Automates playing the 2048 game by sending arrow key presses (Up, Left, Down, Right) in a repeating pattern until the game is over.

Starting URL: https://play2048.co/

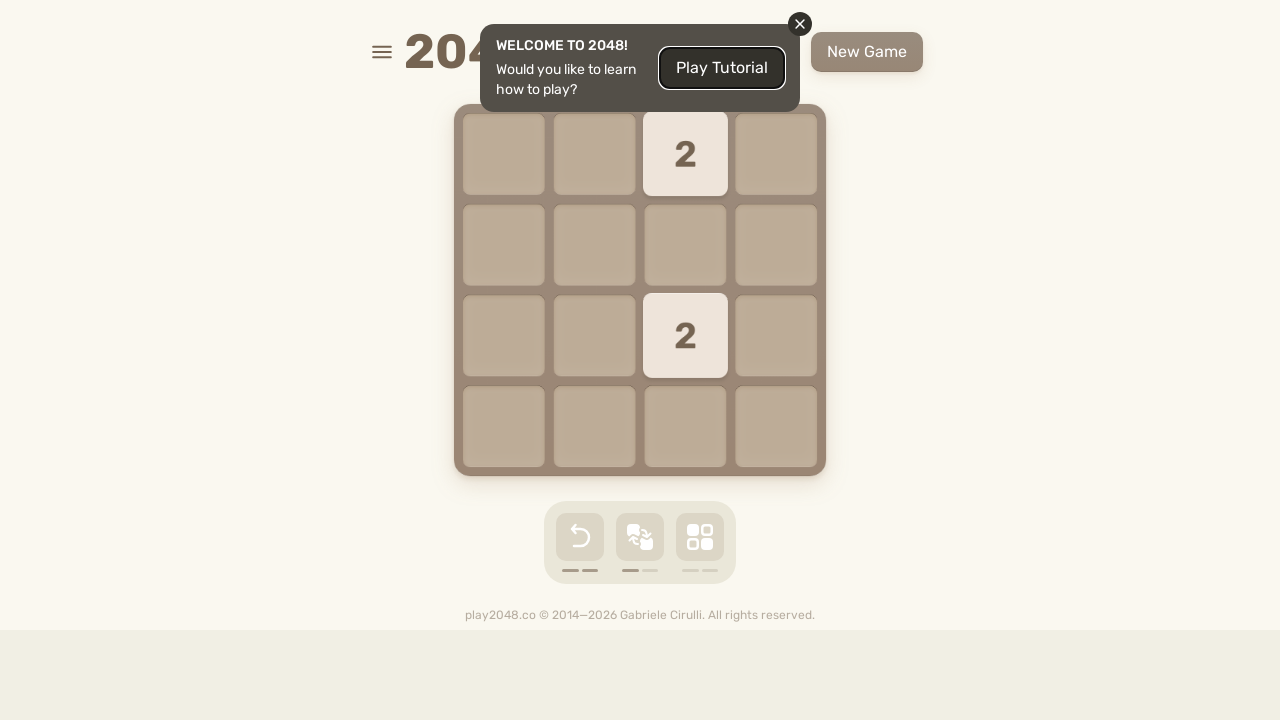

Pressed ArrowUp key
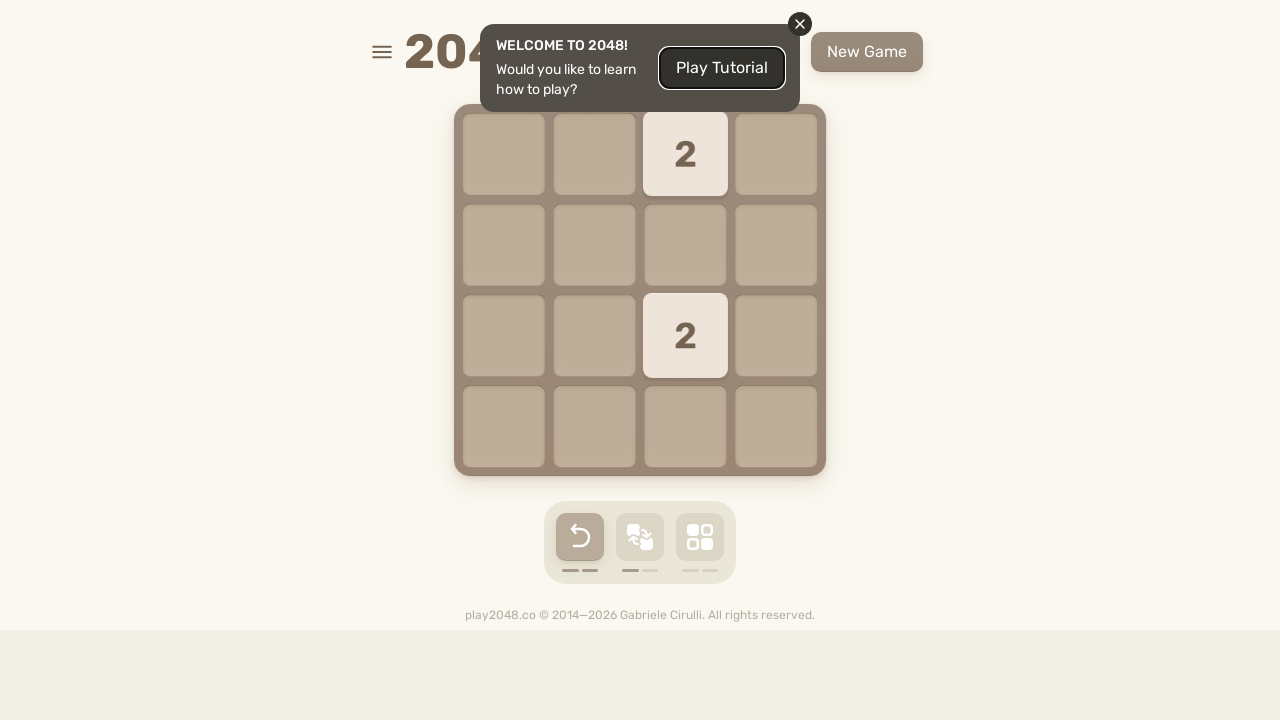

Waited 500ms after ArrowUp
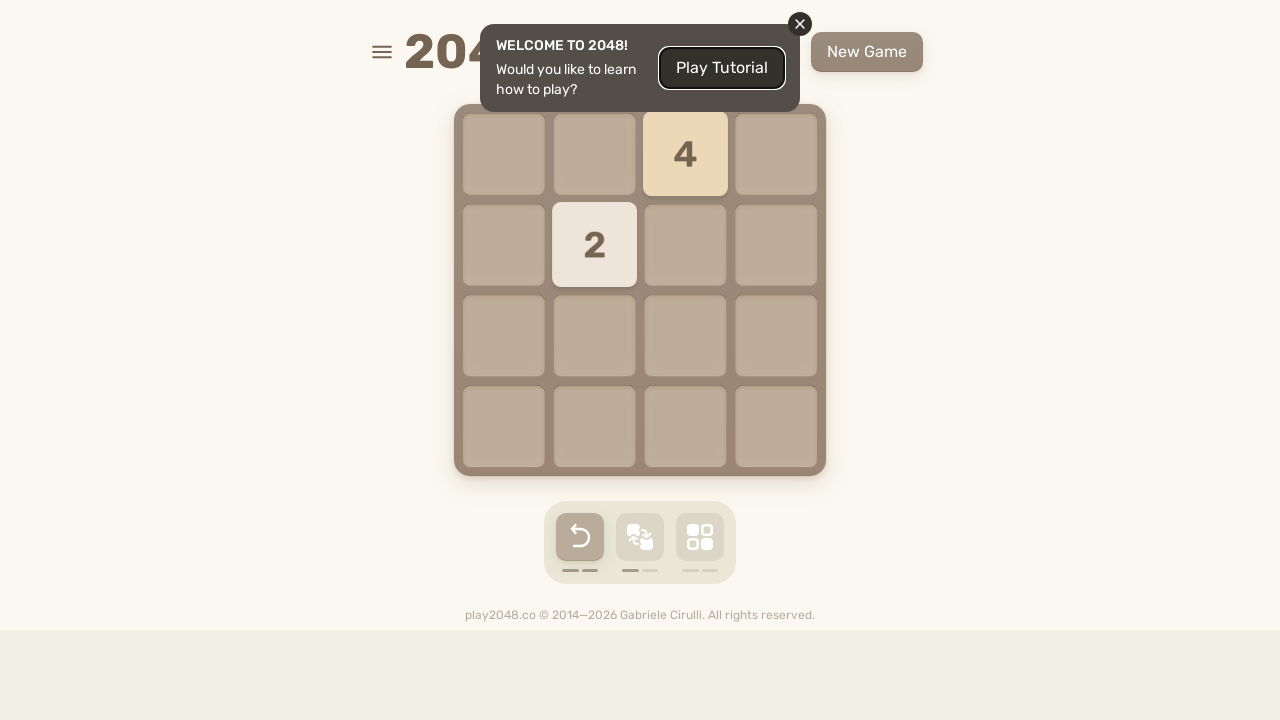

Pressed ArrowLeft key
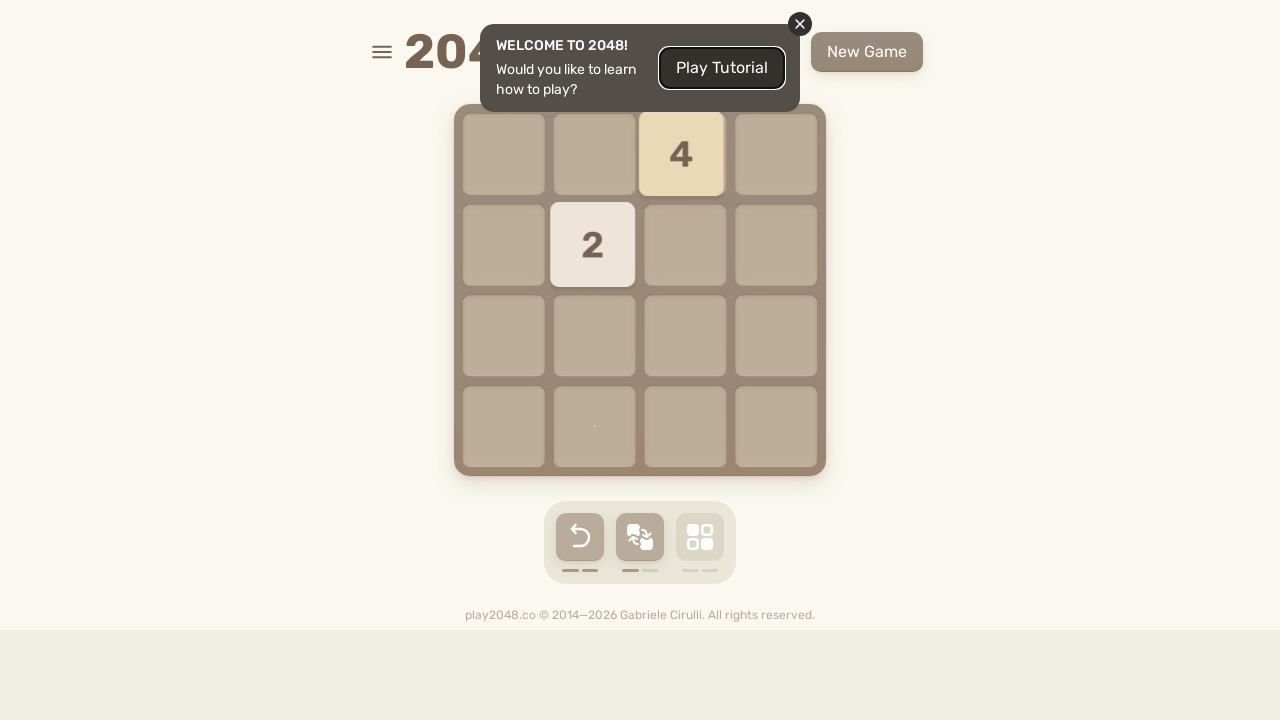

Waited 500ms after ArrowLeft
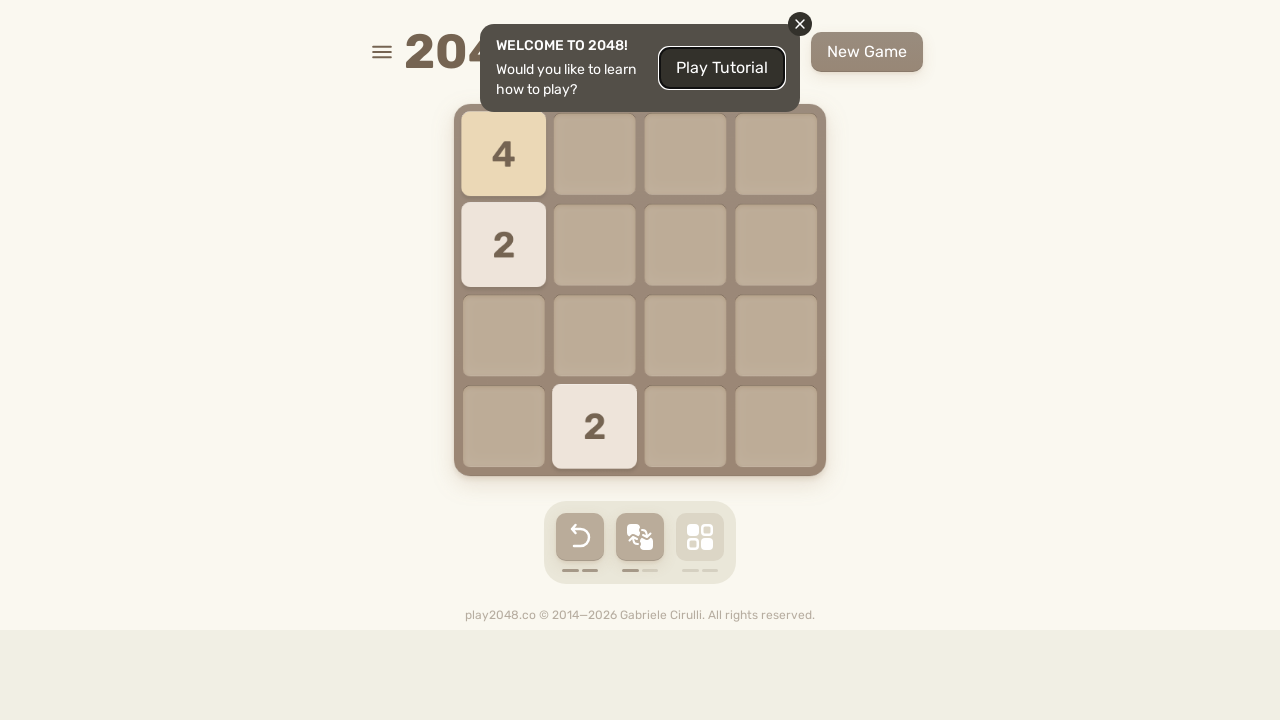

Pressed ArrowDown key
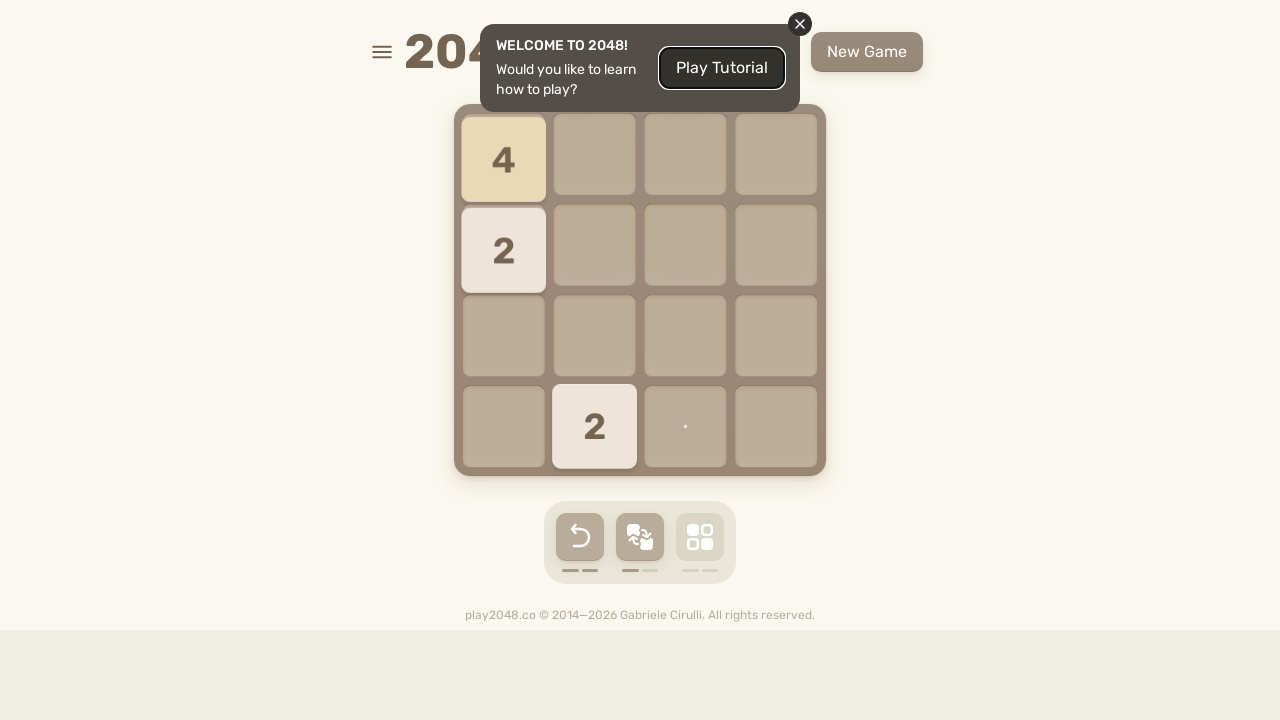

Waited 500ms after ArrowDown
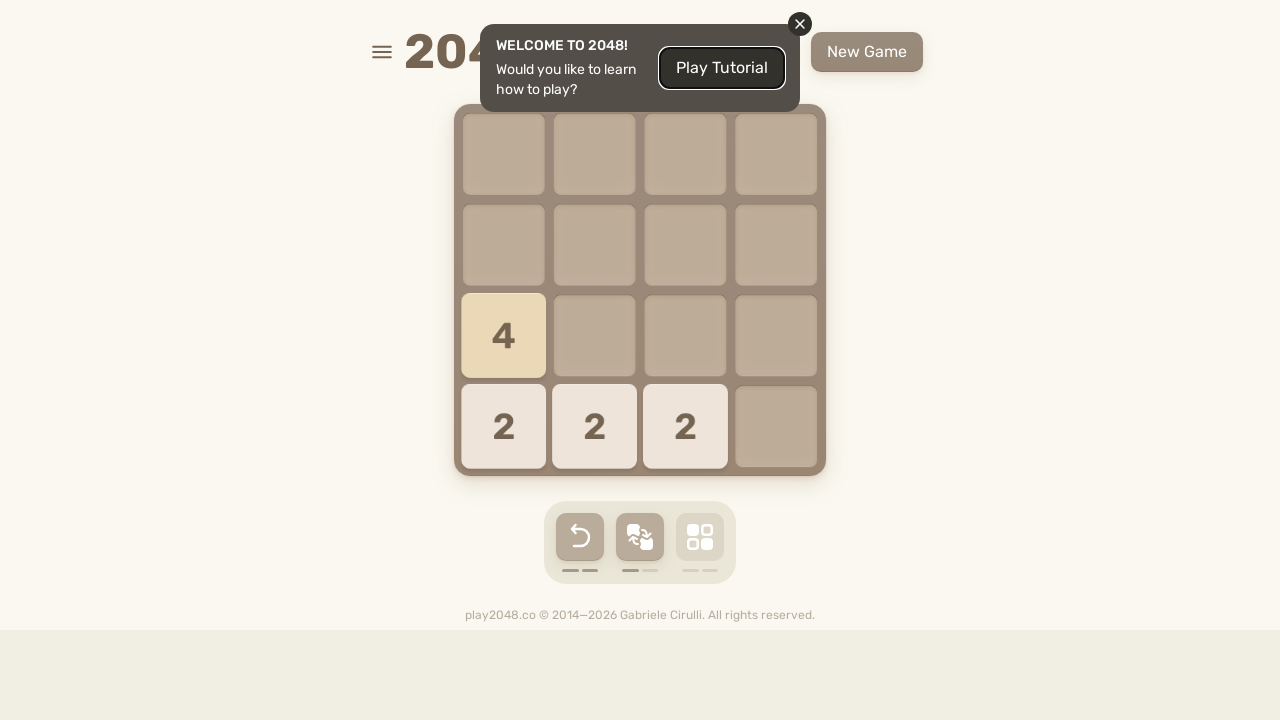

Pressed ArrowRight key
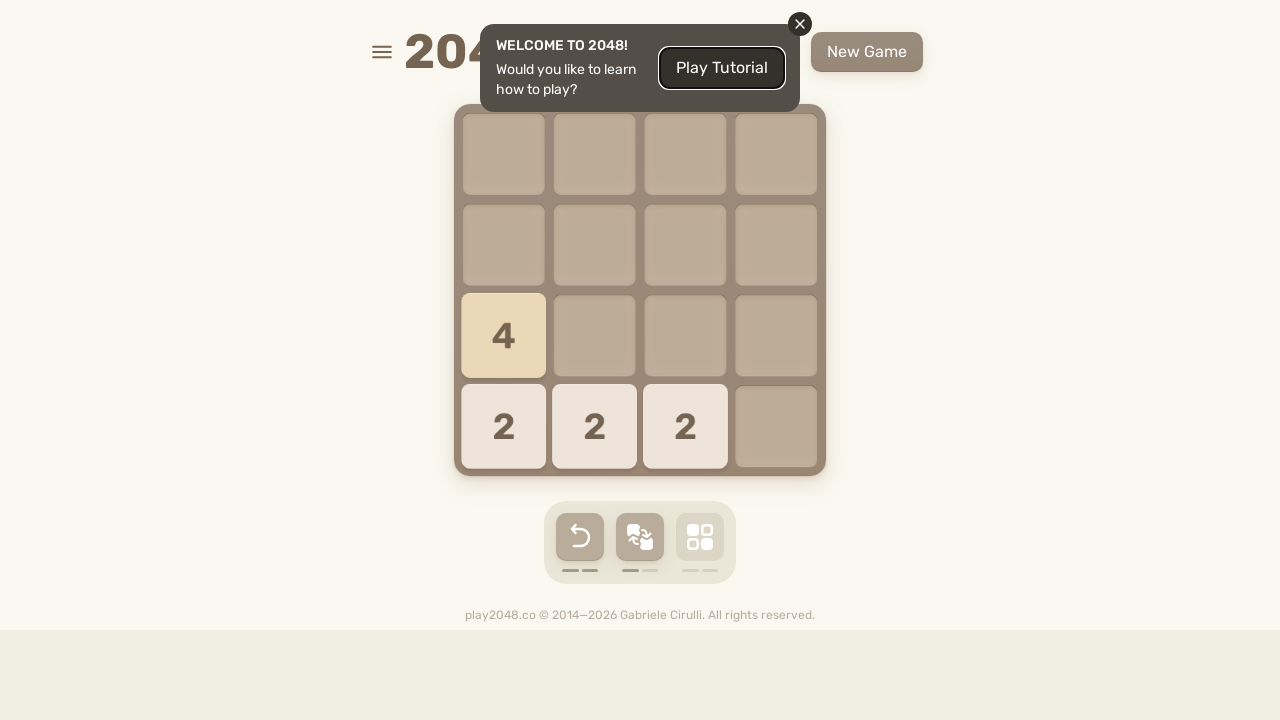

Waited 500ms after ArrowRight
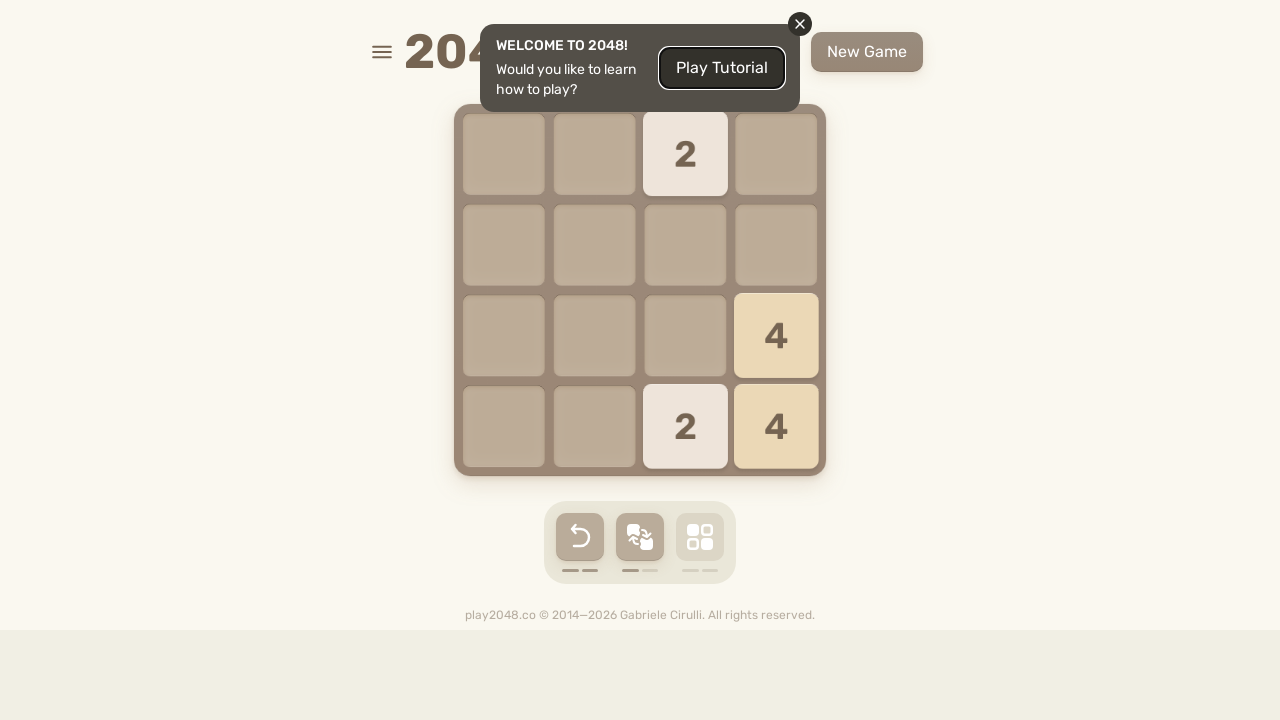

Pressed ArrowUp key
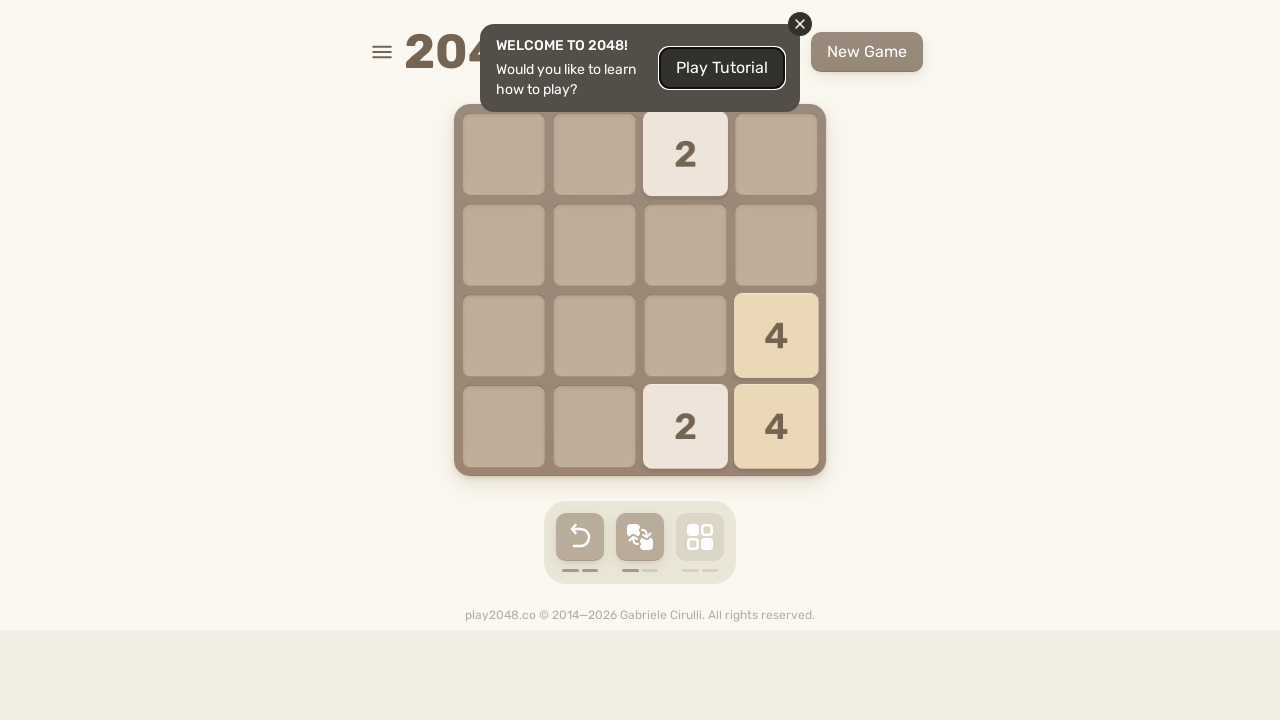

Waited 500ms after ArrowUp
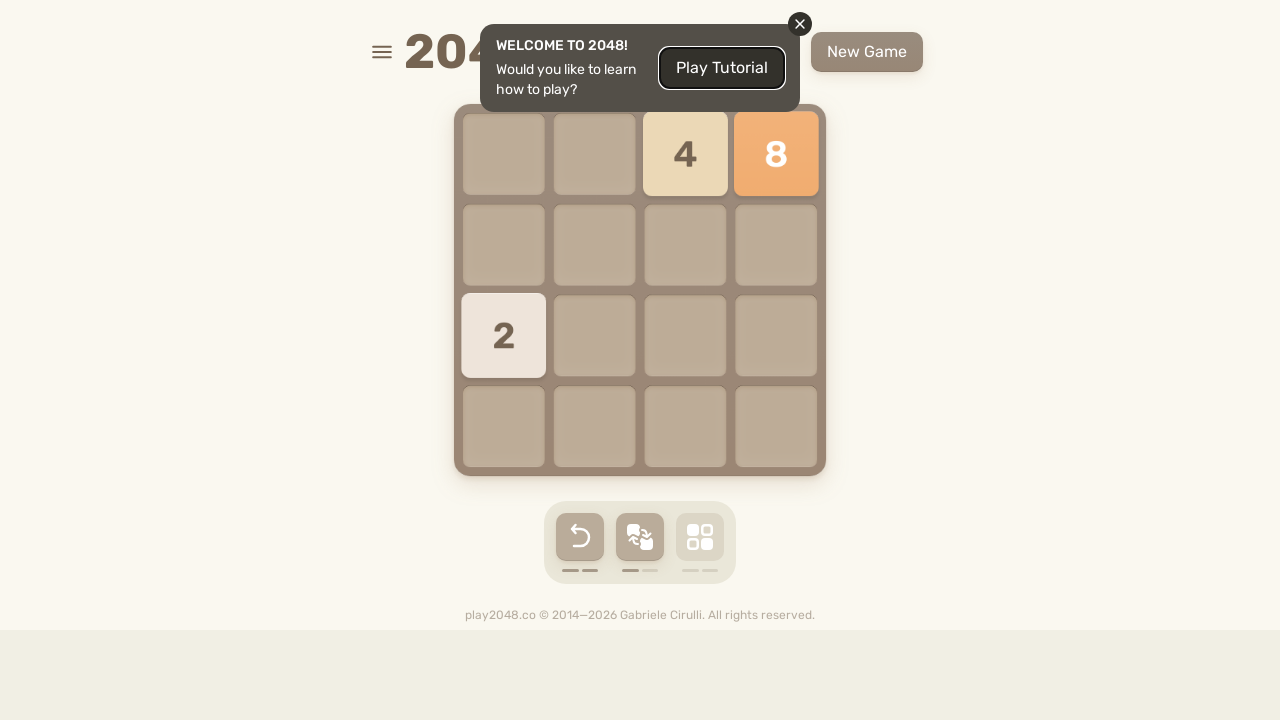

Pressed ArrowLeft key
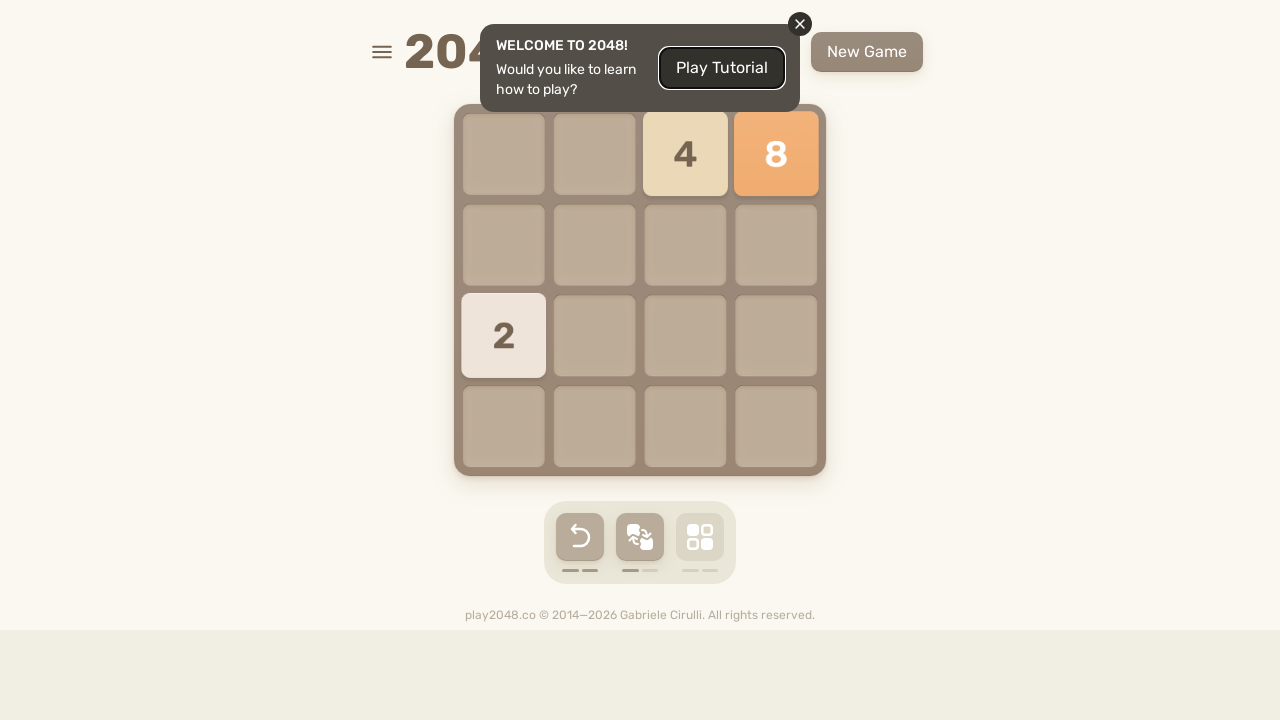

Waited 500ms after ArrowLeft
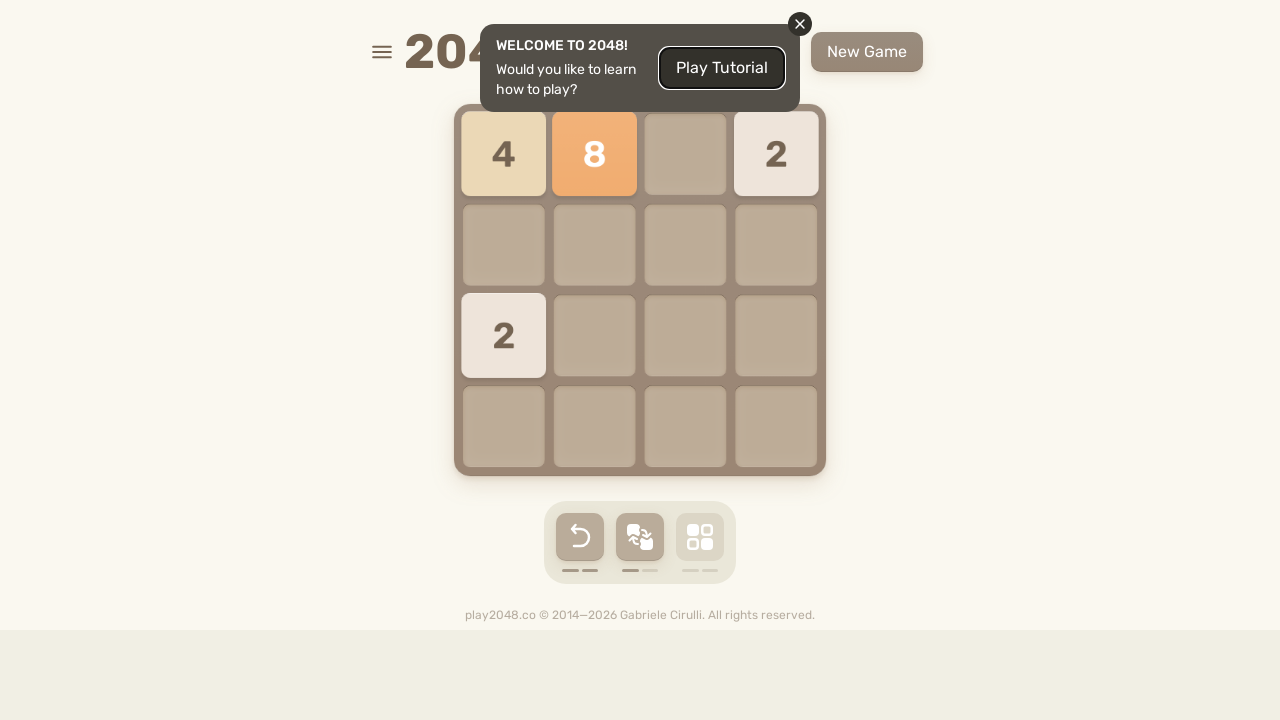

Pressed ArrowDown key
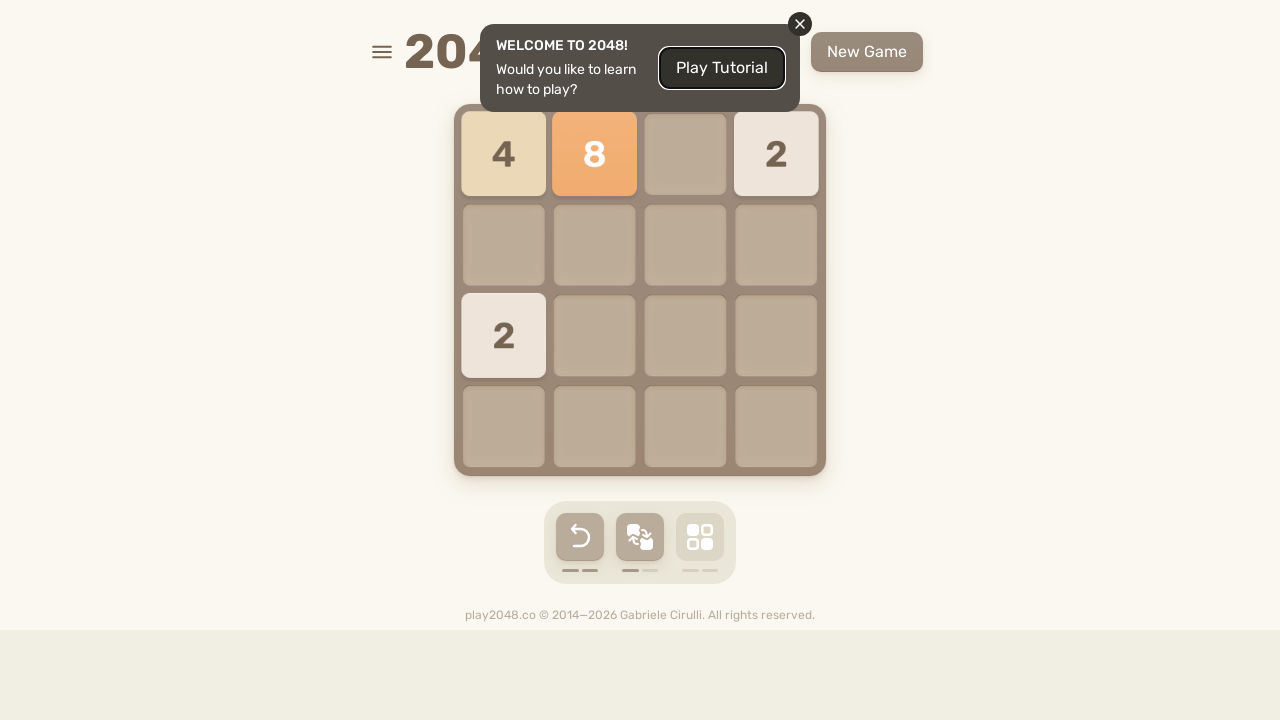

Waited 500ms after ArrowDown
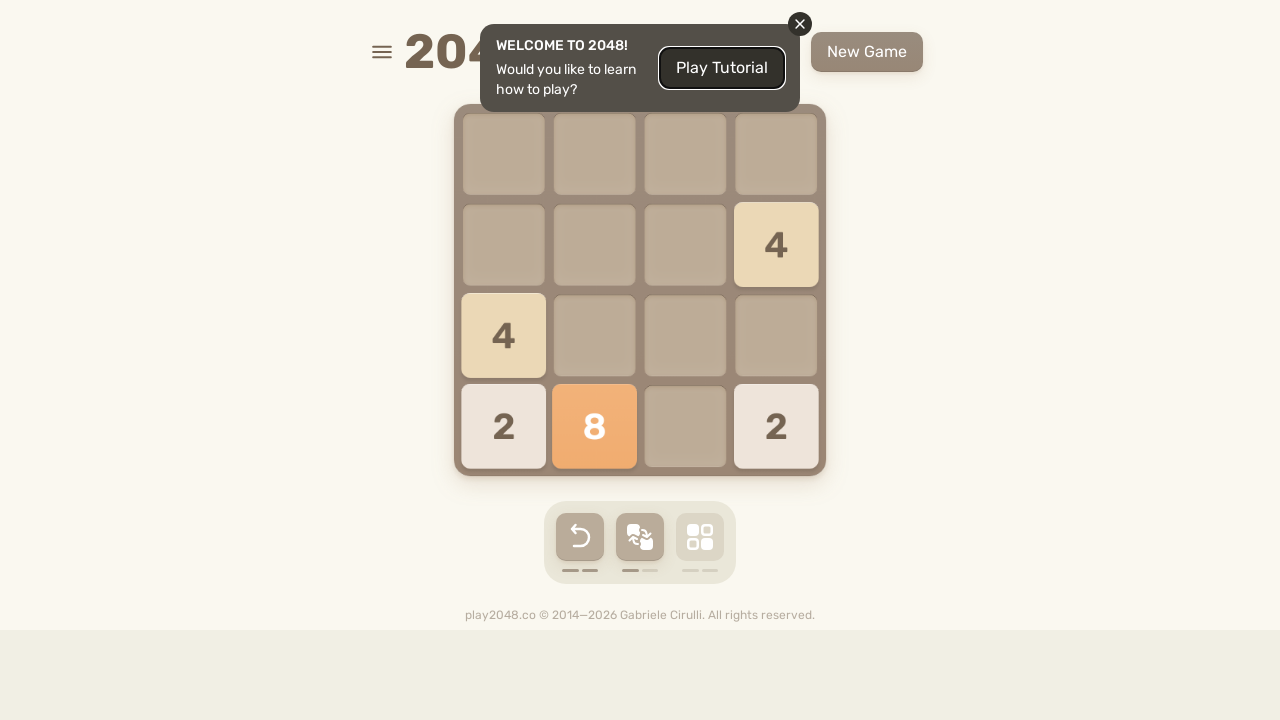

Pressed ArrowRight key
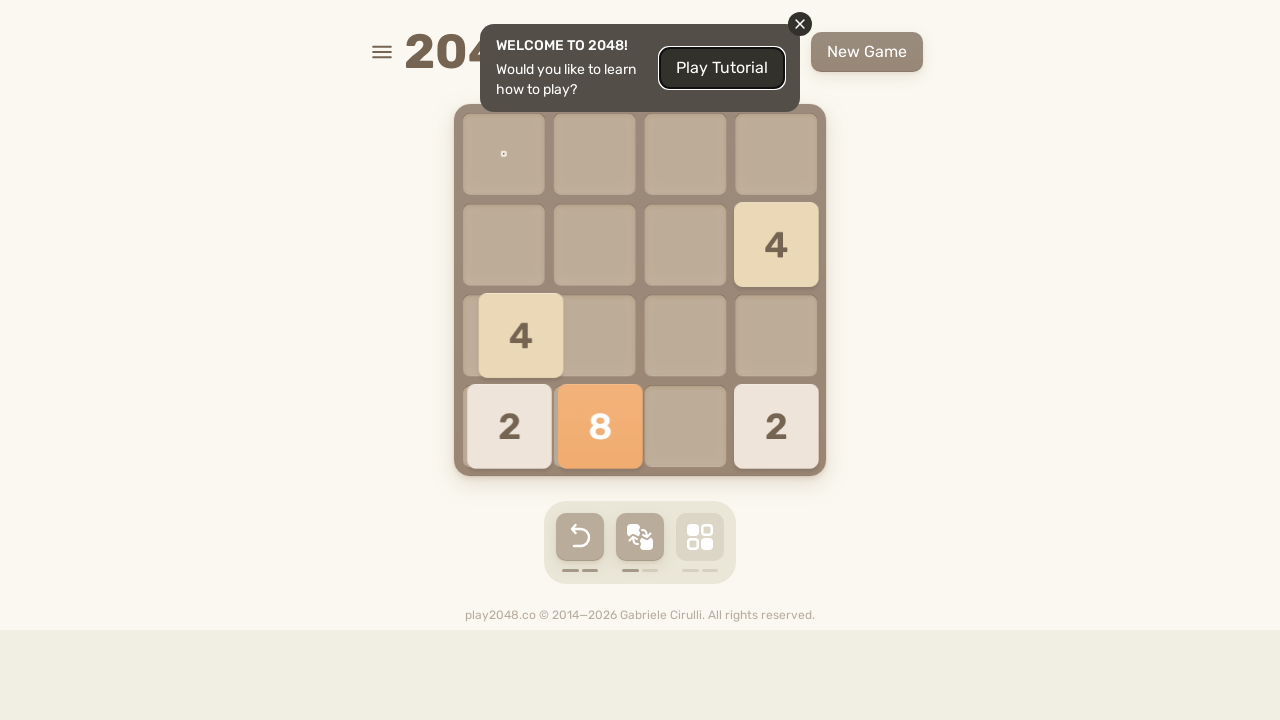

Waited 500ms after ArrowRight
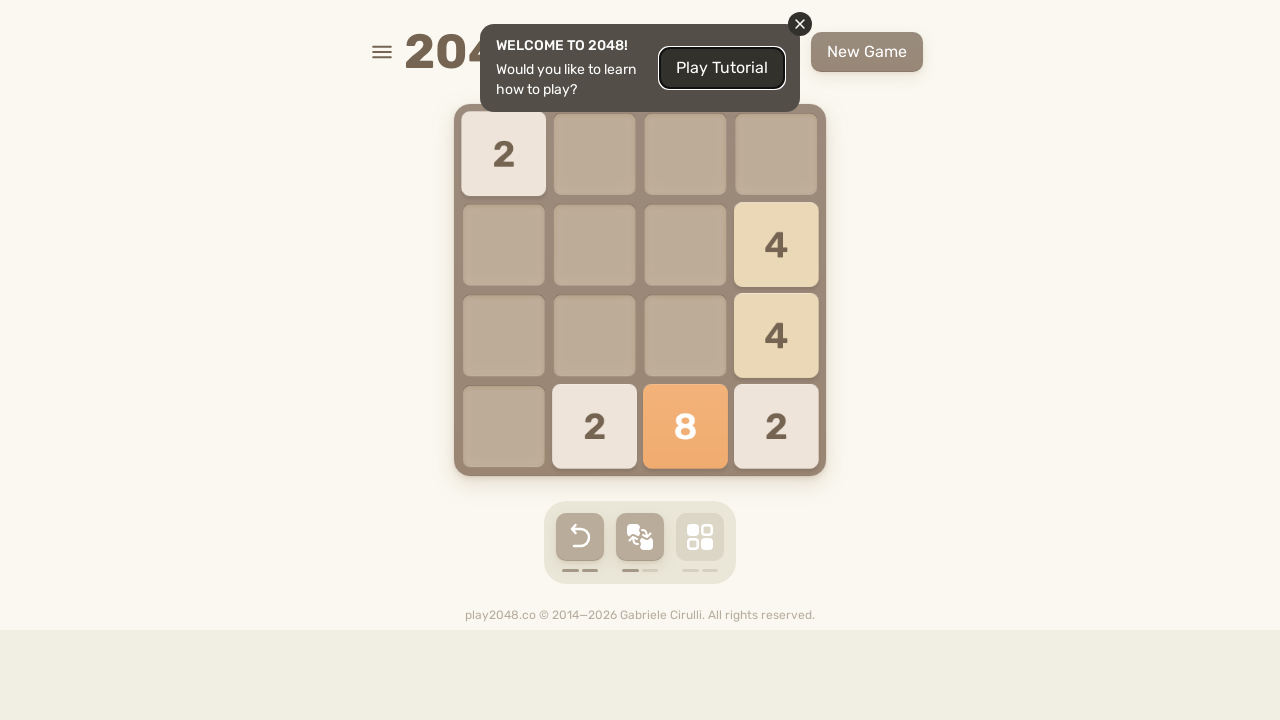

Pressed ArrowUp key
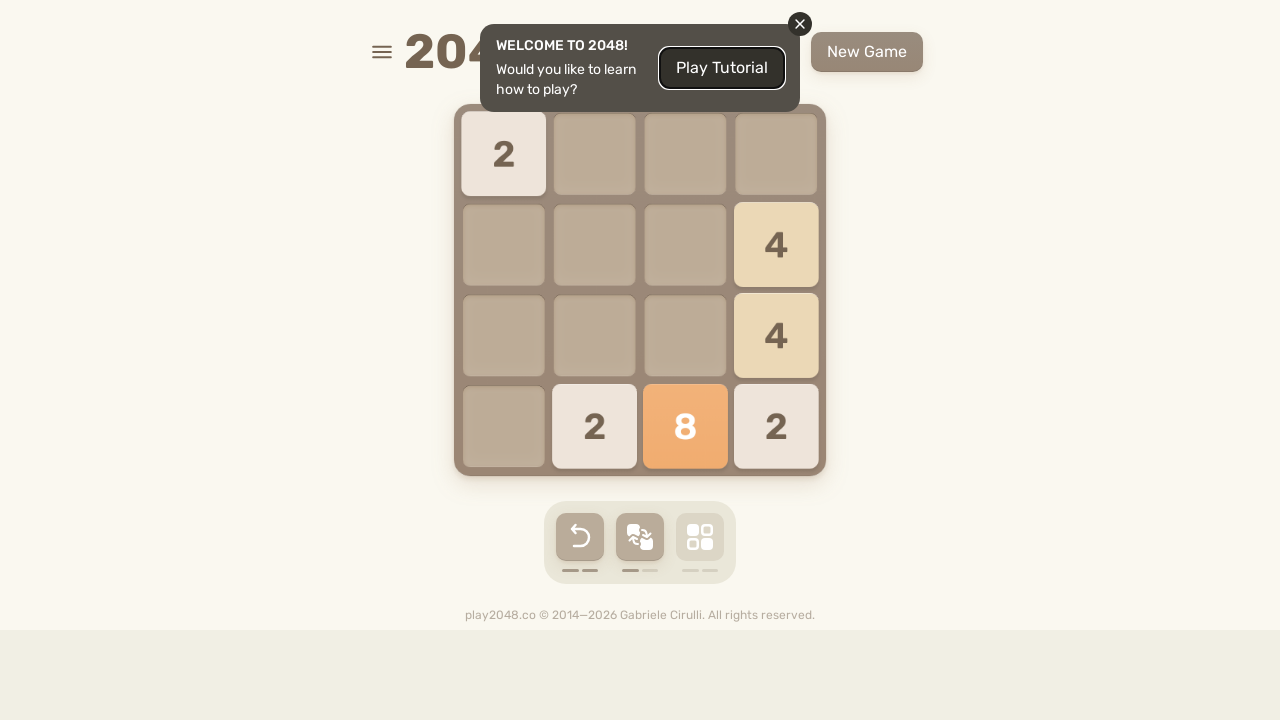

Waited 500ms after ArrowUp
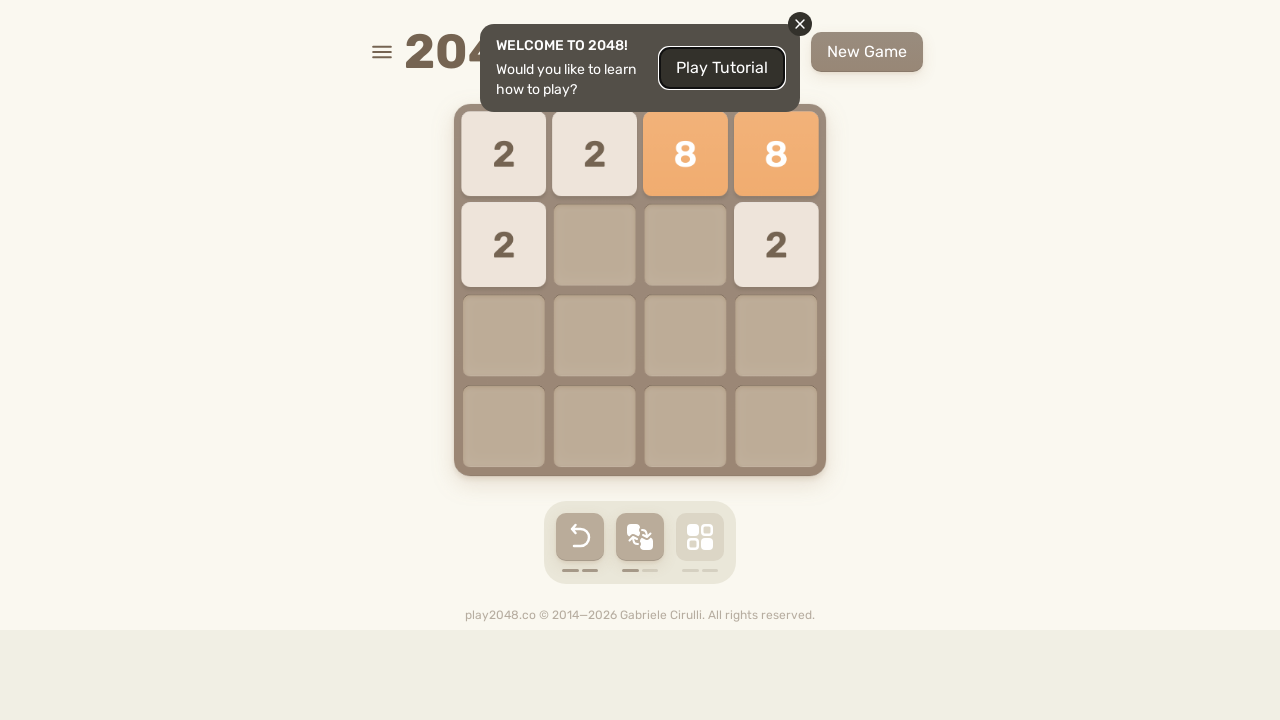

Pressed ArrowLeft key
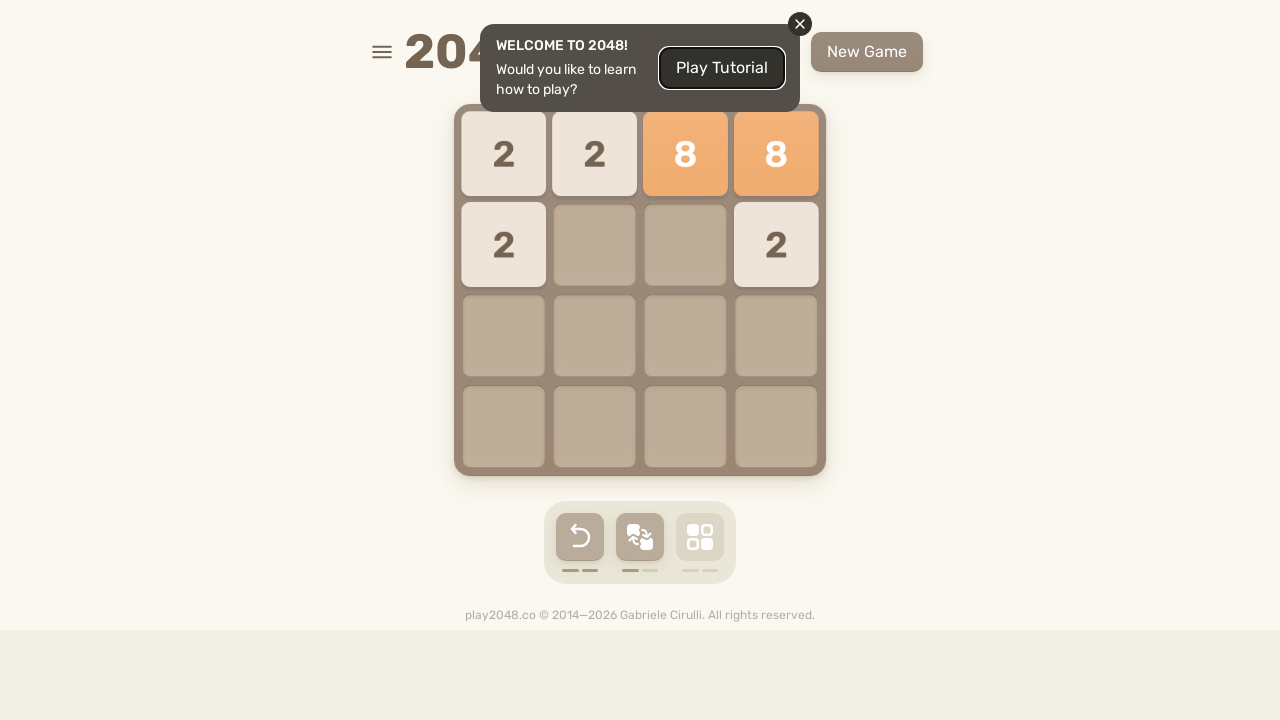

Waited 500ms after ArrowLeft
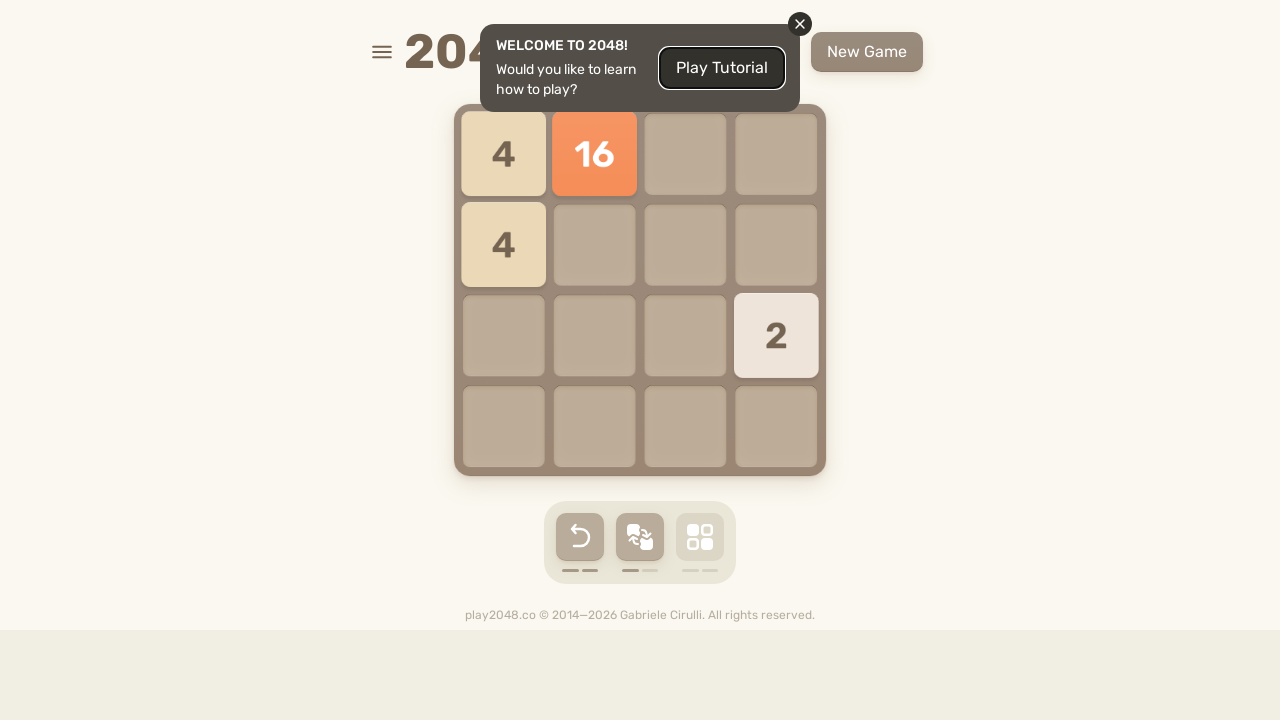

Pressed ArrowDown key
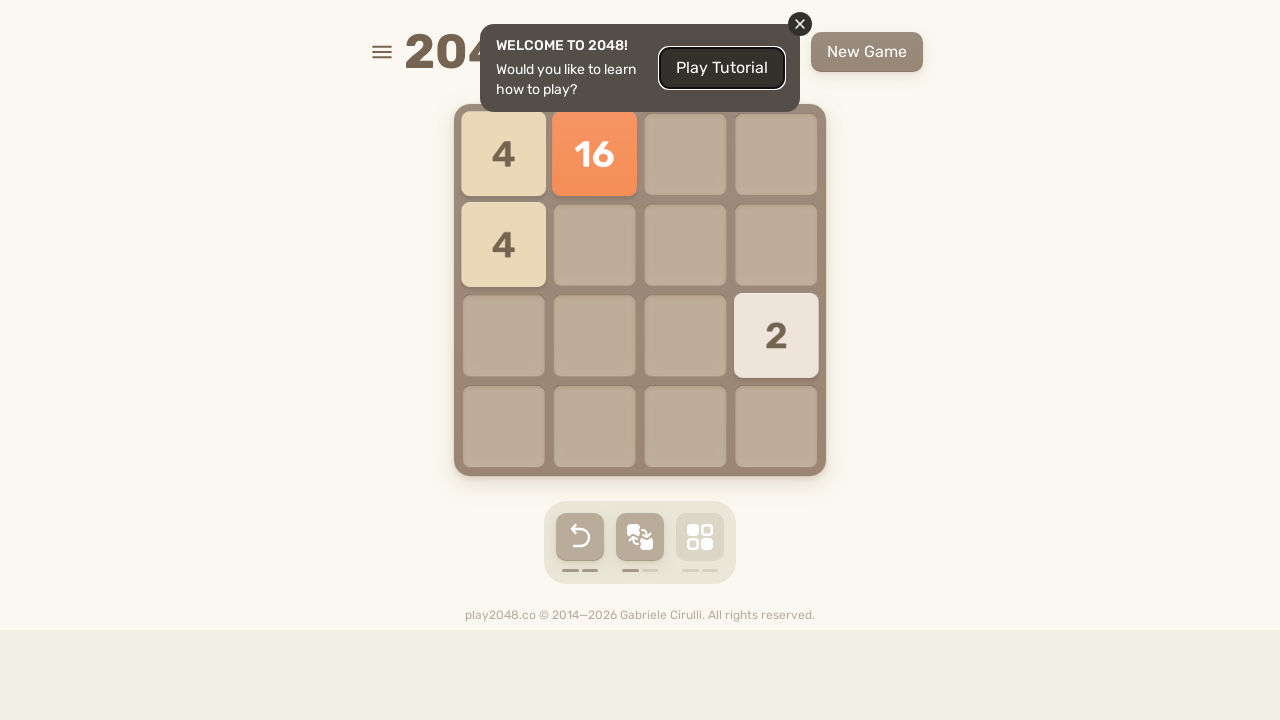

Waited 500ms after ArrowDown
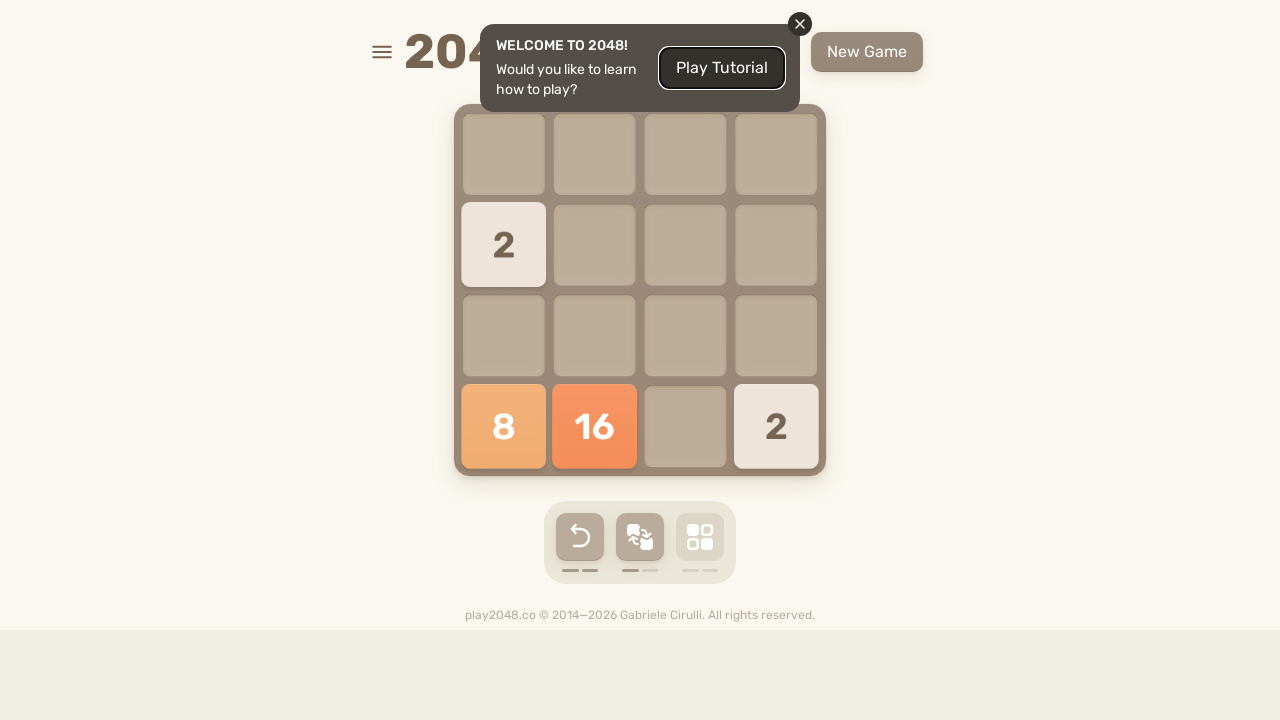

Pressed ArrowRight key
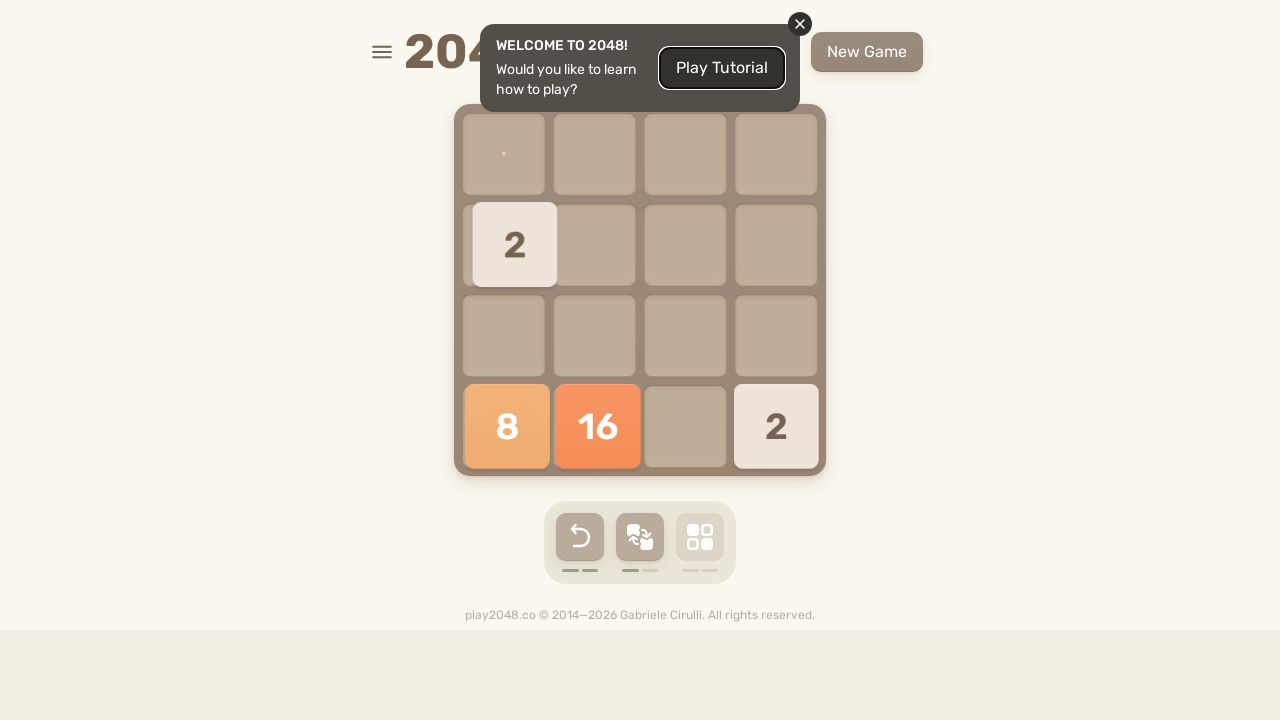

Waited 500ms after ArrowRight
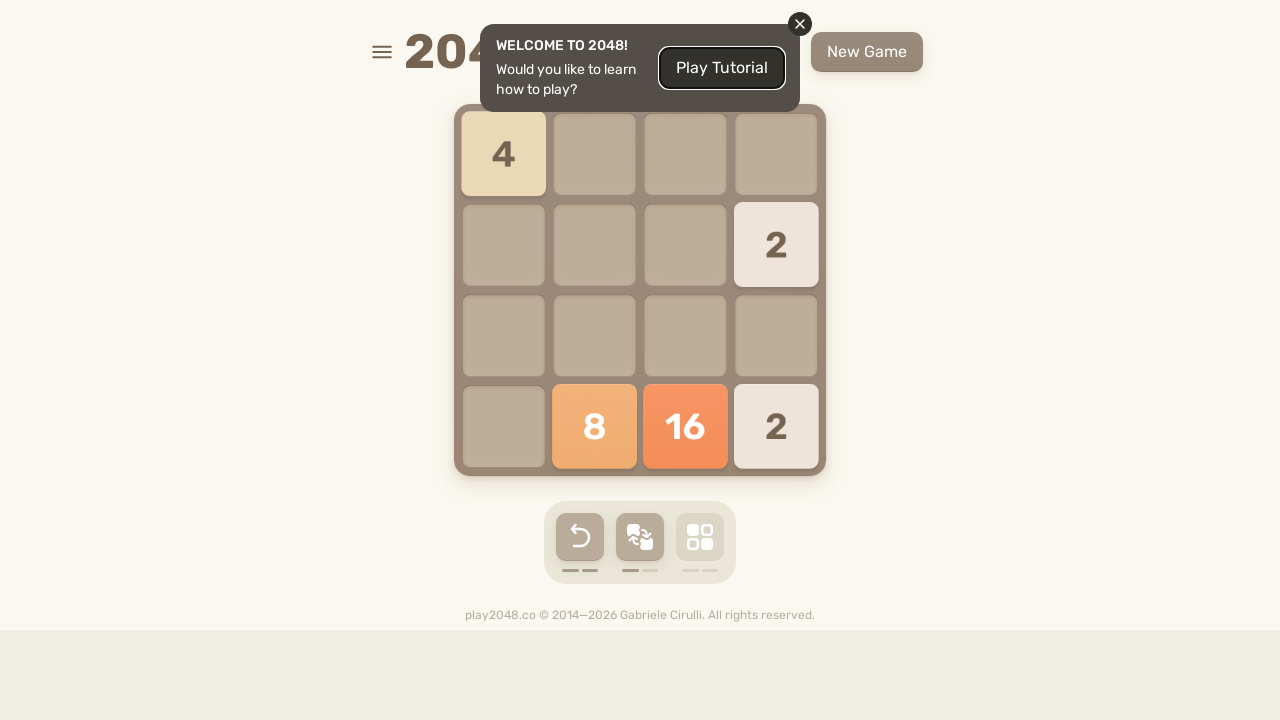

Pressed ArrowUp key
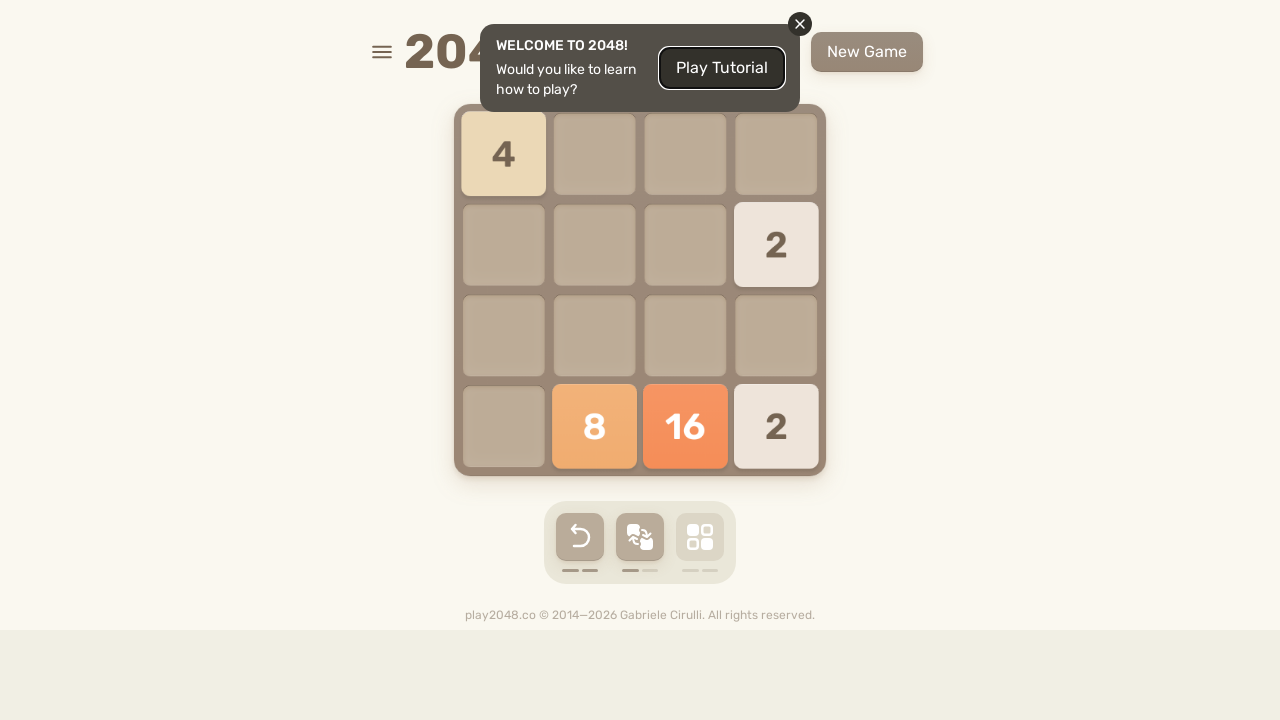

Waited 500ms after ArrowUp
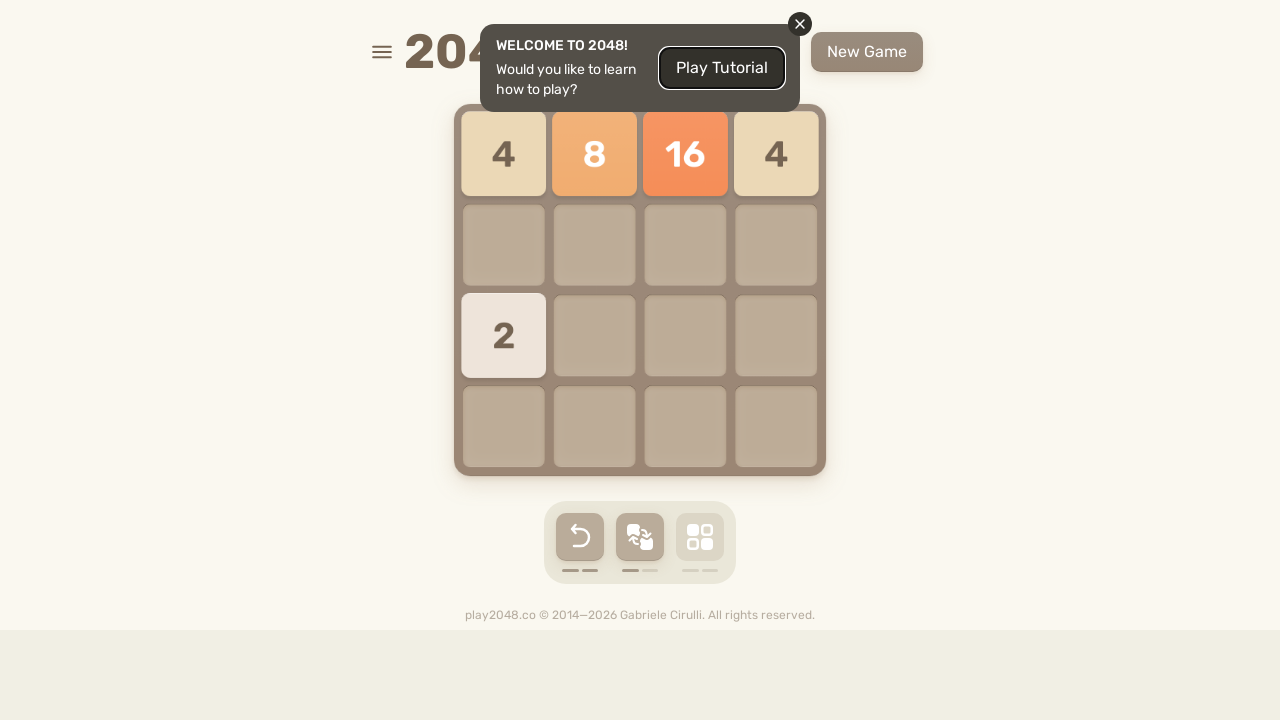

Pressed ArrowLeft key
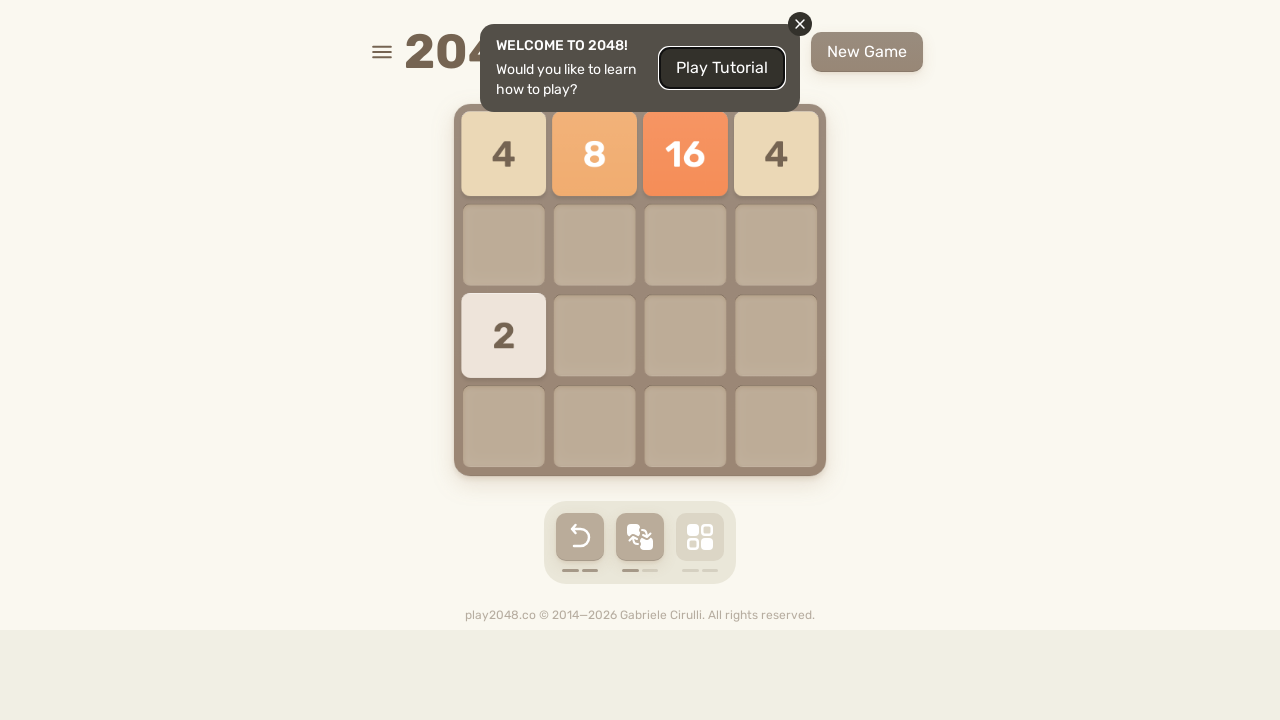

Waited 500ms after ArrowLeft
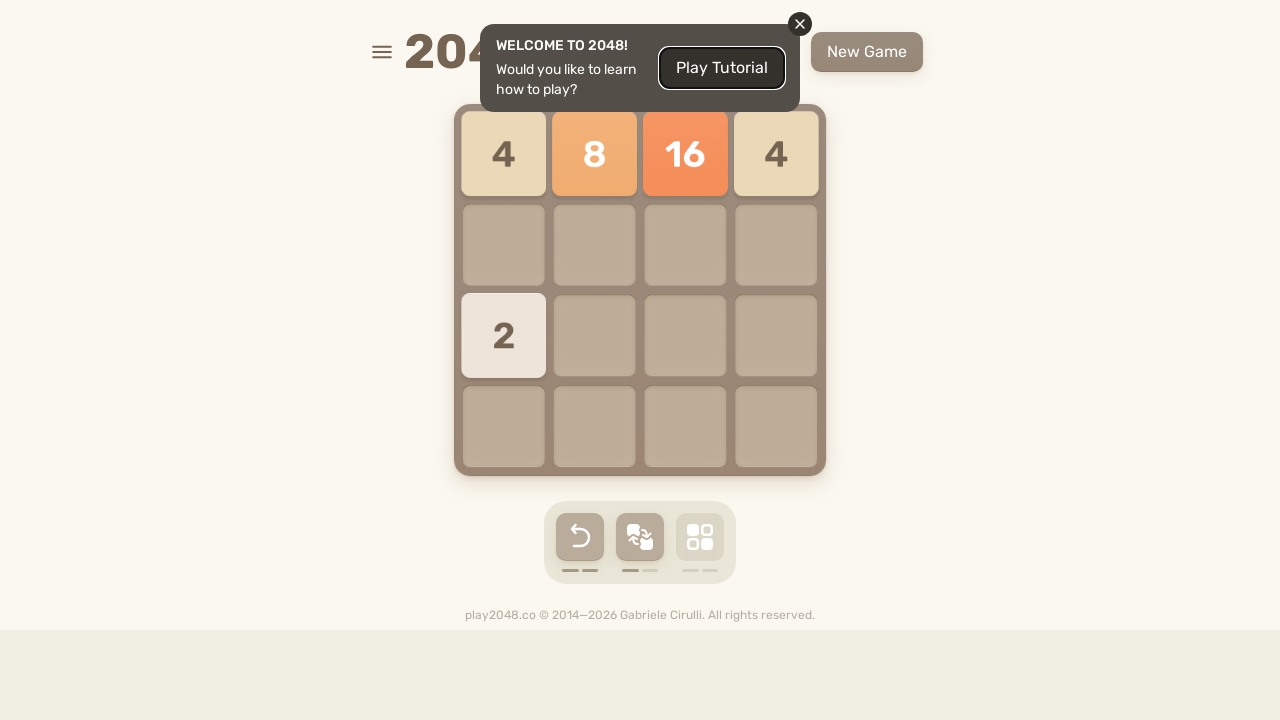

Pressed ArrowDown key
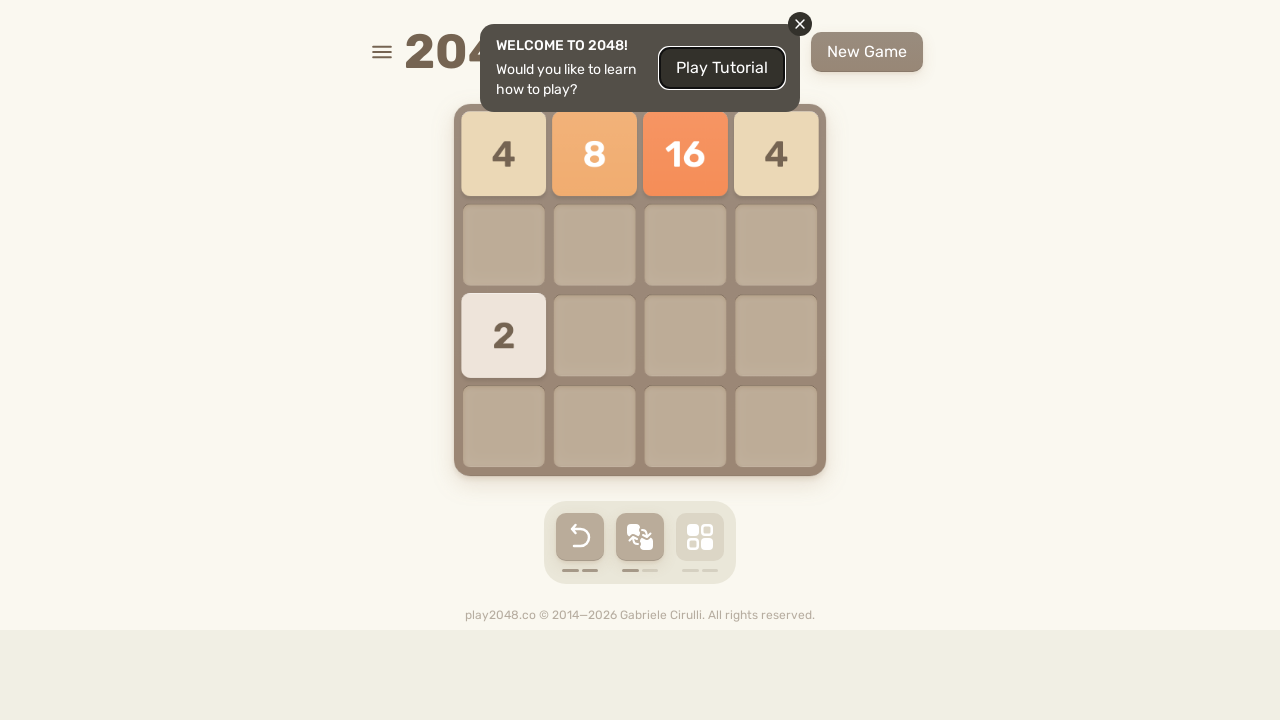

Waited 500ms after ArrowDown
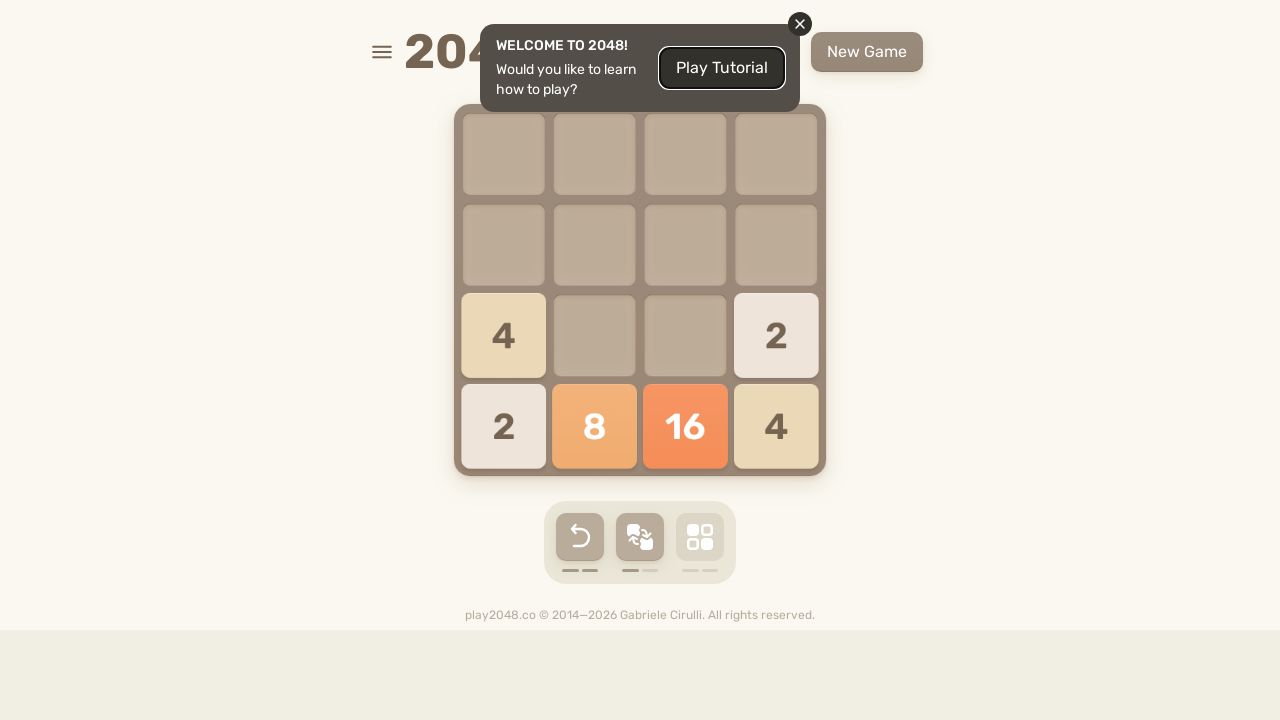

Pressed ArrowRight key
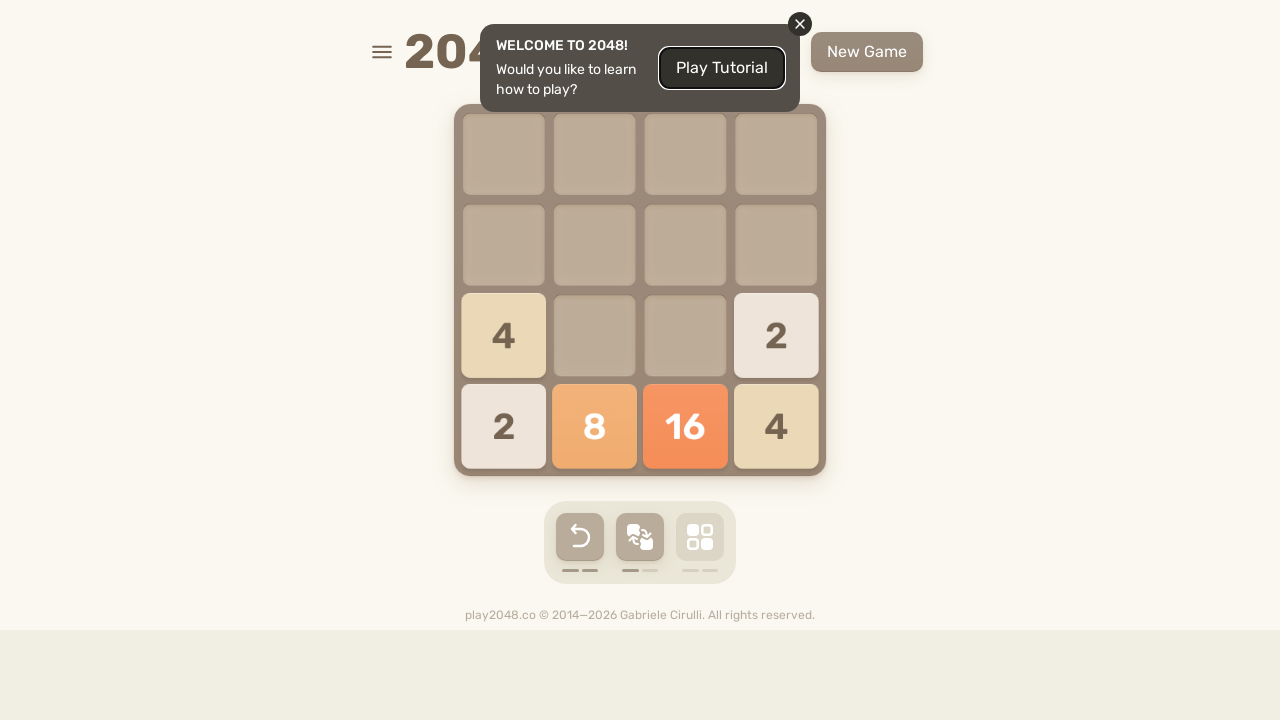

Waited 500ms after ArrowRight
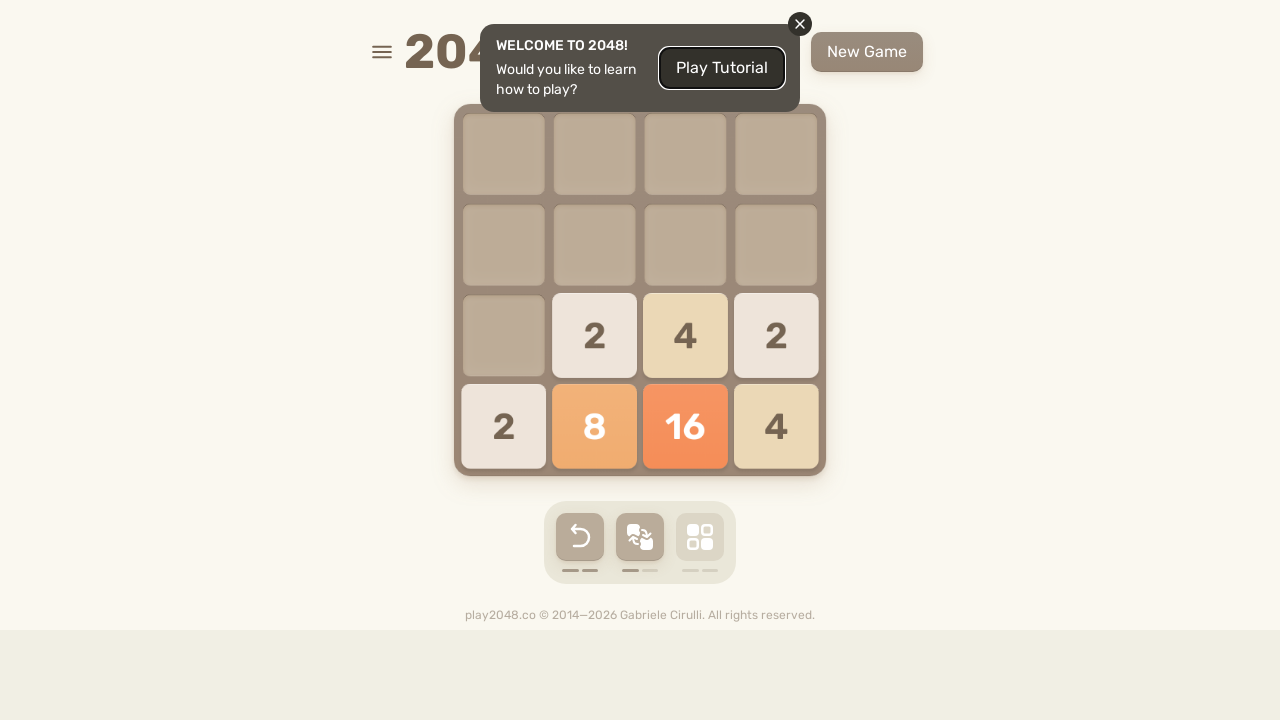

Pressed ArrowUp key
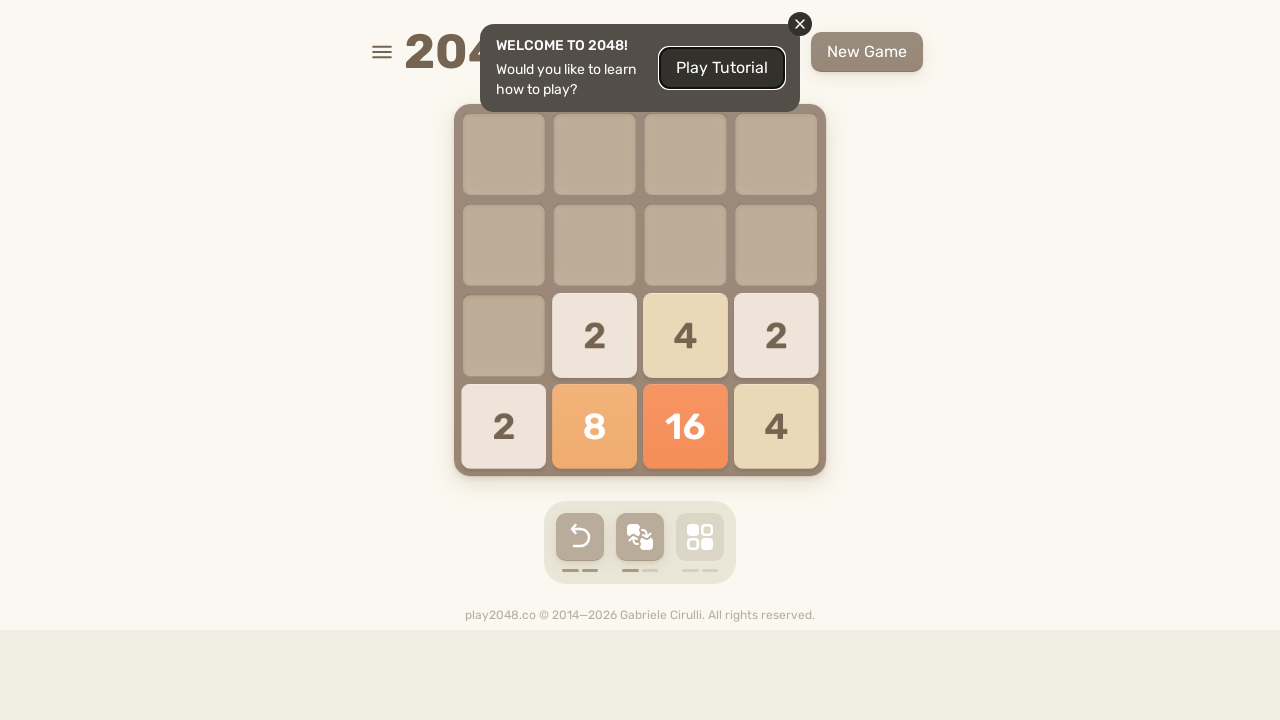

Waited 500ms after ArrowUp
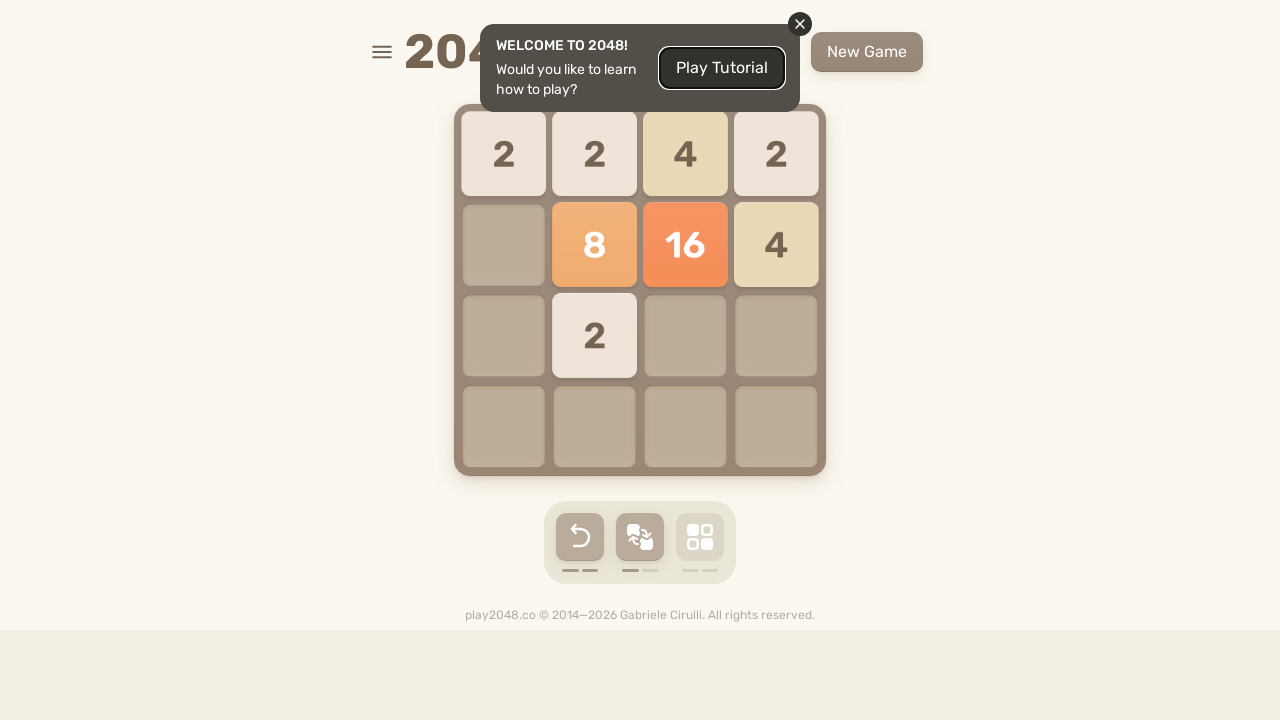

Pressed ArrowLeft key
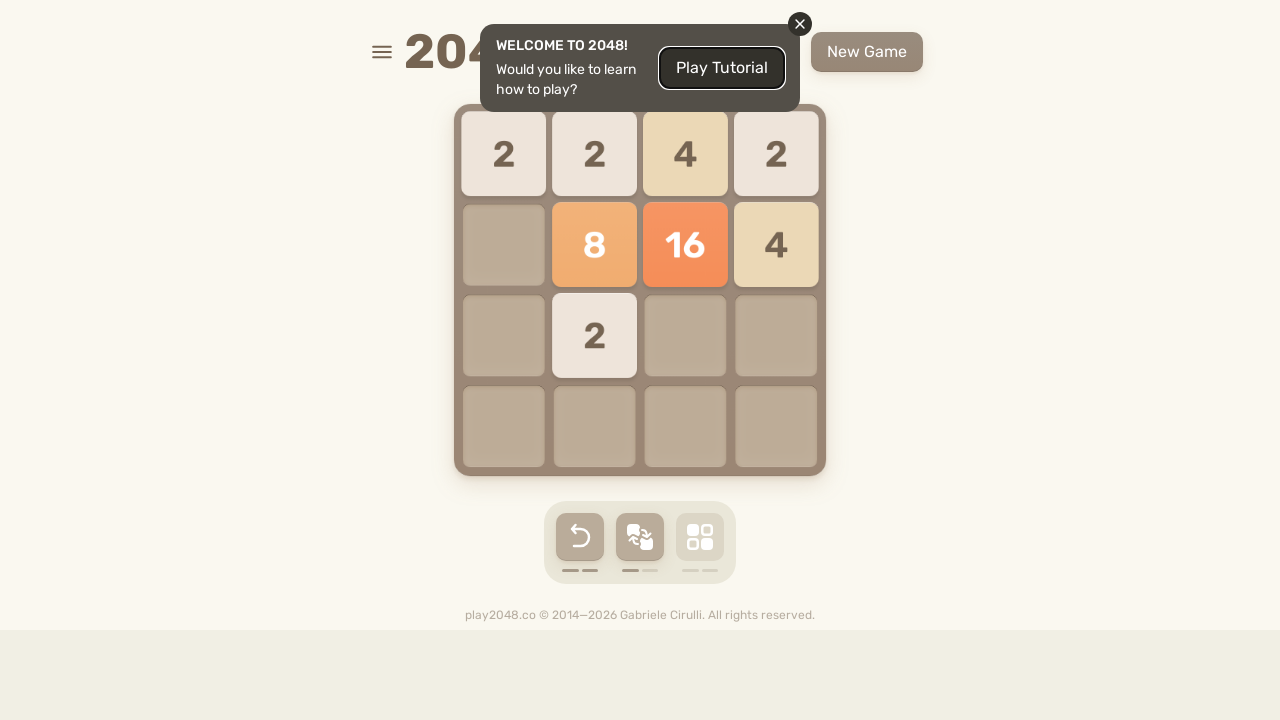

Waited 500ms after ArrowLeft
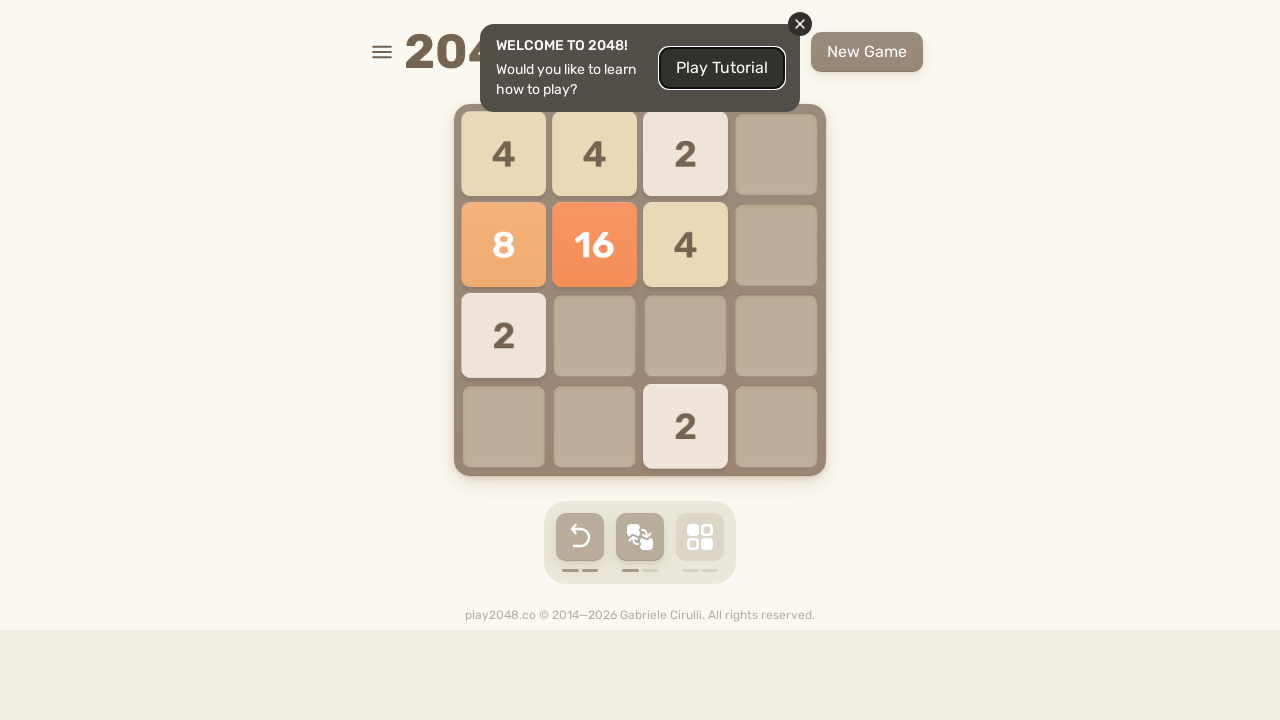

Pressed ArrowDown key
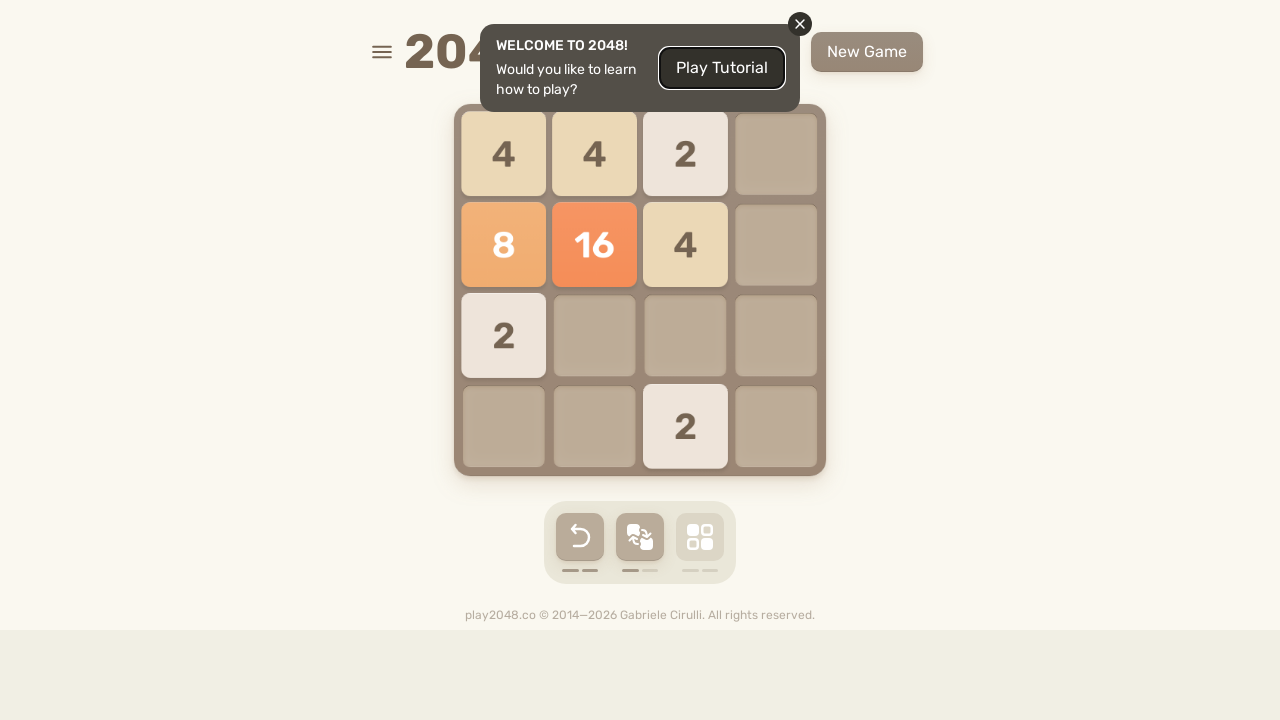

Waited 500ms after ArrowDown
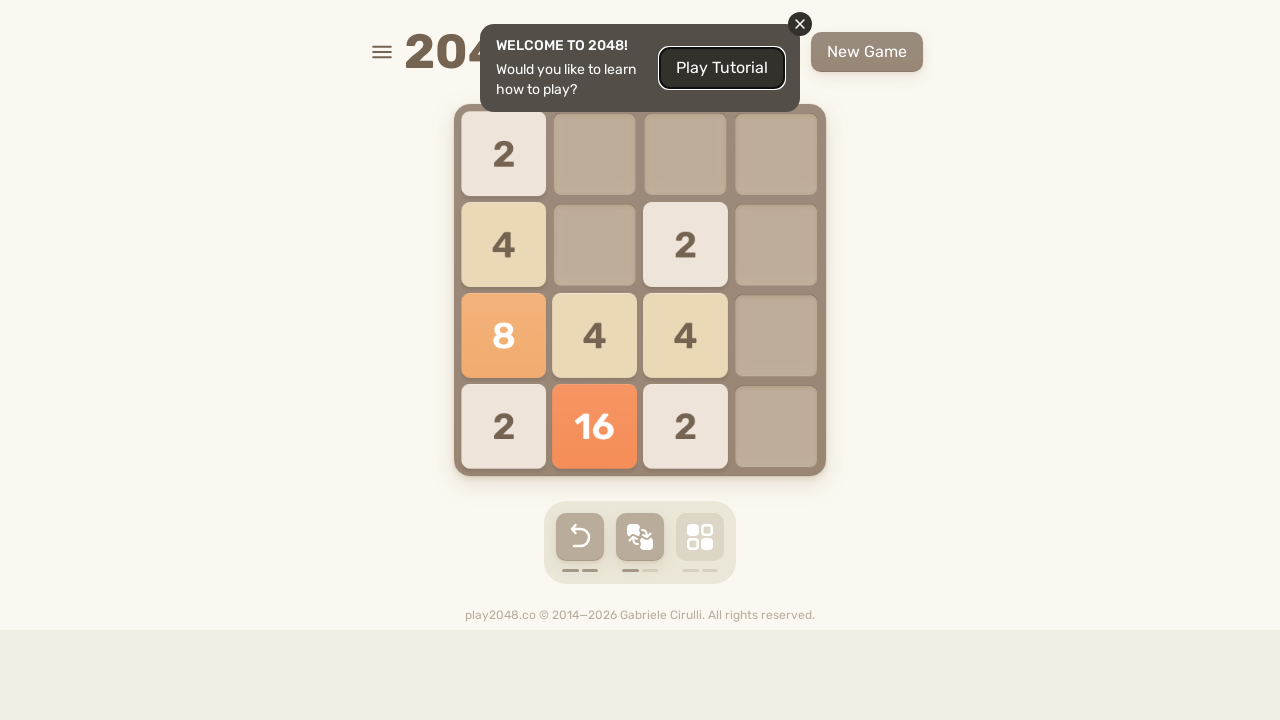

Pressed ArrowRight key
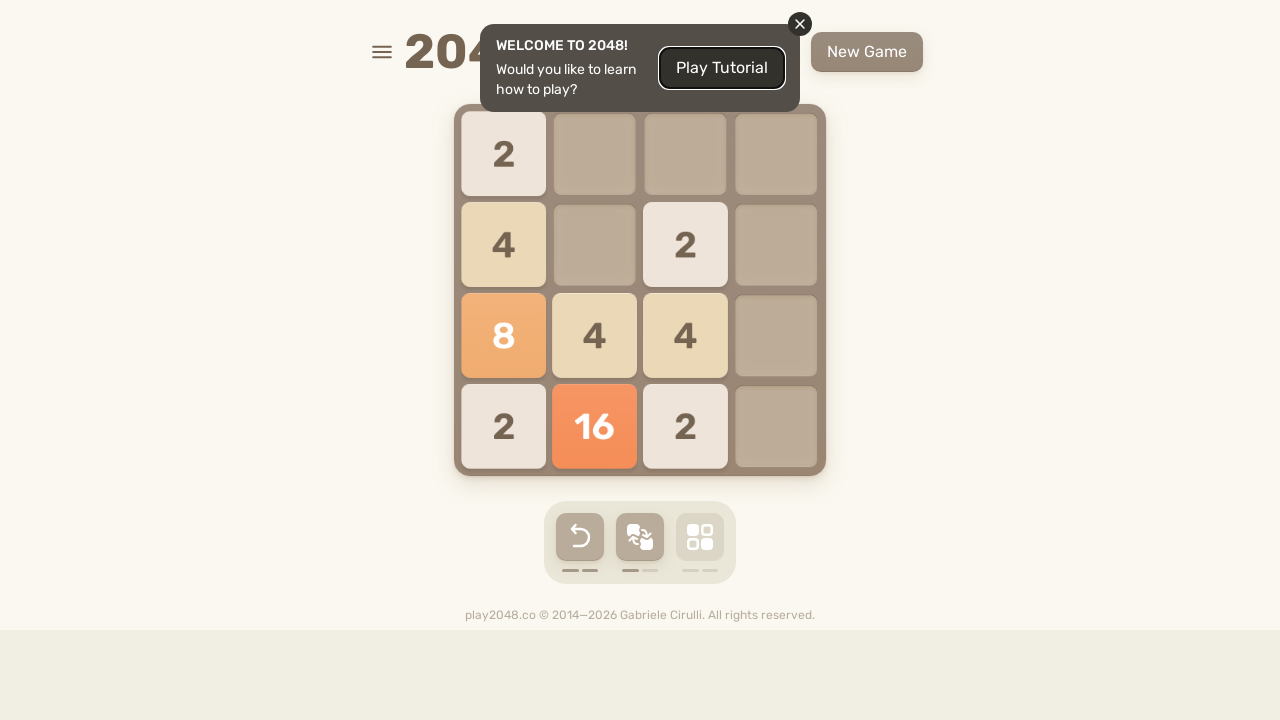

Waited 500ms after ArrowRight
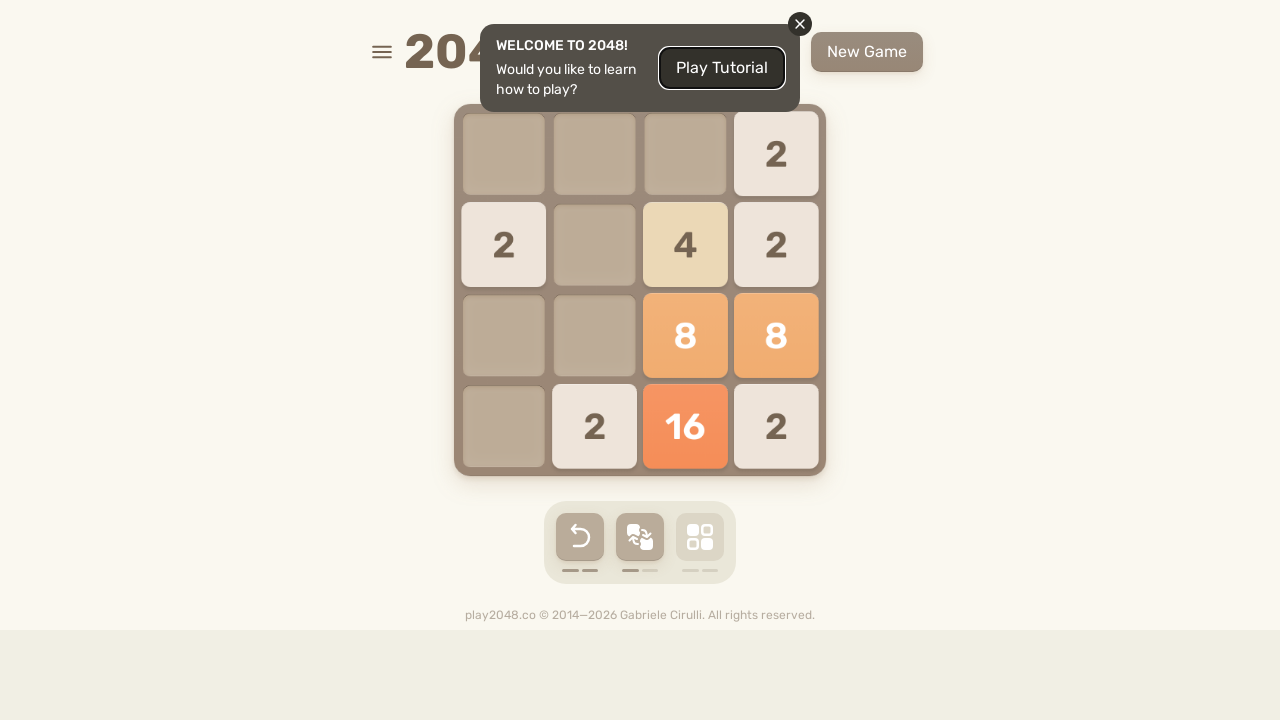

Pressed ArrowUp key
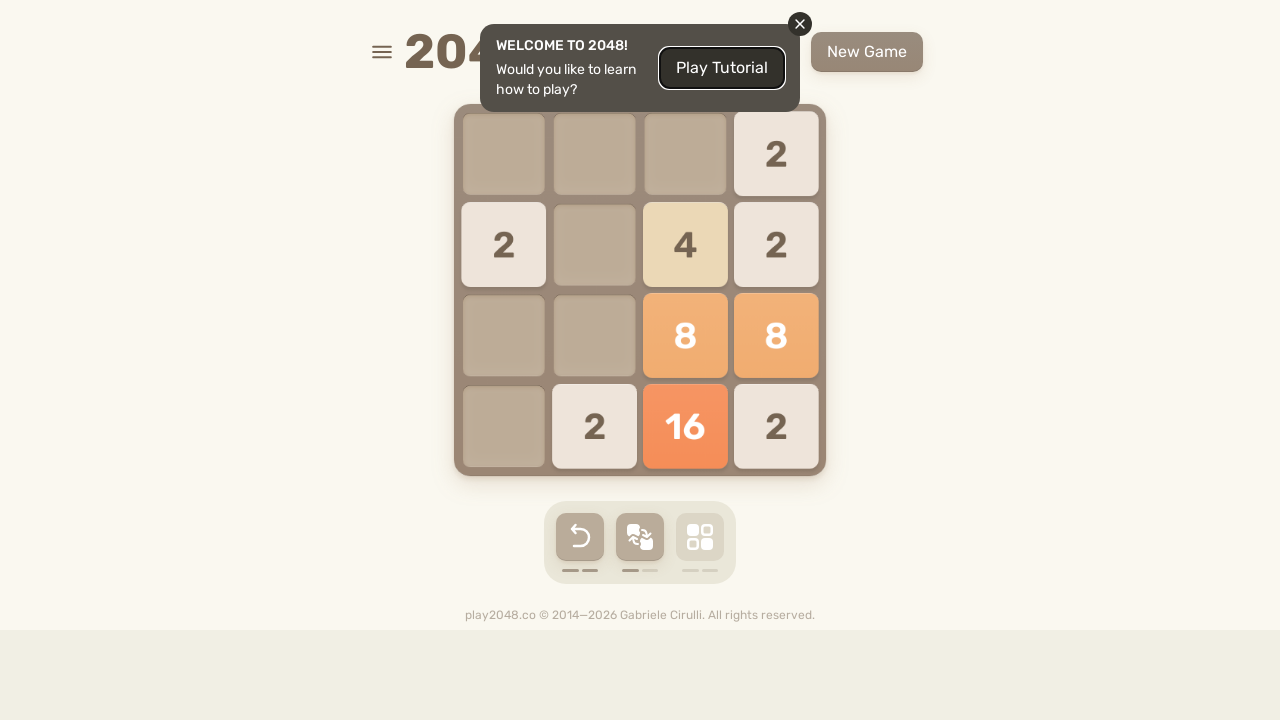

Waited 500ms after ArrowUp
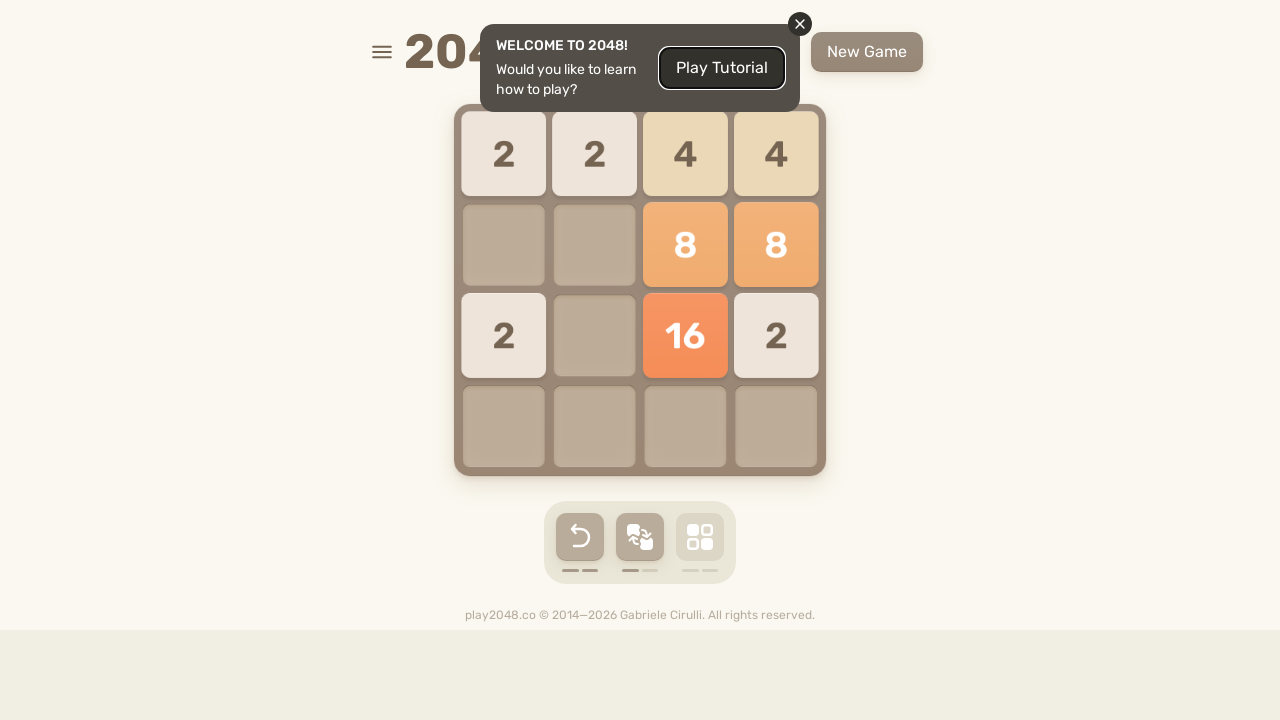

Pressed ArrowLeft key
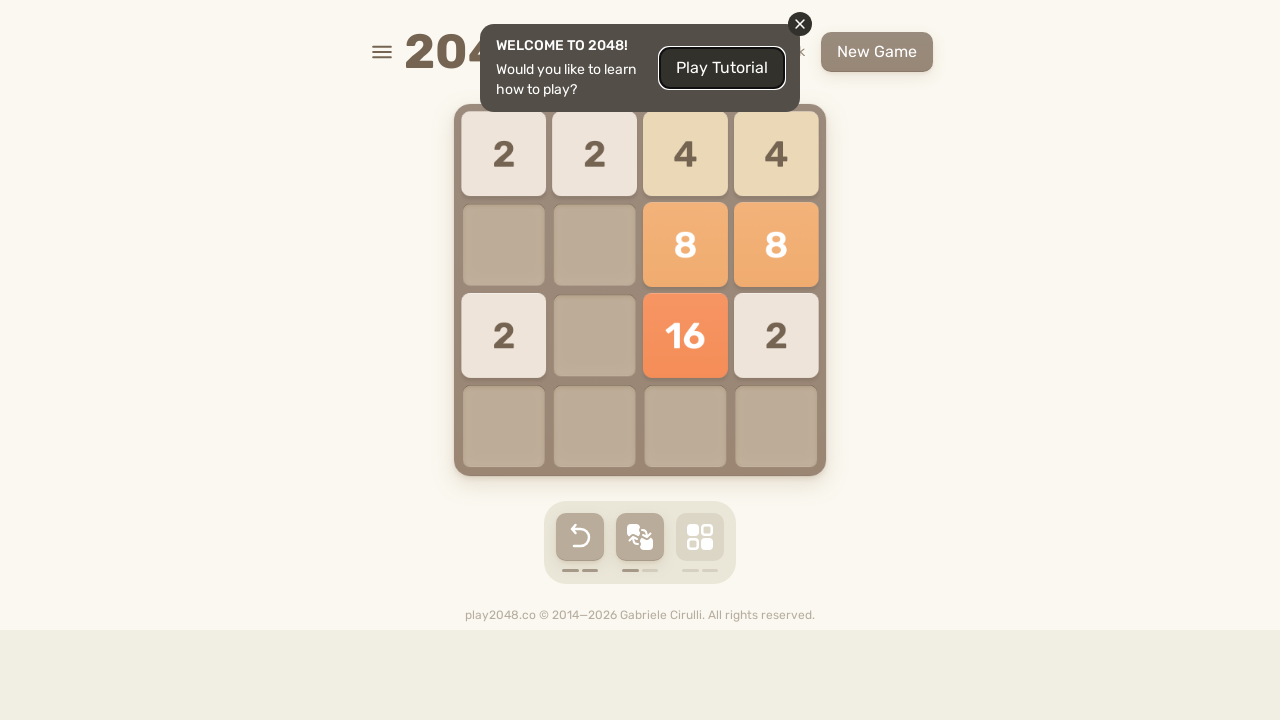

Waited 500ms after ArrowLeft
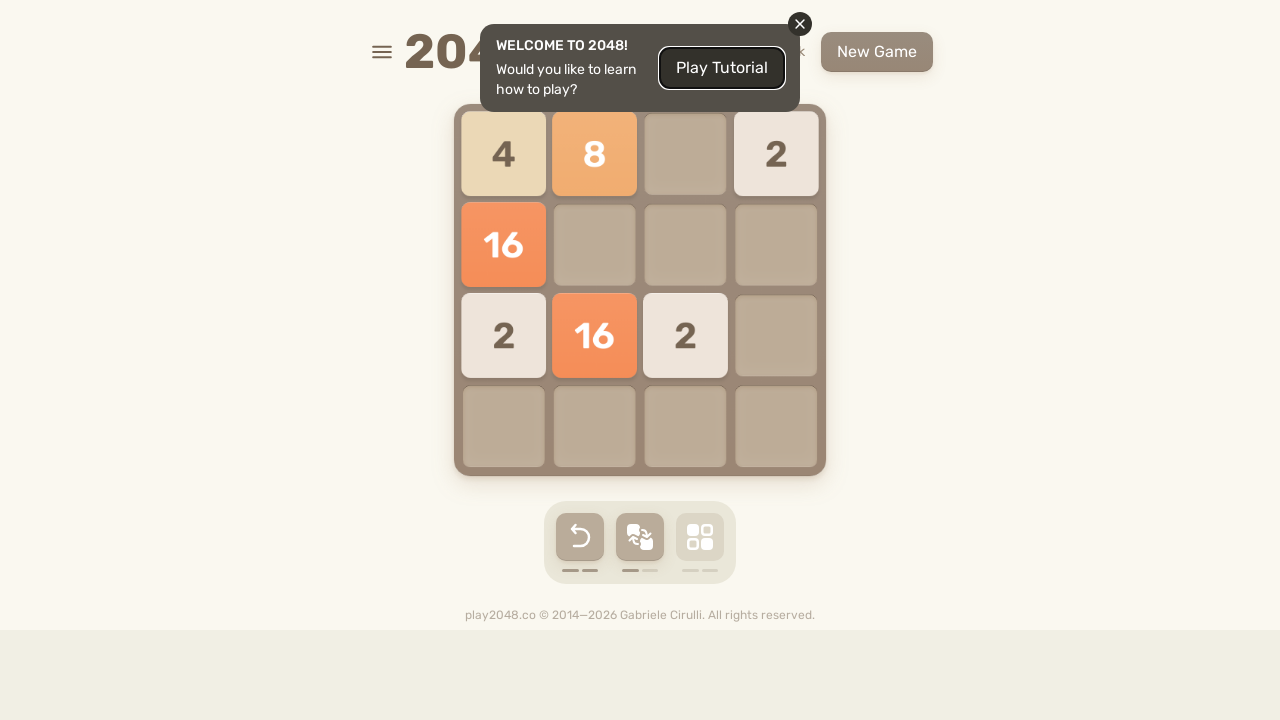

Pressed ArrowDown key
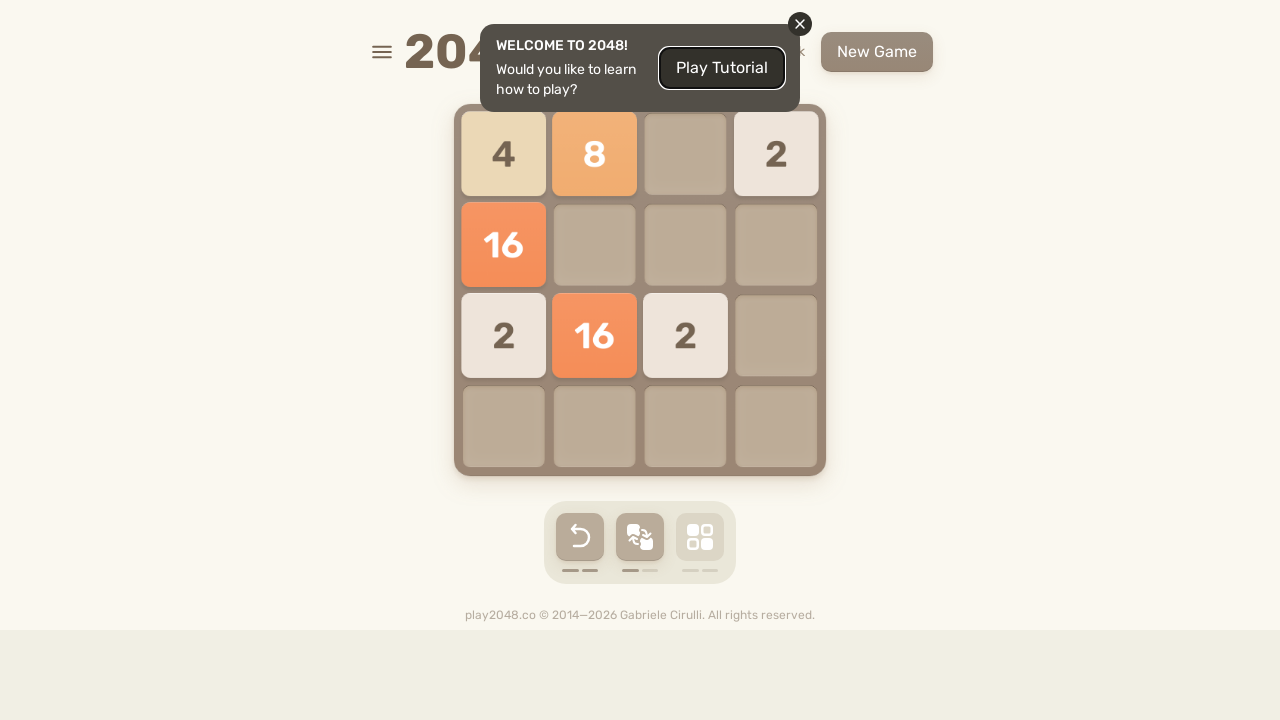

Waited 500ms after ArrowDown
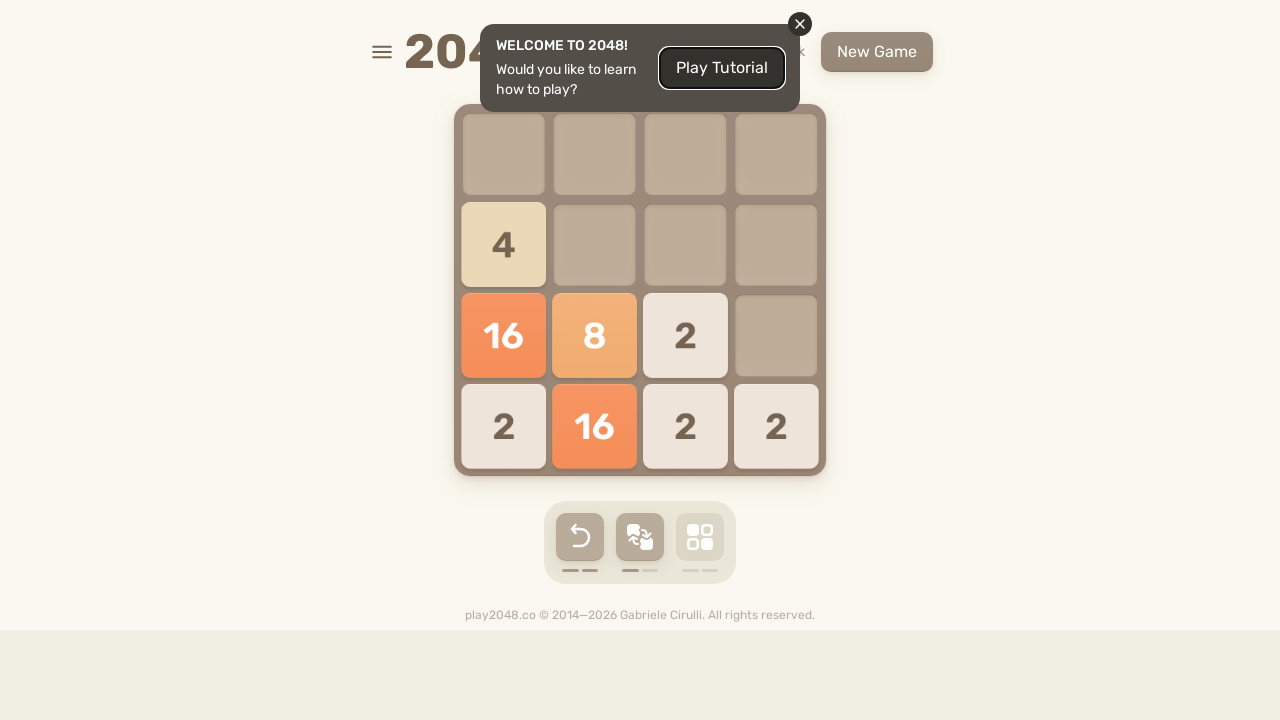

Pressed ArrowRight key
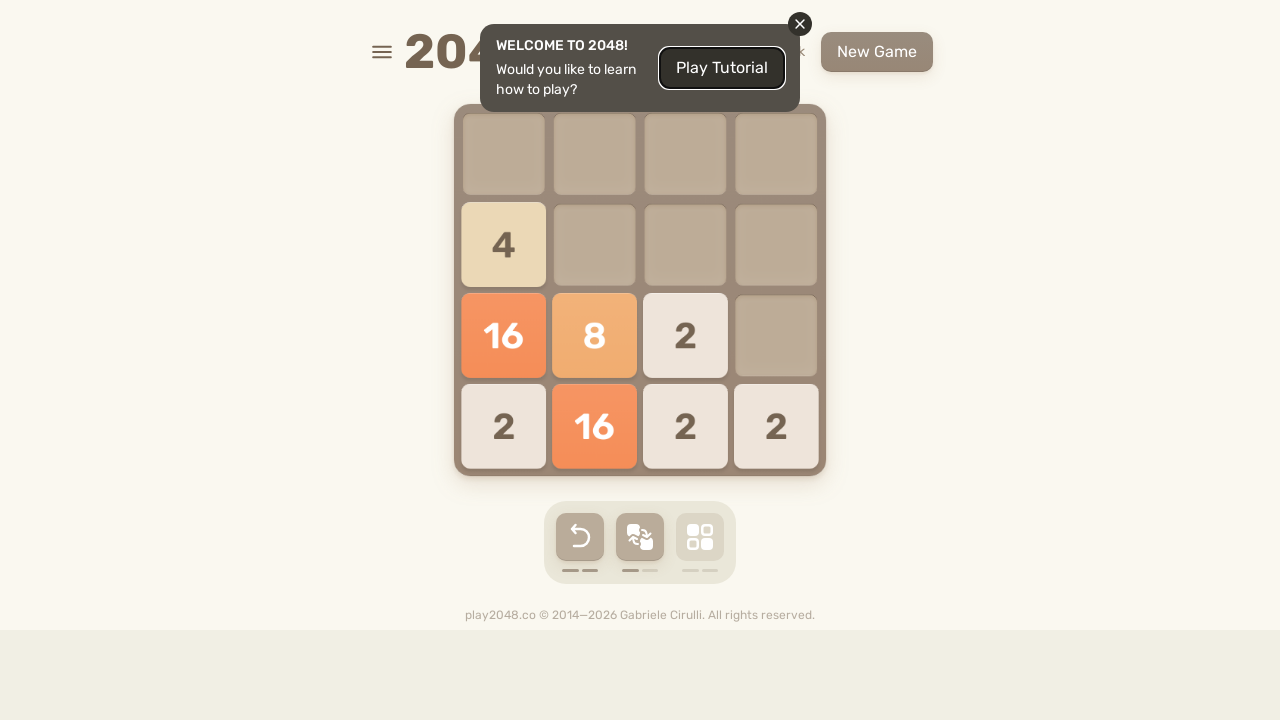

Waited 500ms after ArrowRight
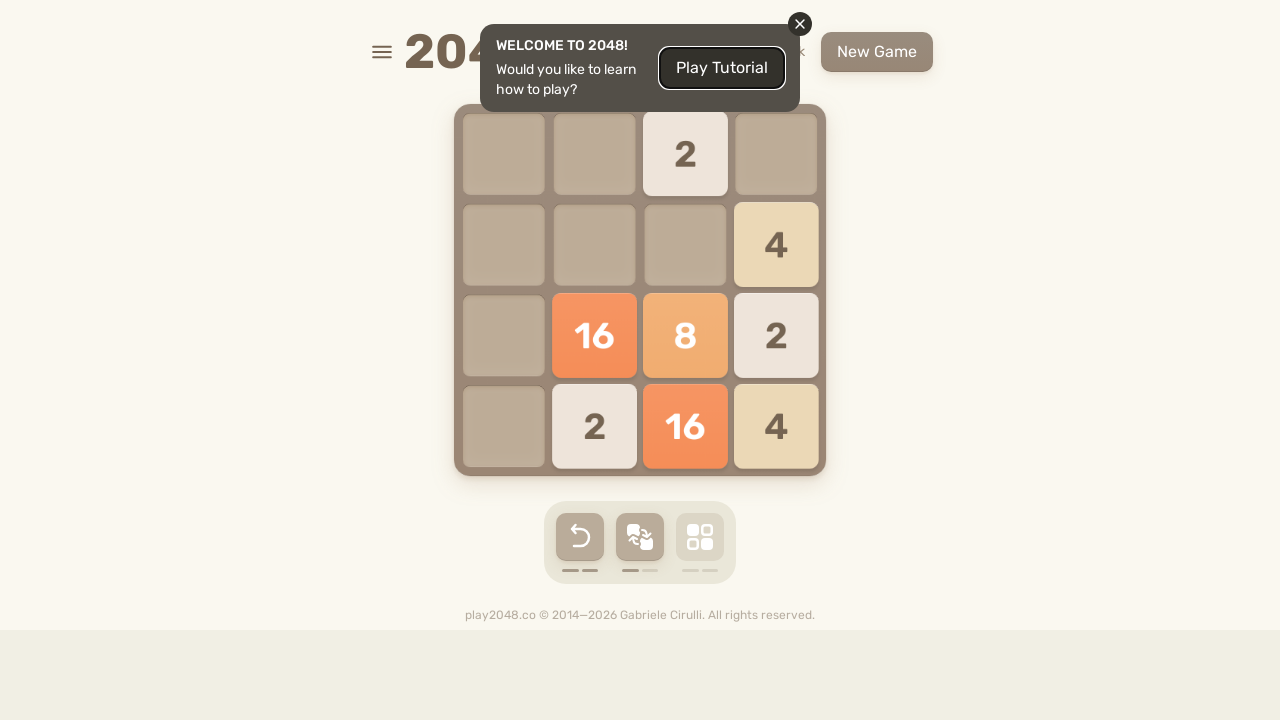

Pressed ArrowUp key
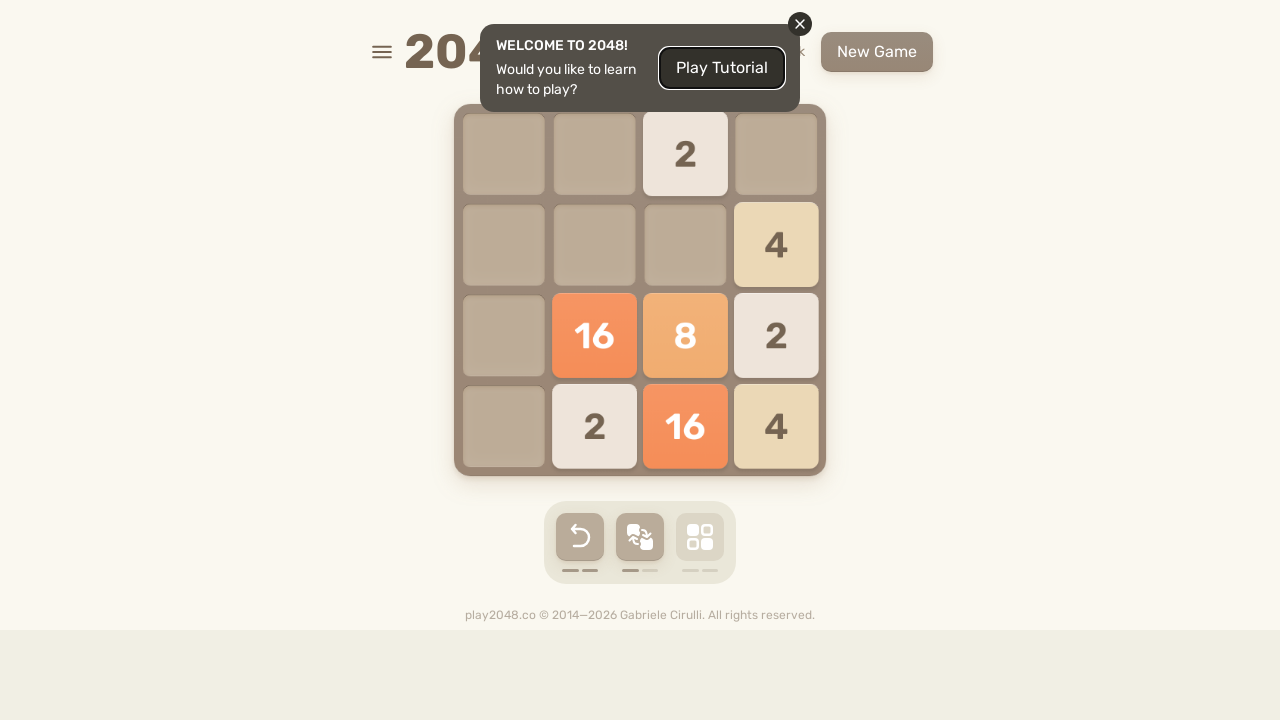

Waited 500ms after ArrowUp
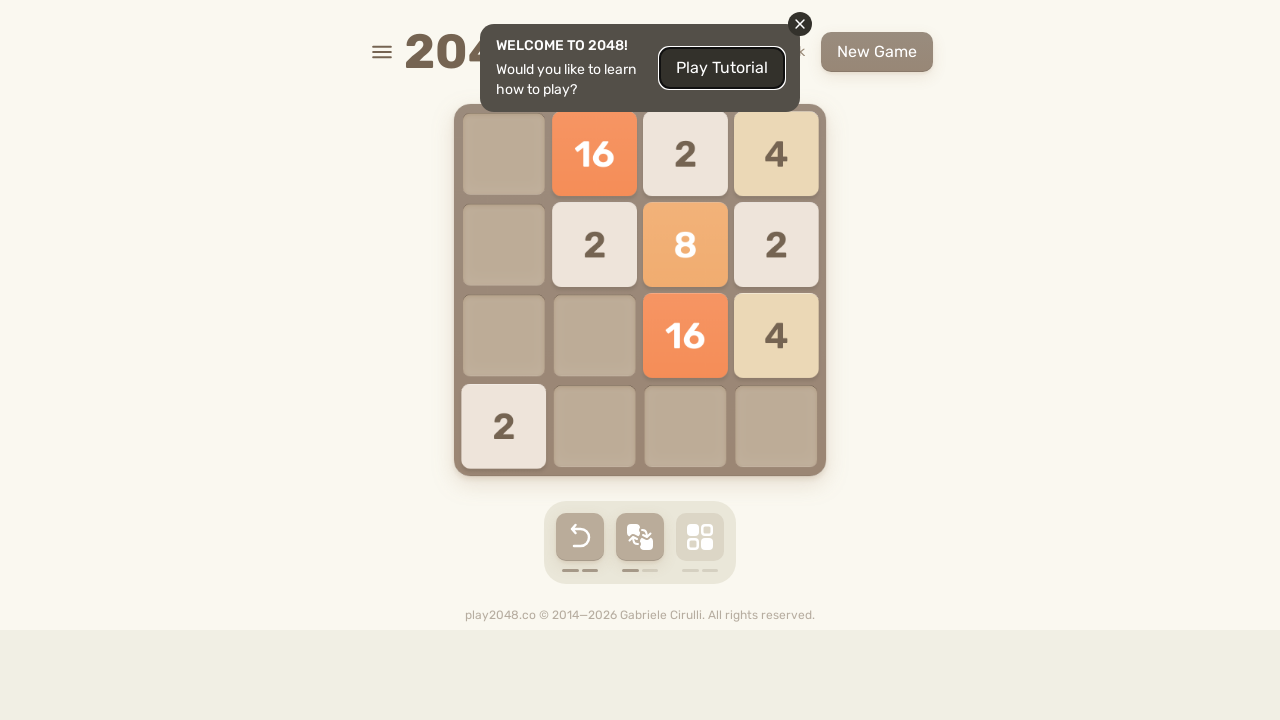

Pressed ArrowLeft key
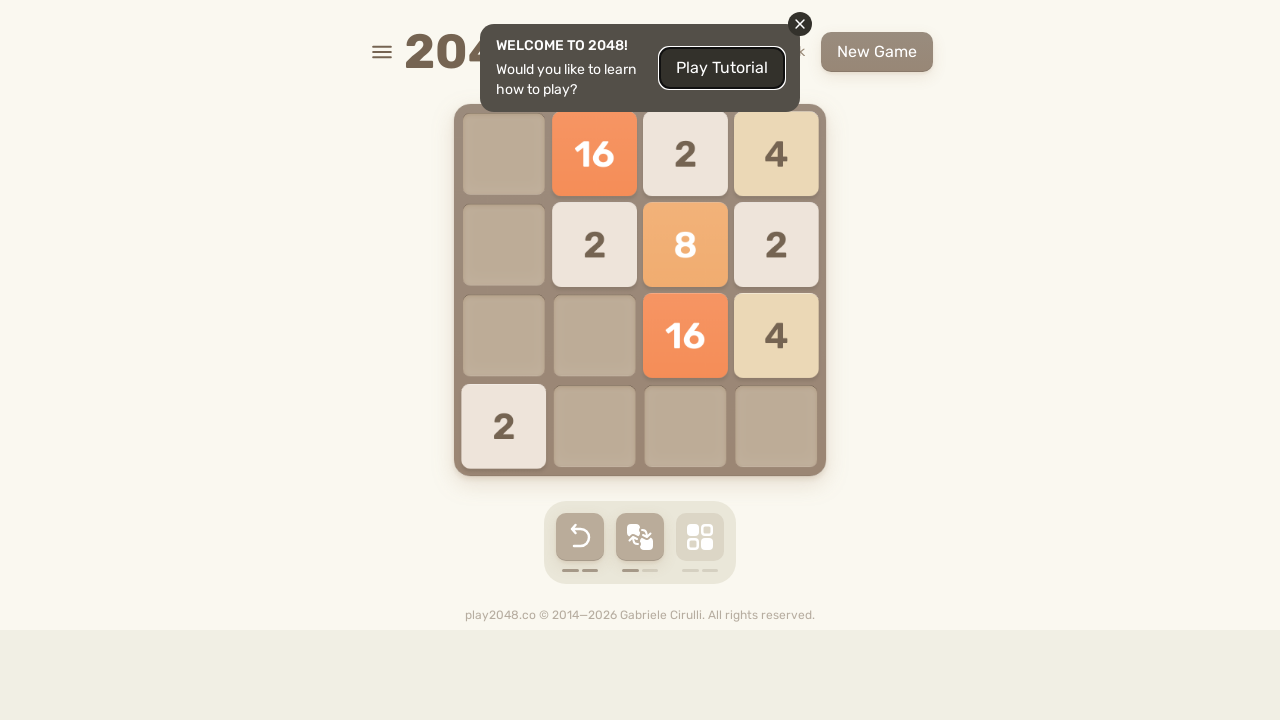

Waited 500ms after ArrowLeft
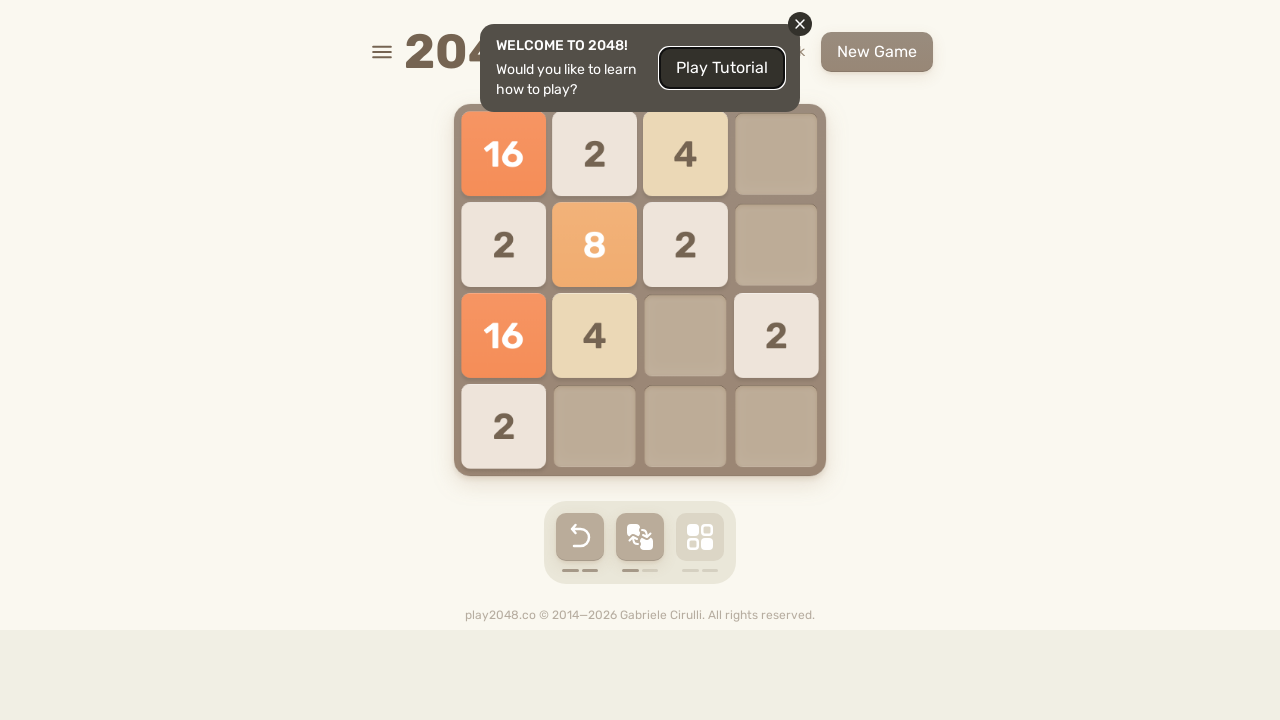

Pressed ArrowDown key
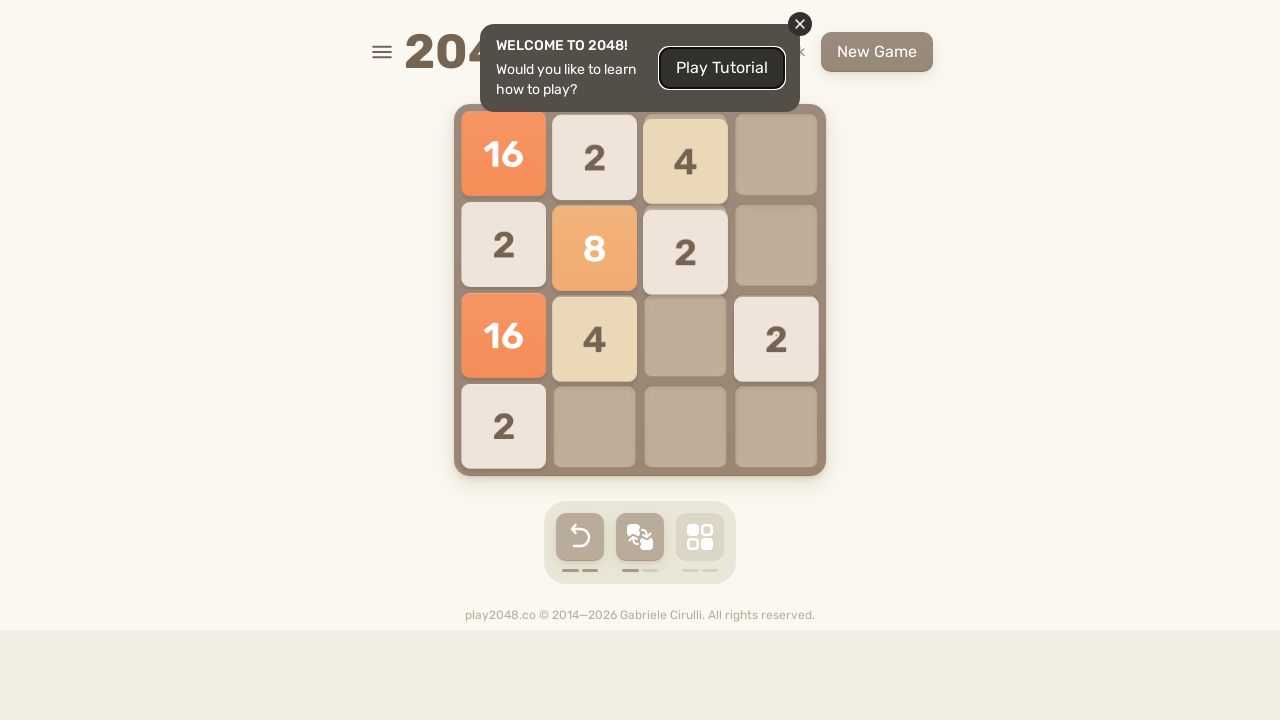

Waited 500ms after ArrowDown
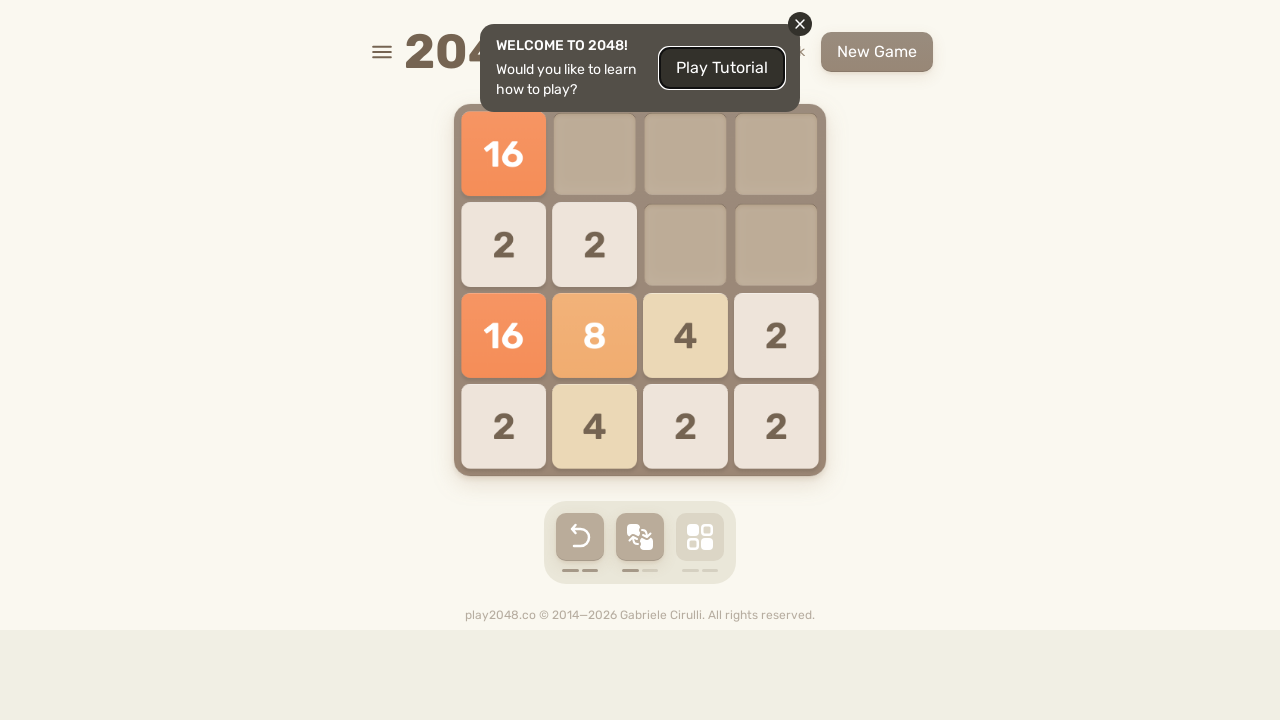

Pressed ArrowRight key
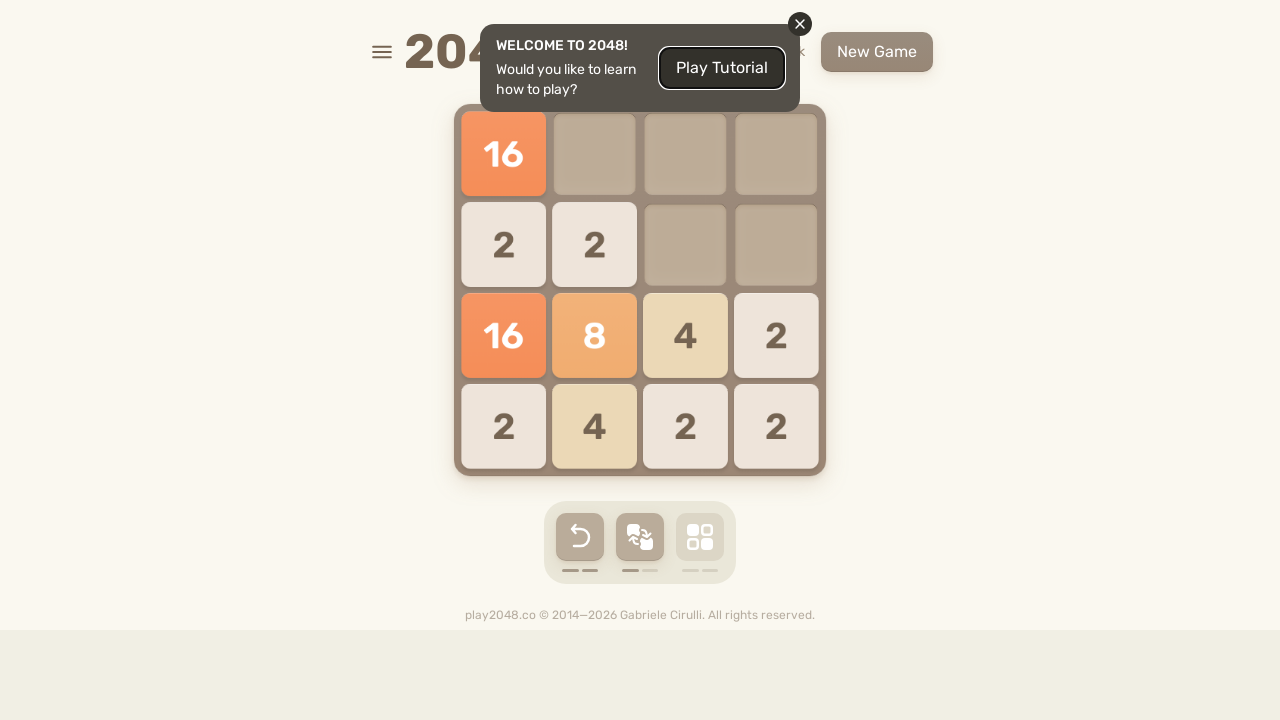

Waited 500ms after ArrowRight
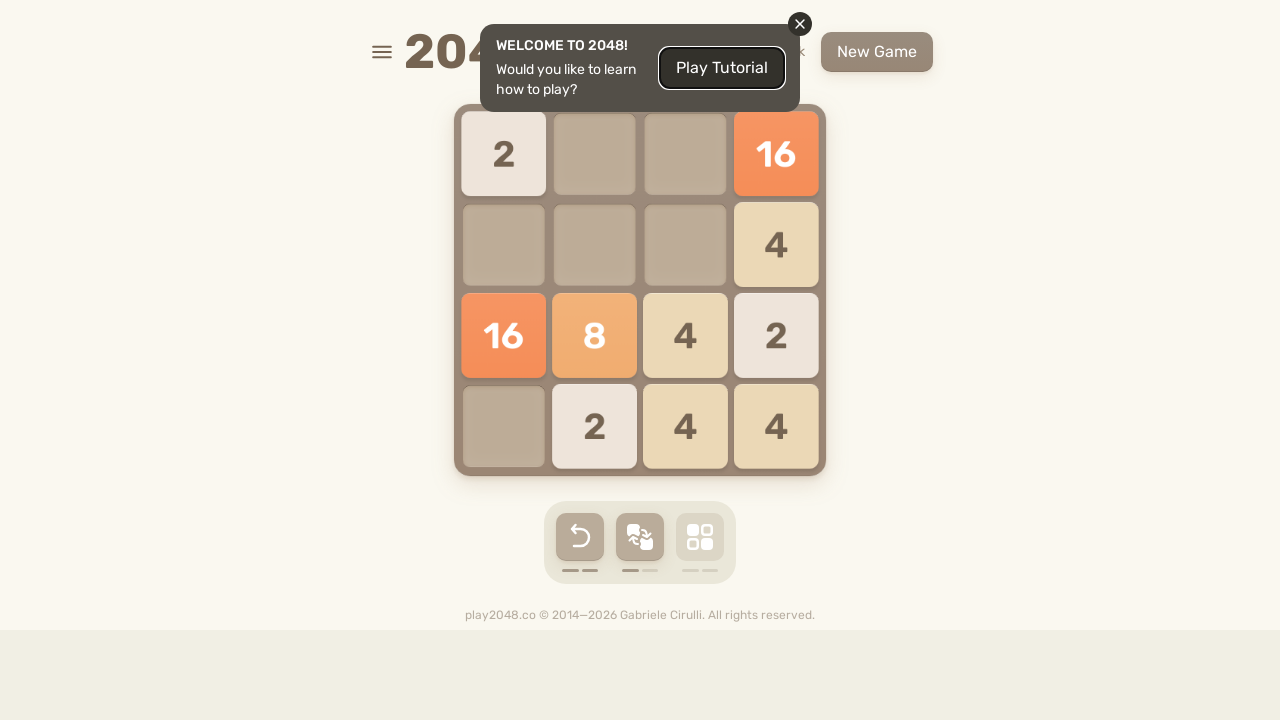

Pressed ArrowUp key
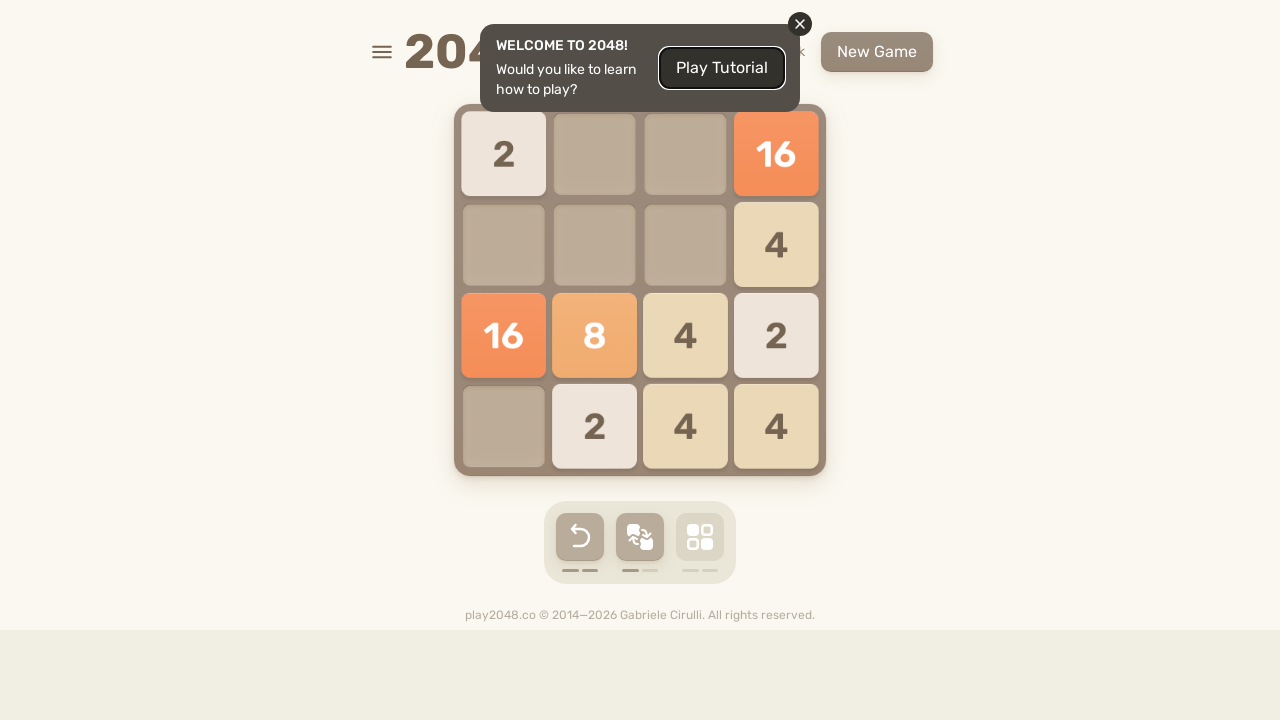

Waited 500ms after ArrowUp
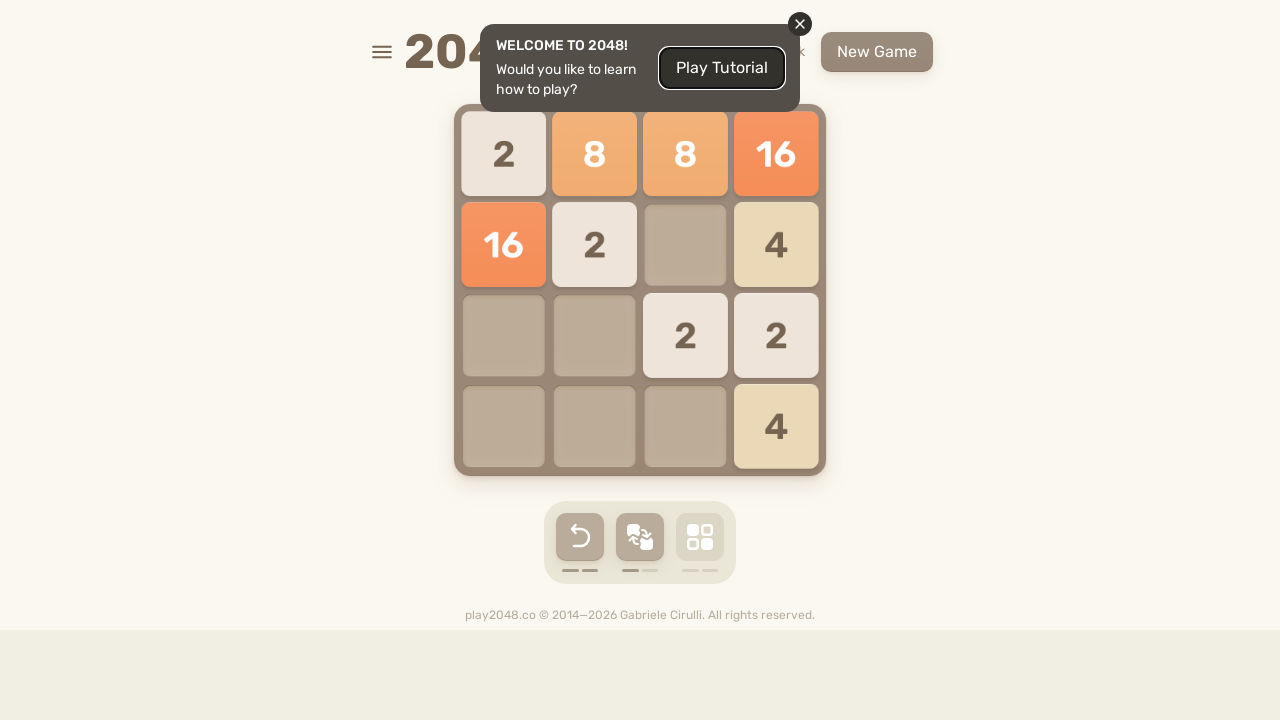

Pressed ArrowLeft key
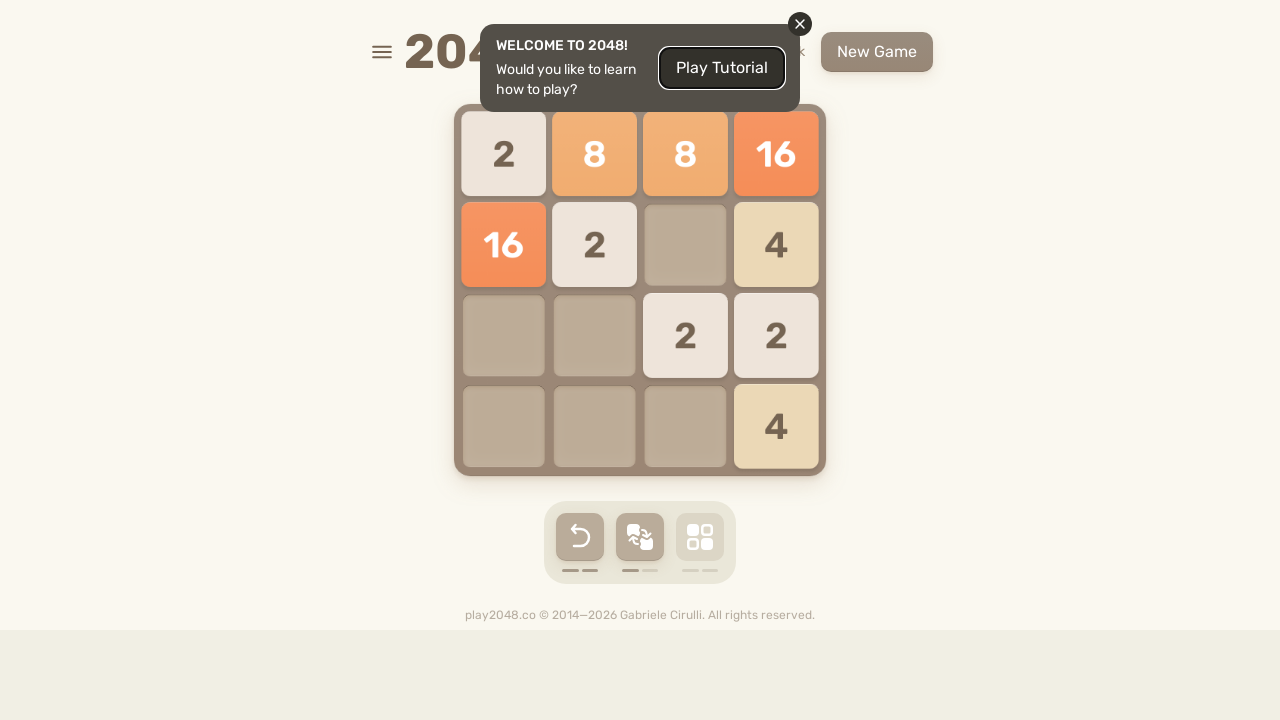

Waited 500ms after ArrowLeft
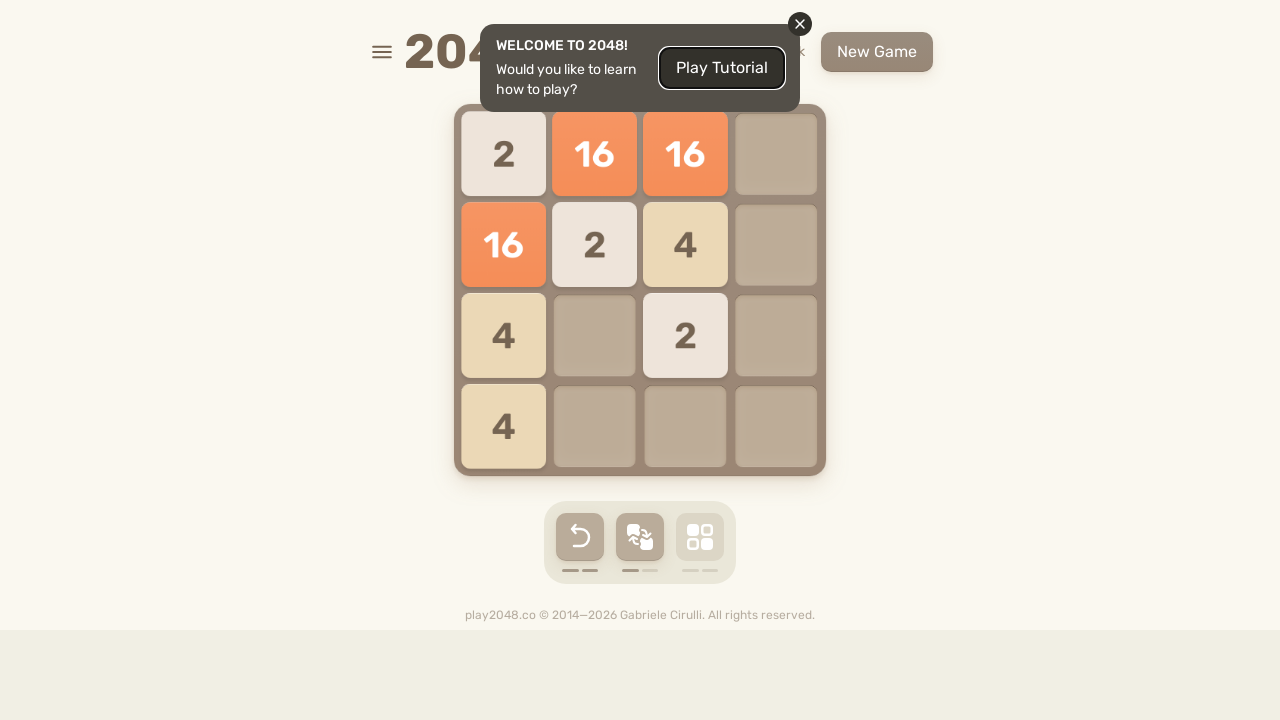

Pressed ArrowDown key
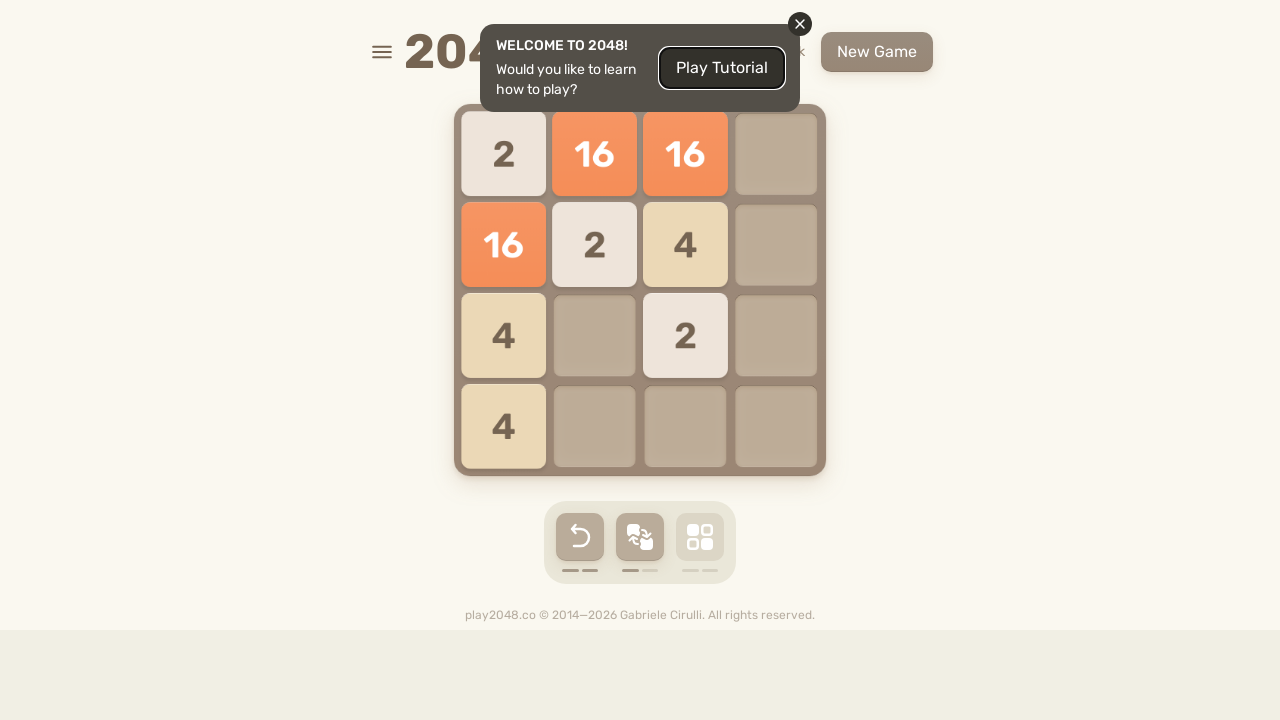

Waited 500ms after ArrowDown
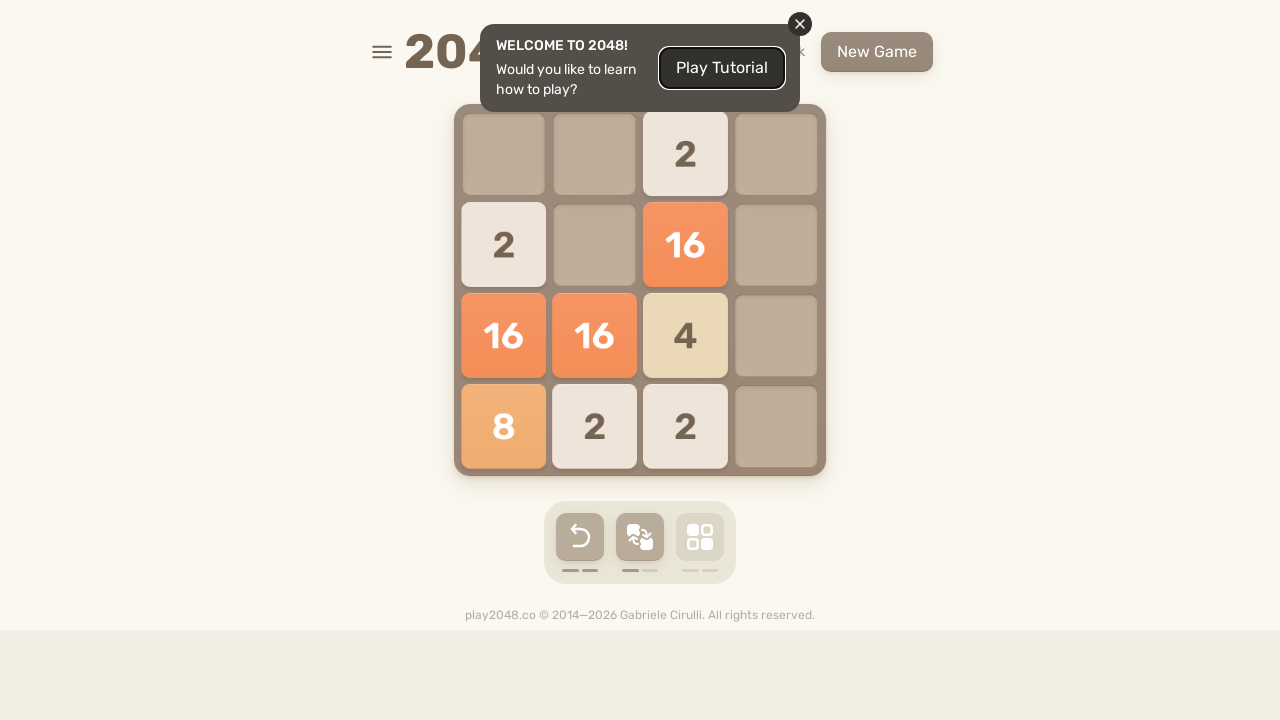

Pressed ArrowRight key
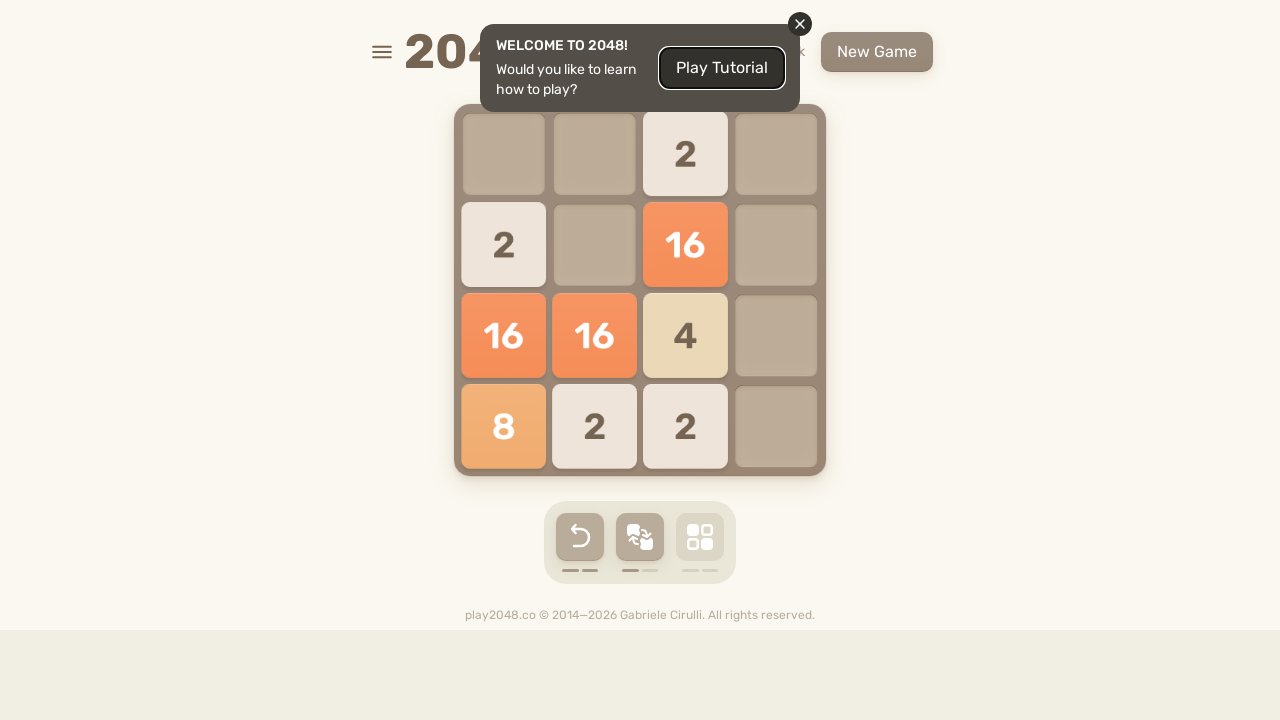

Waited 500ms after ArrowRight
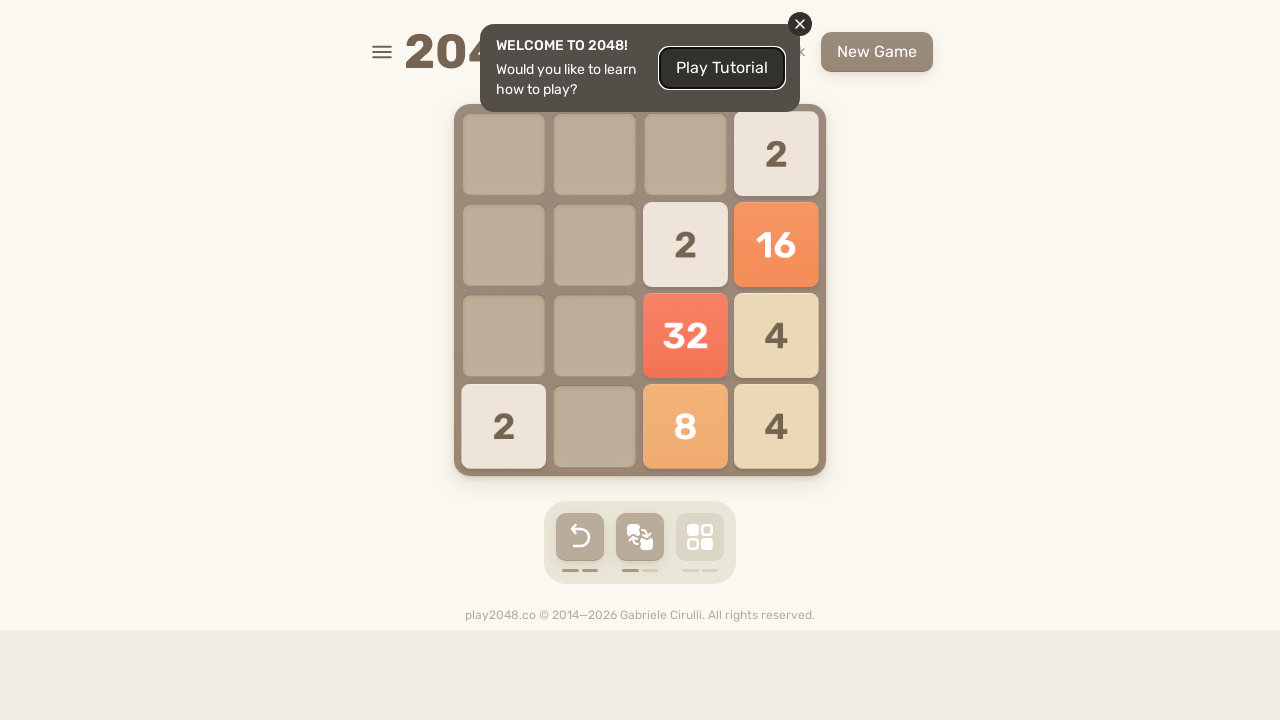

Pressed ArrowUp key
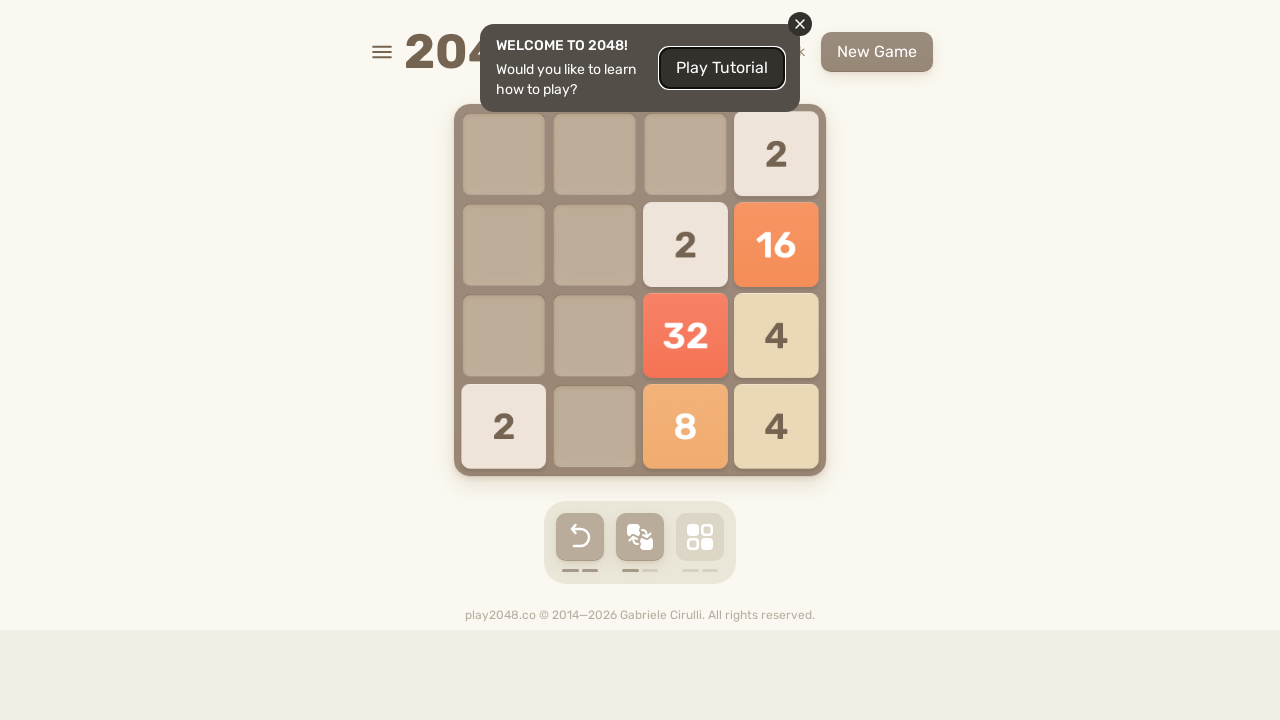

Waited 500ms after ArrowUp
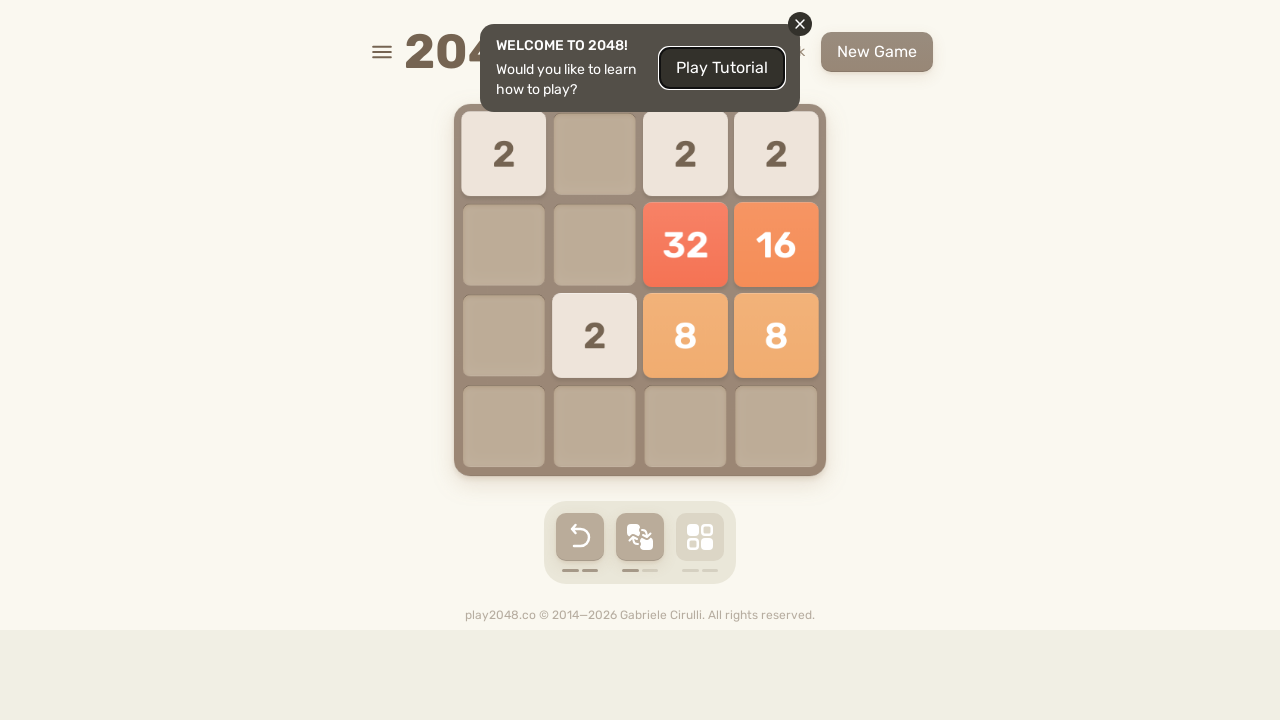

Pressed ArrowLeft key
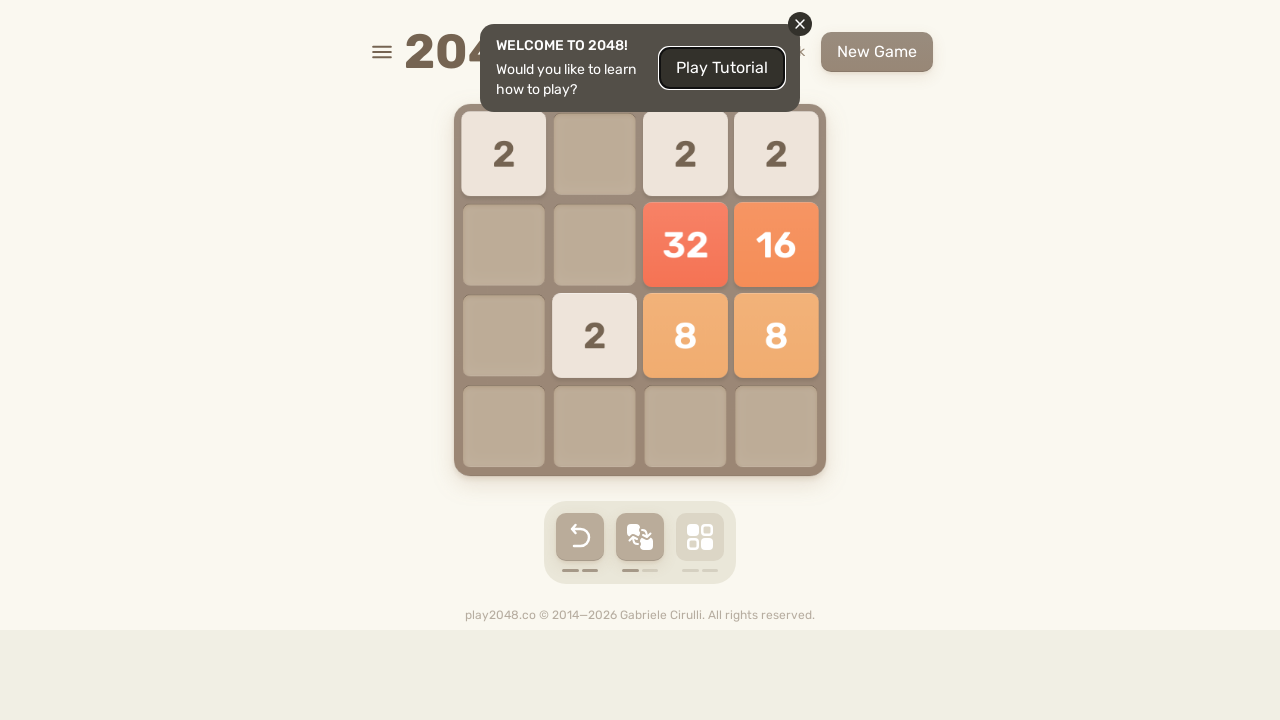

Waited 500ms after ArrowLeft
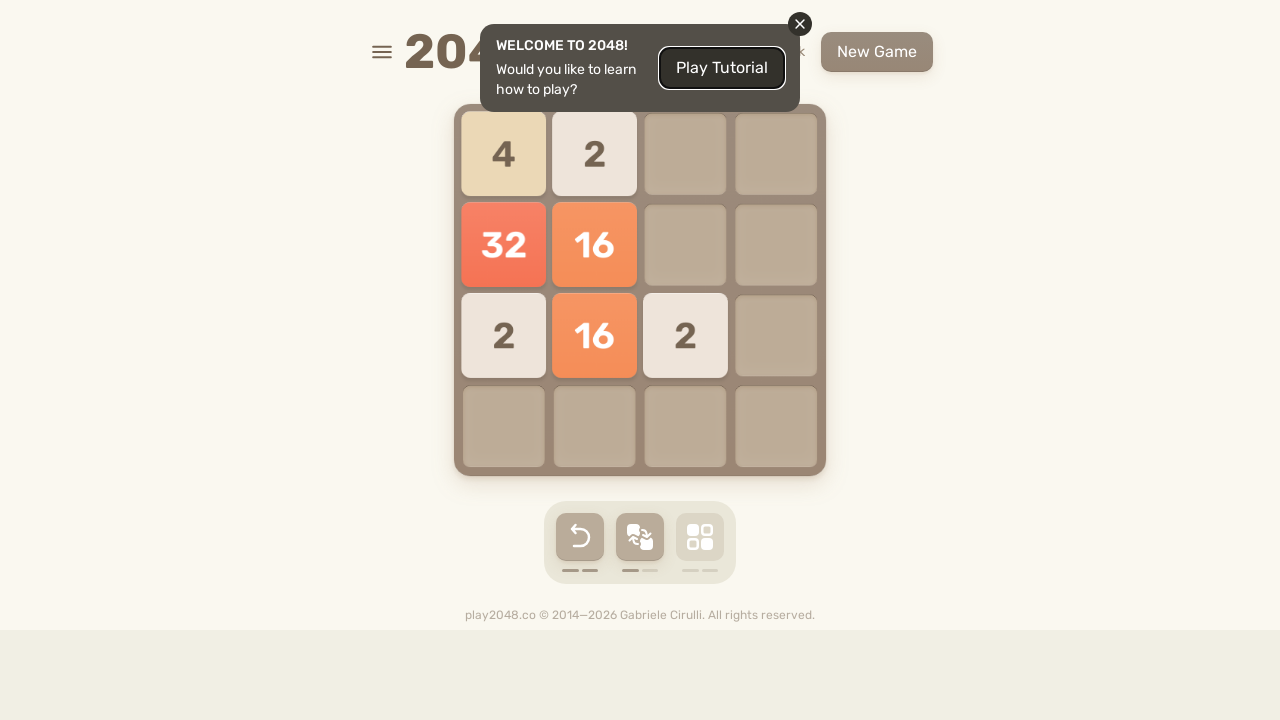

Pressed ArrowDown key
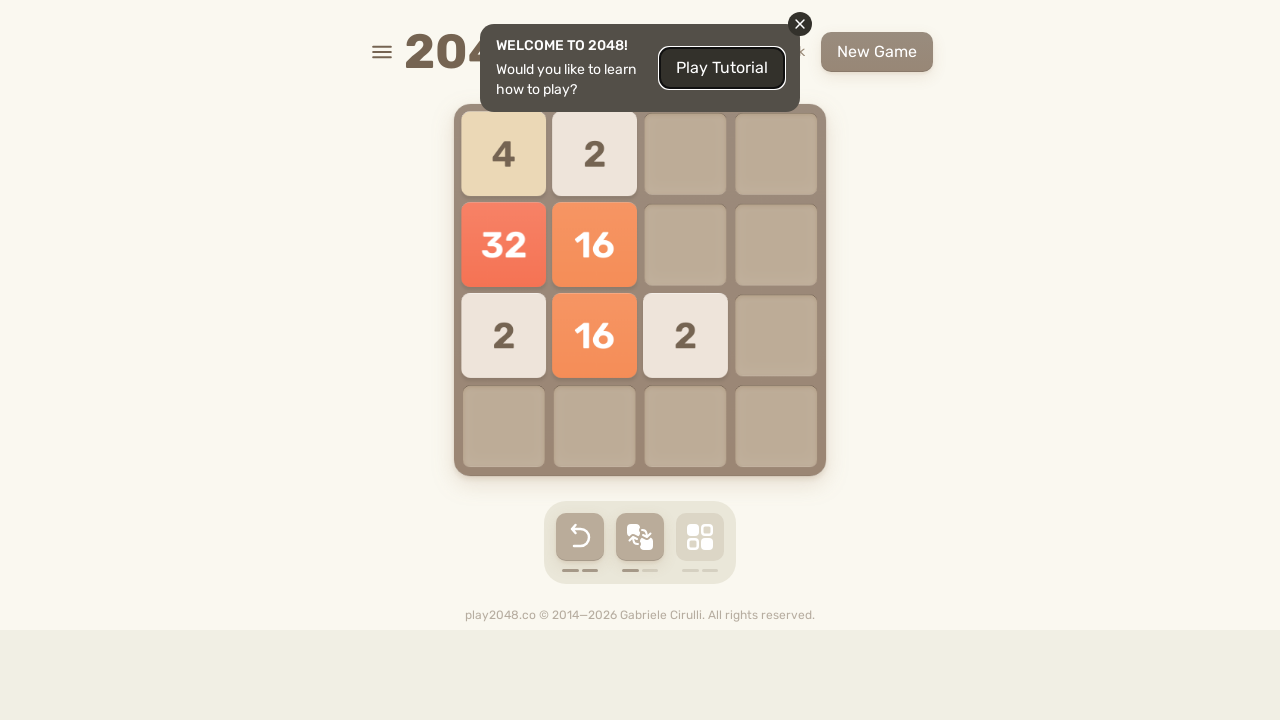

Waited 500ms after ArrowDown
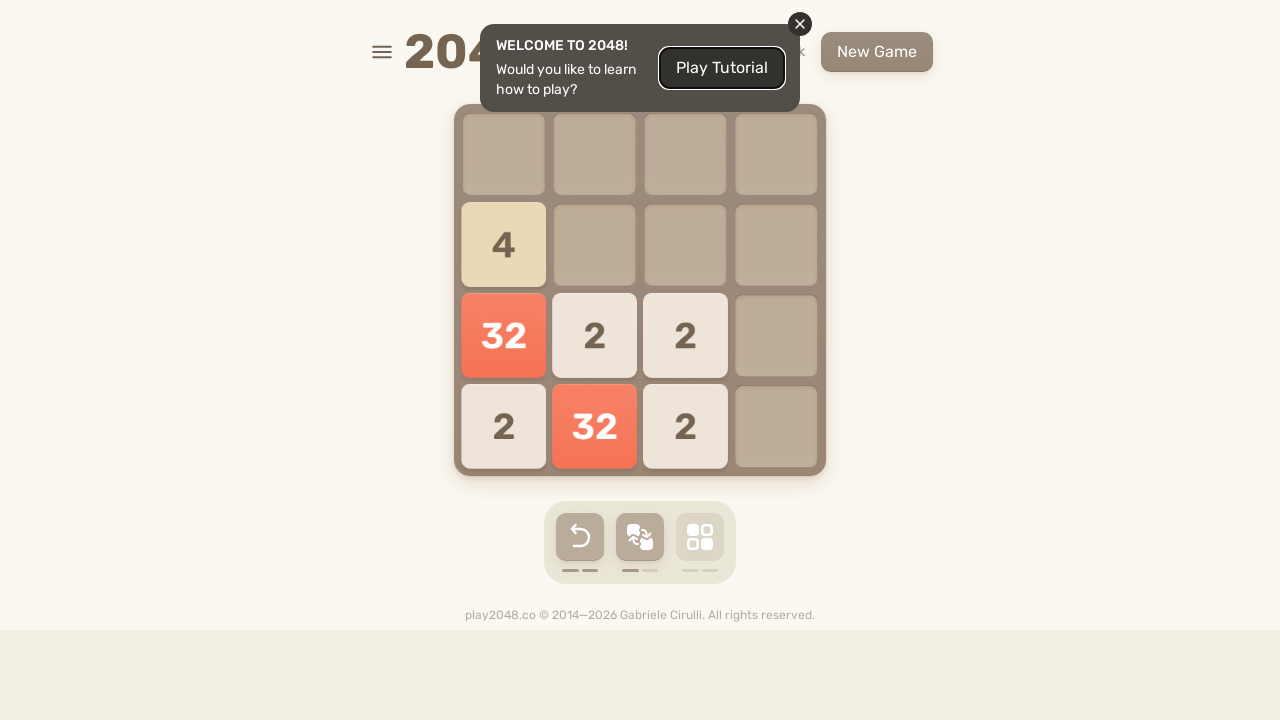

Pressed ArrowRight key
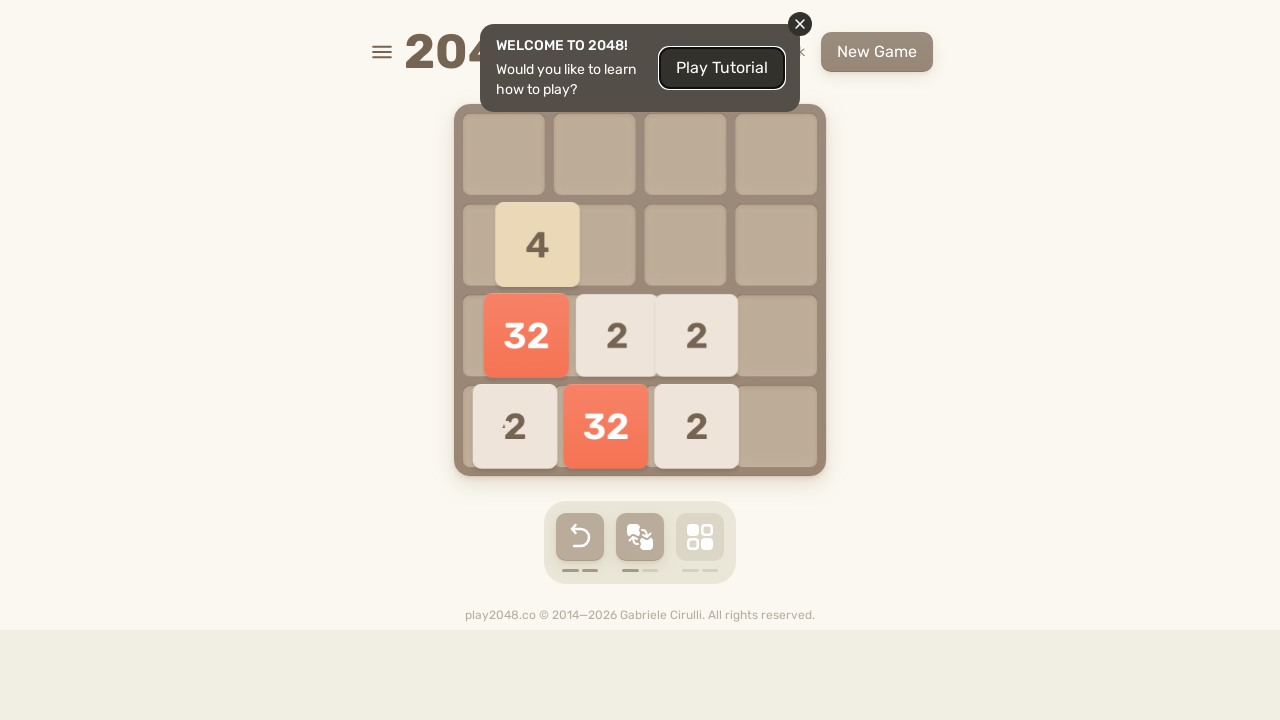

Waited 500ms after ArrowRight
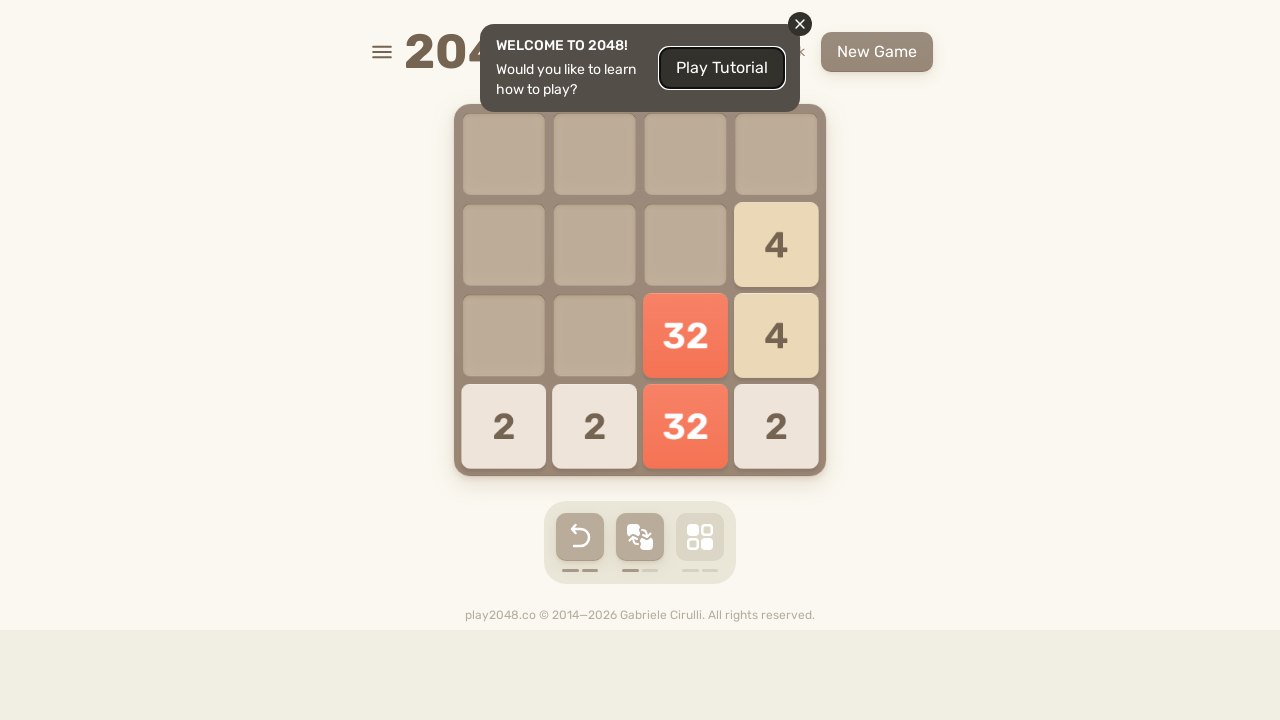

Pressed ArrowUp key
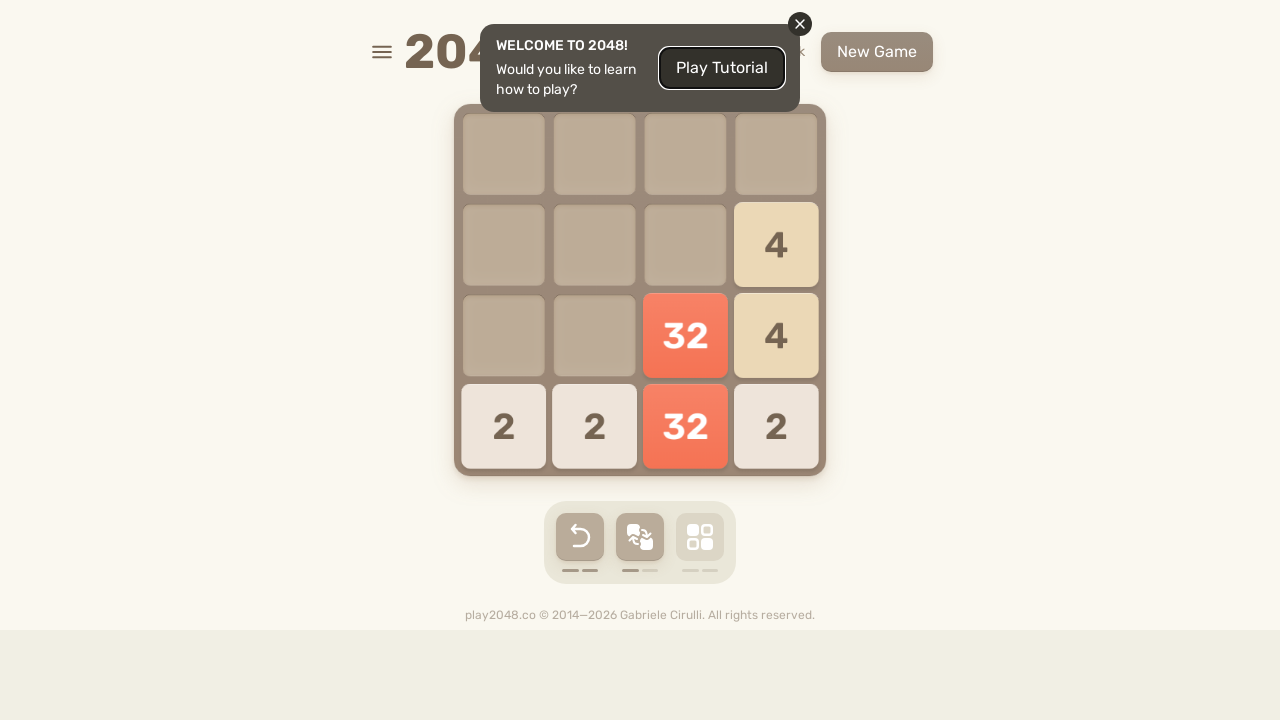

Waited 500ms after ArrowUp
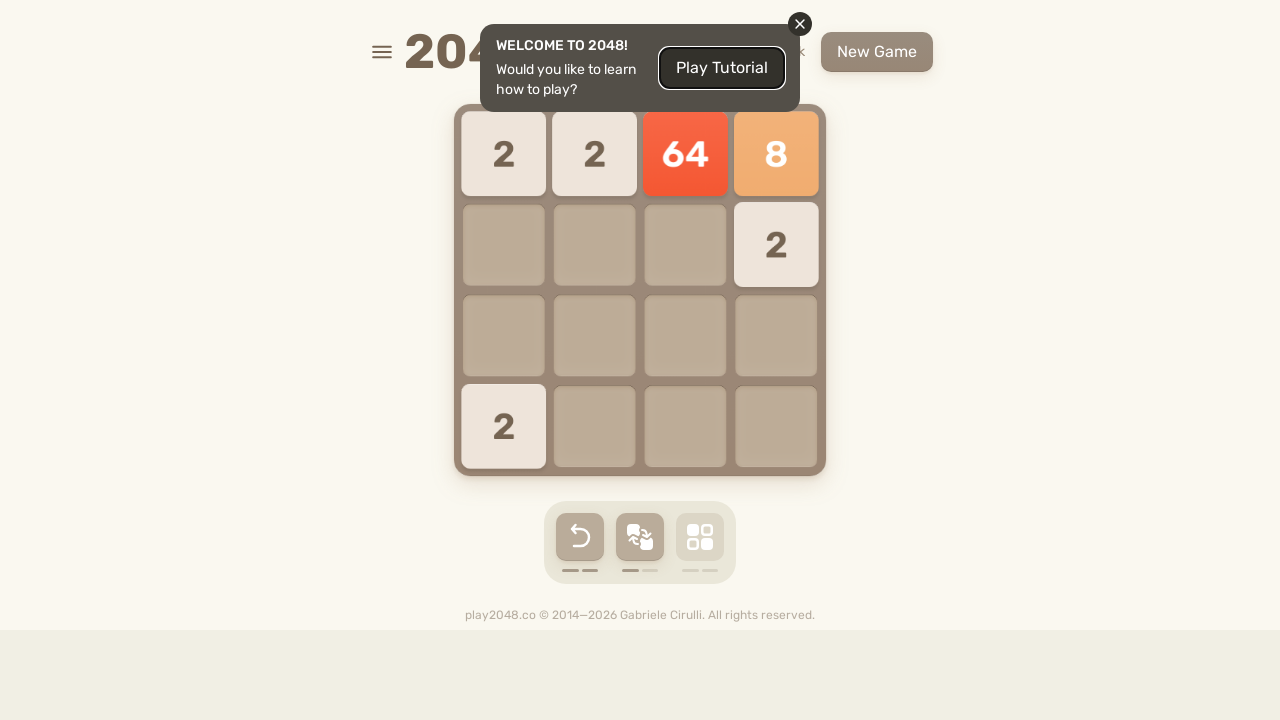

Pressed ArrowLeft key
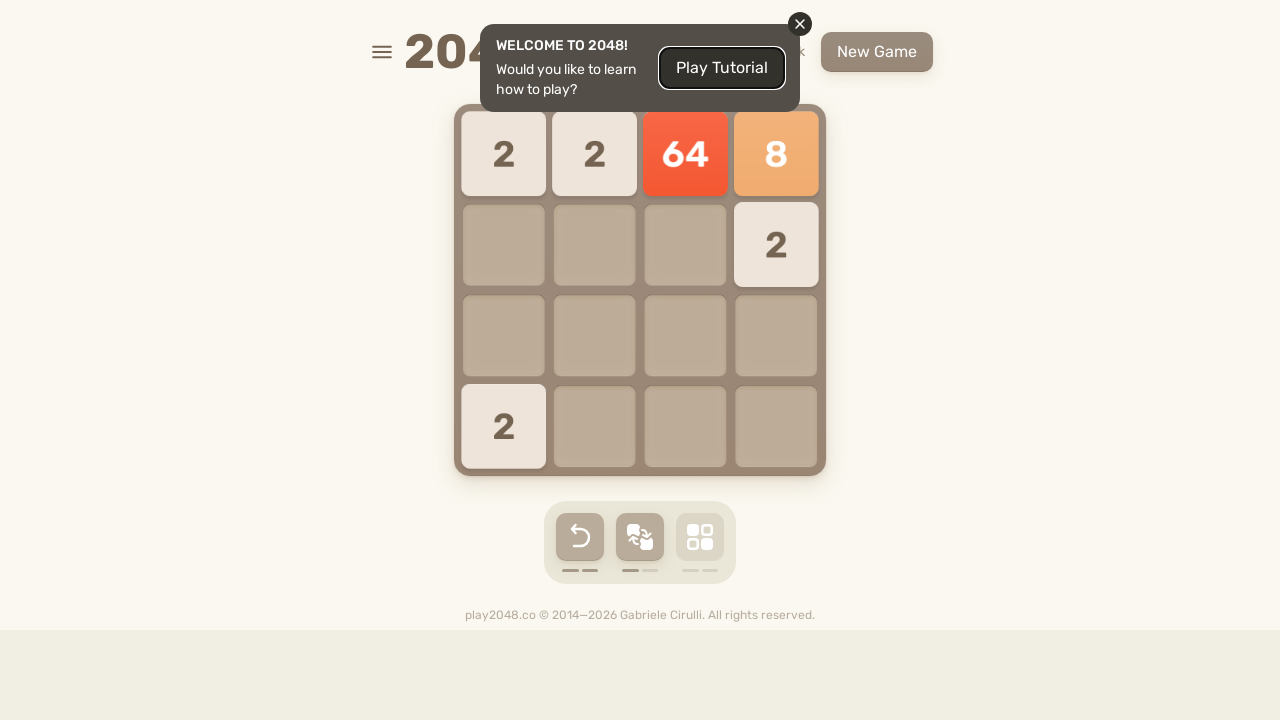

Waited 500ms after ArrowLeft
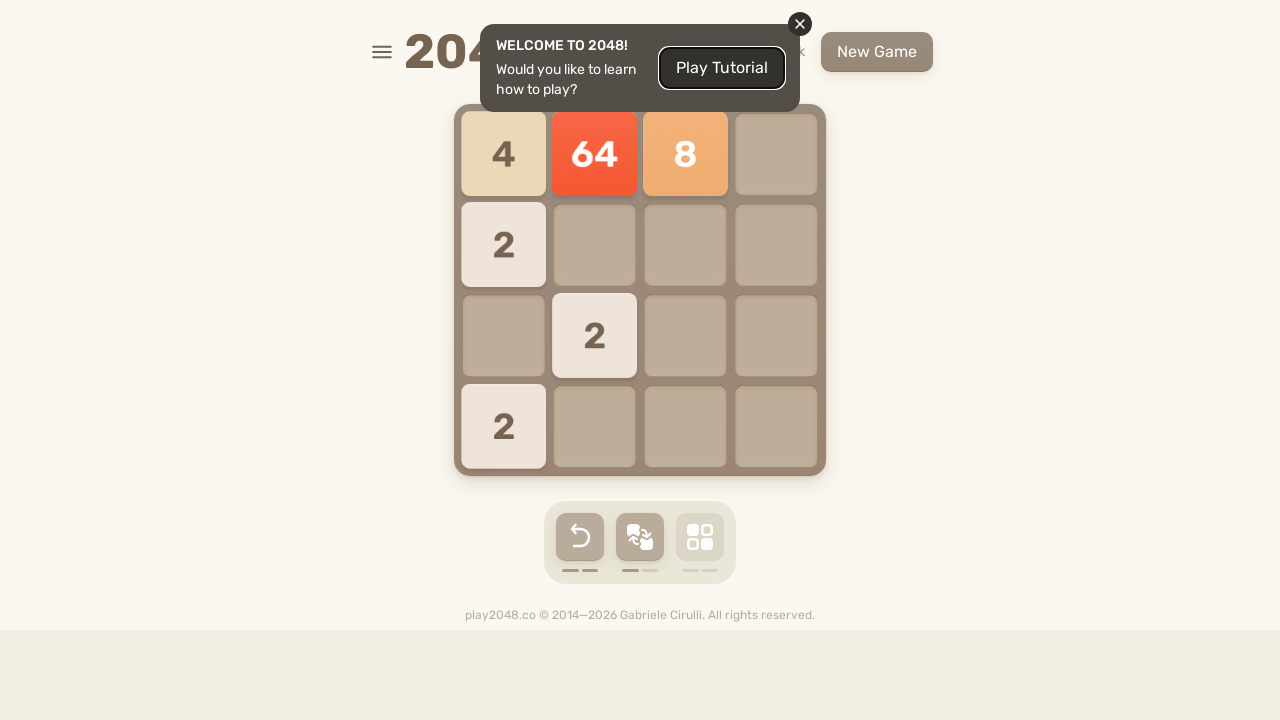

Pressed ArrowDown key
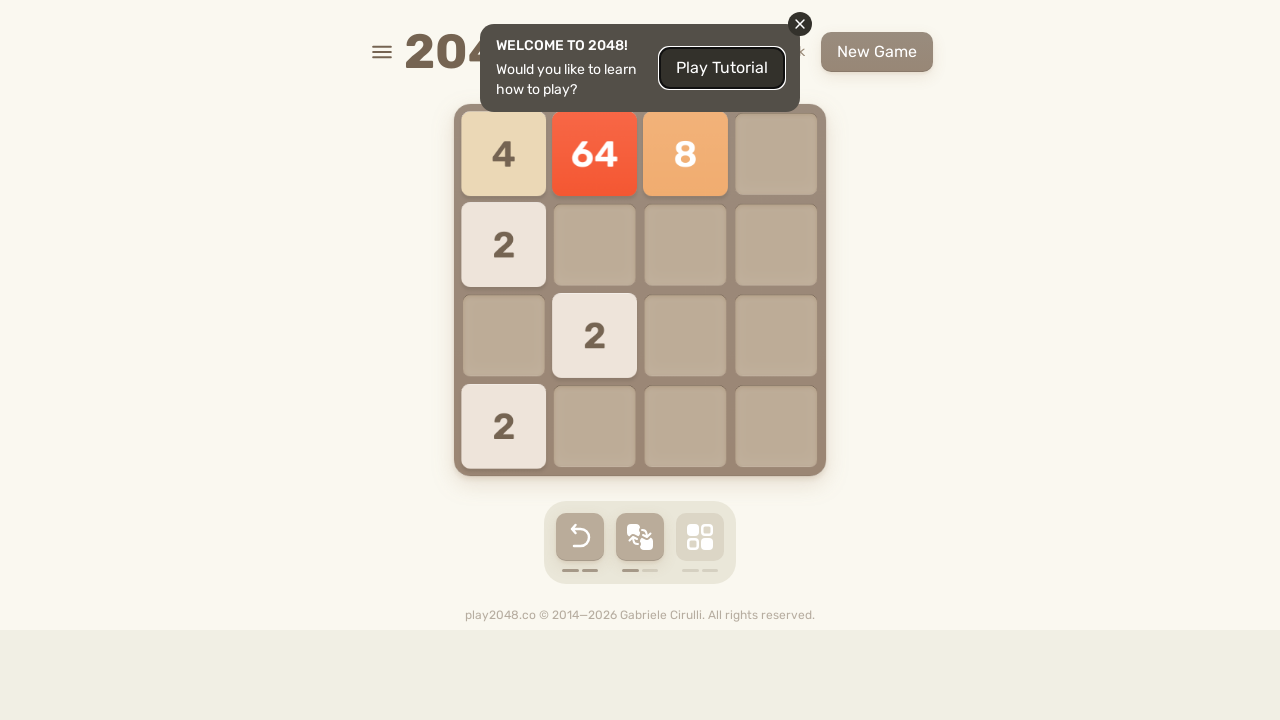

Waited 500ms after ArrowDown
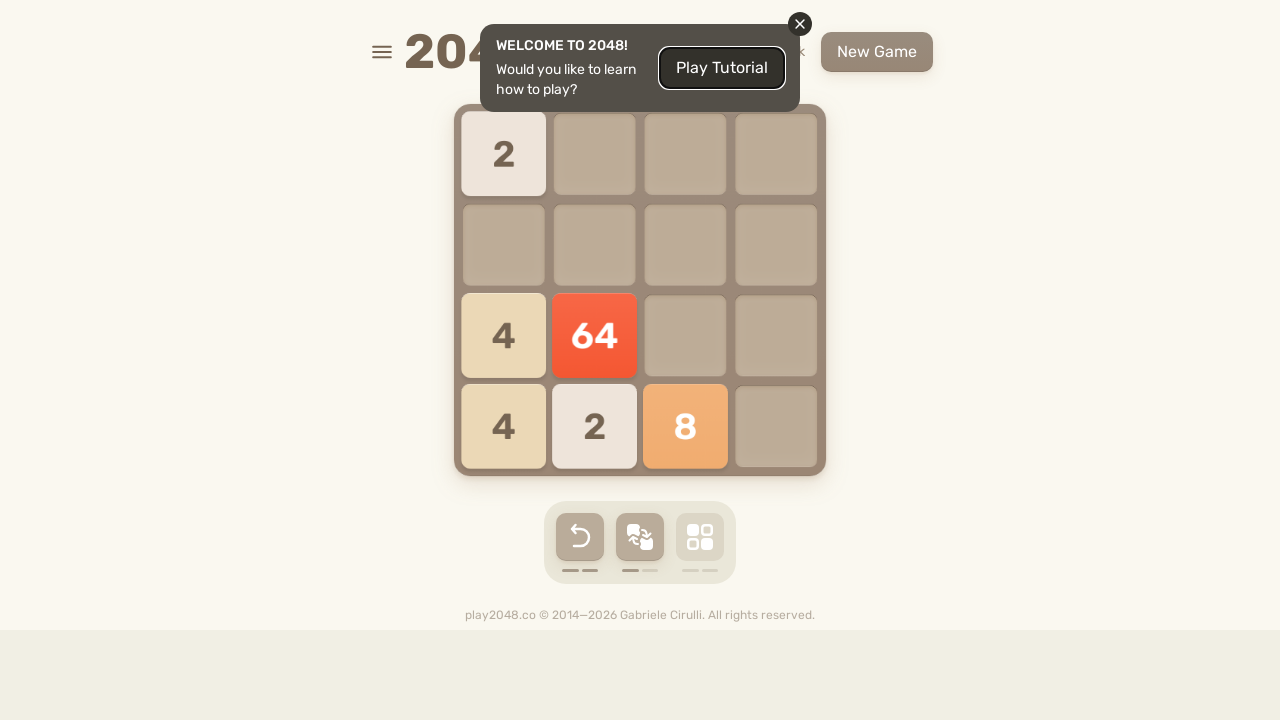

Pressed ArrowRight key
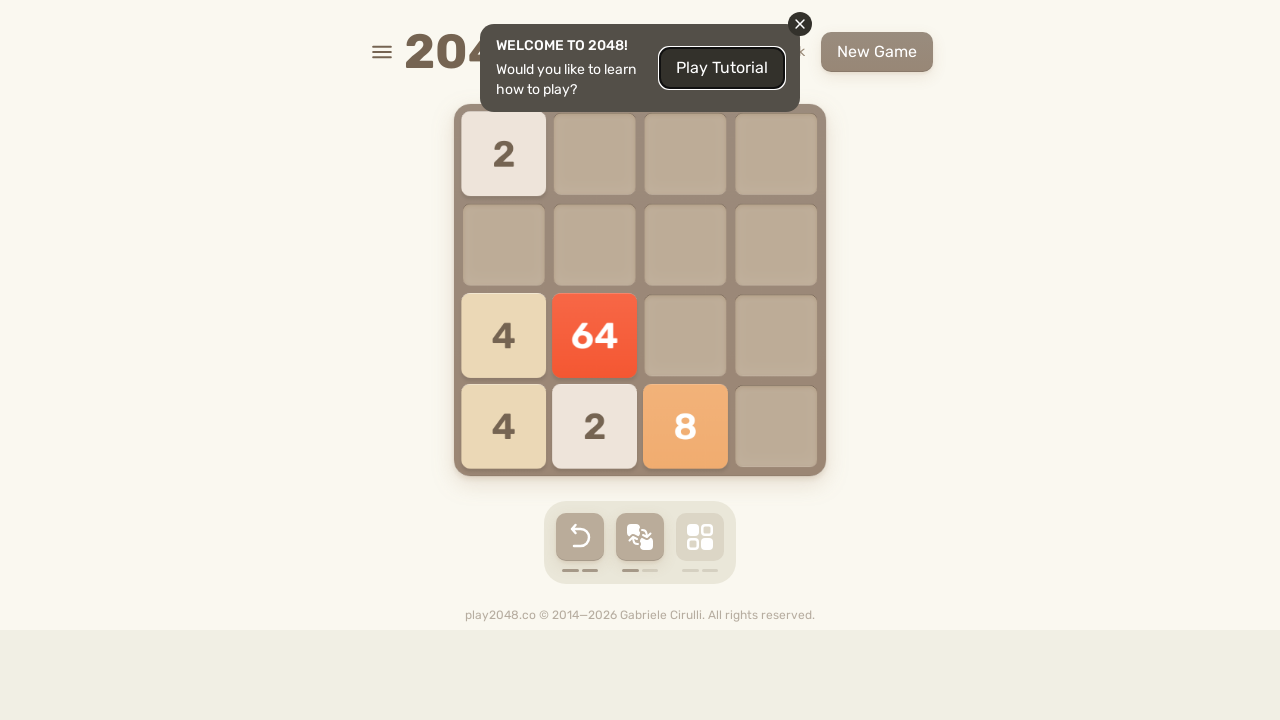

Waited 500ms after ArrowRight
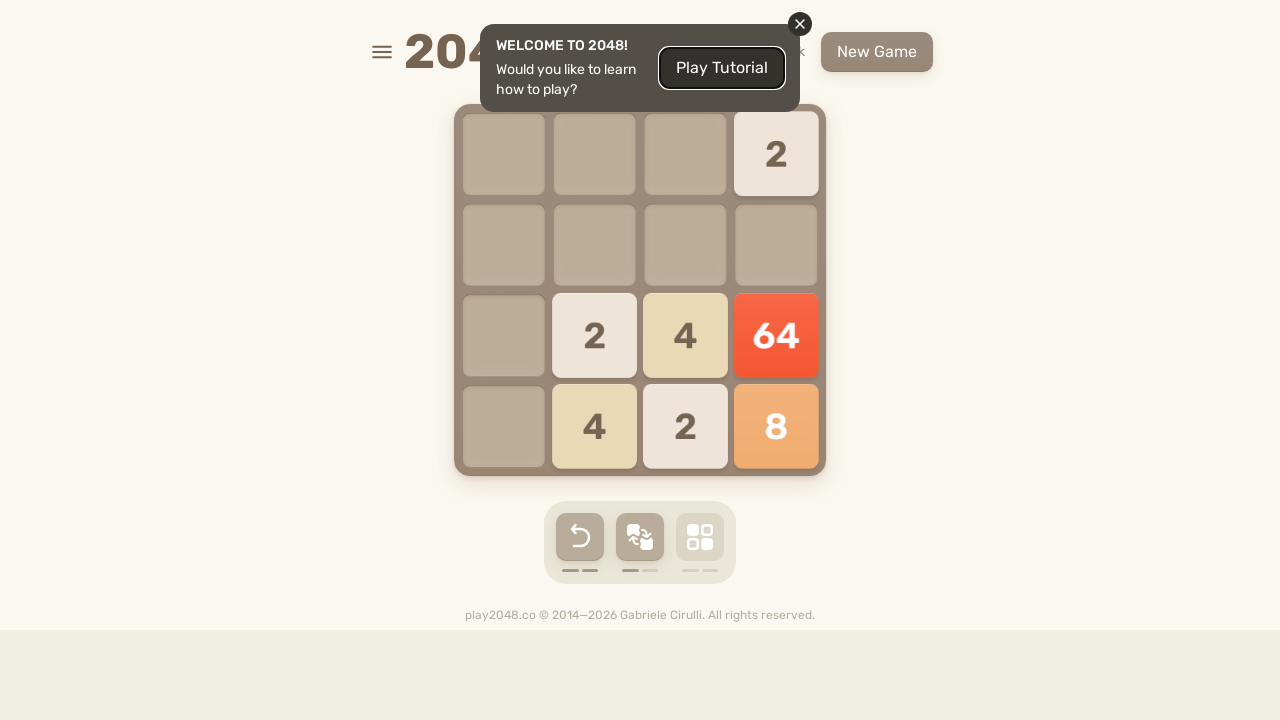

Pressed ArrowUp key
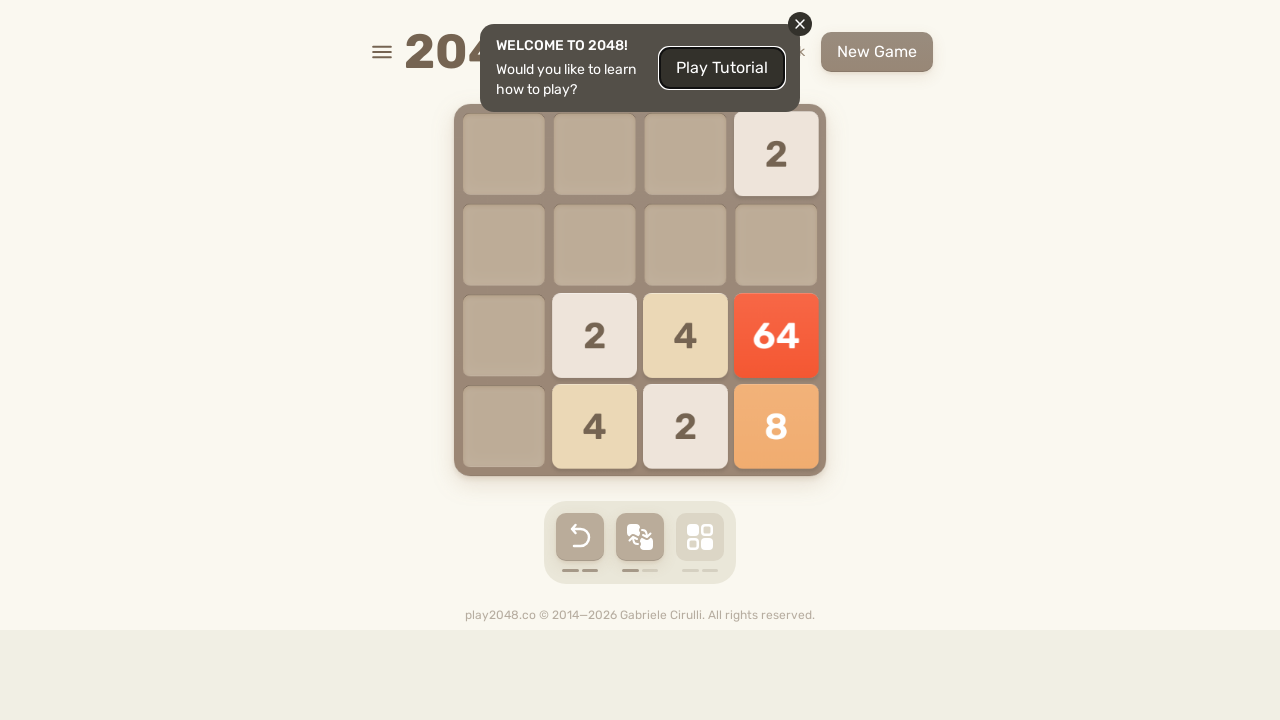

Waited 500ms after ArrowUp
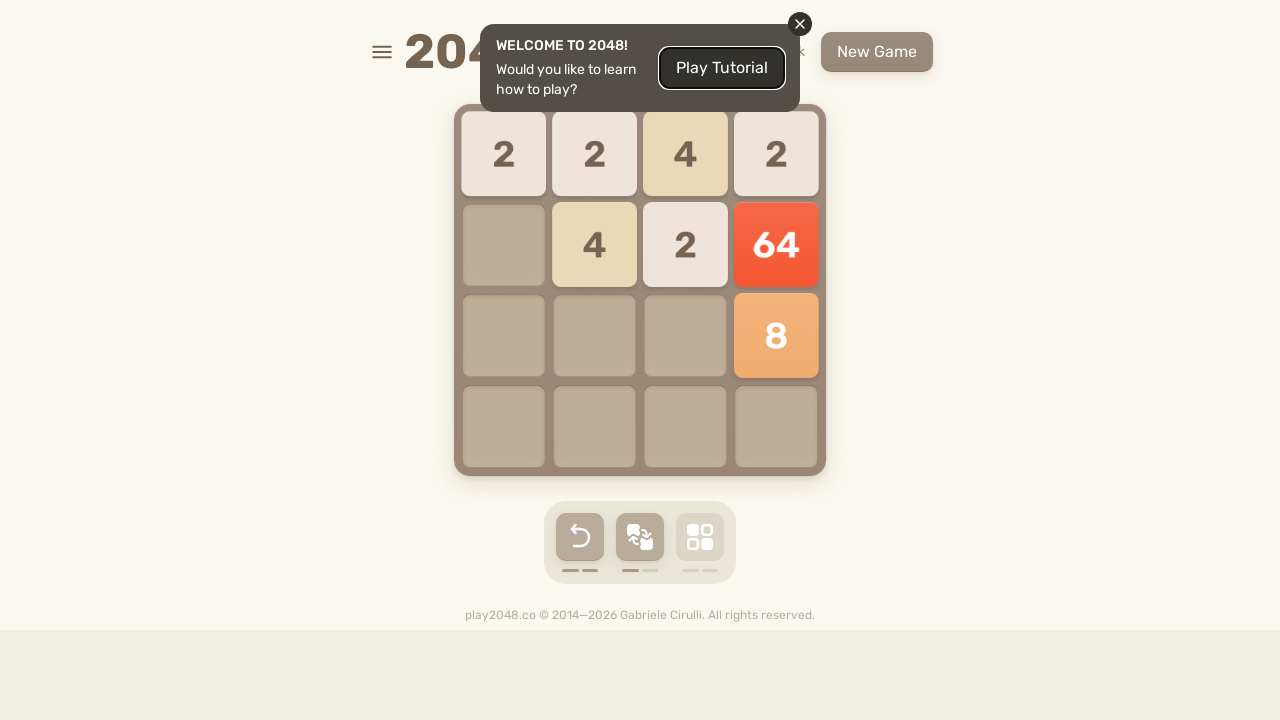

Pressed ArrowLeft key
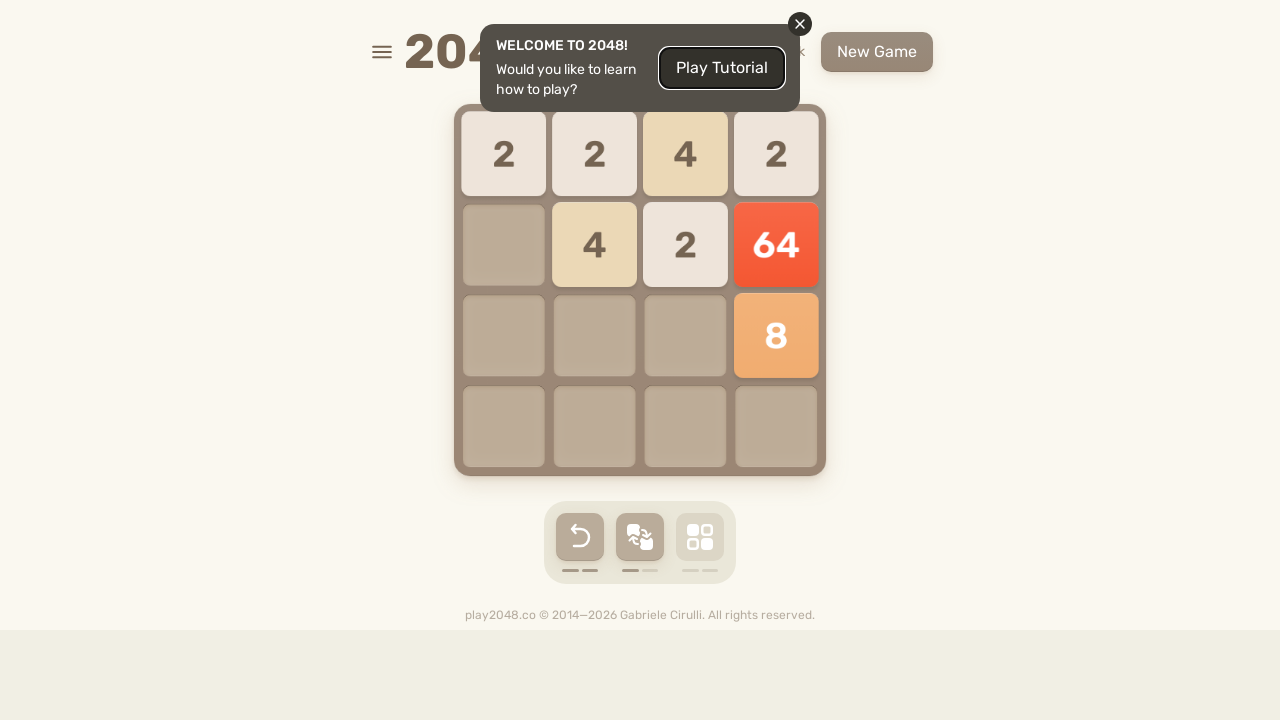

Waited 500ms after ArrowLeft
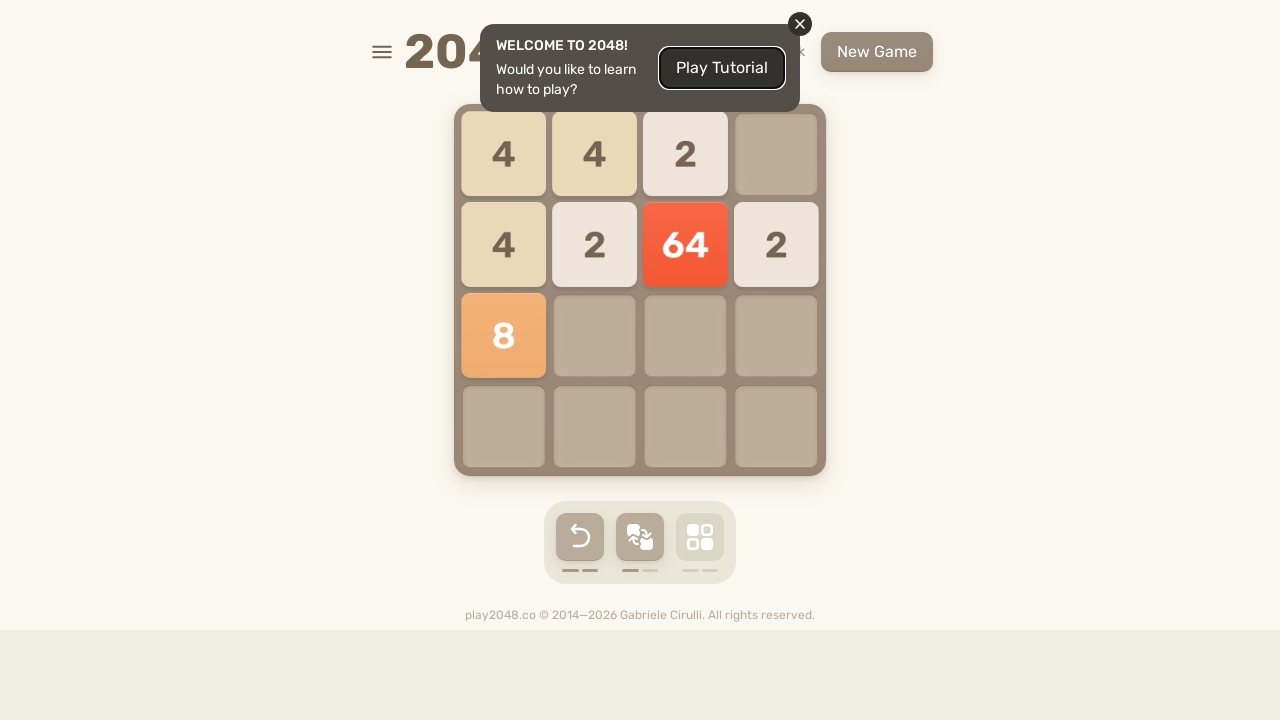

Pressed ArrowDown key
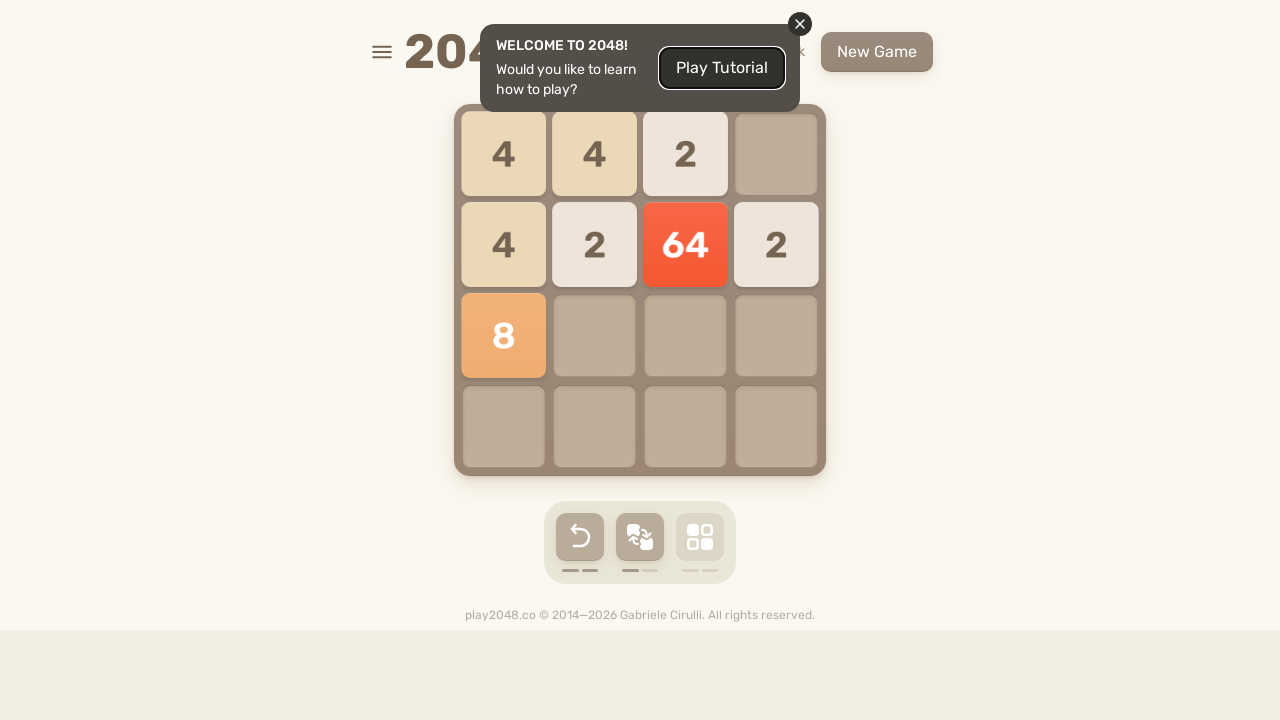

Waited 500ms after ArrowDown
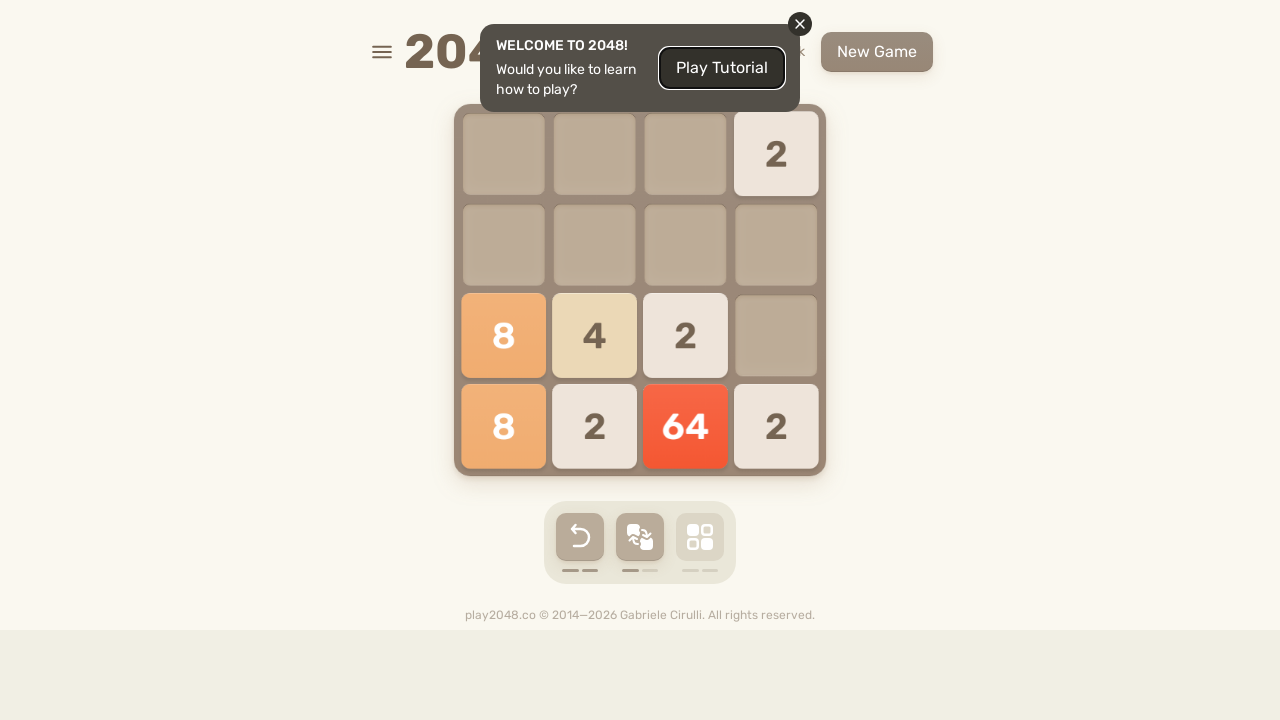

Pressed ArrowRight key
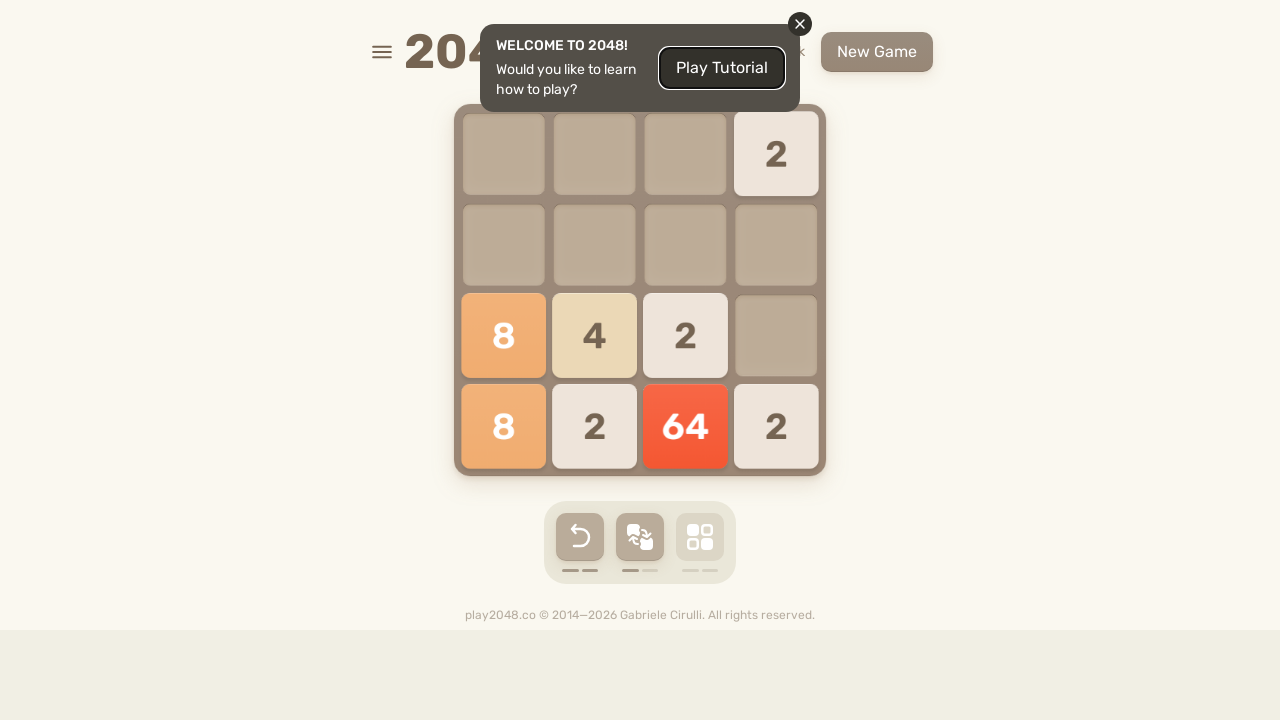

Waited 500ms after ArrowRight
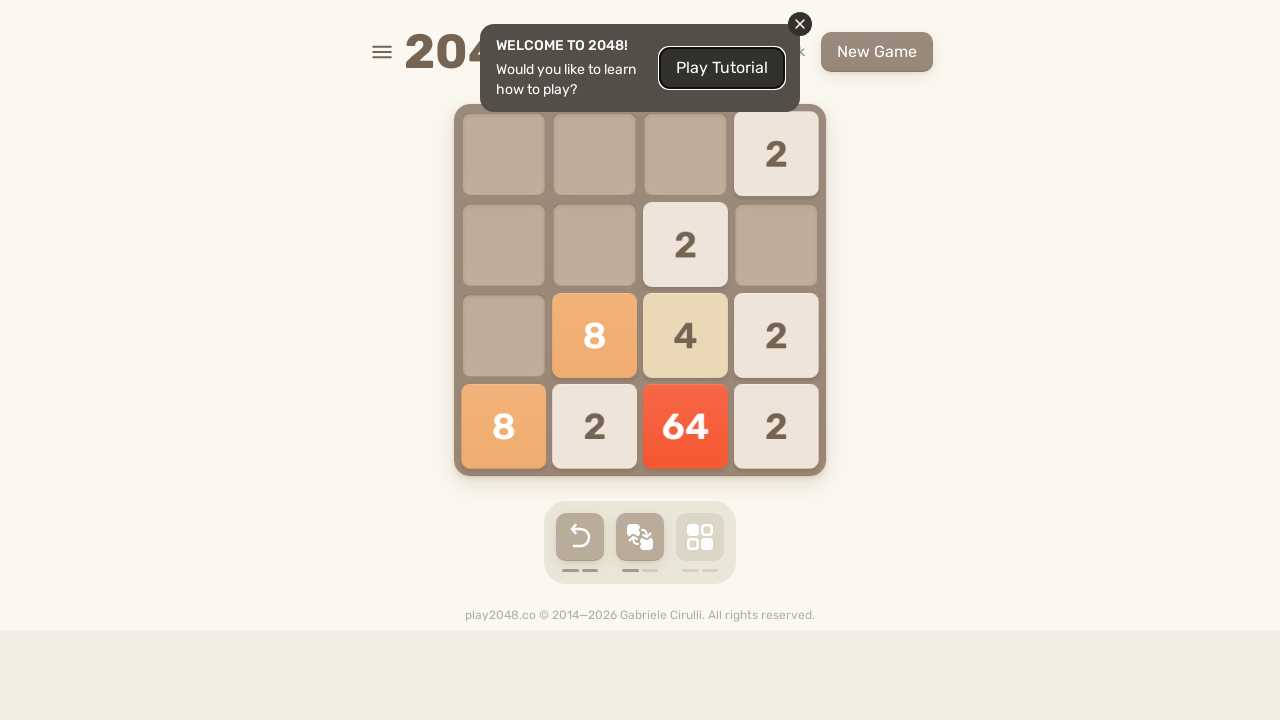

Pressed ArrowUp key
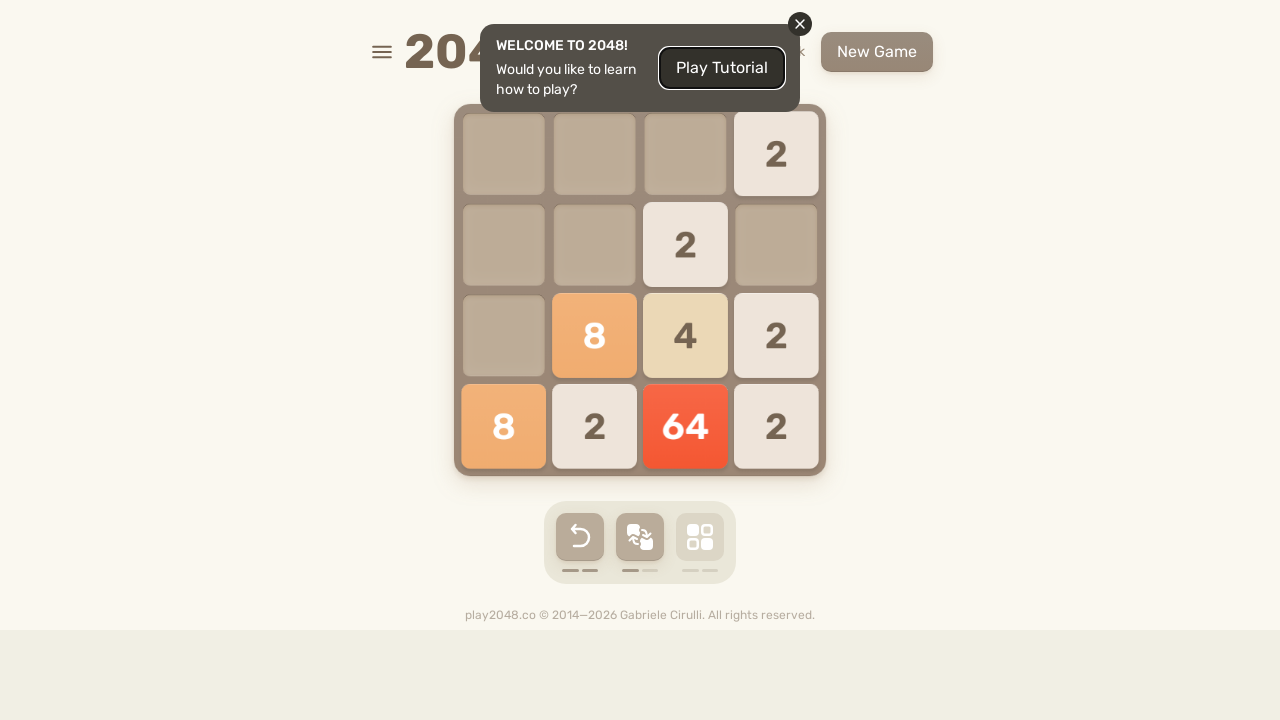

Waited 500ms after ArrowUp
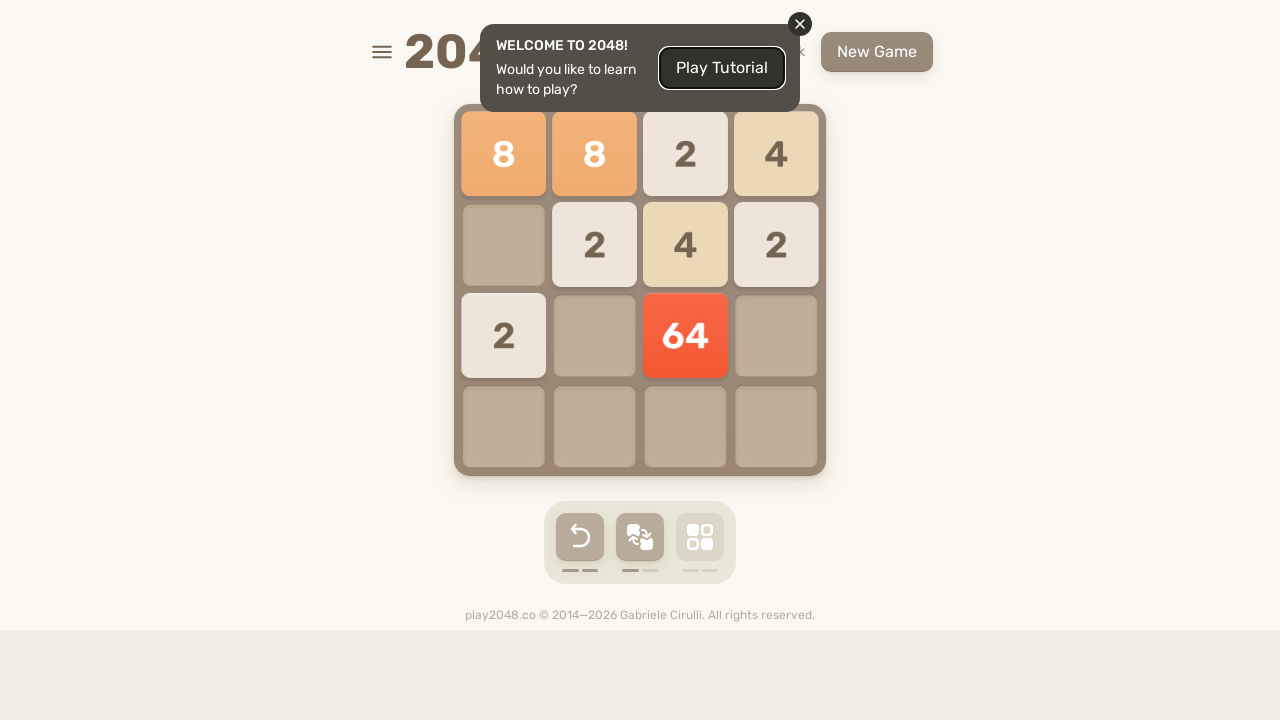

Pressed ArrowLeft key
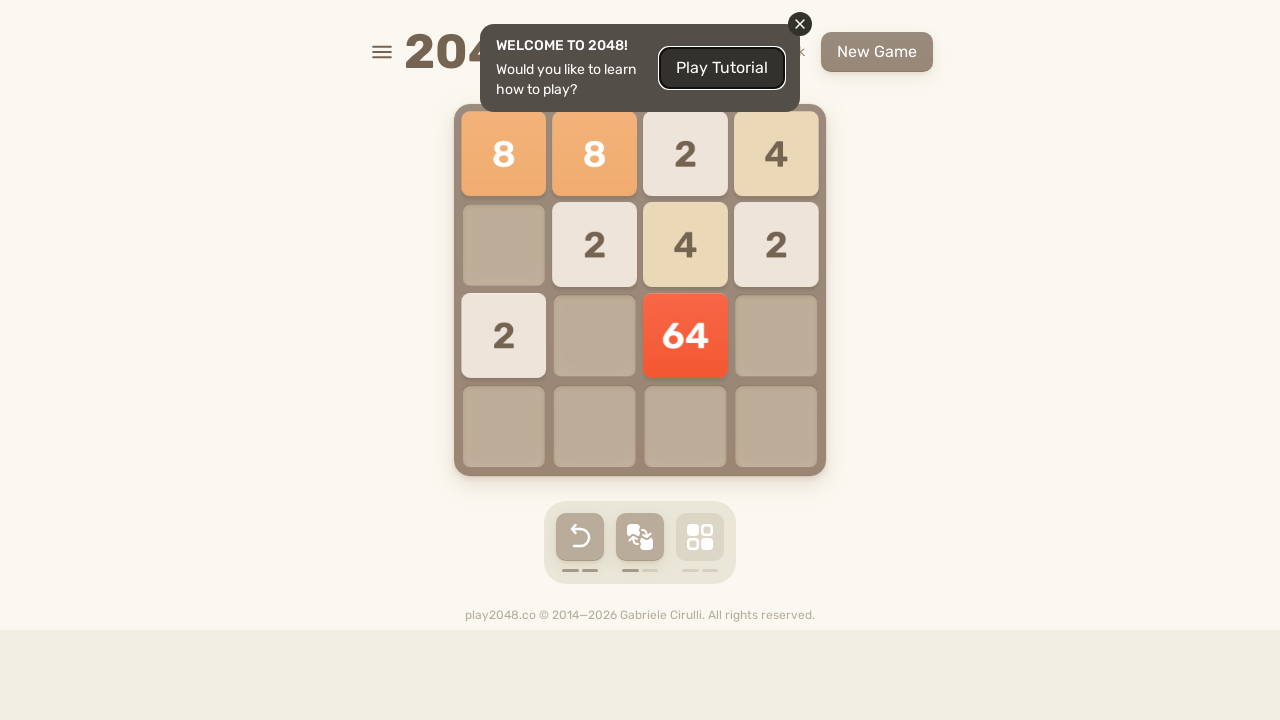

Waited 500ms after ArrowLeft
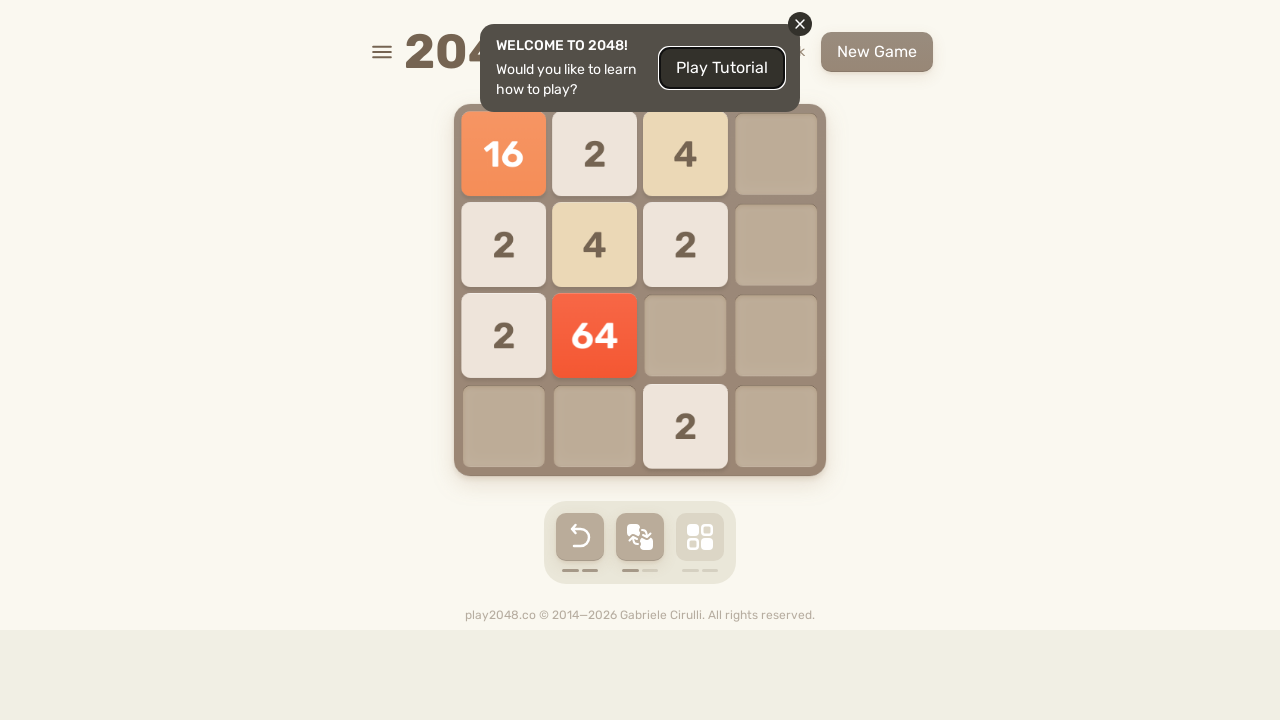

Pressed ArrowDown key
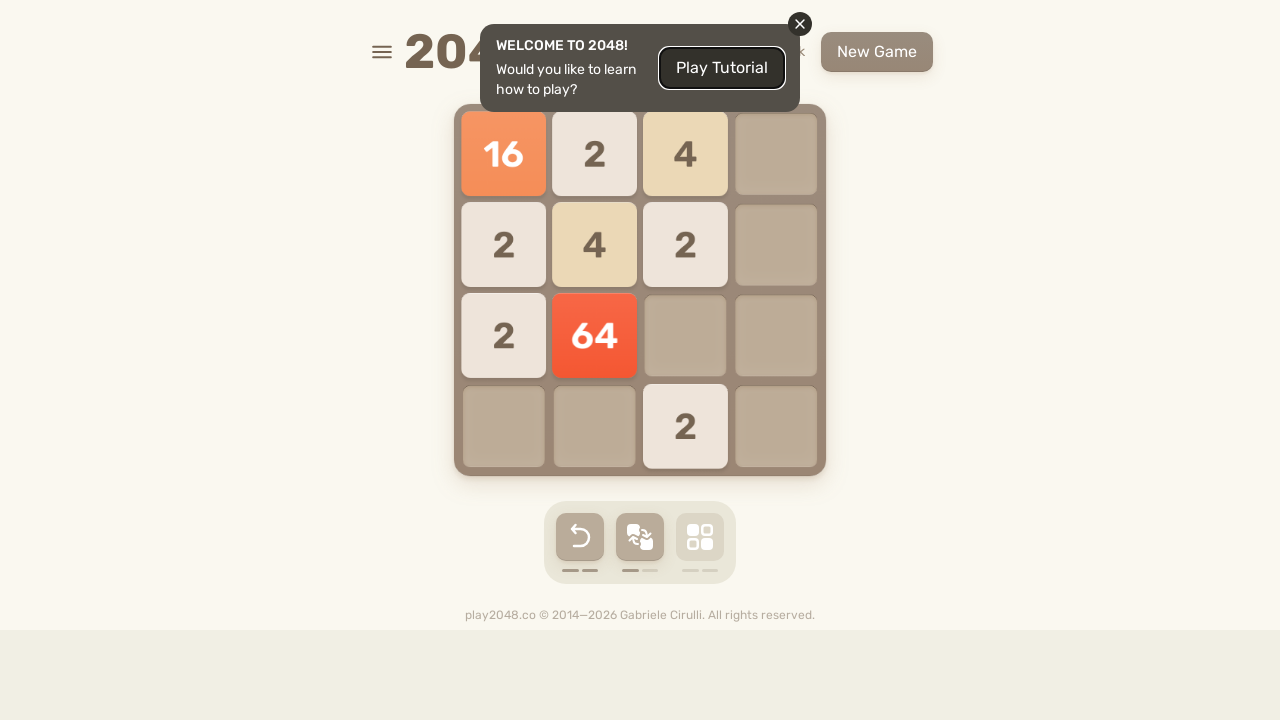

Waited 500ms after ArrowDown
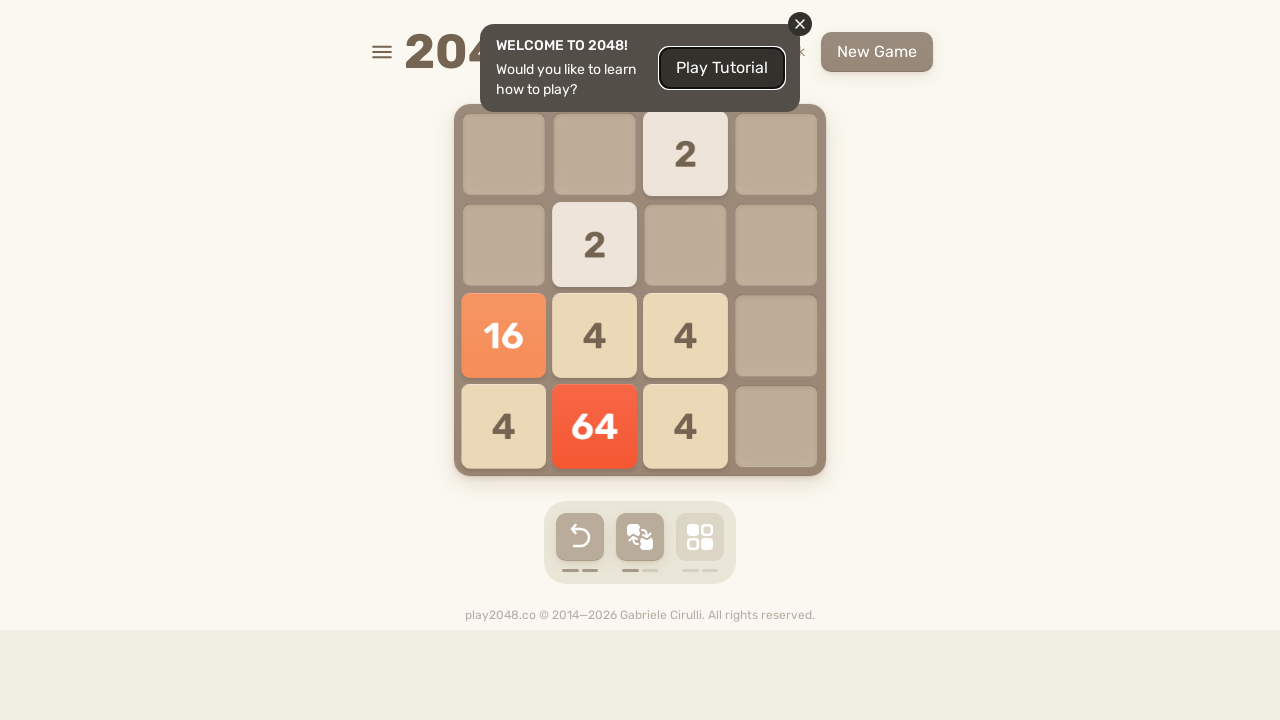

Pressed ArrowRight key
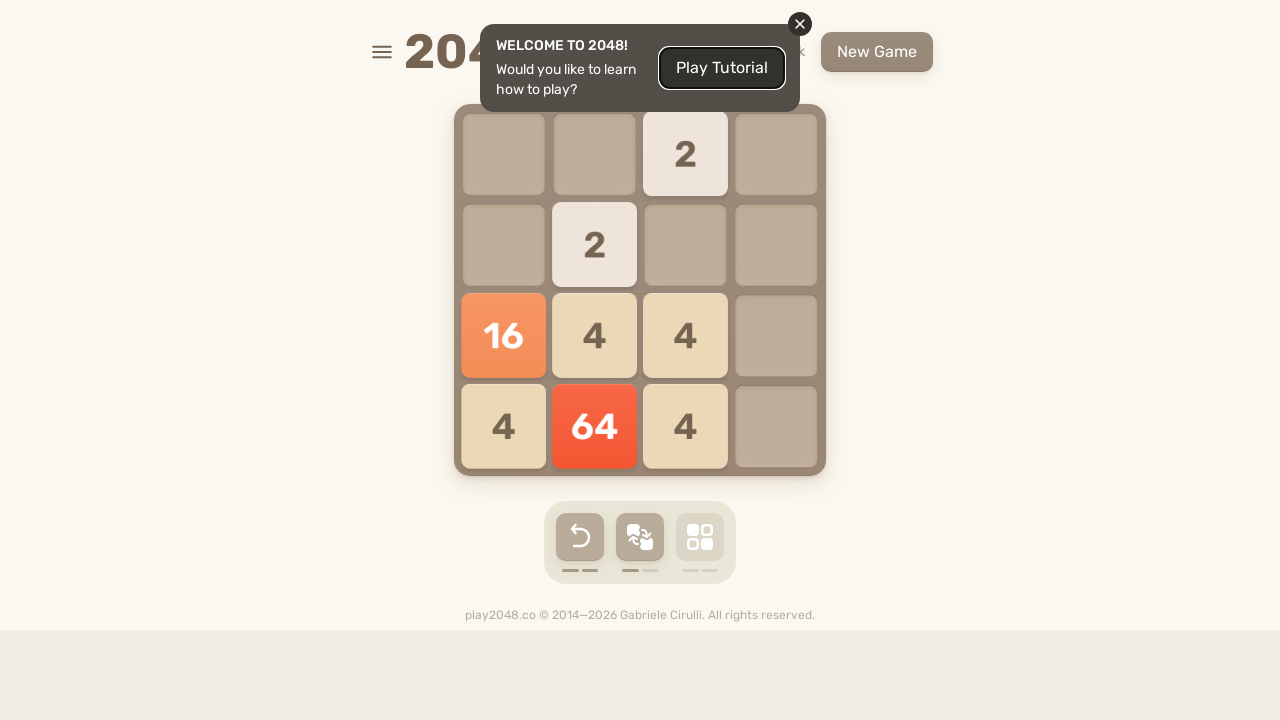

Waited 500ms after ArrowRight
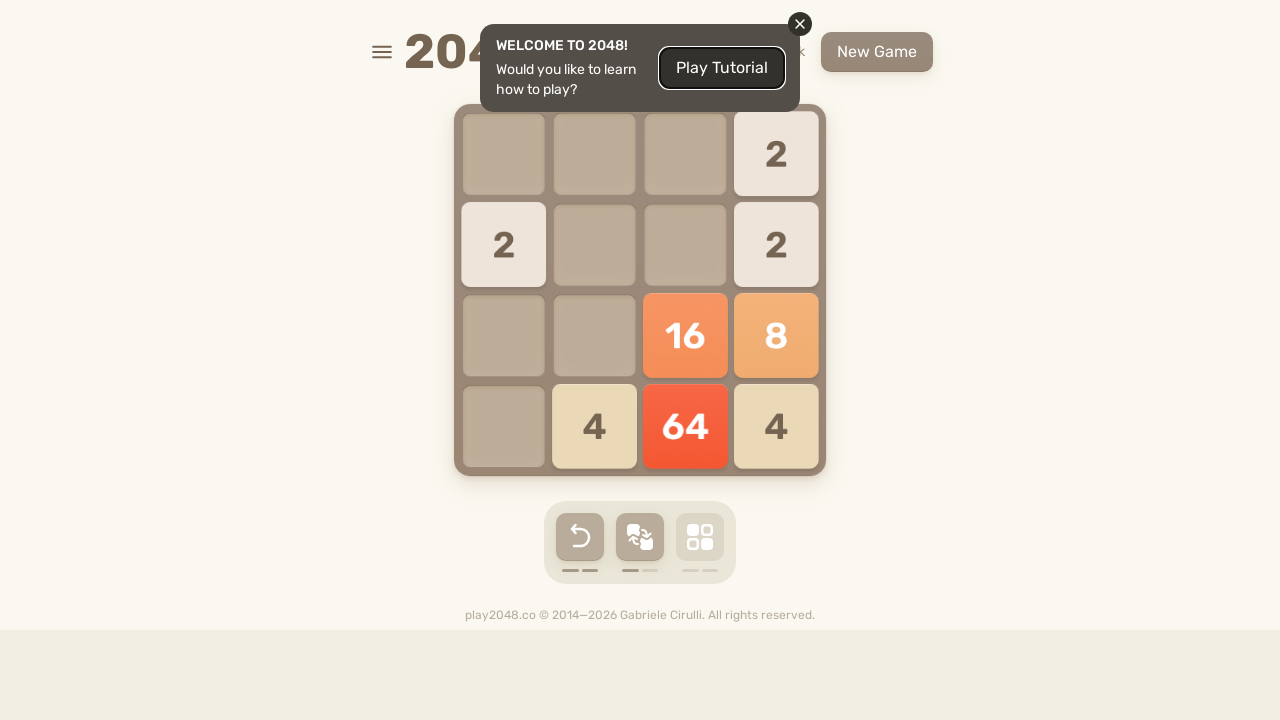

Pressed ArrowUp key
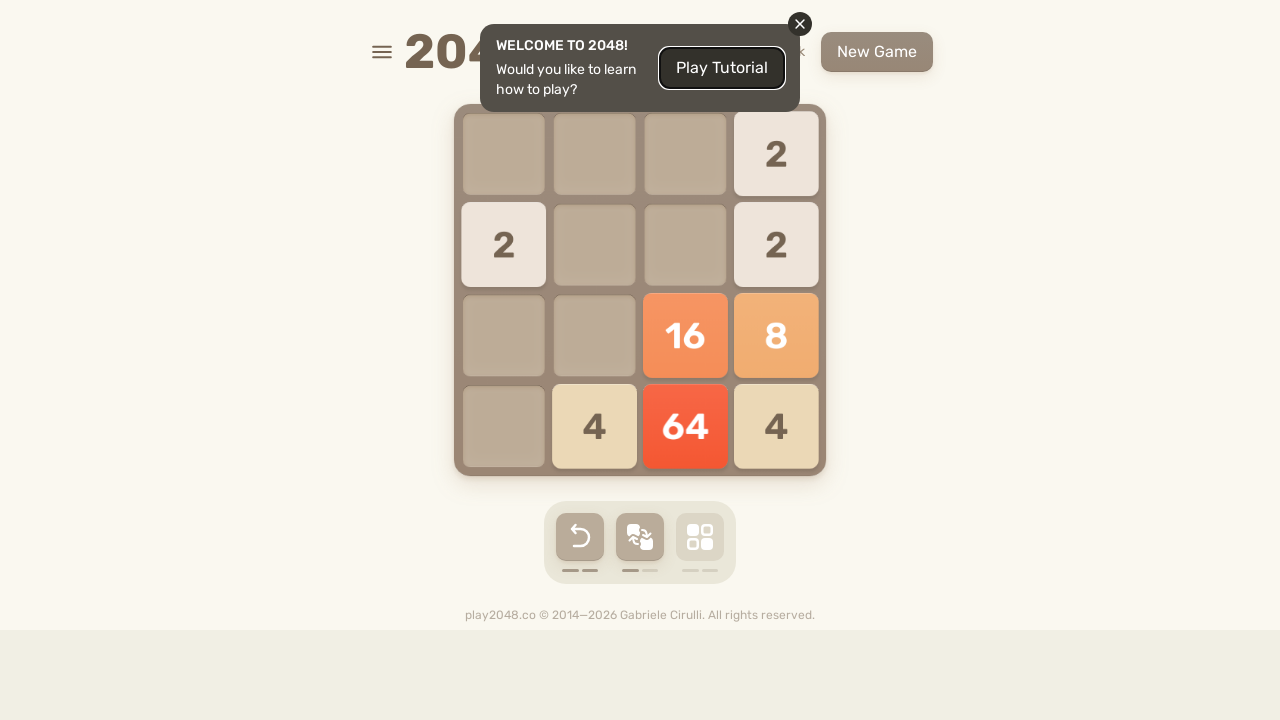

Waited 500ms after ArrowUp
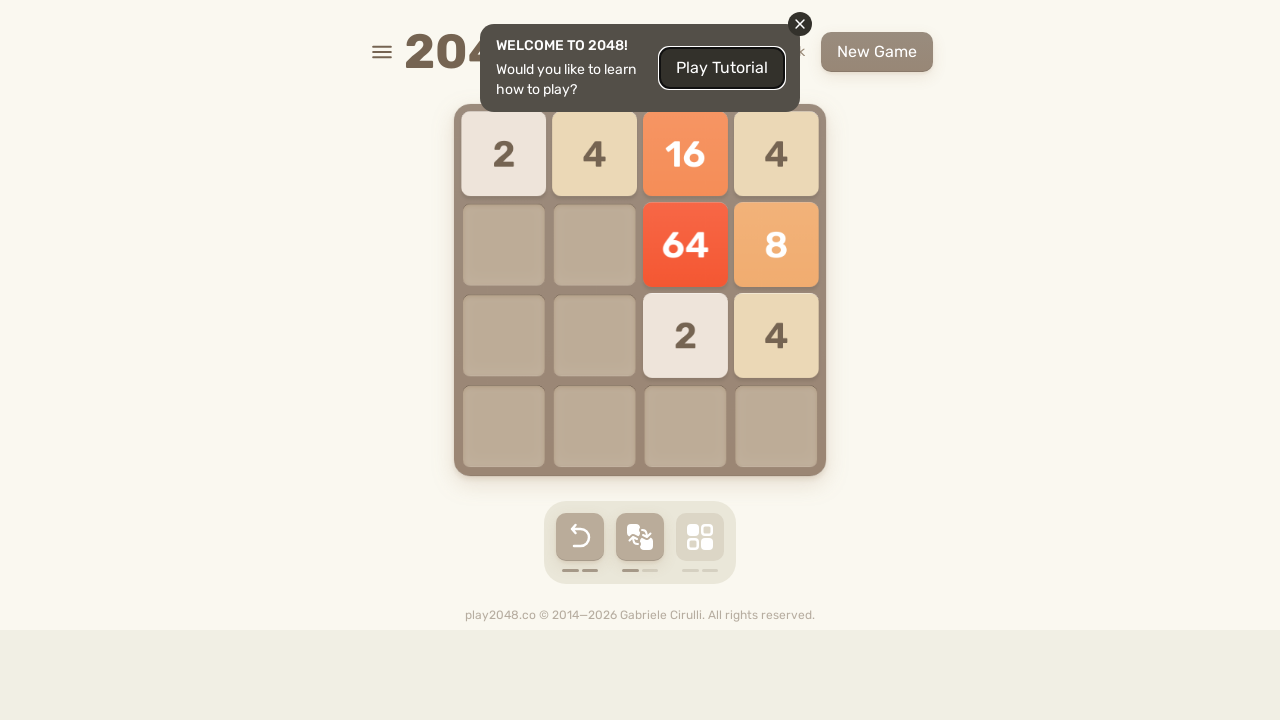

Pressed ArrowLeft key
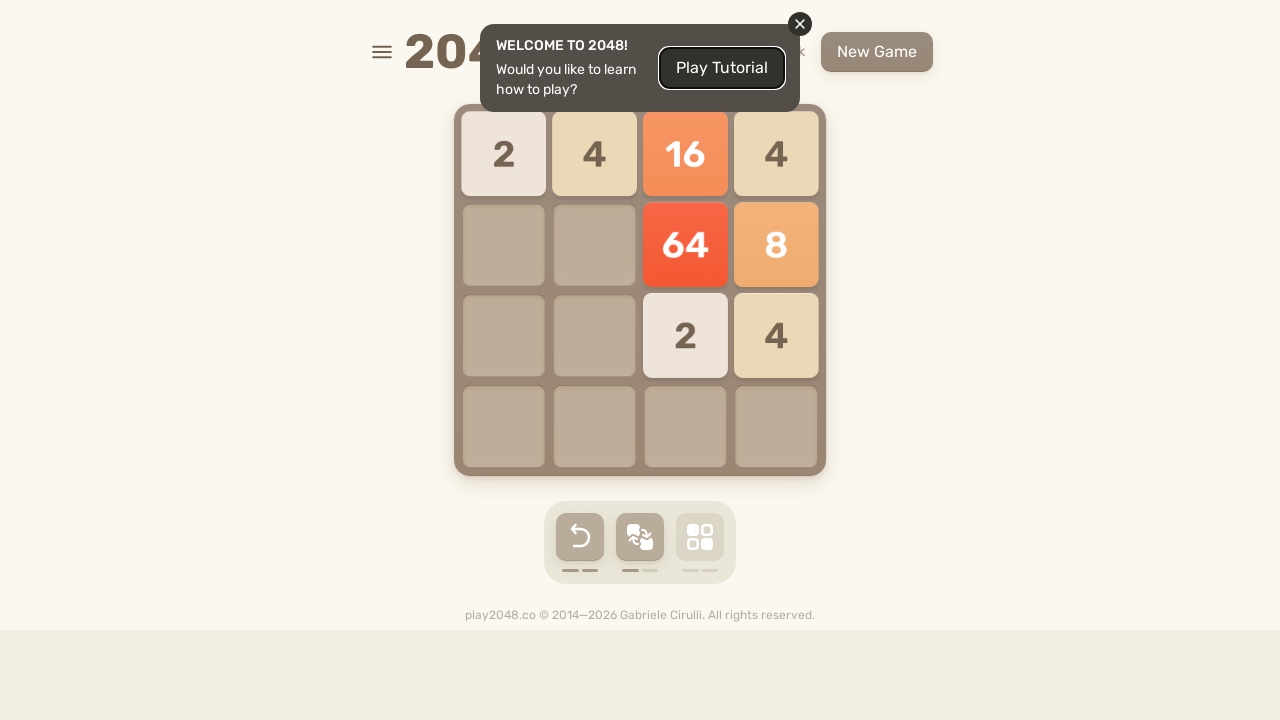

Waited 500ms after ArrowLeft
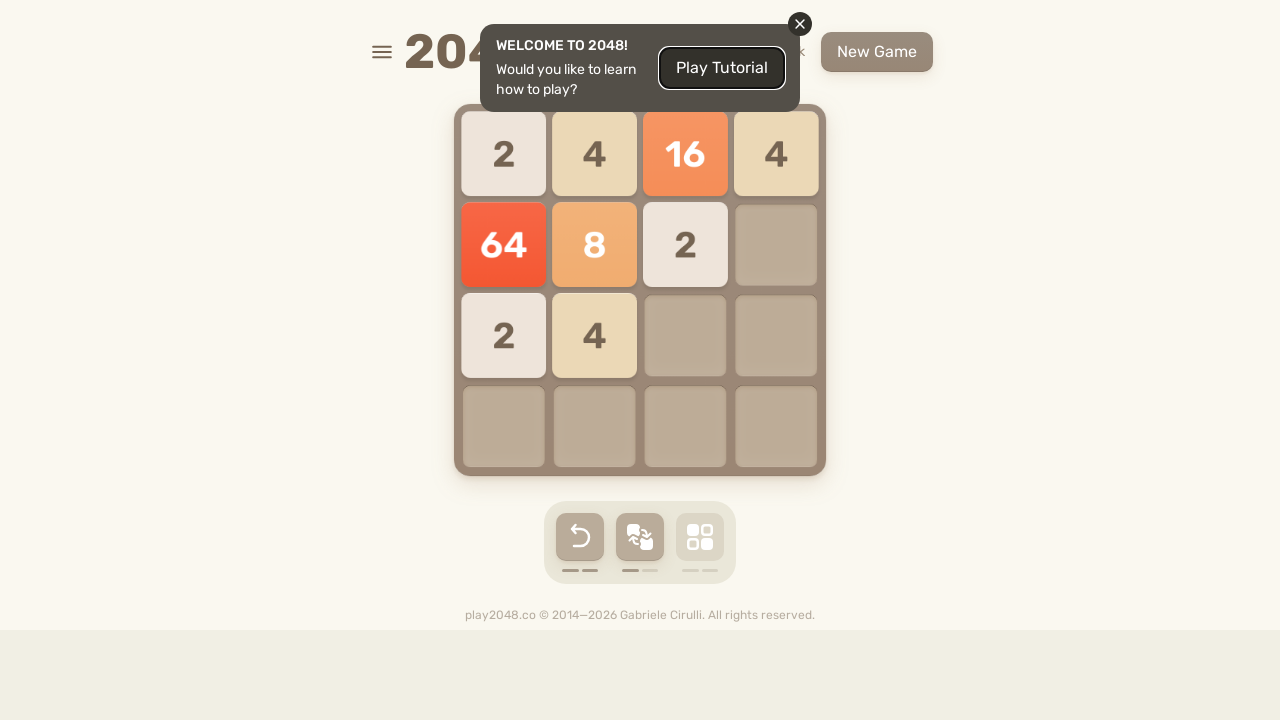

Pressed ArrowDown key
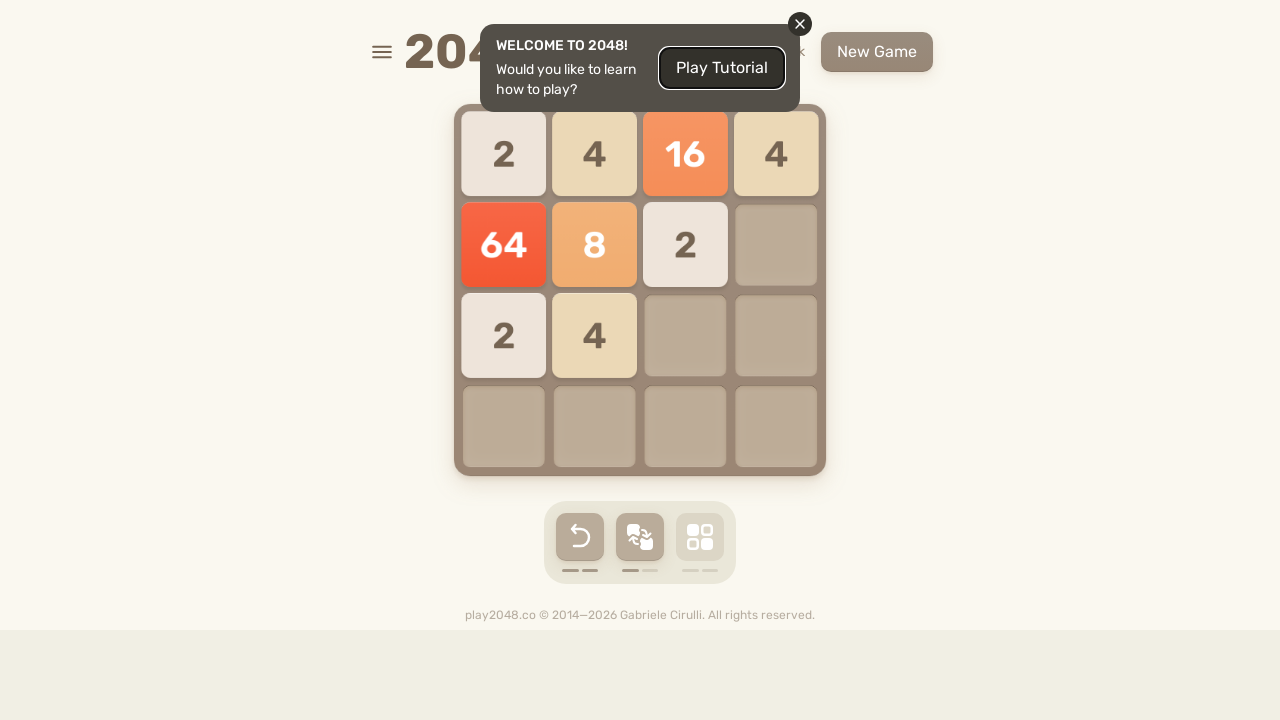

Waited 500ms after ArrowDown
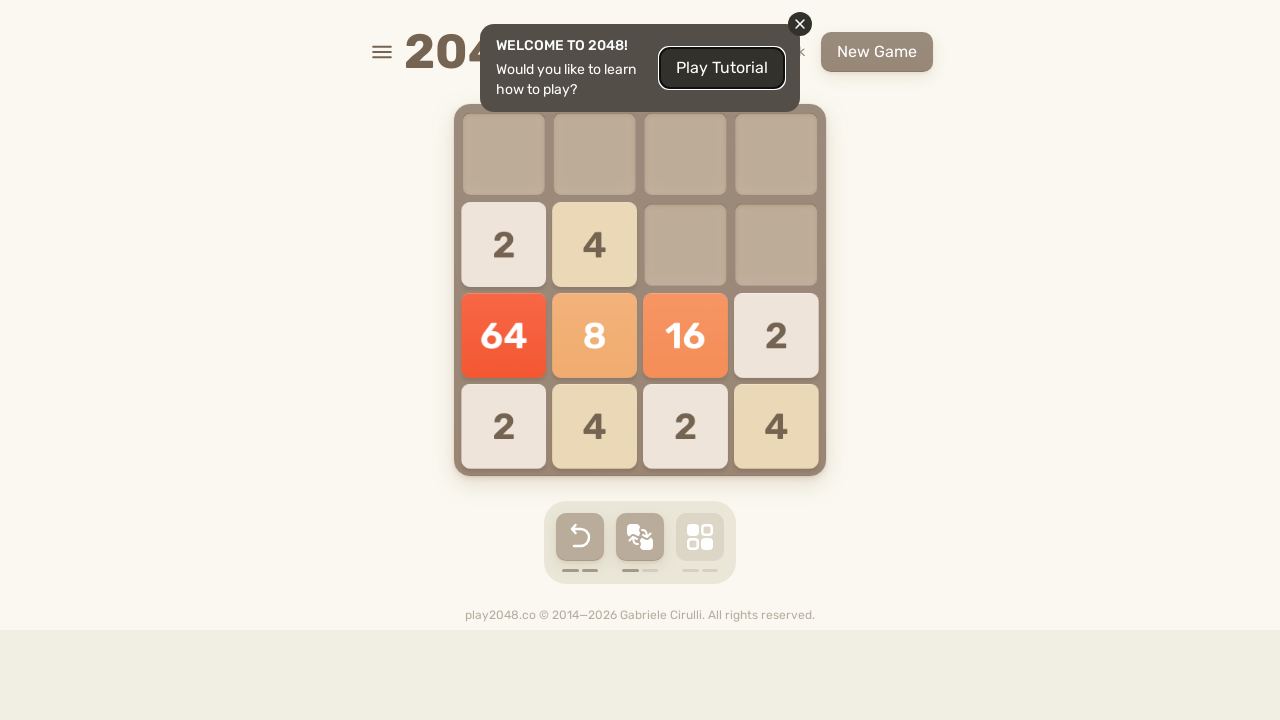

Pressed ArrowRight key
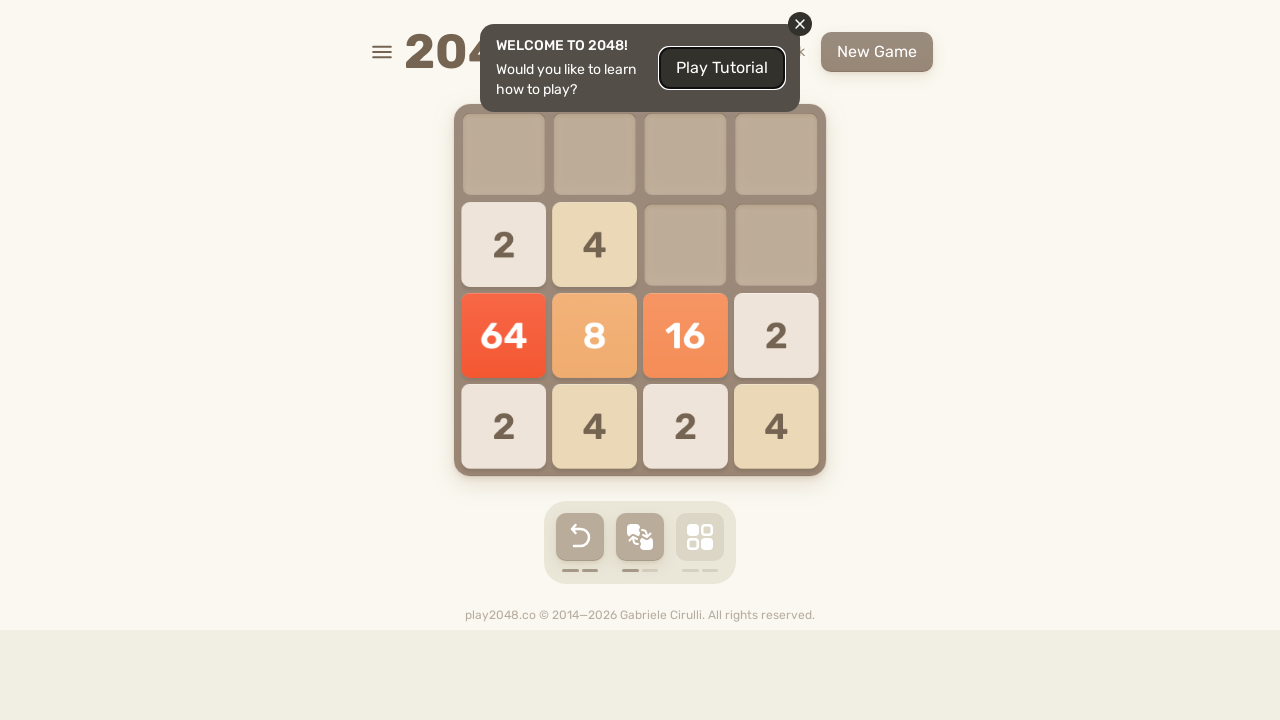

Waited 500ms after ArrowRight
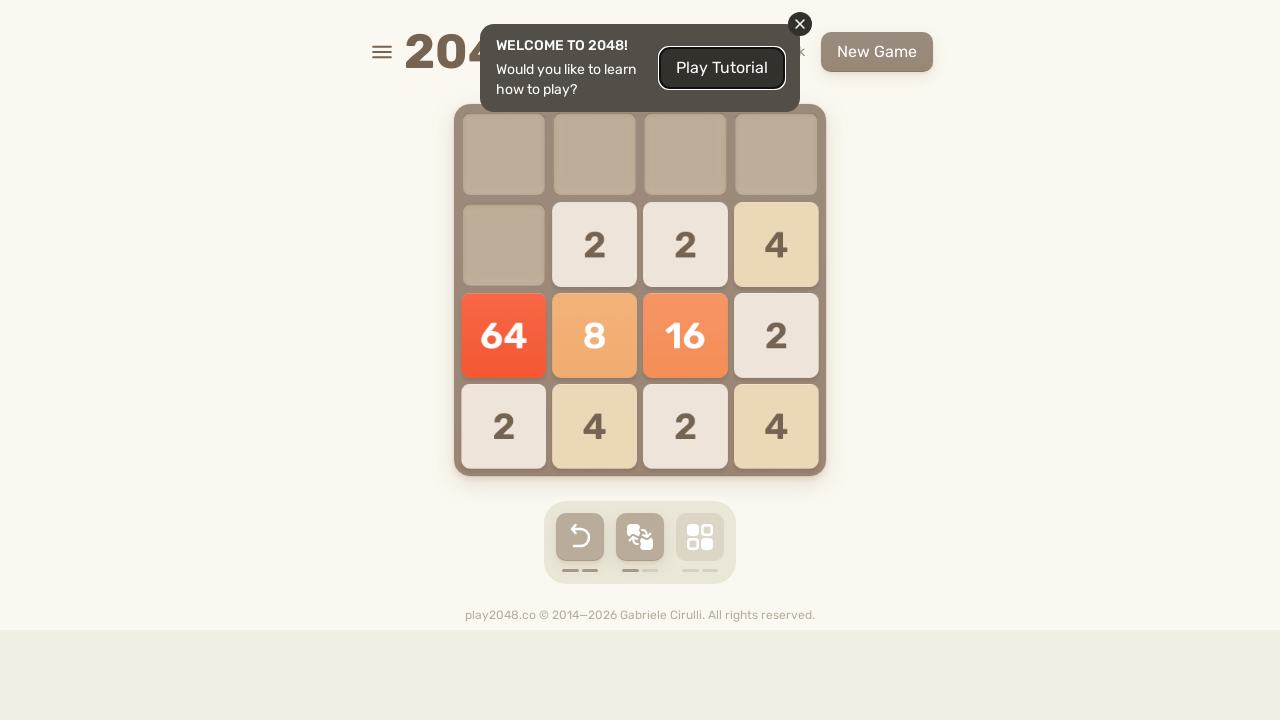

Pressed ArrowUp key
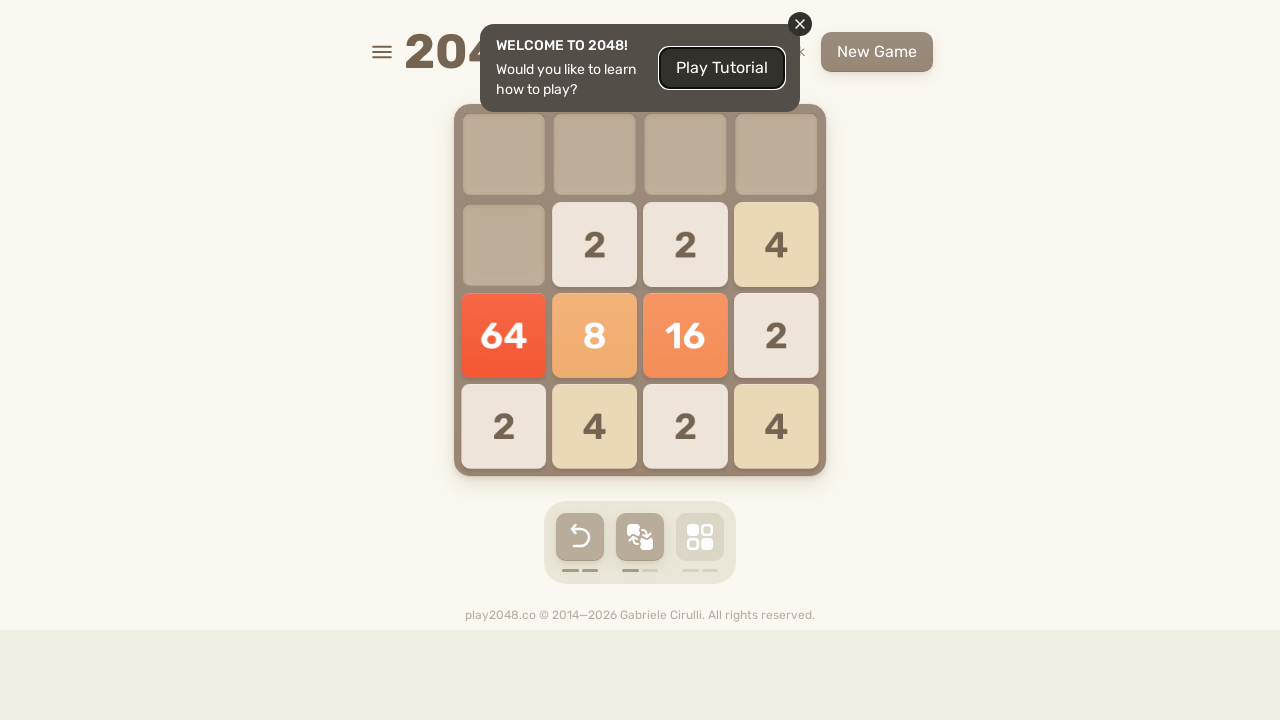

Waited 500ms after ArrowUp
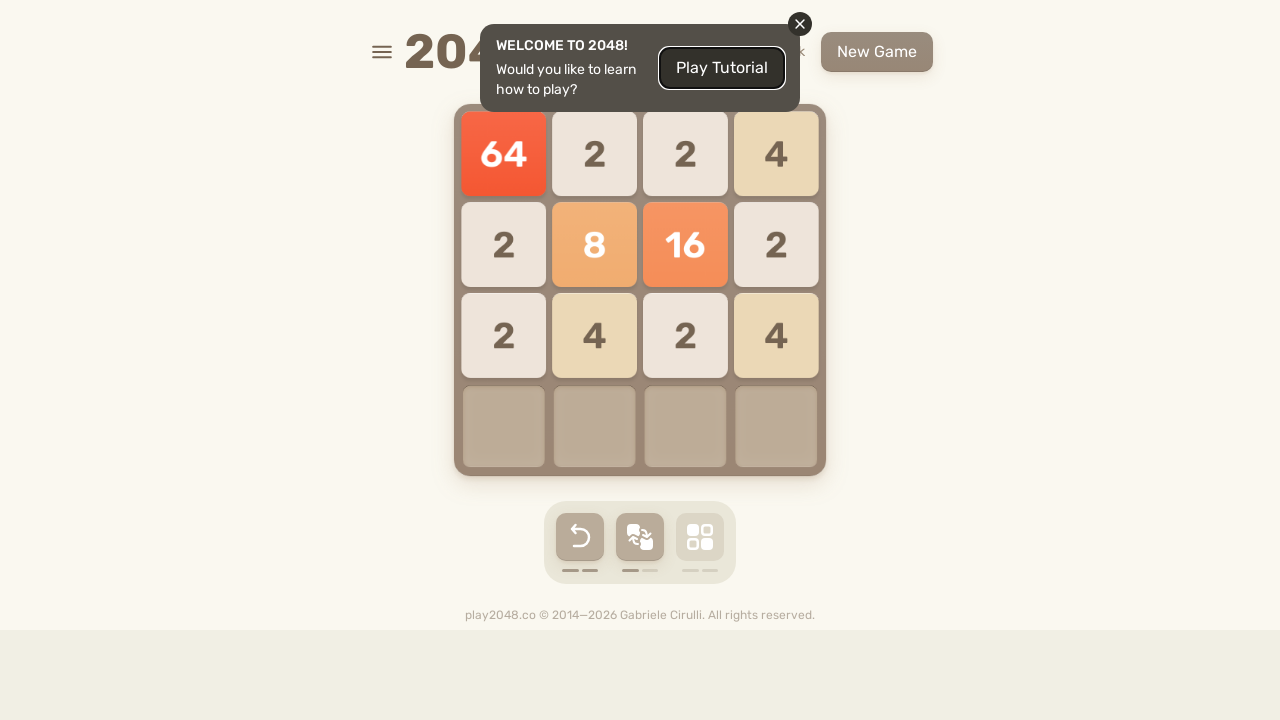

Pressed ArrowLeft key
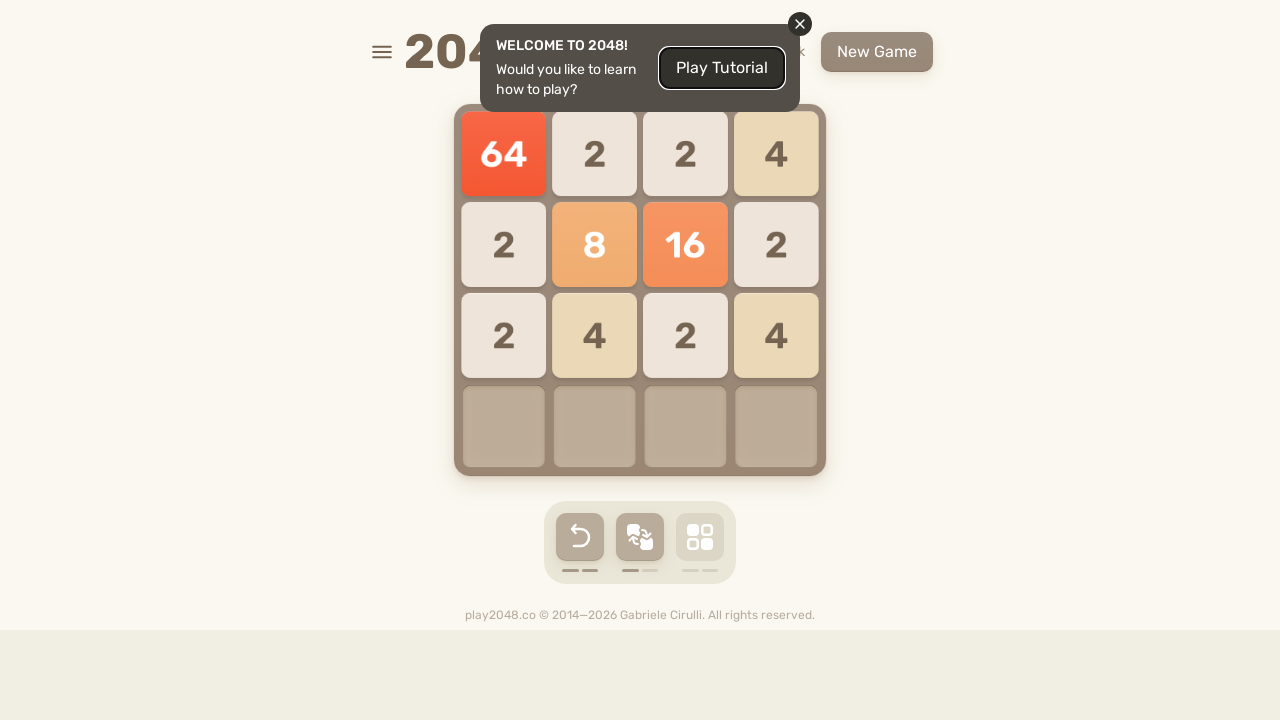

Waited 500ms after ArrowLeft
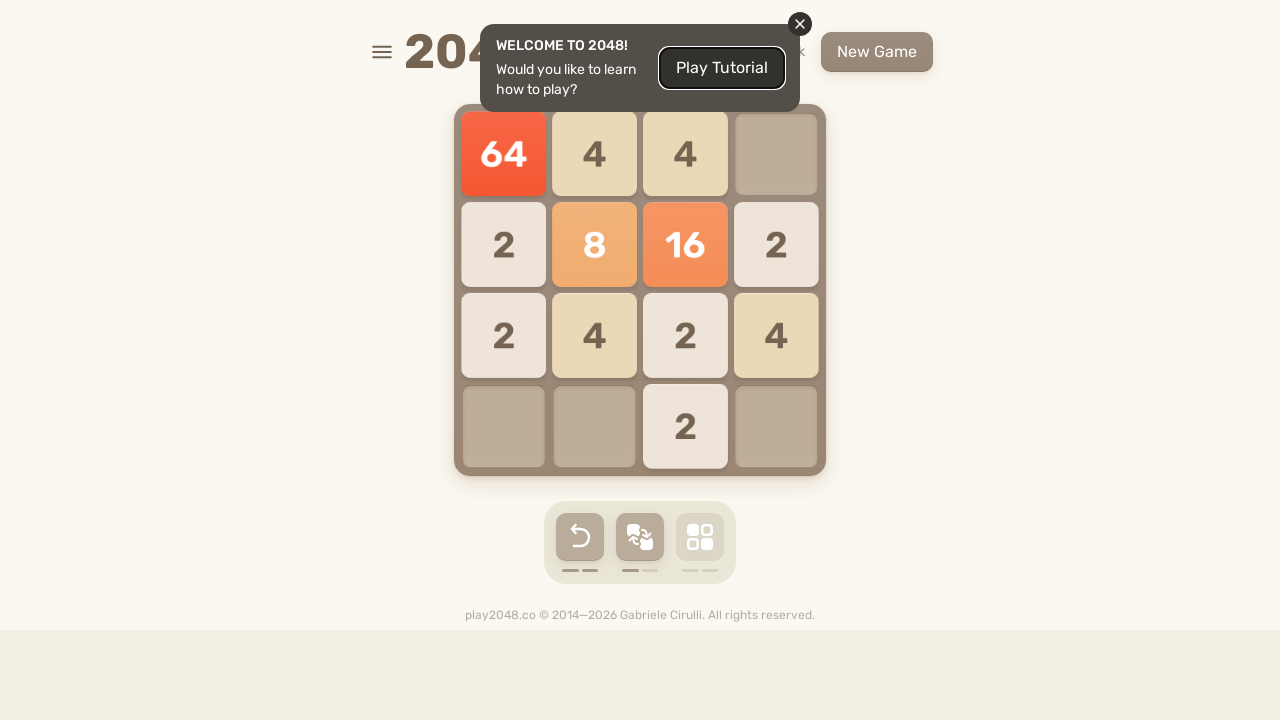

Pressed ArrowDown key
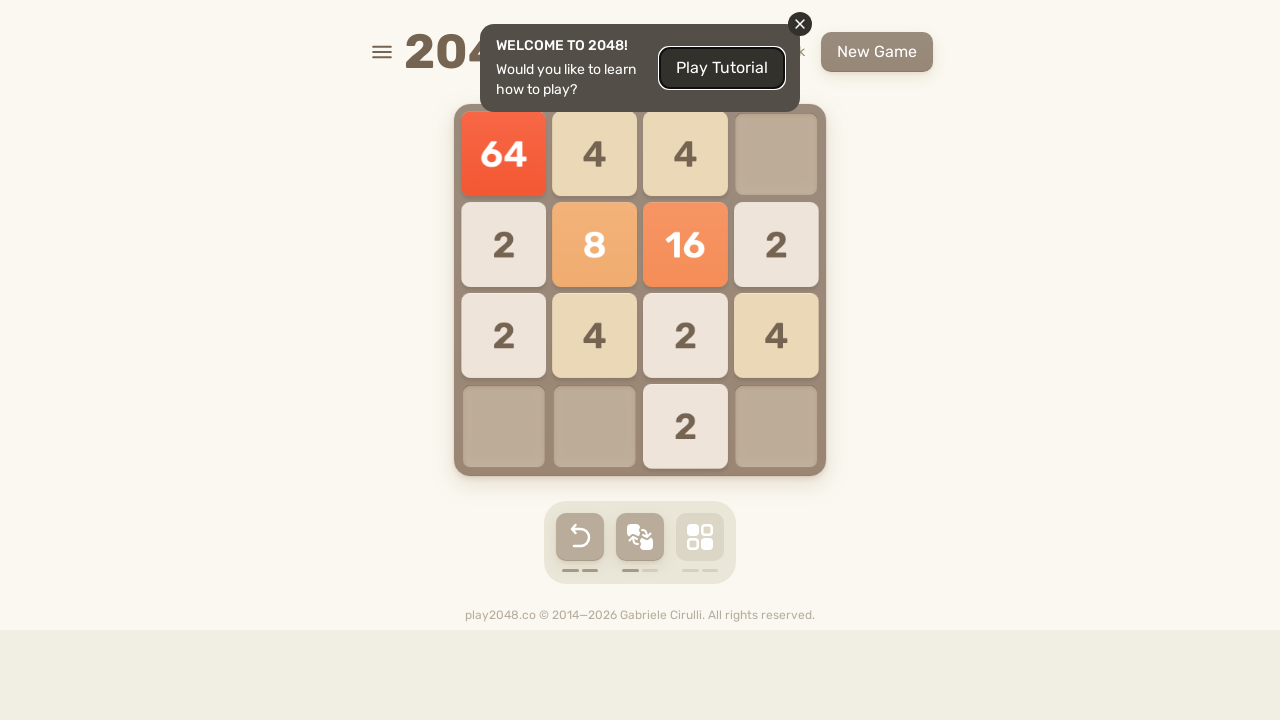

Waited 500ms after ArrowDown
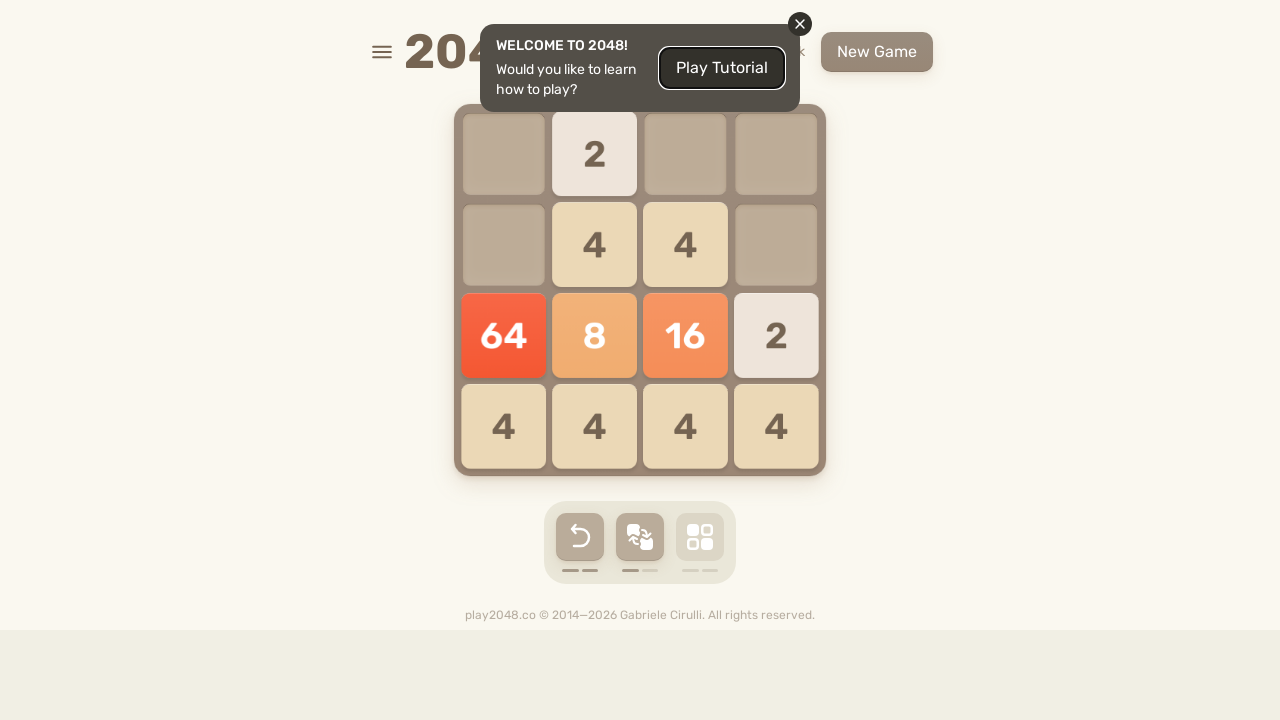

Pressed ArrowRight key
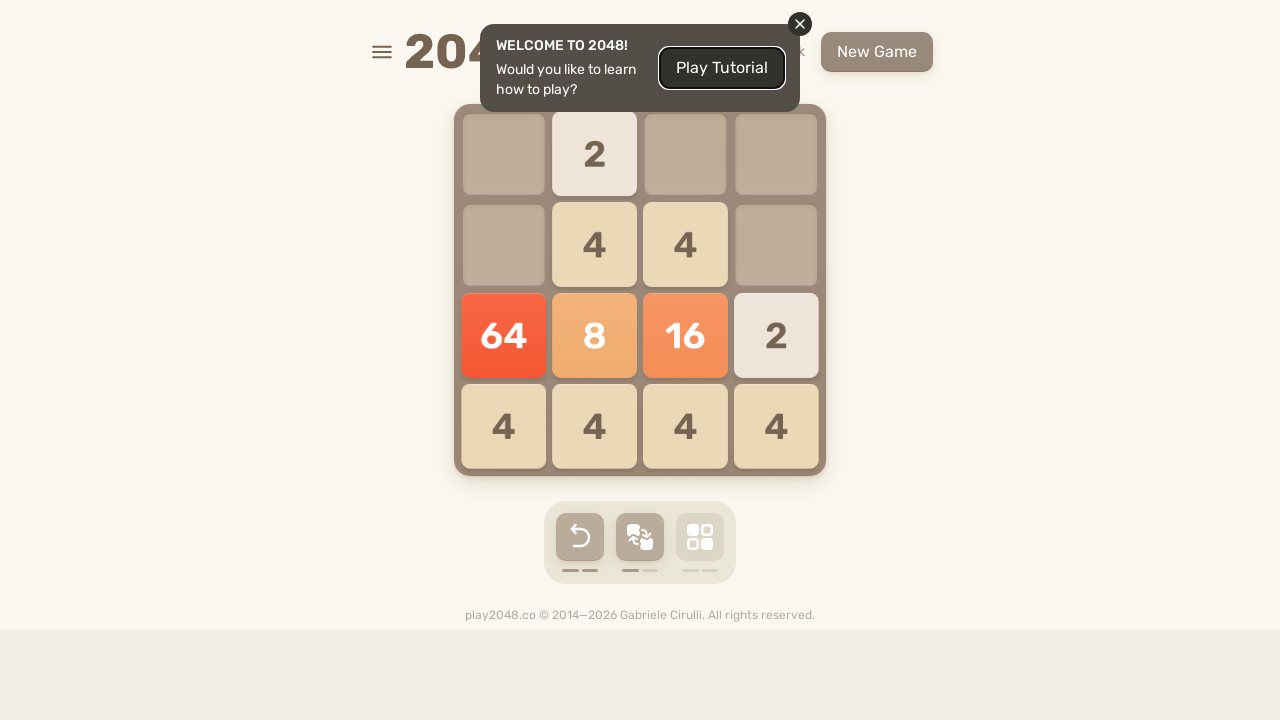

Waited 500ms after ArrowRight
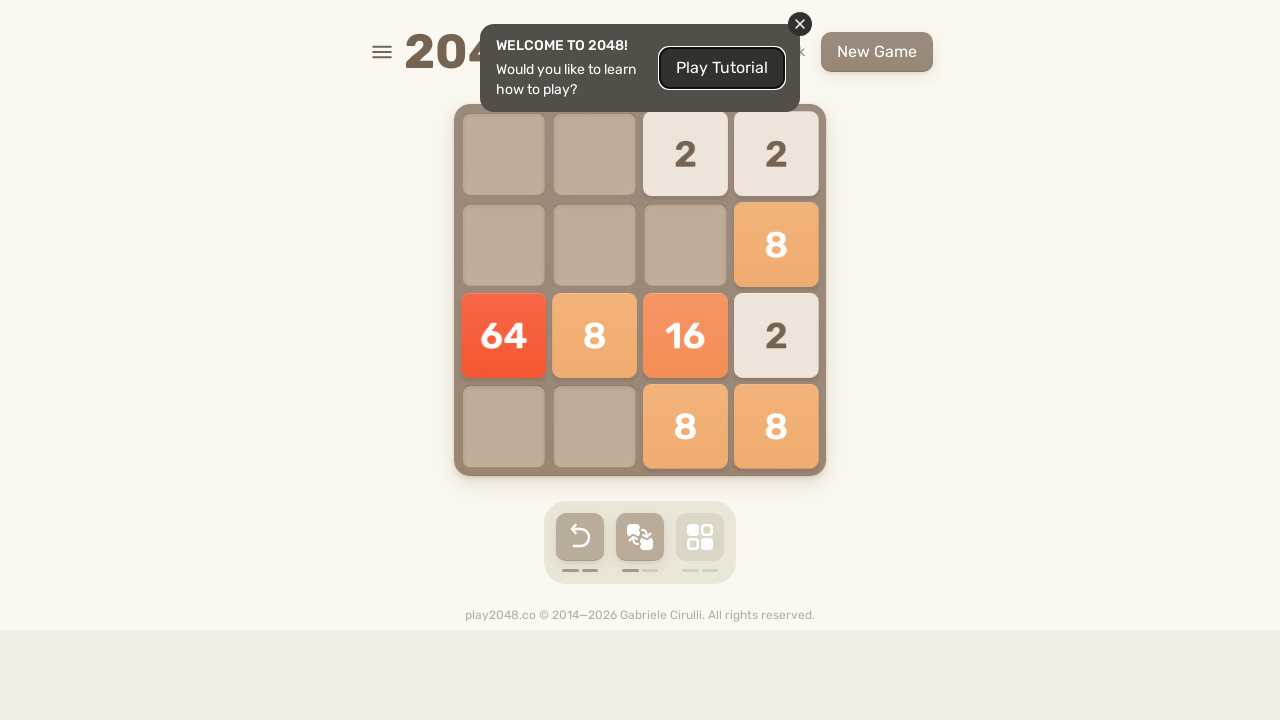

Pressed ArrowUp key
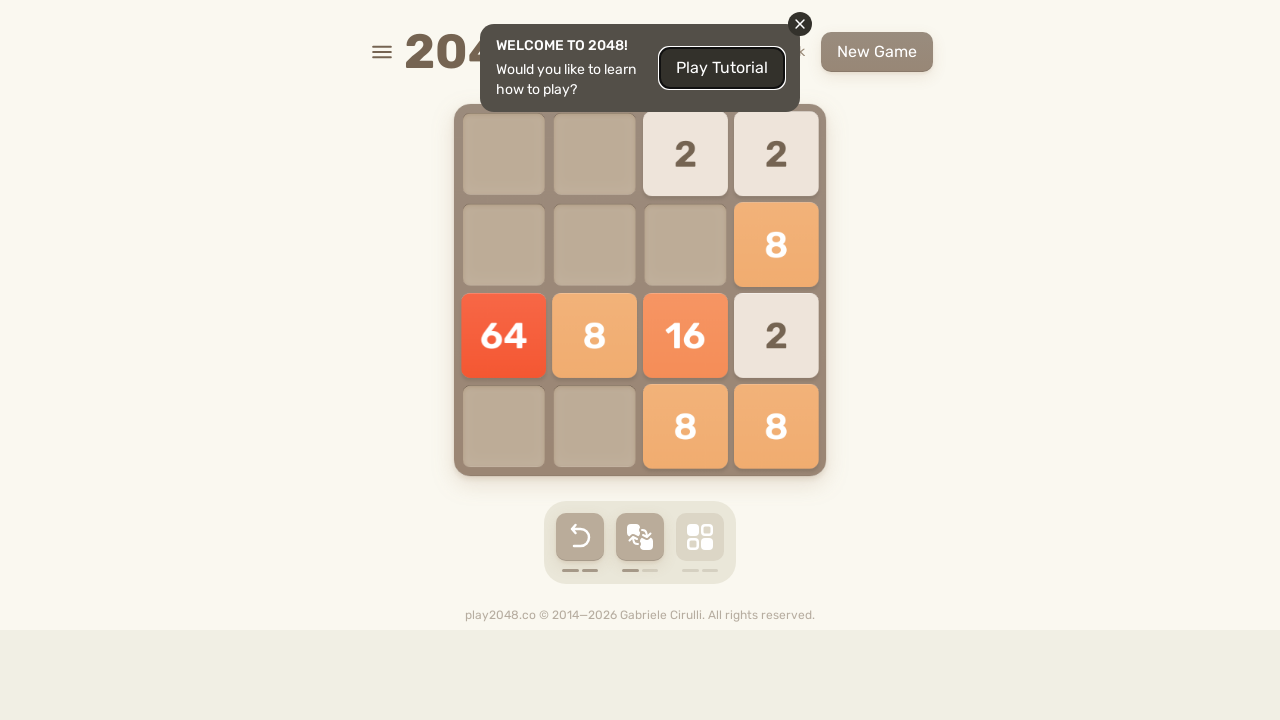

Waited 500ms after ArrowUp
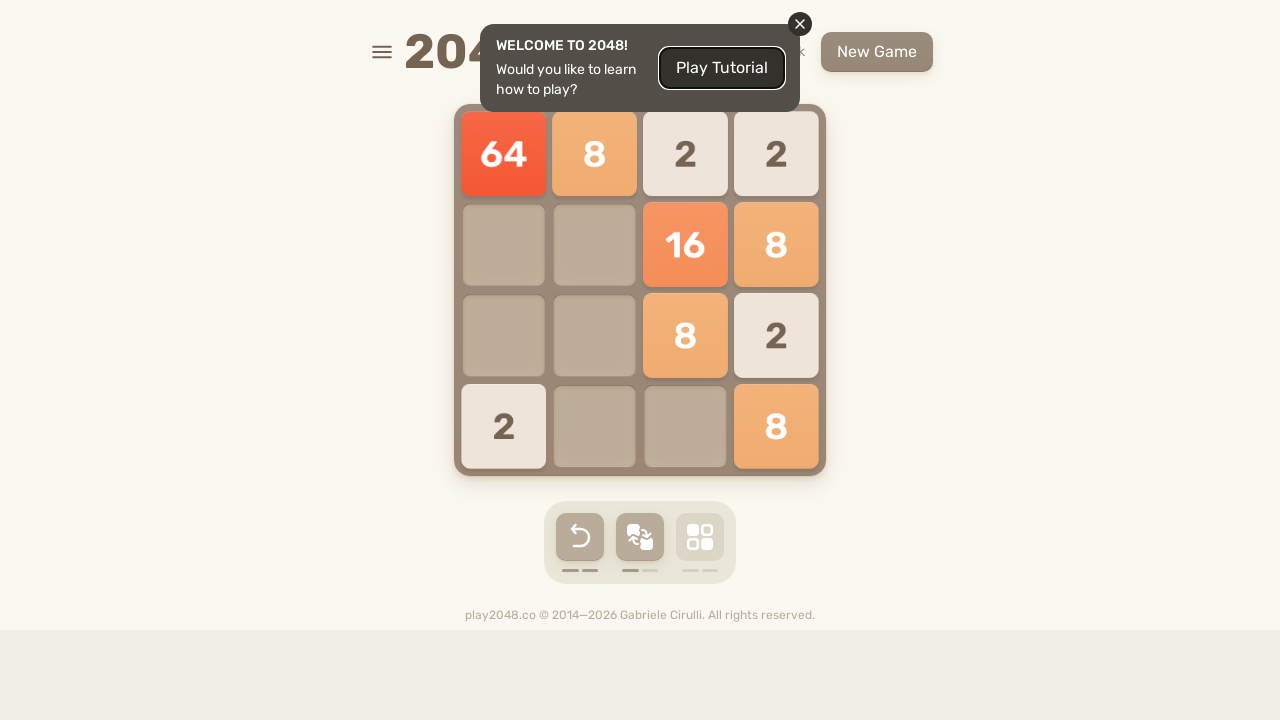

Pressed ArrowLeft key
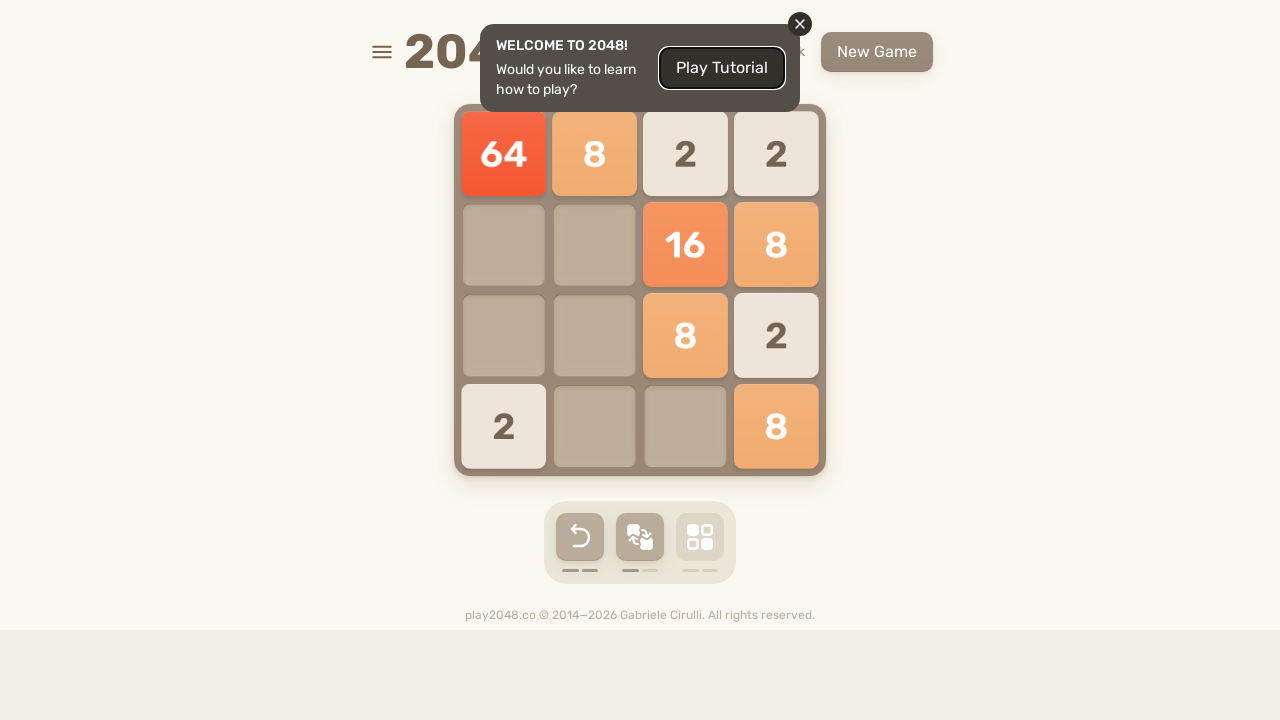

Waited 500ms after ArrowLeft
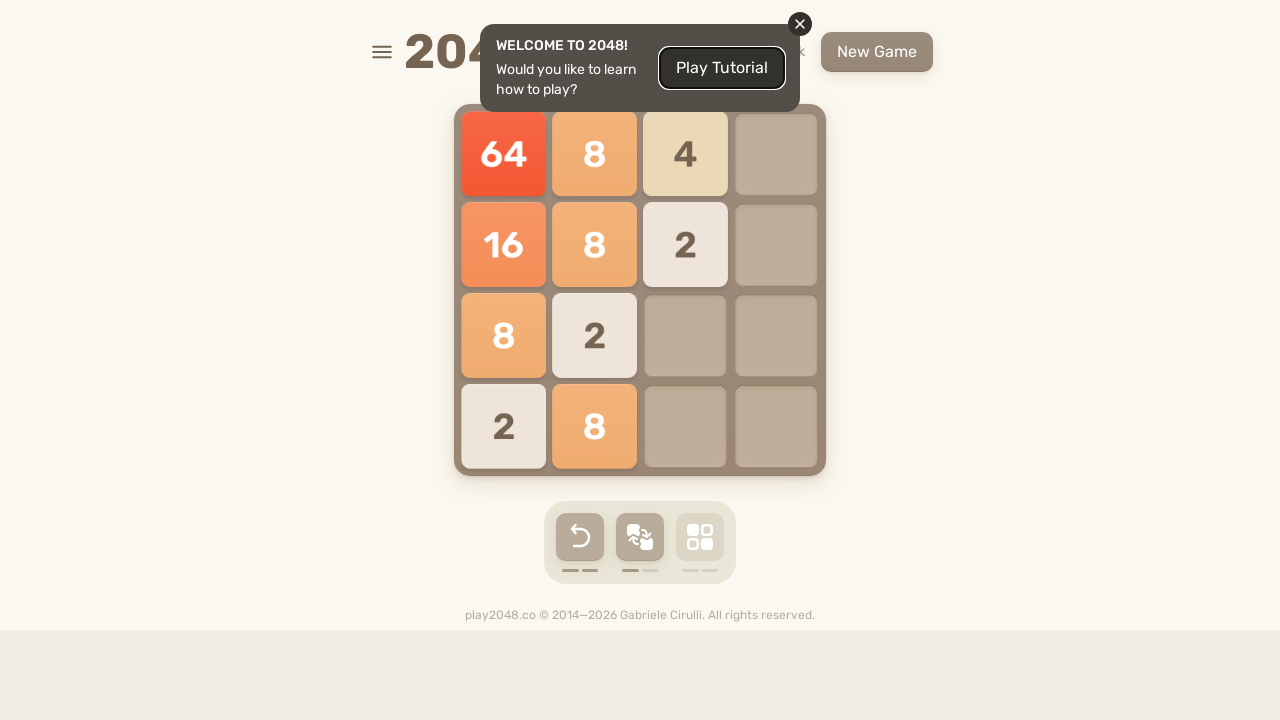

Pressed ArrowDown key
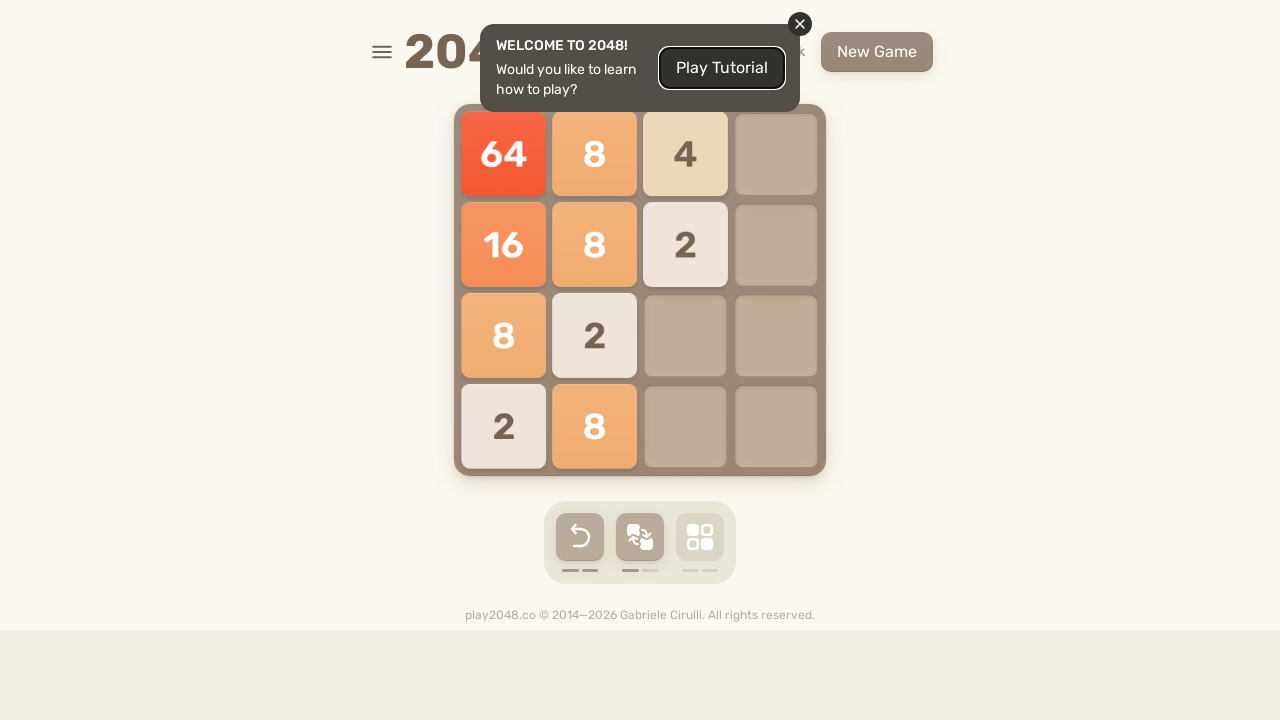

Waited 500ms after ArrowDown
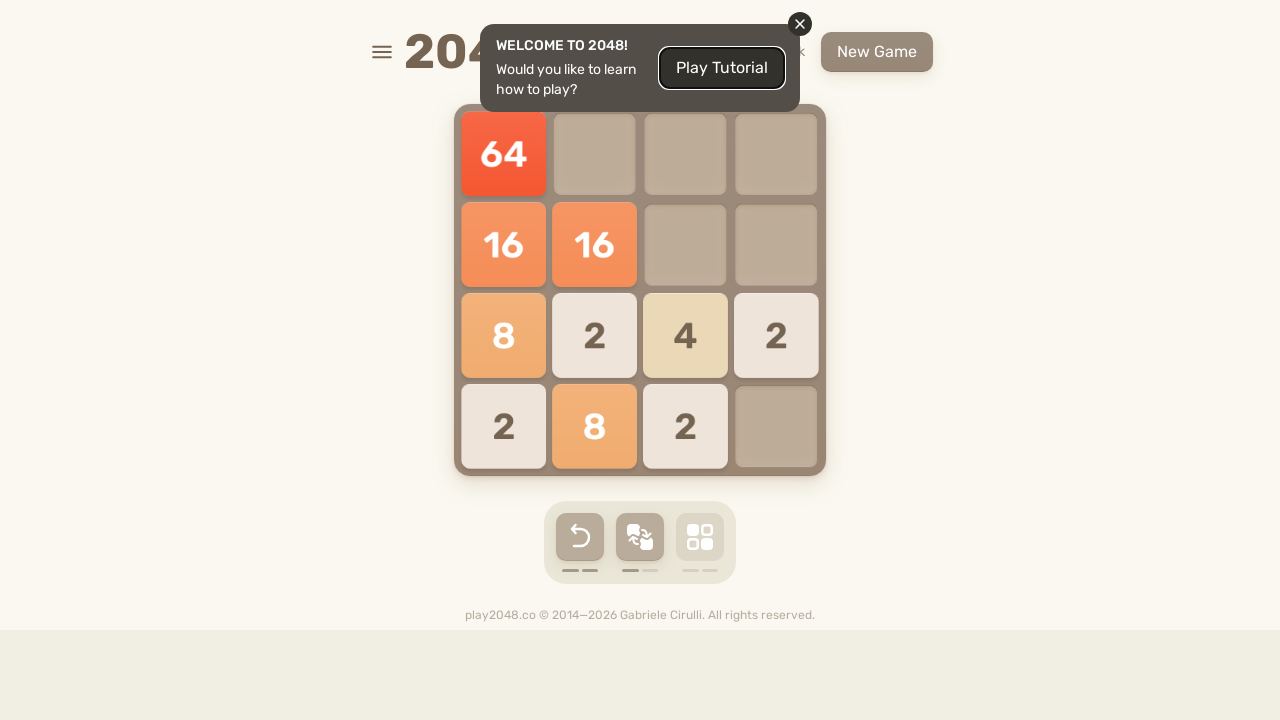

Pressed ArrowRight key
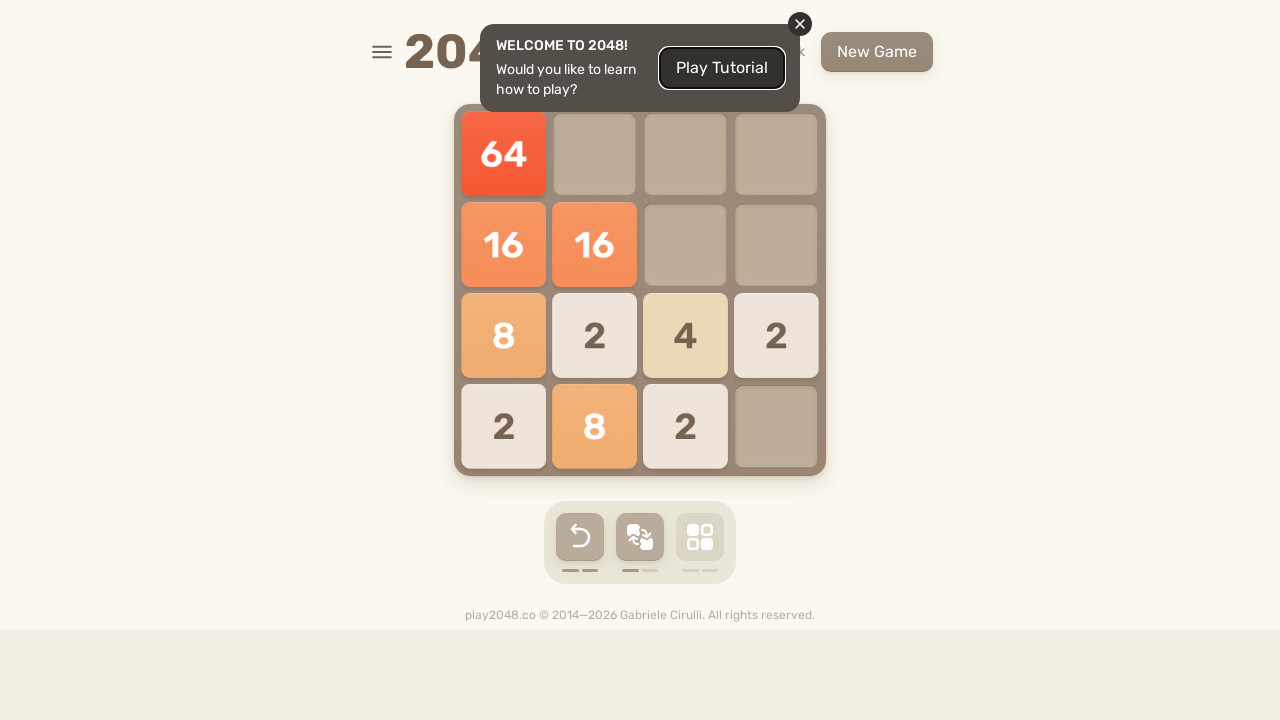

Waited 500ms after ArrowRight
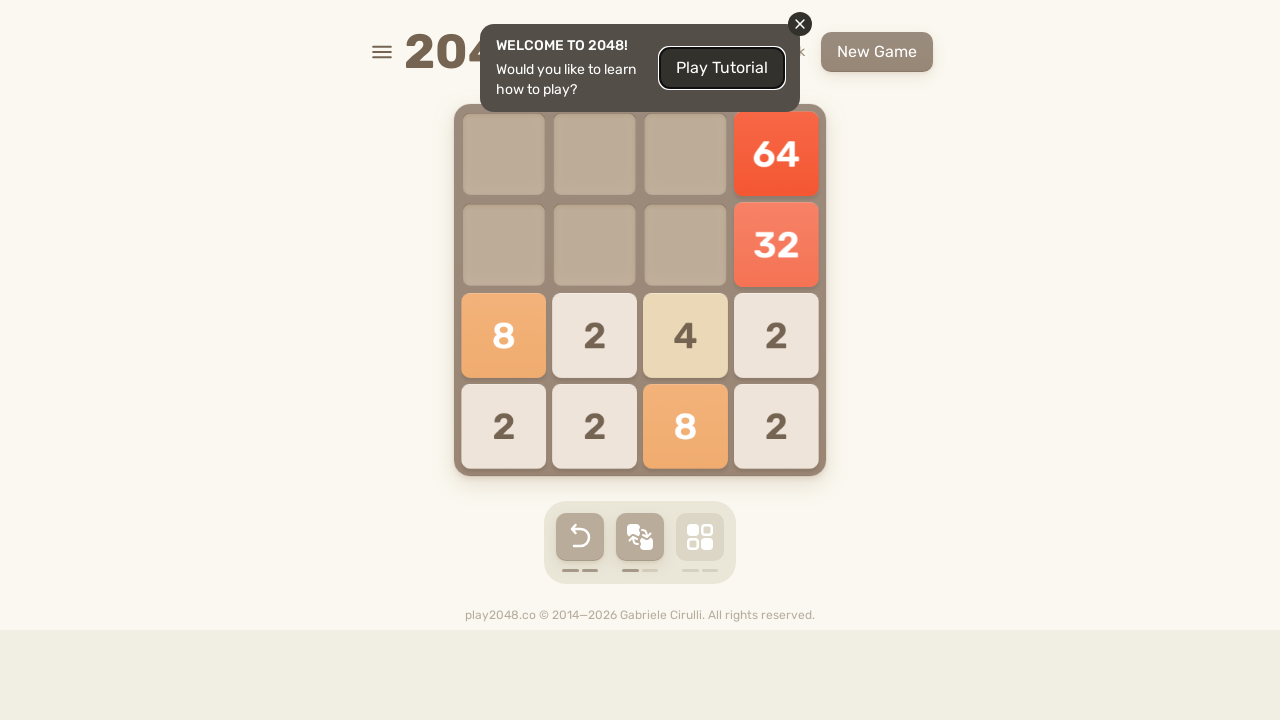

Pressed ArrowUp key
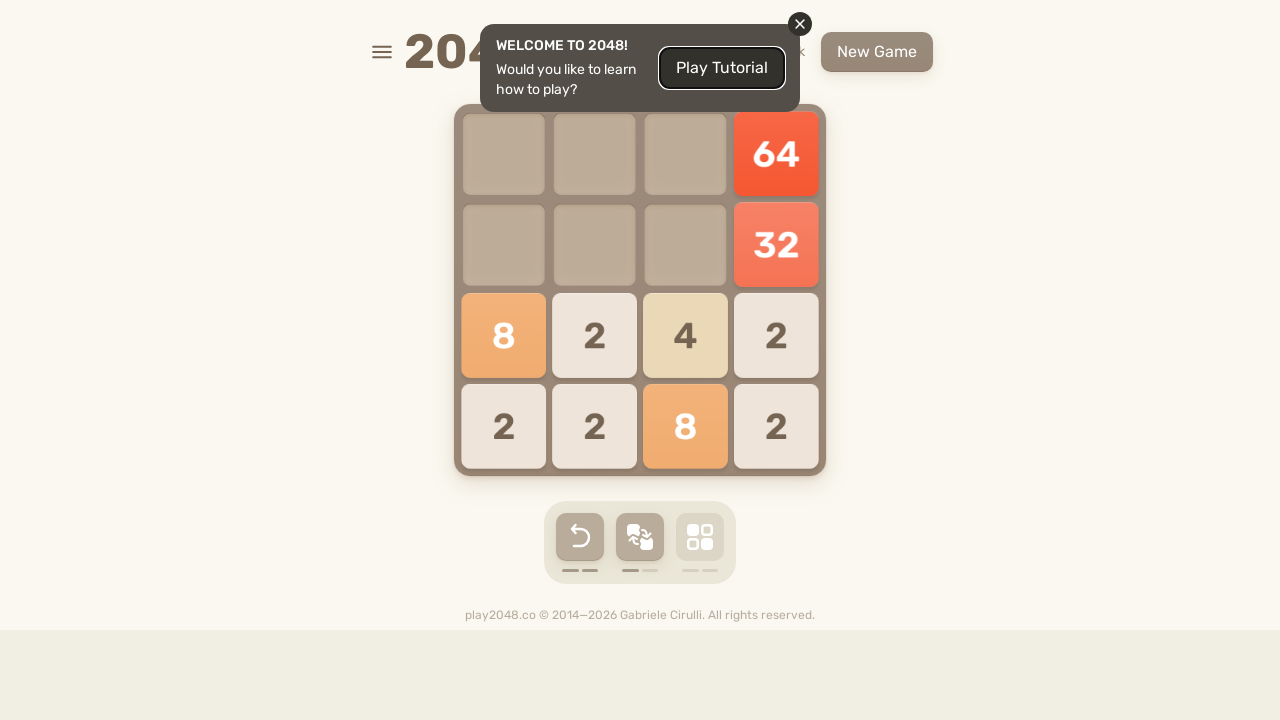

Waited 500ms after ArrowUp
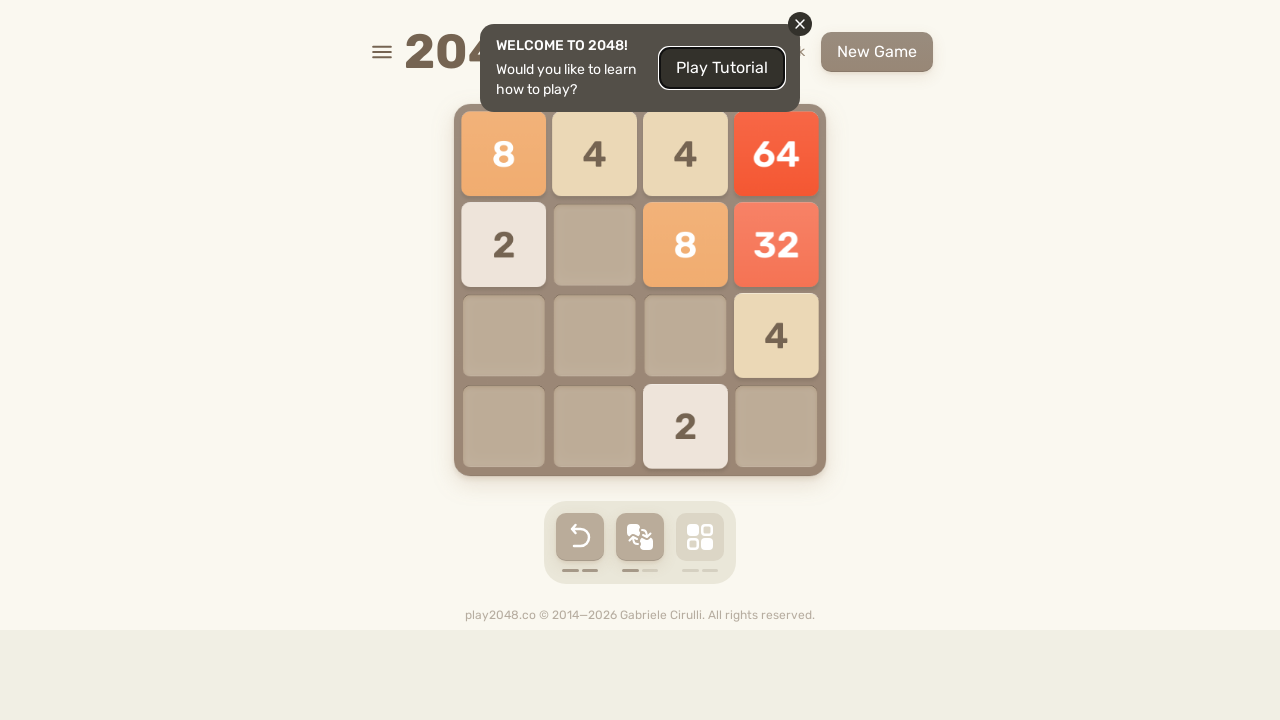

Pressed ArrowLeft key
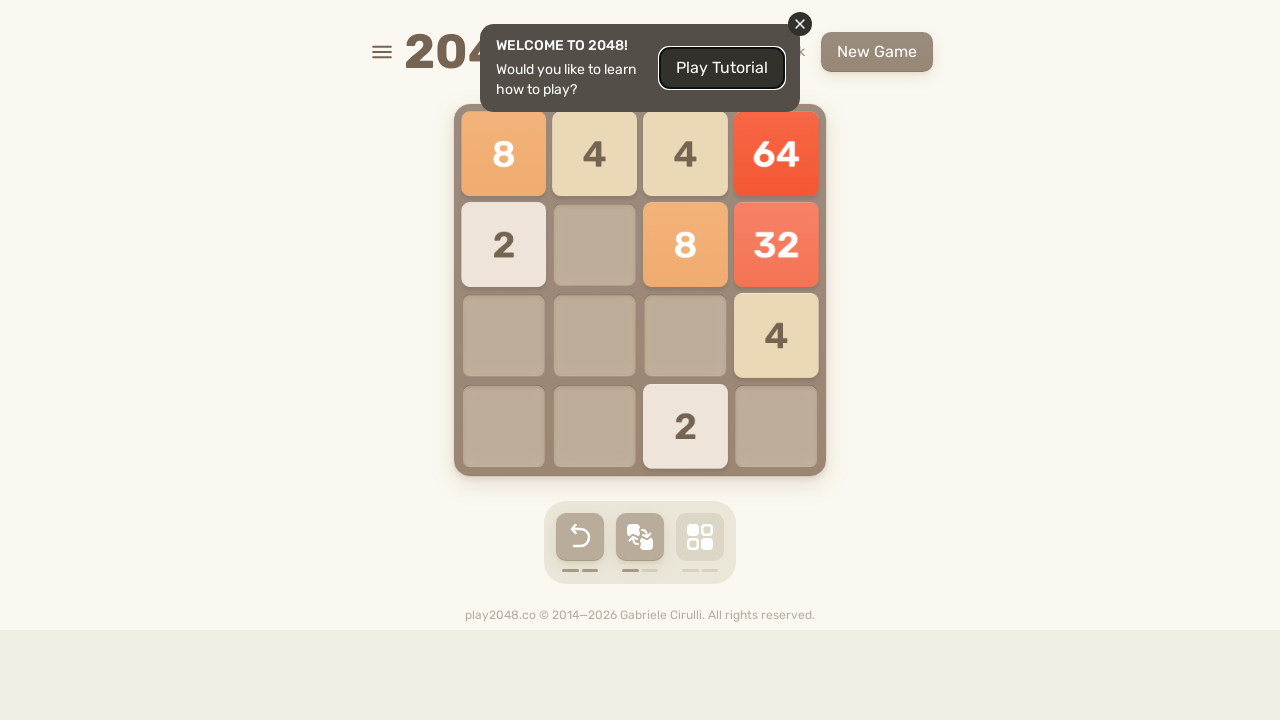

Waited 500ms after ArrowLeft
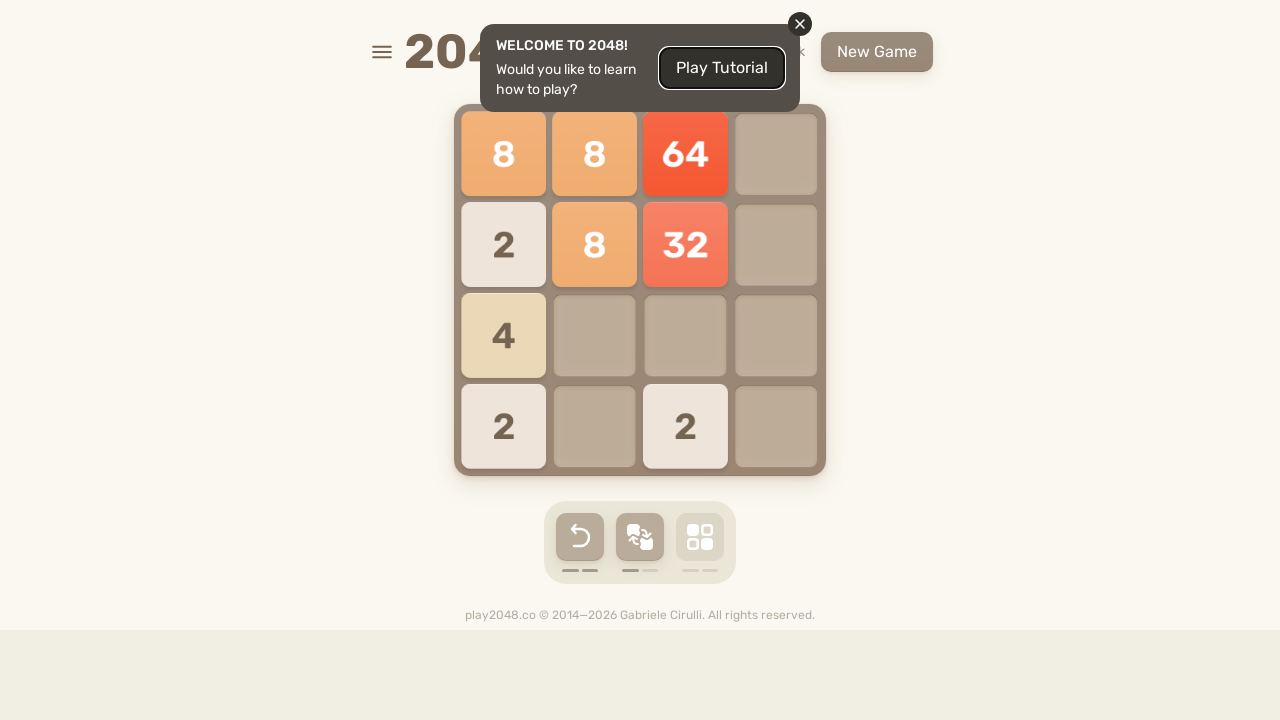

Pressed ArrowDown key
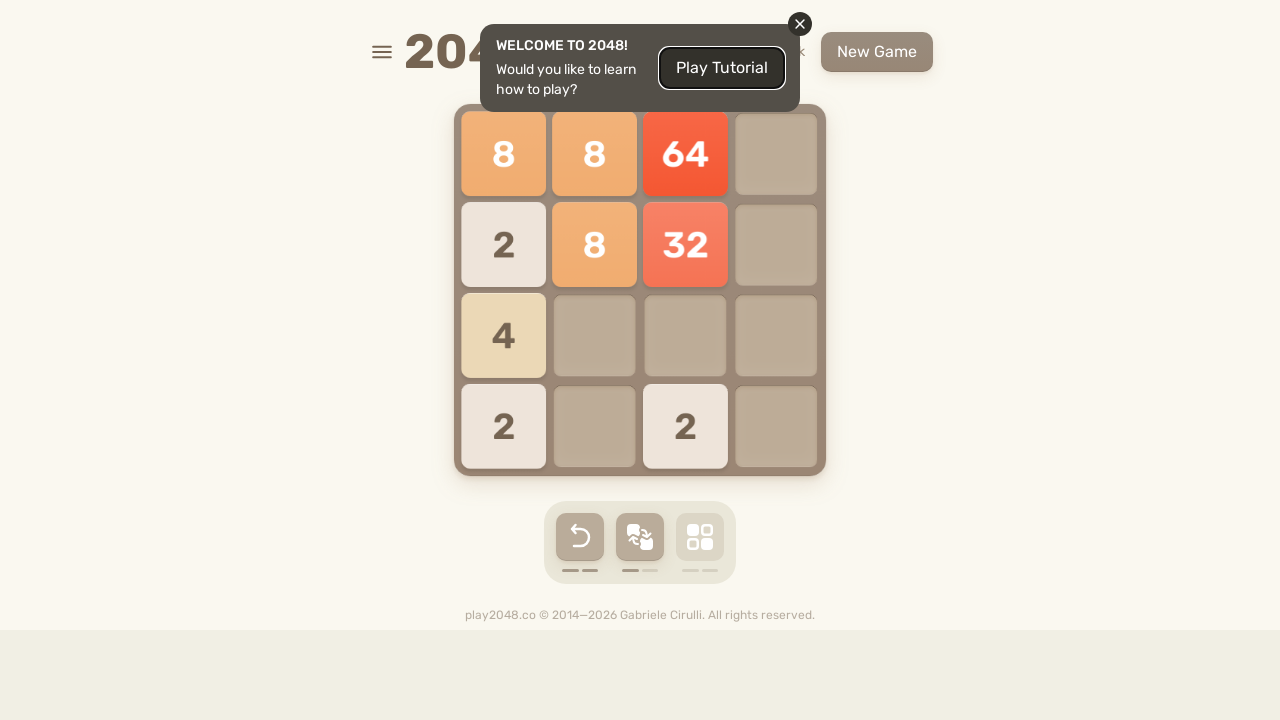

Waited 500ms after ArrowDown
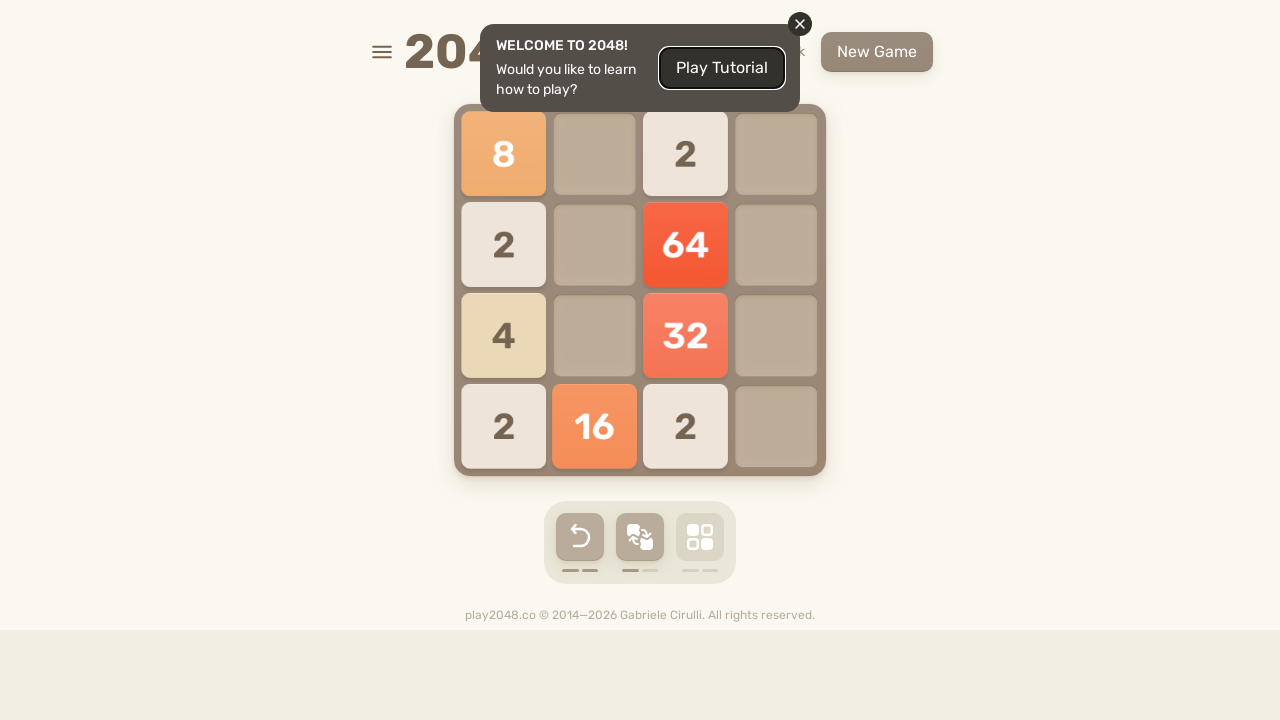

Pressed ArrowRight key
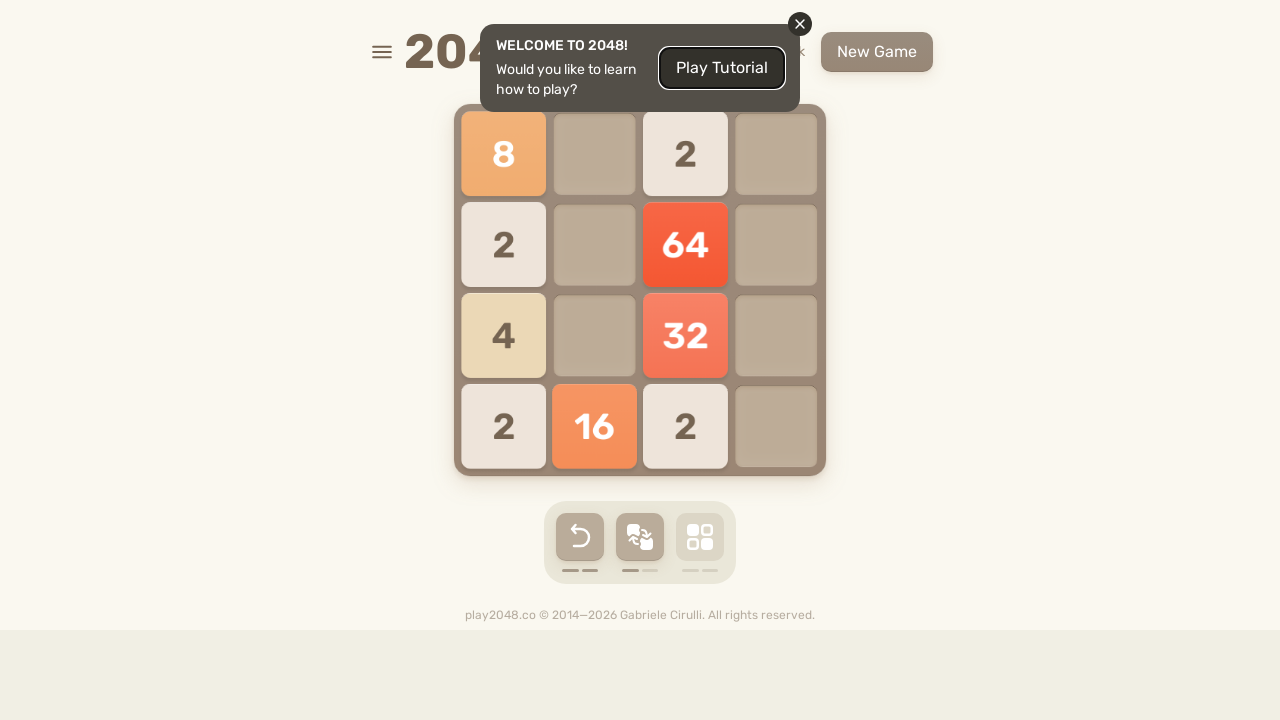

Waited 500ms after ArrowRight
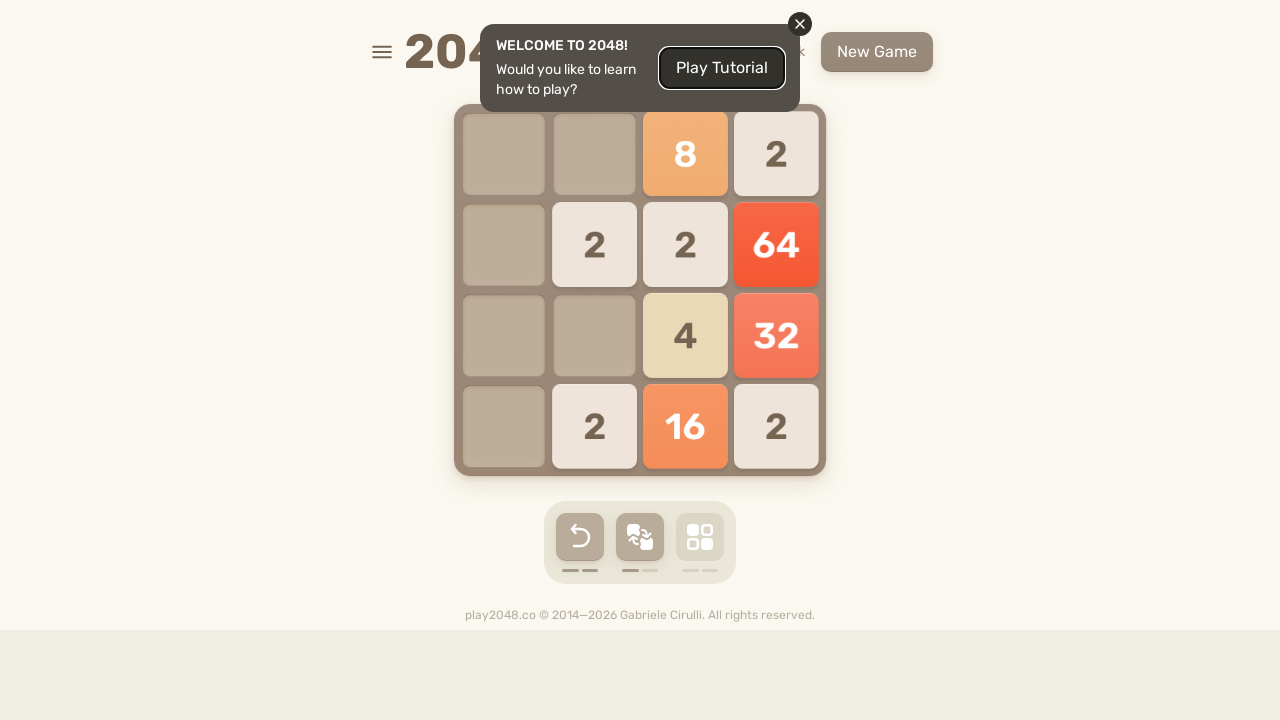

Pressed ArrowUp key
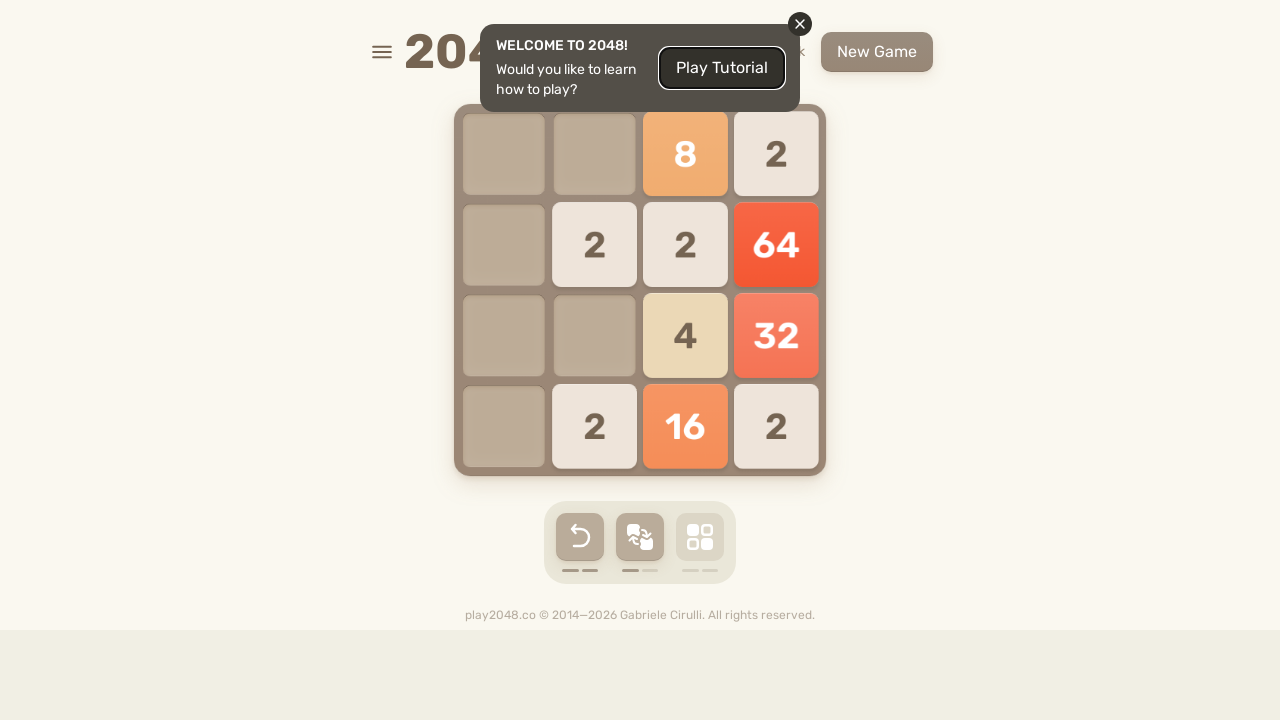

Waited 500ms after ArrowUp
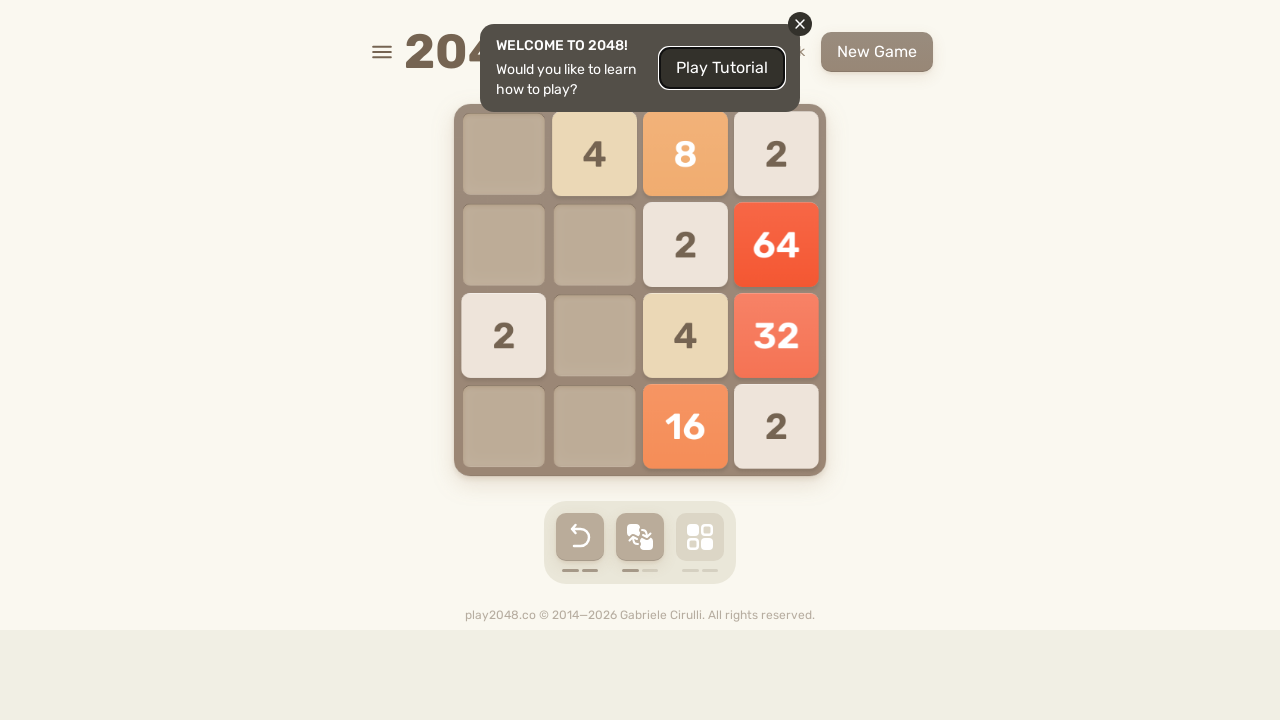

Pressed ArrowLeft key
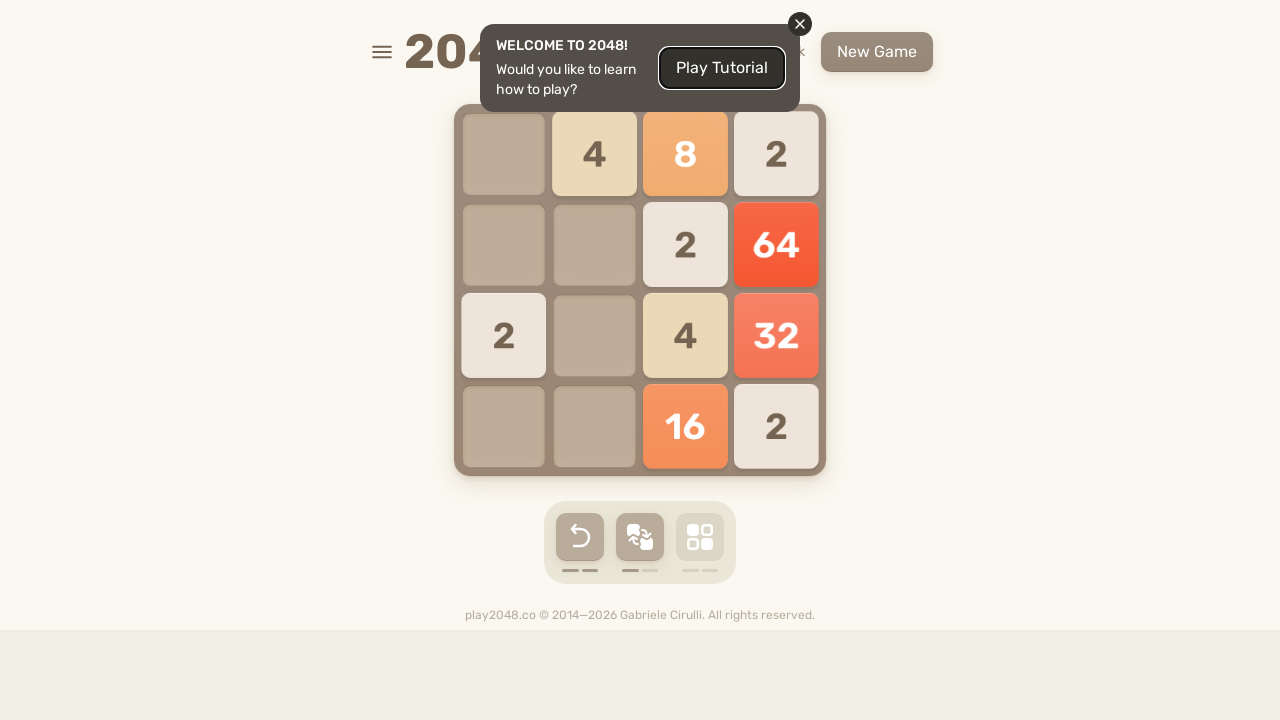

Waited 500ms after ArrowLeft
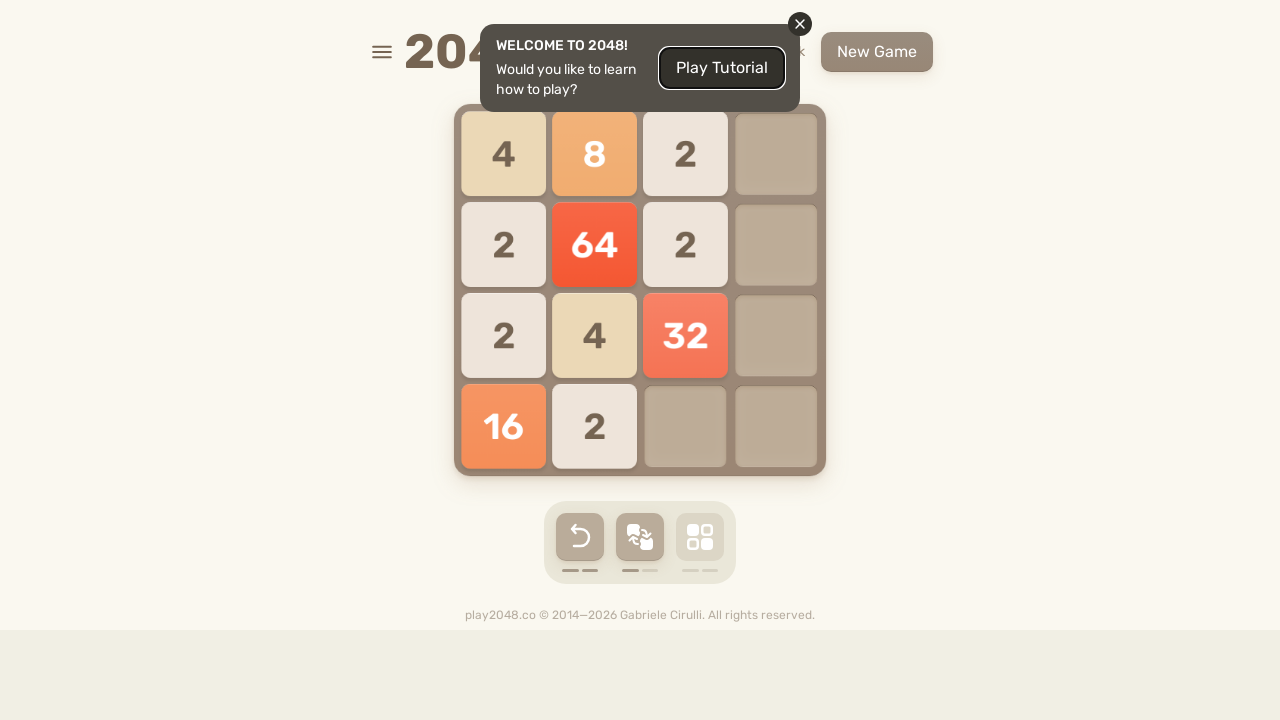

Pressed ArrowDown key
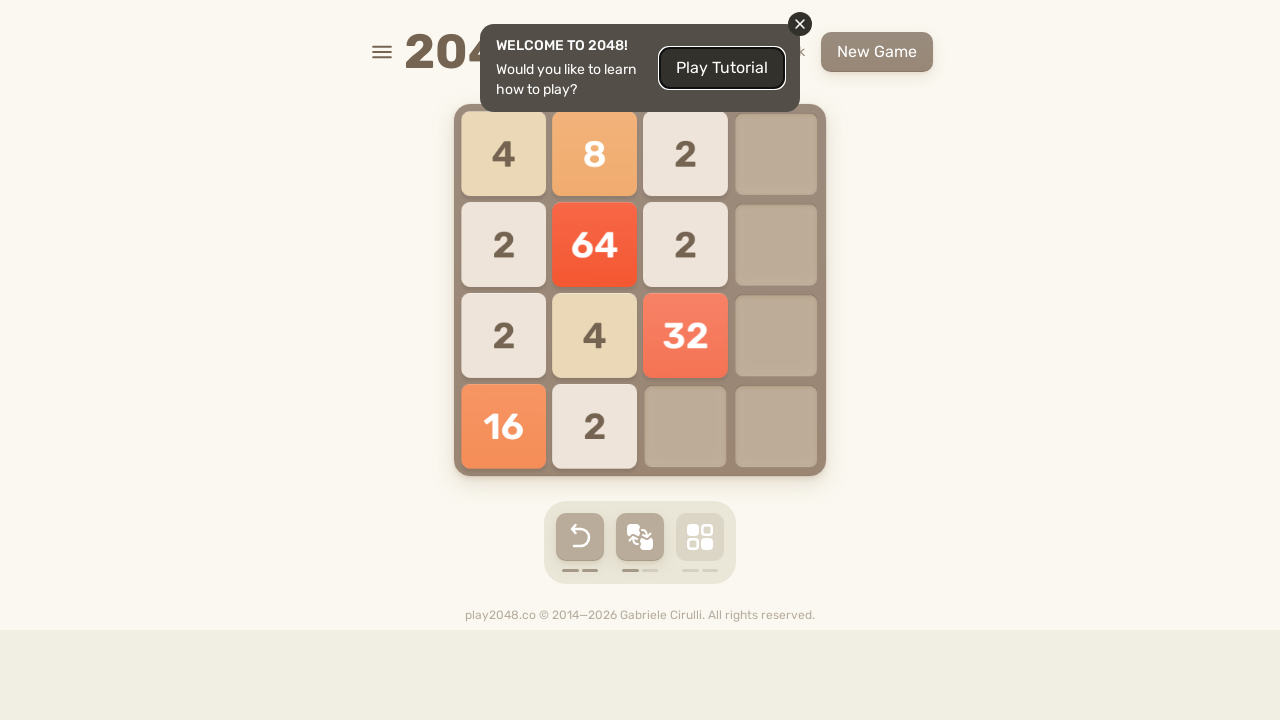

Waited 500ms after ArrowDown
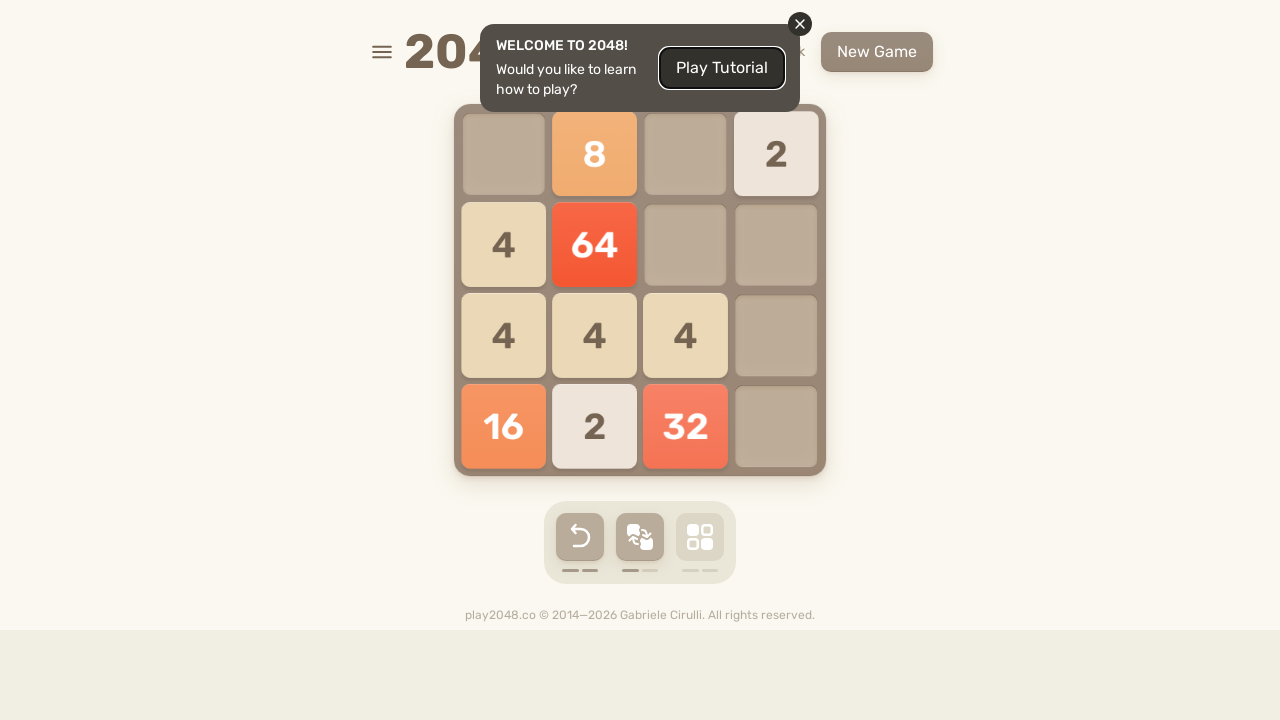

Pressed ArrowRight key
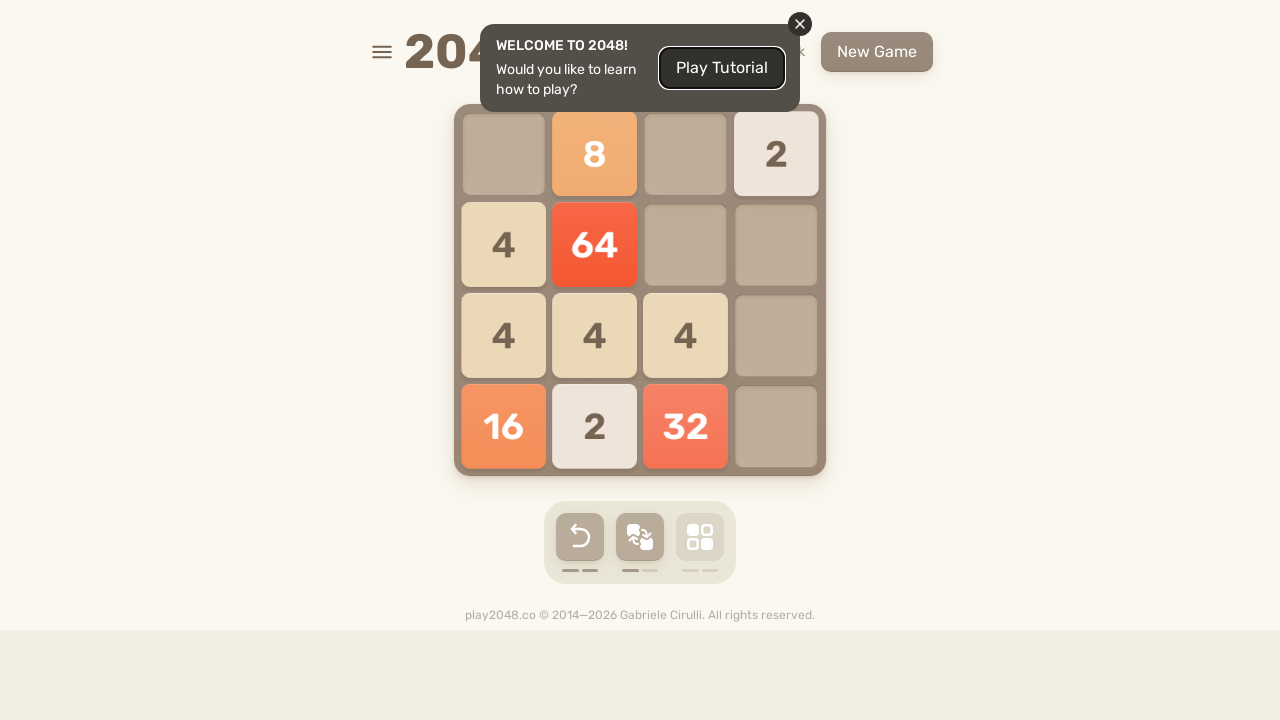

Waited 500ms after ArrowRight
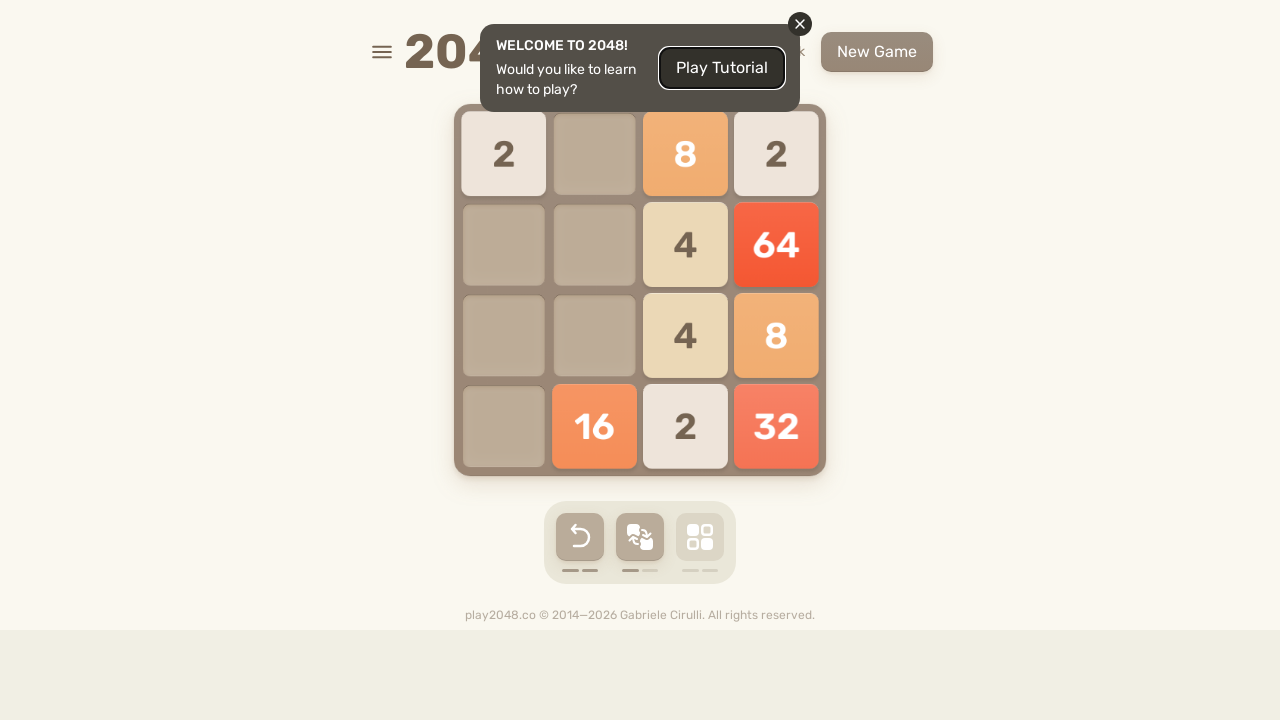

Pressed ArrowUp key
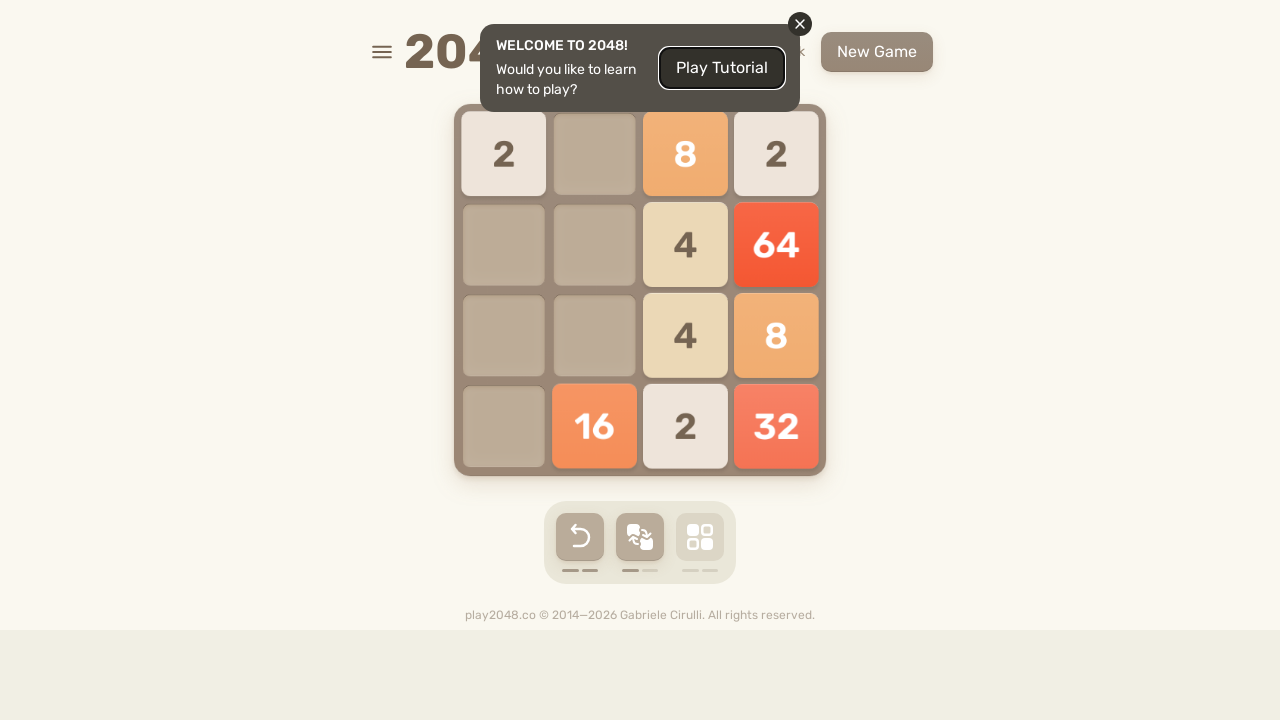

Waited 500ms after ArrowUp
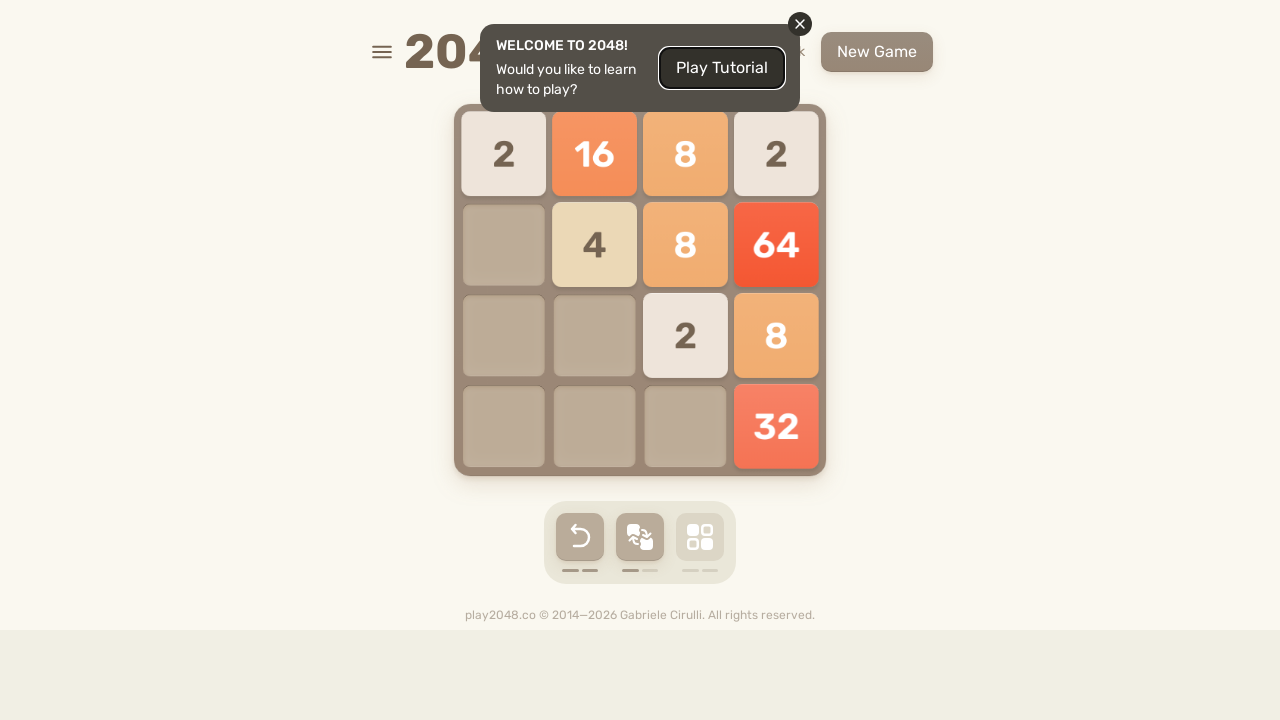

Pressed ArrowLeft key
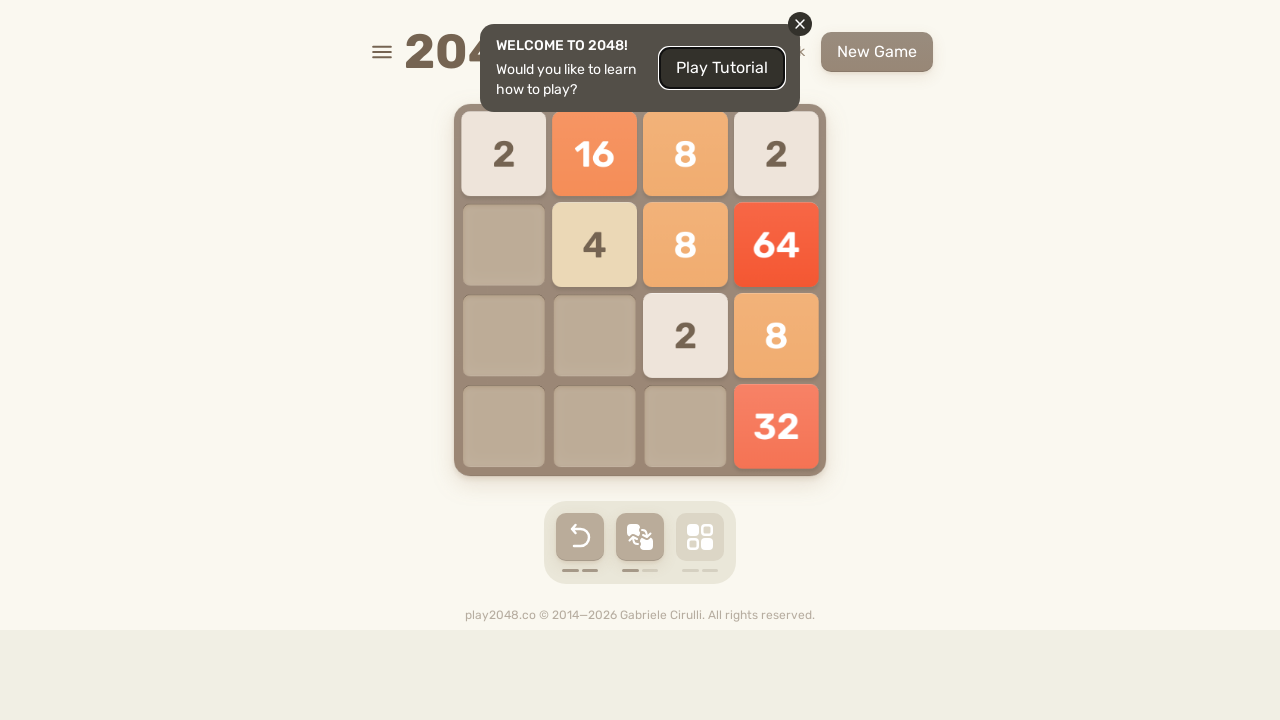

Waited 500ms after ArrowLeft
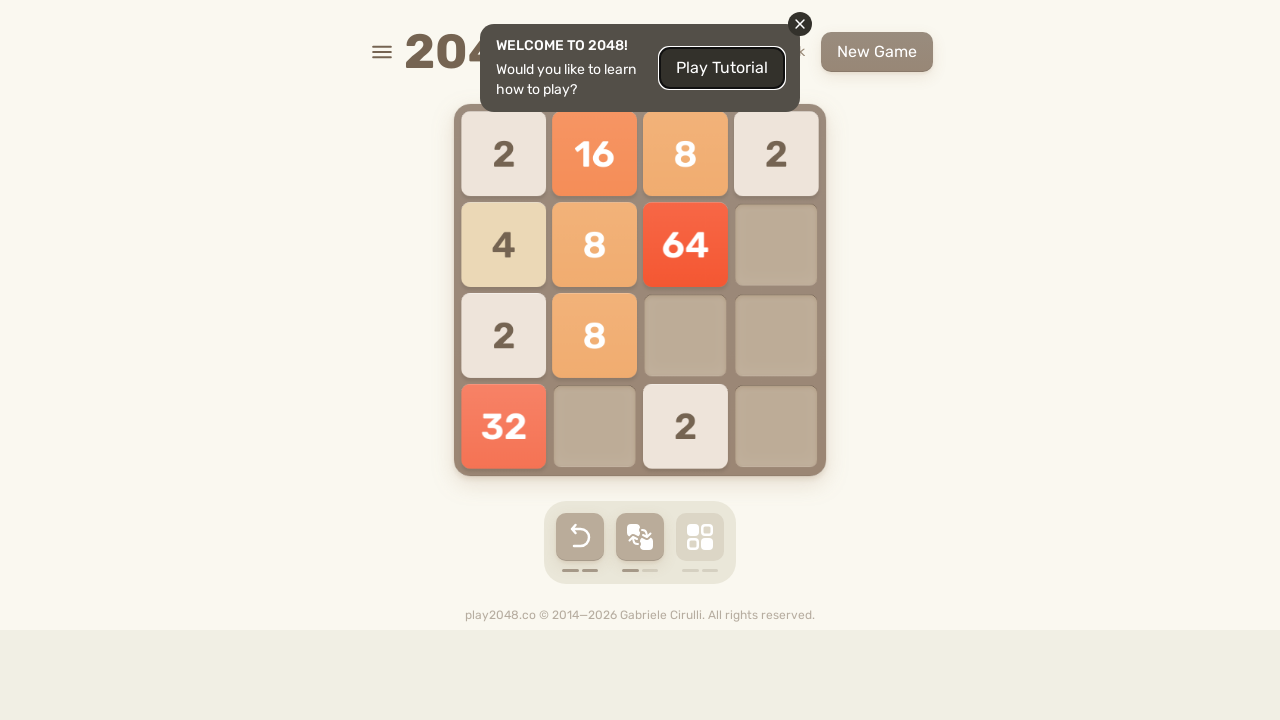

Pressed ArrowDown key
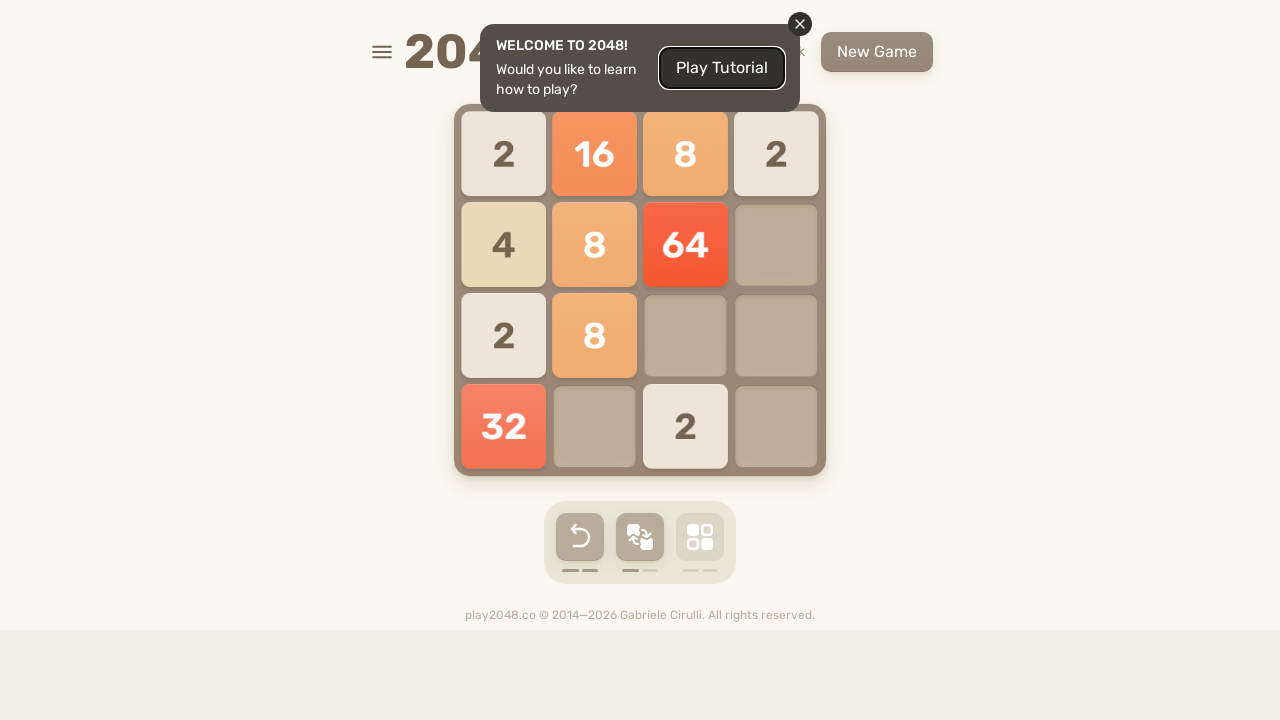

Waited 500ms after ArrowDown
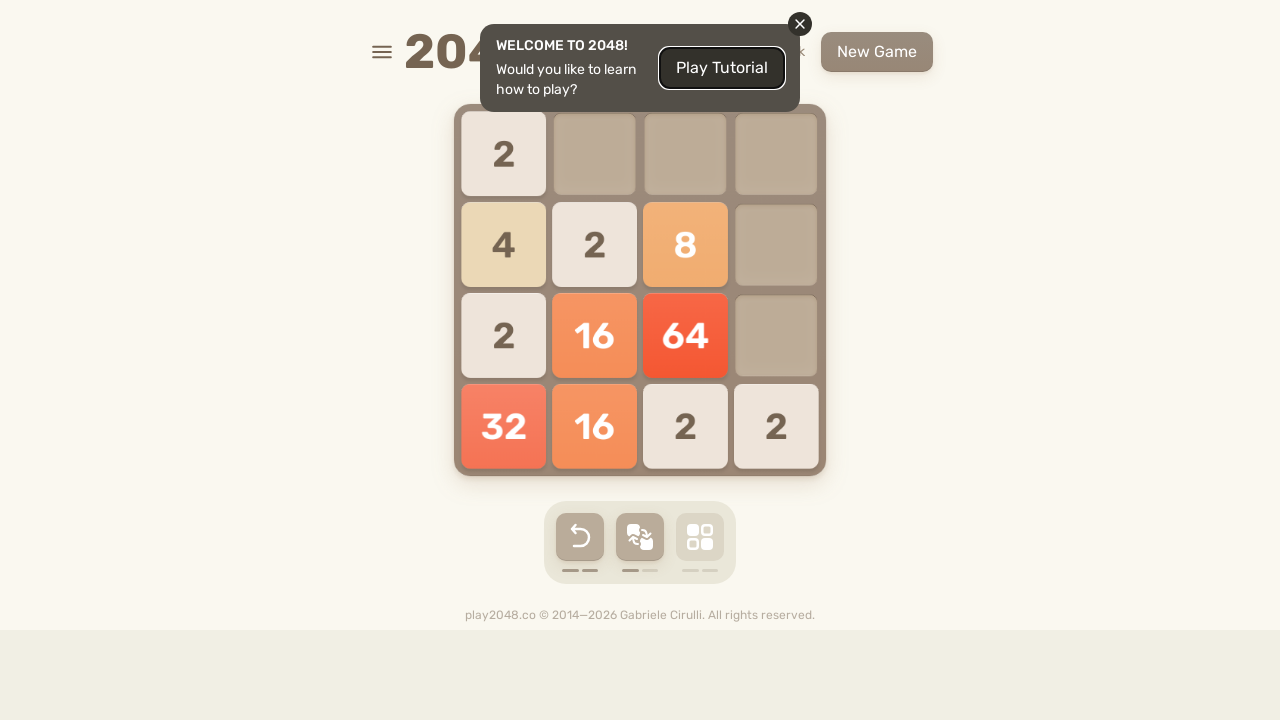

Pressed ArrowRight key
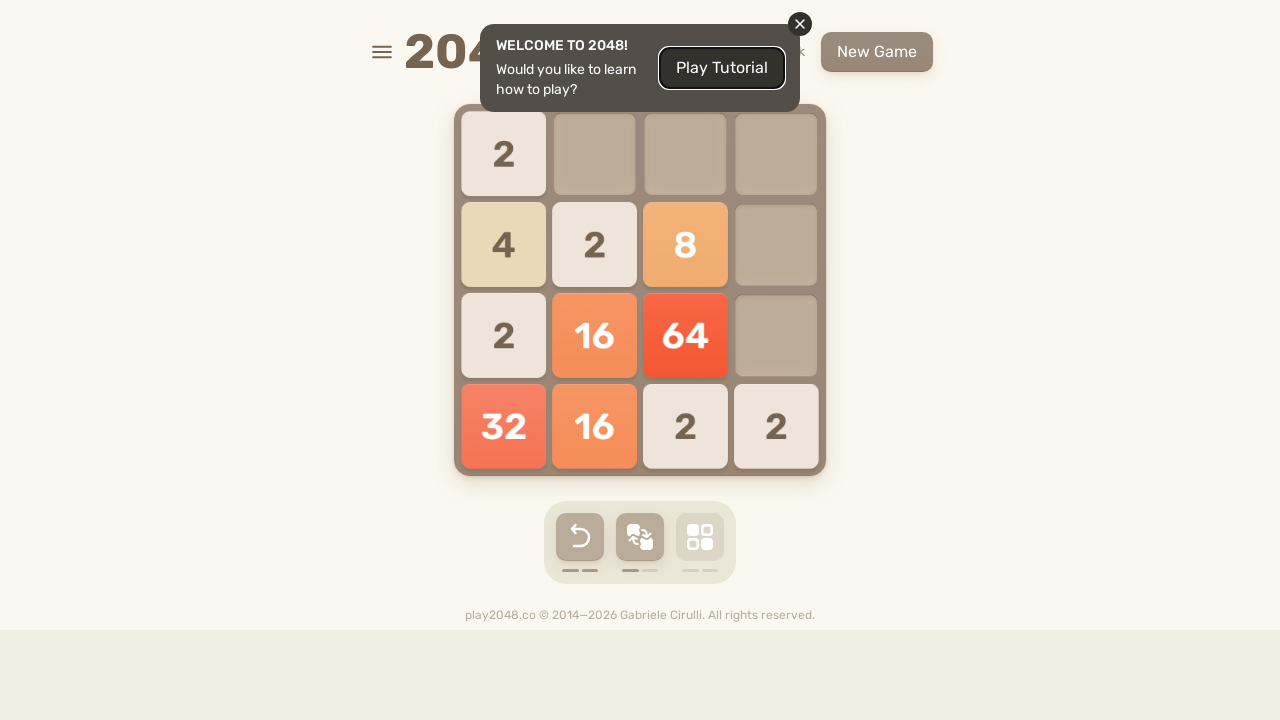

Waited 500ms after ArrowRight
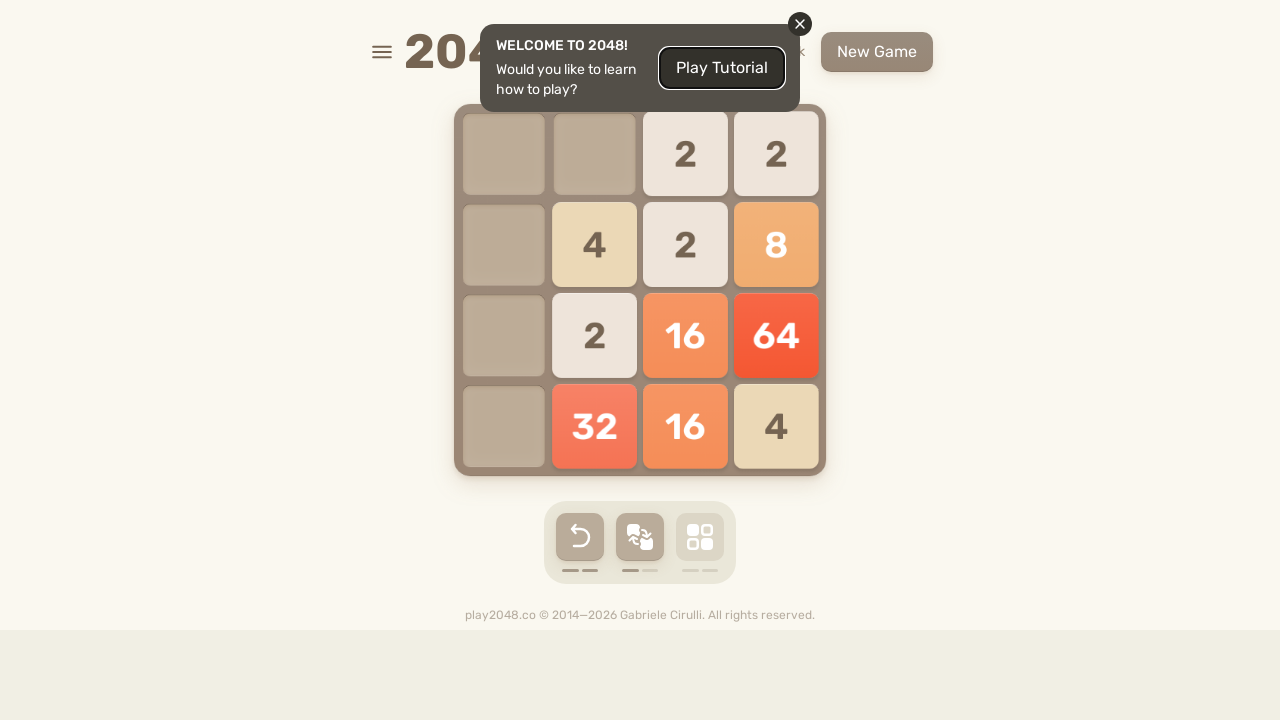

Pressed ArrowUp key
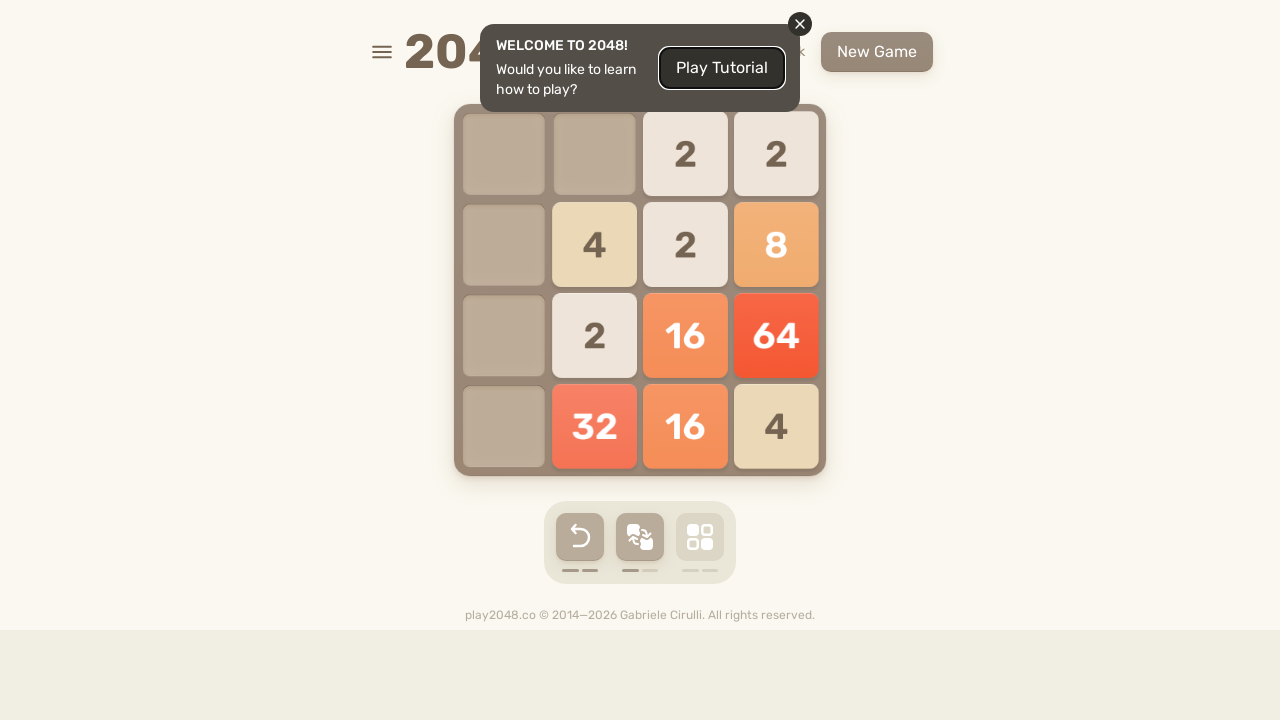

Waited 500ms after ArrowUp
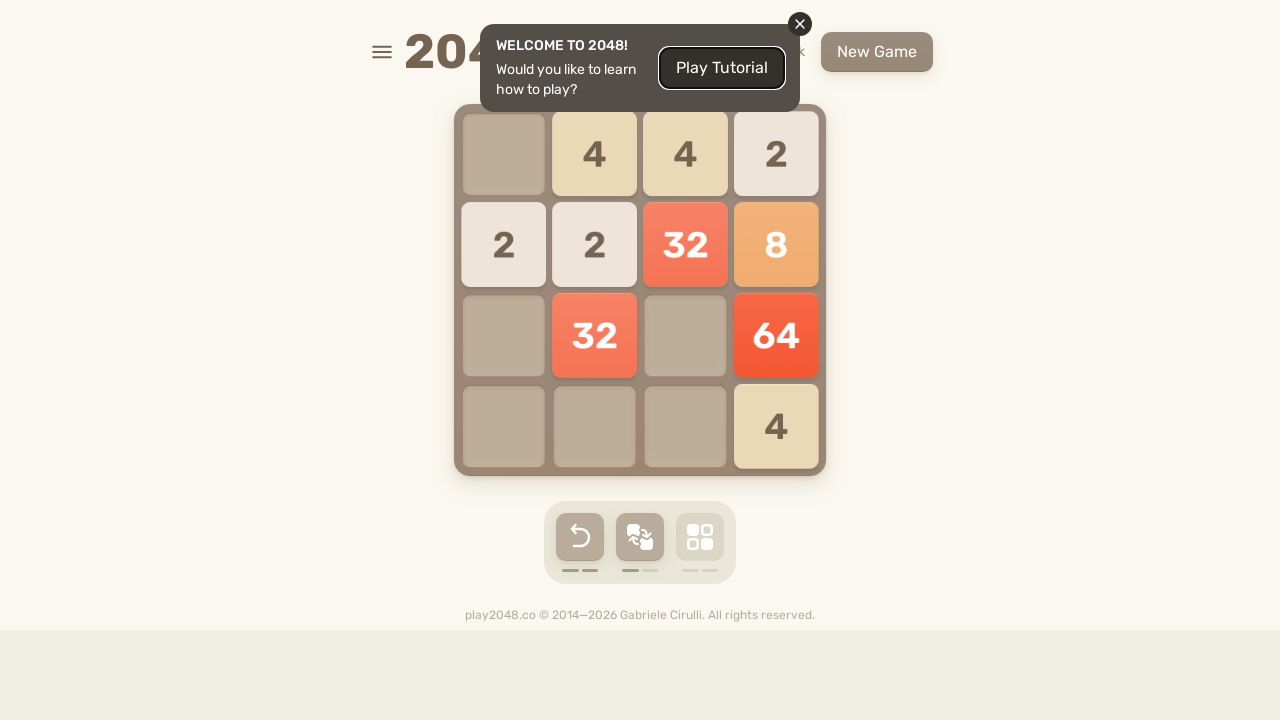

Pressed ArrowLeft key
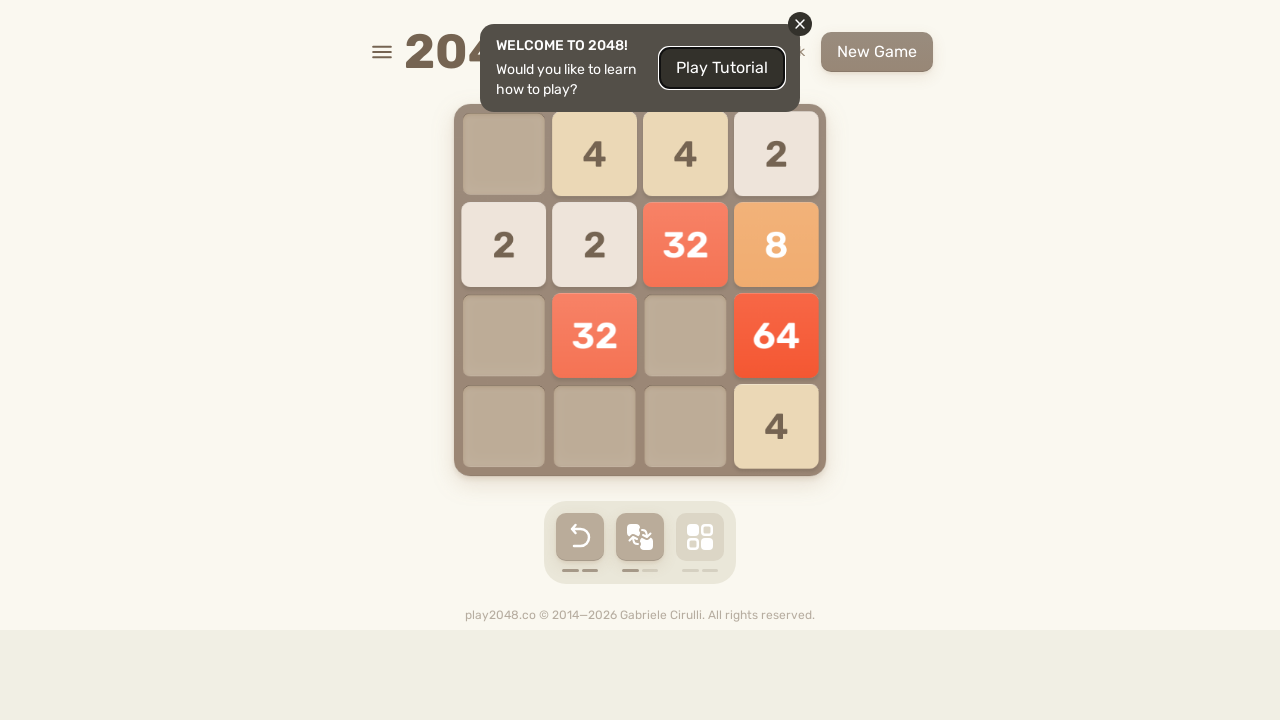

Waited 500ms after ArrowLeft
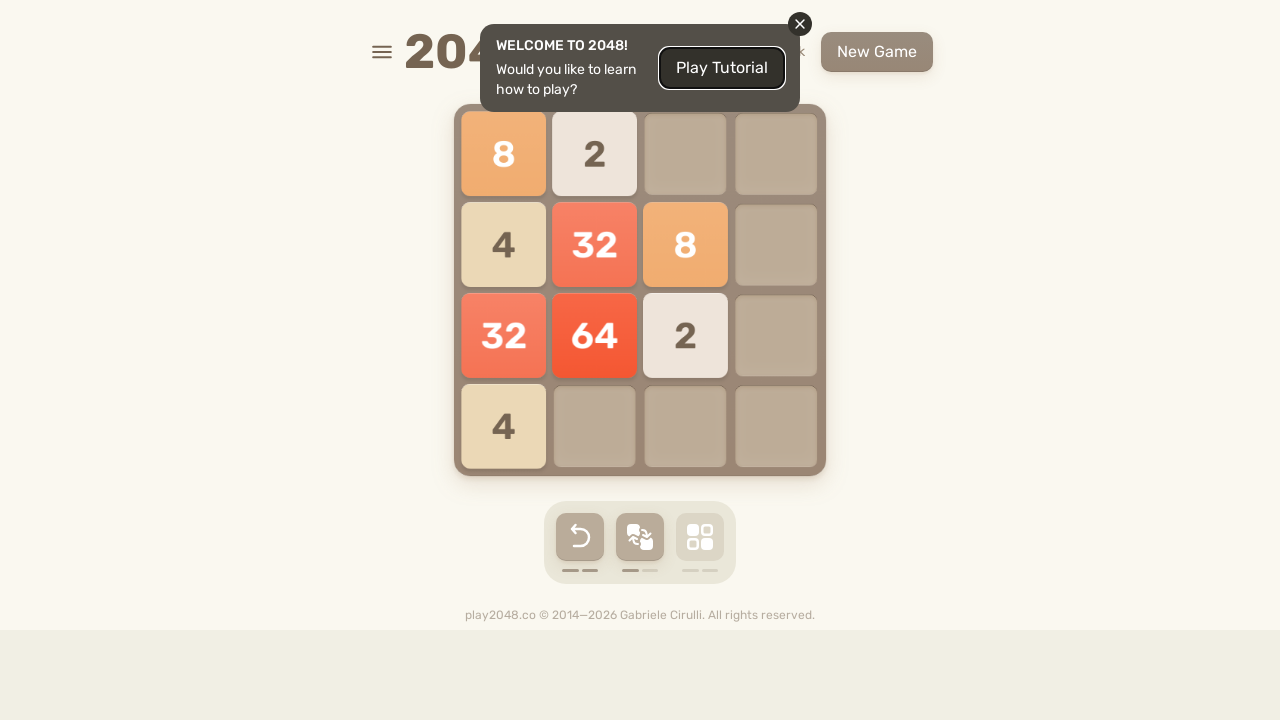

Pressed ArrowDown key
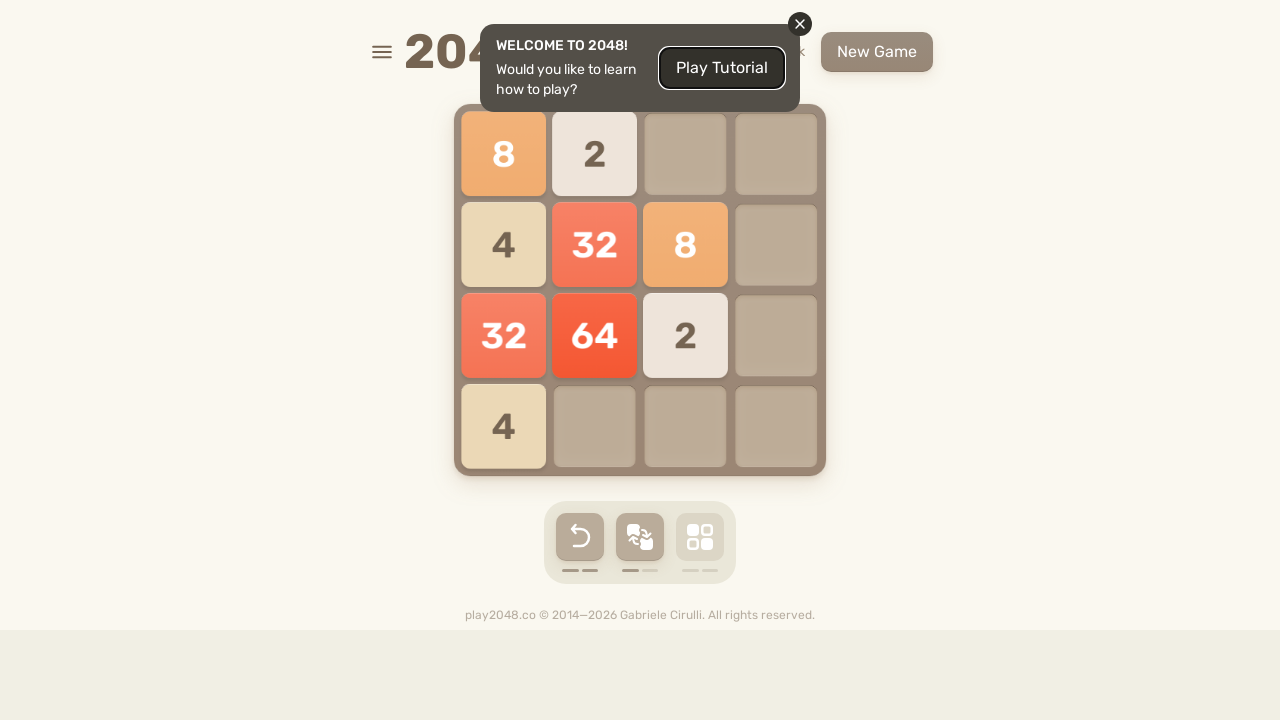

Waited 500ms after ArrowDown
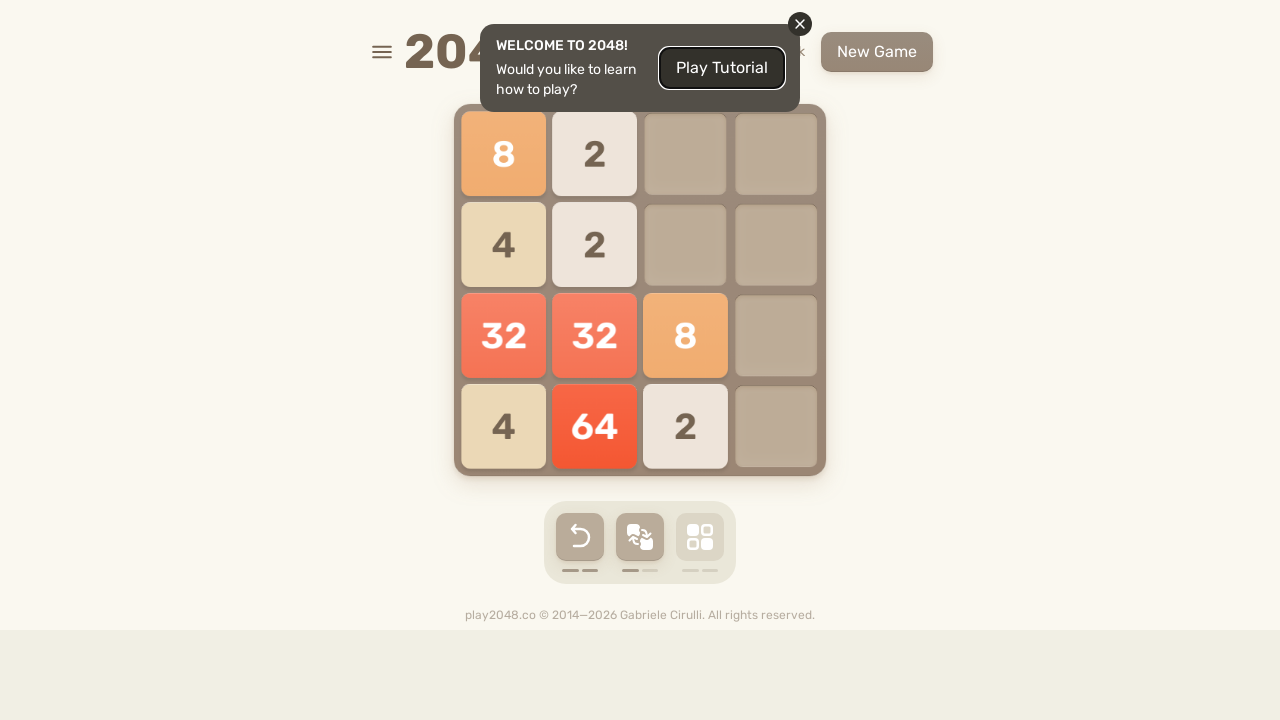

Pressed ArrowRight key
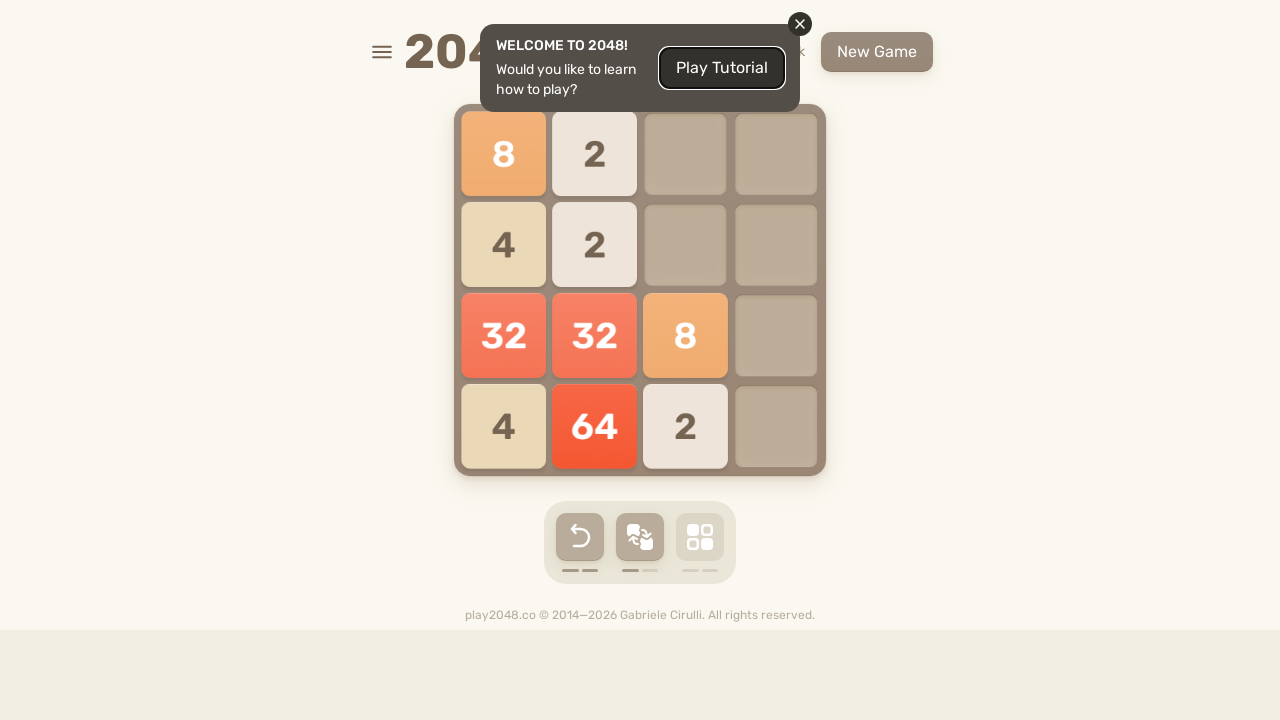

Waited 500ms after ArrowRight
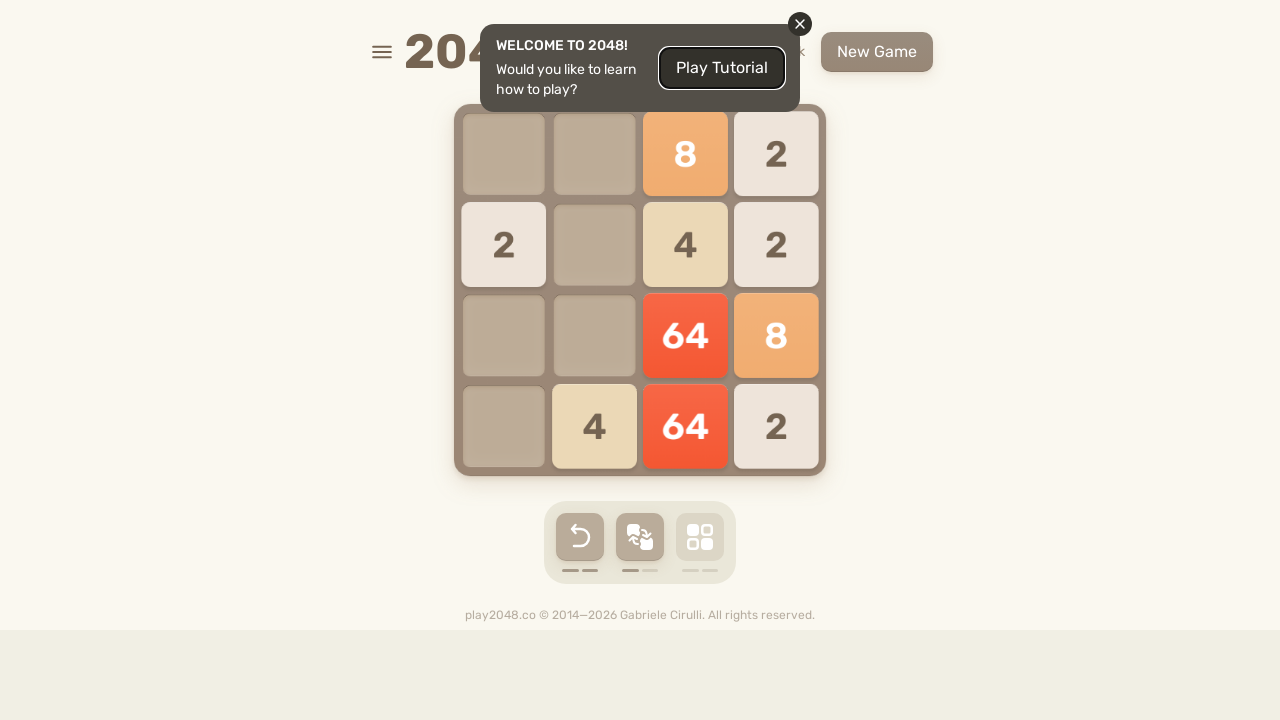

Pressed ArrowUp key
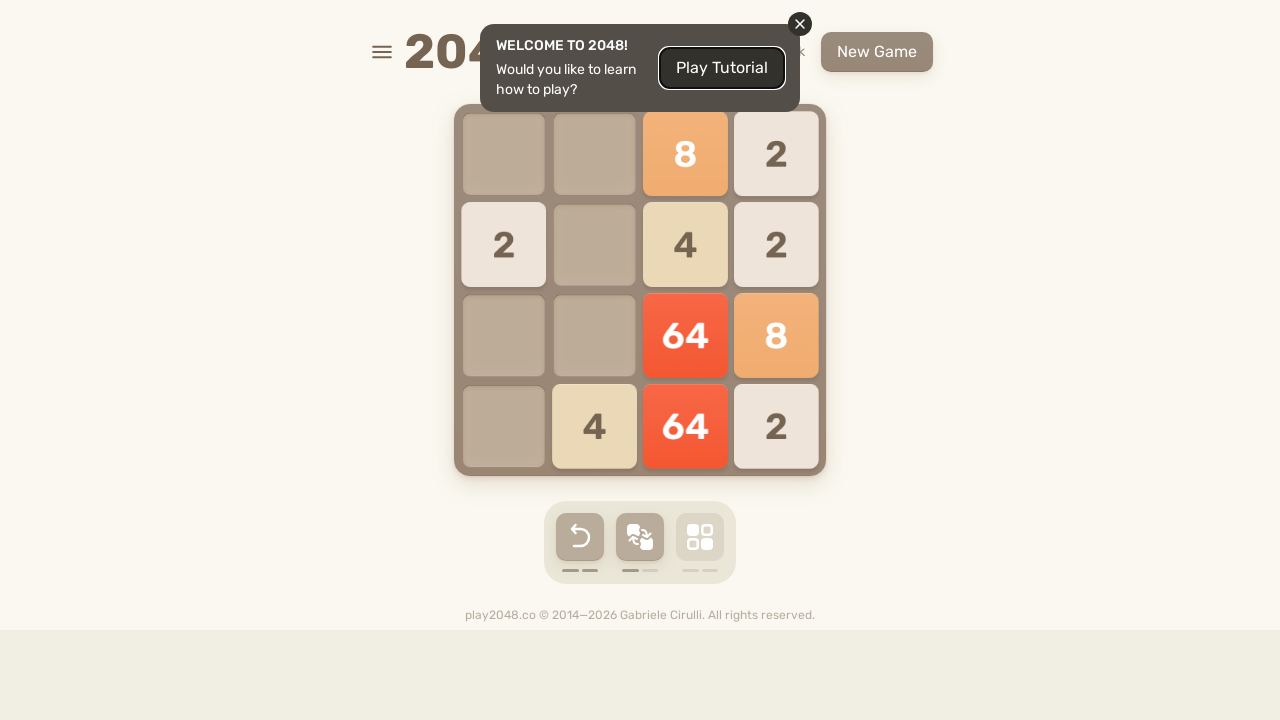

Waited 500ms after ArrowUp
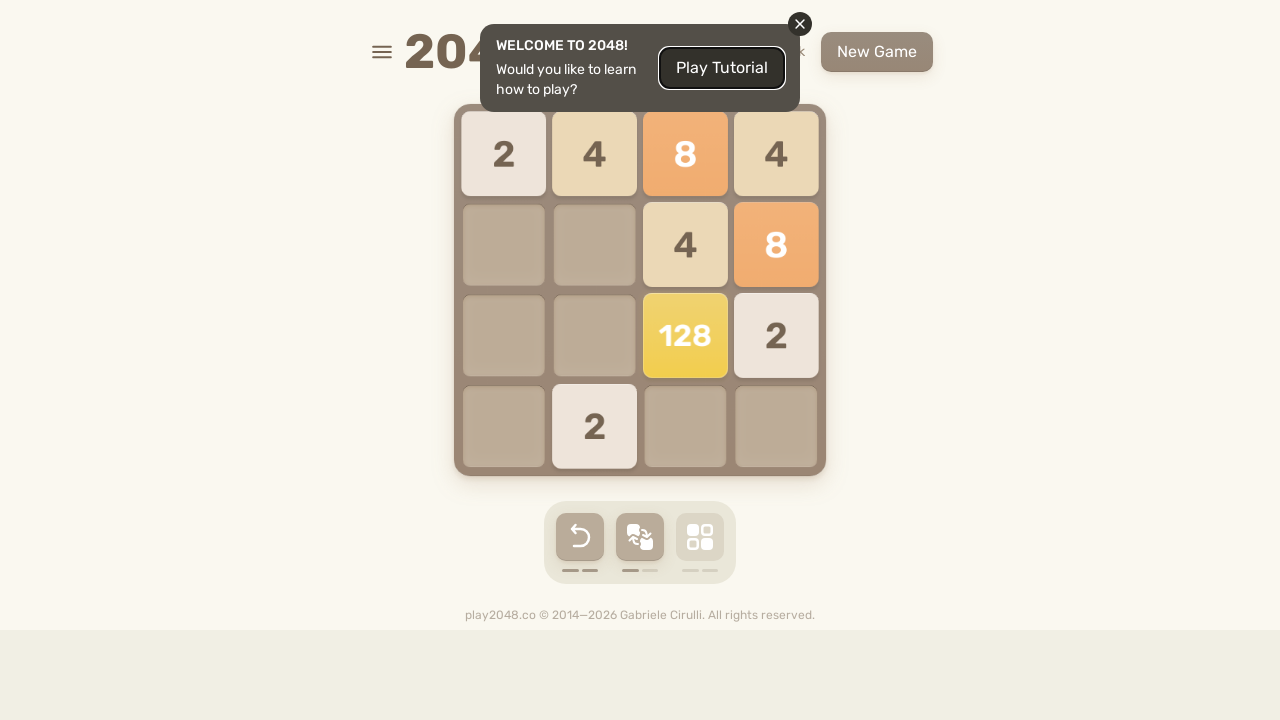

Pressed ArrowLeft key
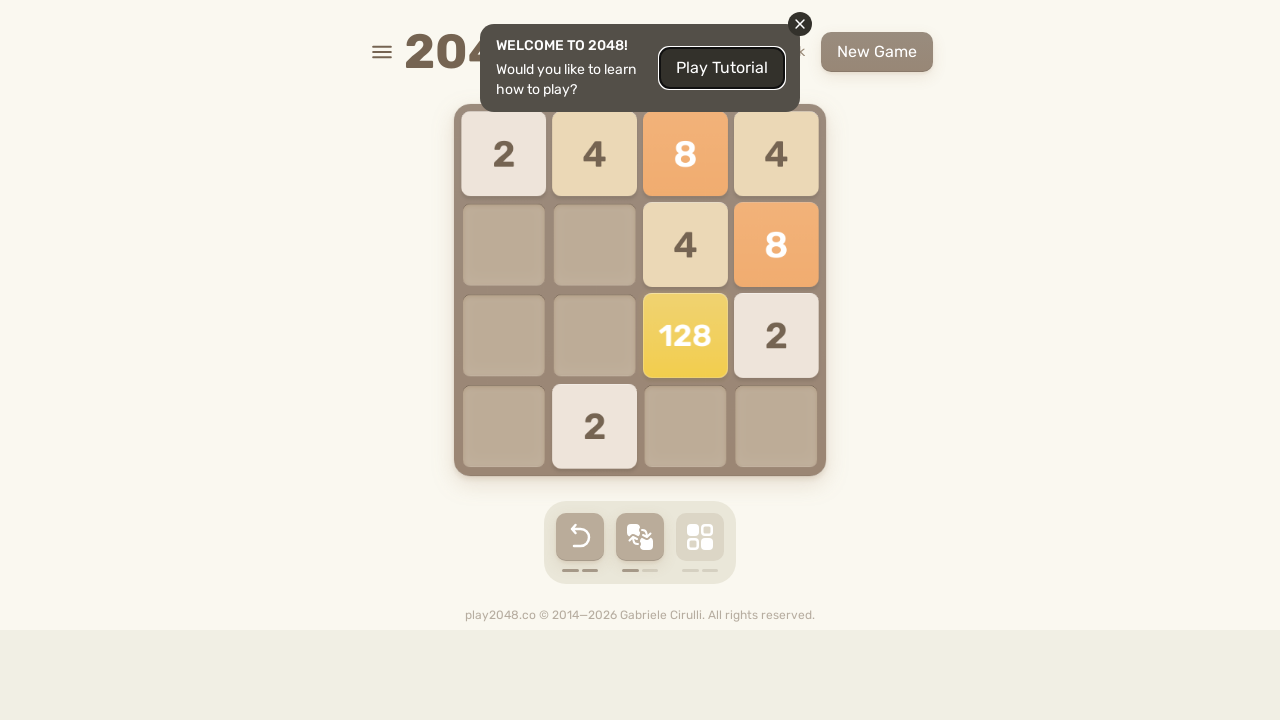

Waited 500ms after ArrowLeft
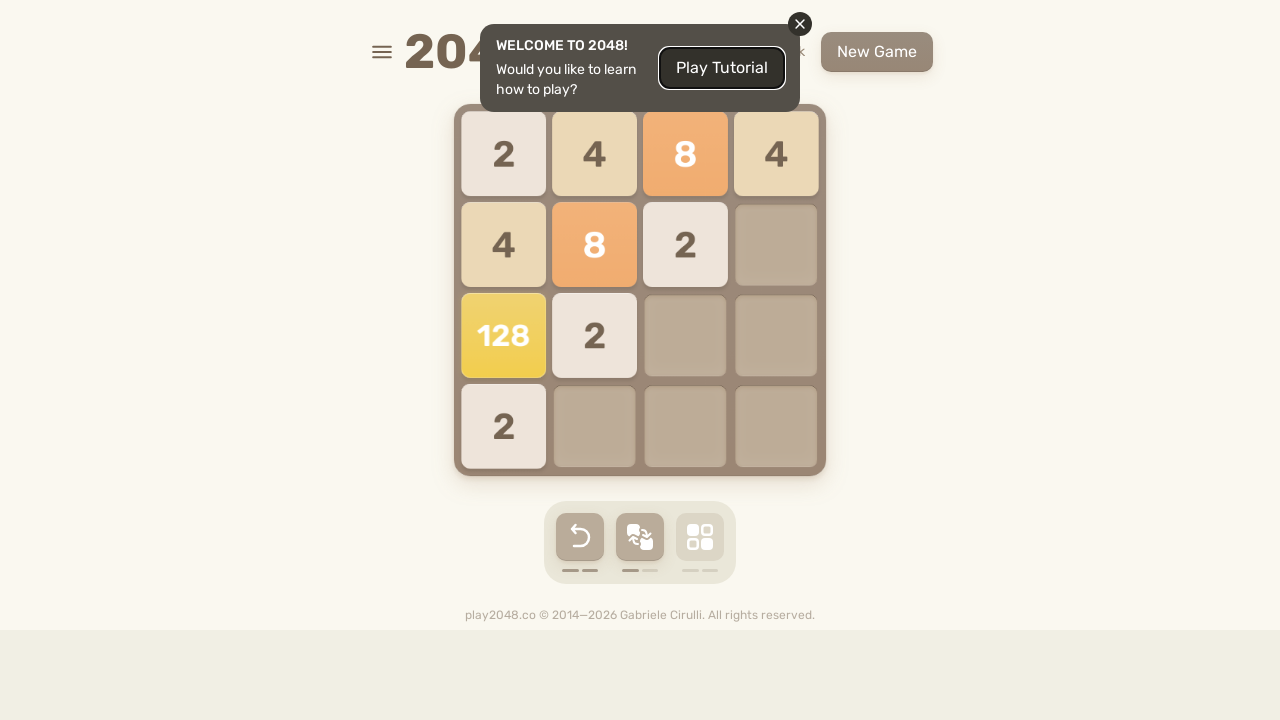

Pressed ArrowDown key
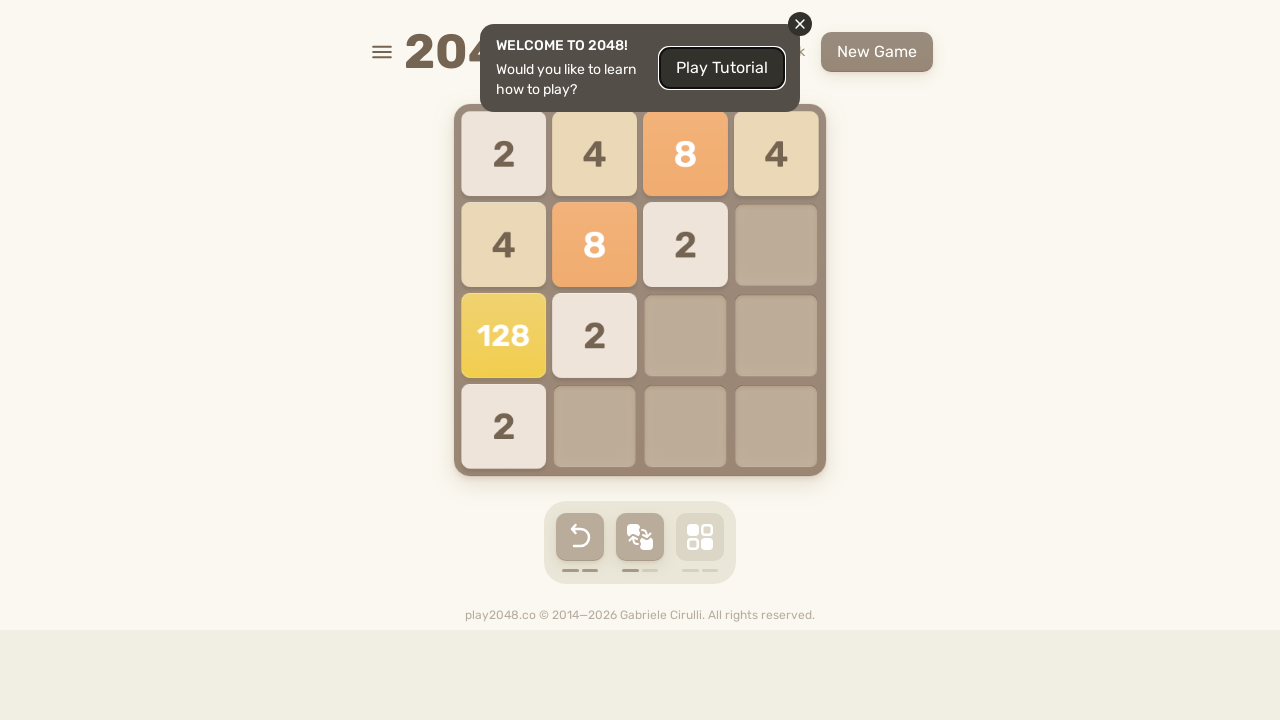

Waited 500ms after ArrowDown
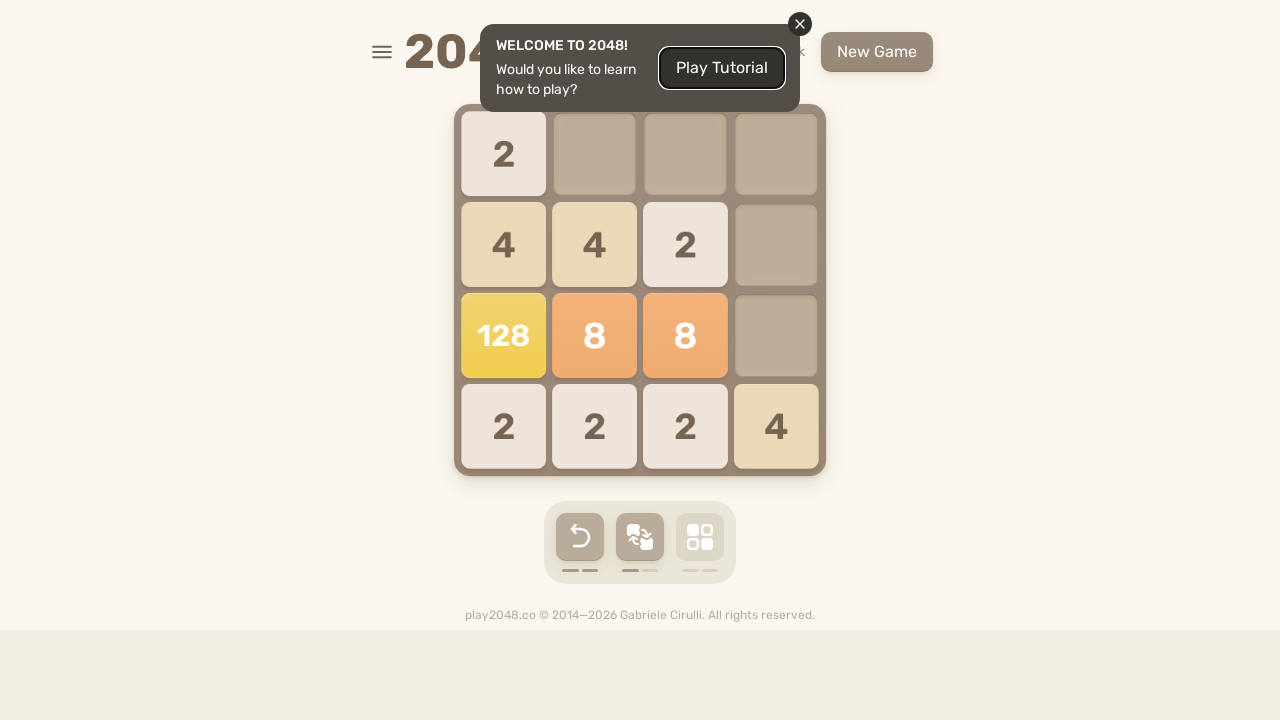

Pressed ArrowRight key
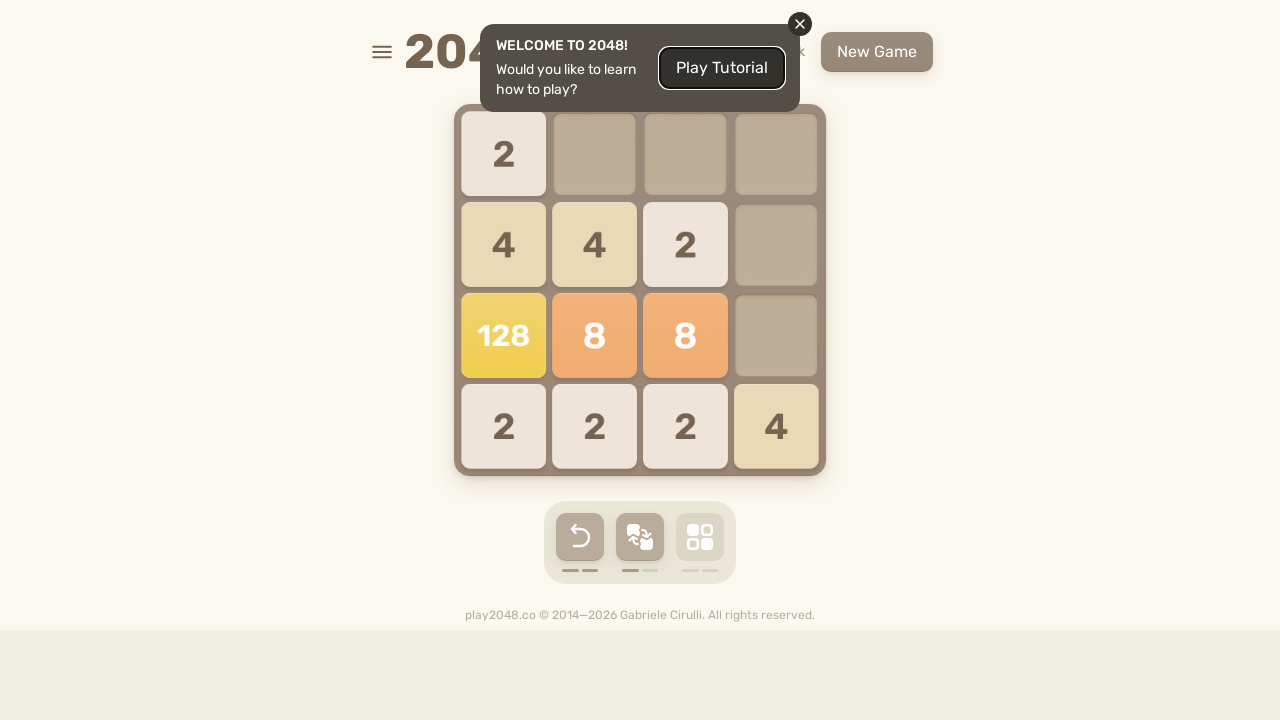

Waited 500ms after ArrowRight
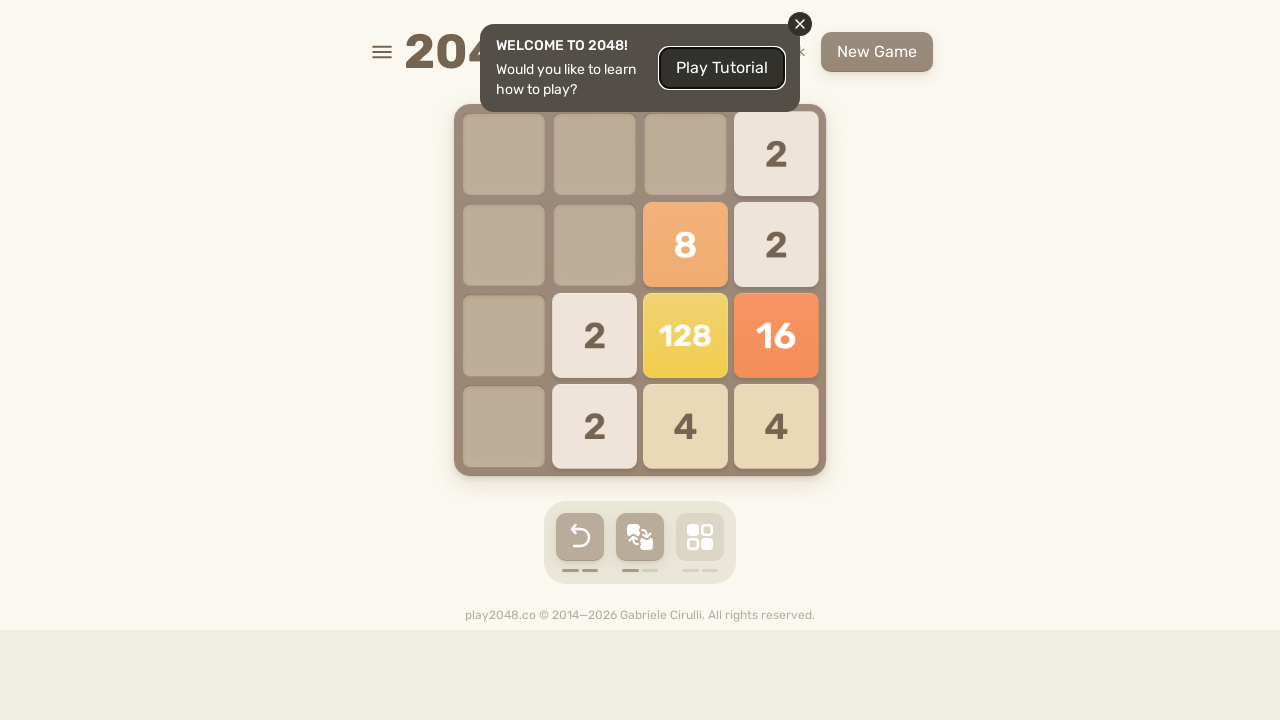

Pressed ArrowUp key
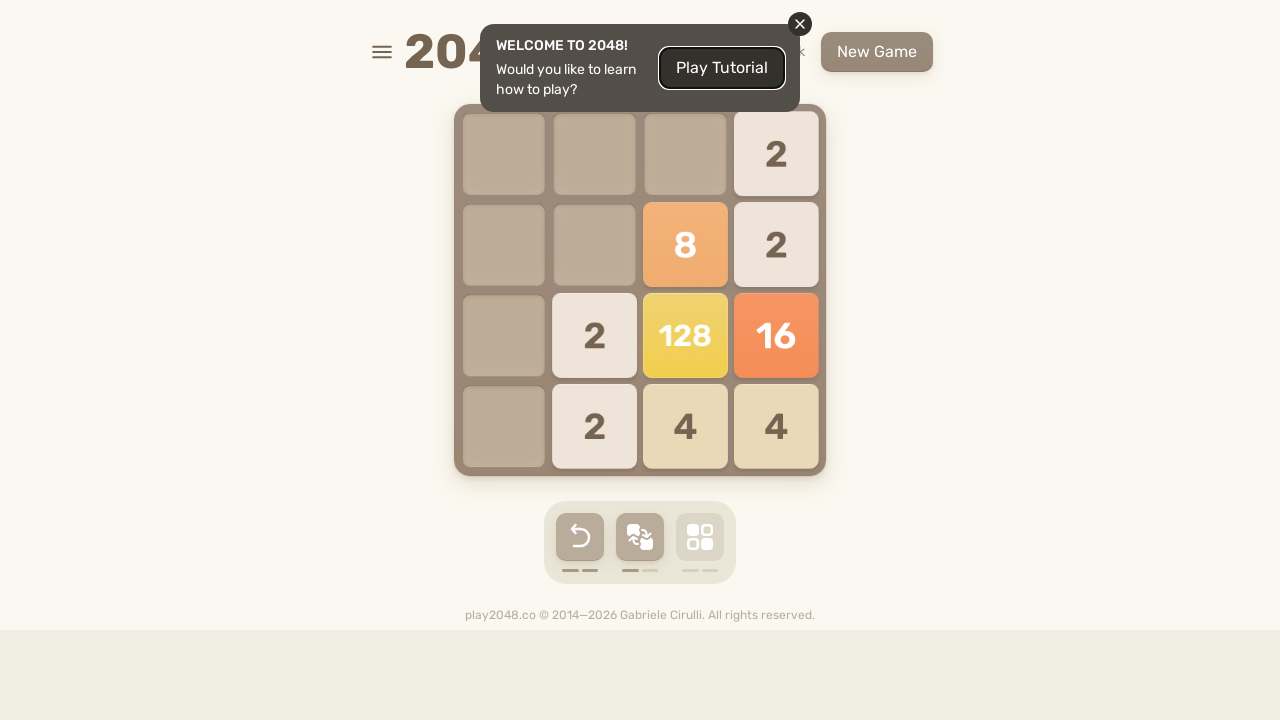

Waited 500ms after ArrowUp
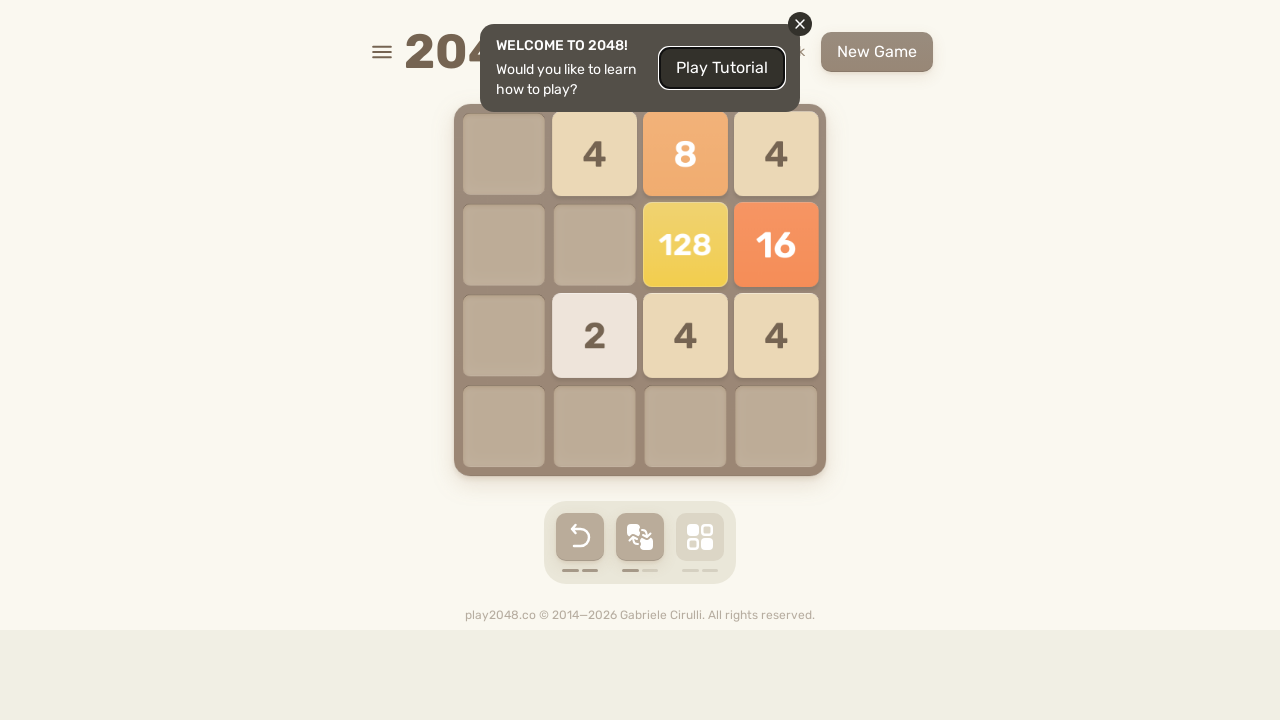

Pressed ArrowLeft key
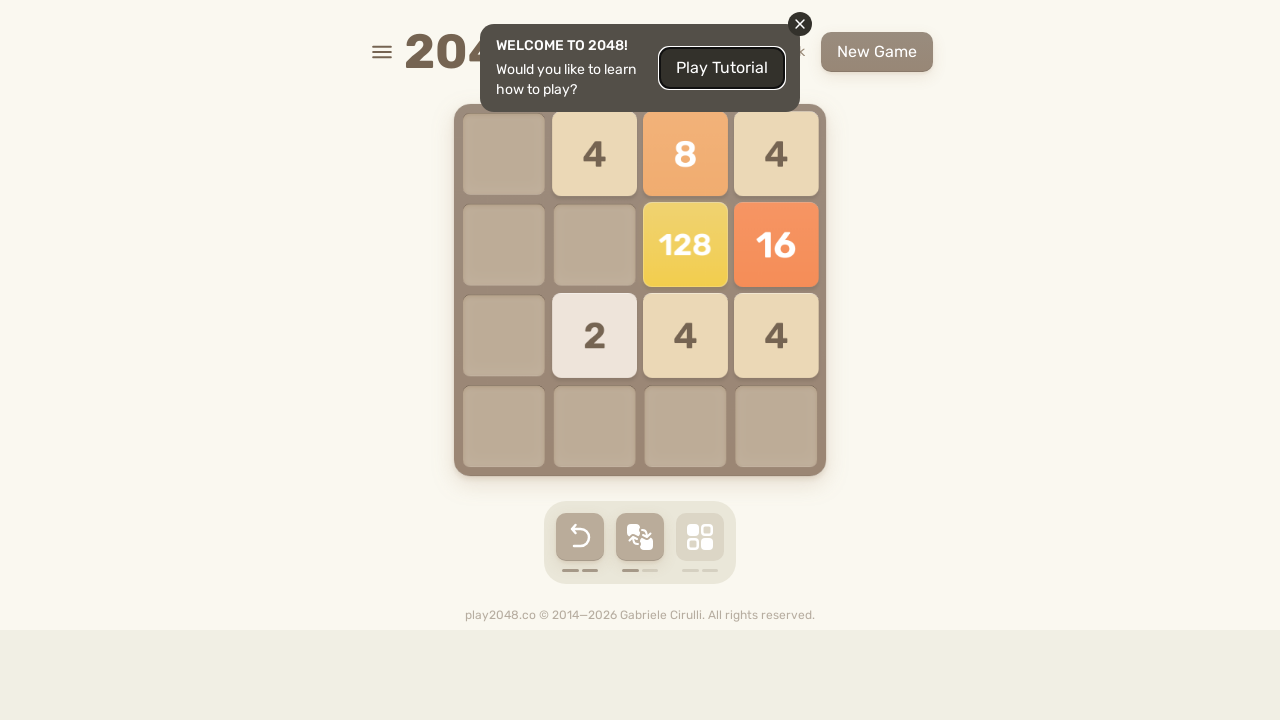

Waited 500ms after ArrowLeft
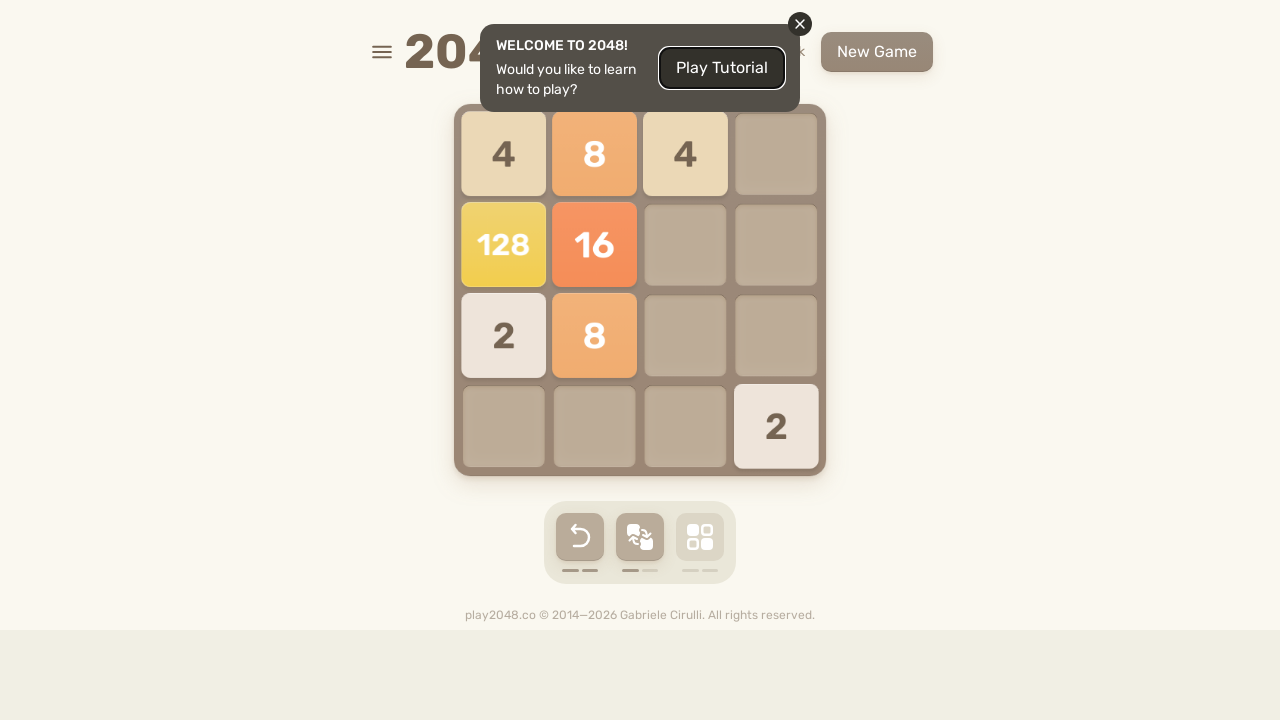

Pressed ArrowDown key
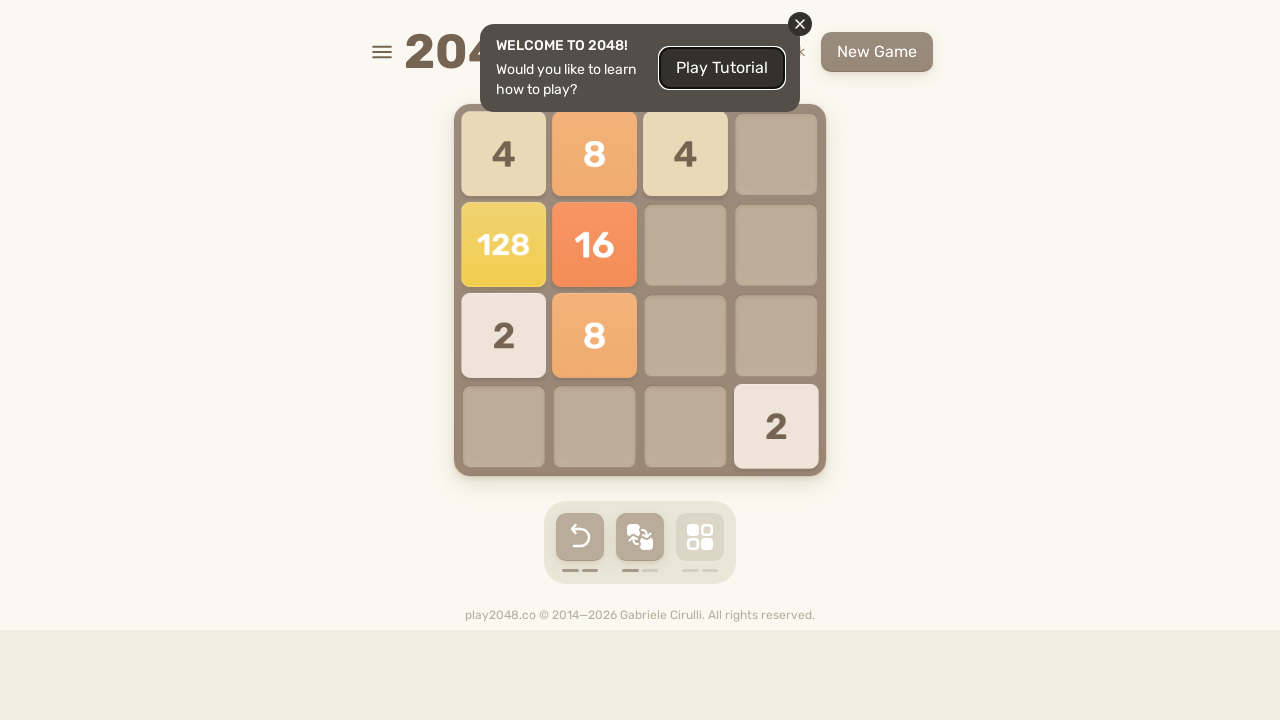

Waited 500ms after ArrowDown
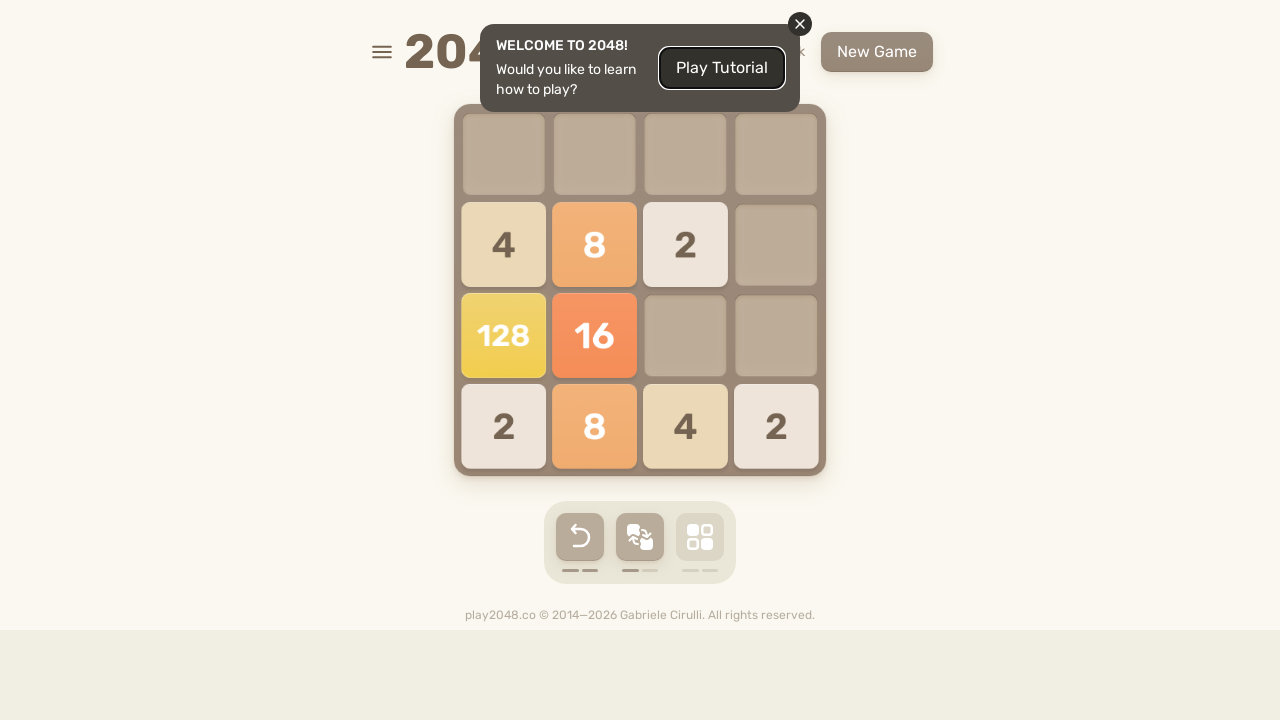

Pressed ArrowRight key
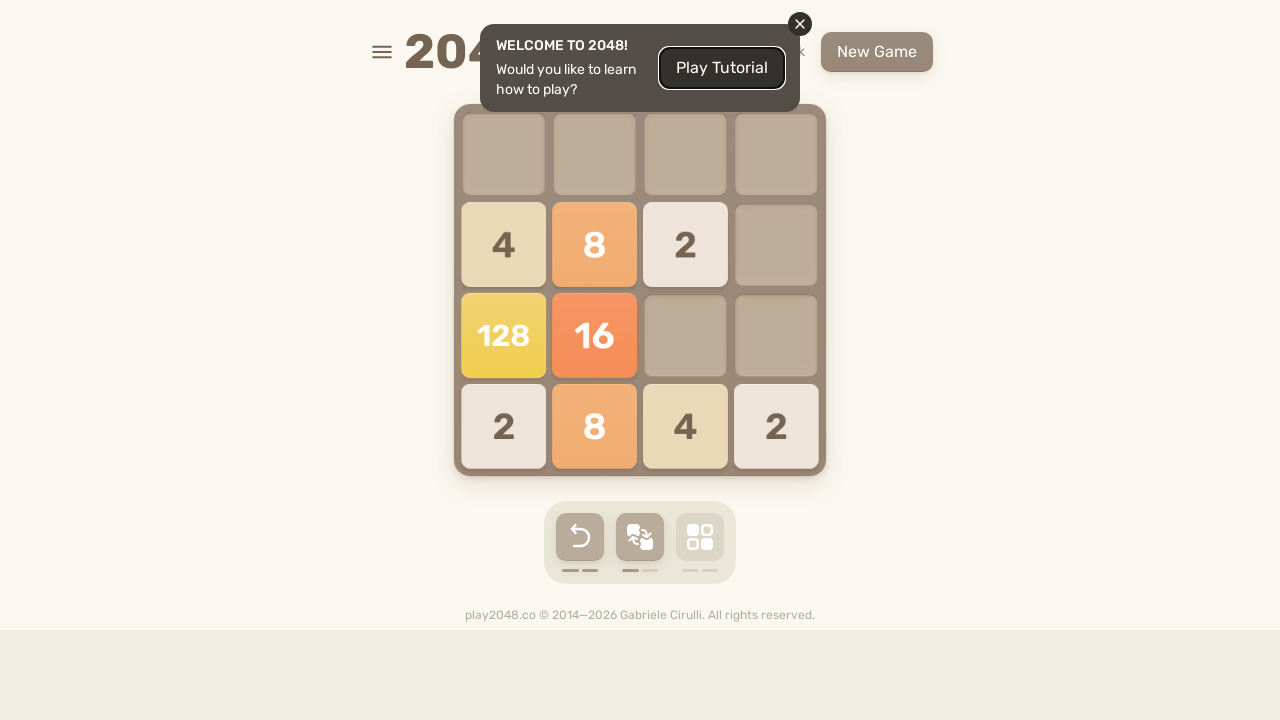

Waited 500ms after ArrowRight
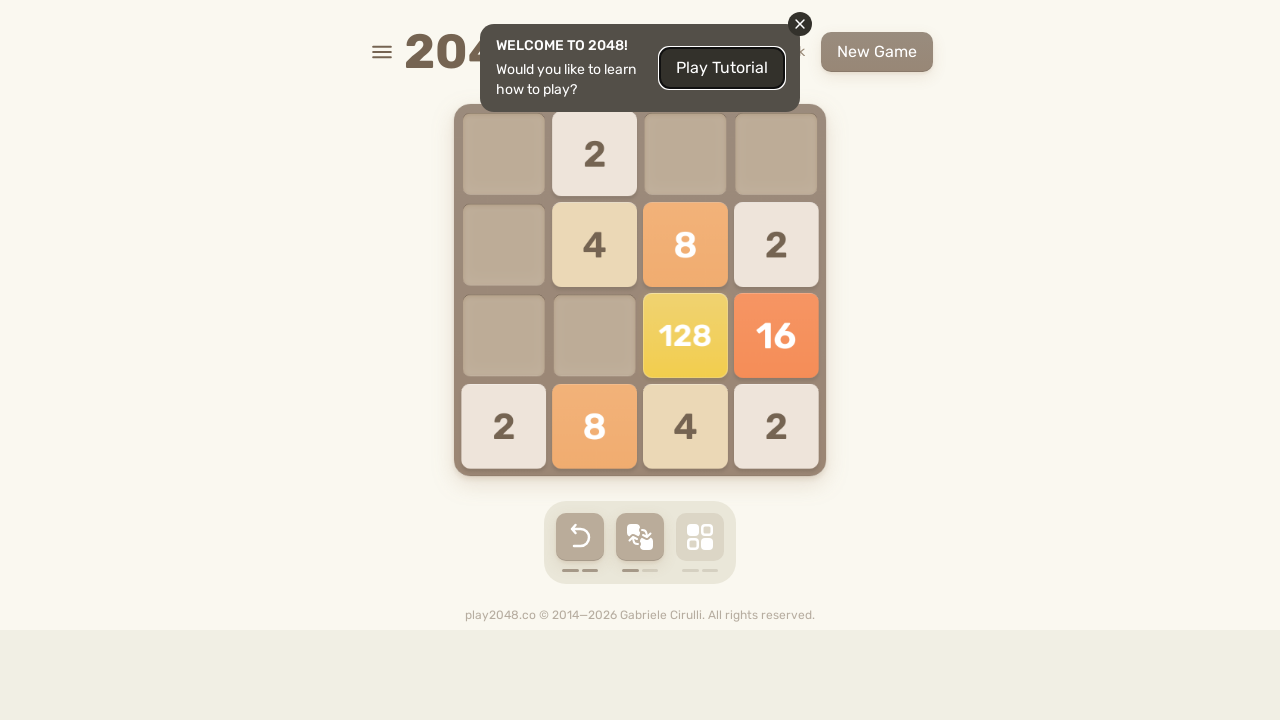

Pressed ArrowUp key
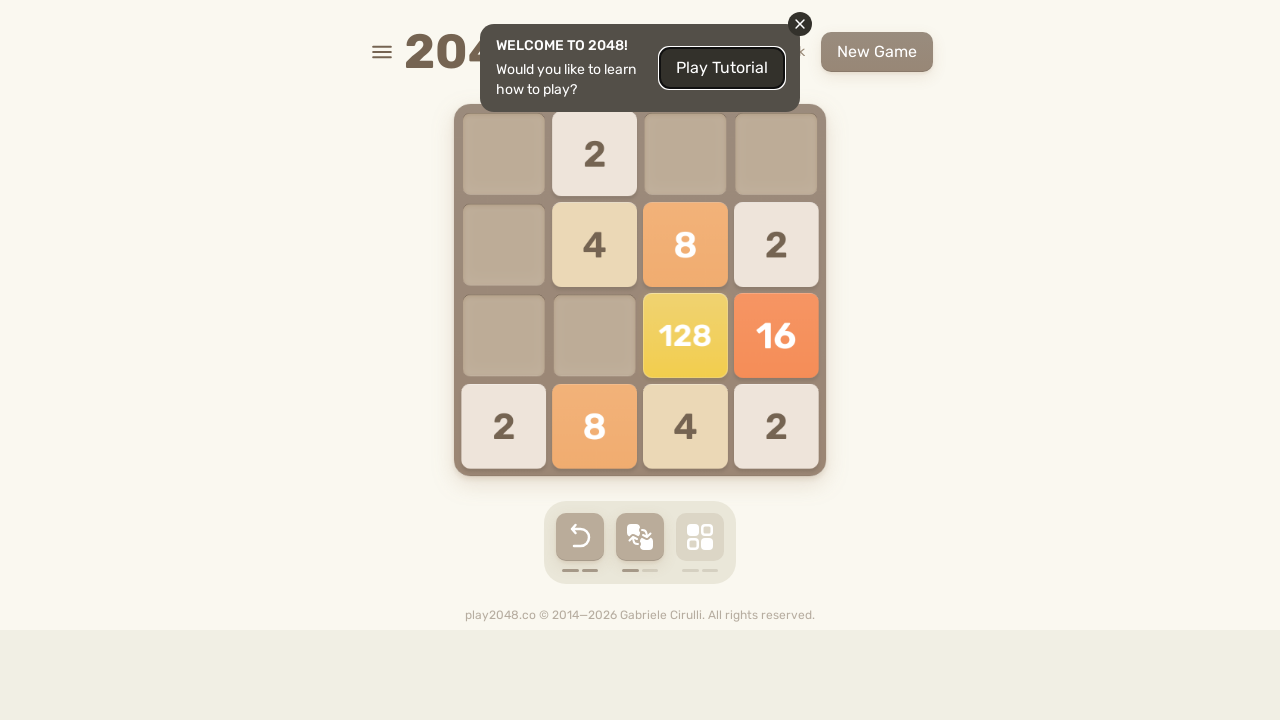

Waited 500ms after ArrowUp
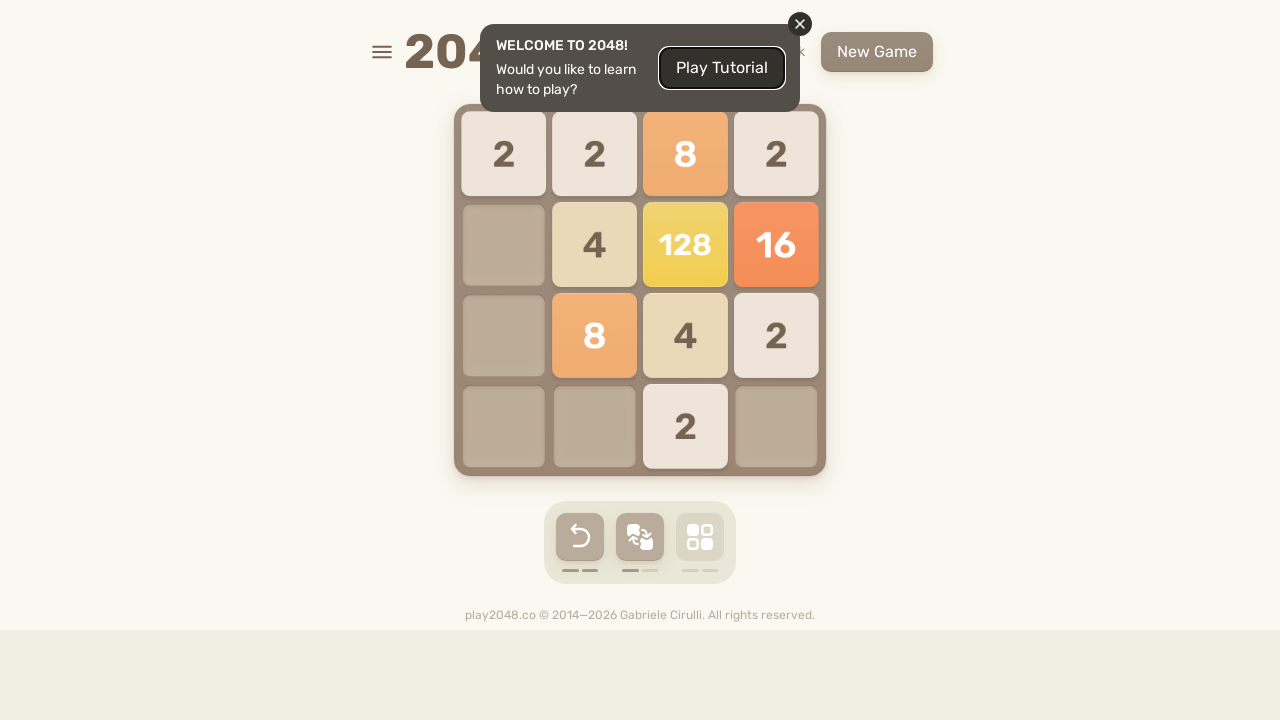

Pressed ArrowLeft key
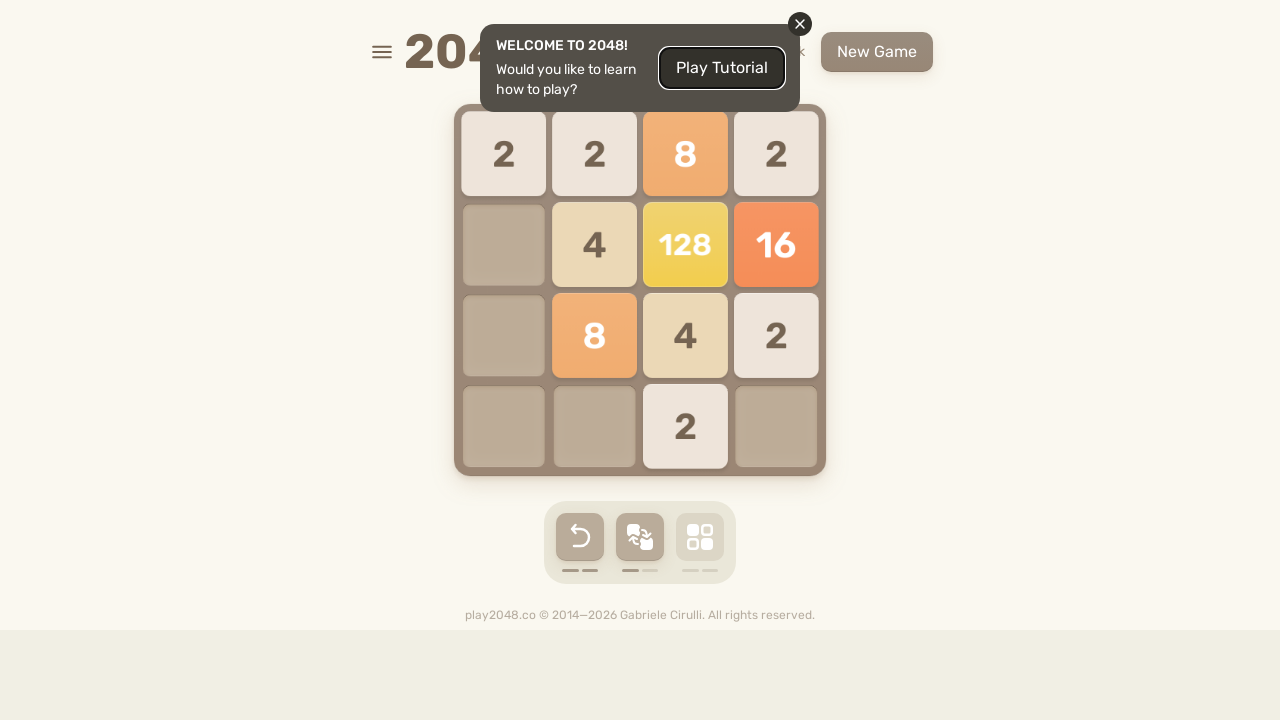

Waited 500ms after ArrowLeft
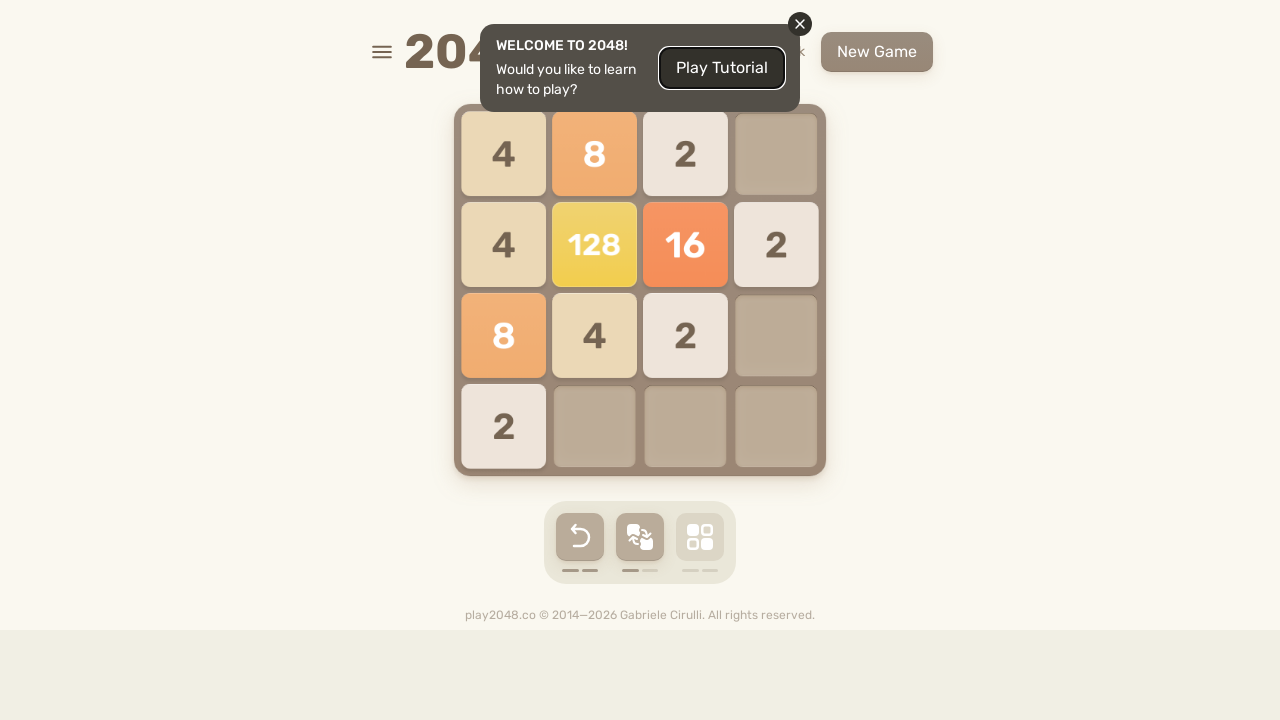

Pressed ArrowDown key
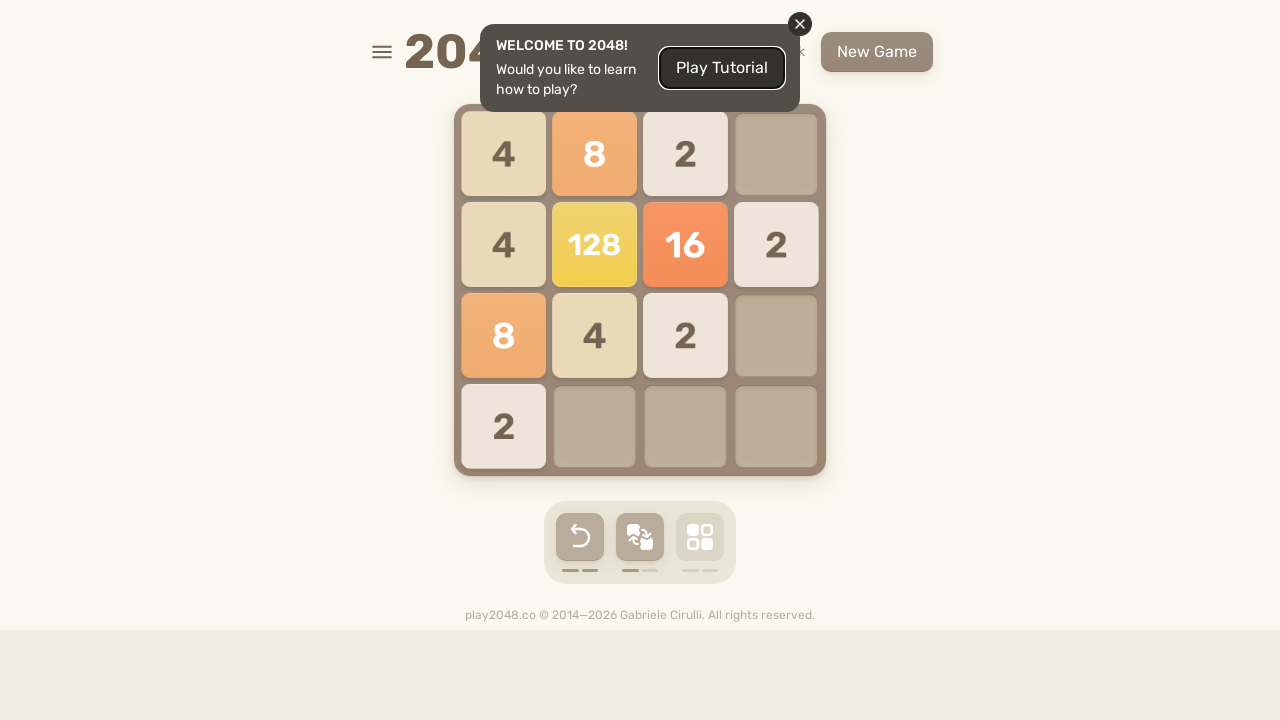

Waited 500ms after ArrowDown
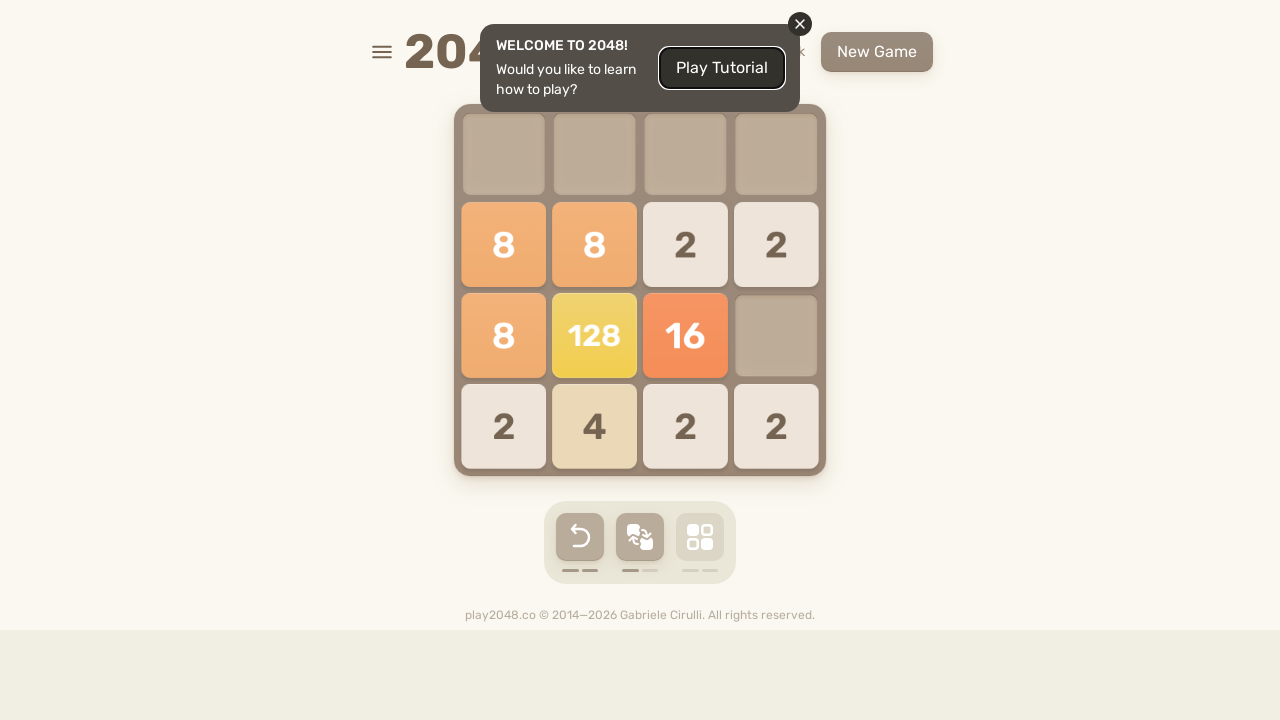

Pressed ArrowRight key
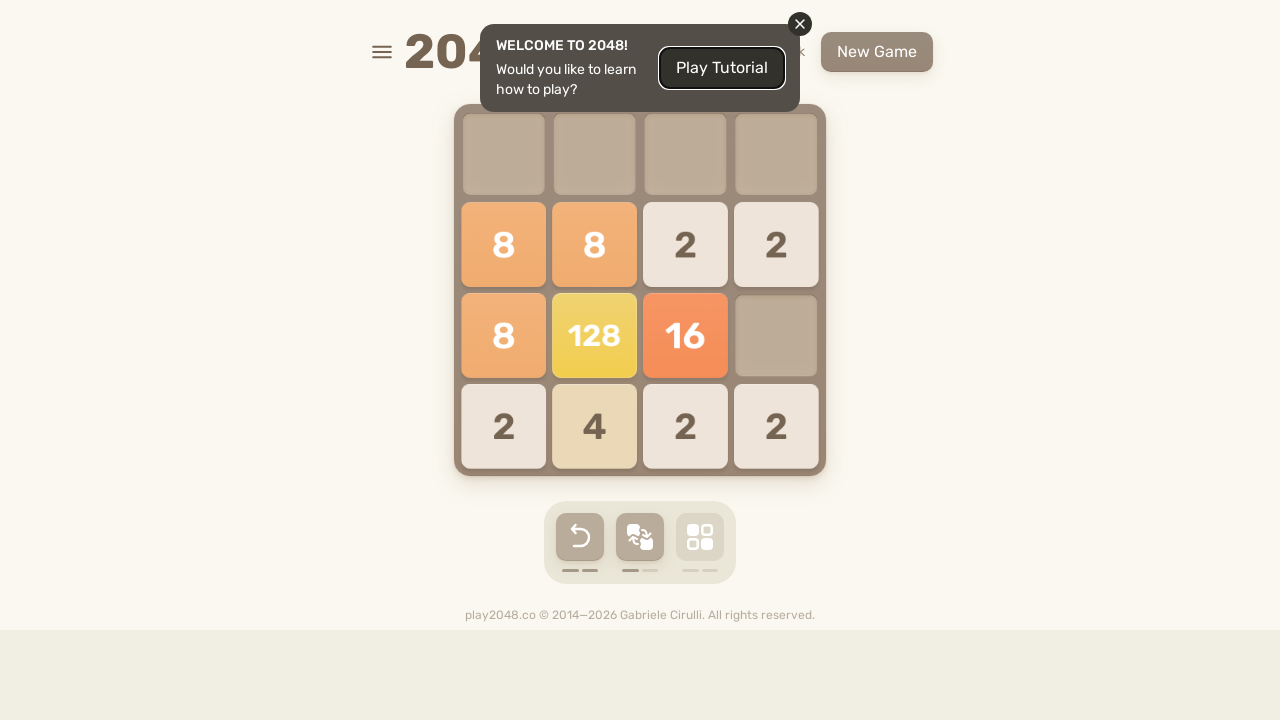

Waited 500ms after ArrowRight
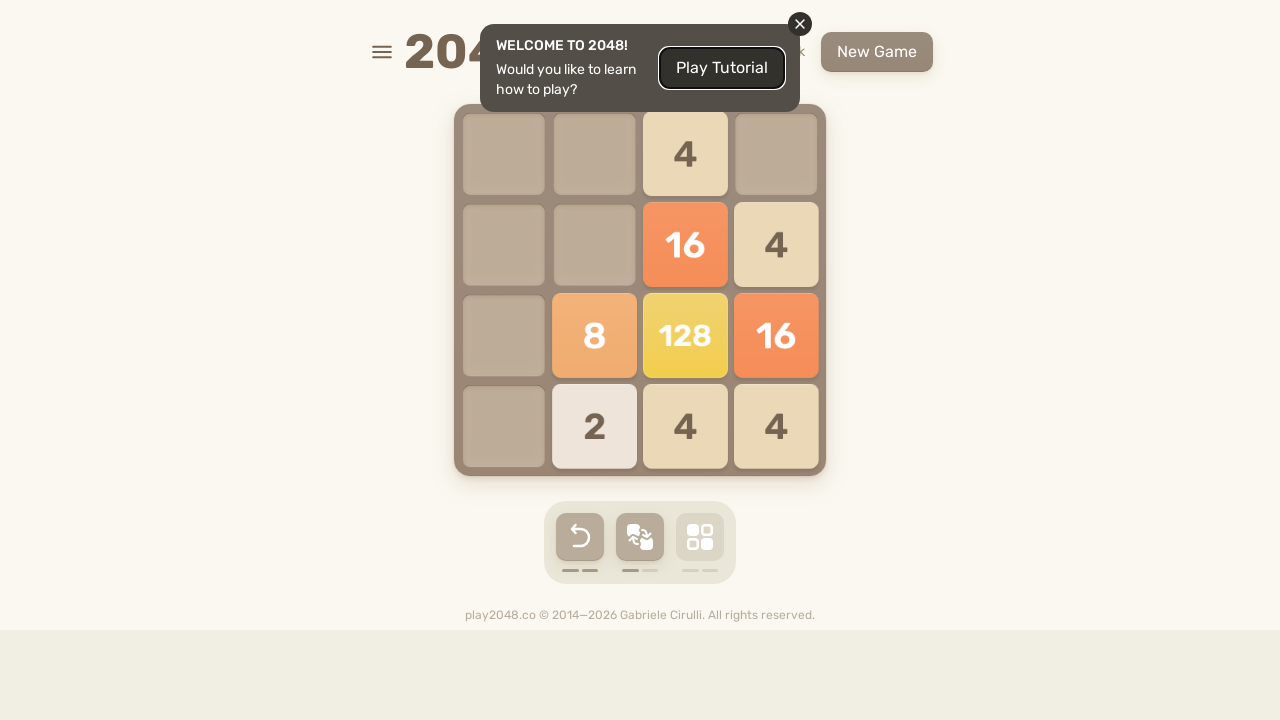

Pressed ArrowUp key
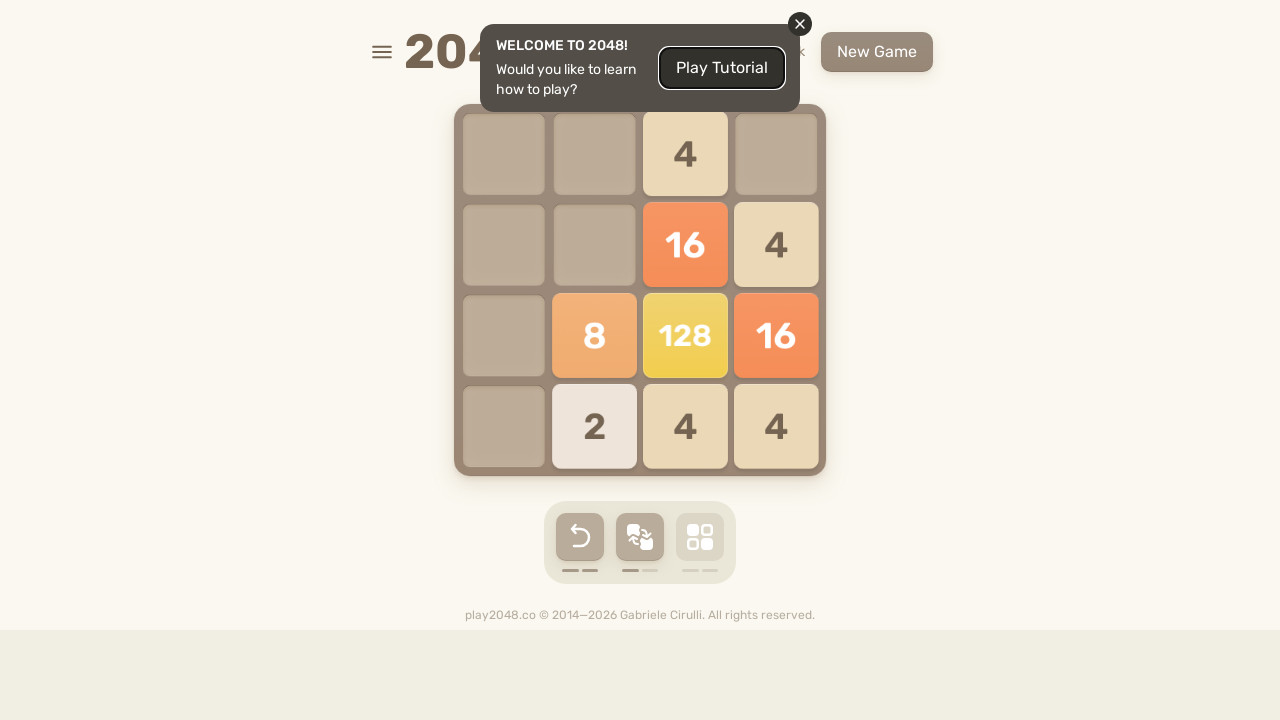

Waited 500ms after ArrowUp
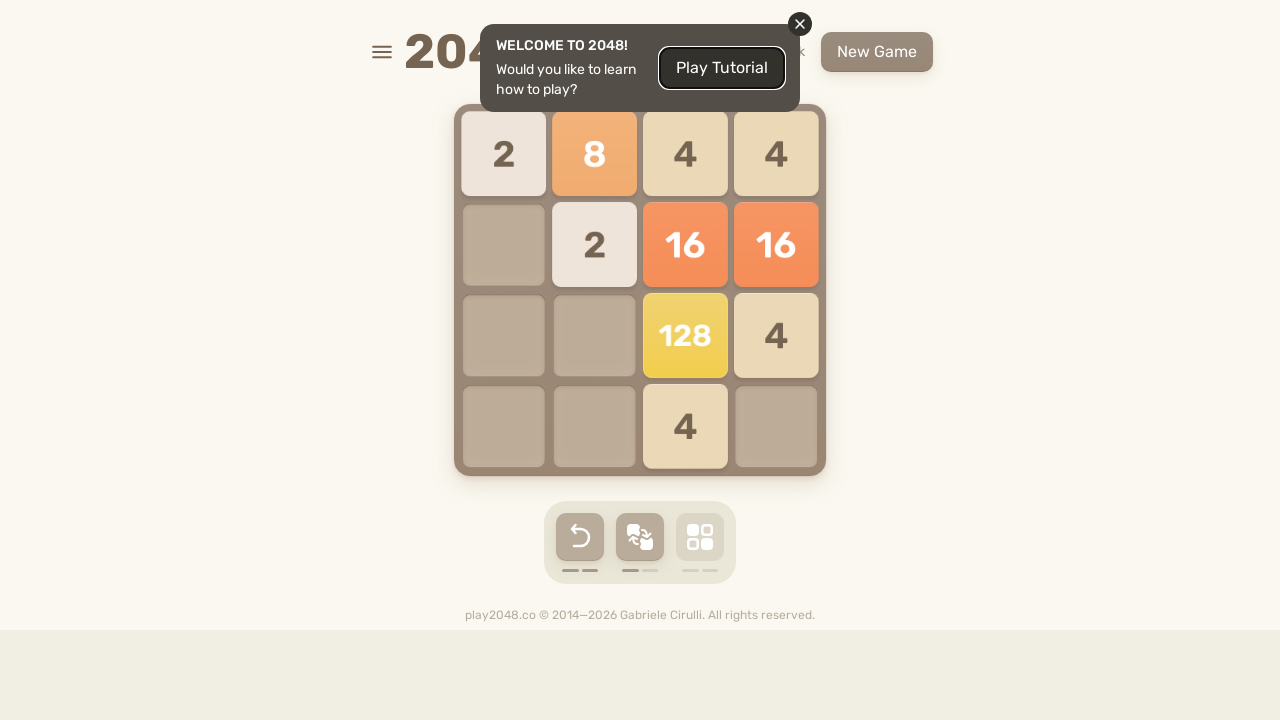

Pressed ArrowLeft key
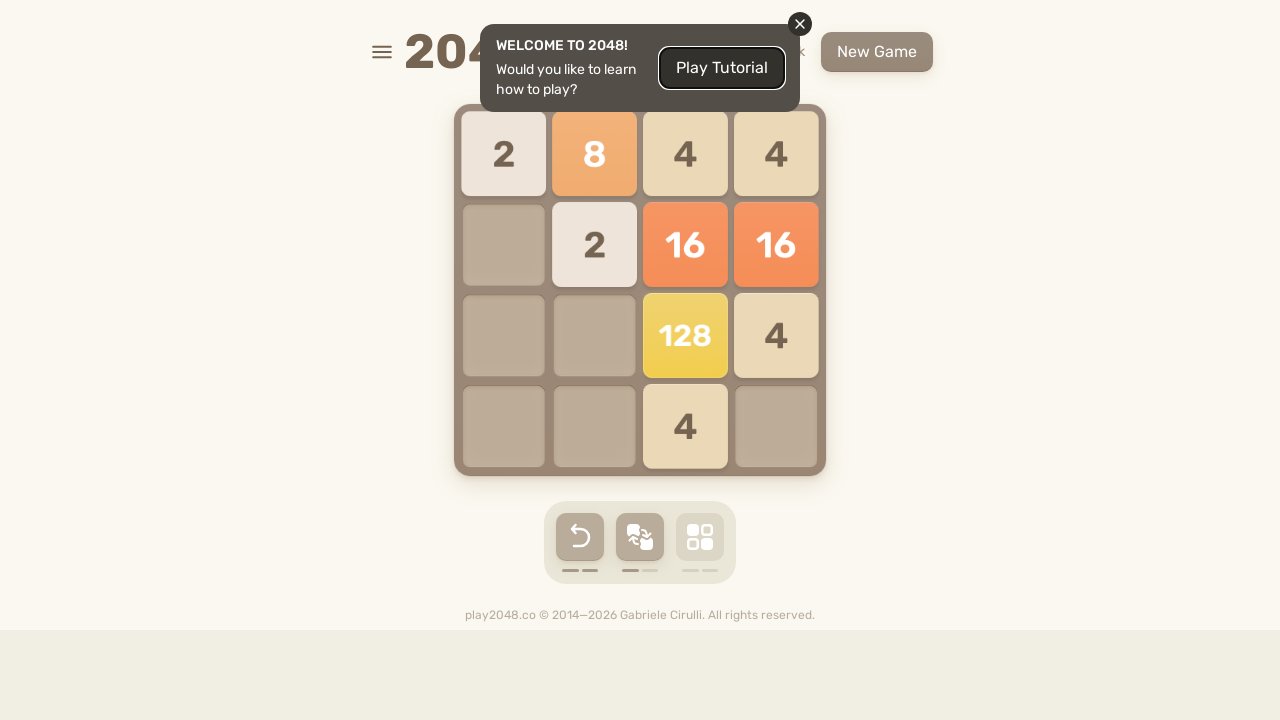

Waited 500ms after ArrowLeft
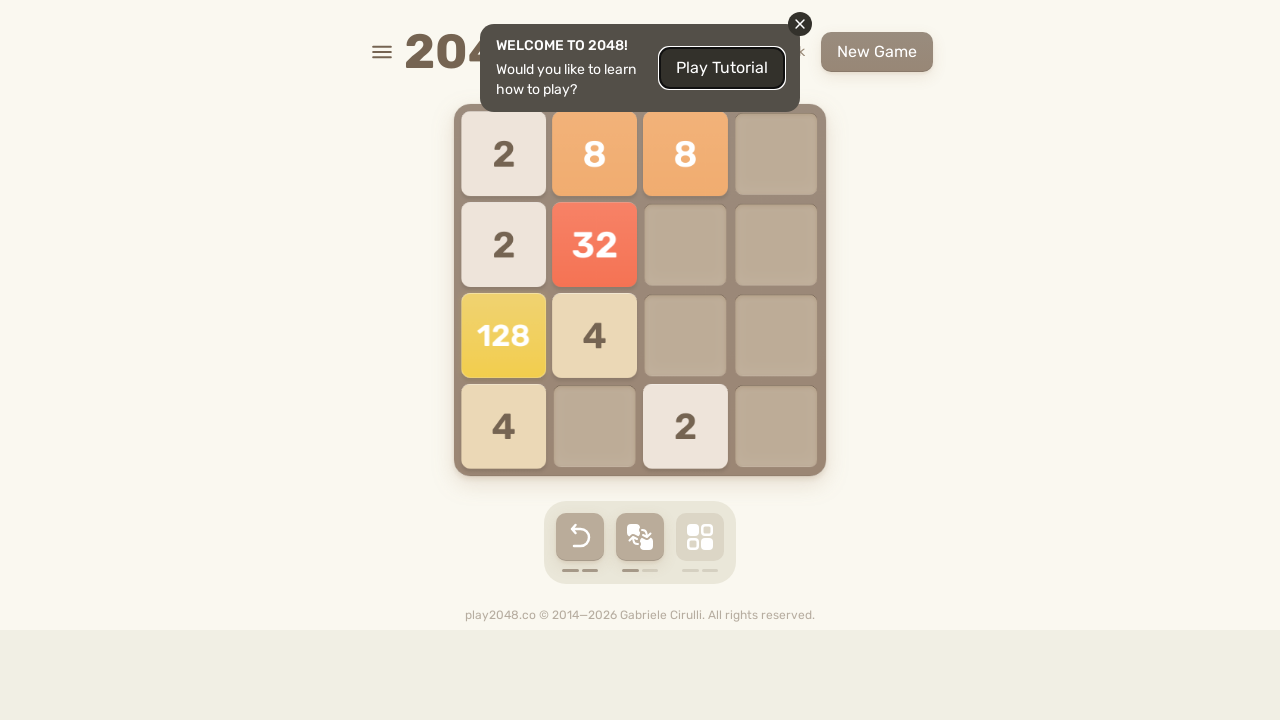

Pressed ArrowDown key
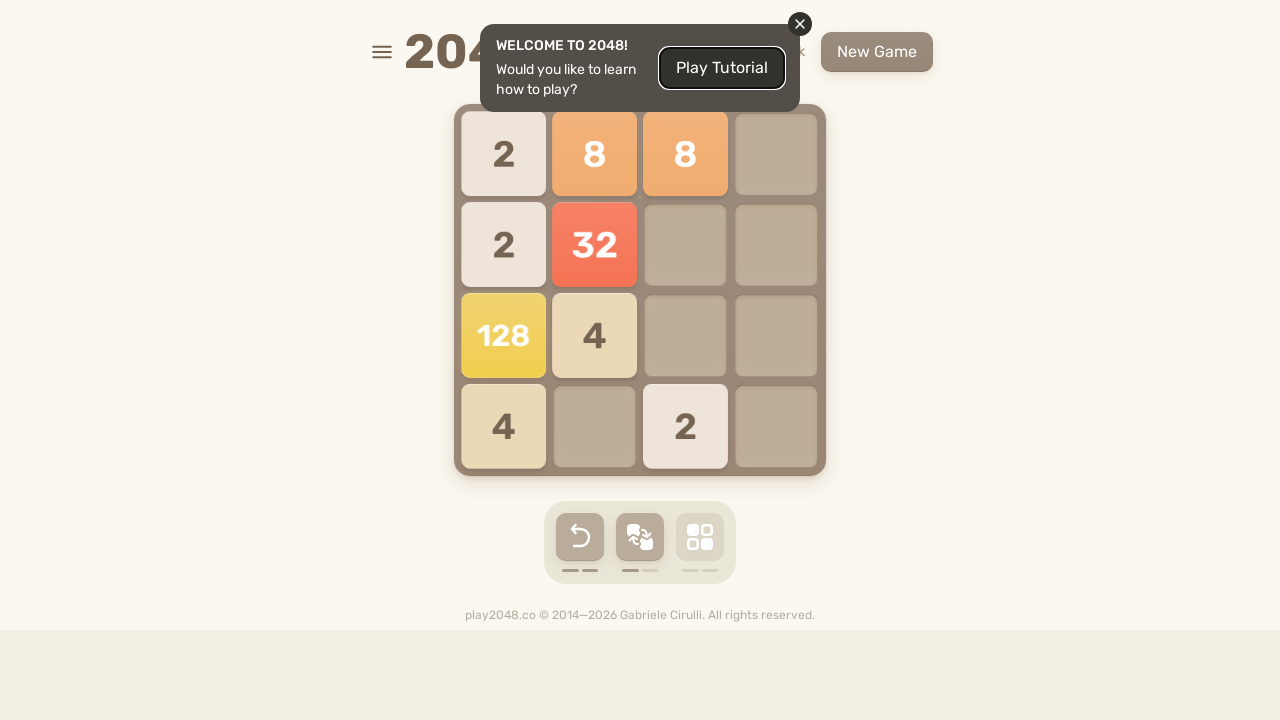

Waited 500ms after ArrowDown
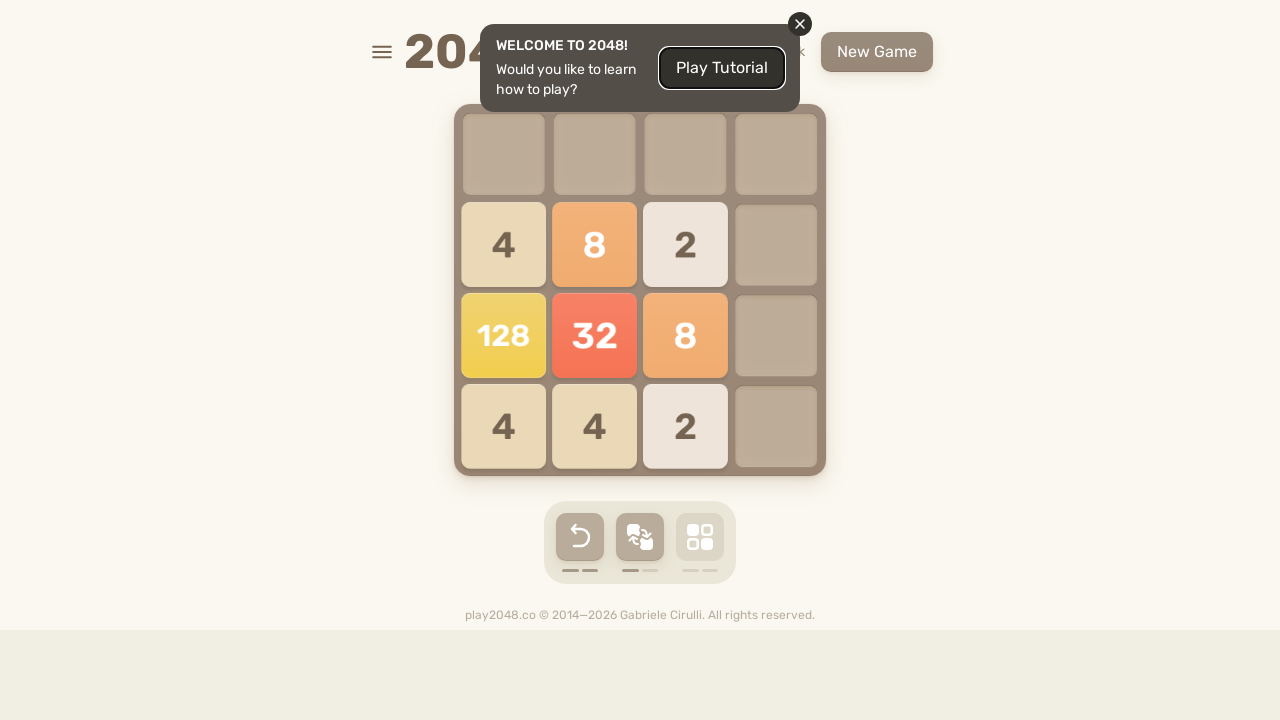

Pressed ArrowRight key
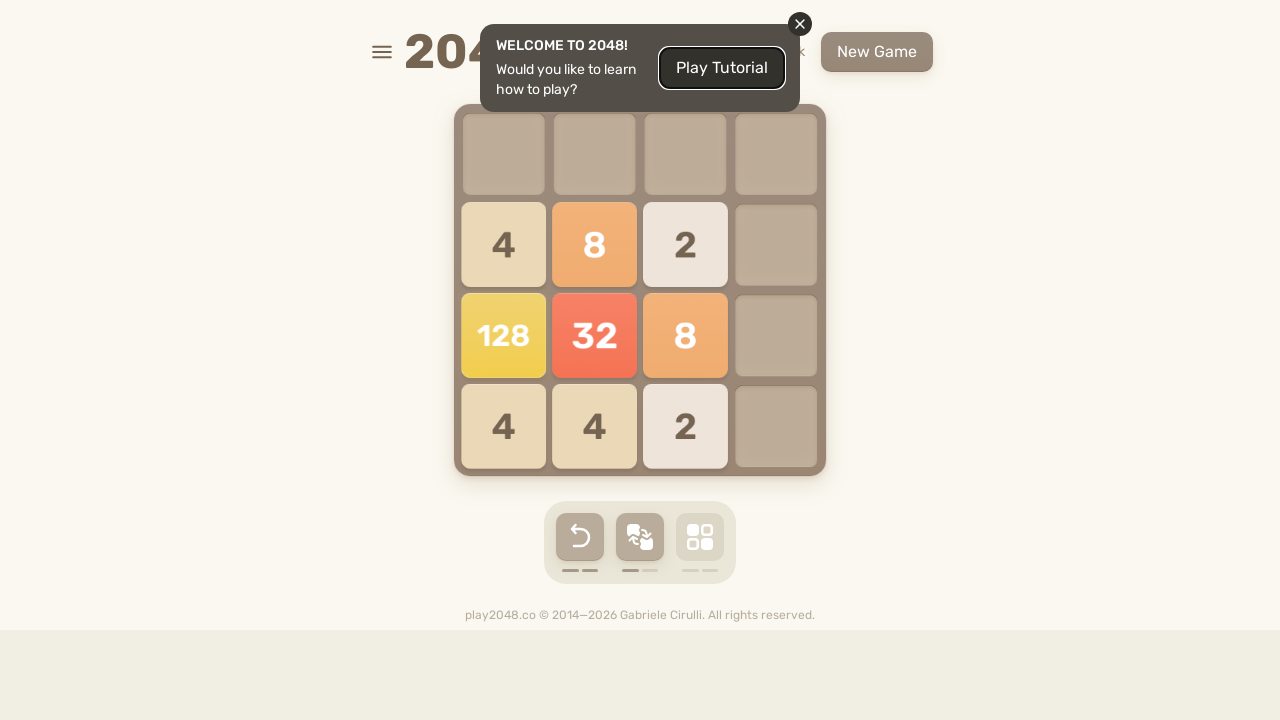

Waited 500ms after ArrowRight
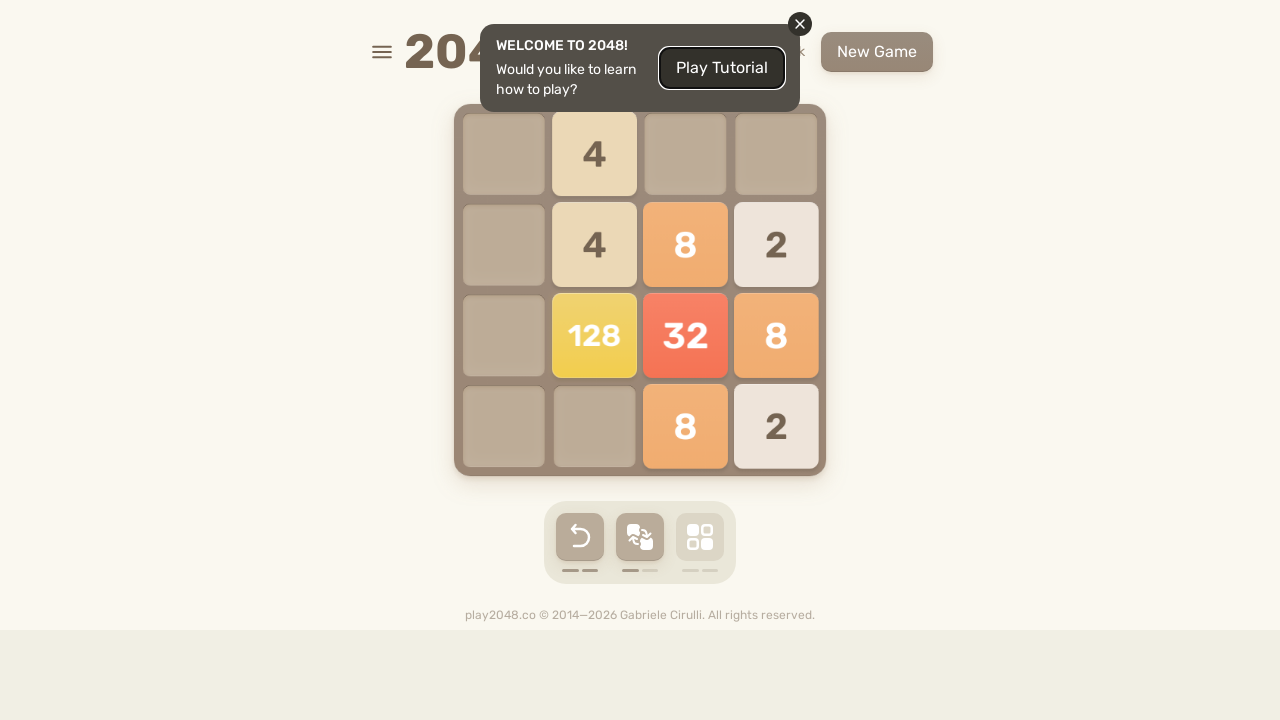

Pressed ArrowUp key
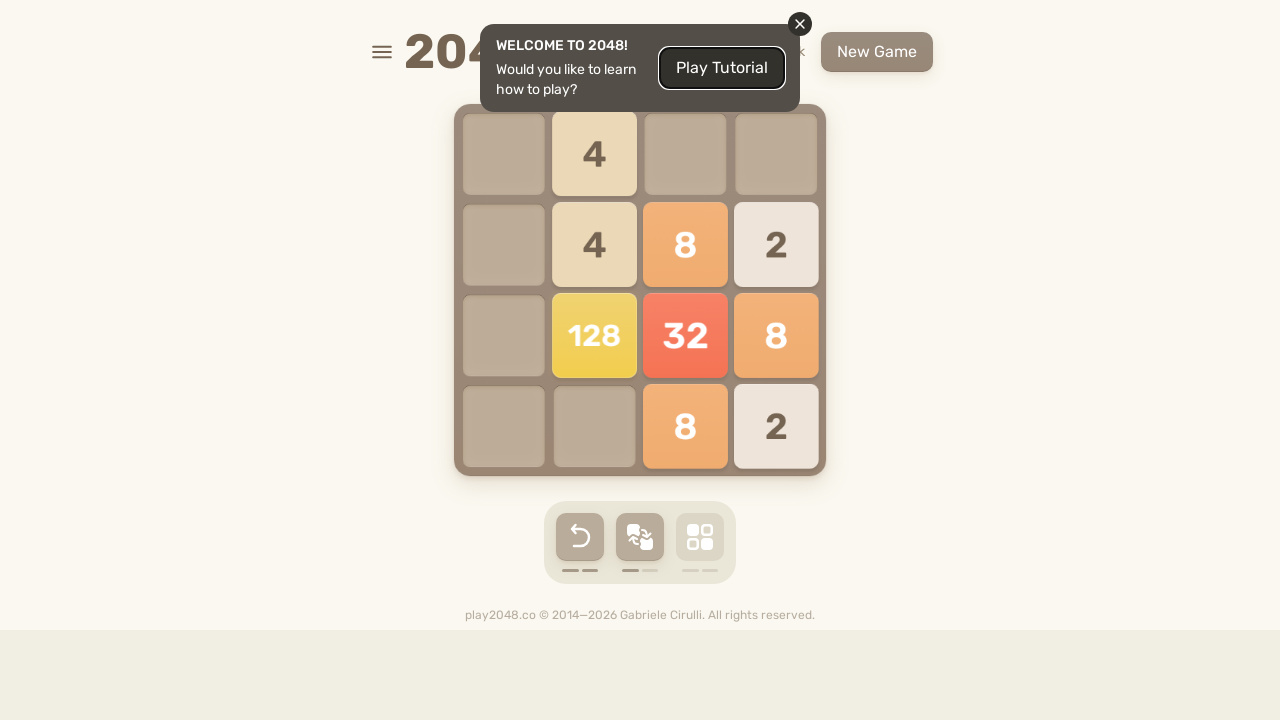

Waited 500ms after ArrowUp
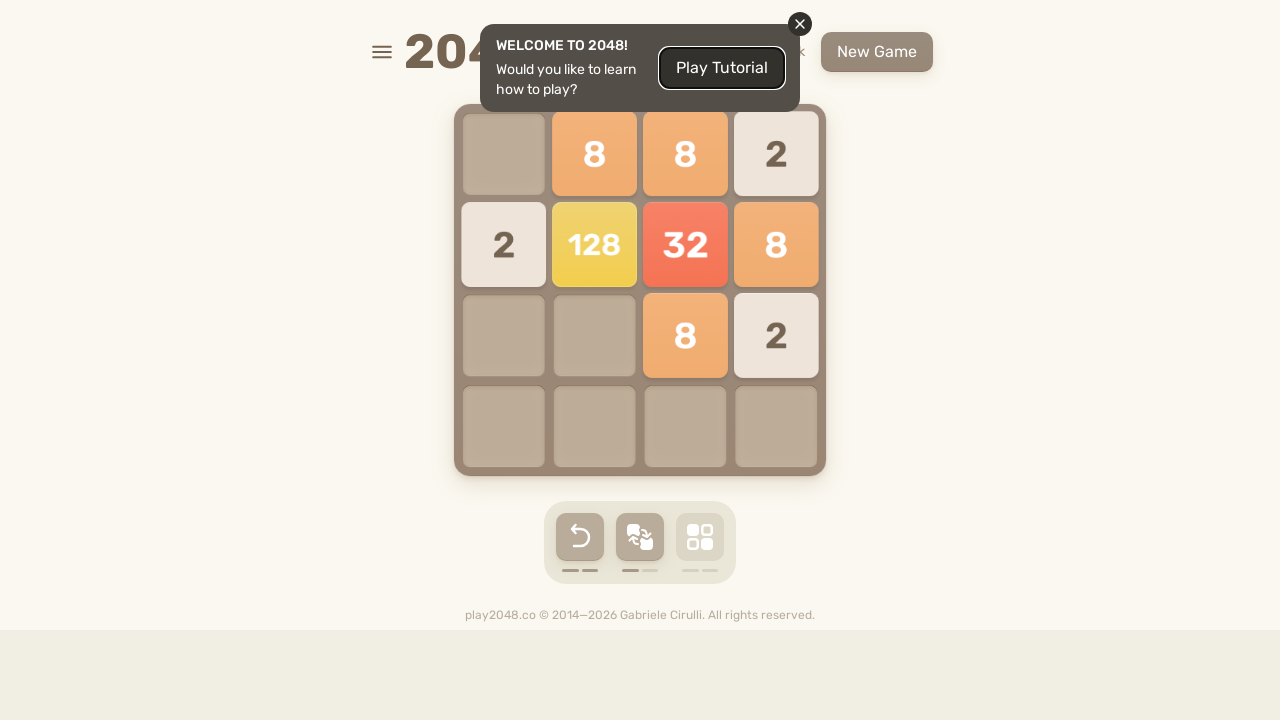

Pressed ArrowLeft key
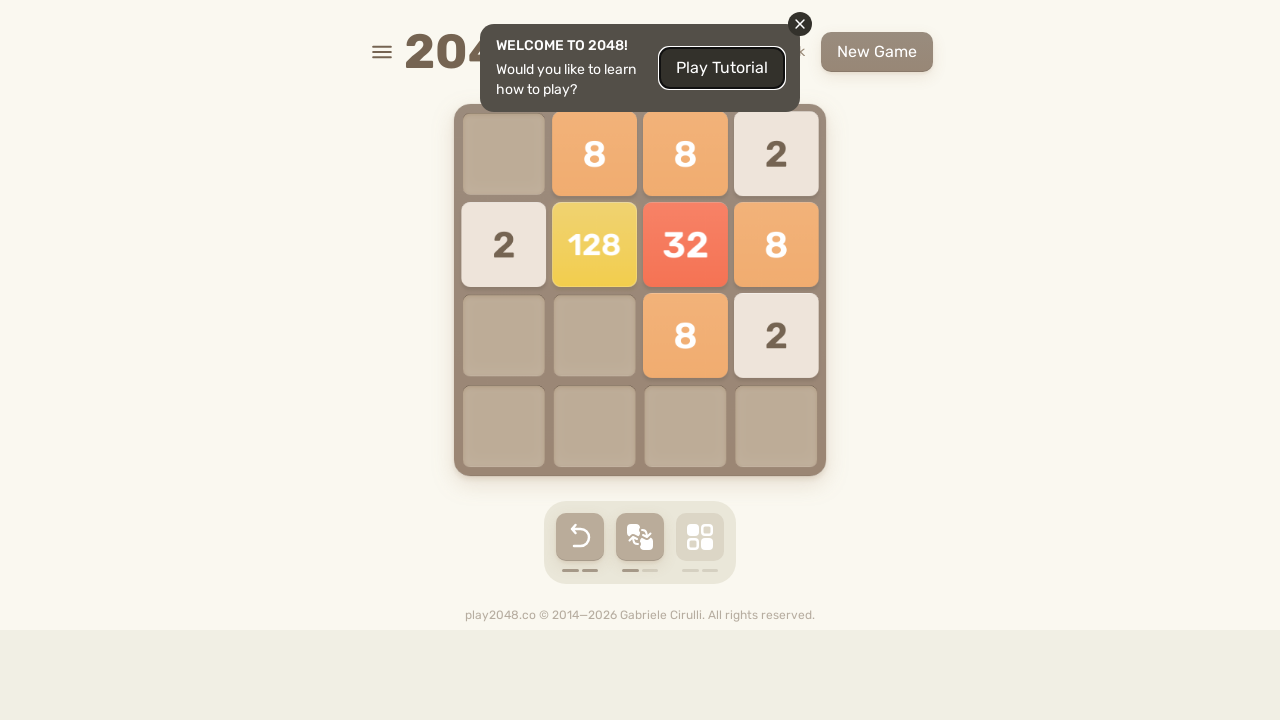

Waited 500ms after ArrowLeft
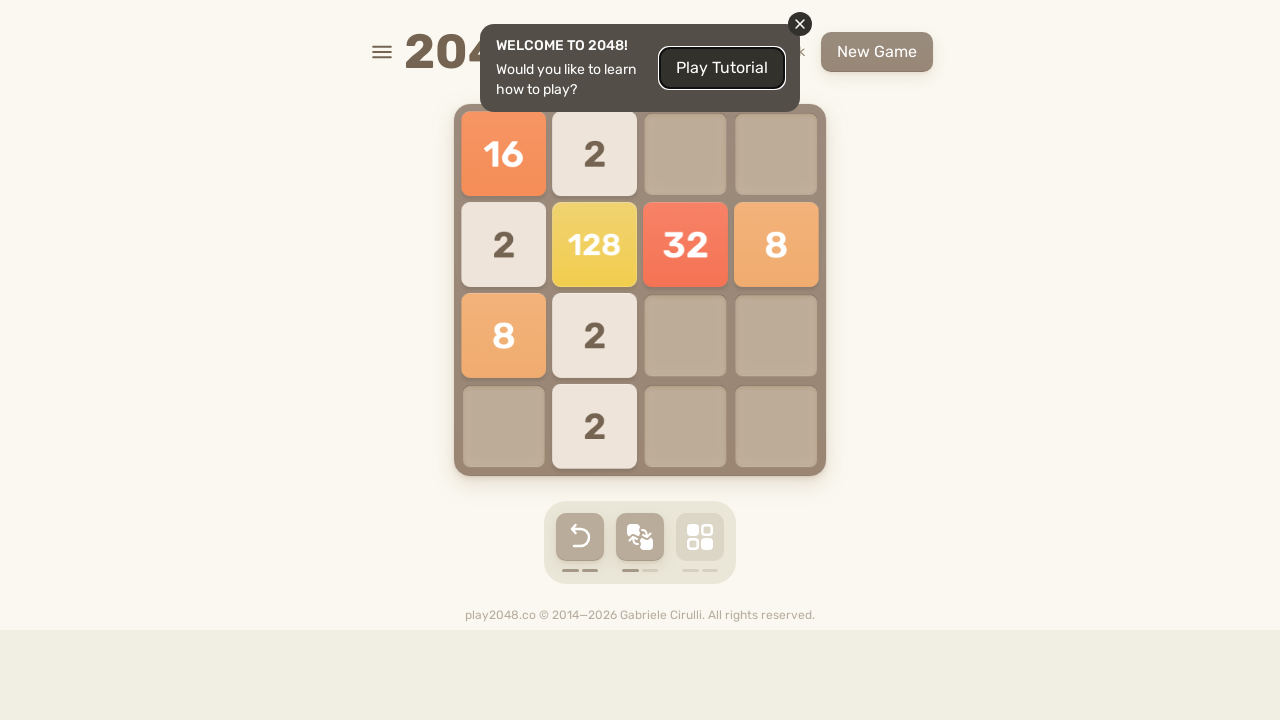

Pressed ArrowDown key
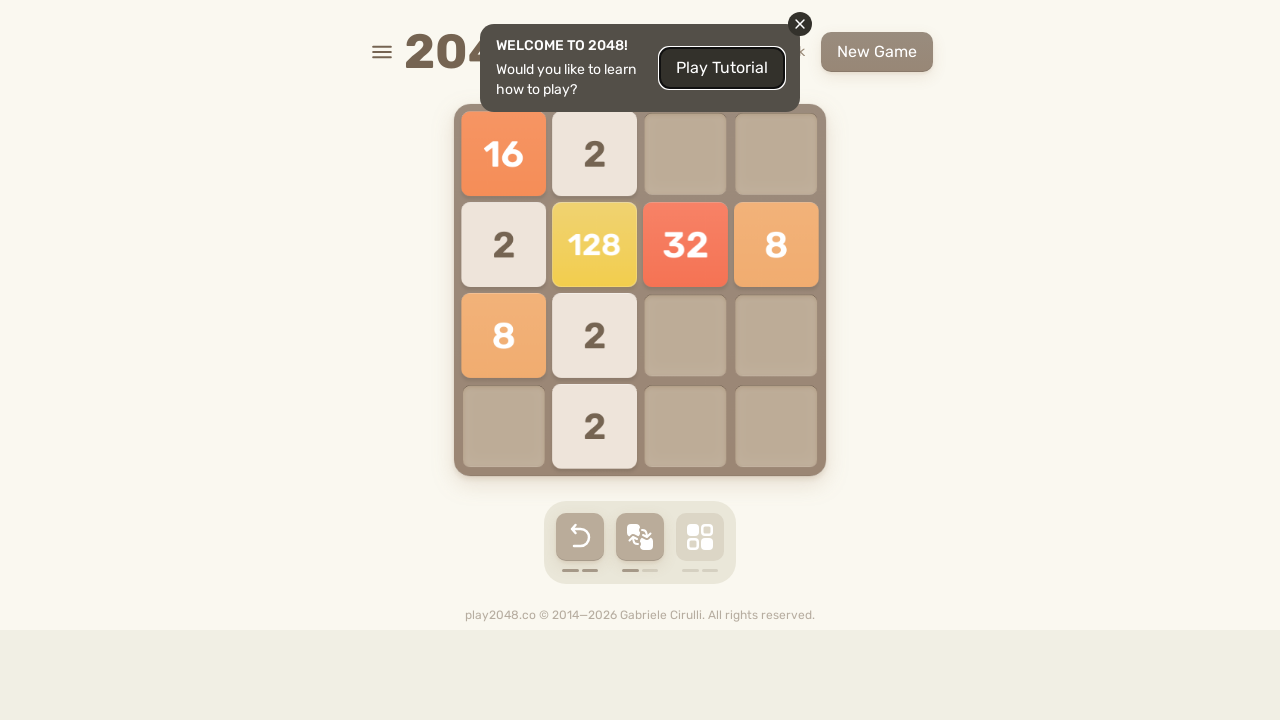

Waited 500ms after ArrowDown
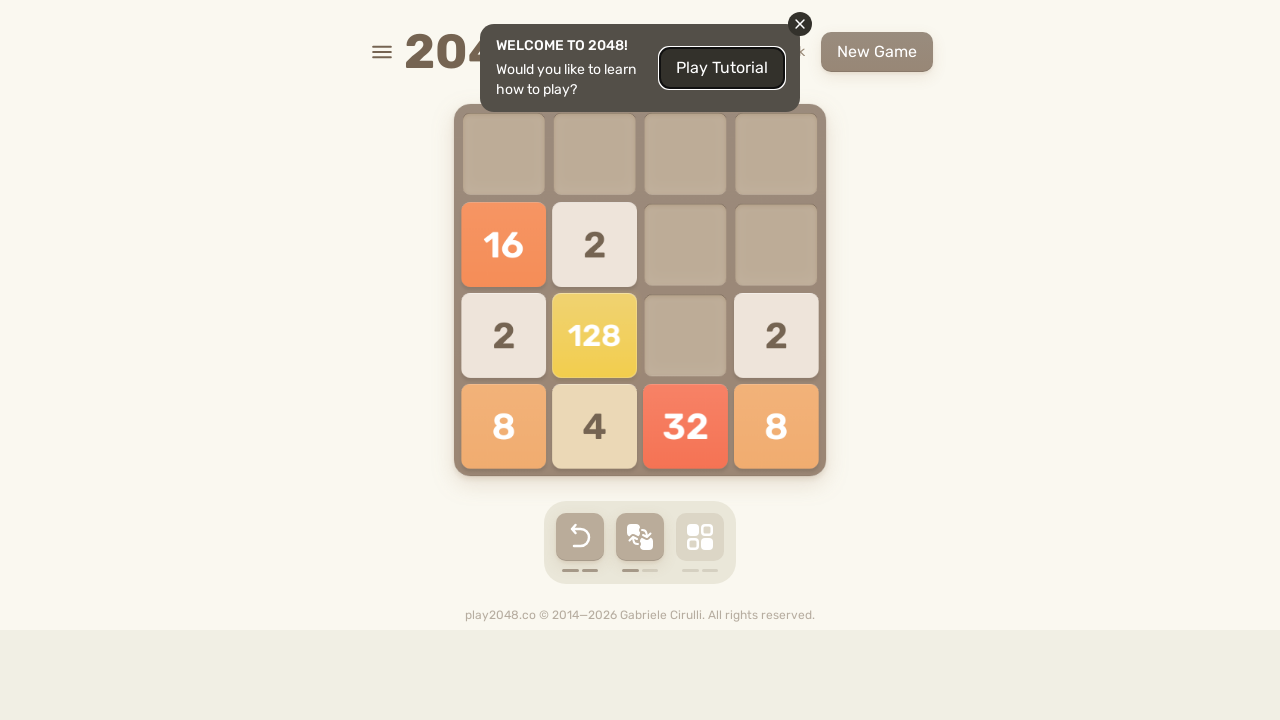

Pressed ArrowRight key
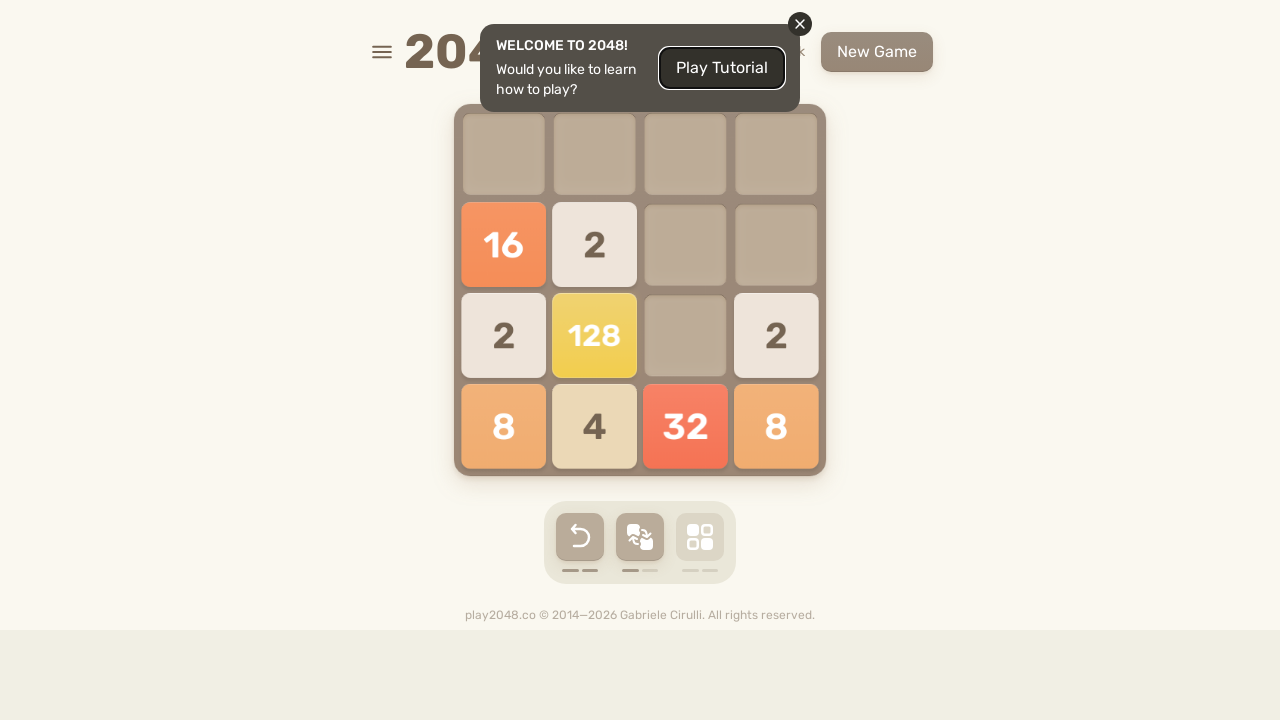

Waited 500ms after ArrowRight
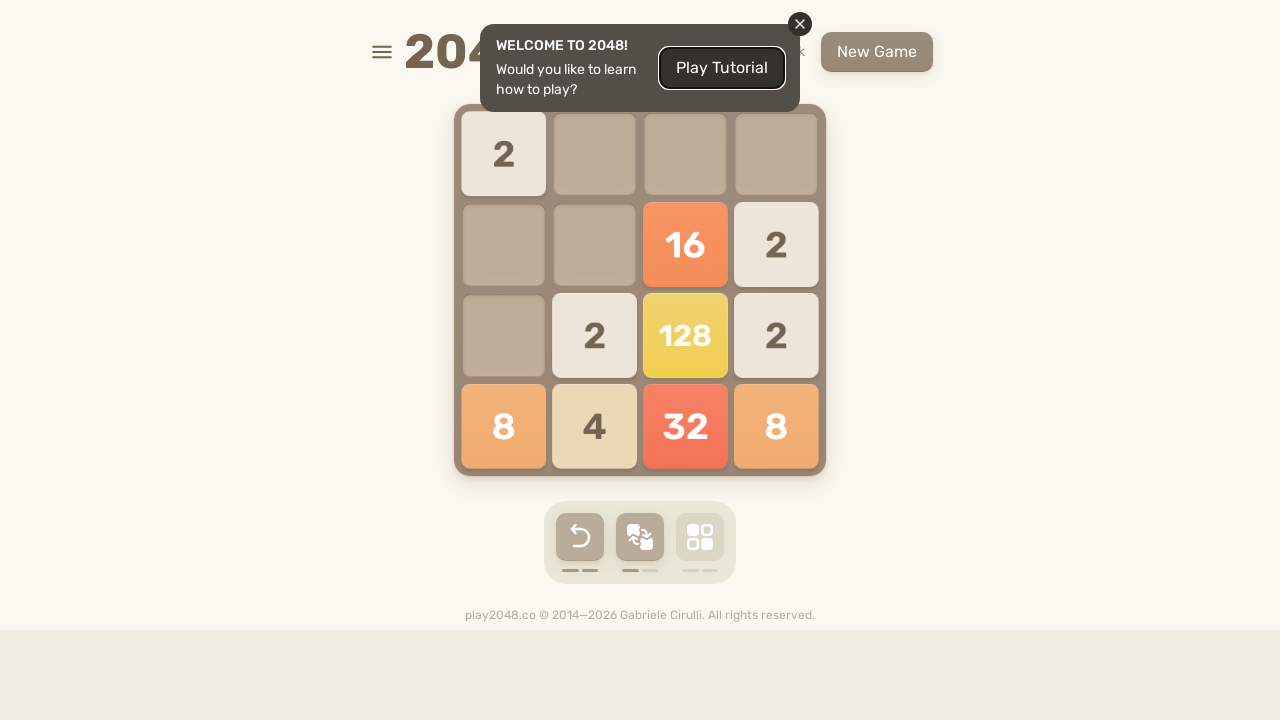

Pressed ArrowUp key
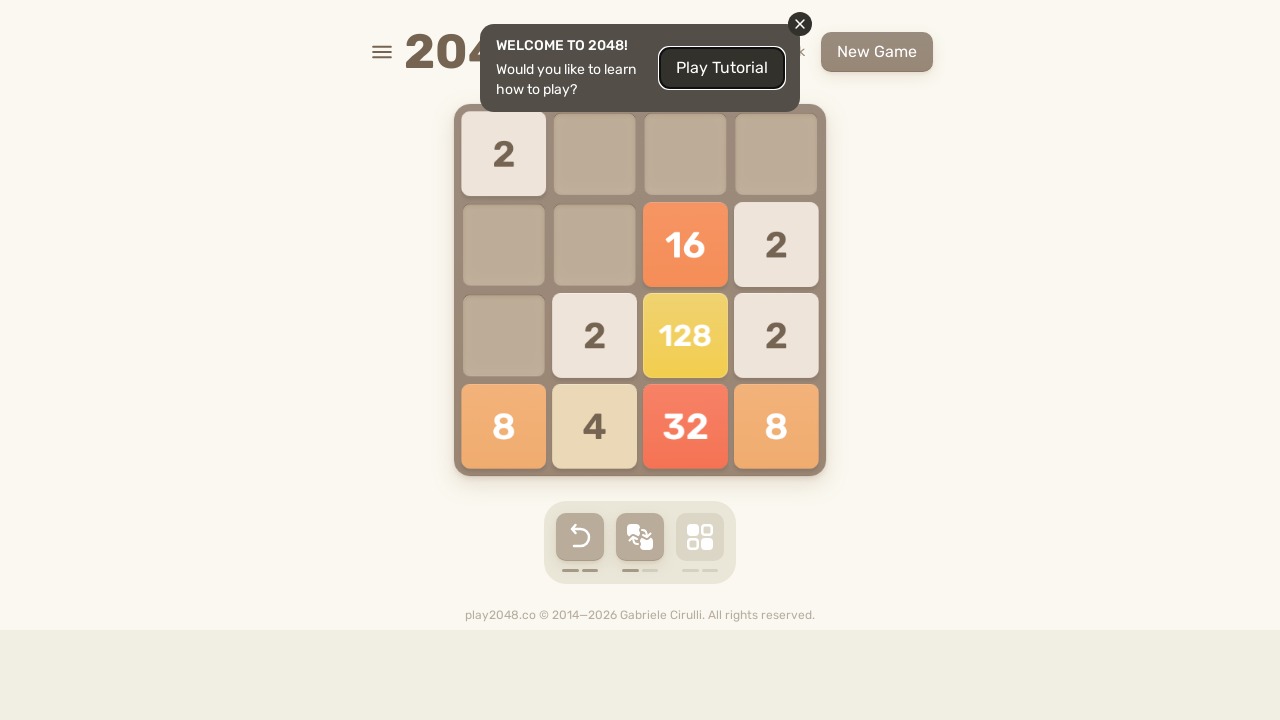

Waited 500ms after ArrowUp
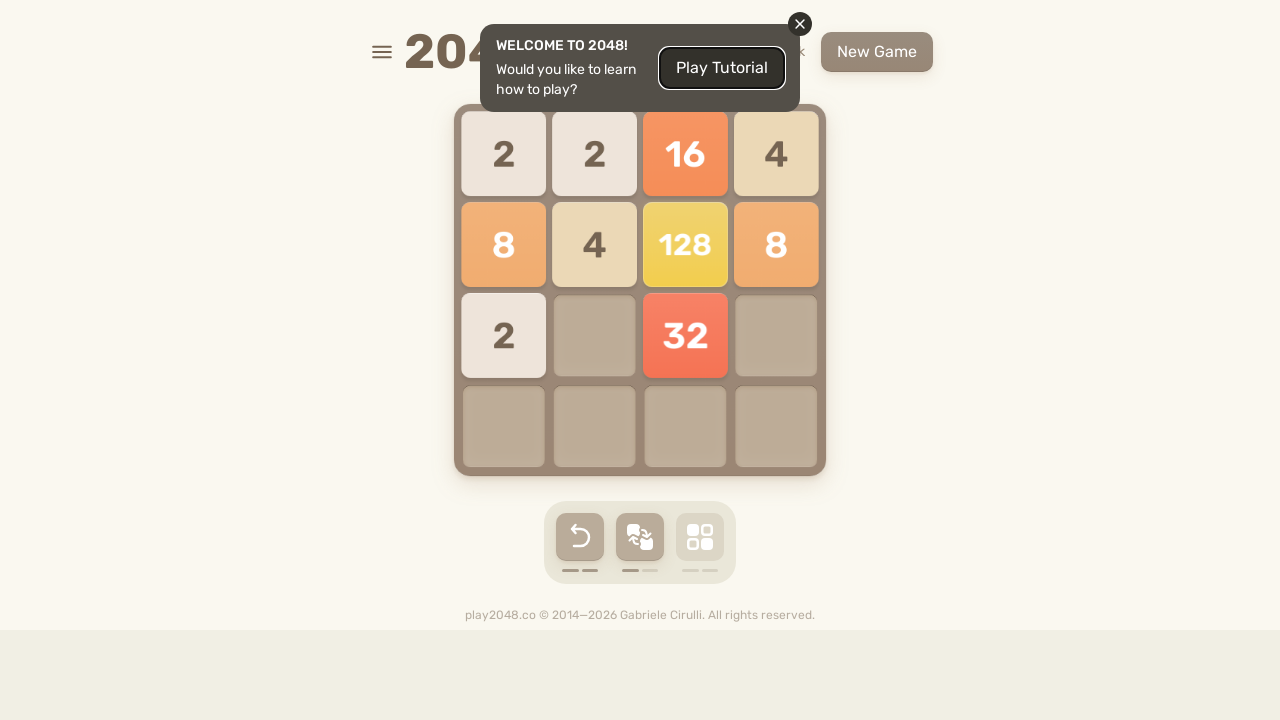

Pressed ArrowLeft key
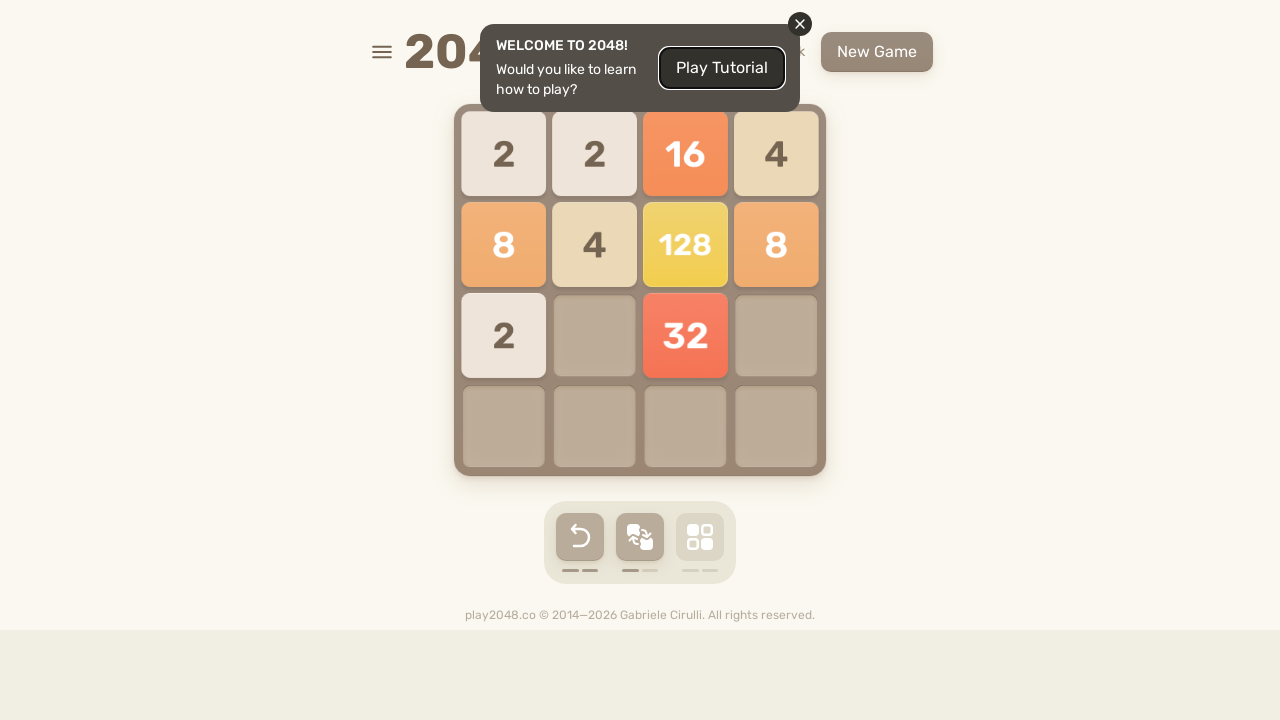

Waited 500ms after ArrowLeft
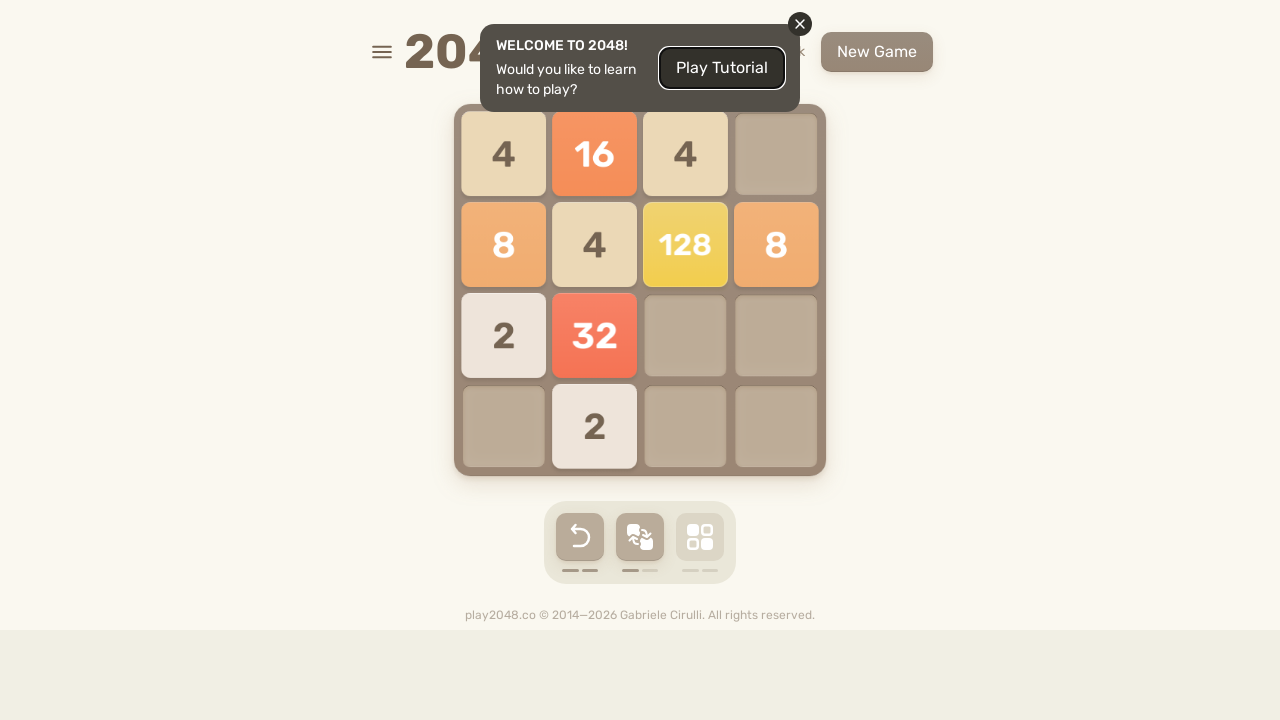

Pressed ArrowDown key
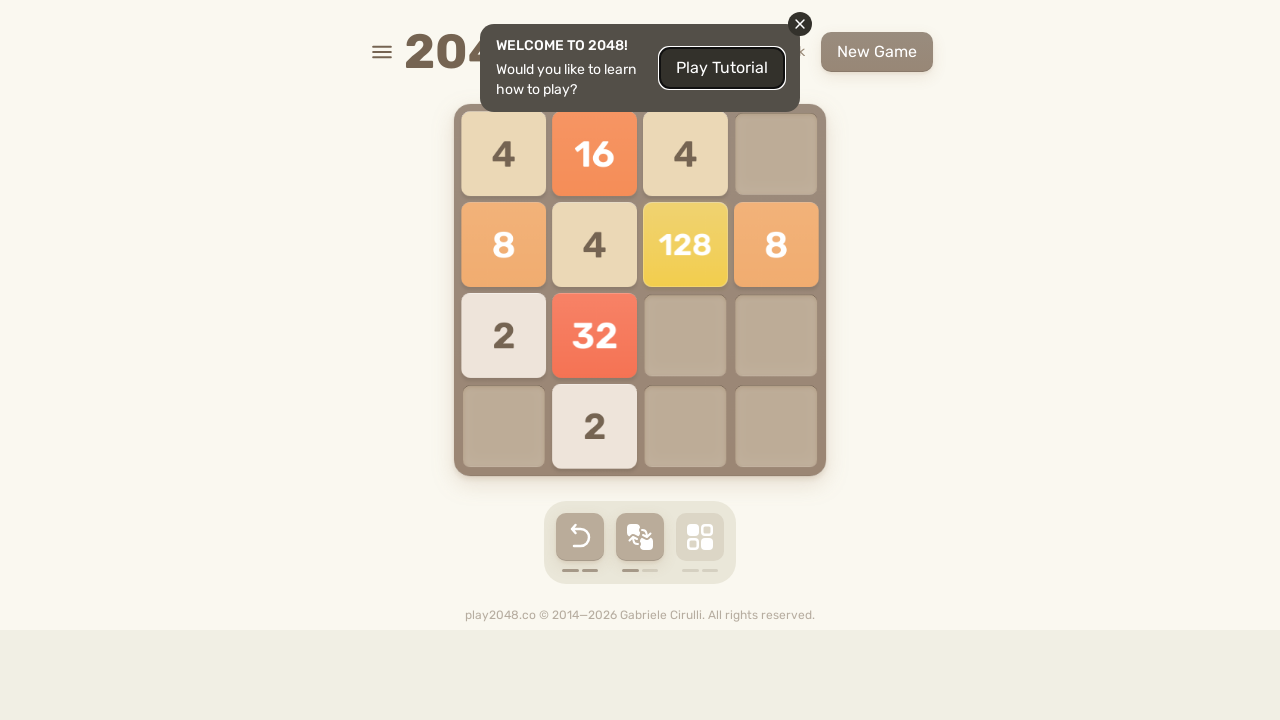

Waited 500ms after ArrowDown
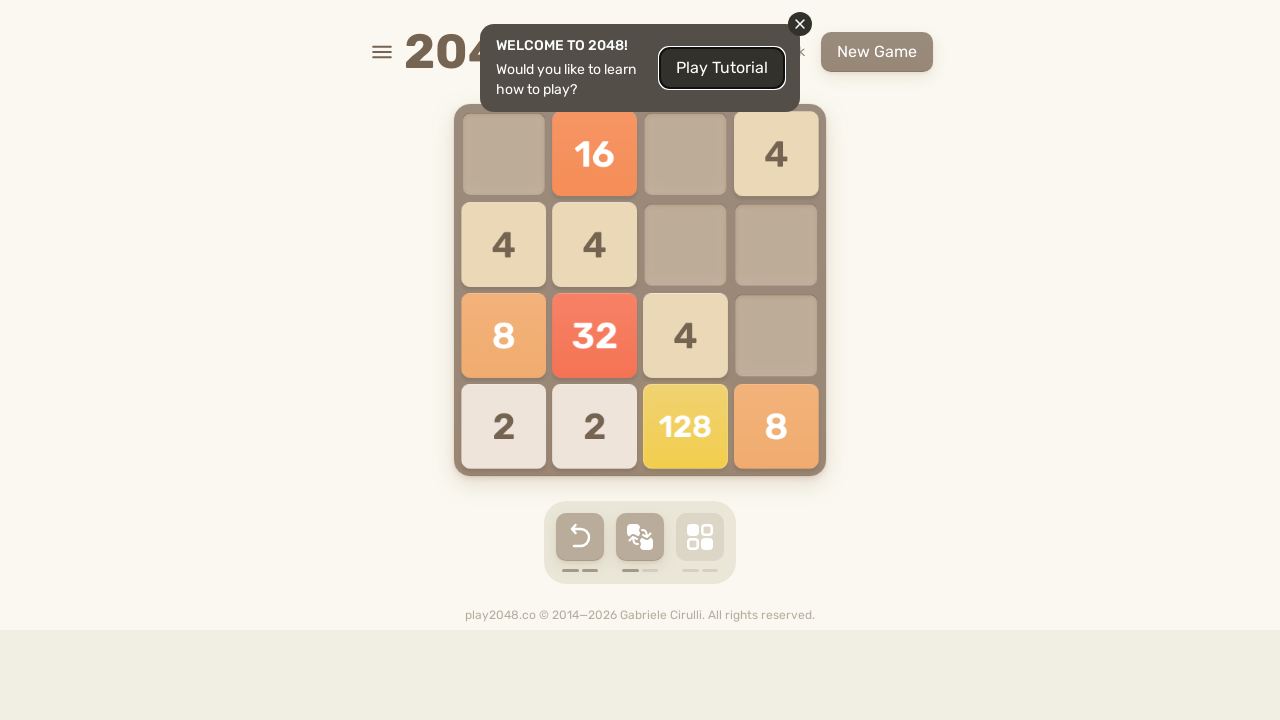

Pressed ArrowRight key
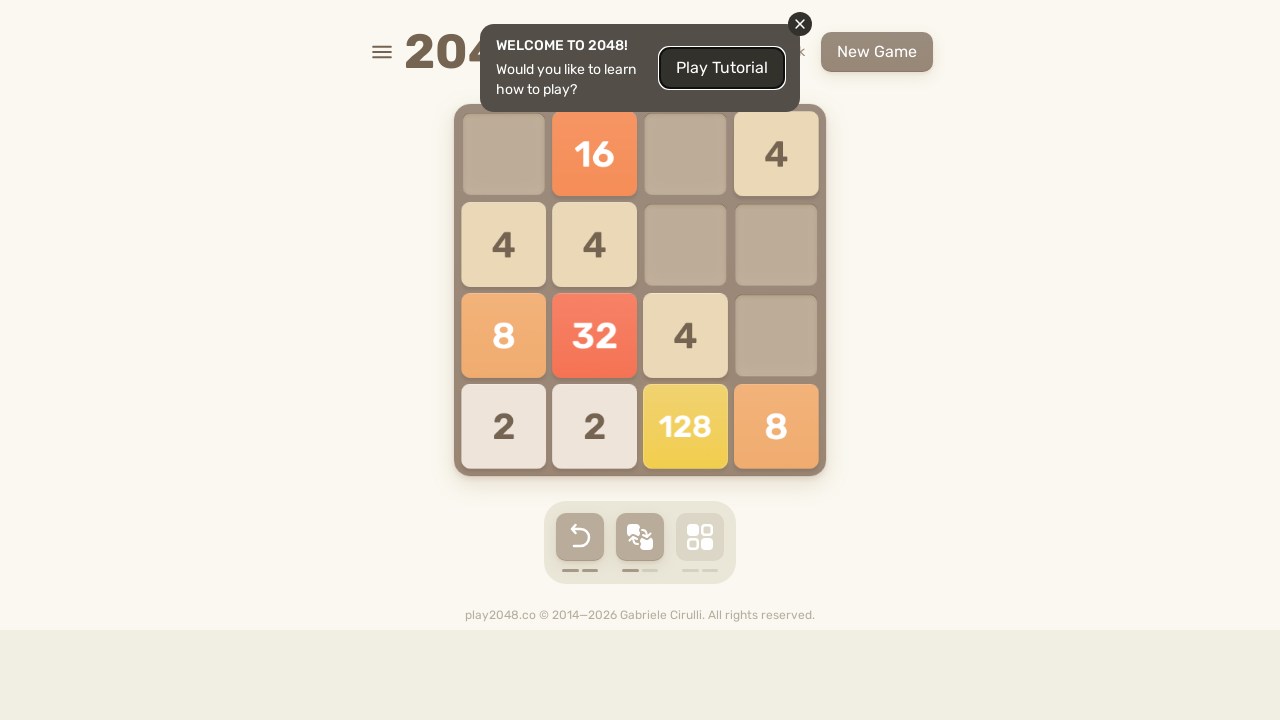

Waited 500ms after ArrowRight
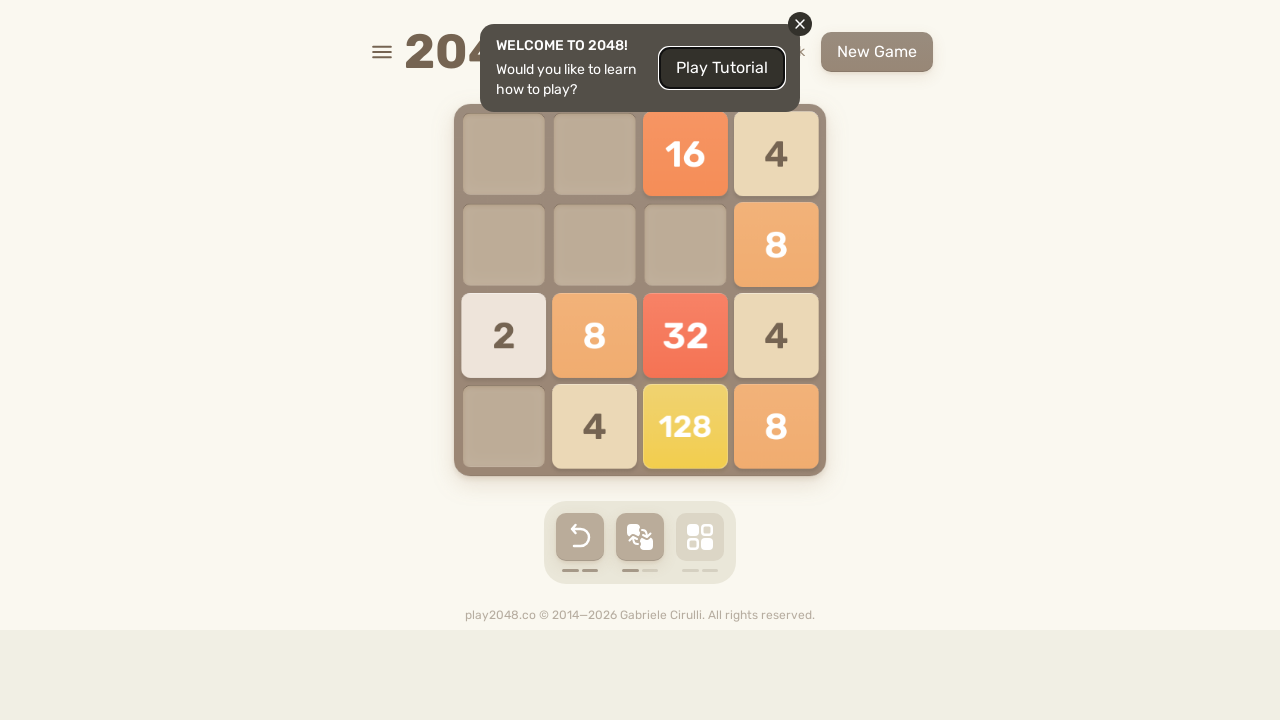

Pressed ArrowUp key
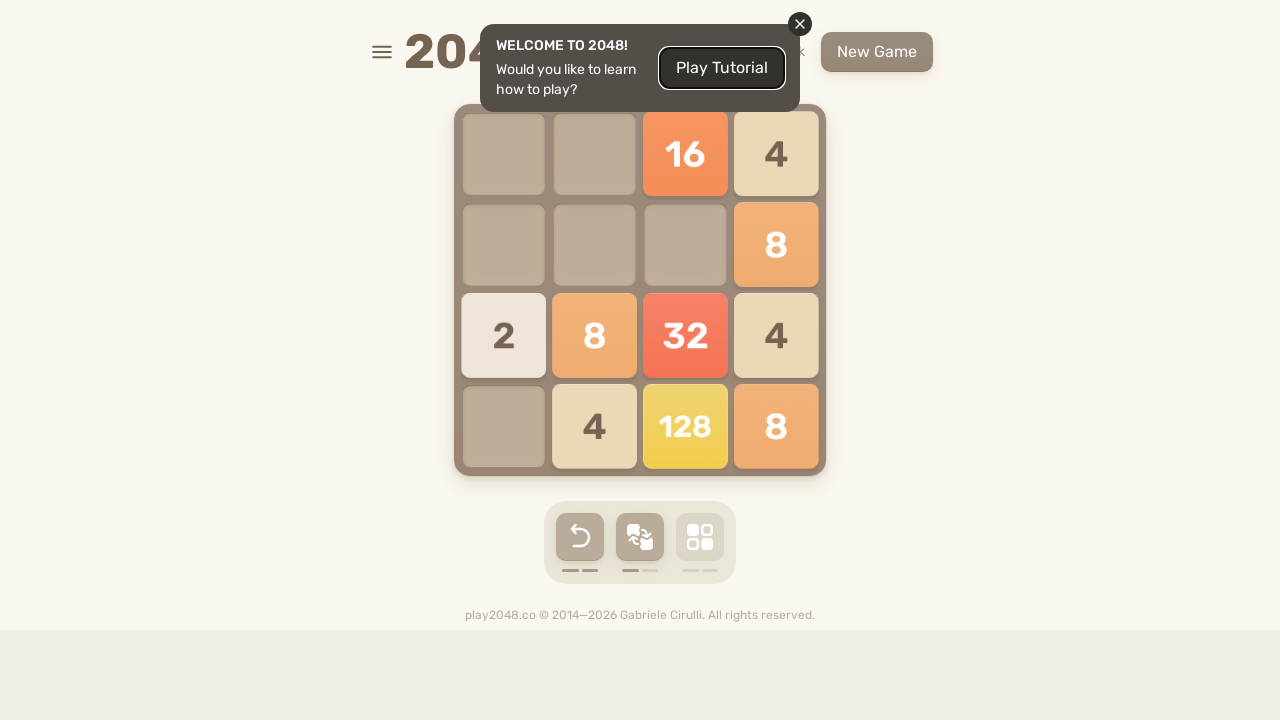

Waited 500ms after ArrowUp
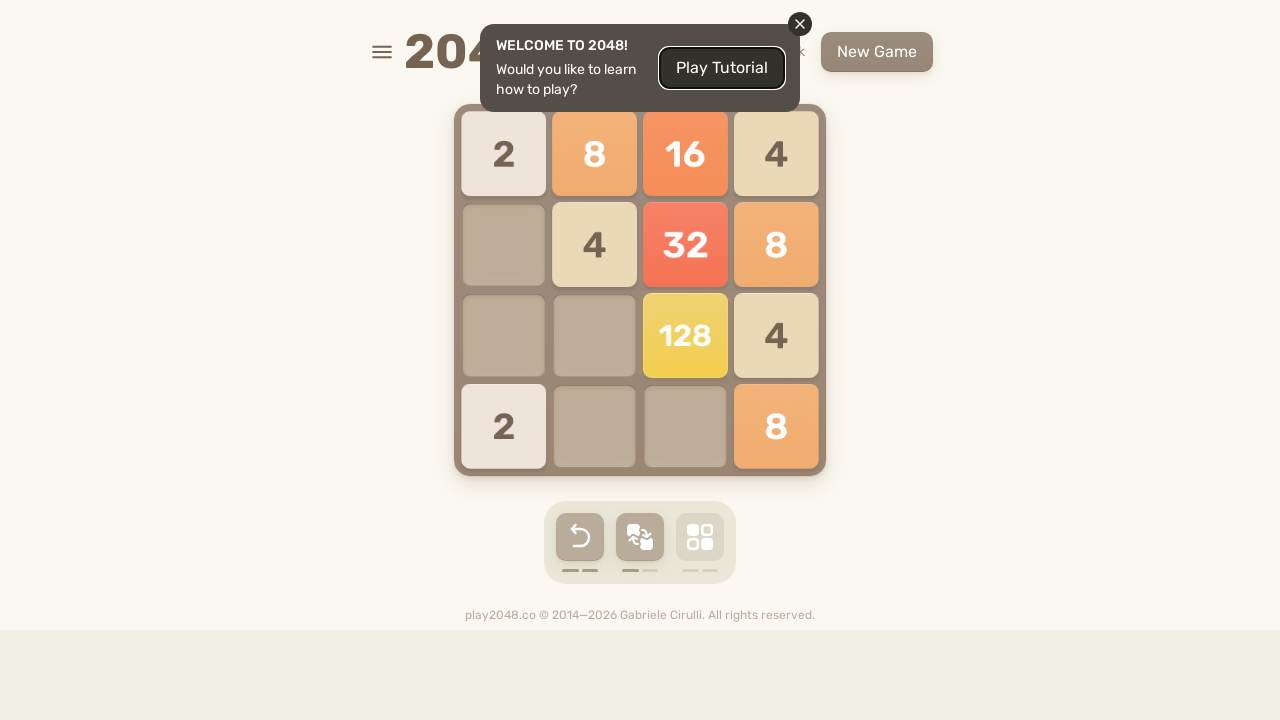

Pressed ArrowLeft key
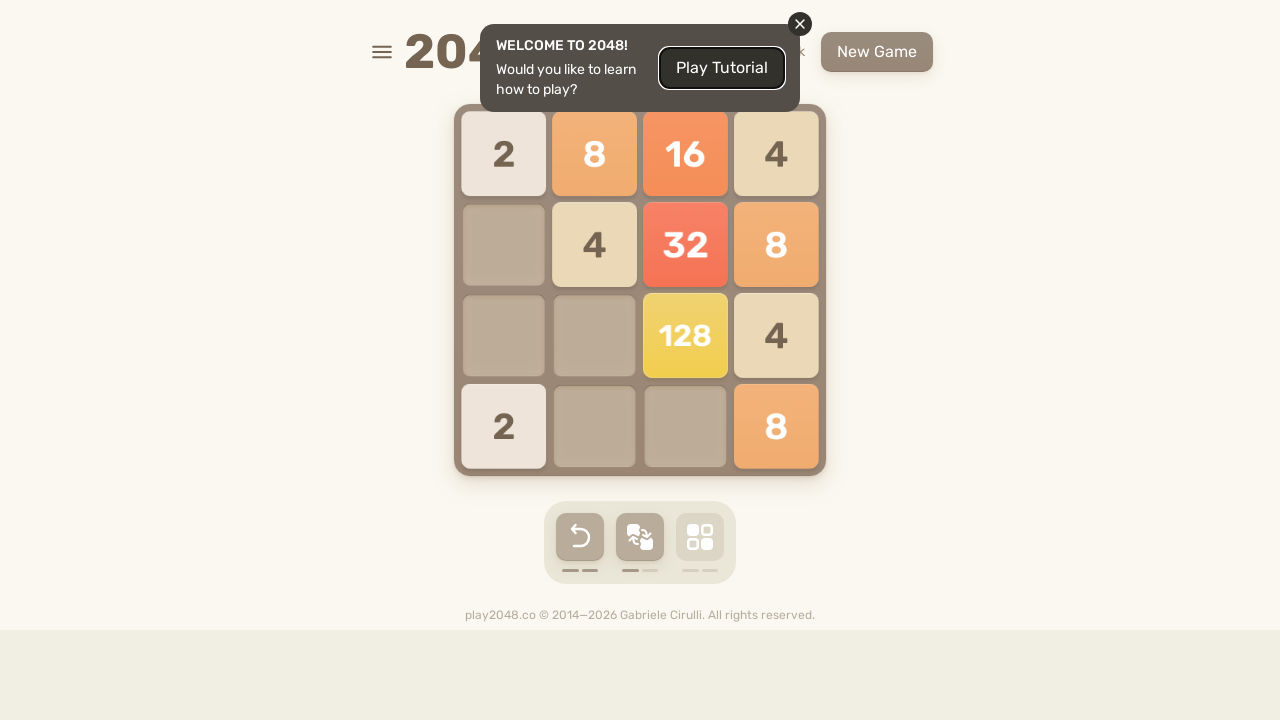

Waited 500ms after ArrowLeft
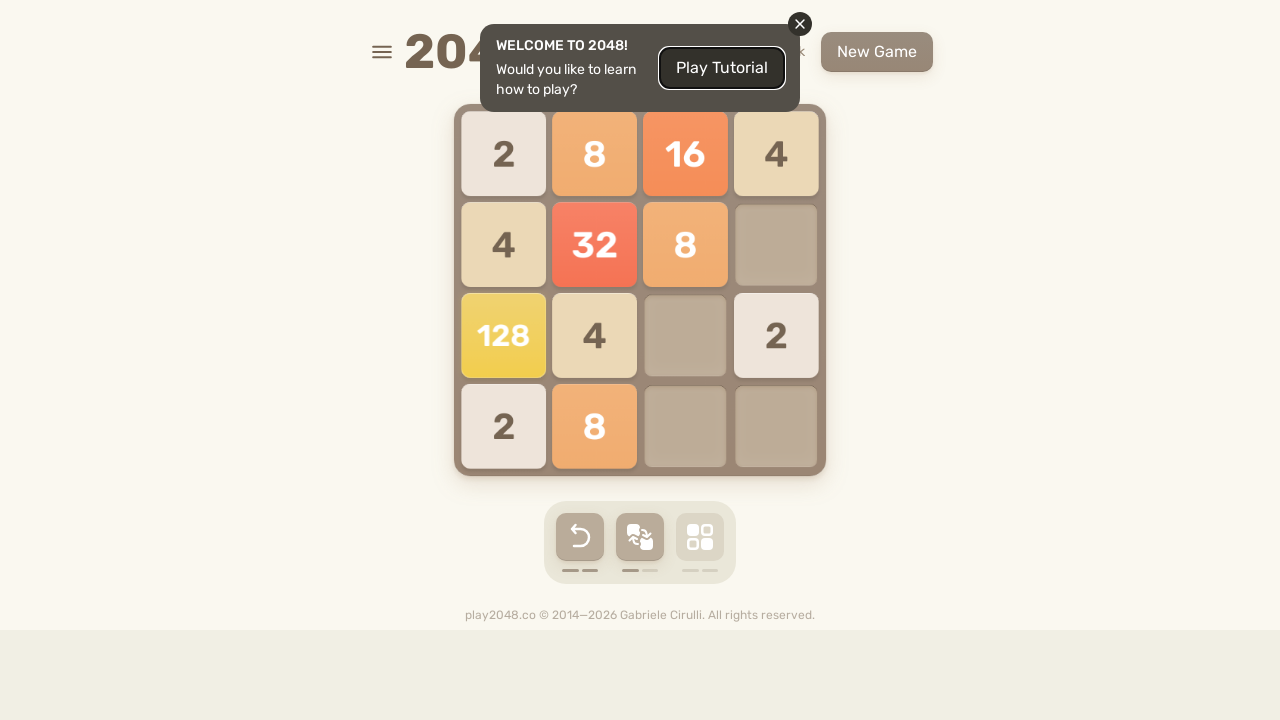

Pressed ArrowDown key
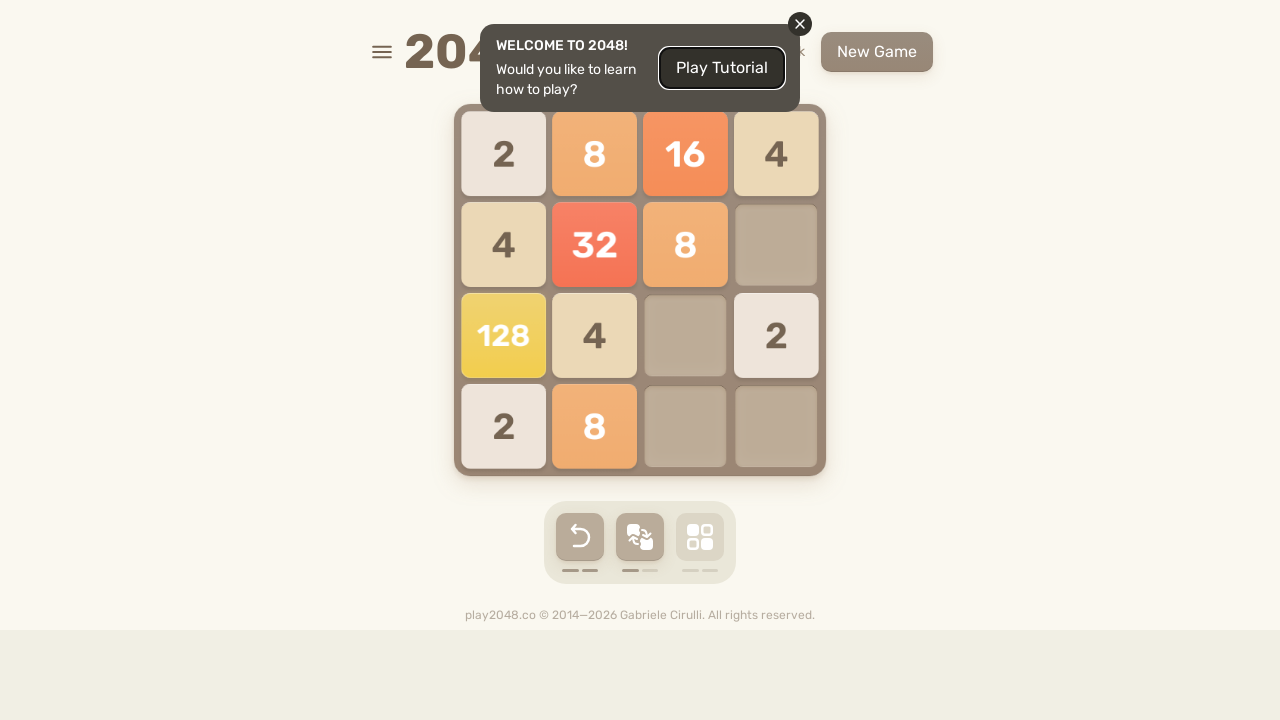

Waited 500ms after ArrowDown
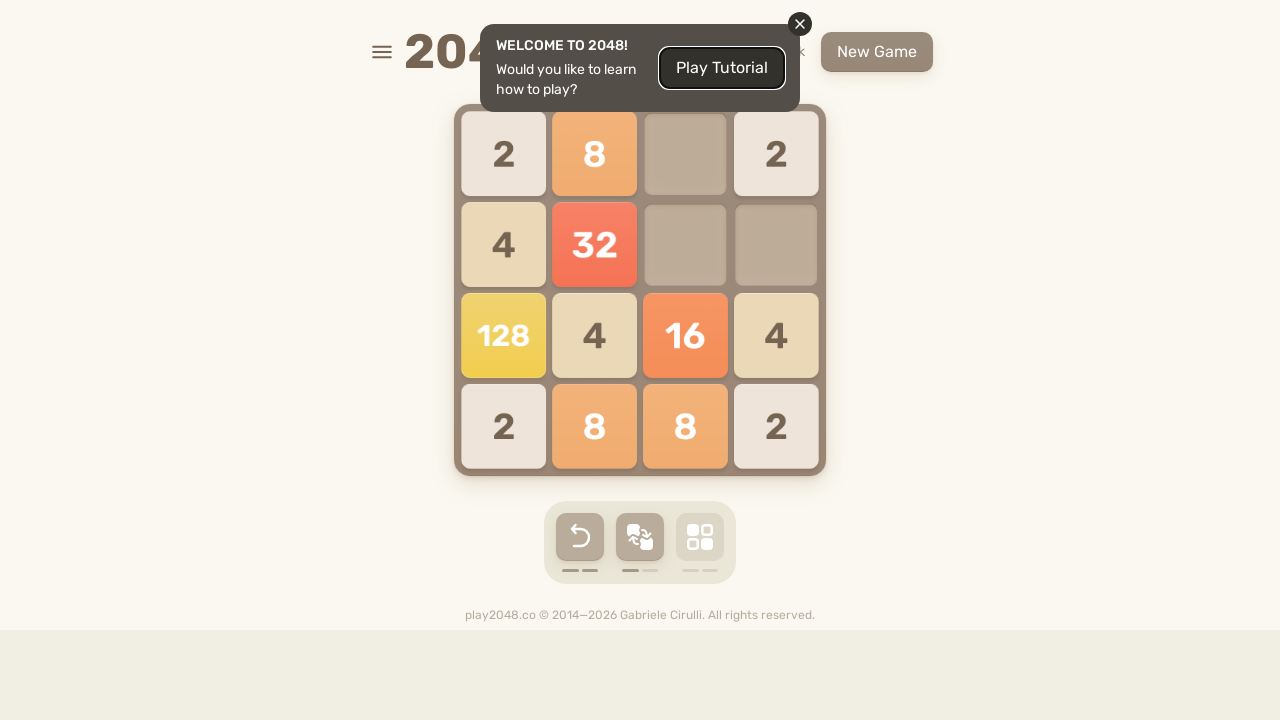

Pressed ArrowRight key
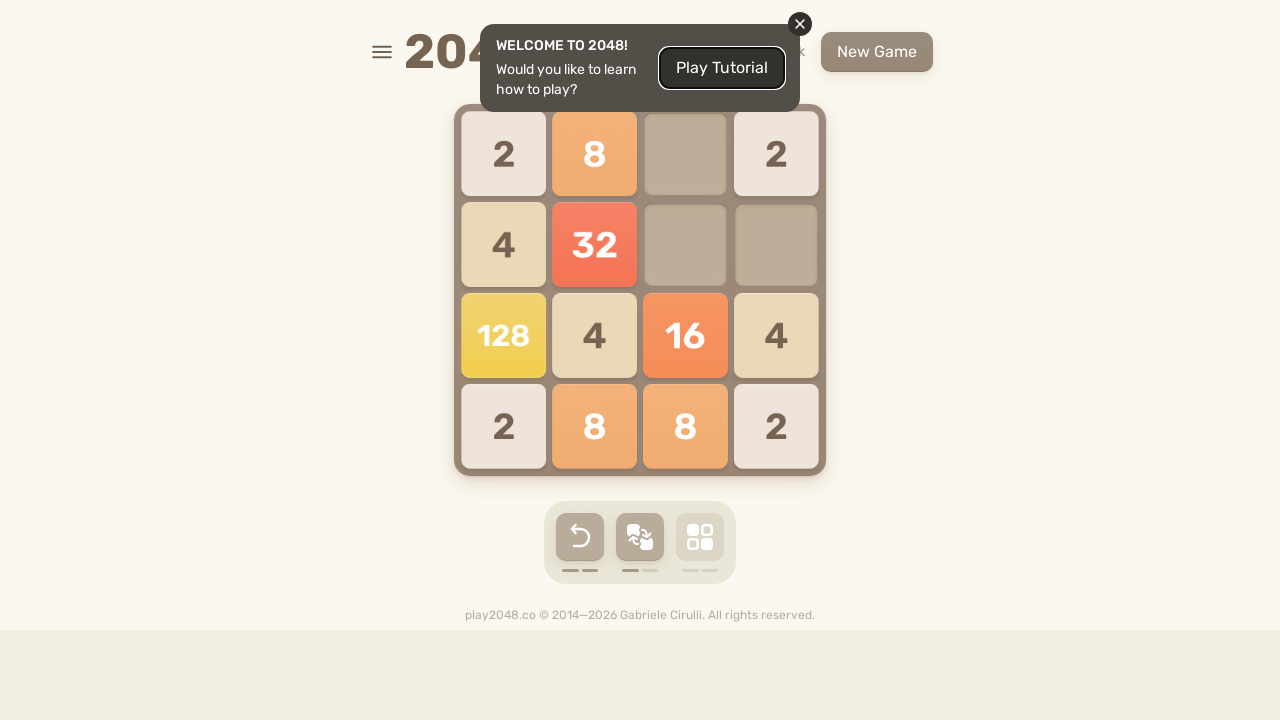

Waited 500ms after ArrowRight
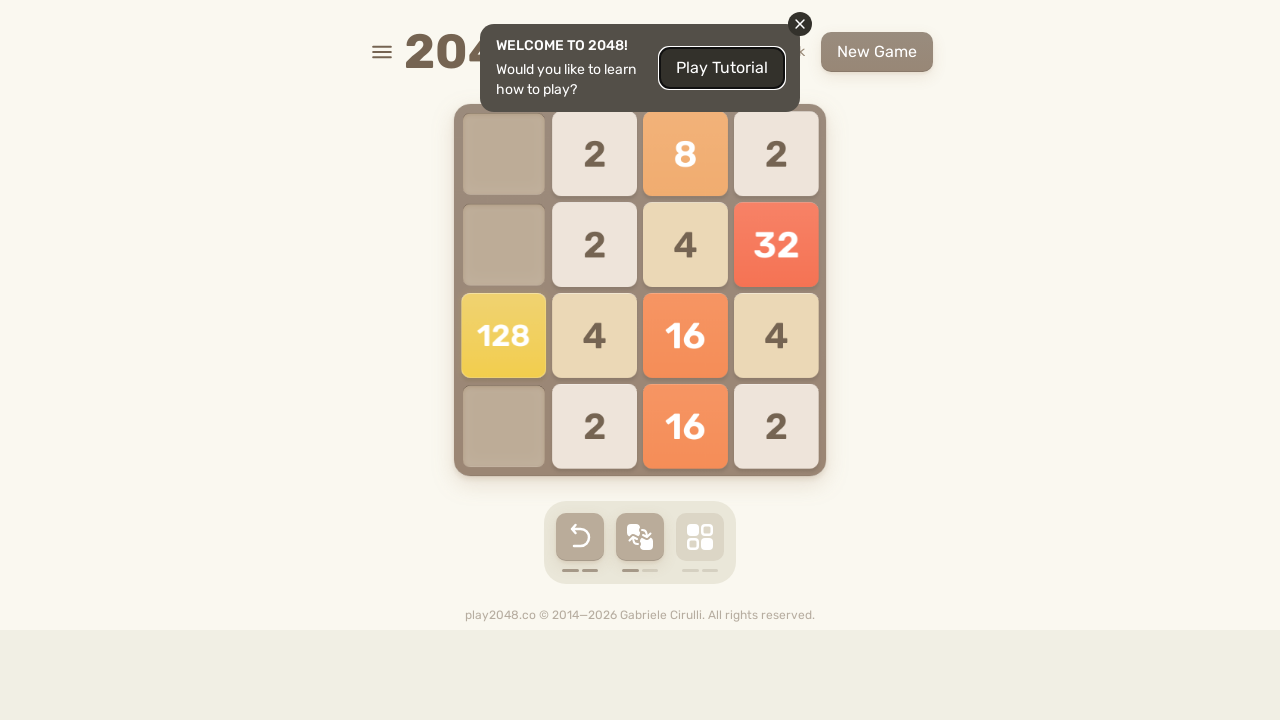

Pressed ArrowUp key
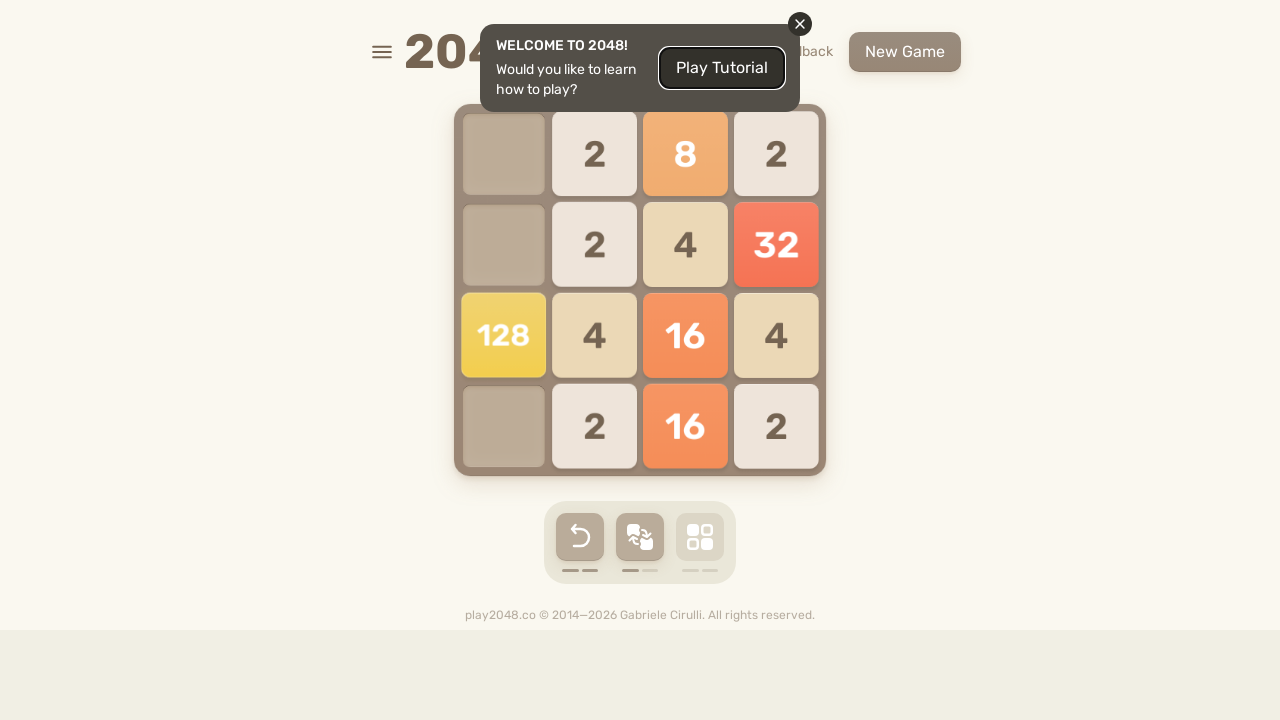

Waited 500ms after ArrowUp
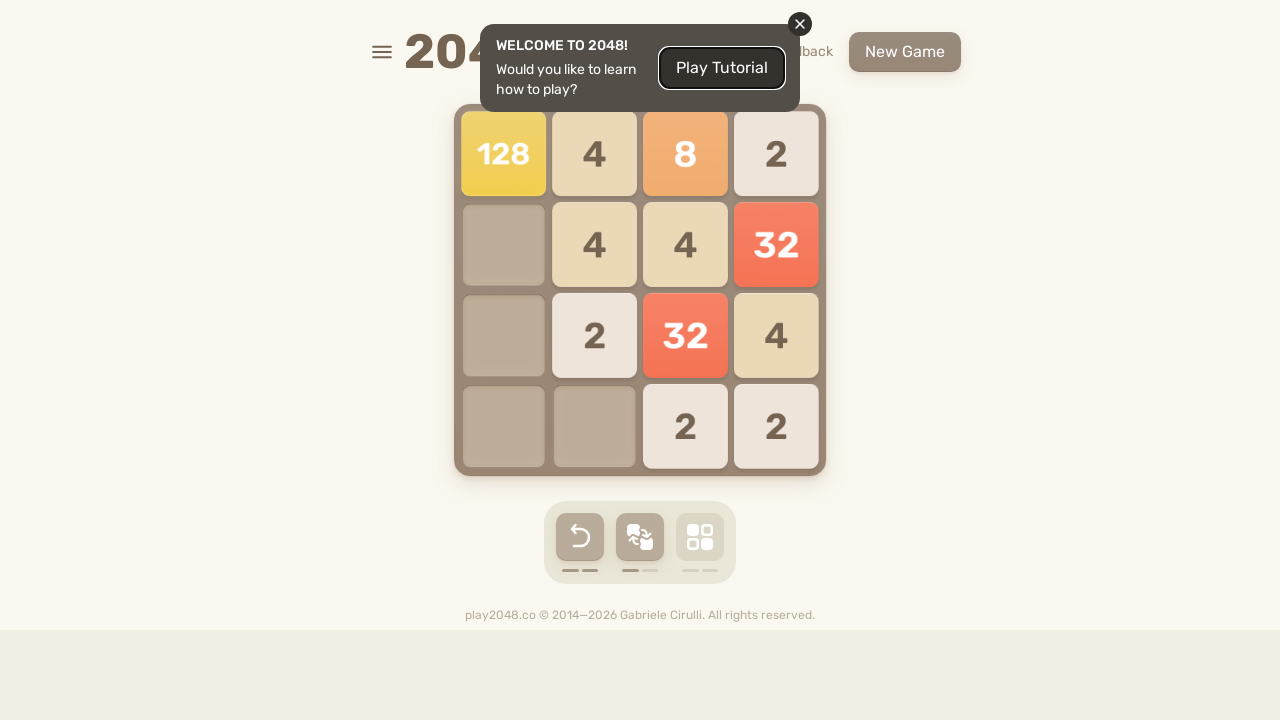

Pressed ArrowLeft key
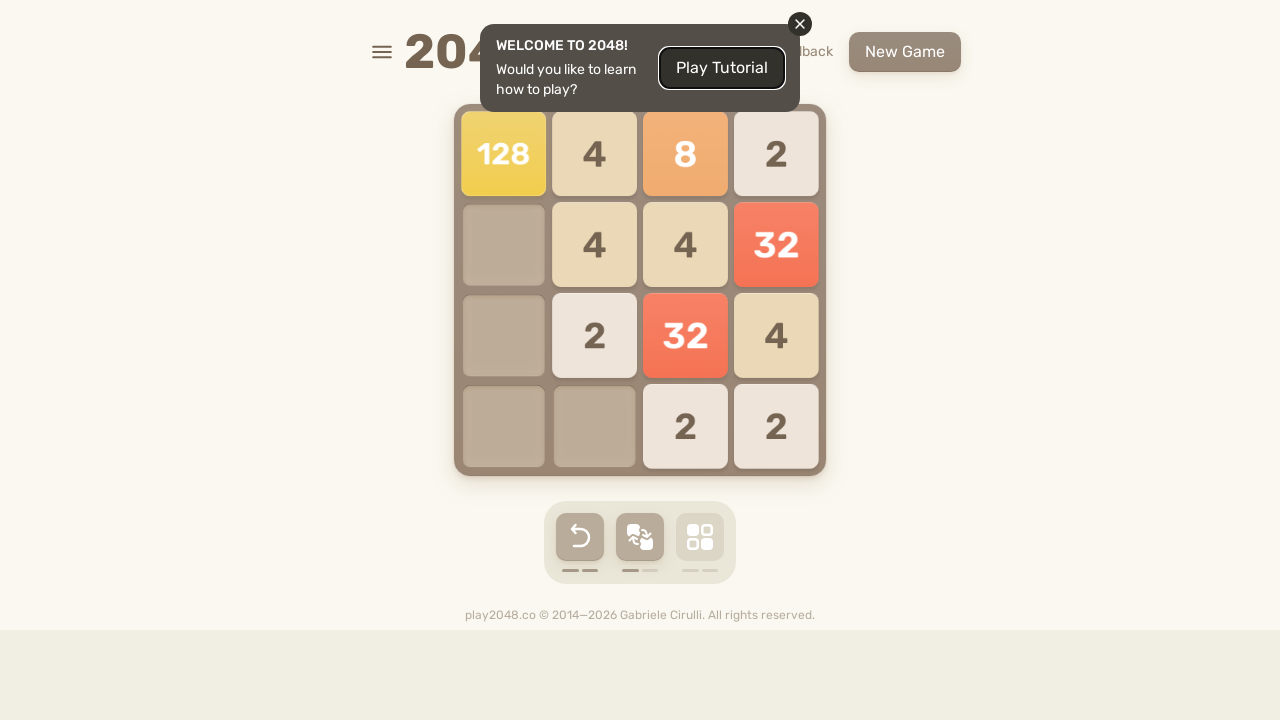

Waited 500ms after ArrowLeft
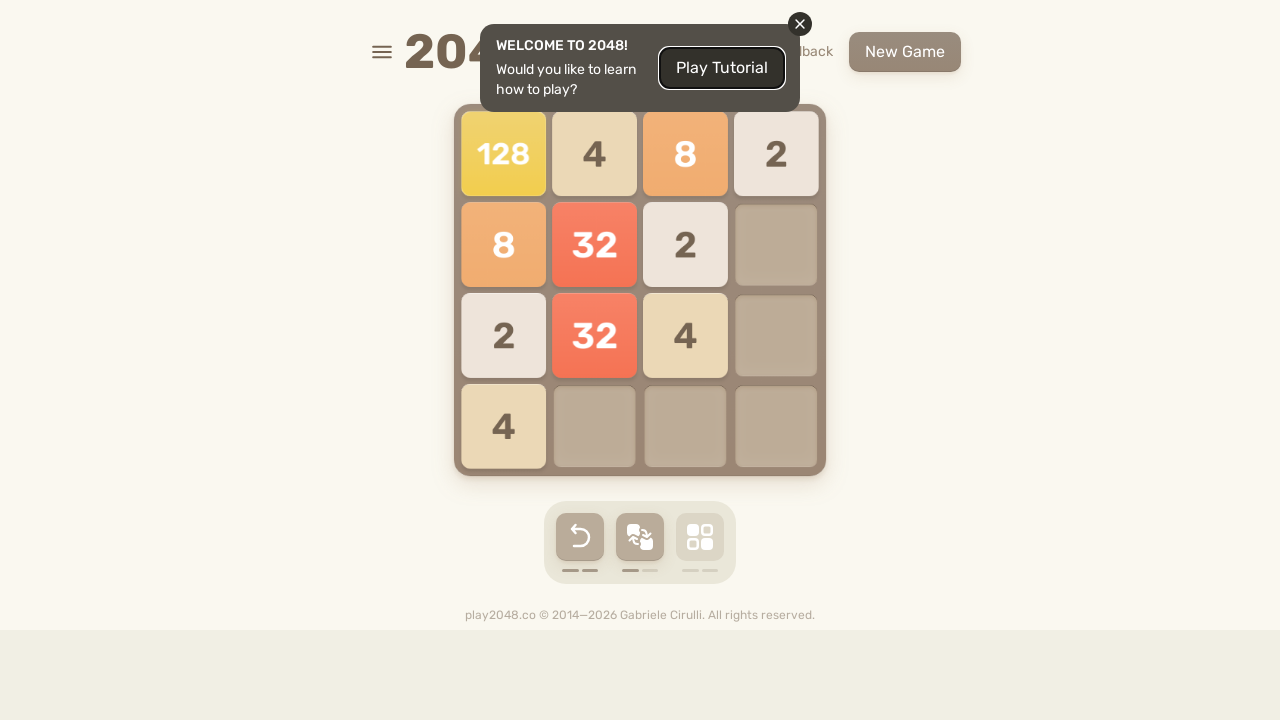

Pressed ArrowDown key
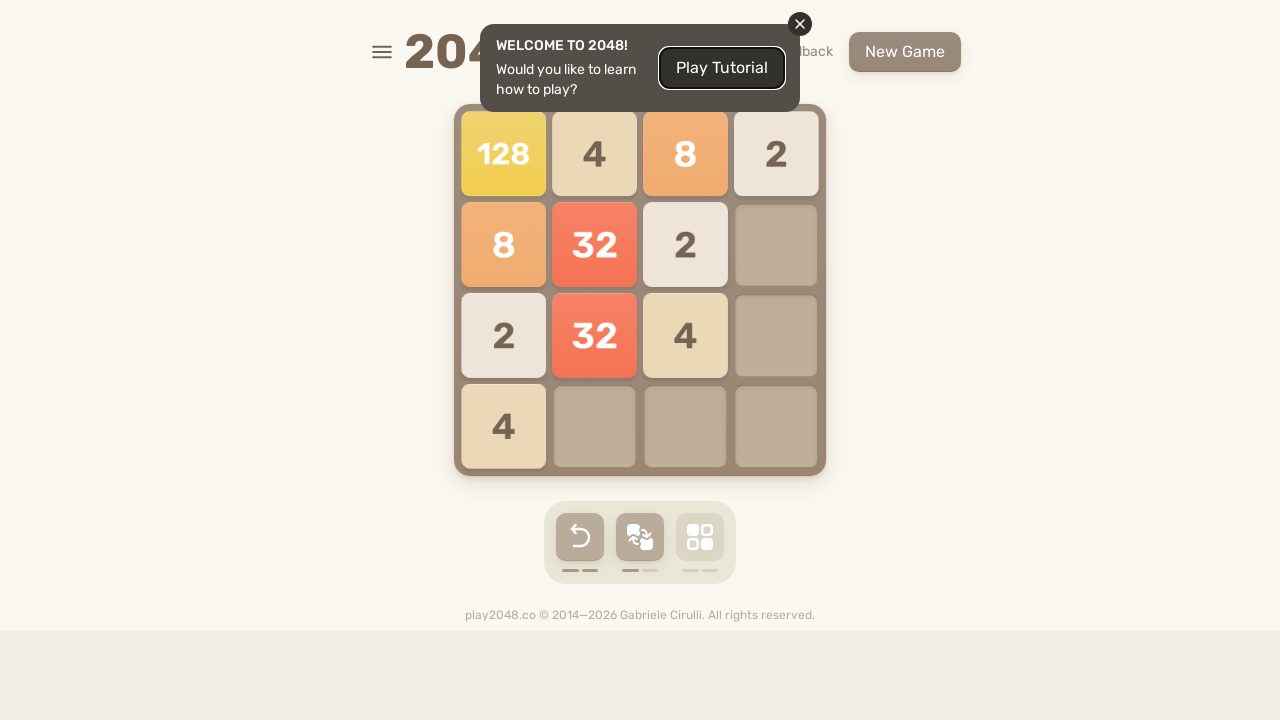

Waited 500ms after ArrowDown
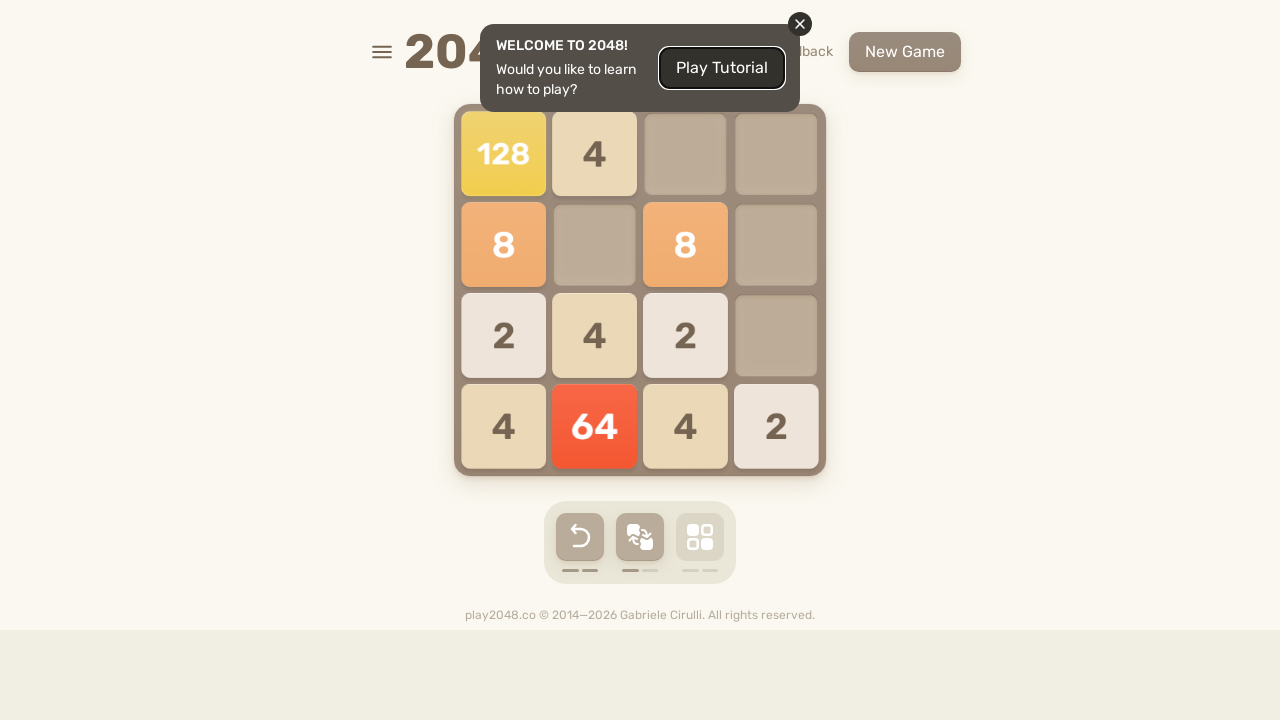

Pressed ArrowRight key
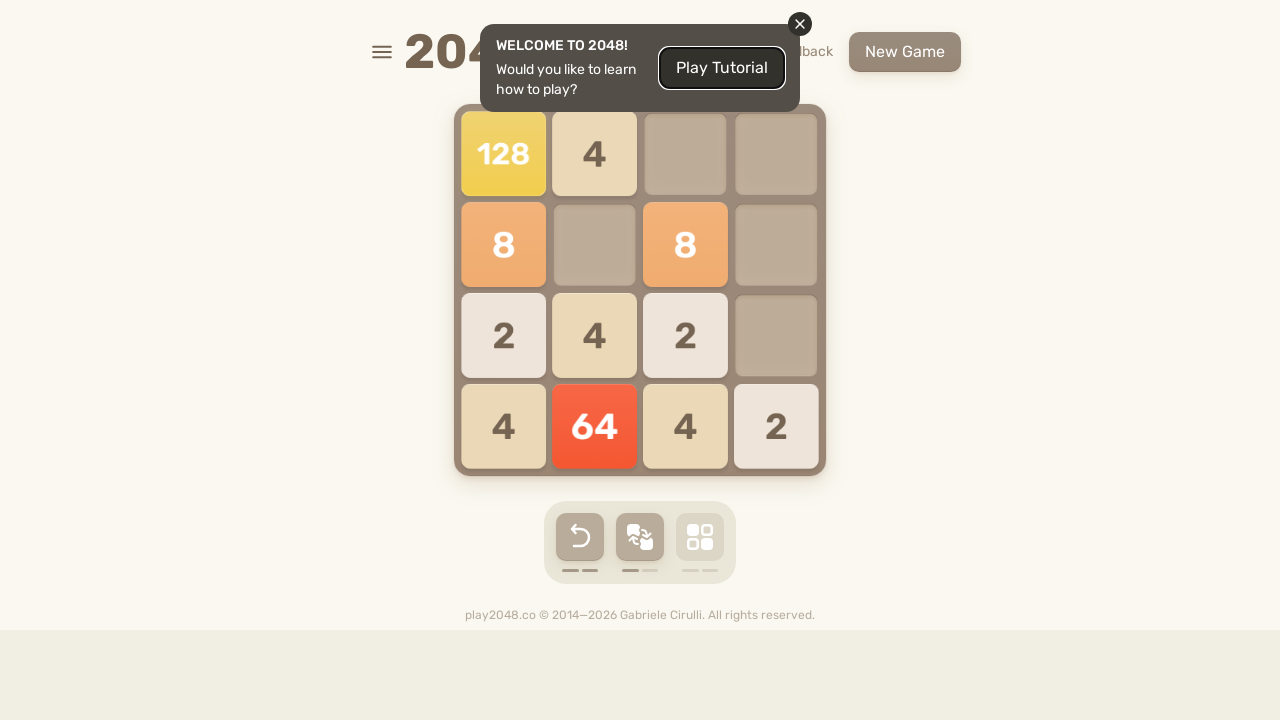

Waited 500ms after ArrowRight
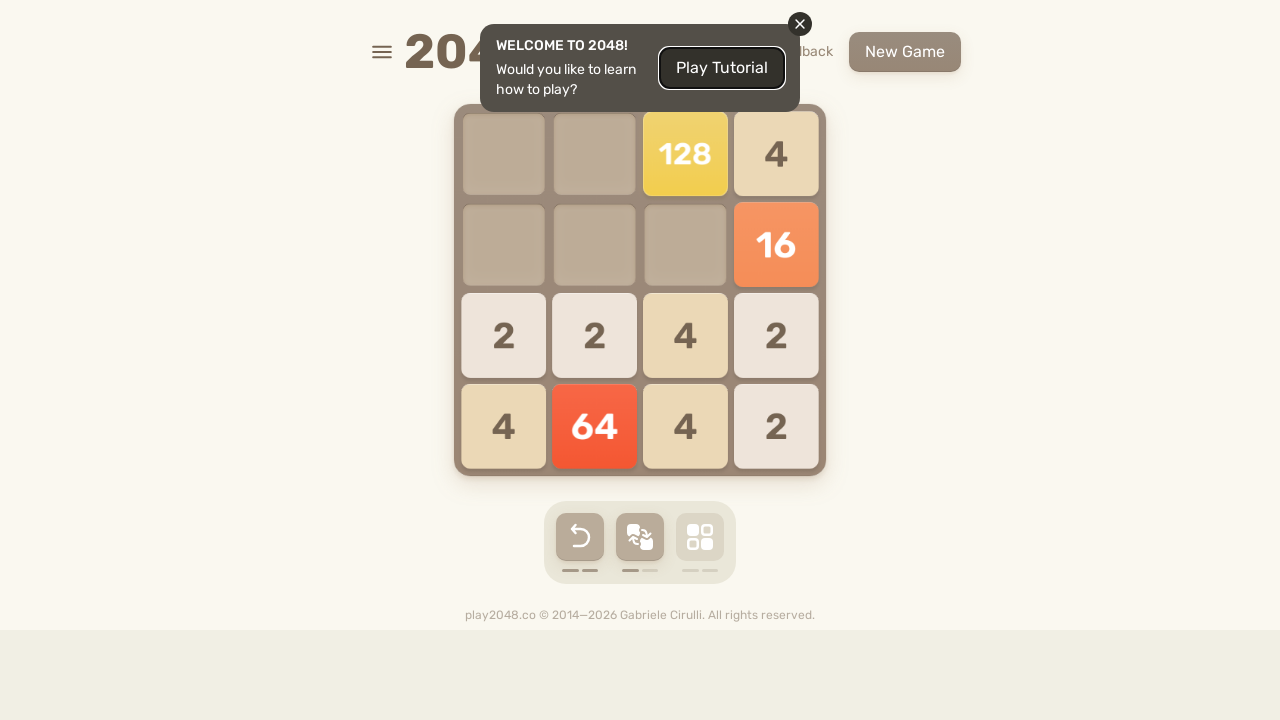

Pressed ArrowUp key
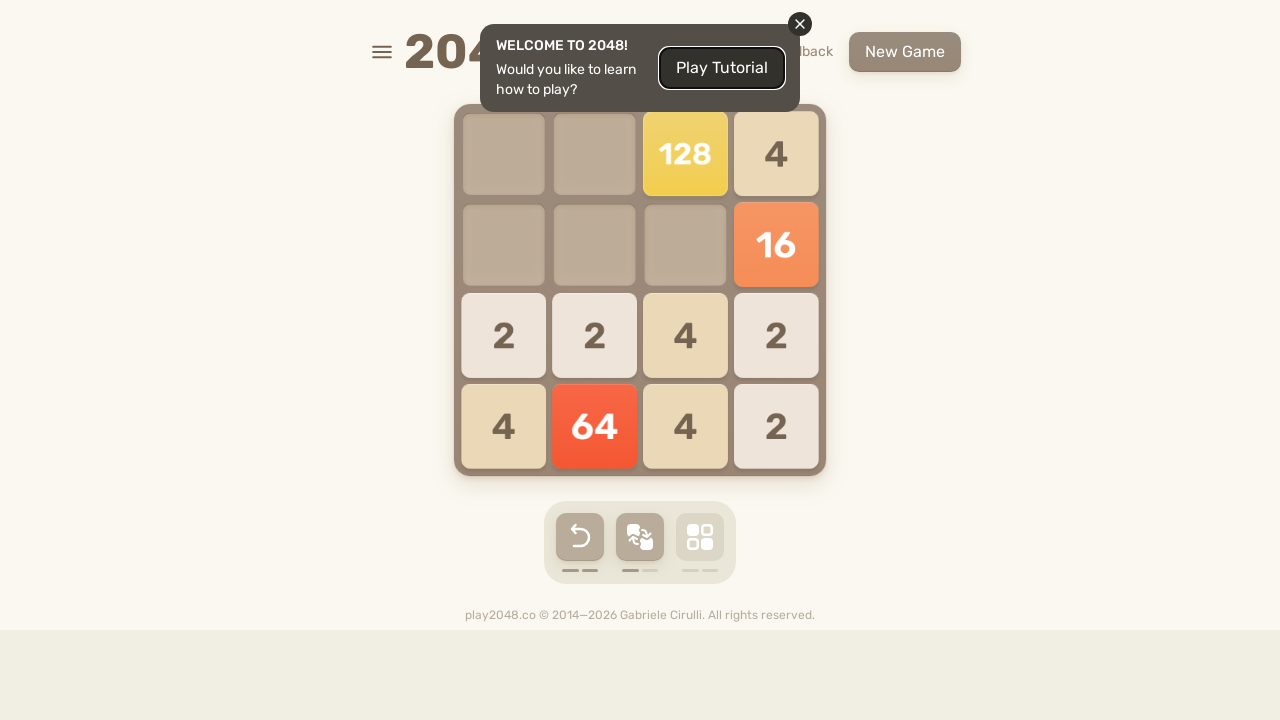

Waited 500ms after ArrowUp
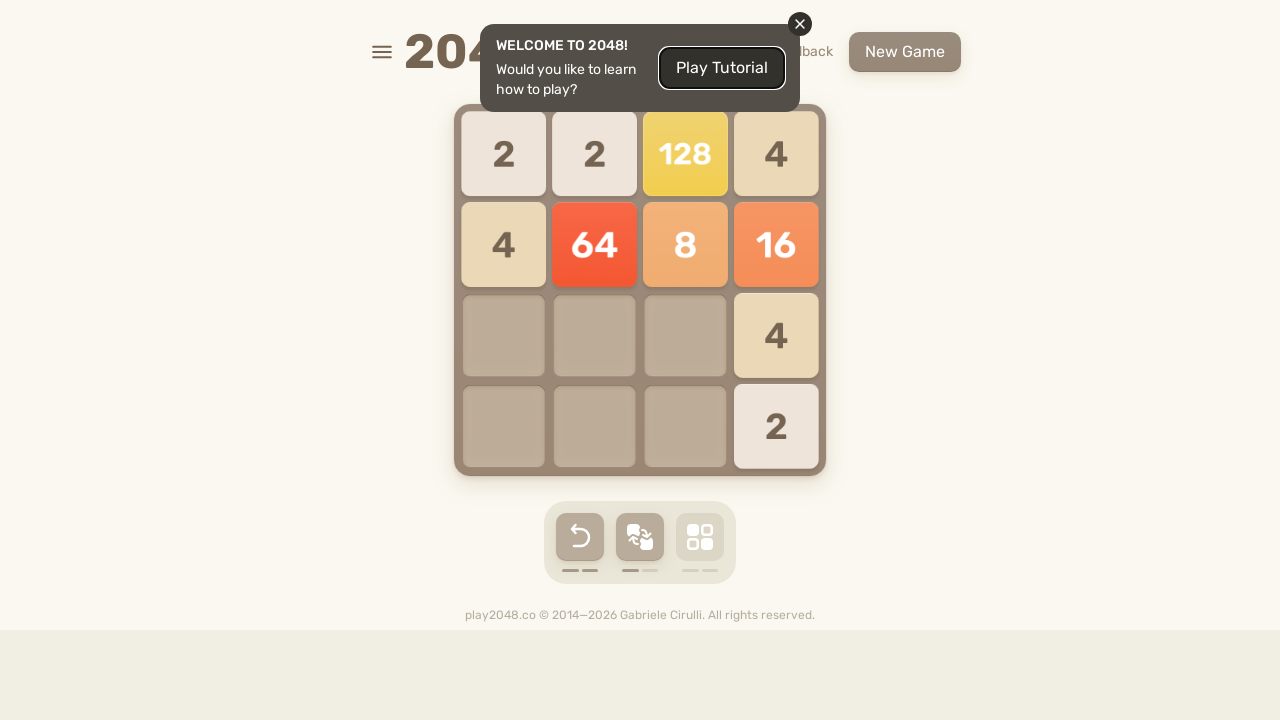

Pressed ArrowLeft key
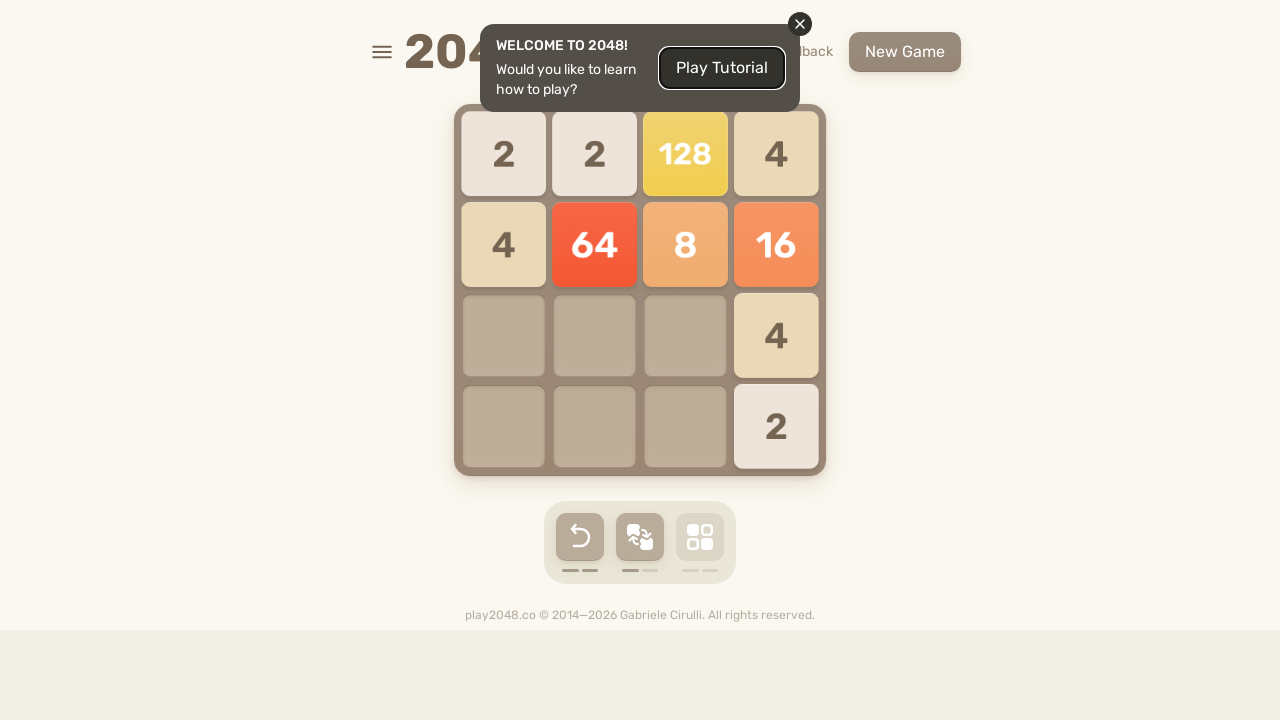

Waited 500ms after ArrowLeft
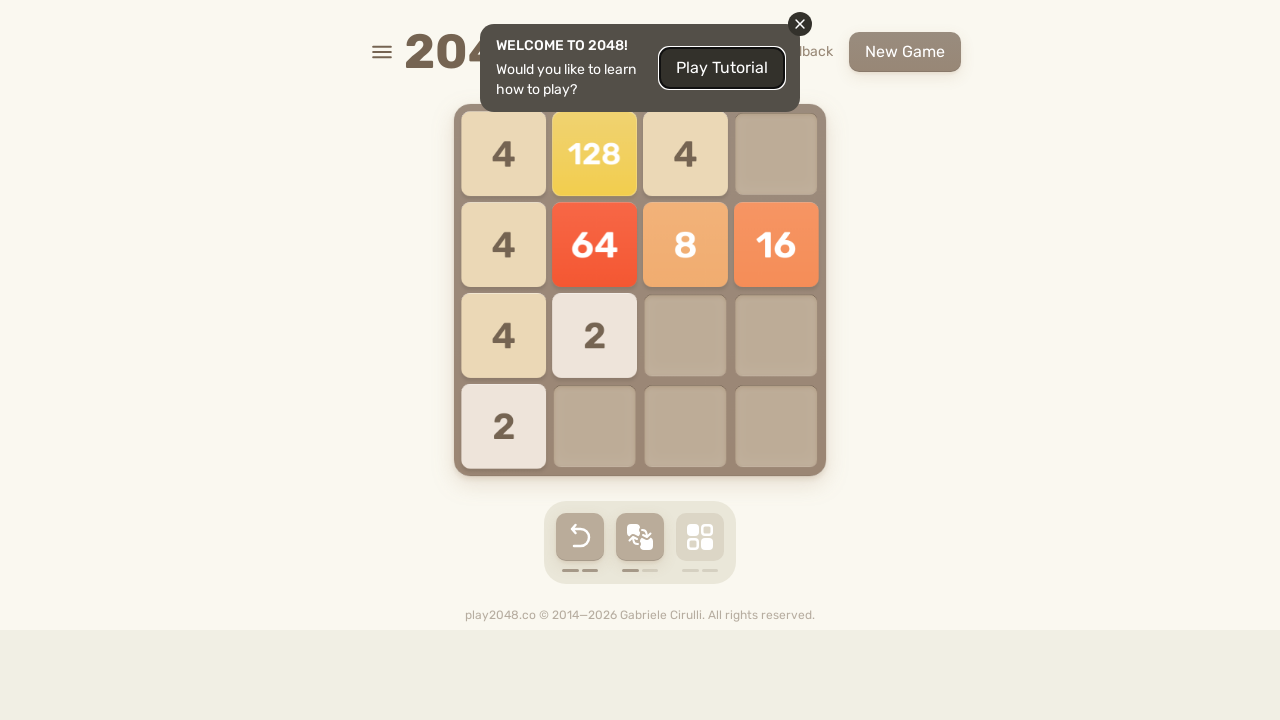

Pressed ArrowDown key
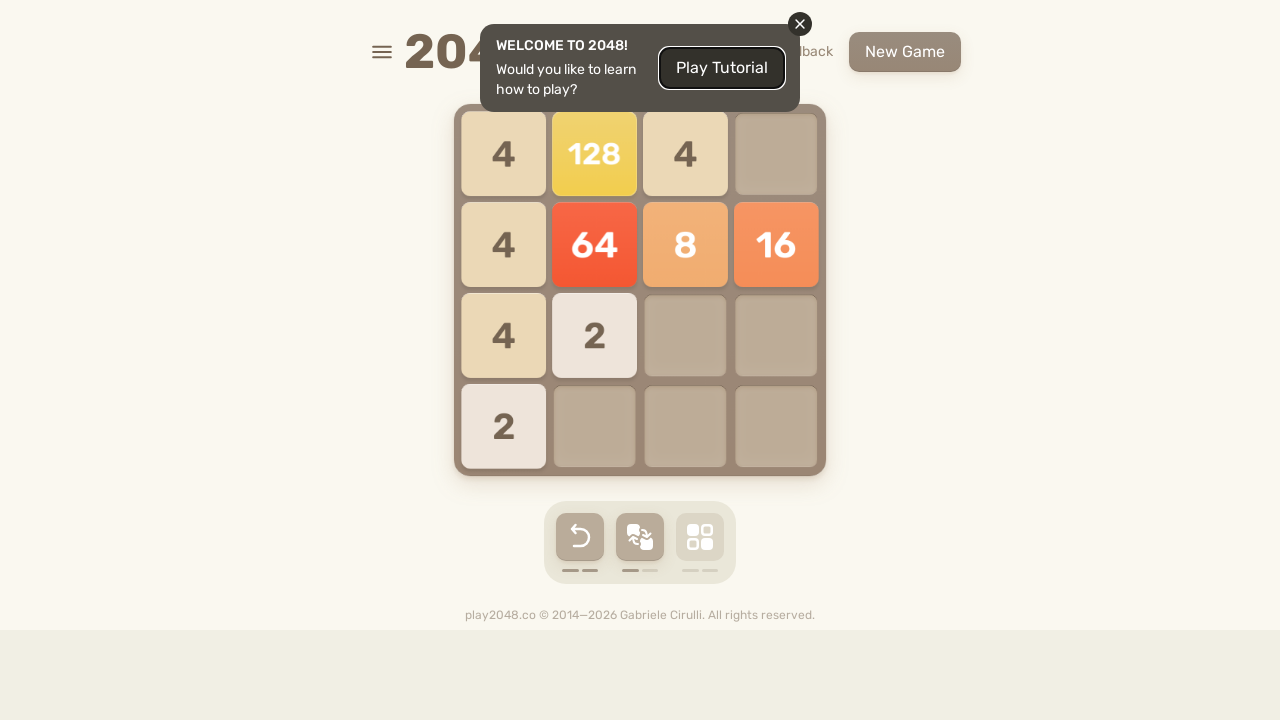

Waited 500ms after ArrowDown
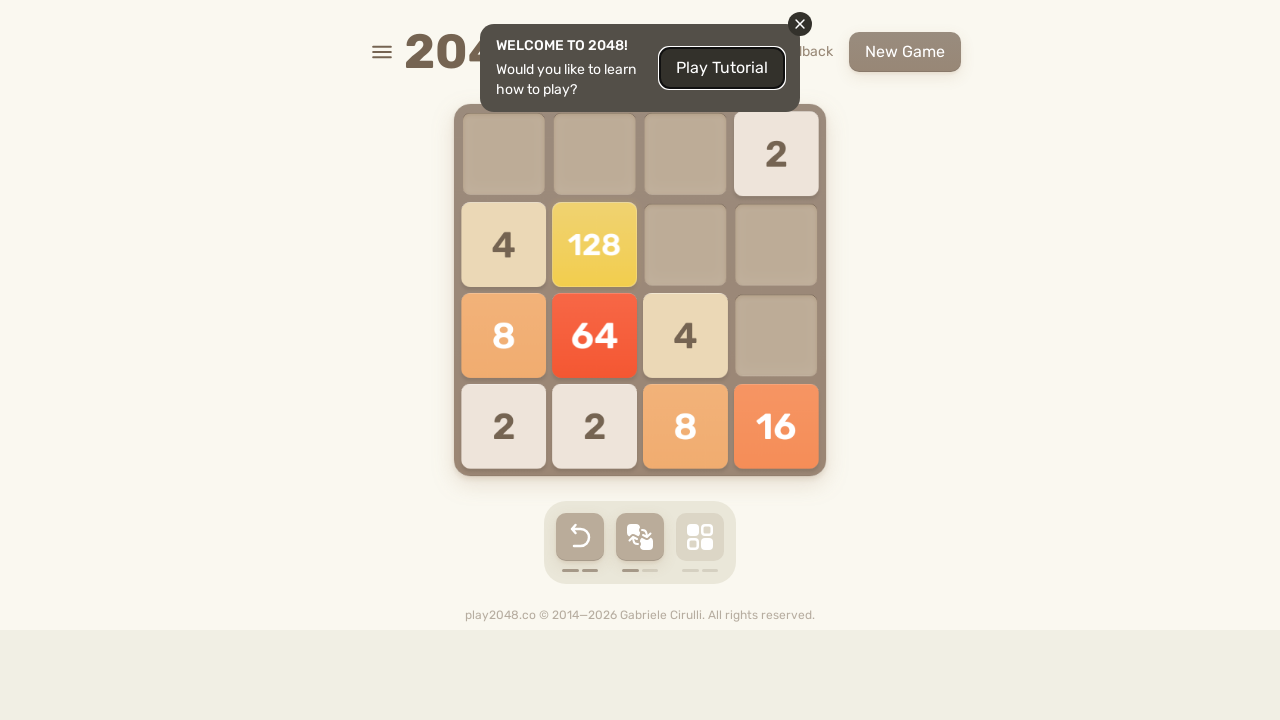

Pressed ArrowRight key
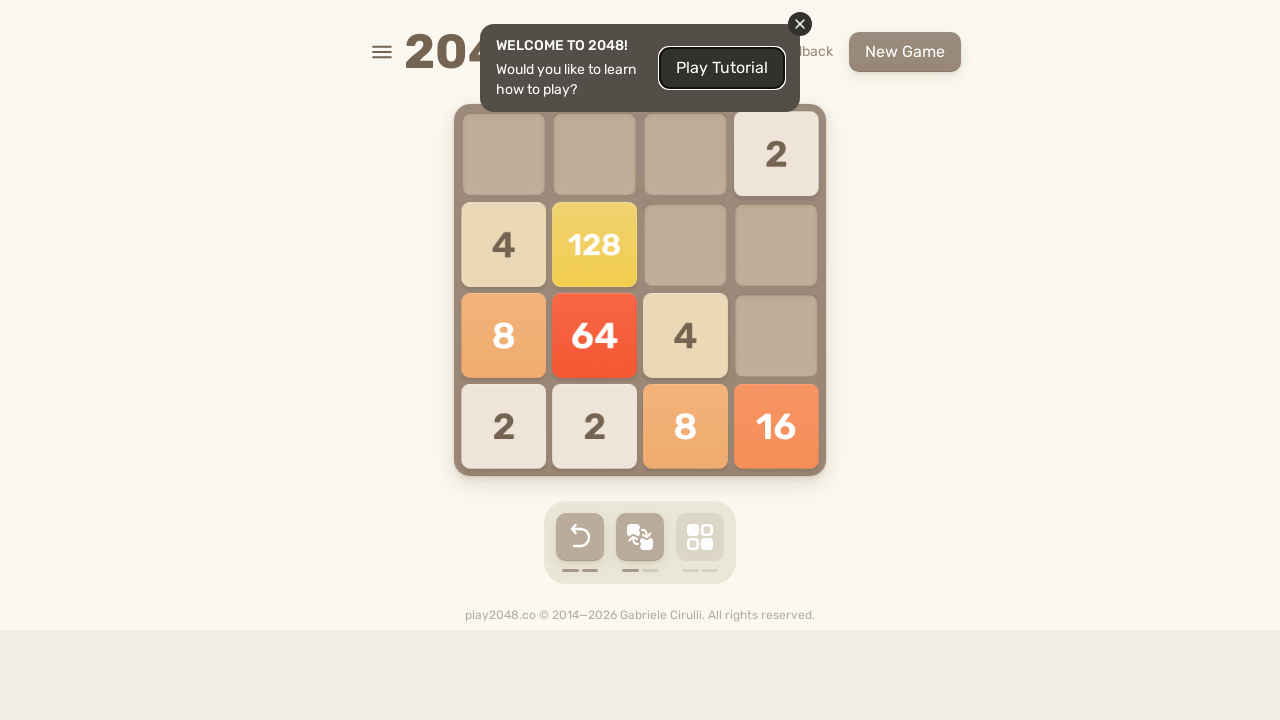

Waited 500ms after ArrowRight
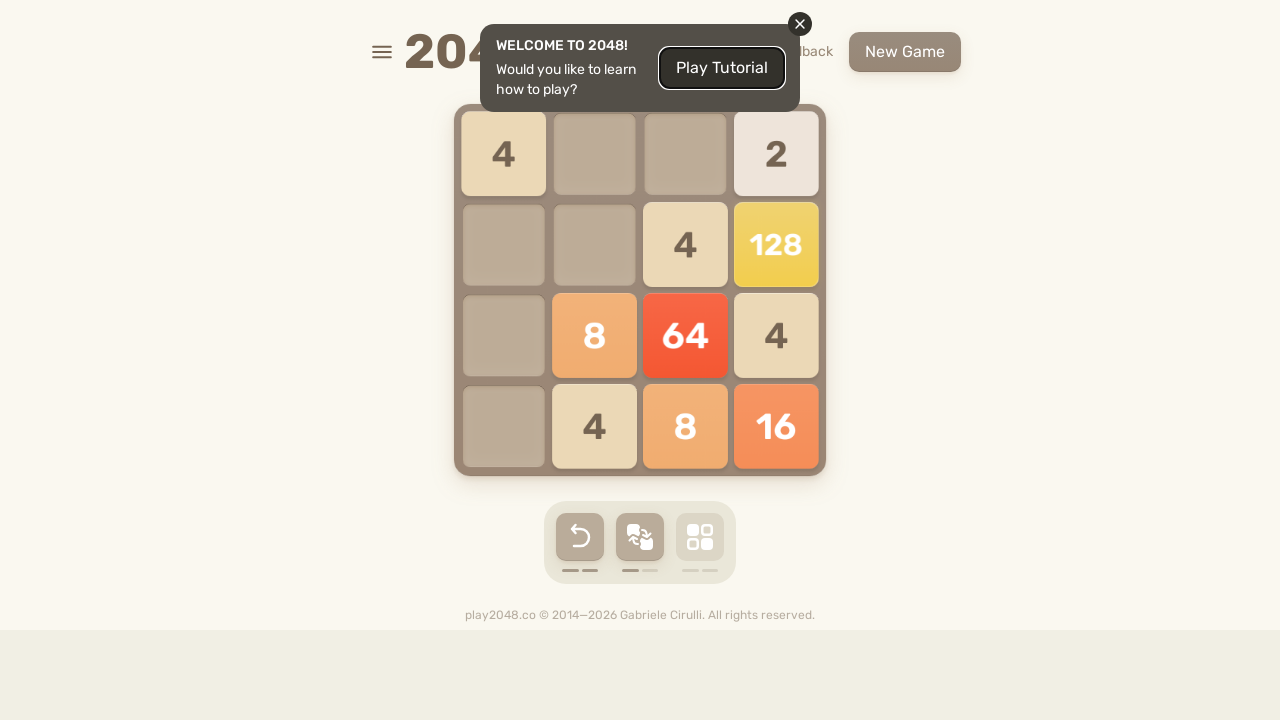

Pressed ArrowUp key
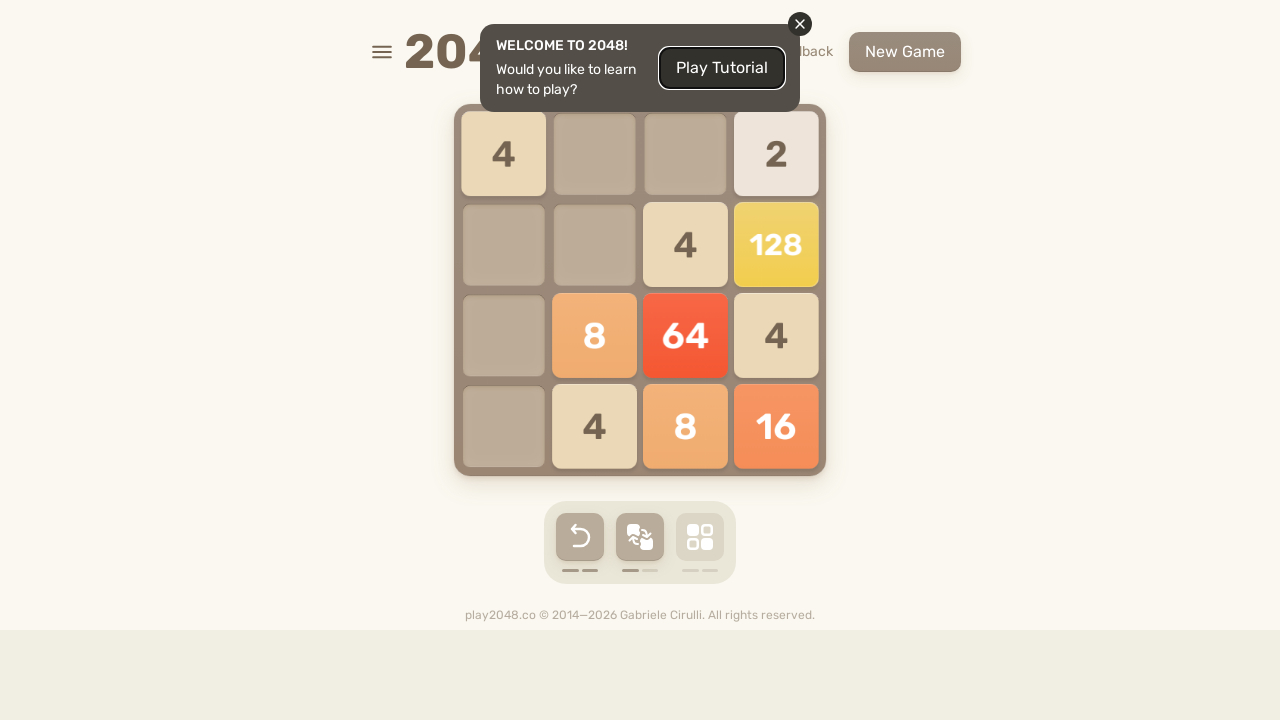

Waited 500ms after ArrowUp
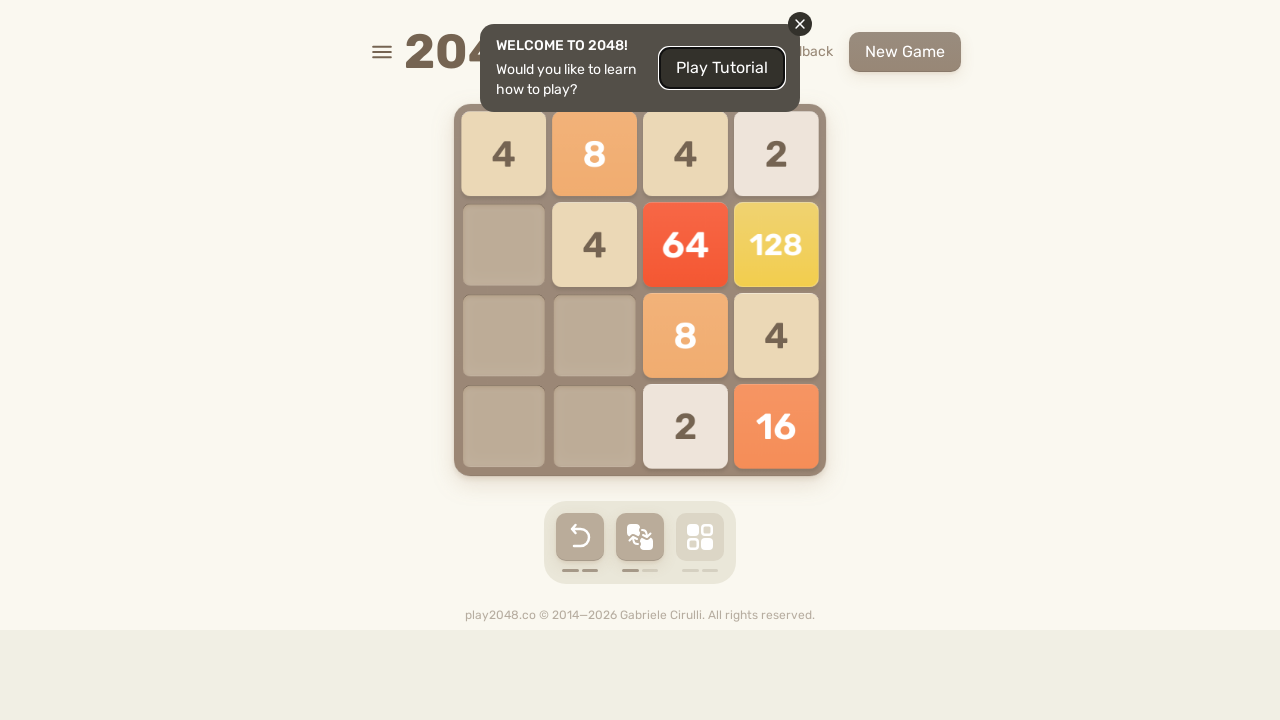

Pressed ArrowLeft key
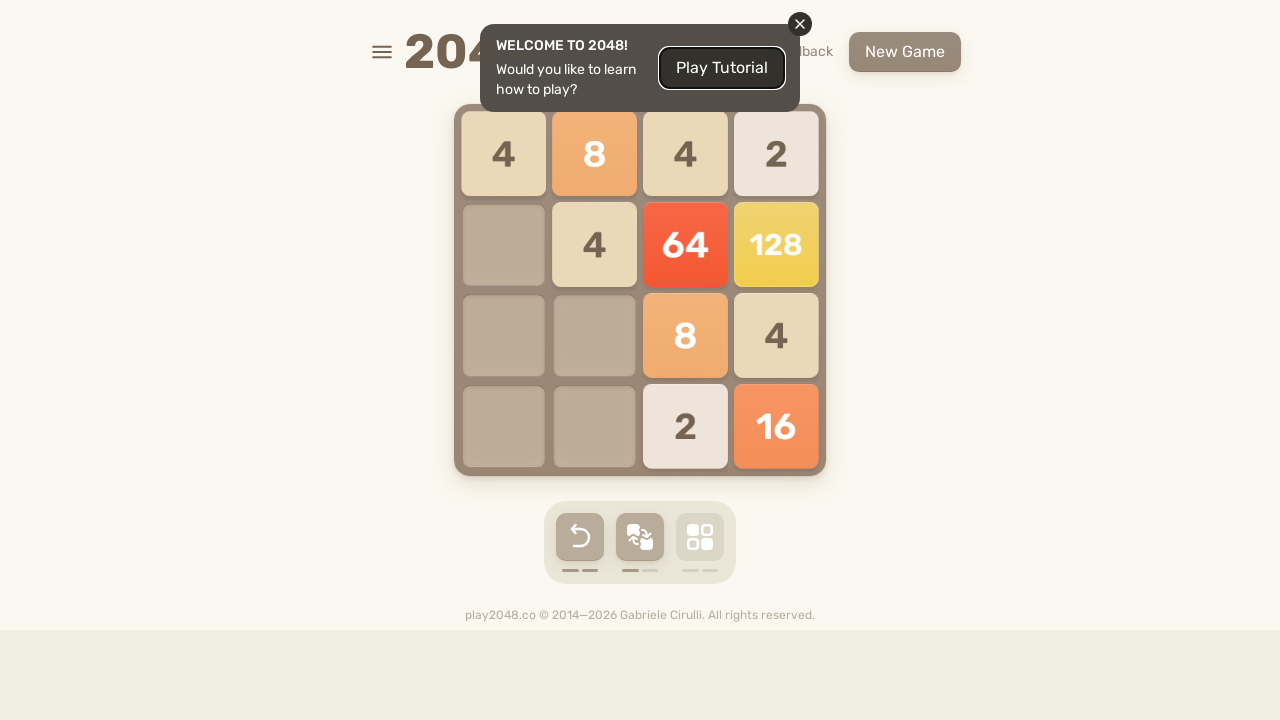

Waited 500ms after ArrowLeft
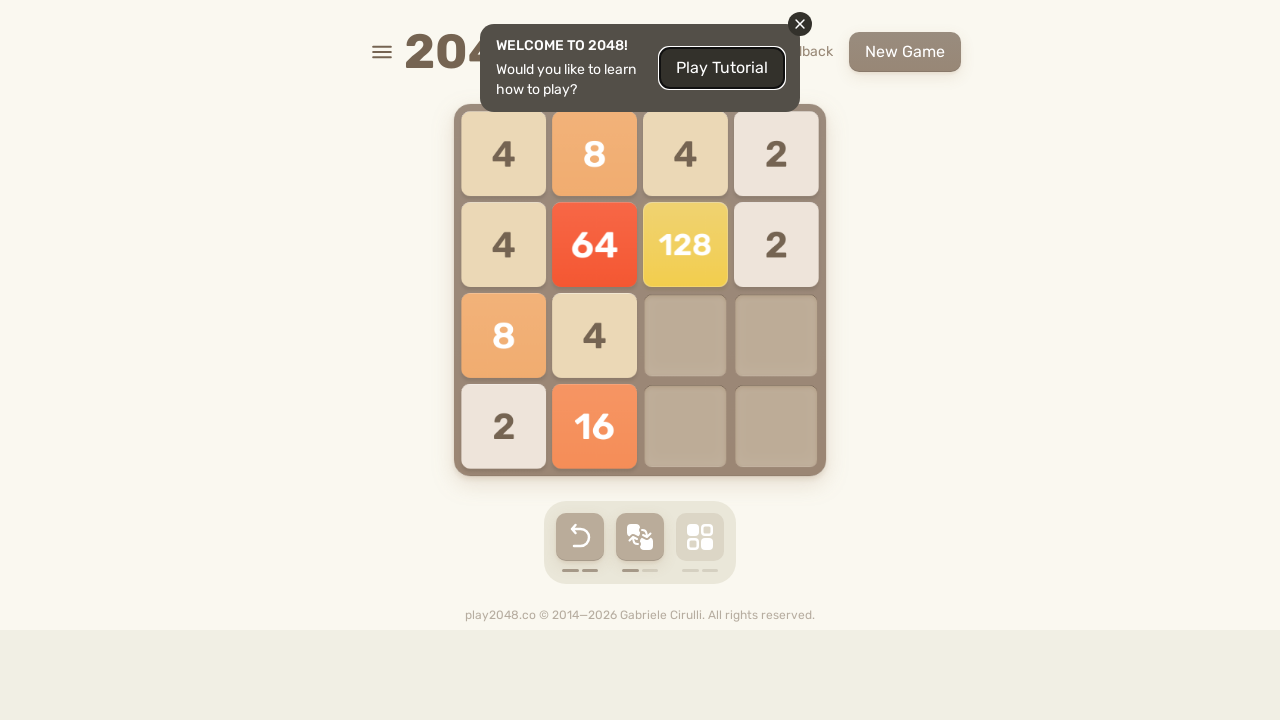

Pressed ArrowDown key
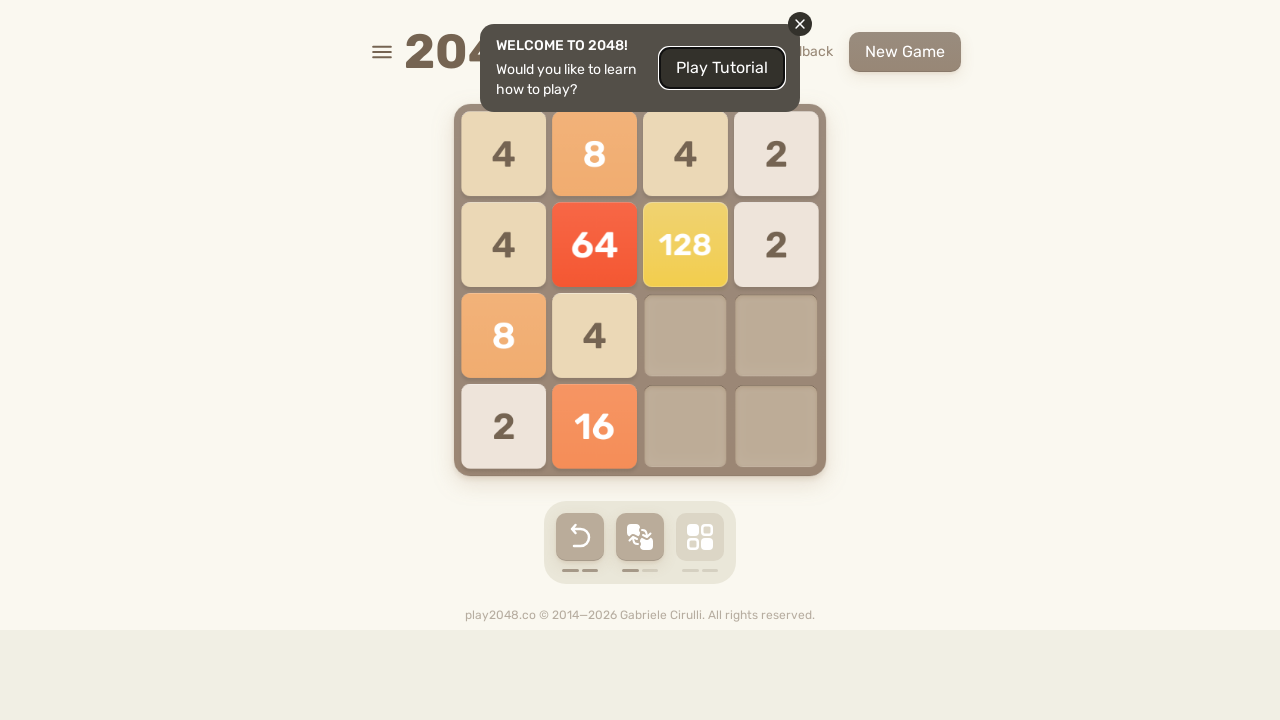

Waited 500ms after ArrowDown
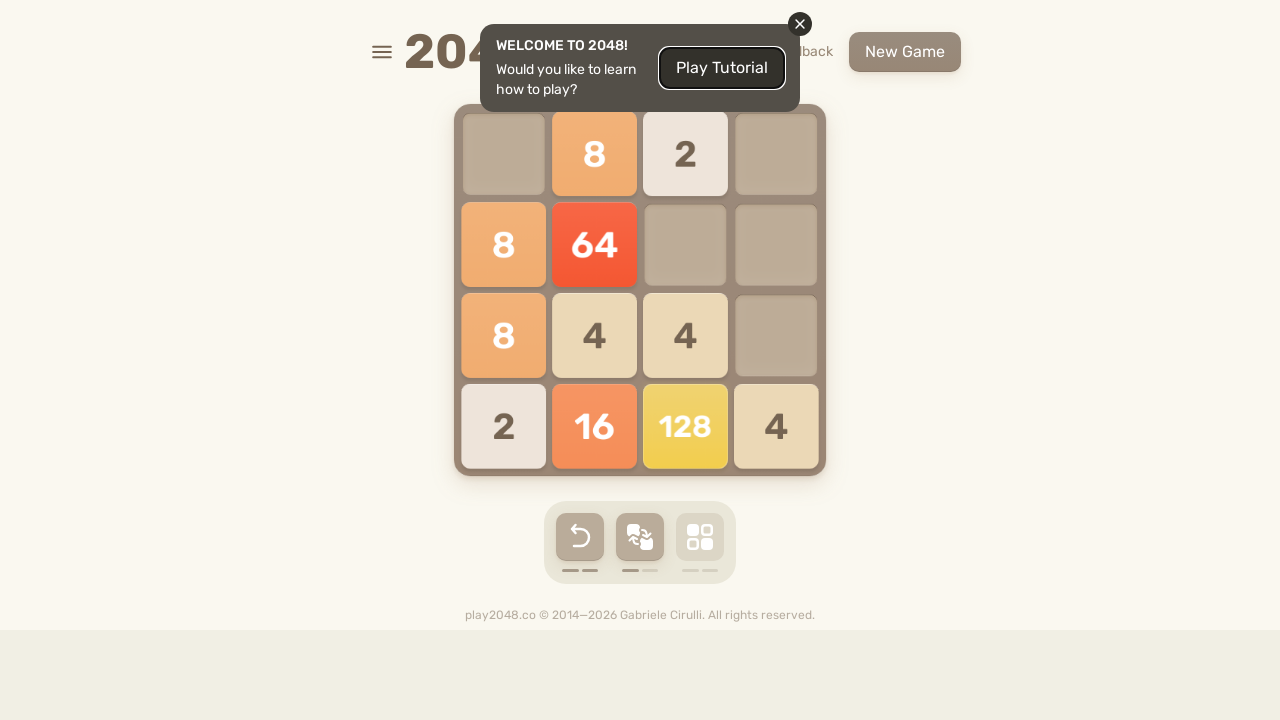

Pressed ArrowRight key
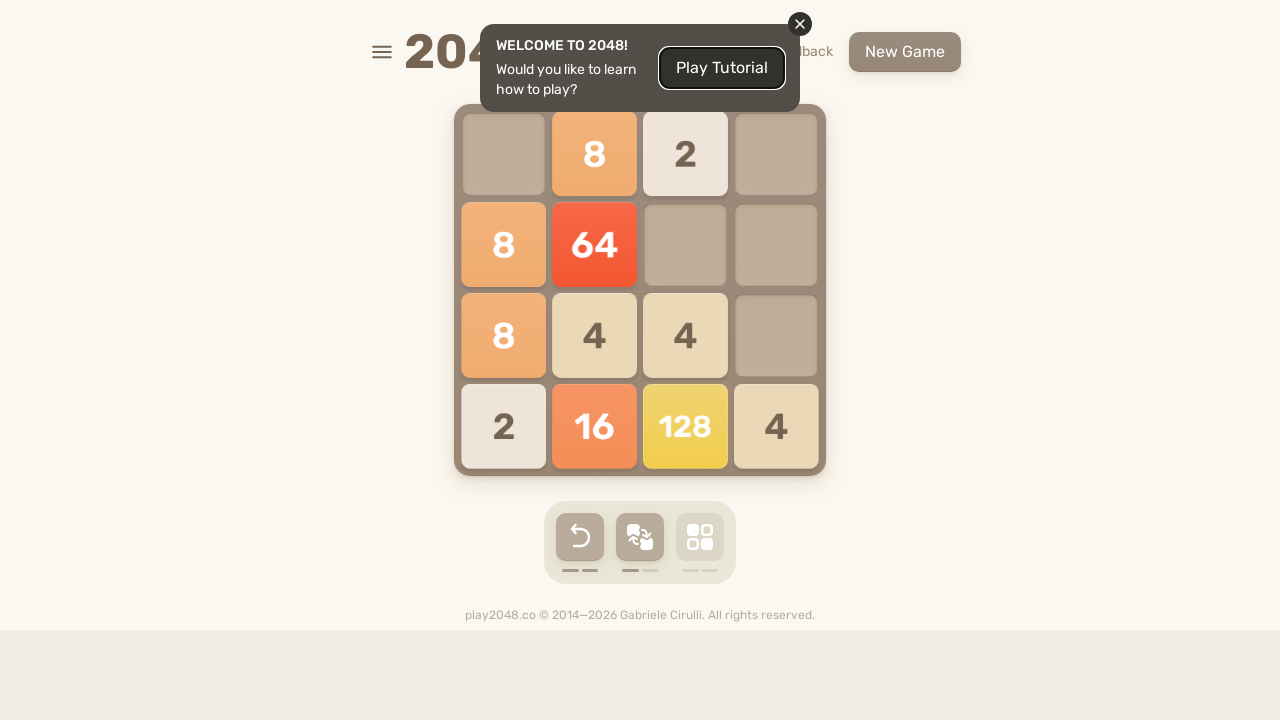

Waited 500ms after ArrowRight
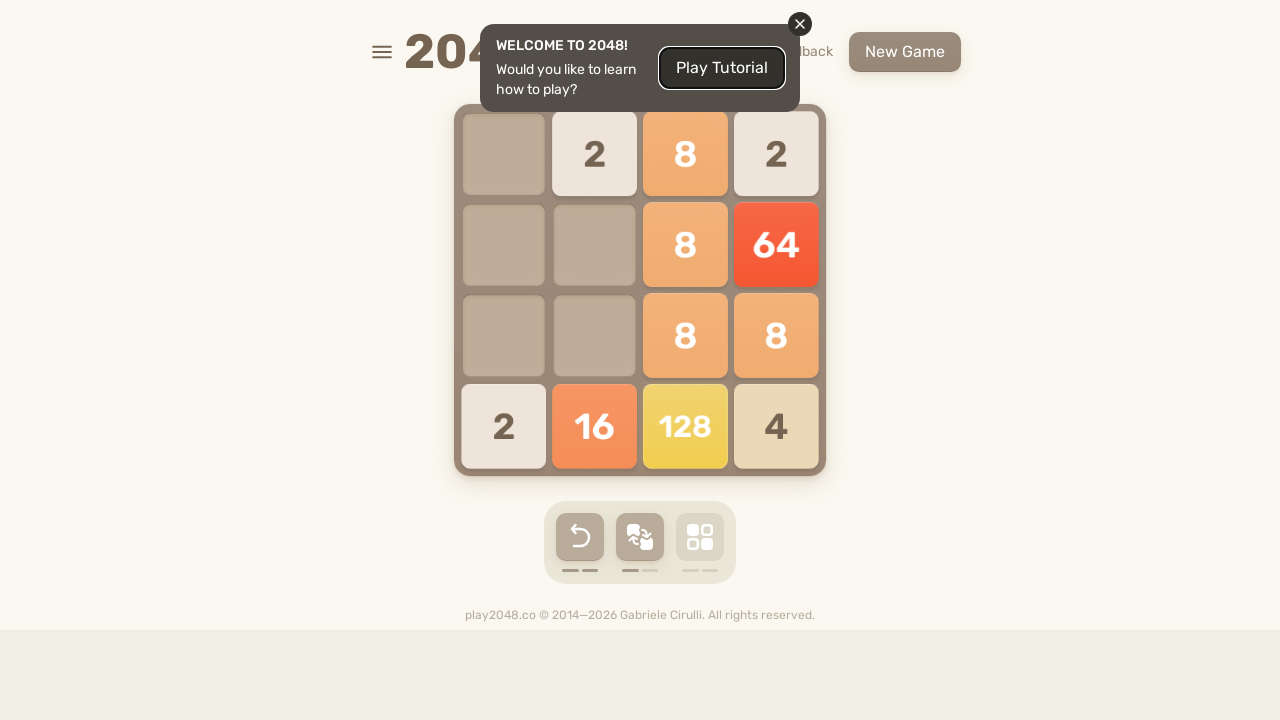

Pressed ArrowUp key
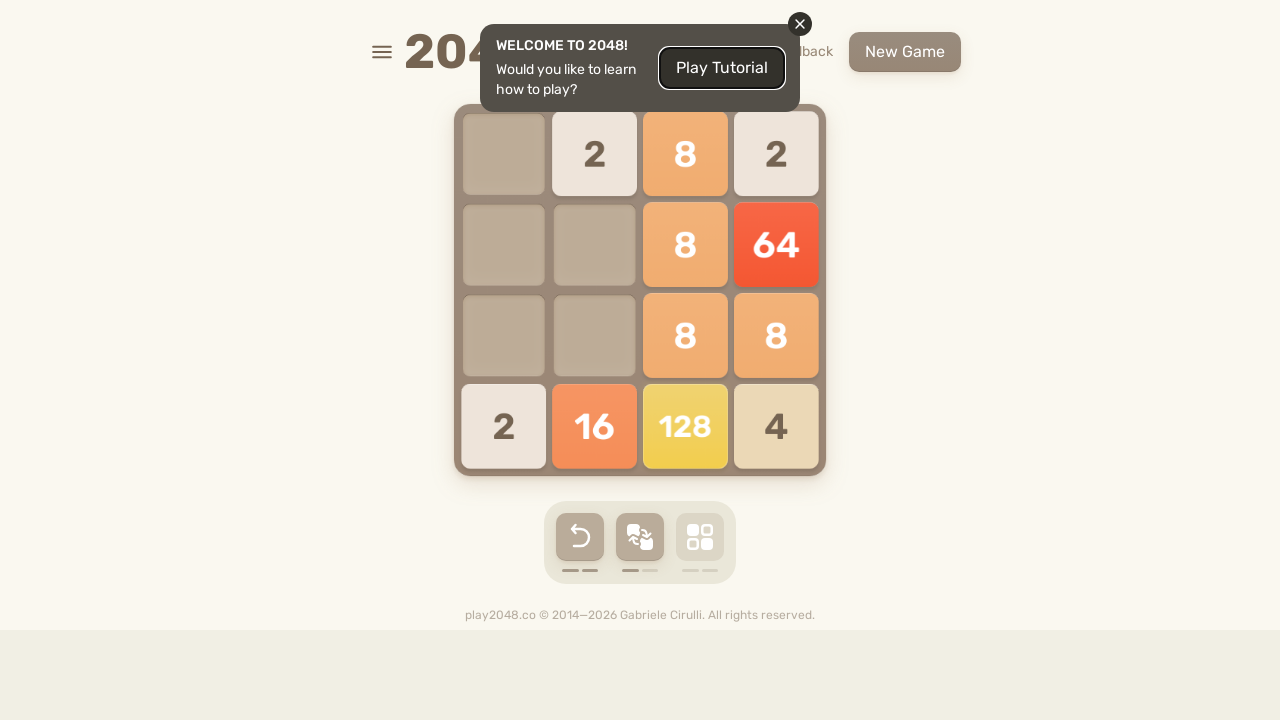

Waited 500ms after ArrowUp
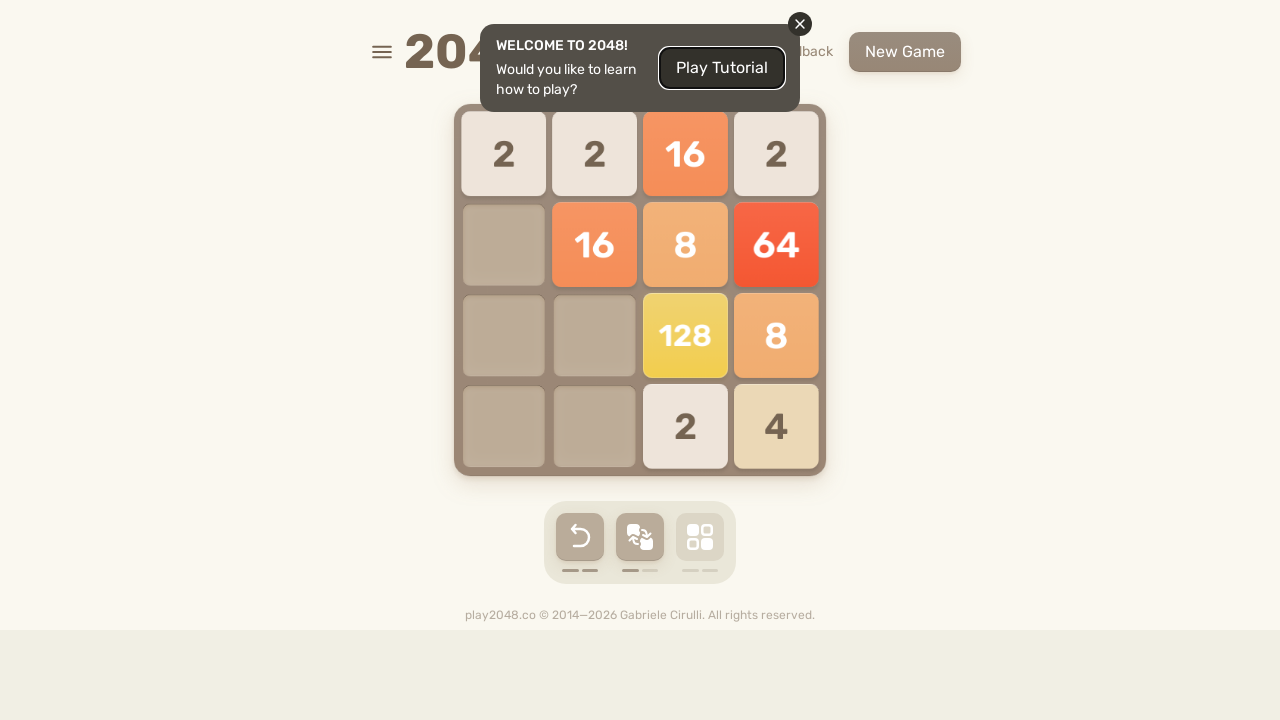

Pressed ArrowLeft key
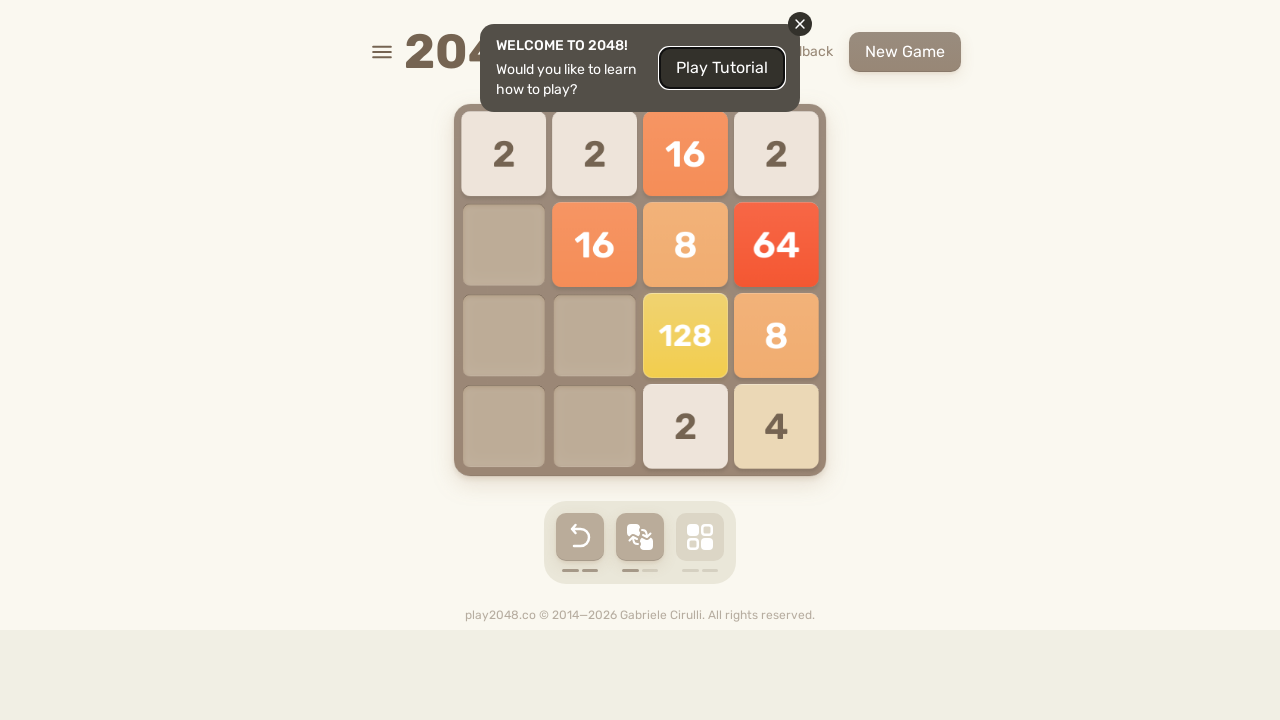

Waited 500ms after ArrowLeft
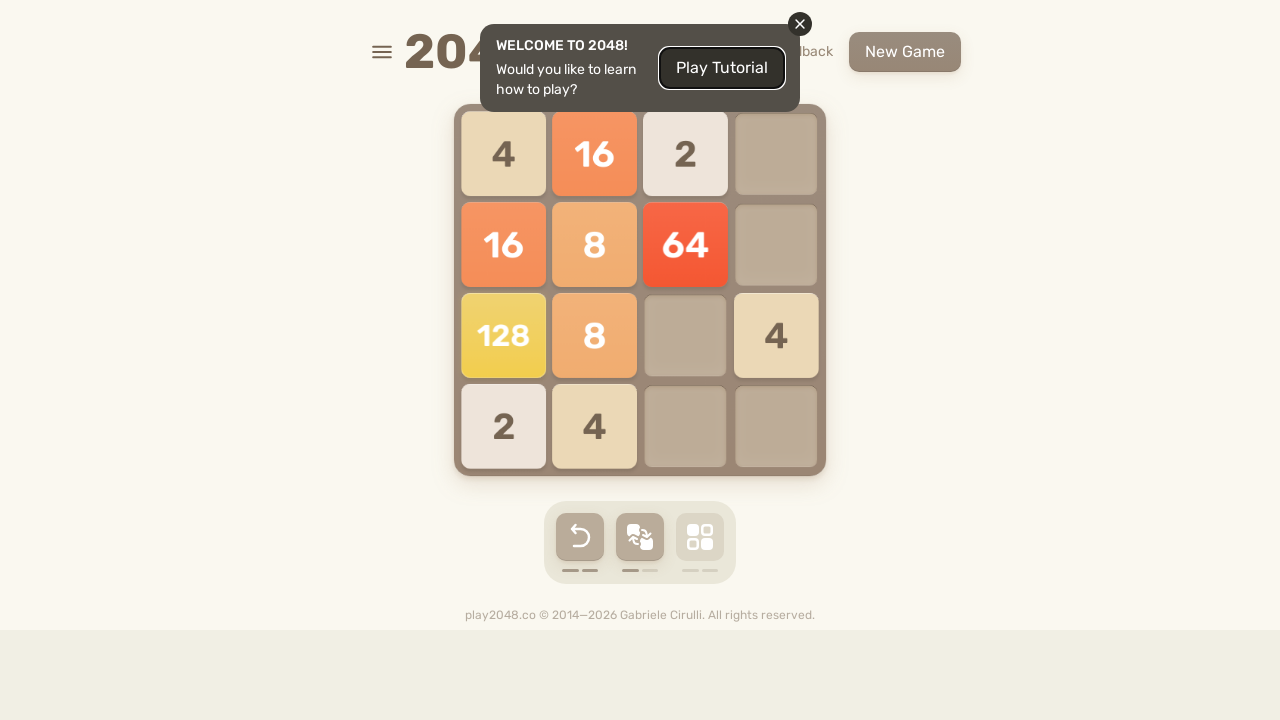

Pressed ArrowDown key
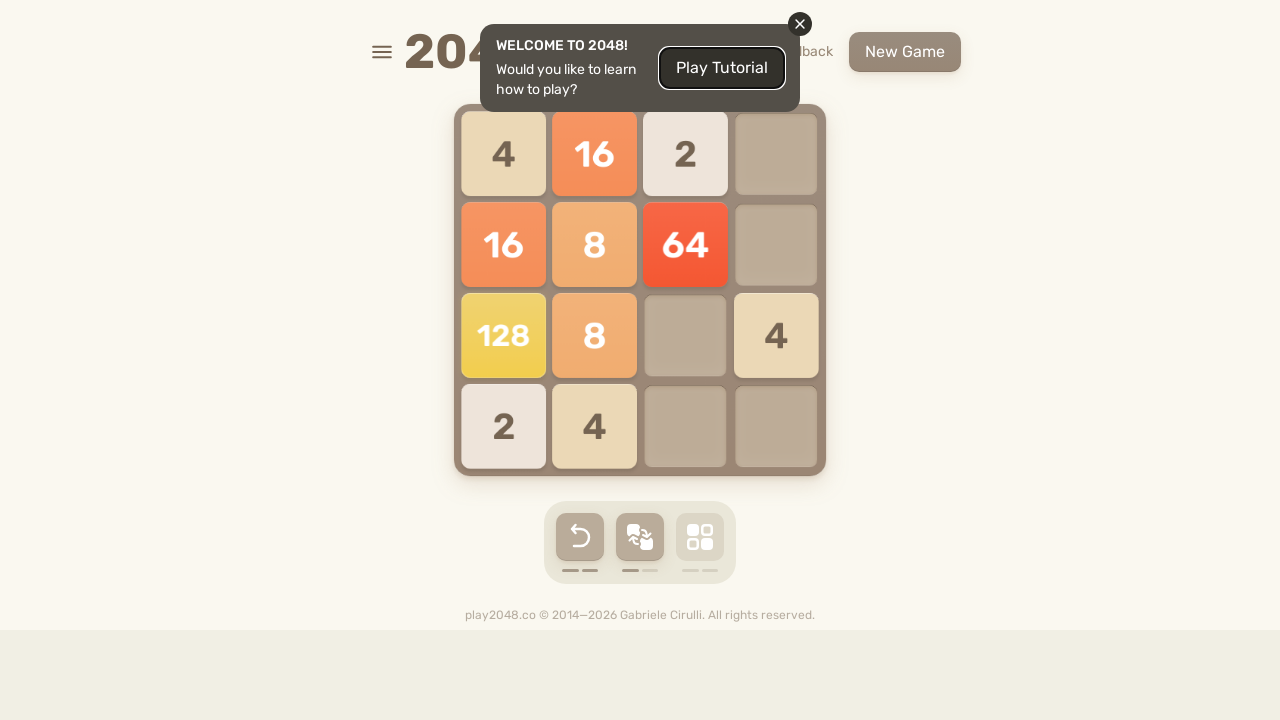

Waited 500ms after ArrowDown
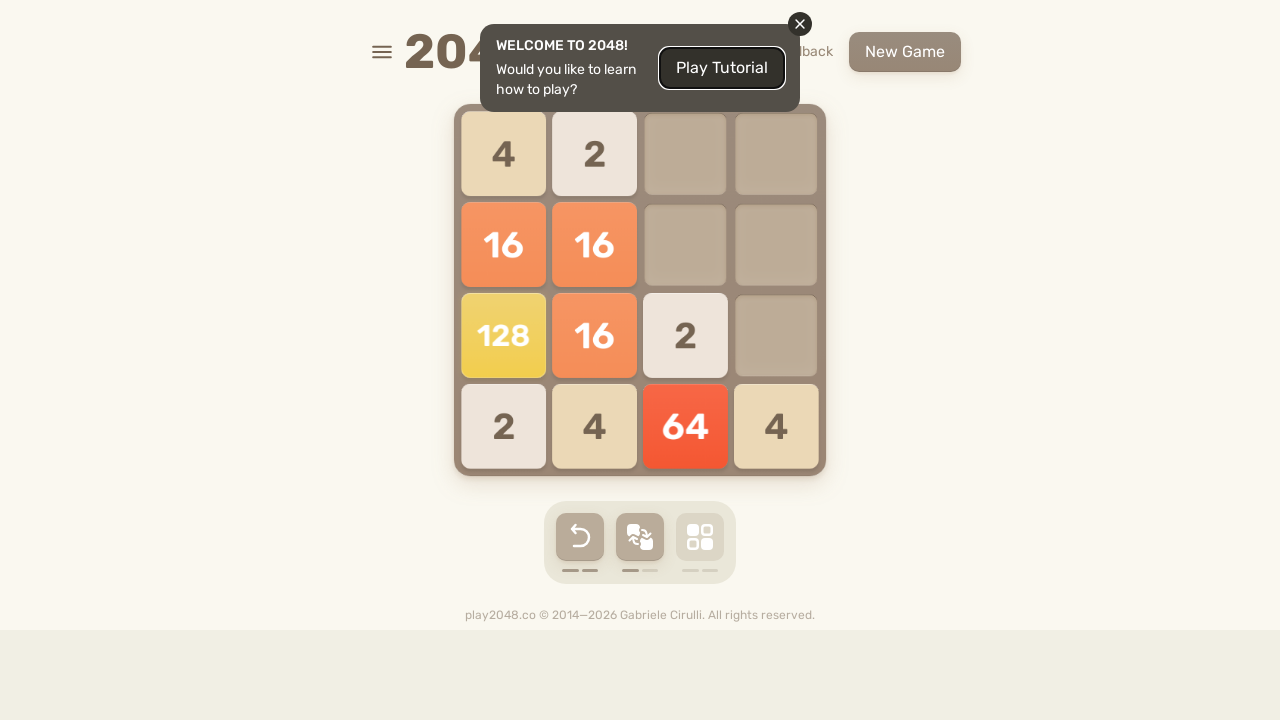

Pressed ArrowRight key
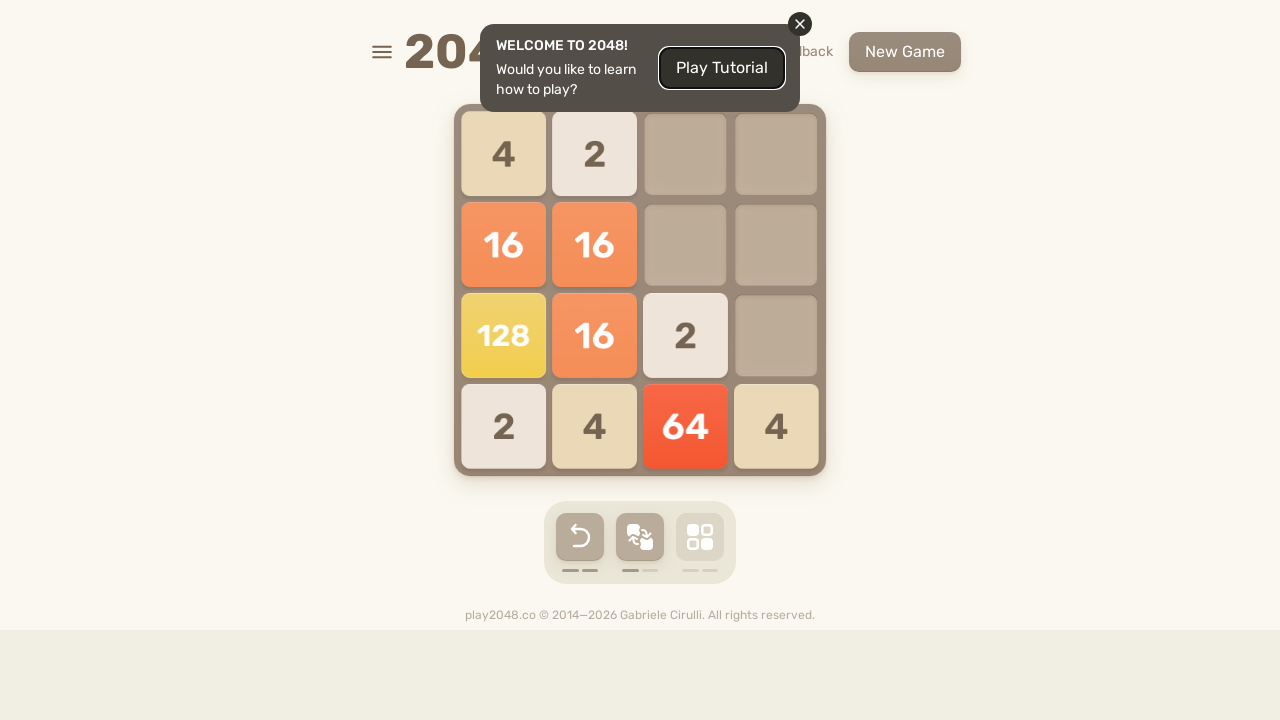

Waited 500ms after ArrowRight
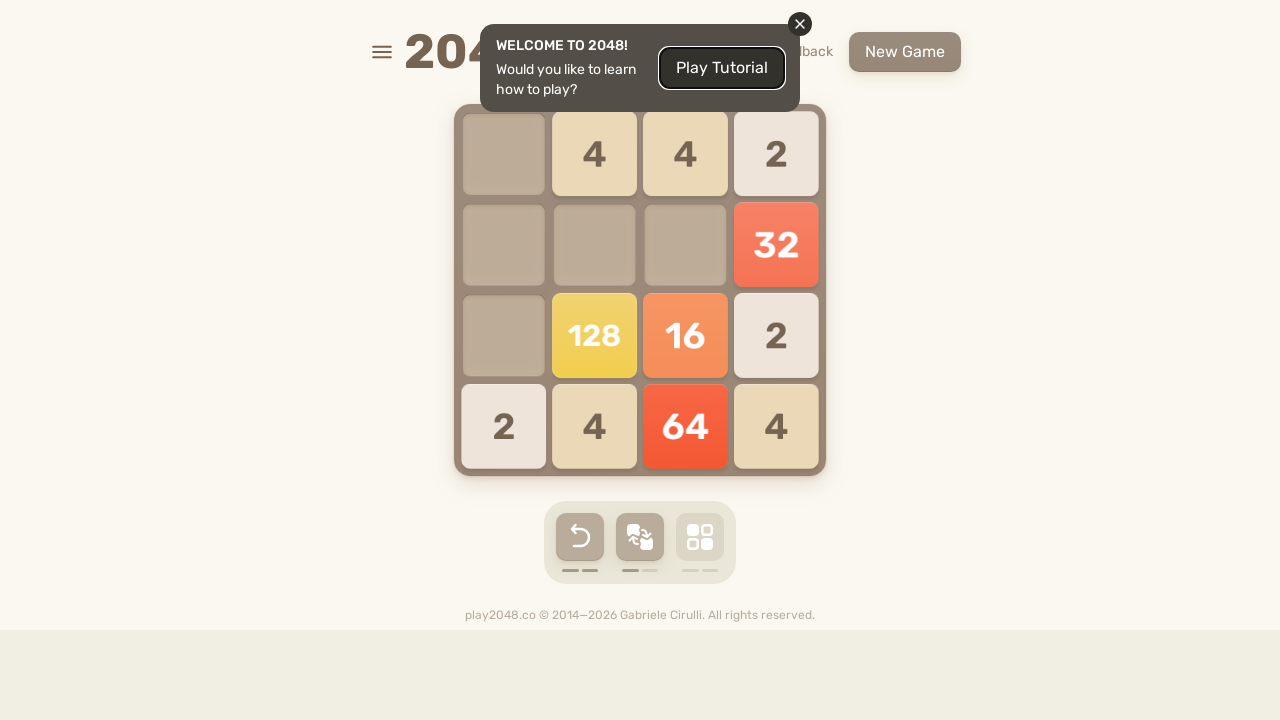

Pressed ArrowUp key
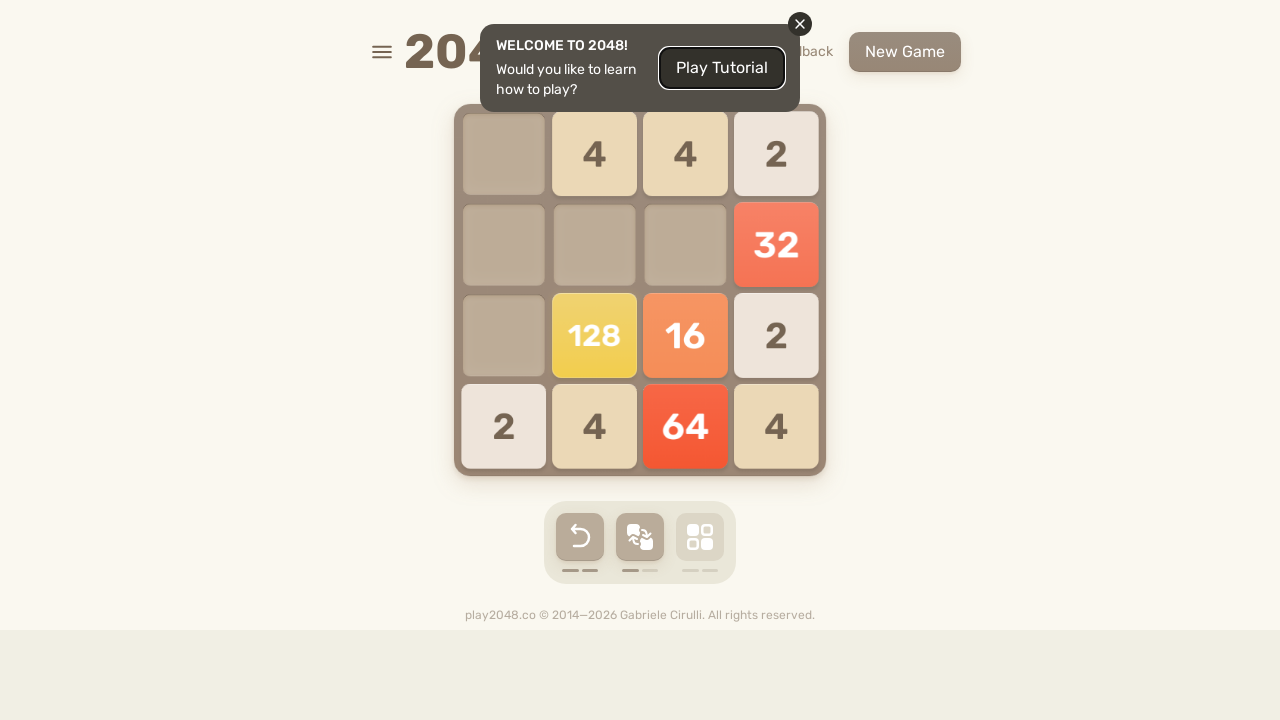

Waited 500ms after ArrowUp
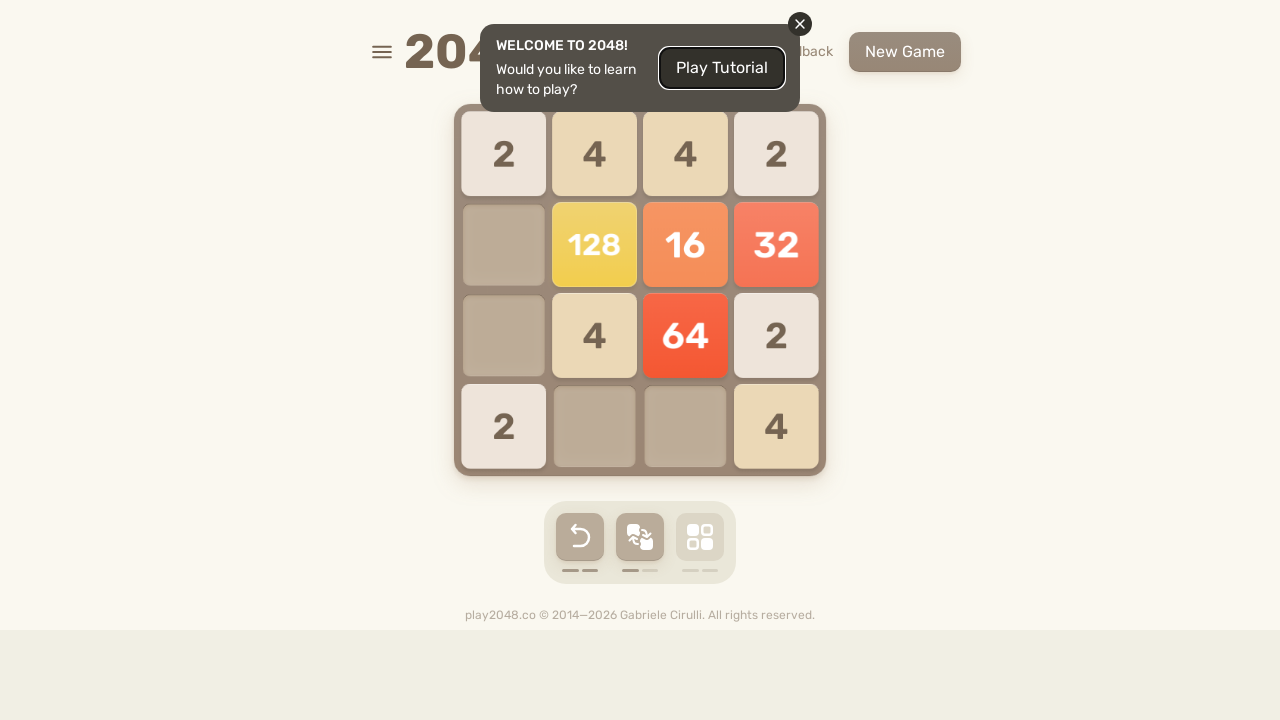

Pressed ArrowLeft key
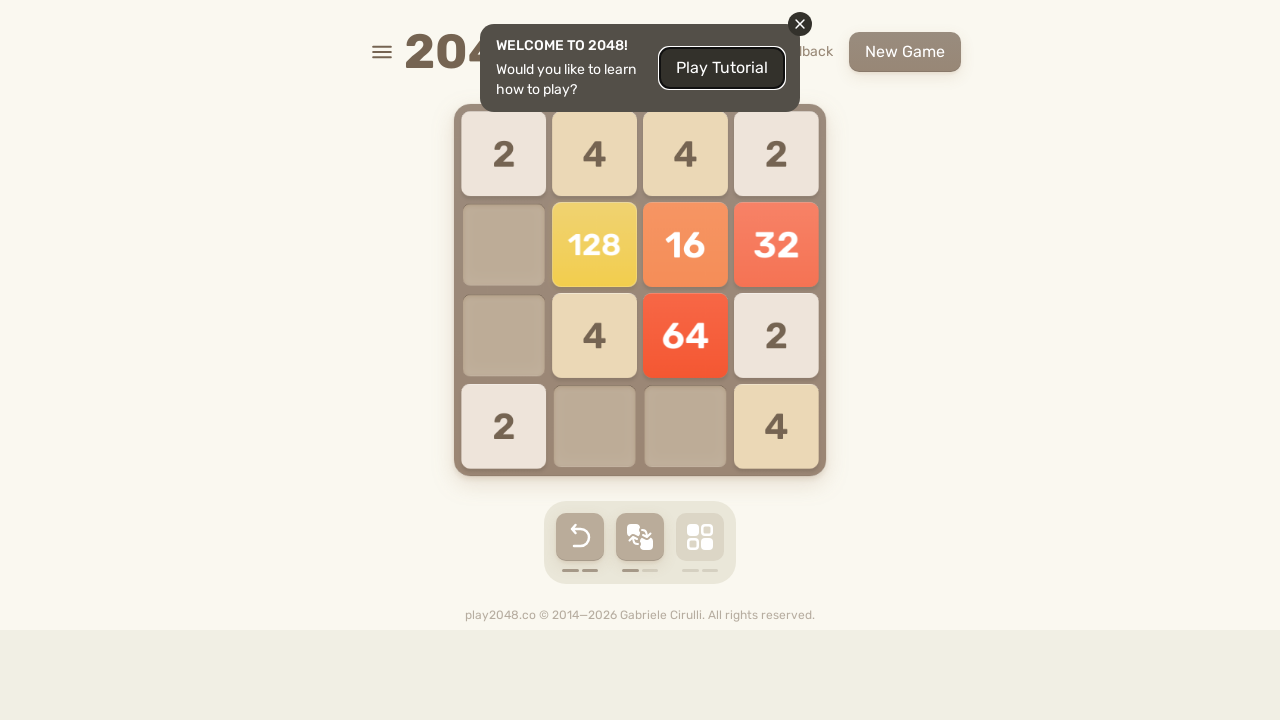

Waited 500ms after ArrowLeft
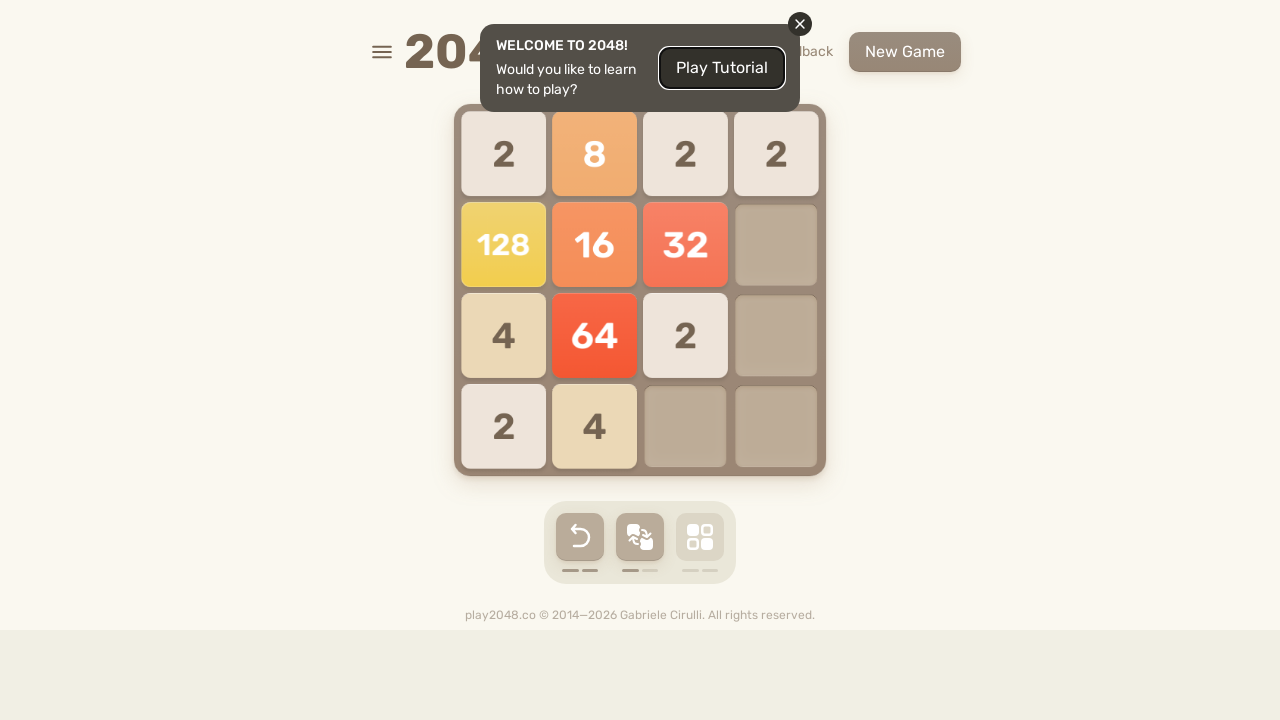

Pressed ArrowDown key
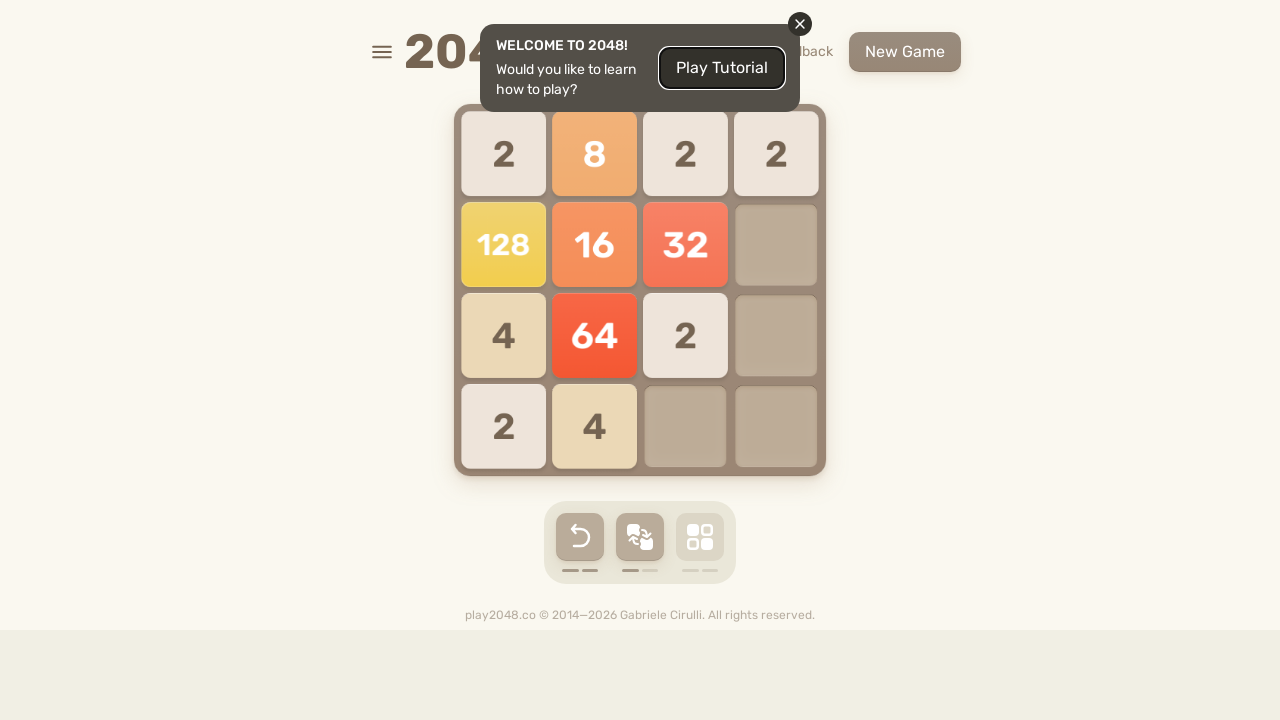

Waited 500ms after ArrowDown
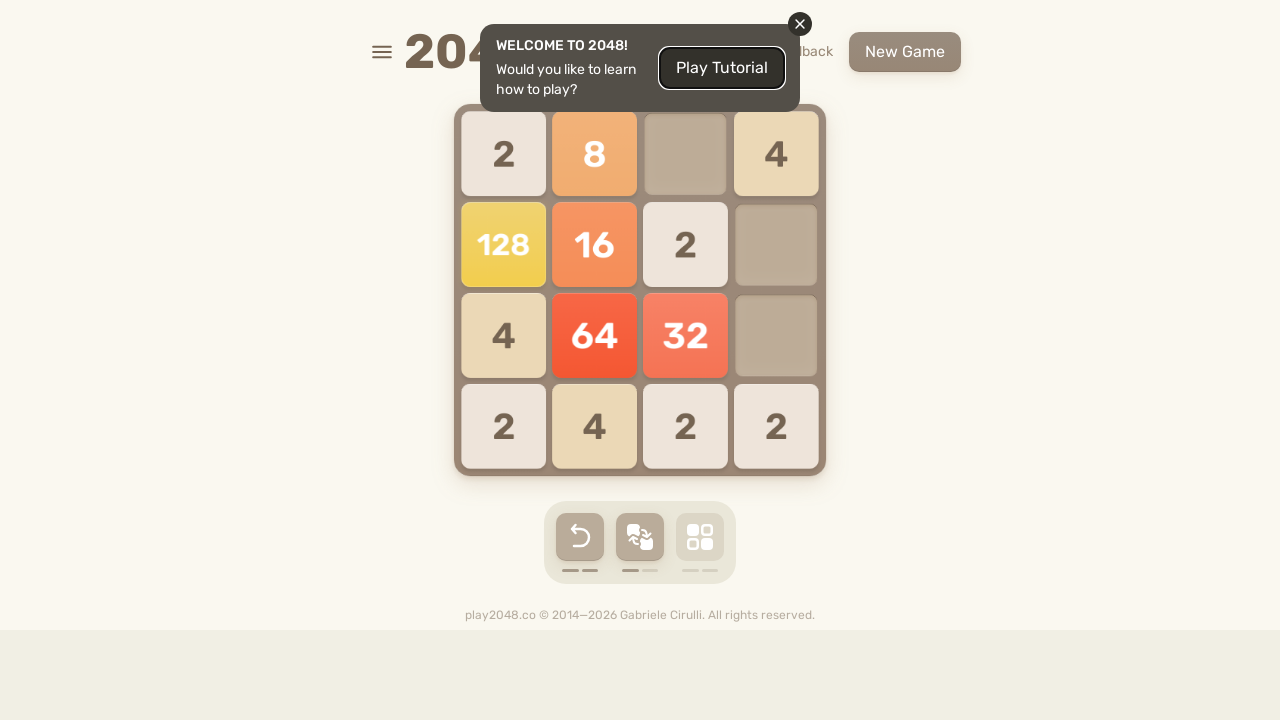

Pressed ArrowRight key
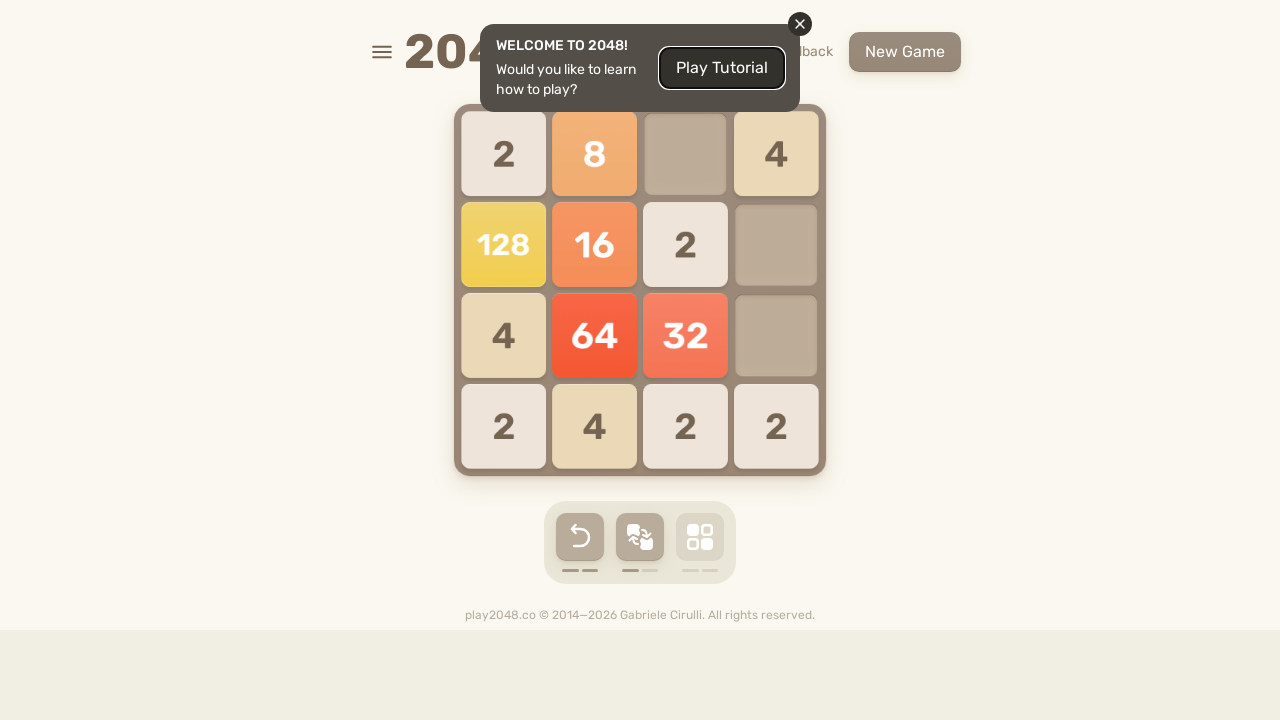

Waited 500ms after ArrowRight
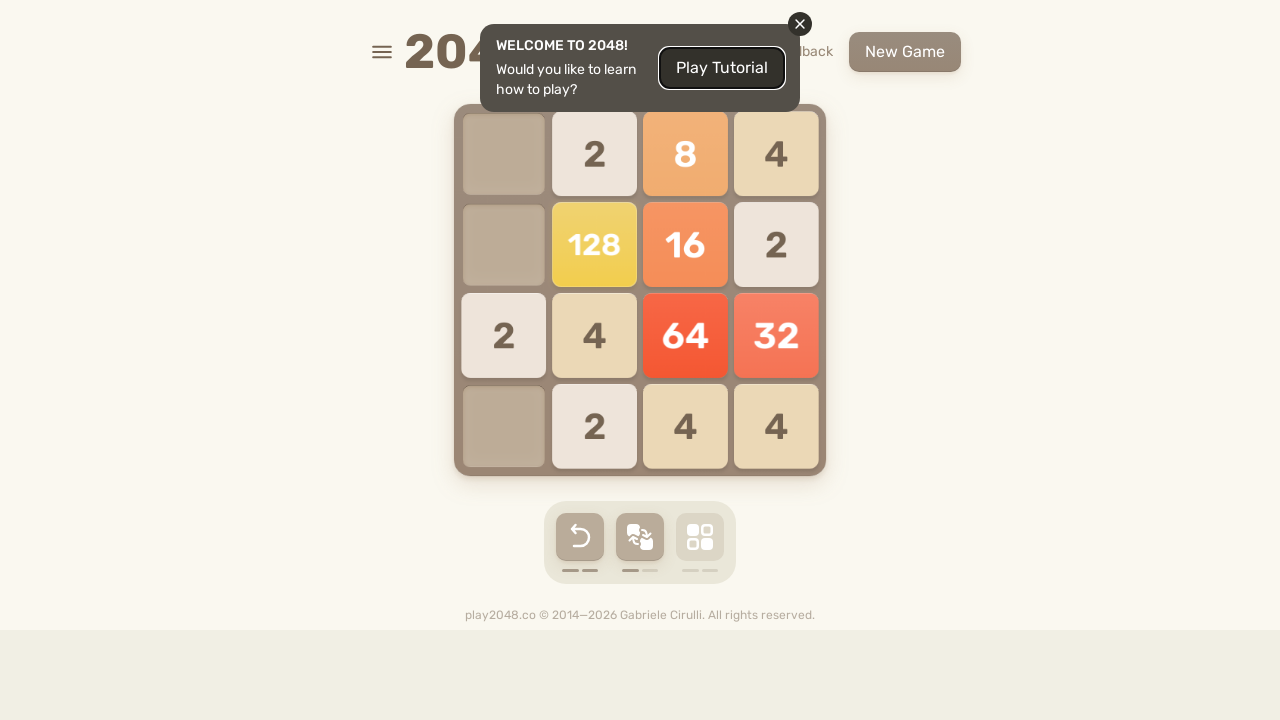

Pressed ArrowUp key
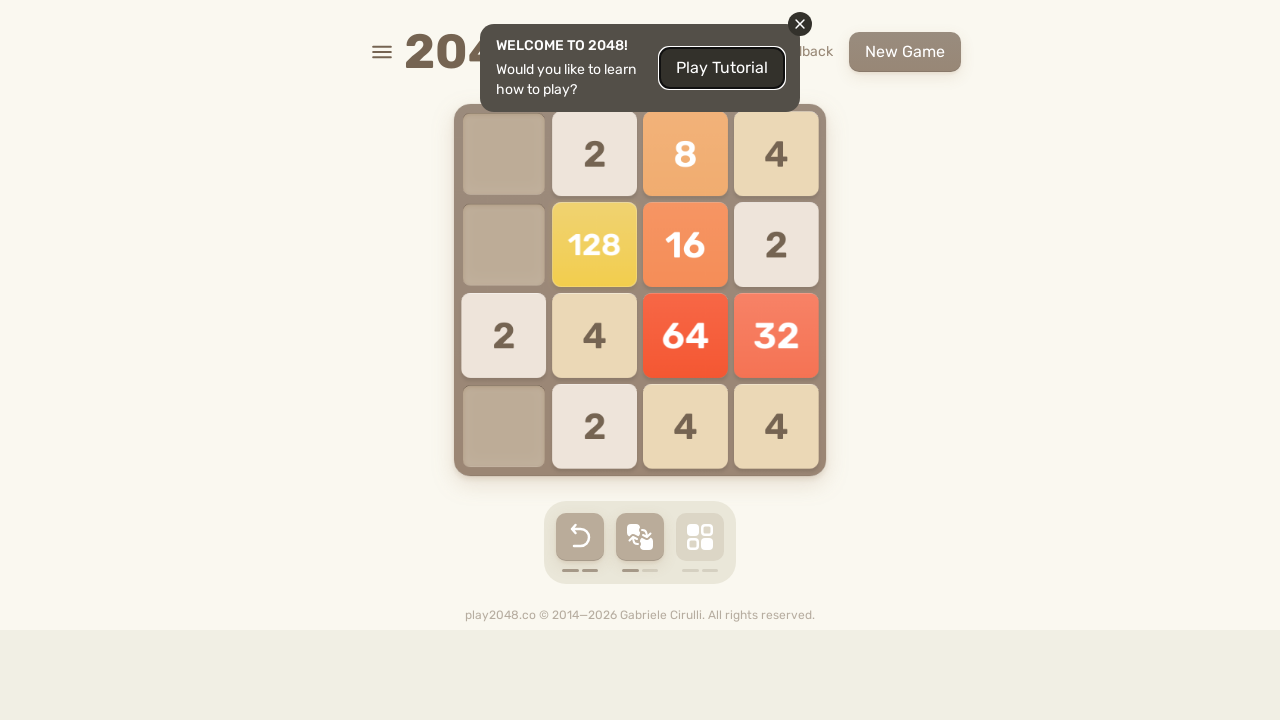

Waited 500ms after ArrowUp
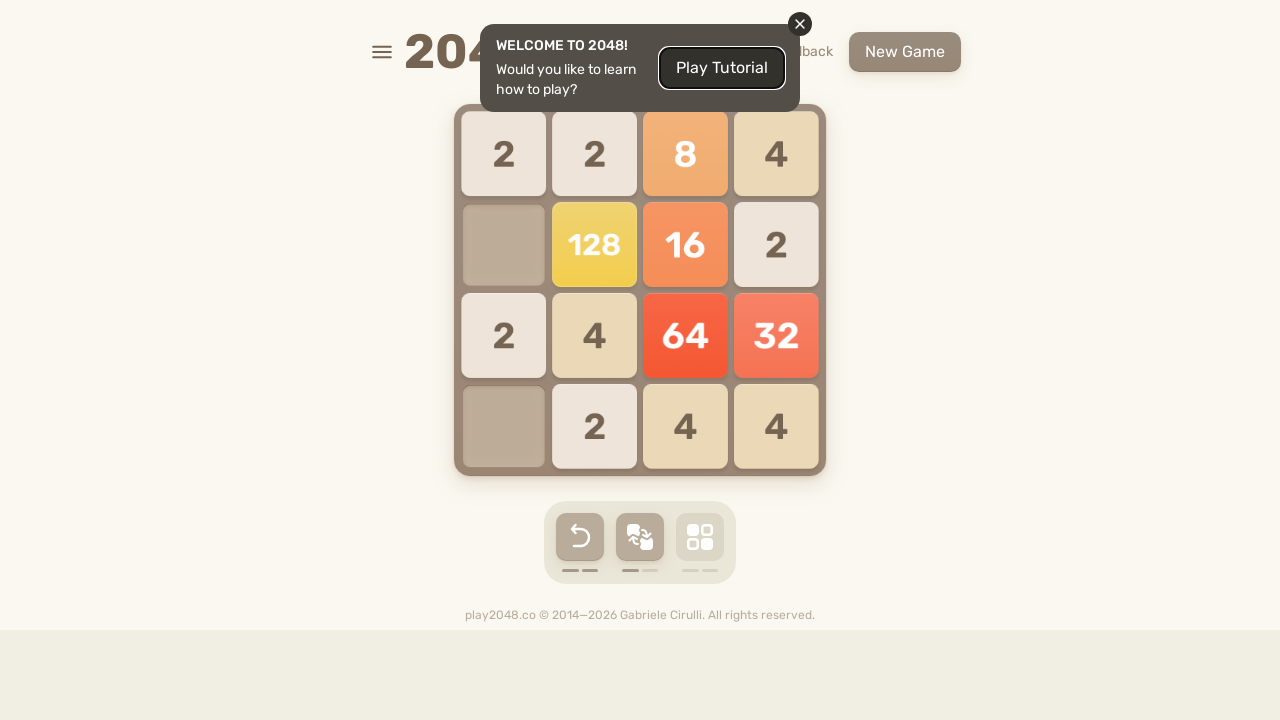

Pressed ArrowLeft key
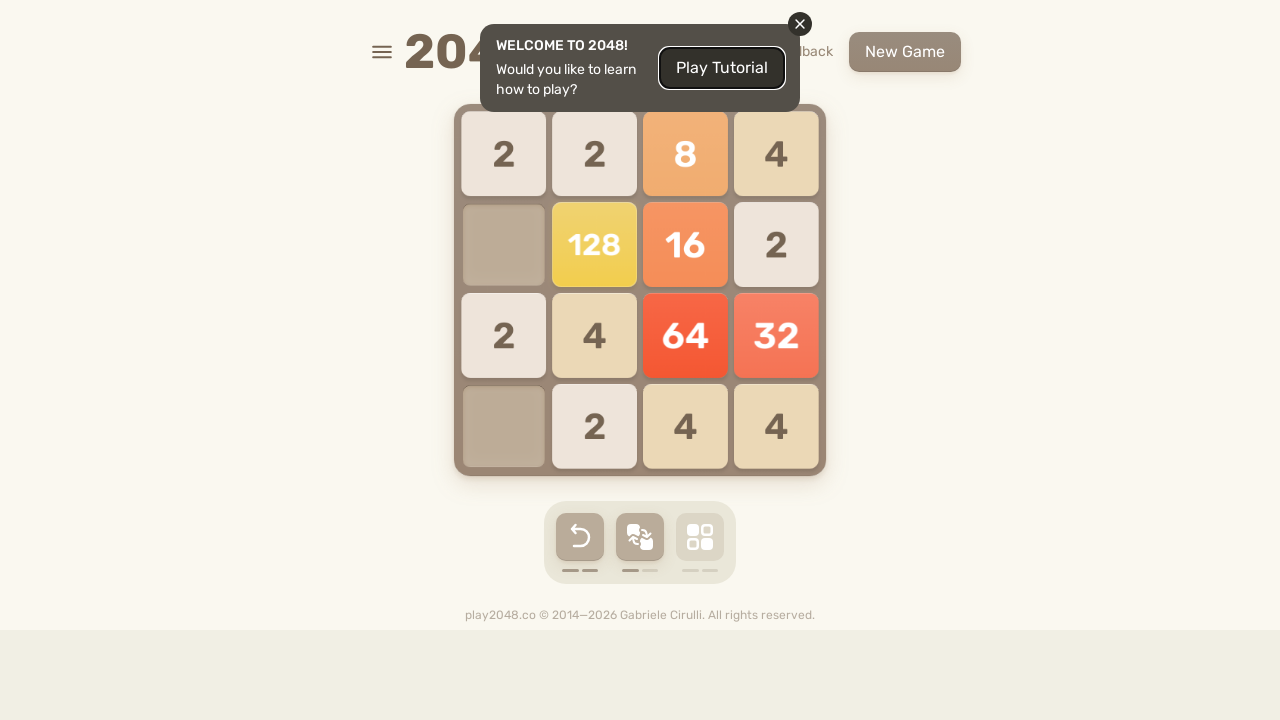

Waited 500ms after ArrowLeft
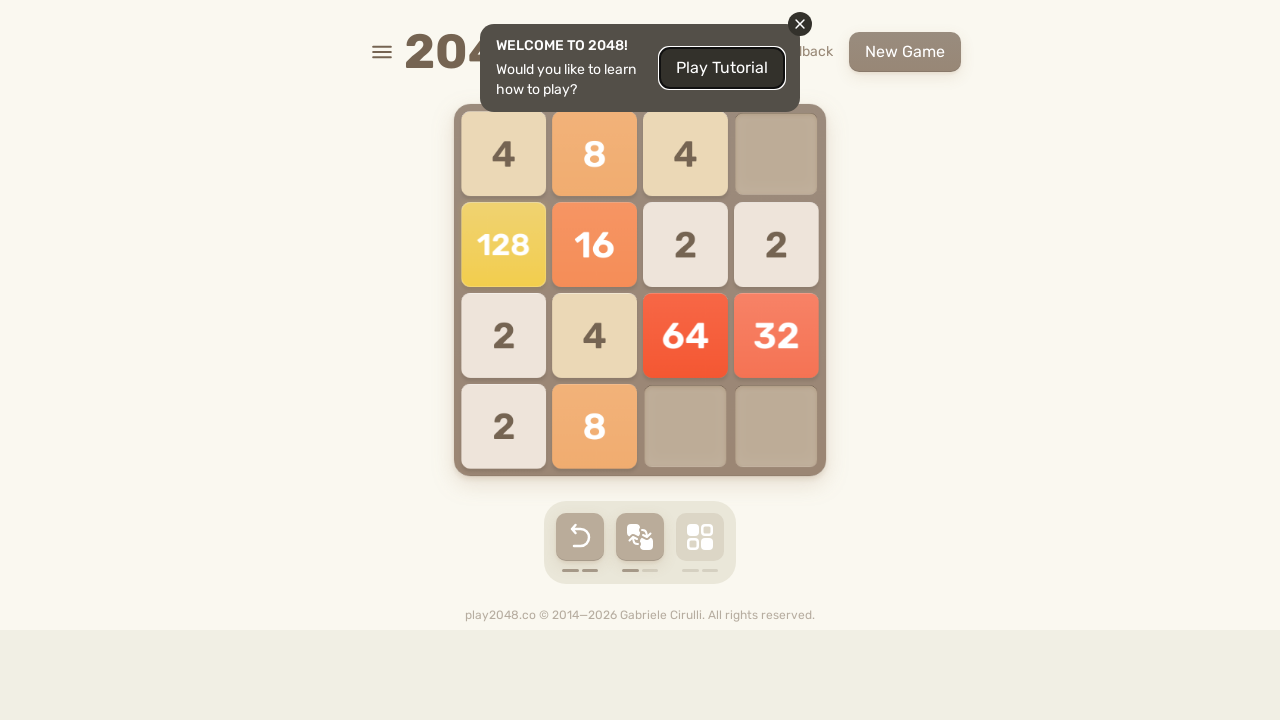

Pressed ArrowDown key
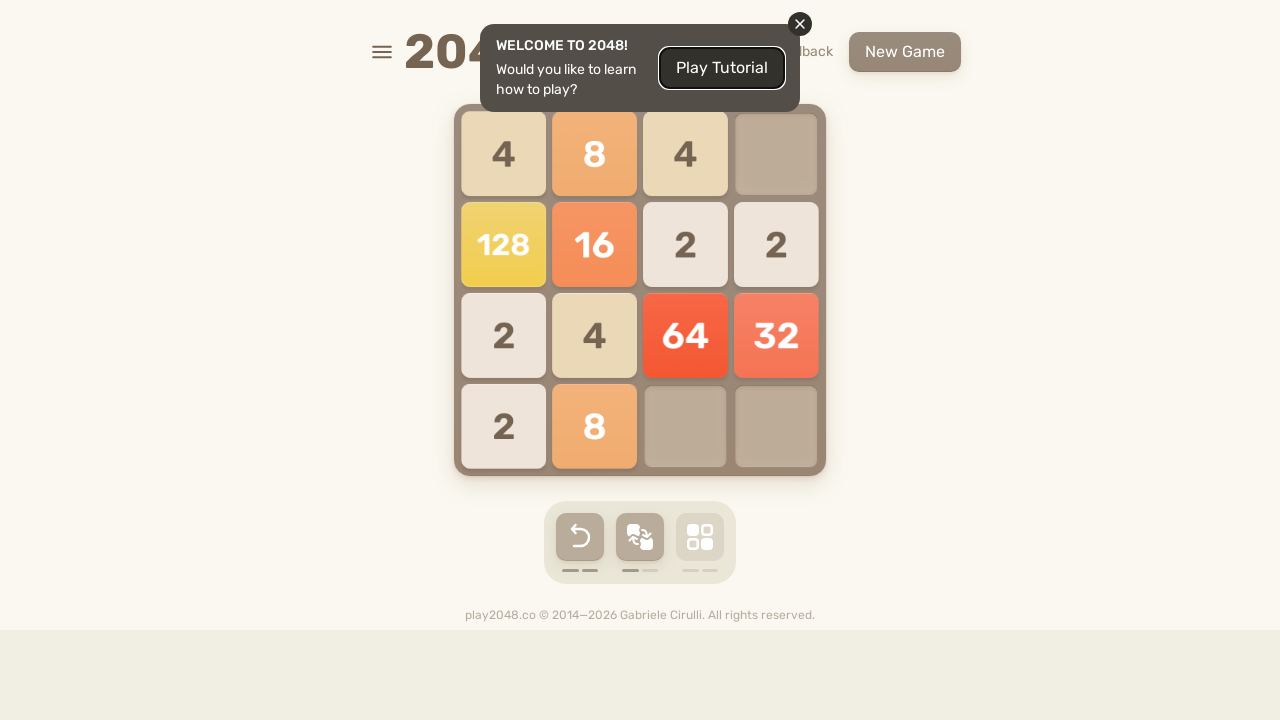

Waited 500ms after ArrowDown
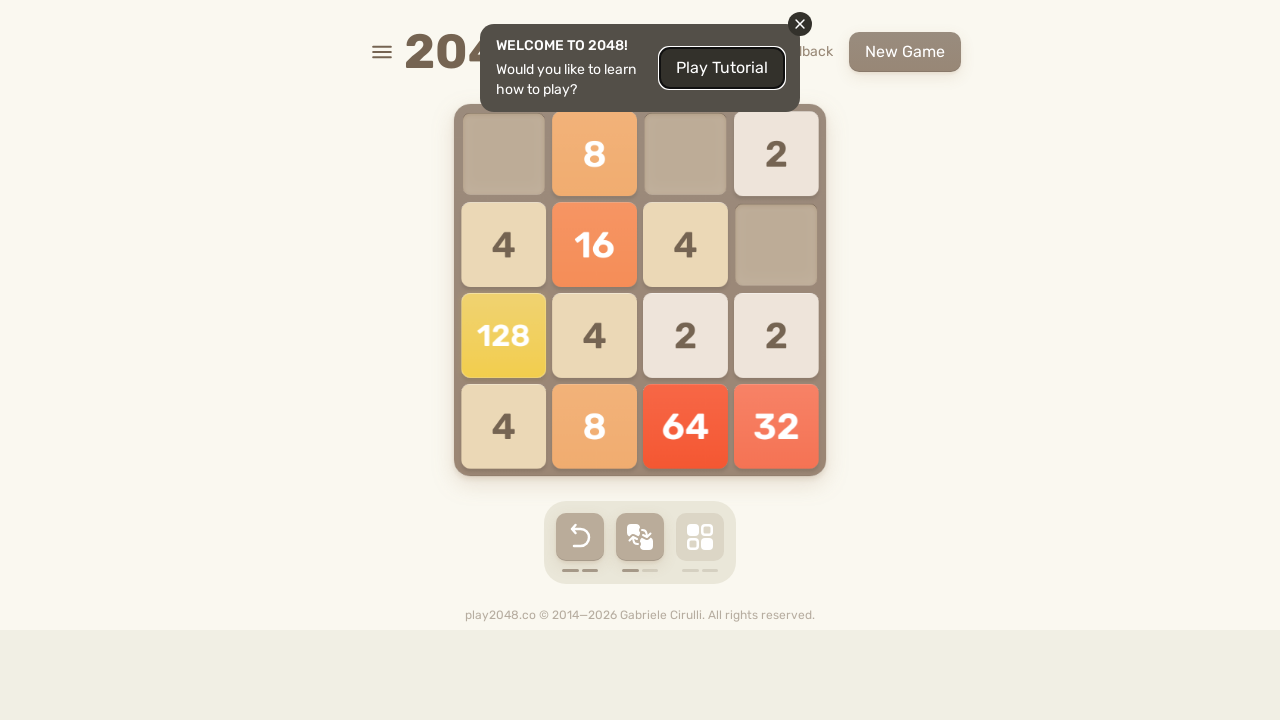

Pressed ArrowRight key
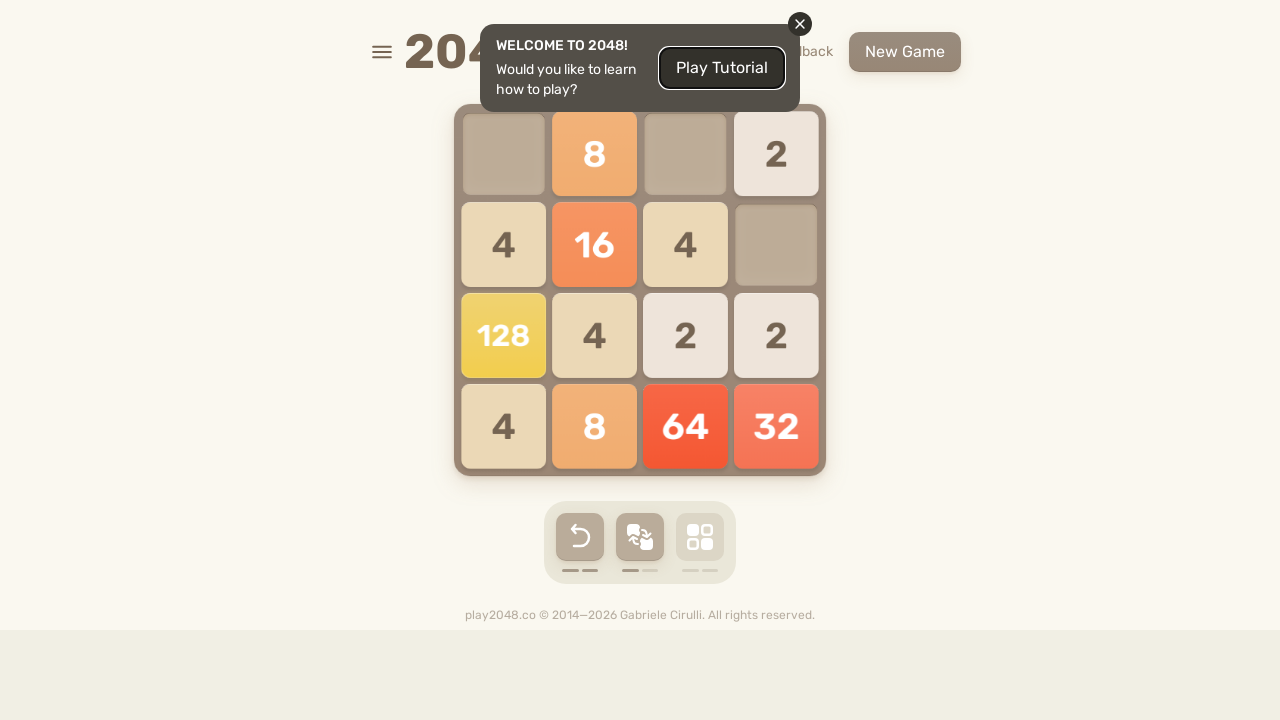

Waited 500ms after ArrowRight
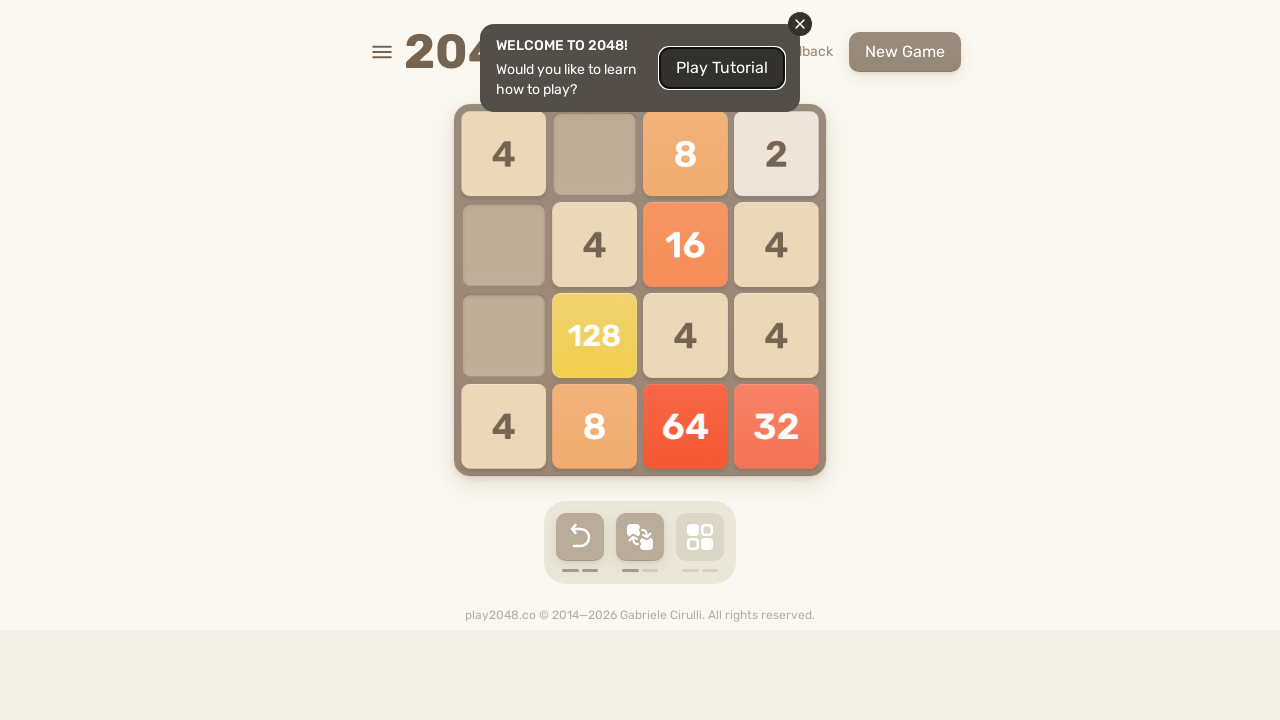

Pressed ArrowUp key
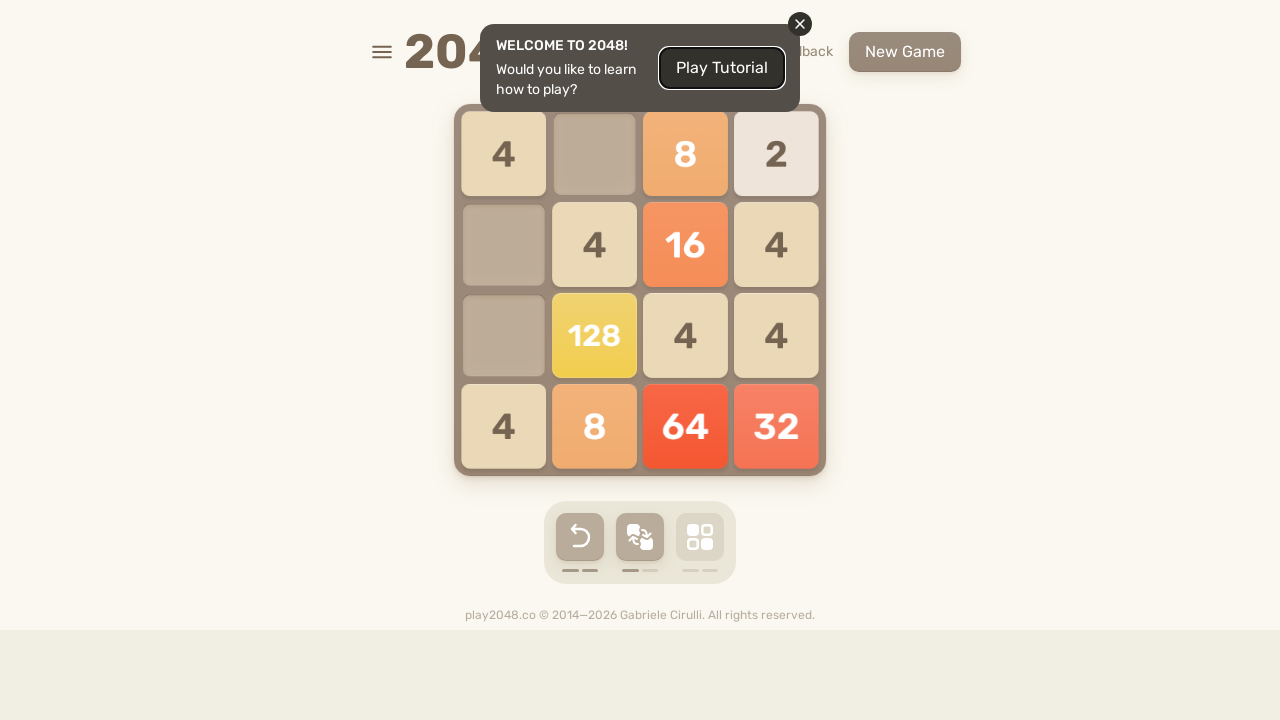

Waited 500ms after ArrowUp
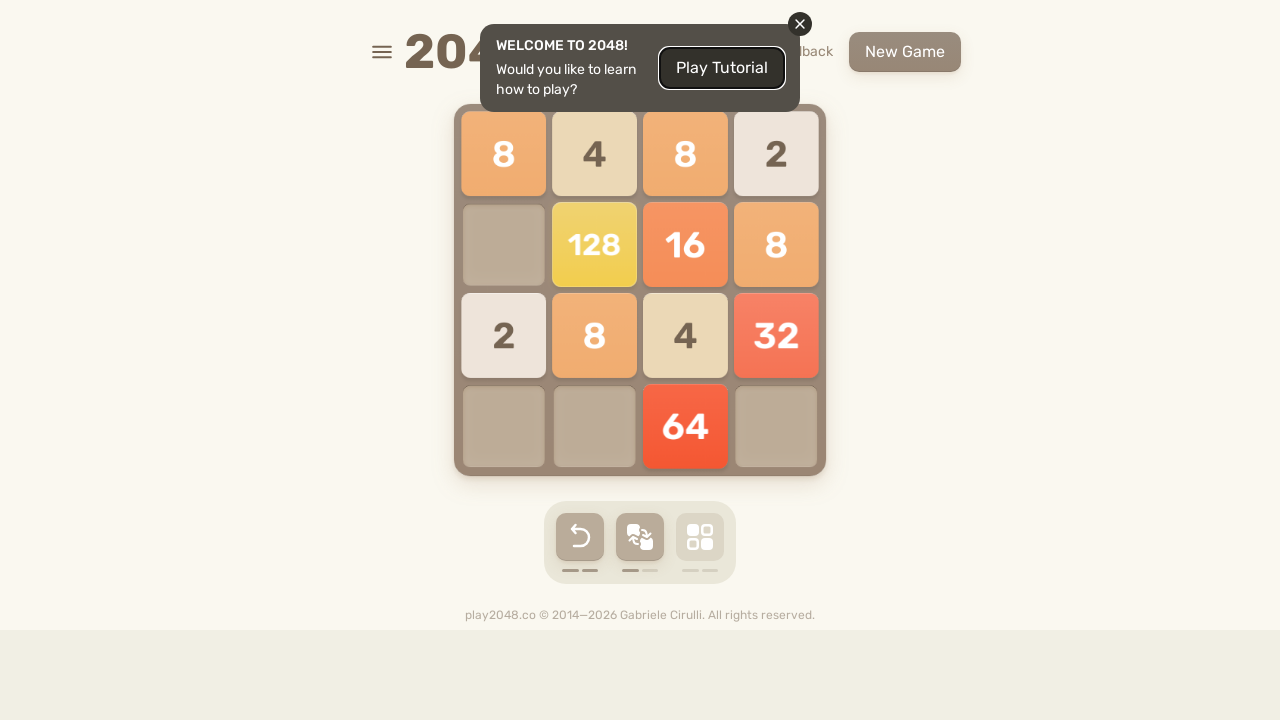

Pressed ArrowLeft key
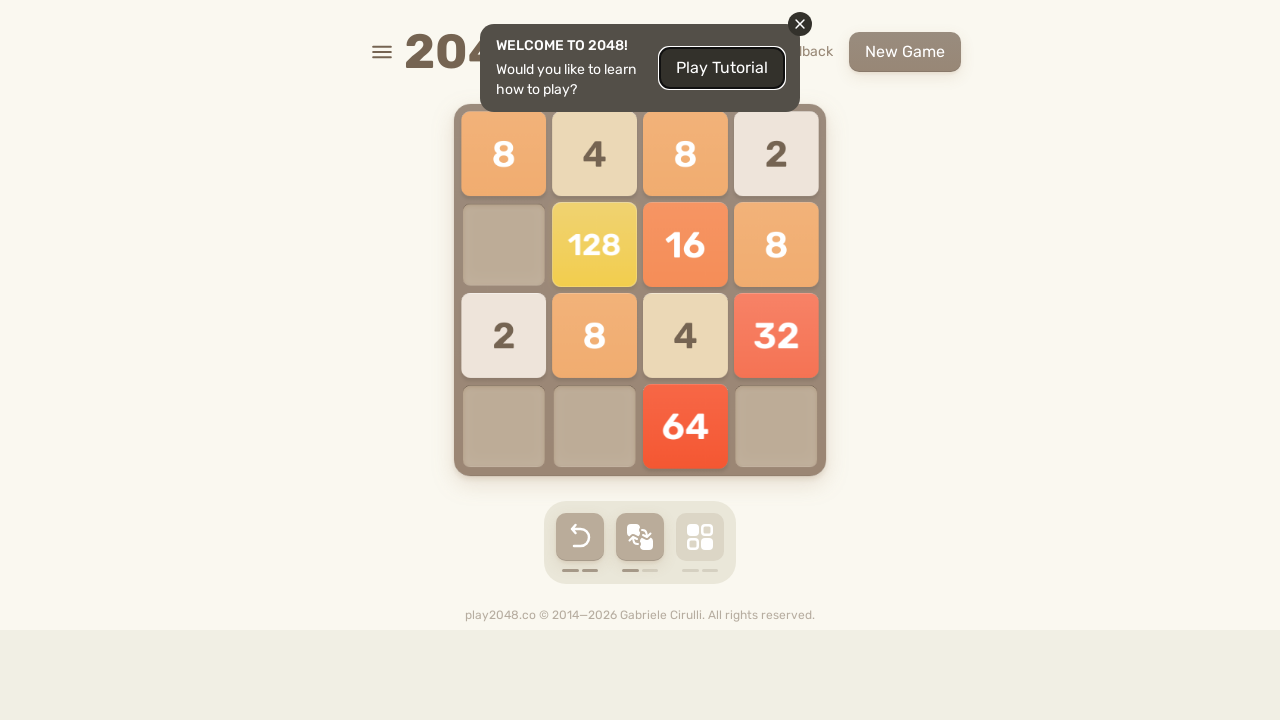

Waited 500ms after ArrowLeft
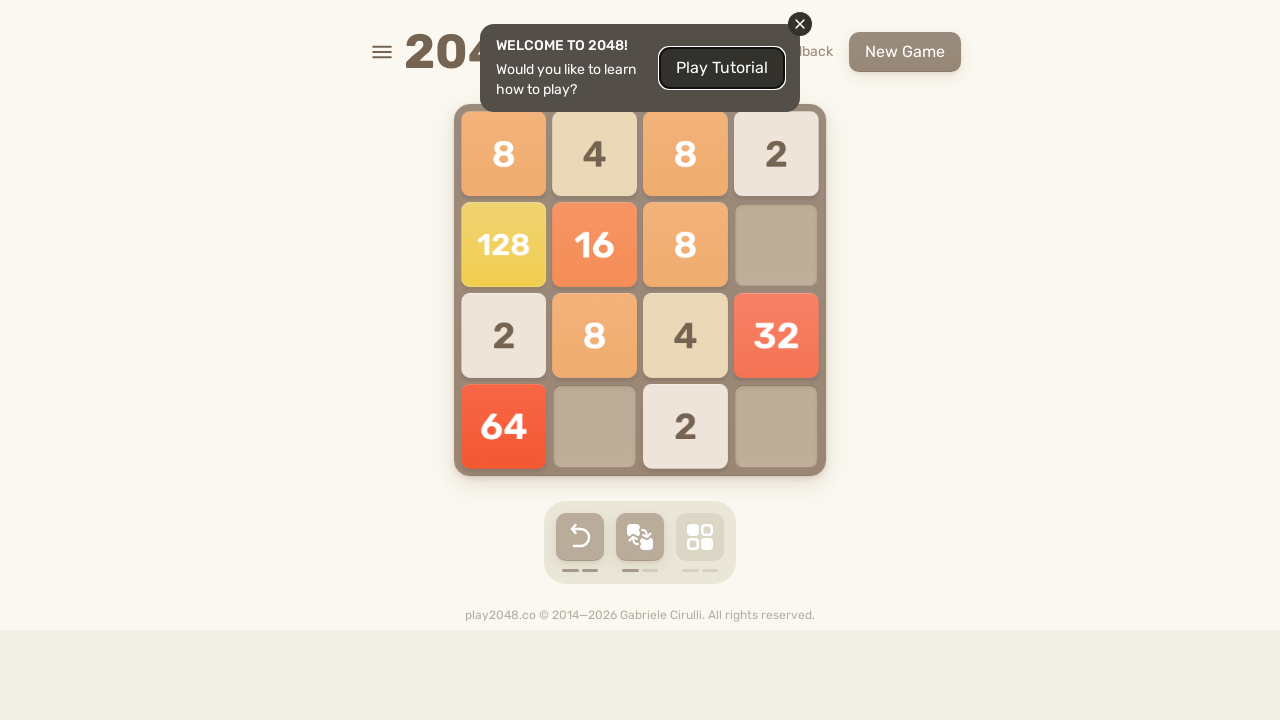

Pressed ArrowDown key
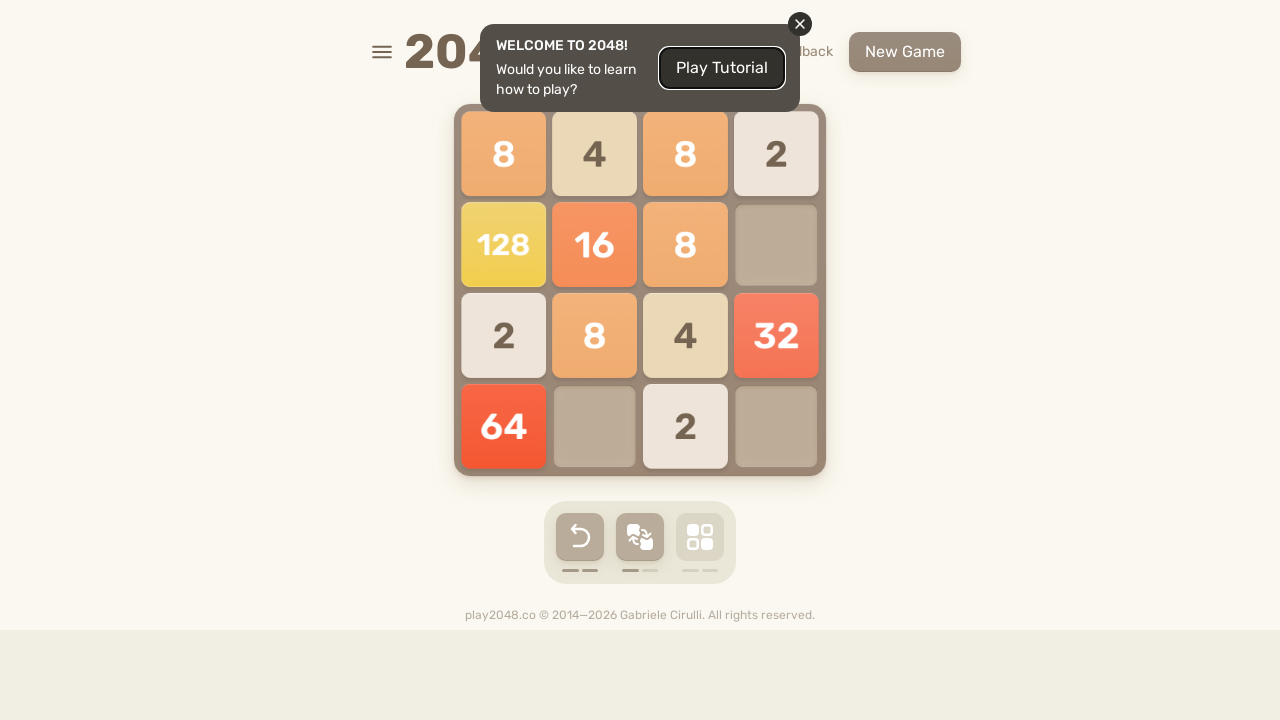

Waited 500ms after ArrowDown
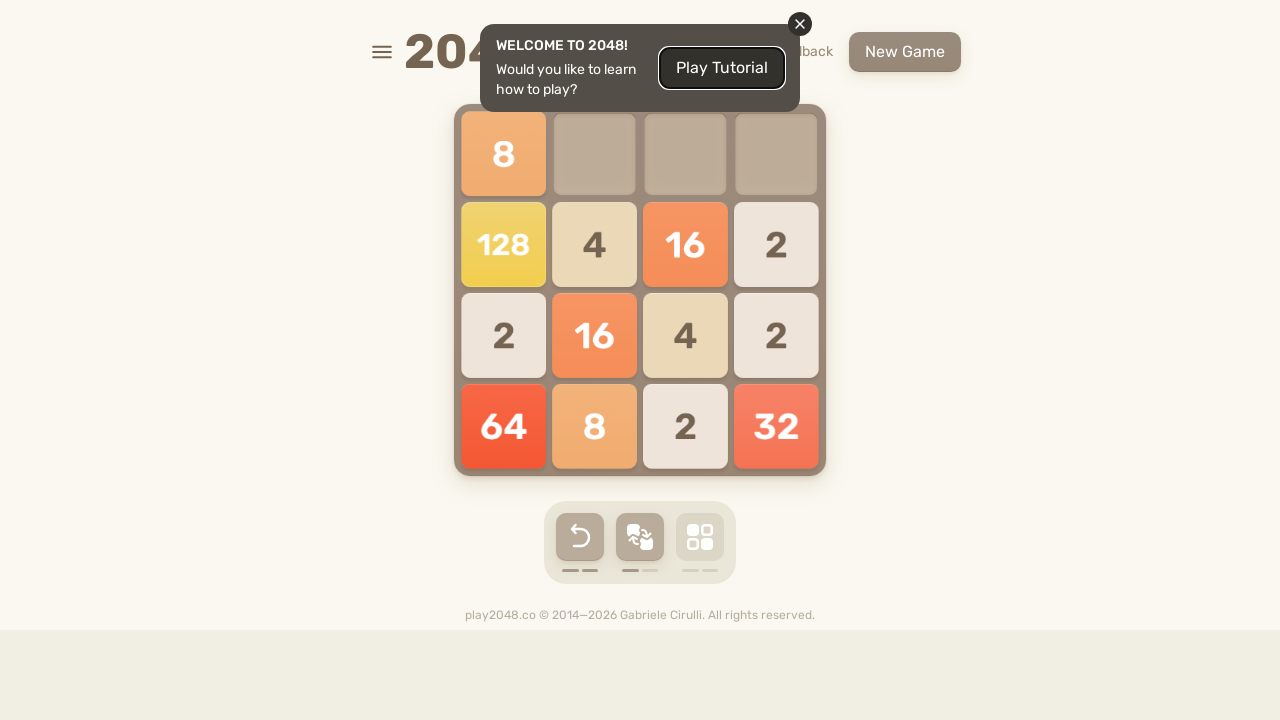

Pressed ArrowRight key
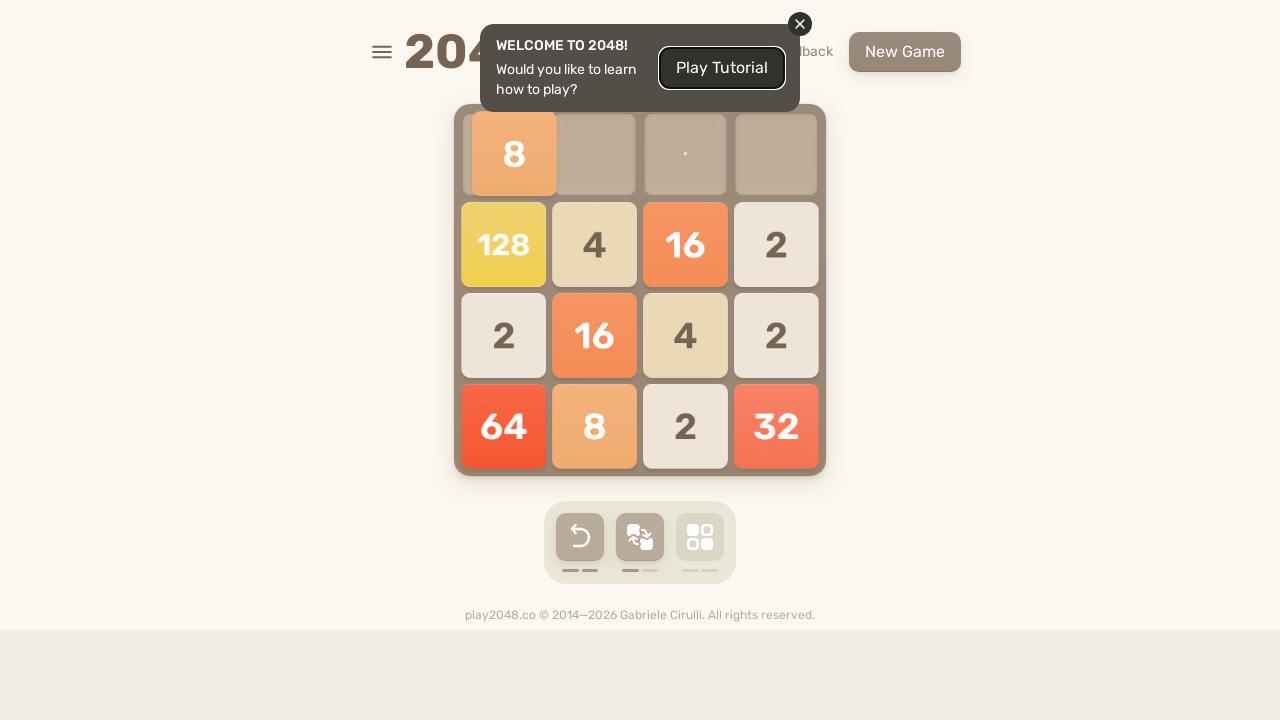

Waited 500ms after ArrowRight
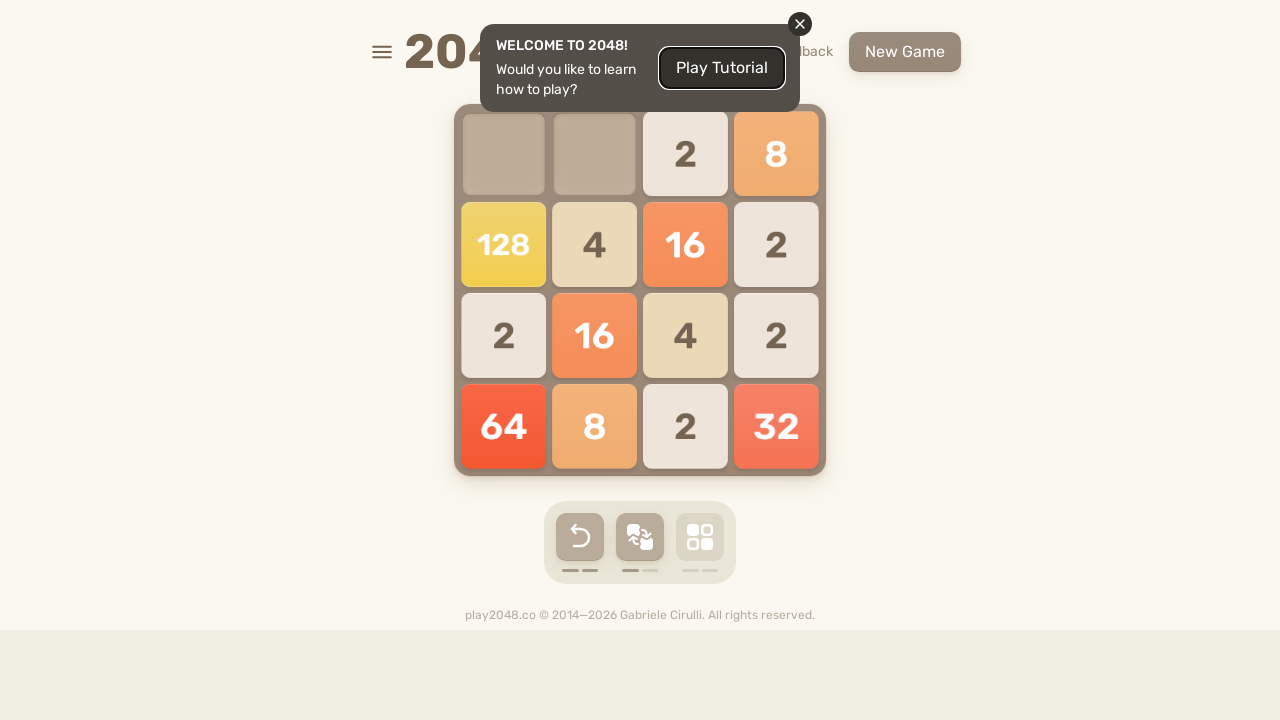

Pressed ArrowUp key
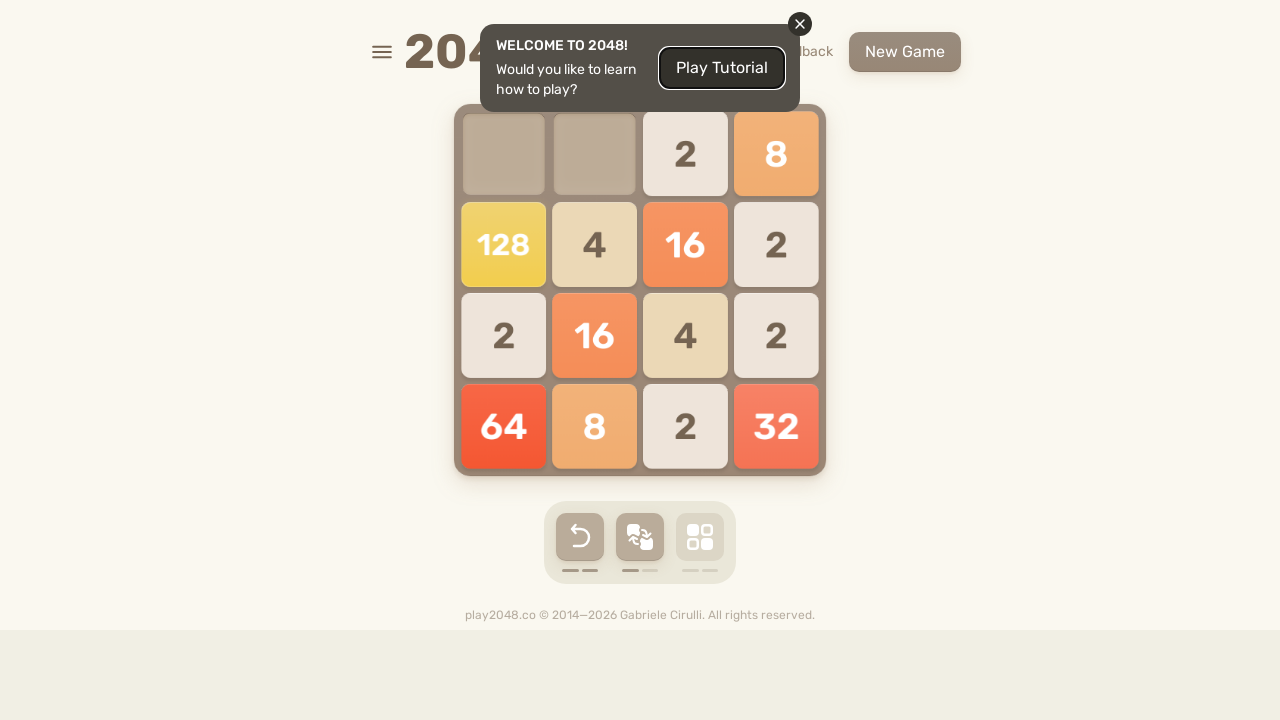

Waited 500ms after ArrowUp
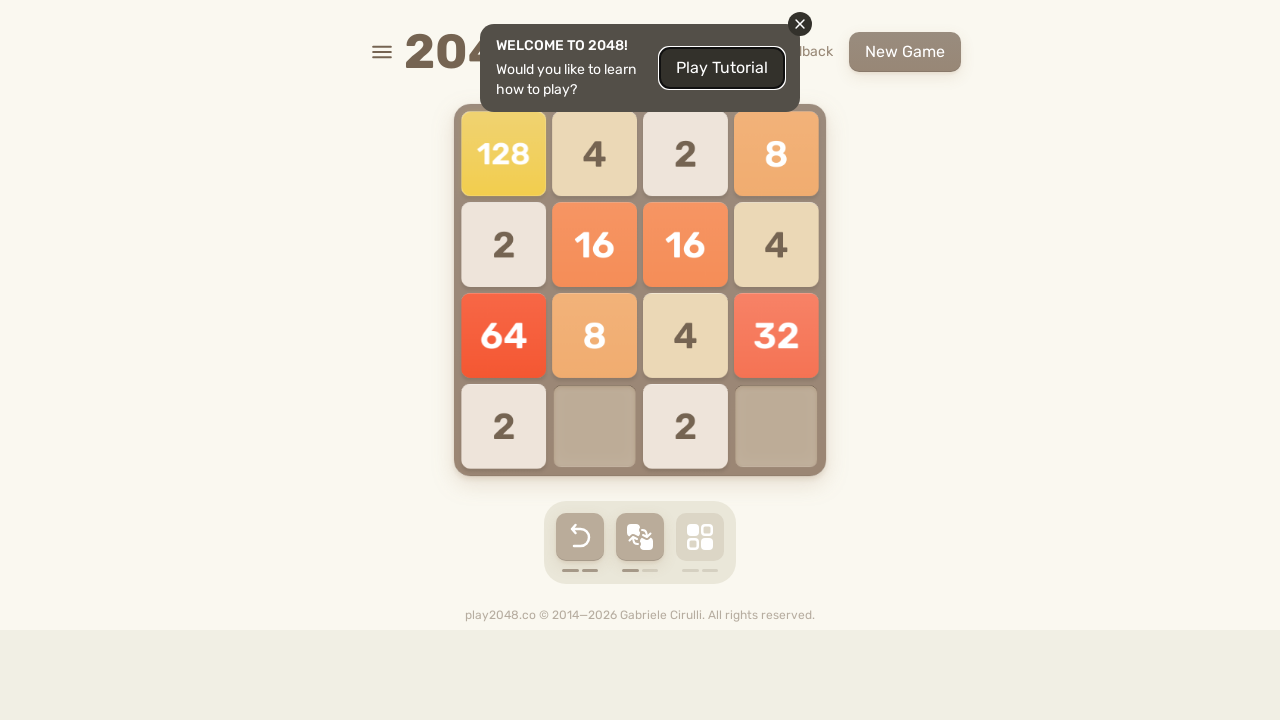

Pressed ArrowLeft key
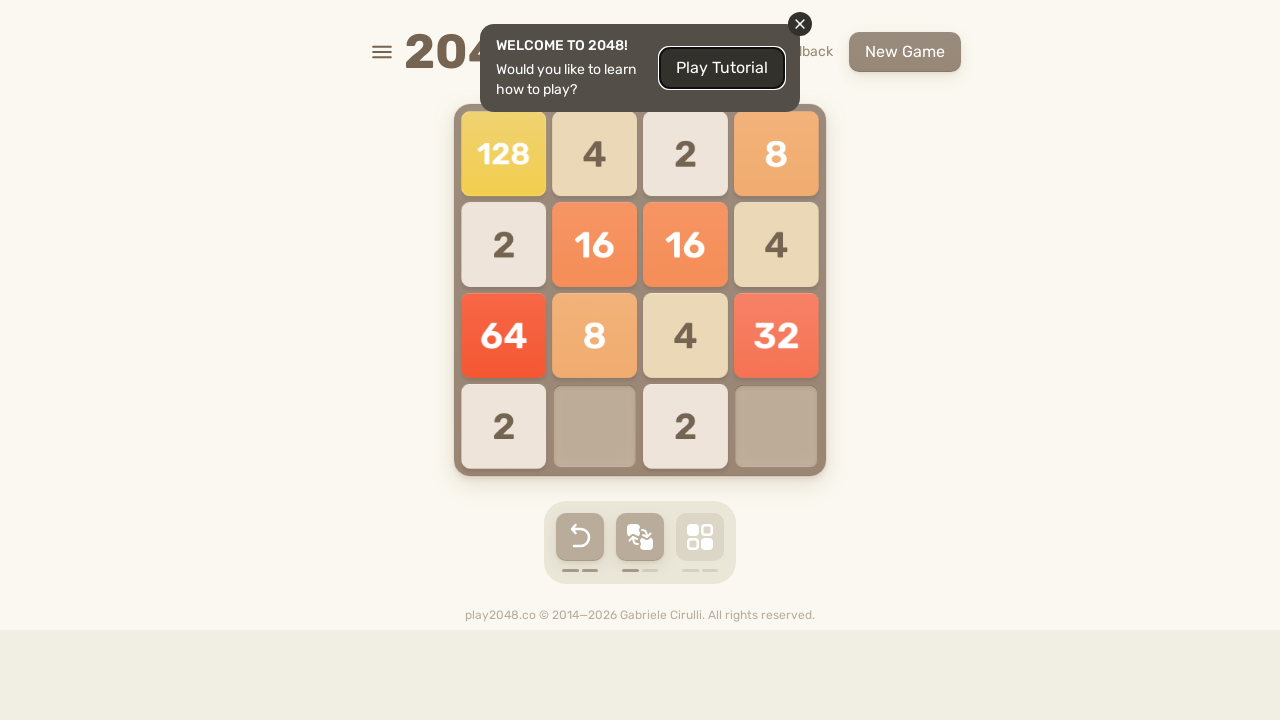

Waited 500ms after ArrowLeft
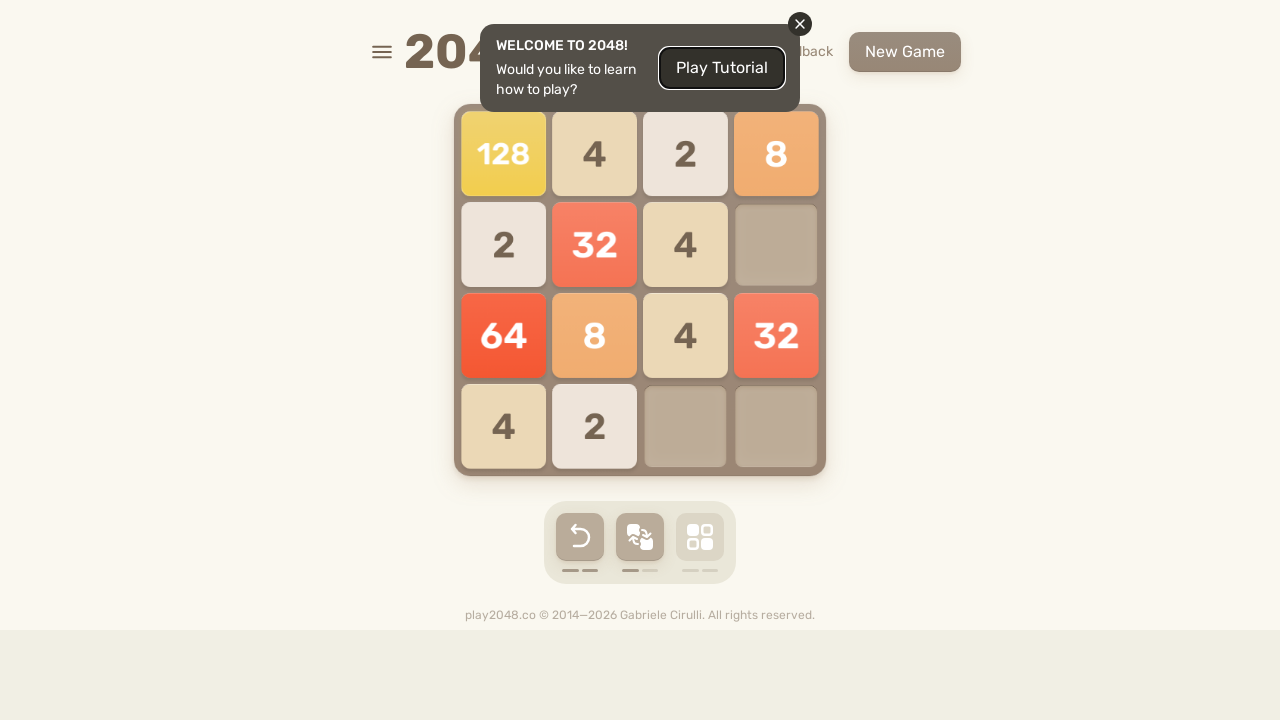

Pressed ArrowDown key
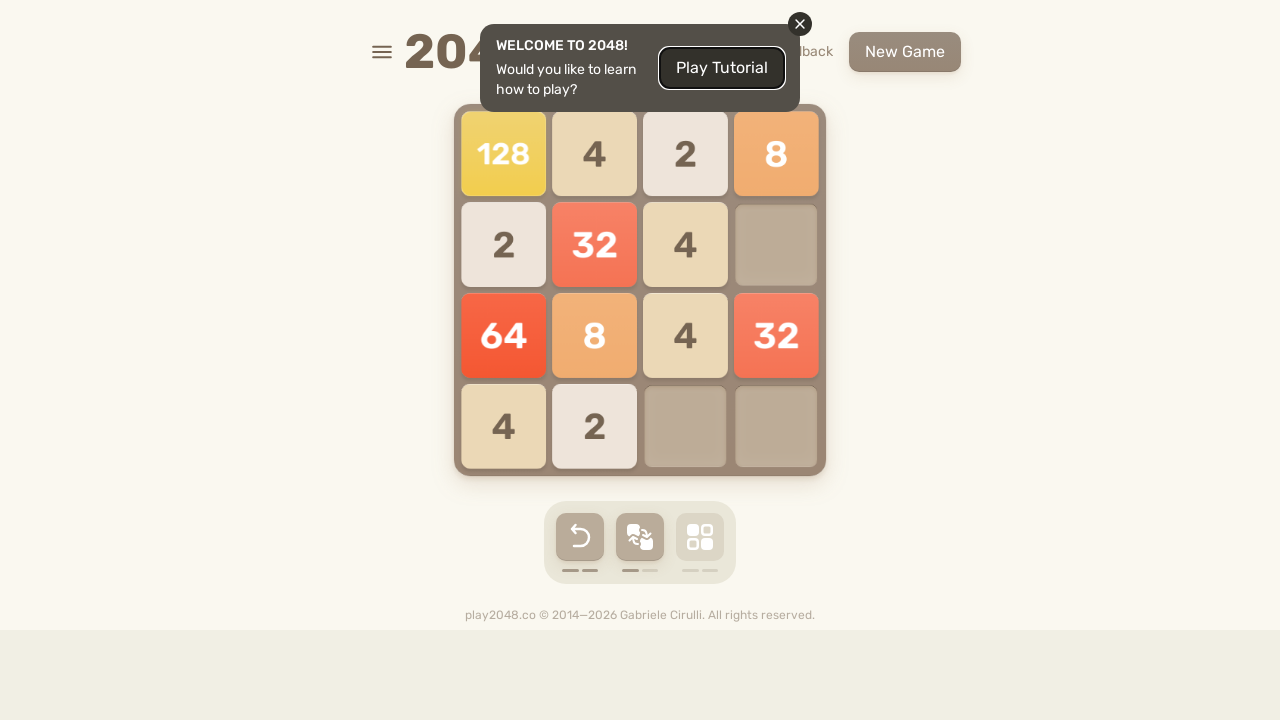

Waited 500ms after ArrowDown
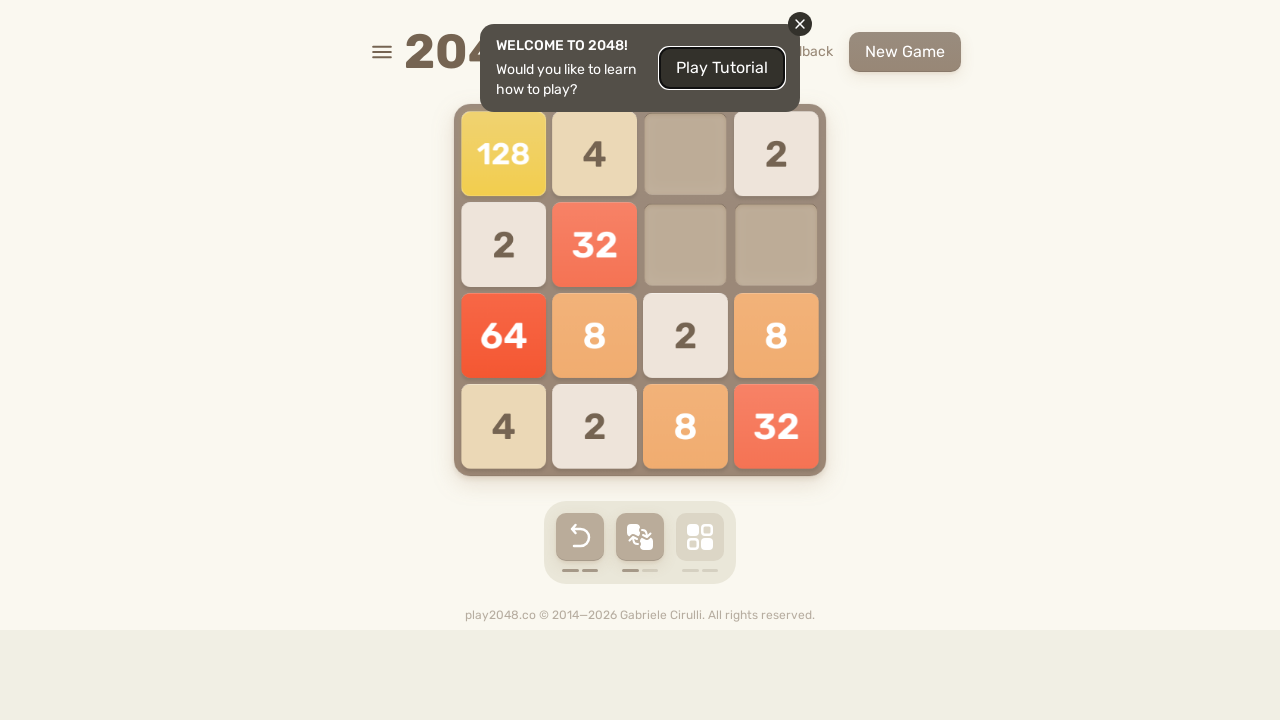

Pressed ArrowRight key
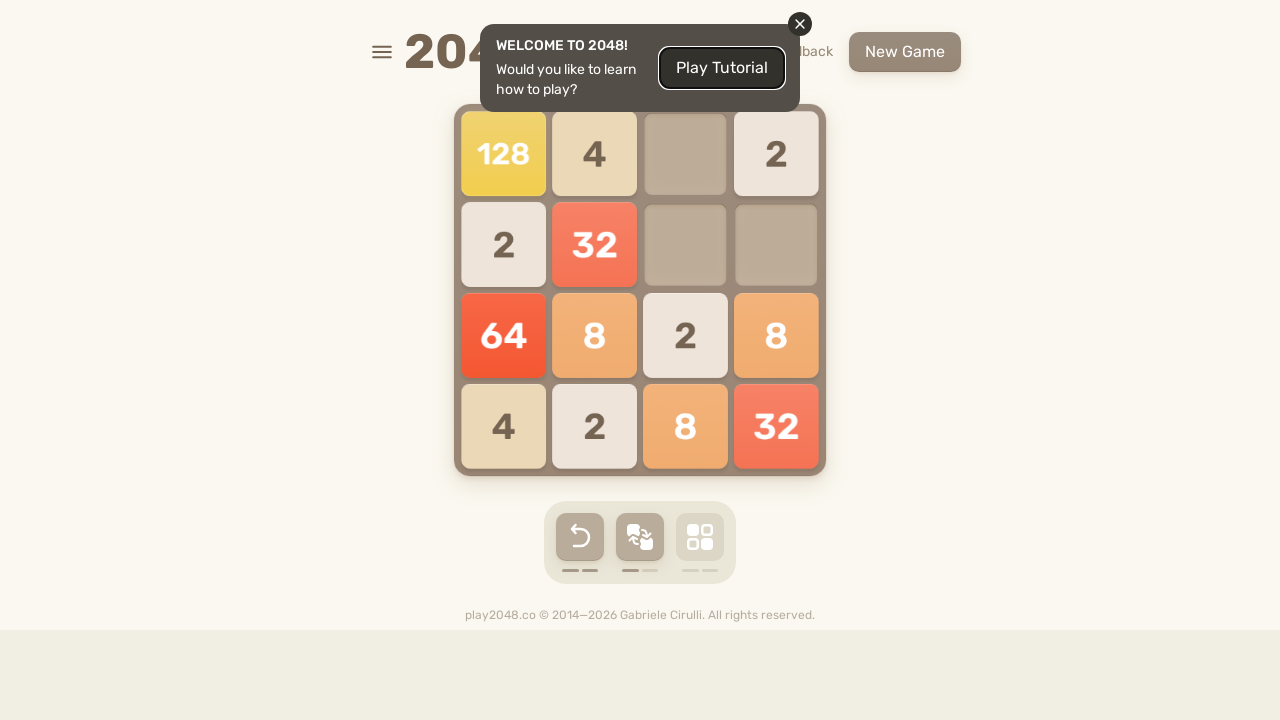

Waited 500ms after ArrowRight
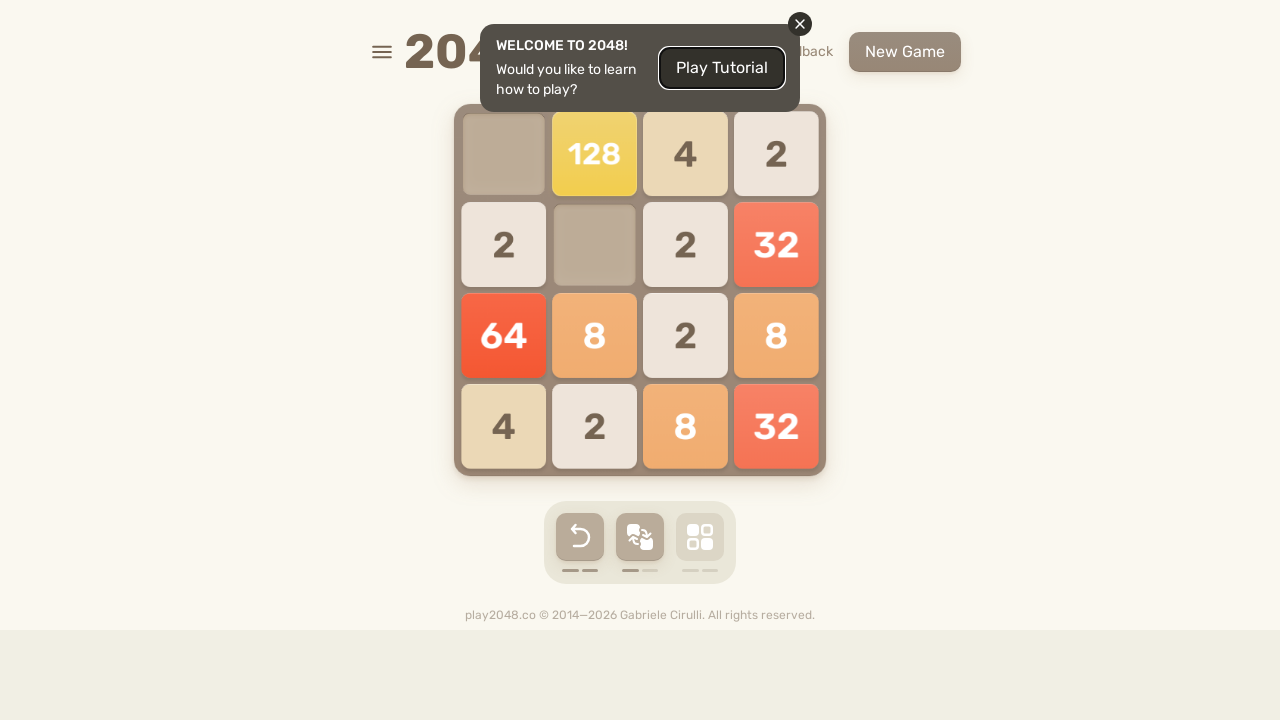

Pressed ArrowUp key
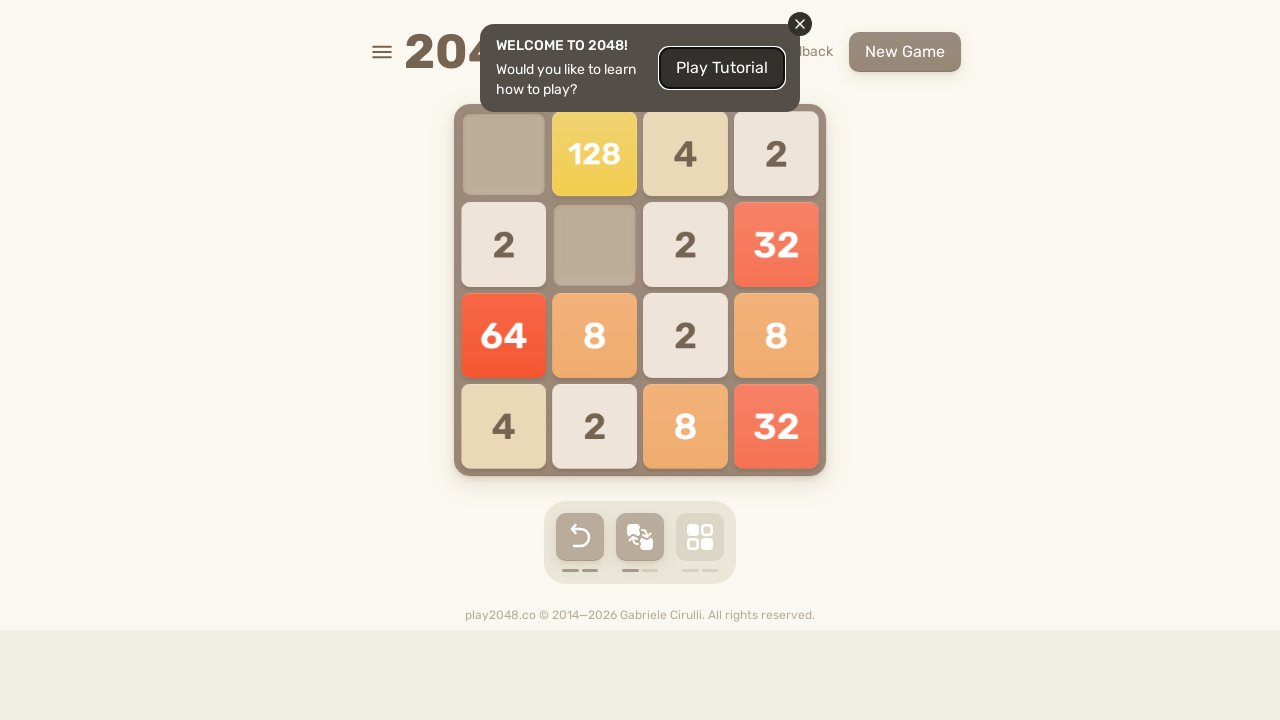

Waited 500ms after ArrowUp
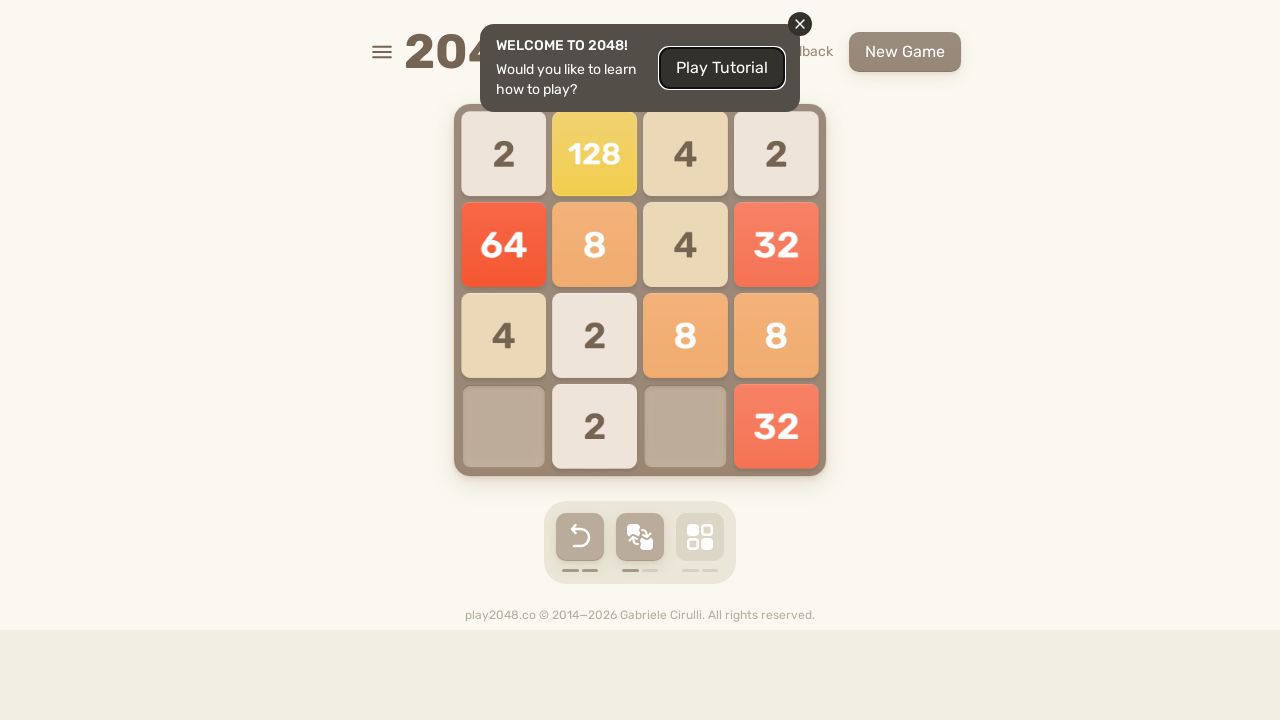

Pressed ArrowLeft key
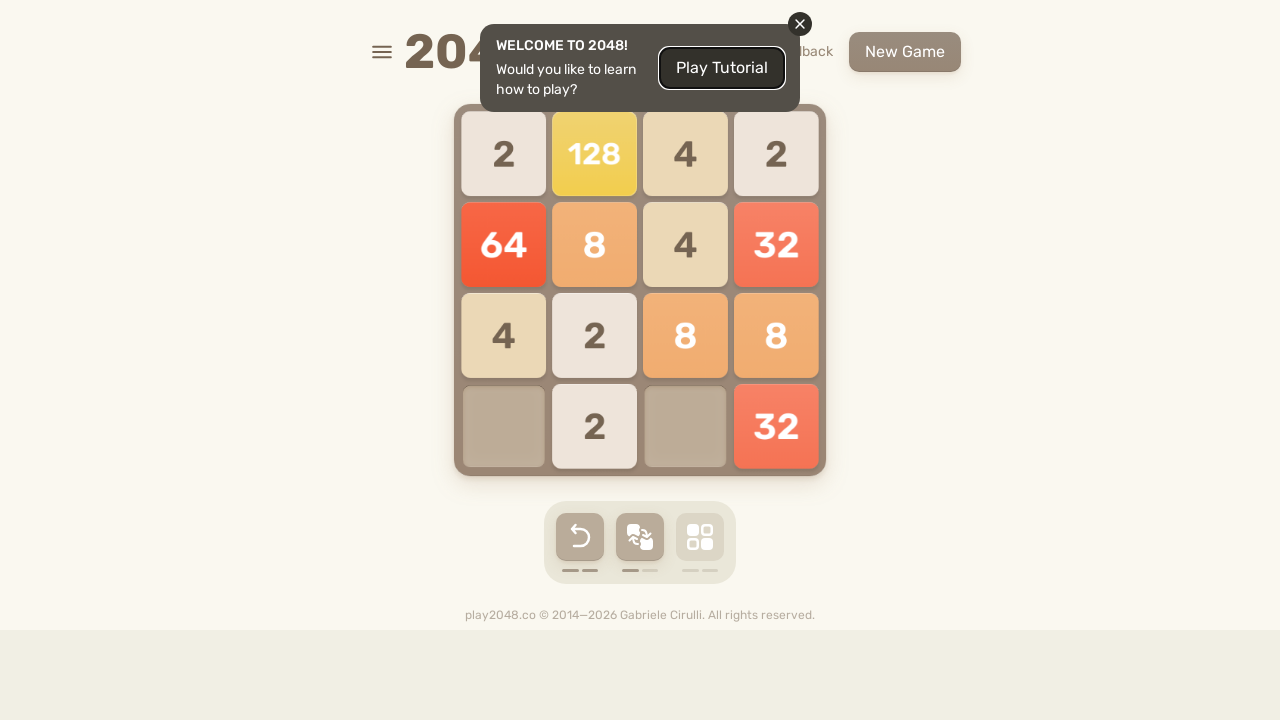

Waited 500ms after ArrowLeft
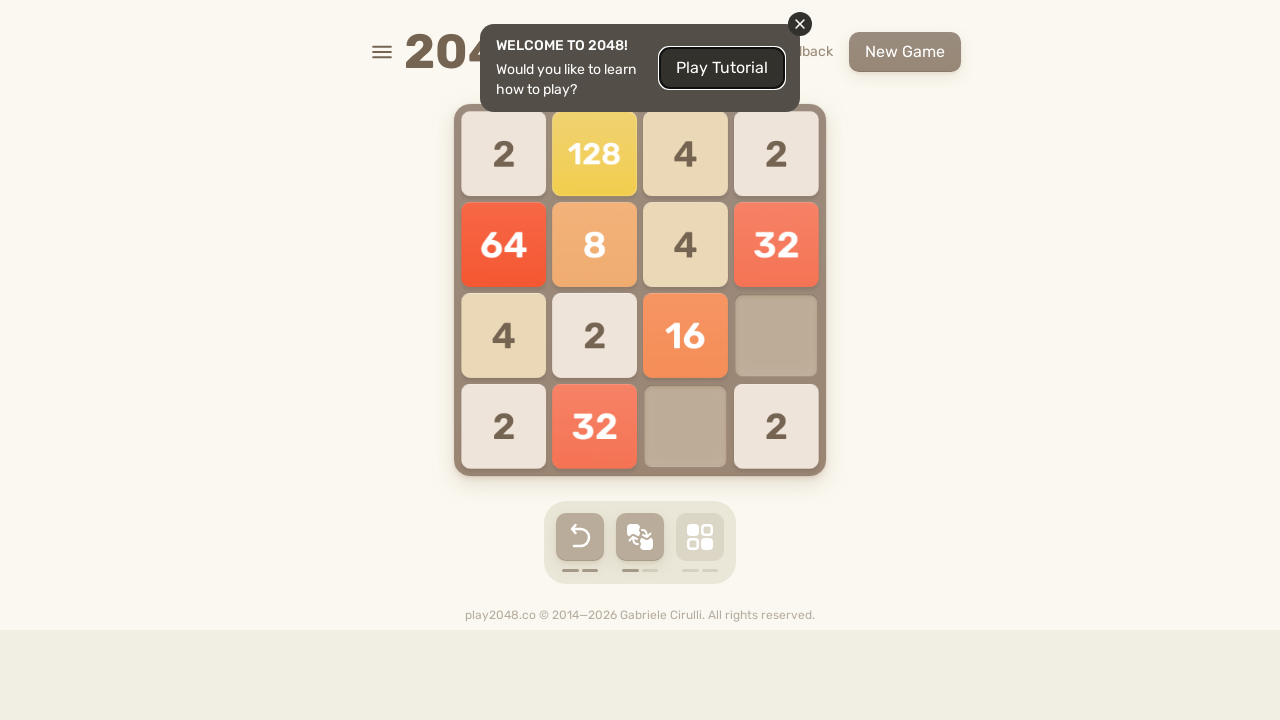

Pressed ArrowDown key
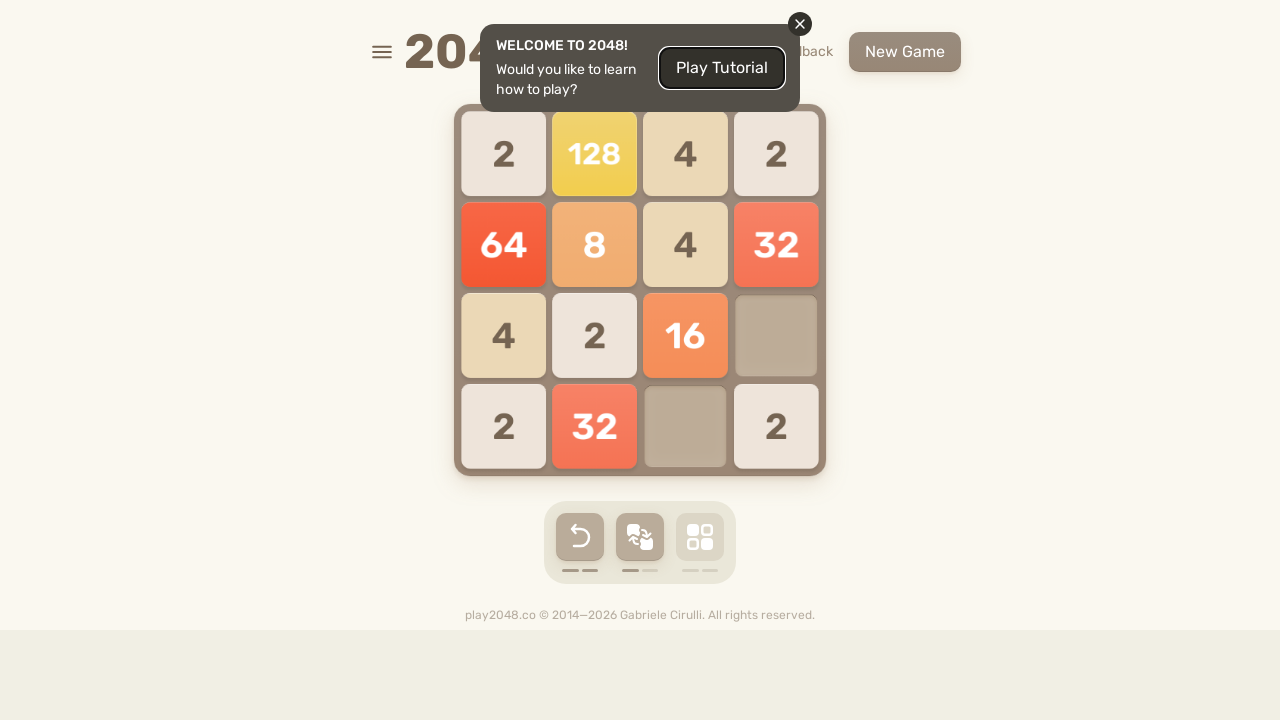

Waited 500ms after ArrowDown
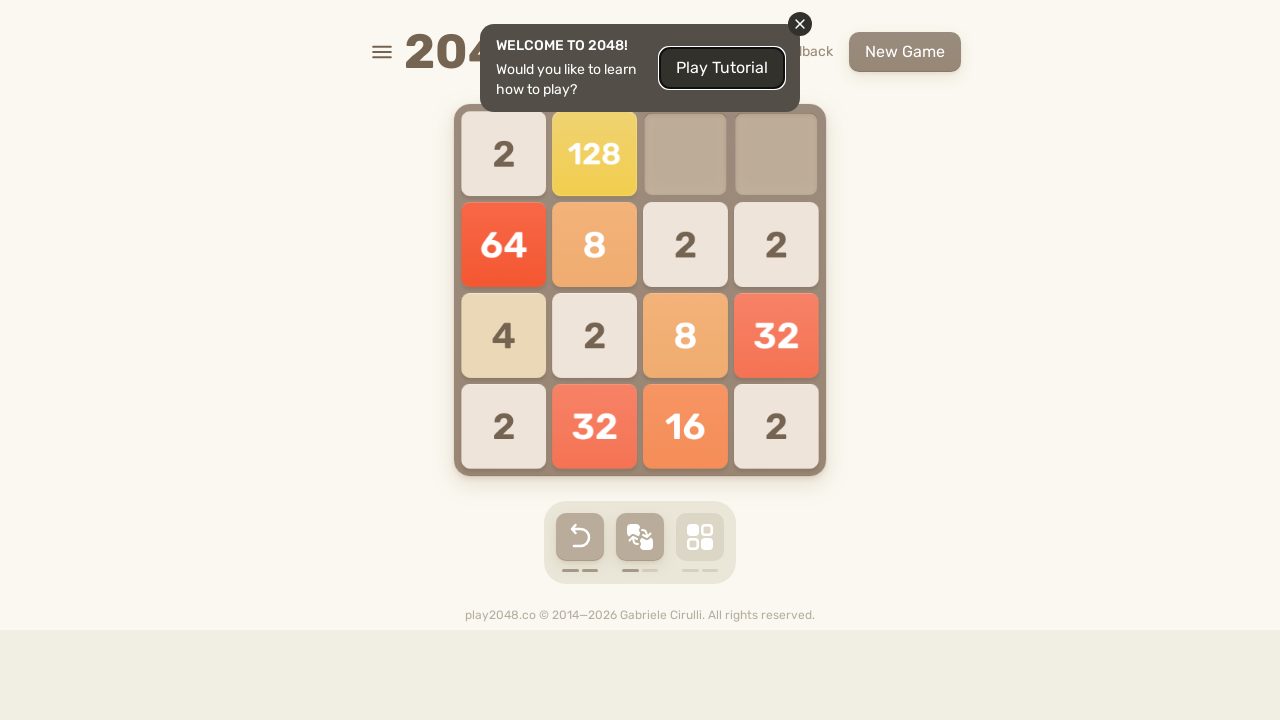

Pressed ArrowRight key
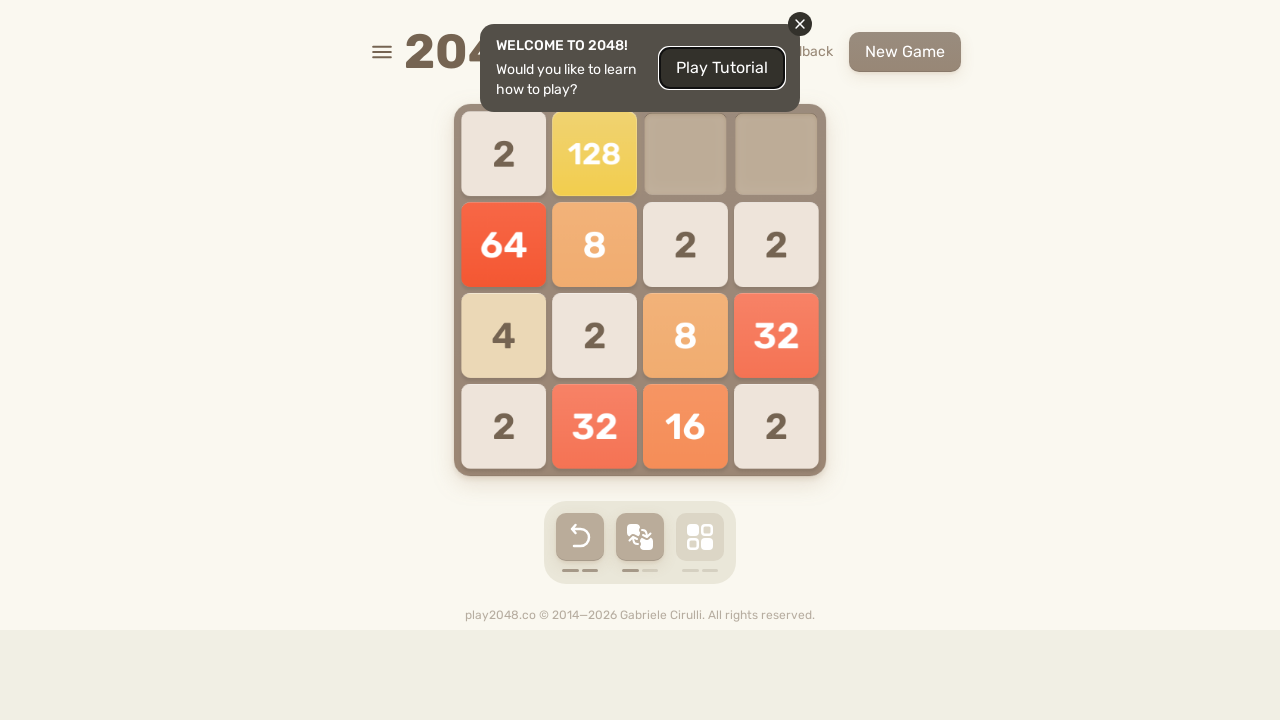

Waited 500ms after ArrowRight
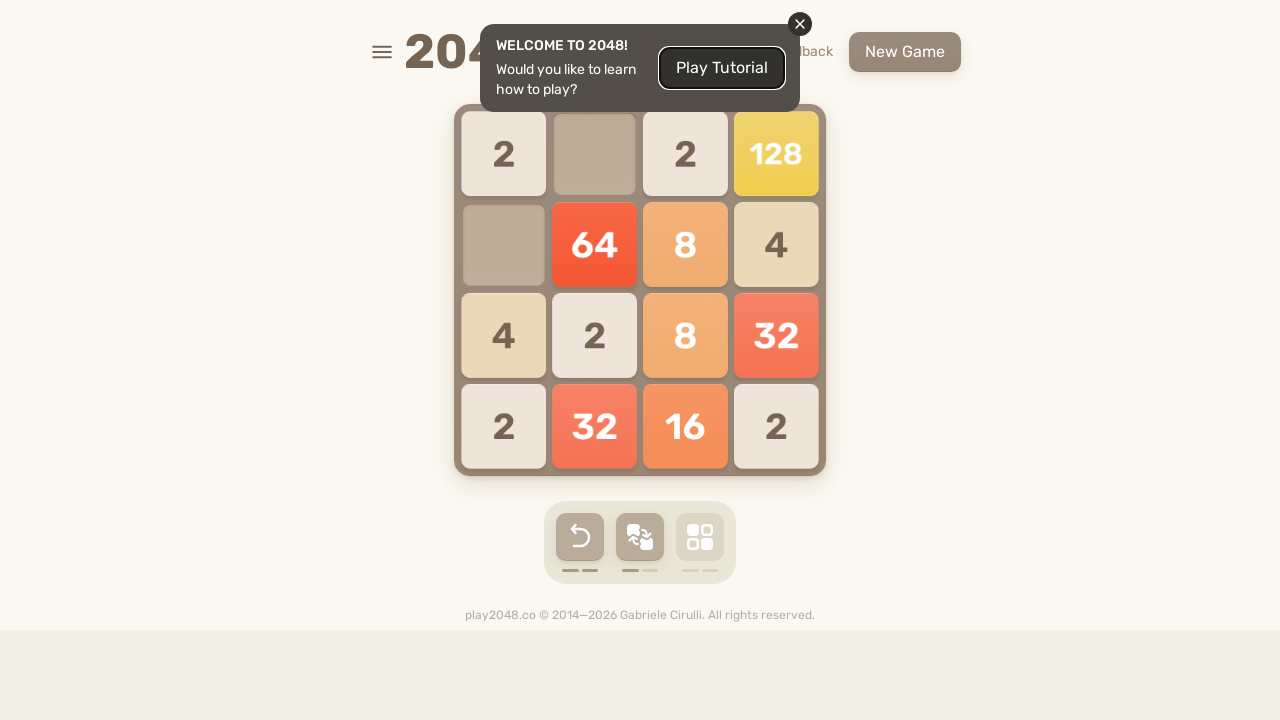

Pressed ArrowUp key
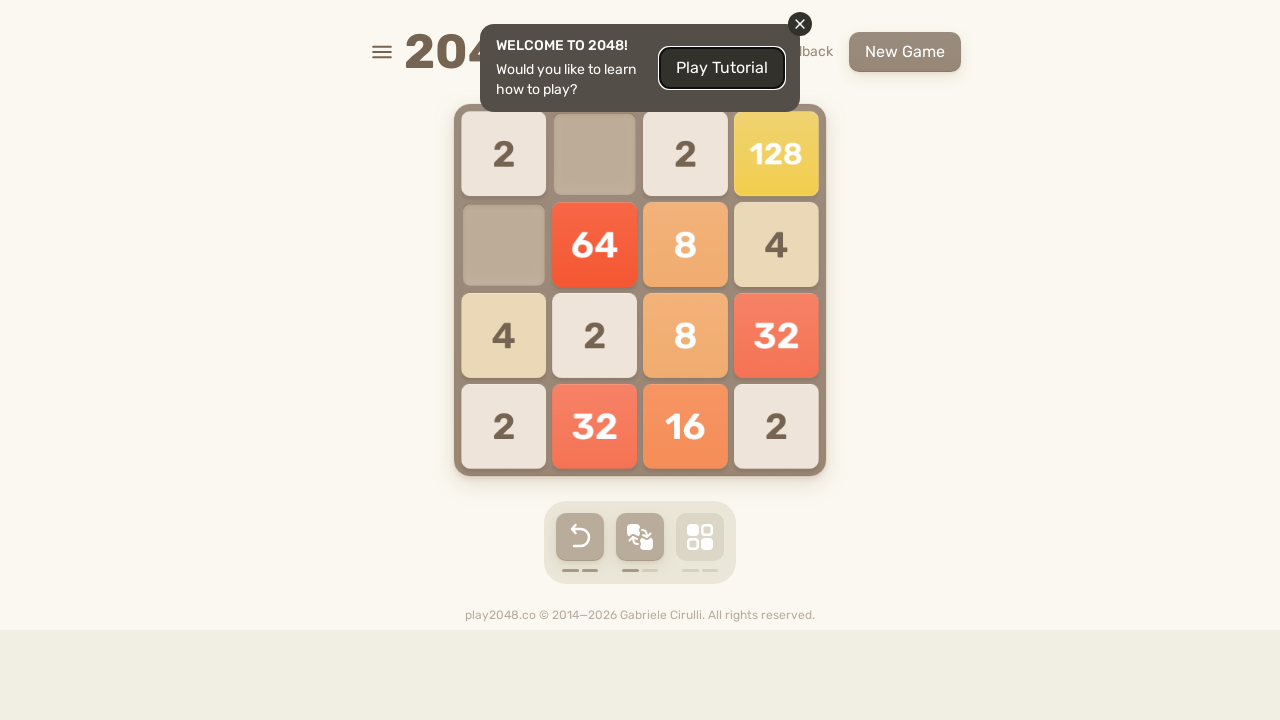

Waited 500ms after ArrowUp
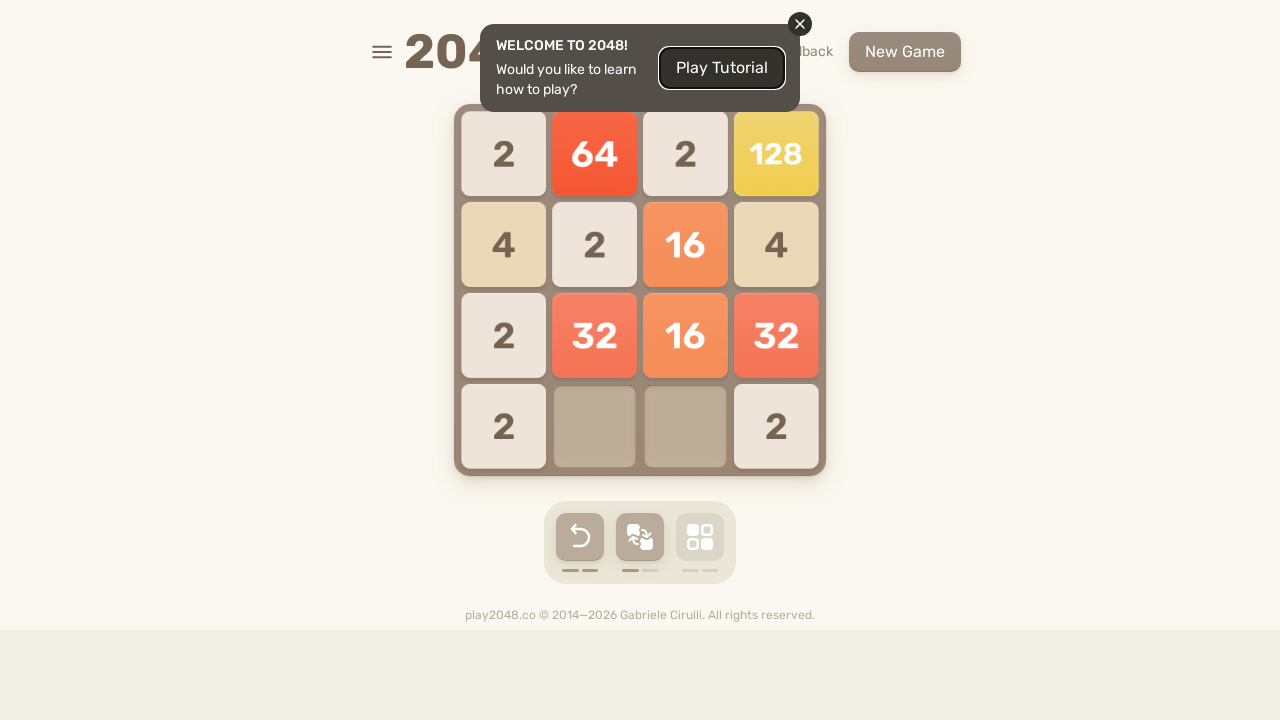

Pressed ArrowLeft key
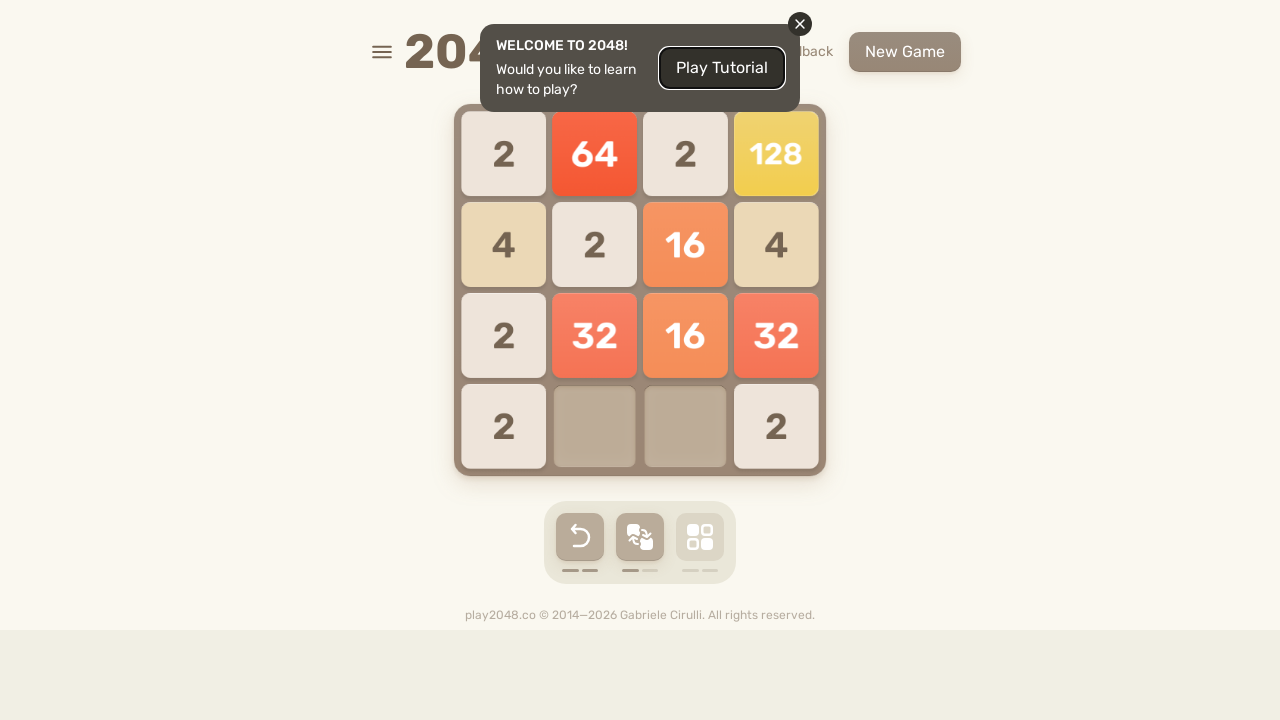

Waited 500ms after ArrowLeft
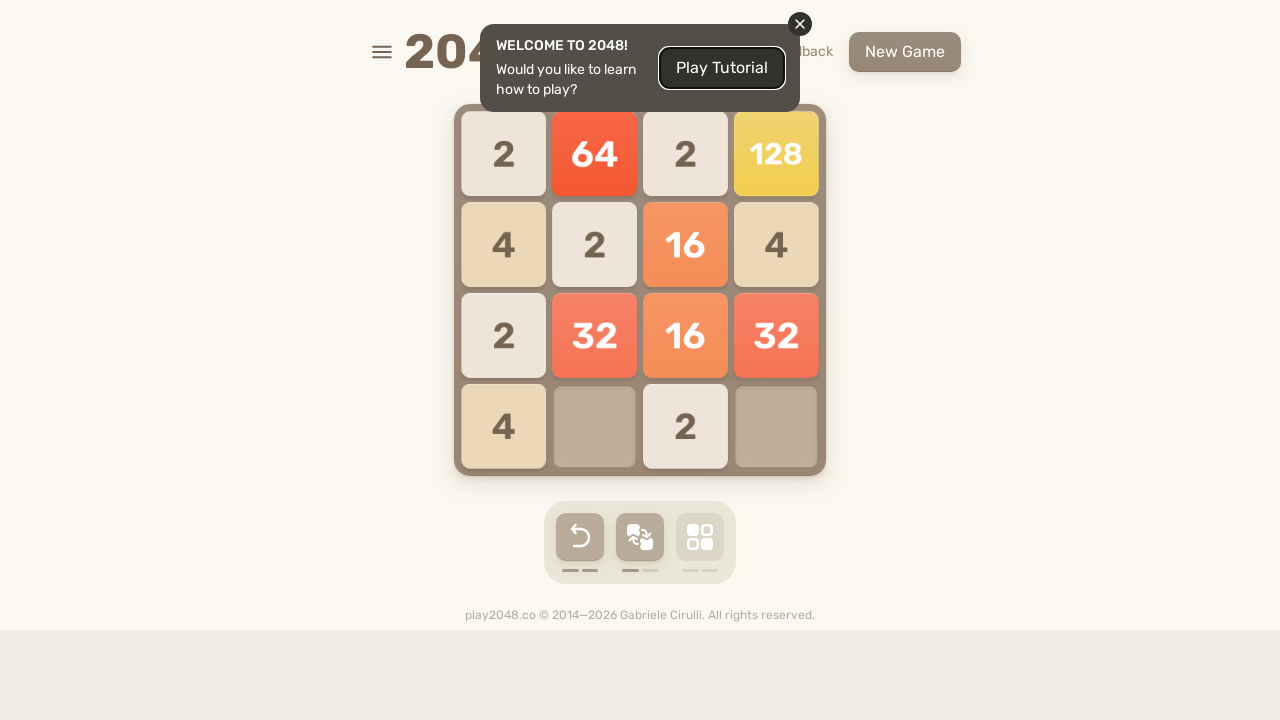

Pressed ArrowDown key
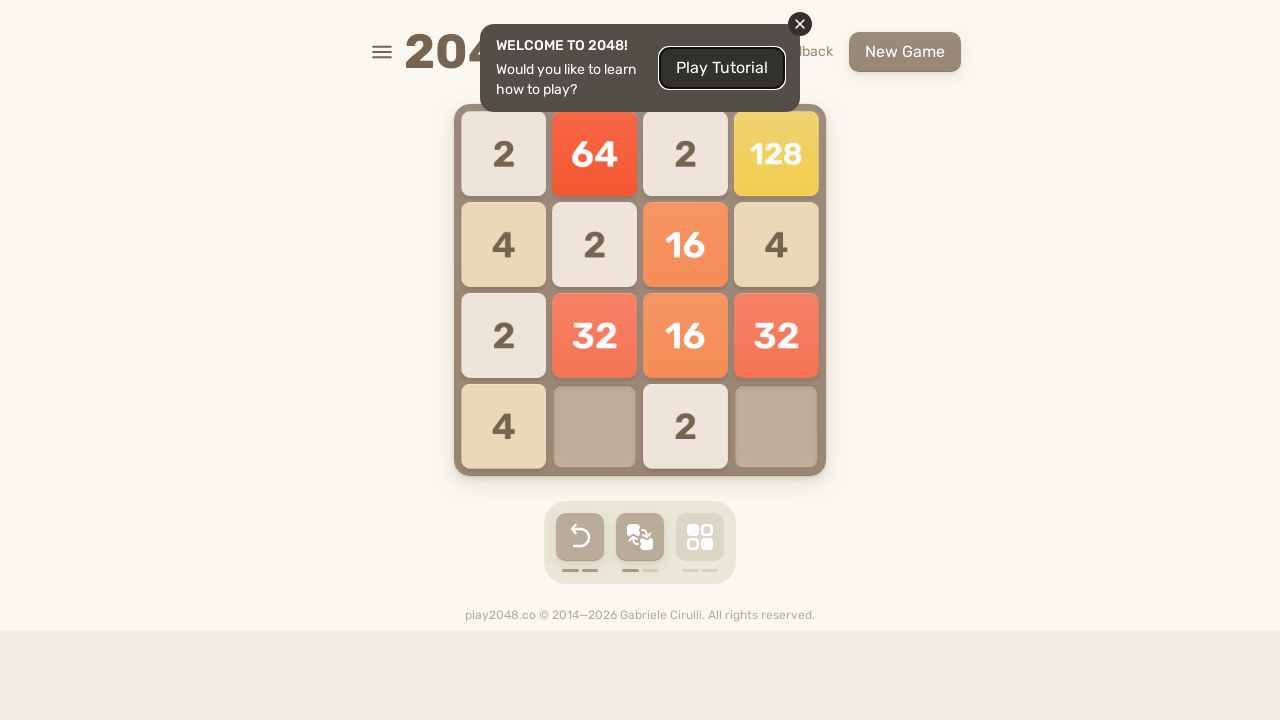

Waited 500ms after ArrowDown
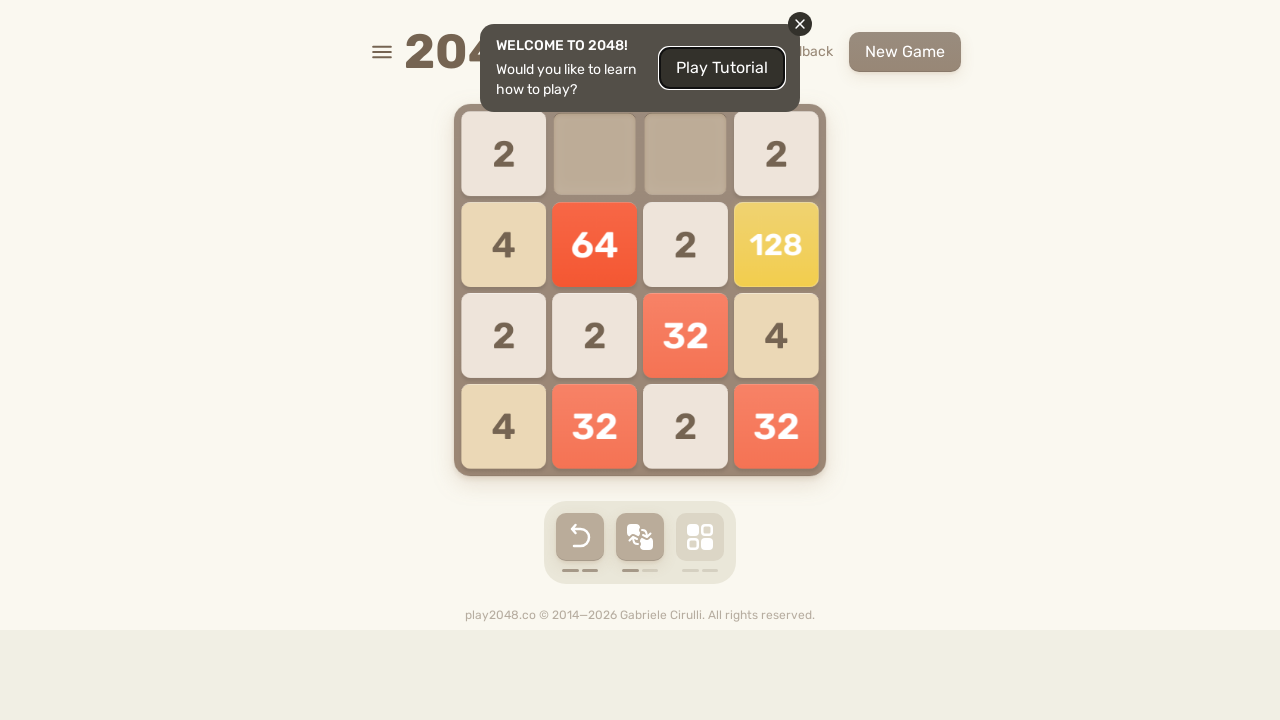

Pressed ArrowRight key
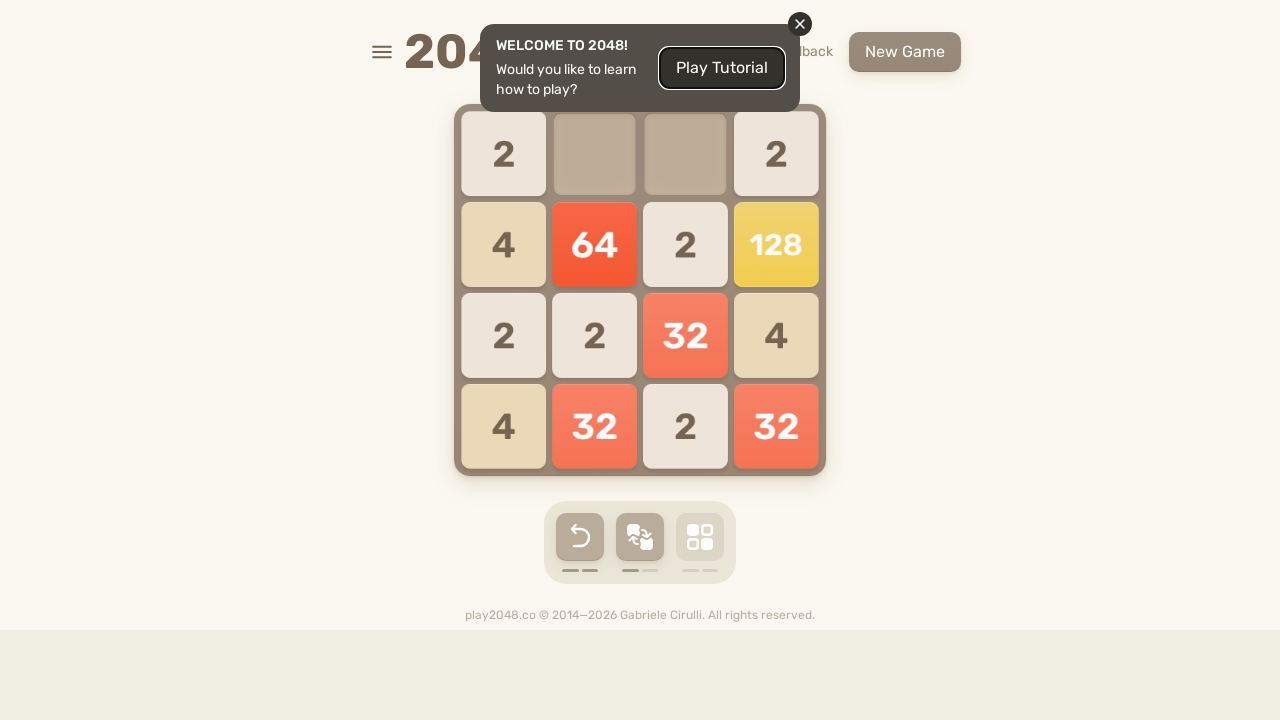

Waited 500ms after ArrowRight
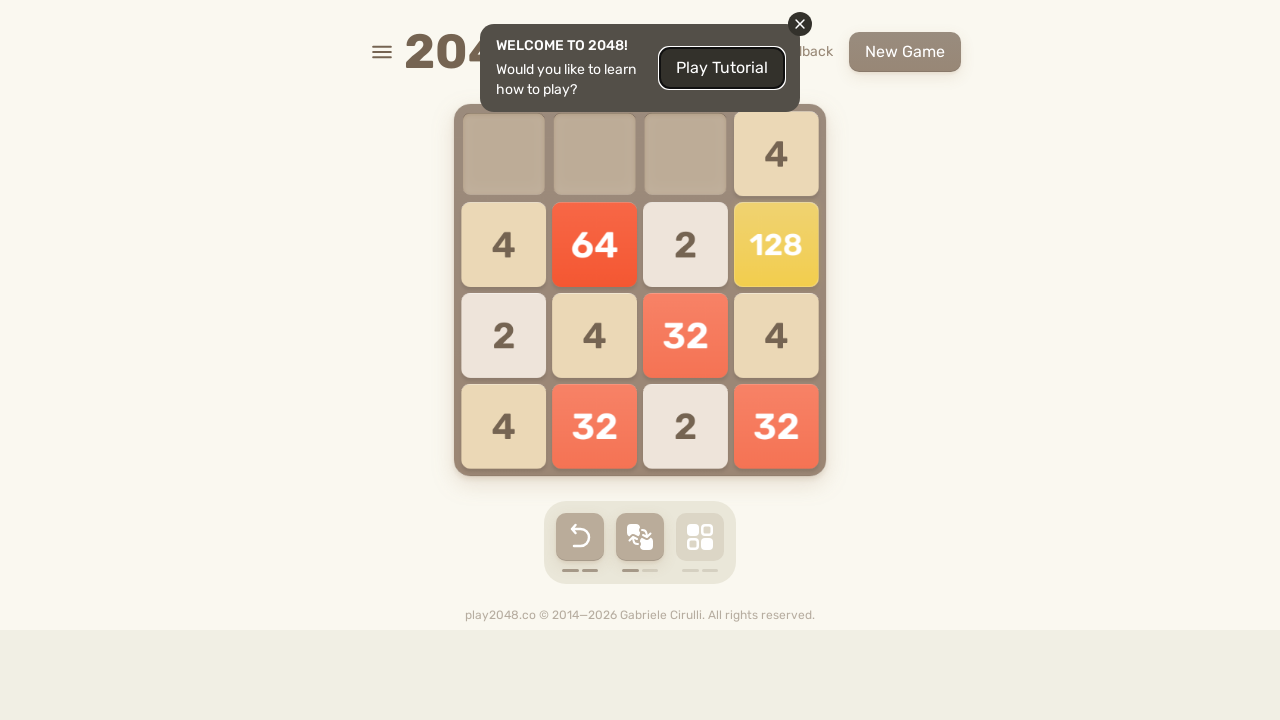

Pressed ArrowUp key
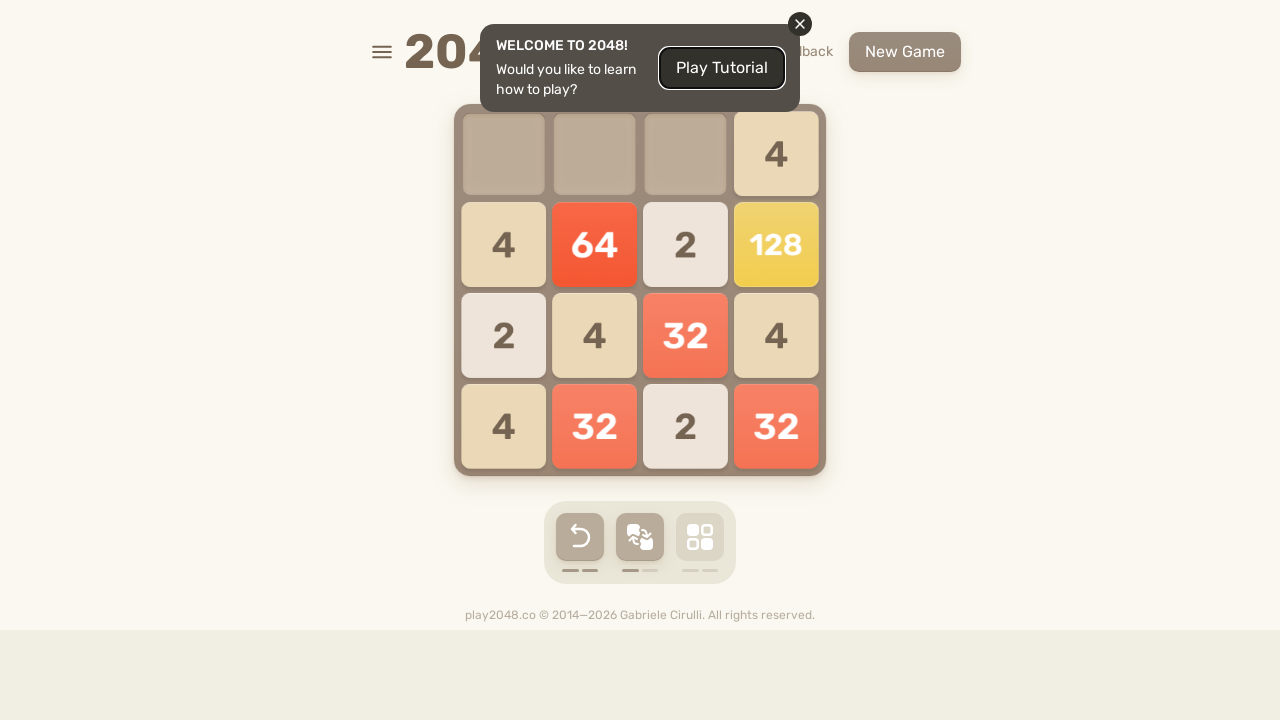

Waited 500ms after ArrowUp
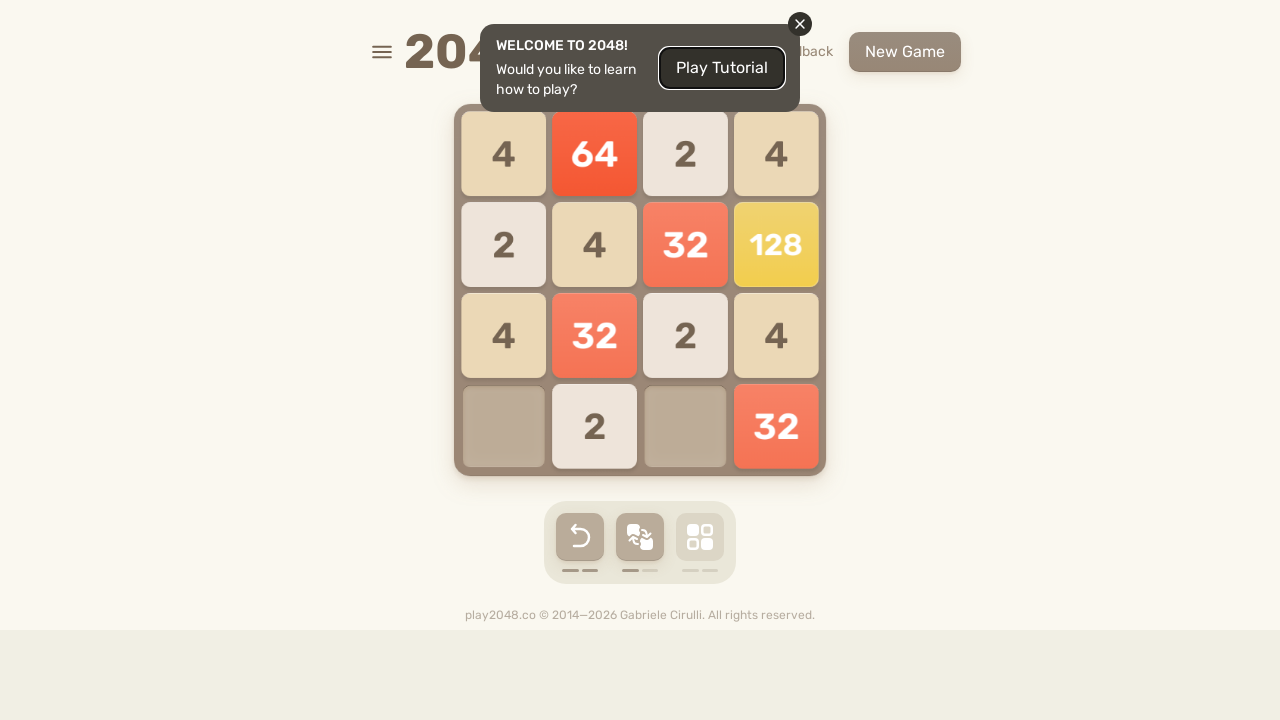

Pressed ArrowLeft key
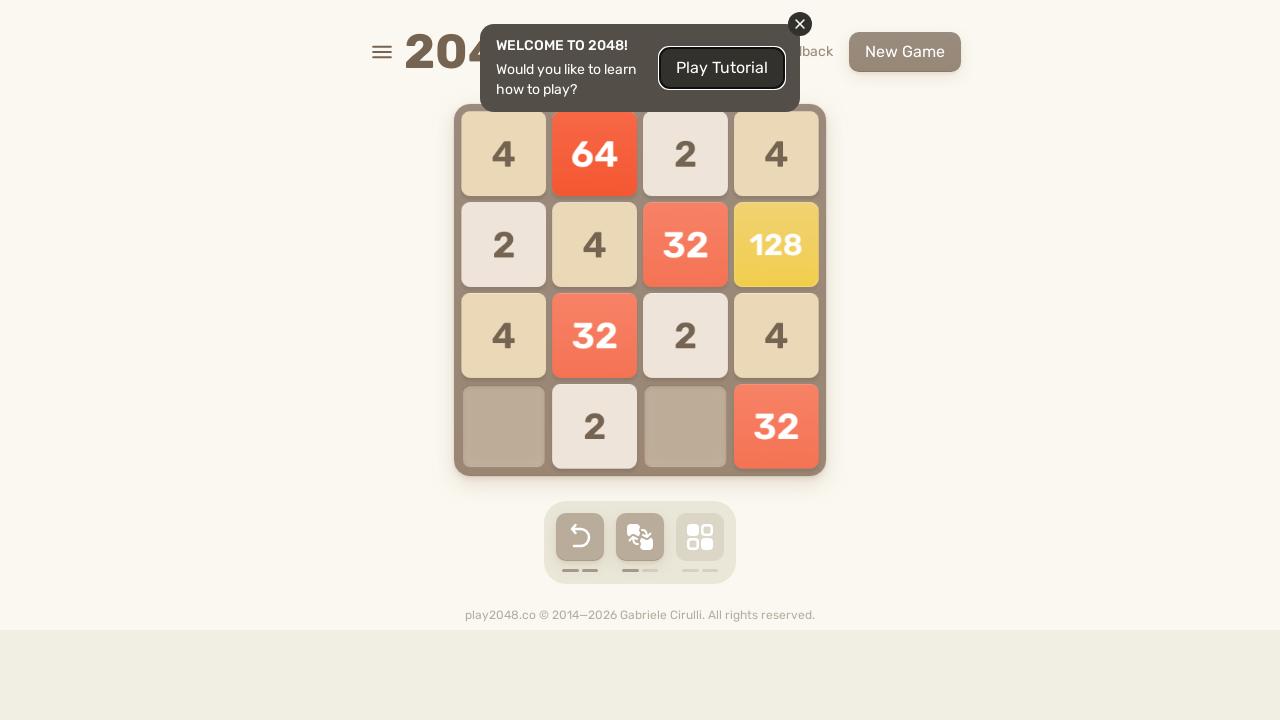

Waited 500ms after ArrowLeft
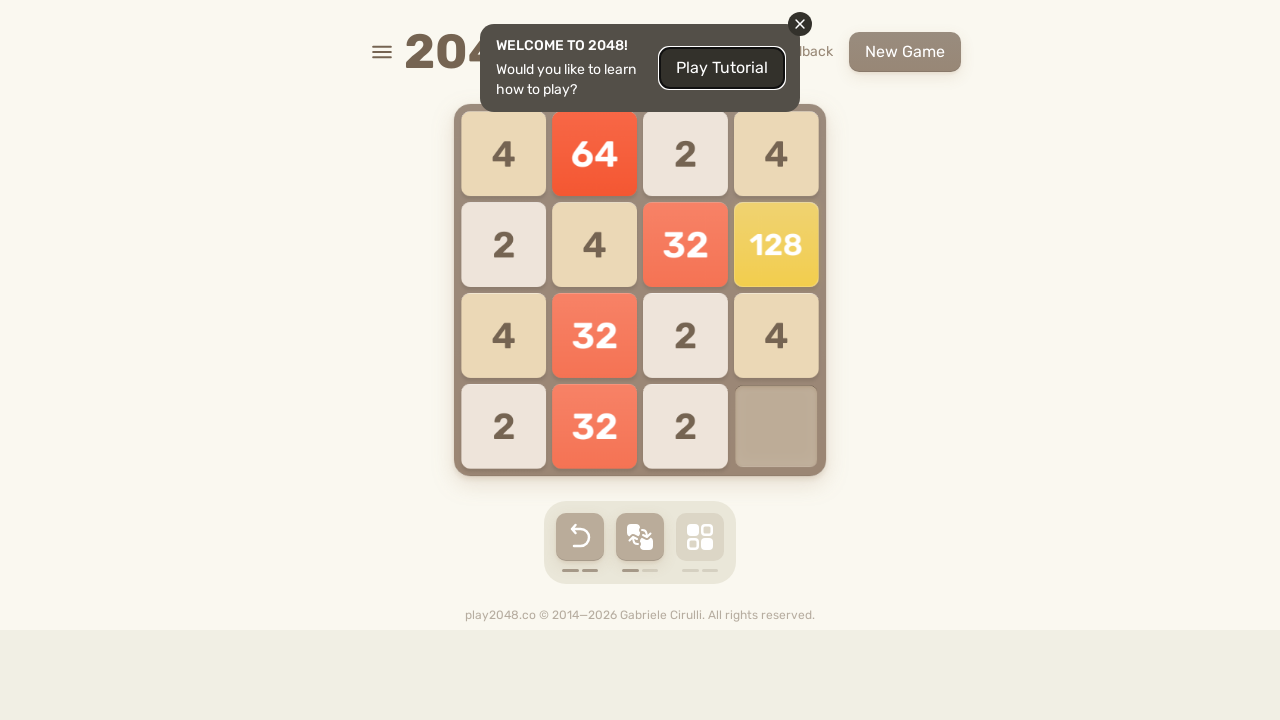

Pressed ArrowDown key
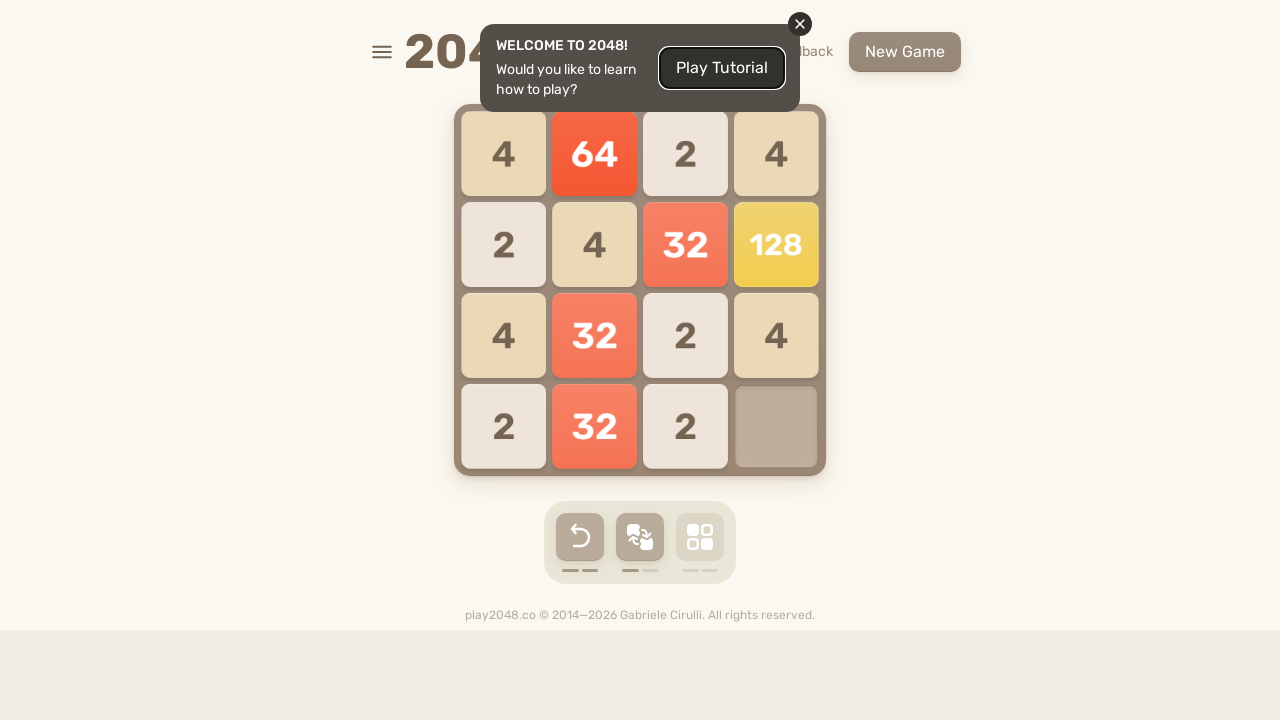

Waited 500ms after ArrowDown
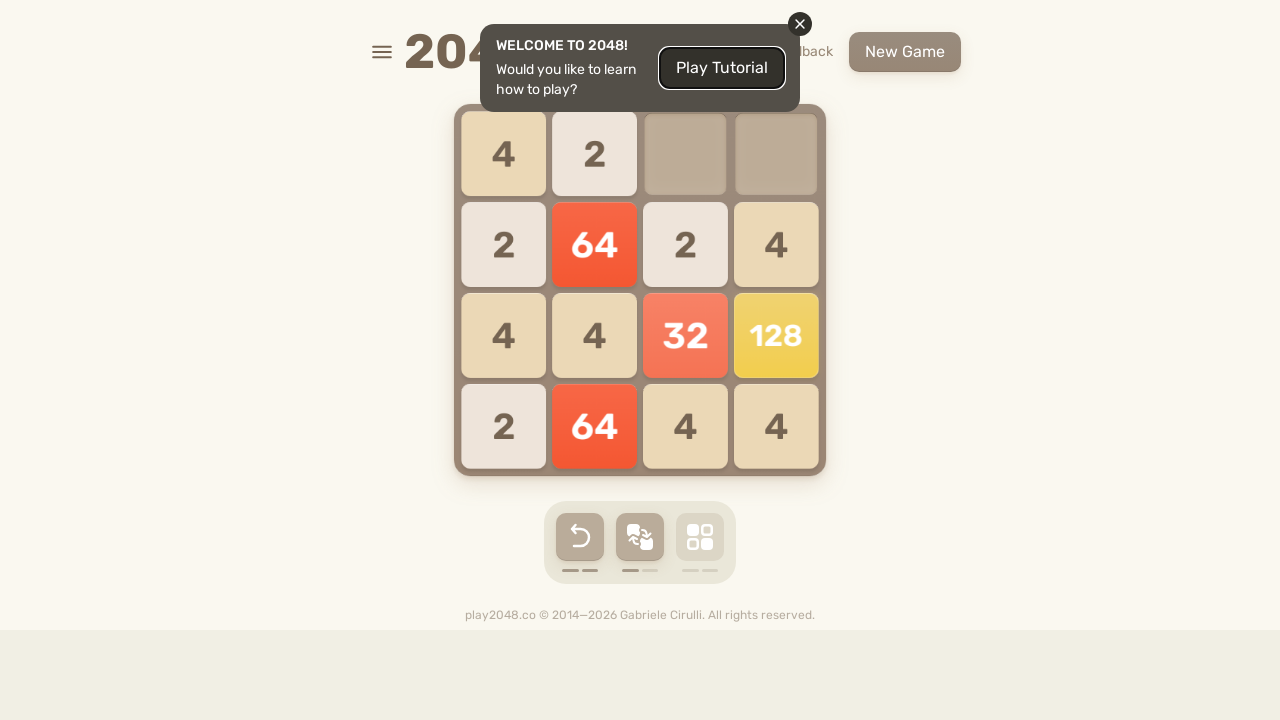

Pressed ArrowRight key
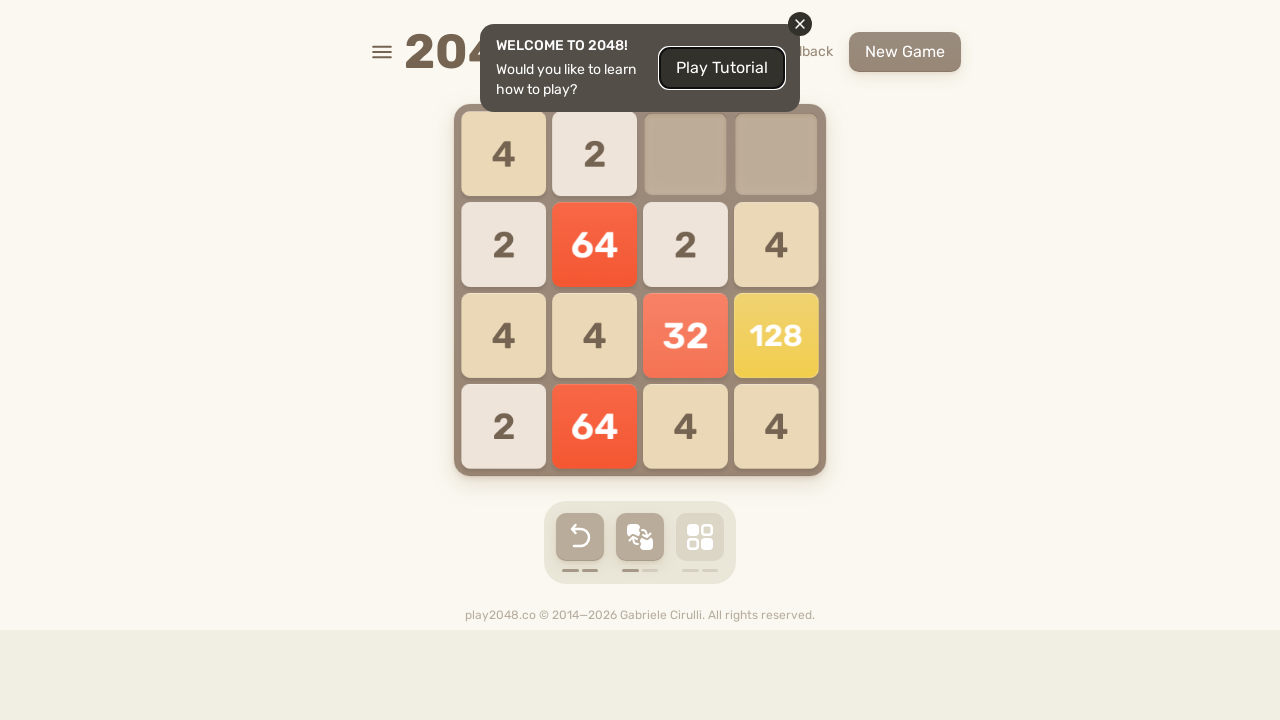

Waited 500ms after ArrowRight
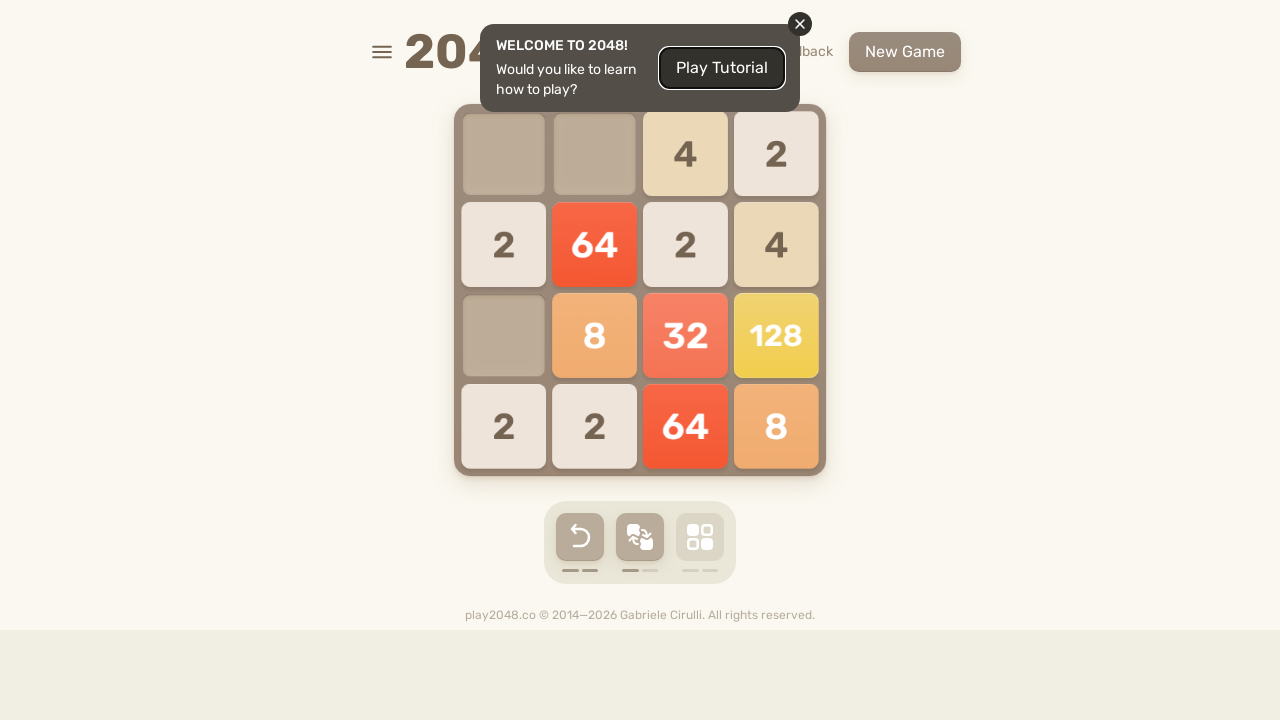

Pressed ArrowUp key
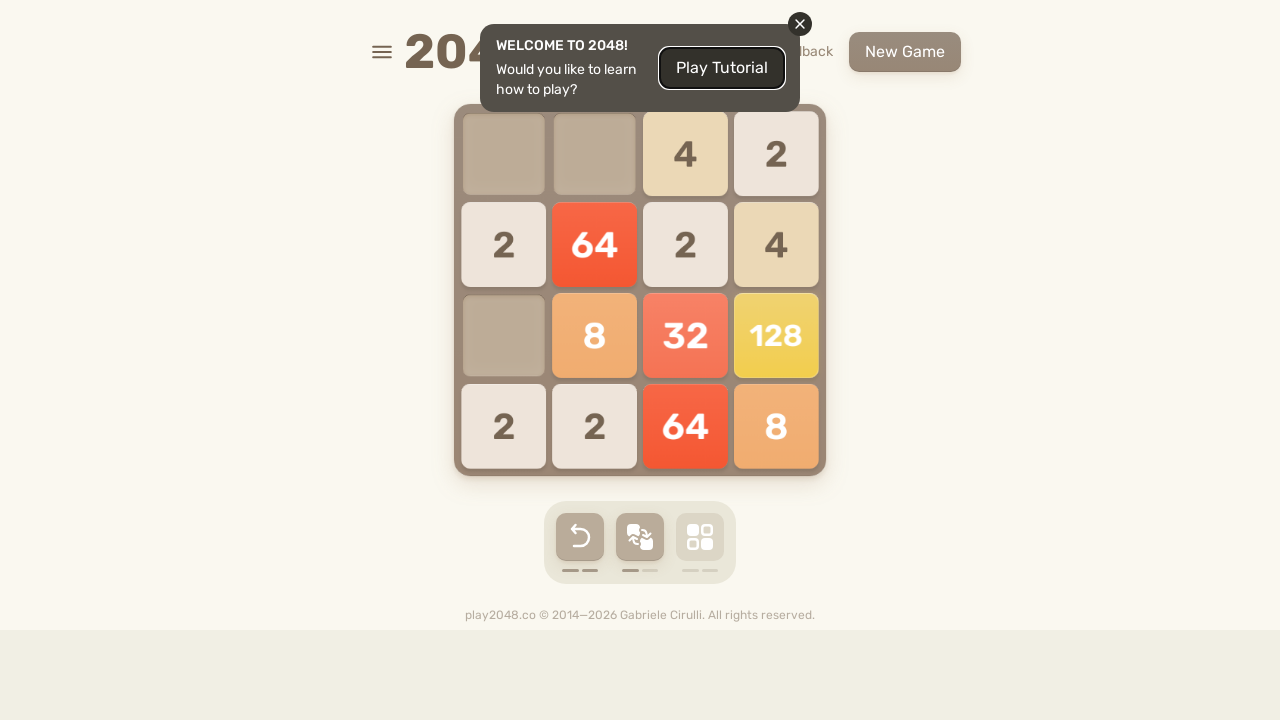

Waited 500ms after ArrowUp
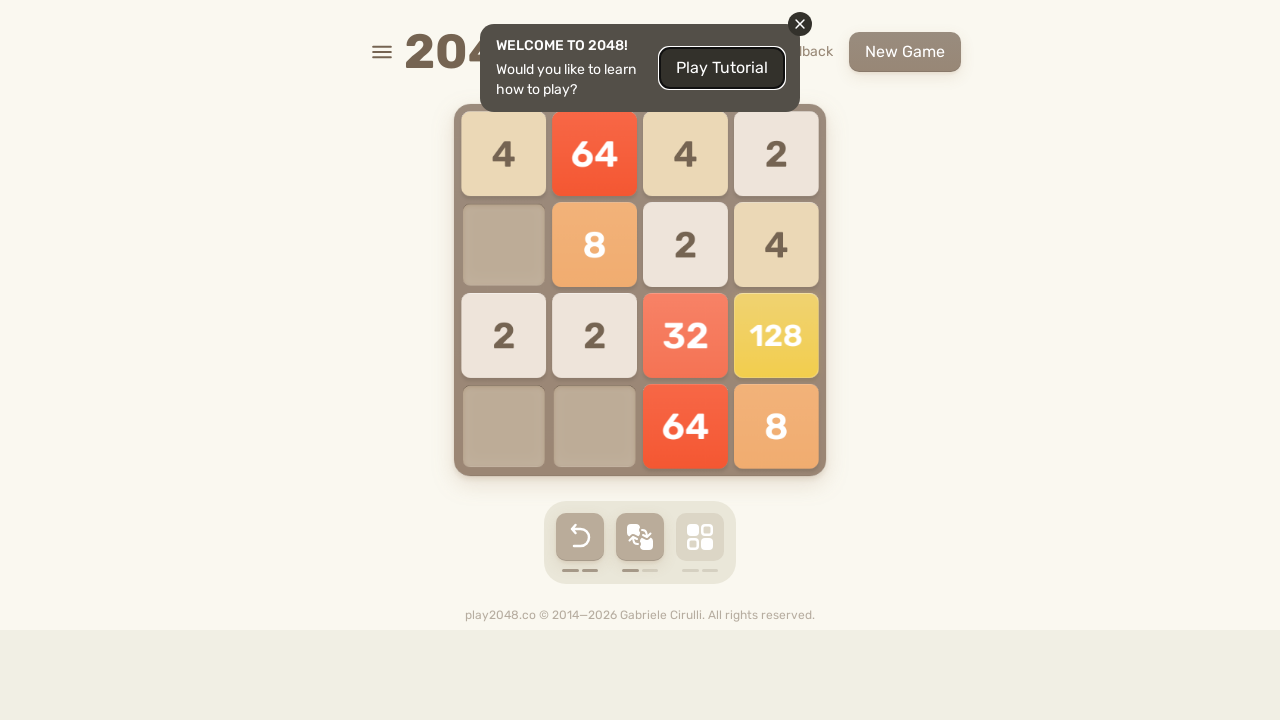

Pressed ArrowLeft key
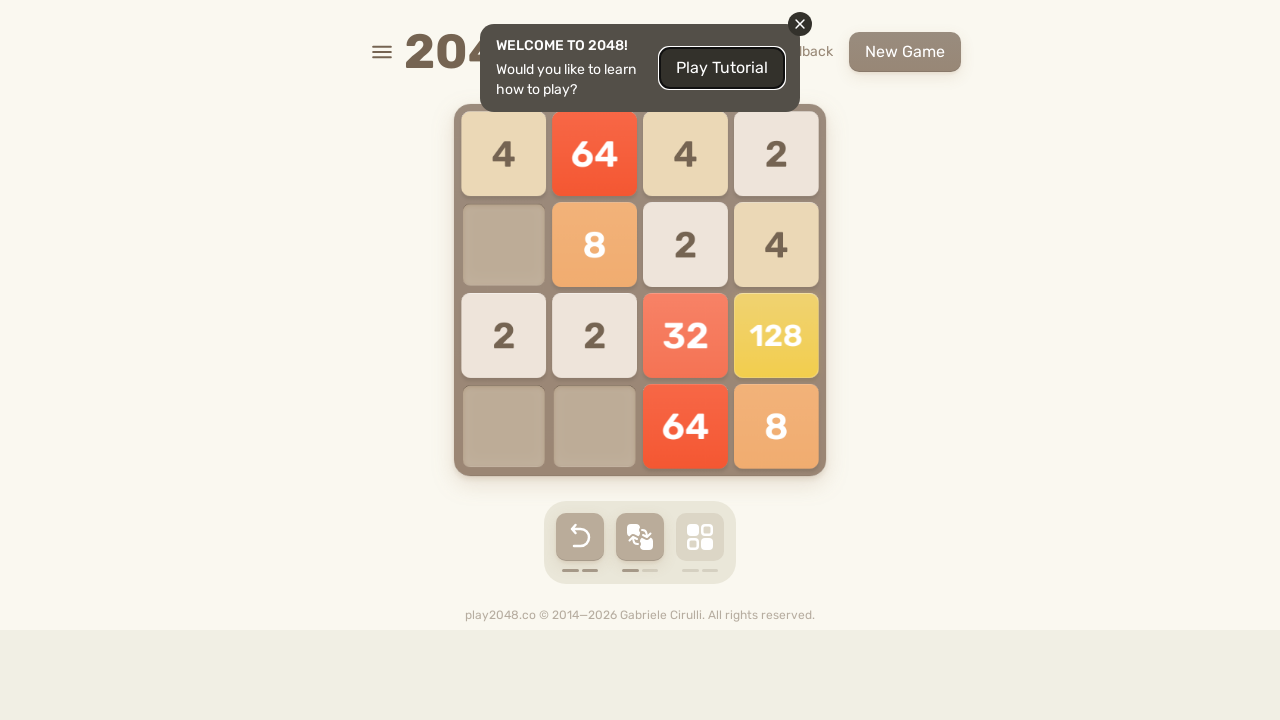

Waited 500ms after ArrowLeft
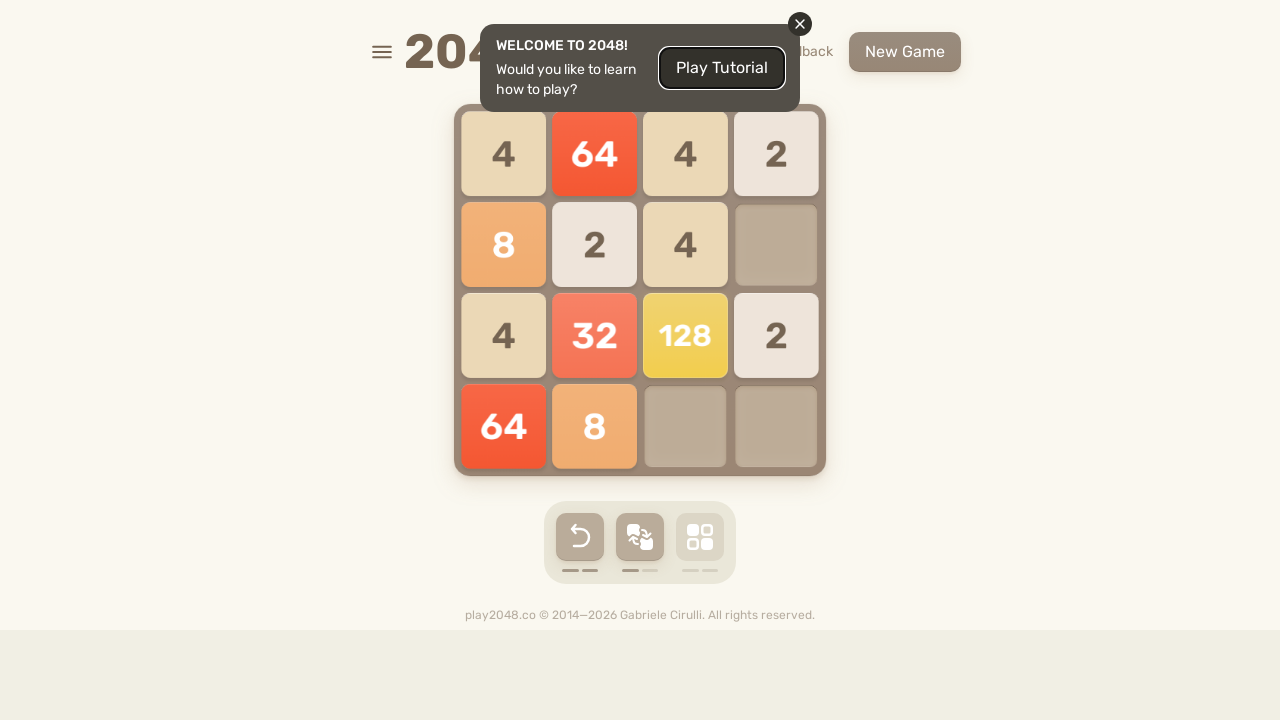

Pressed ArrowDown key
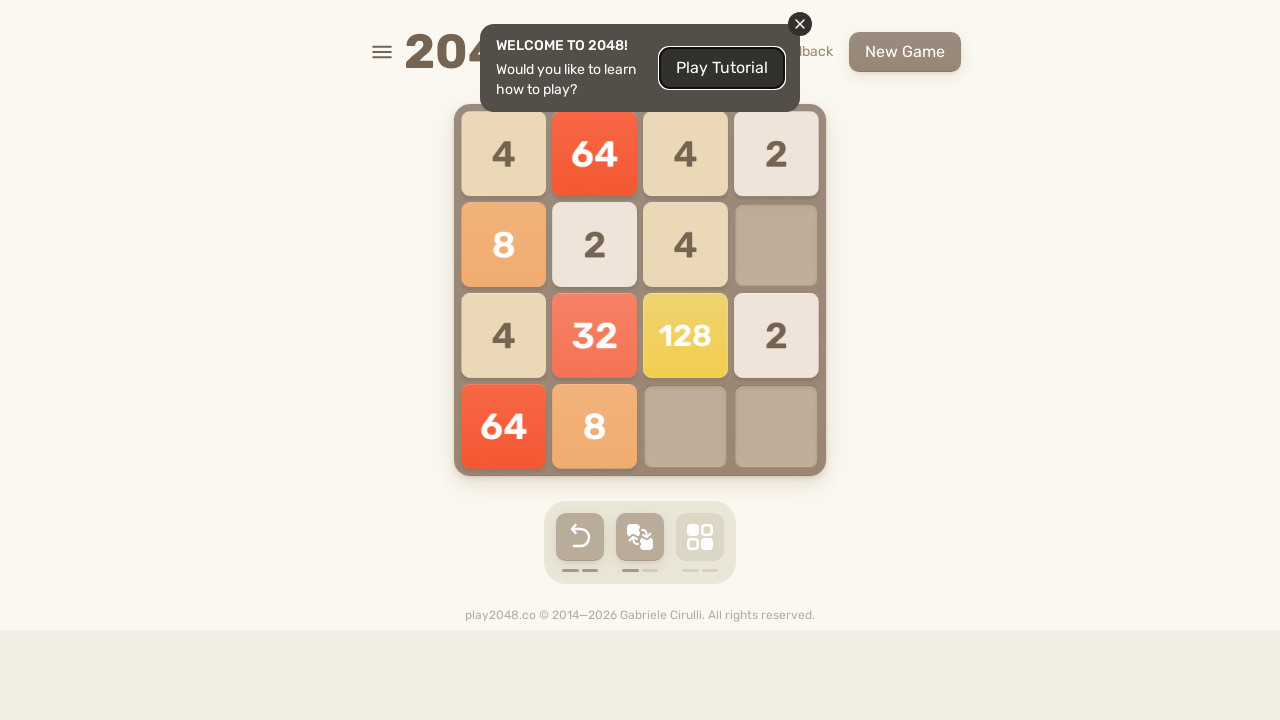

Waited 500ms after ArrowDown
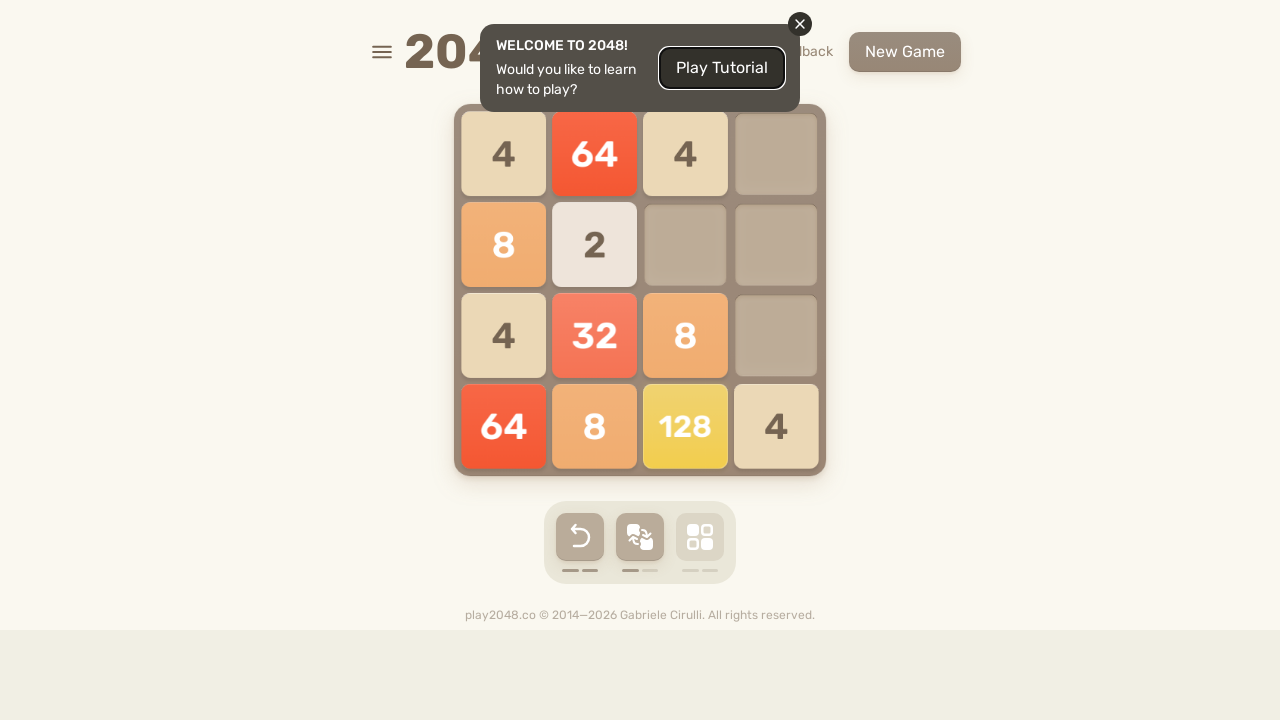

Pressed ArrowRight key
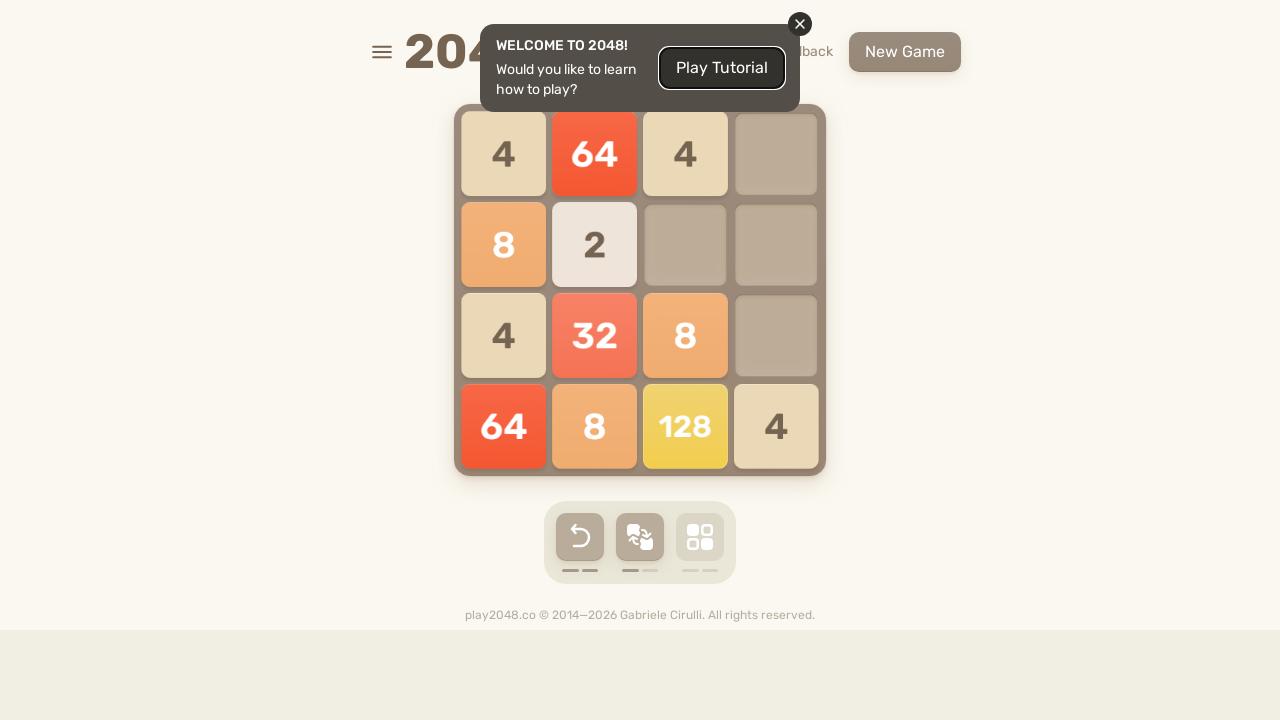

Waited 500ms after ArrowRight
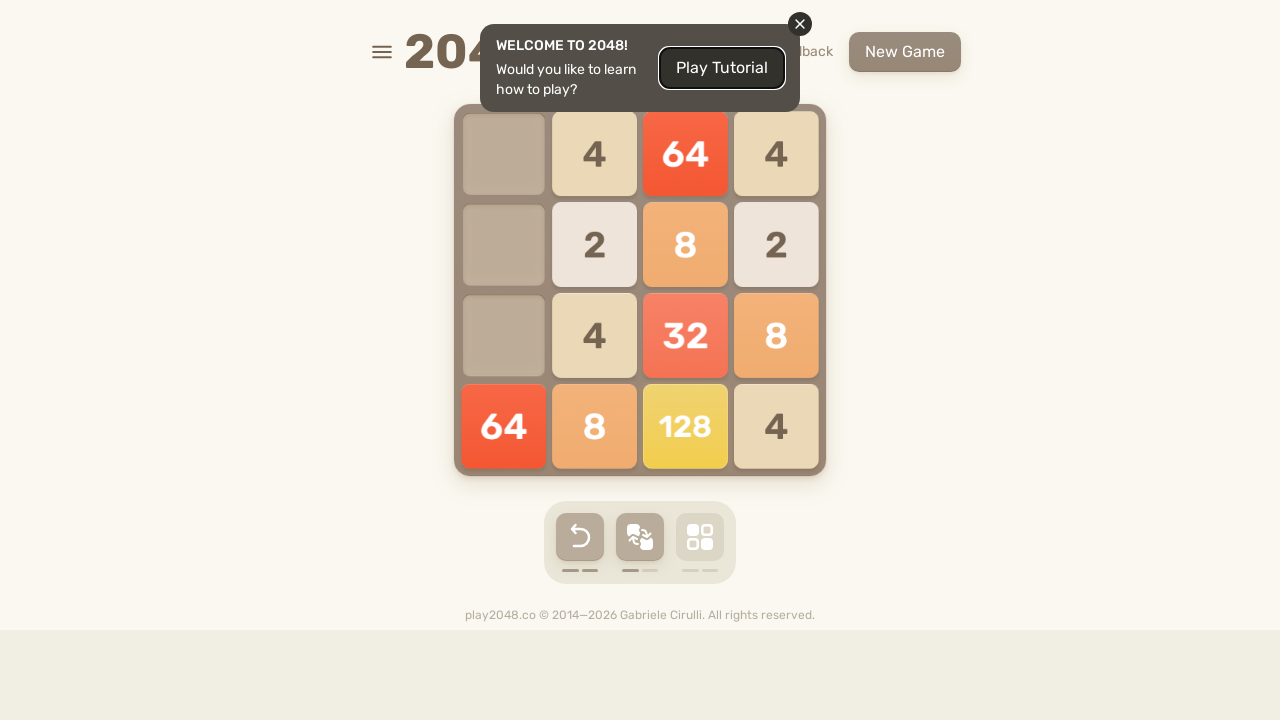

Pressed ArrowUp key
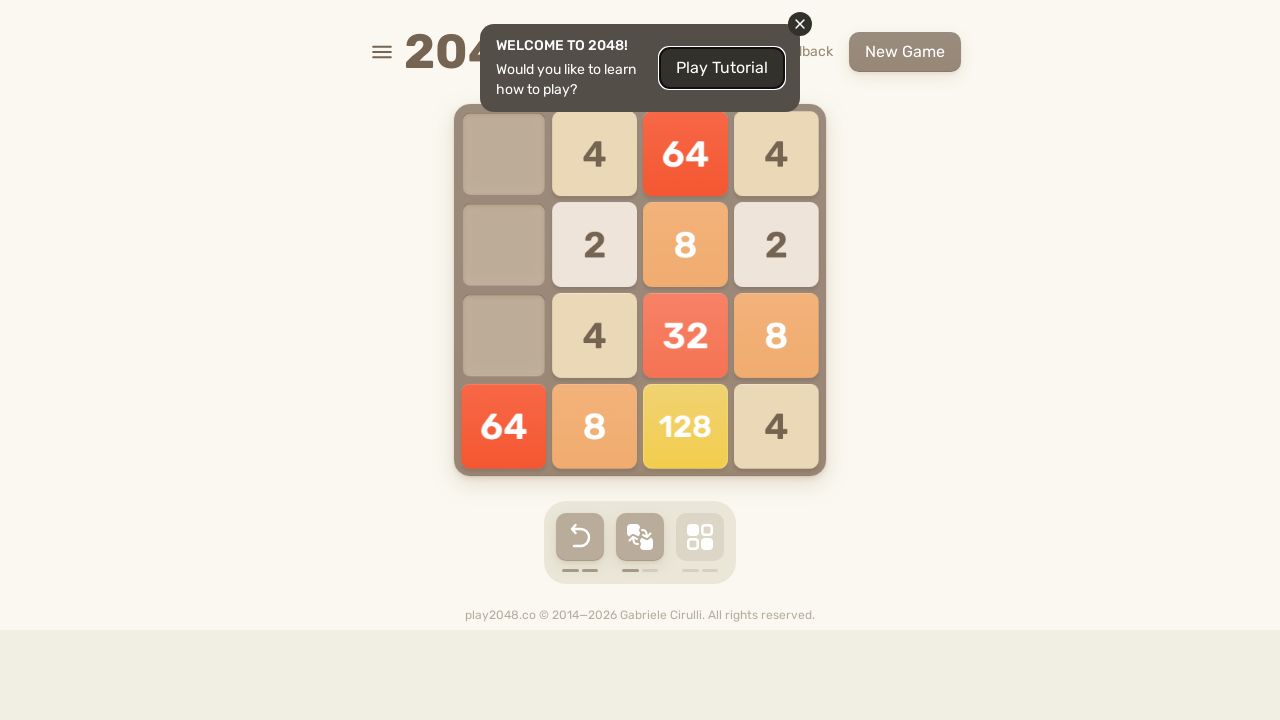

Waited 500ms after ArrowUp
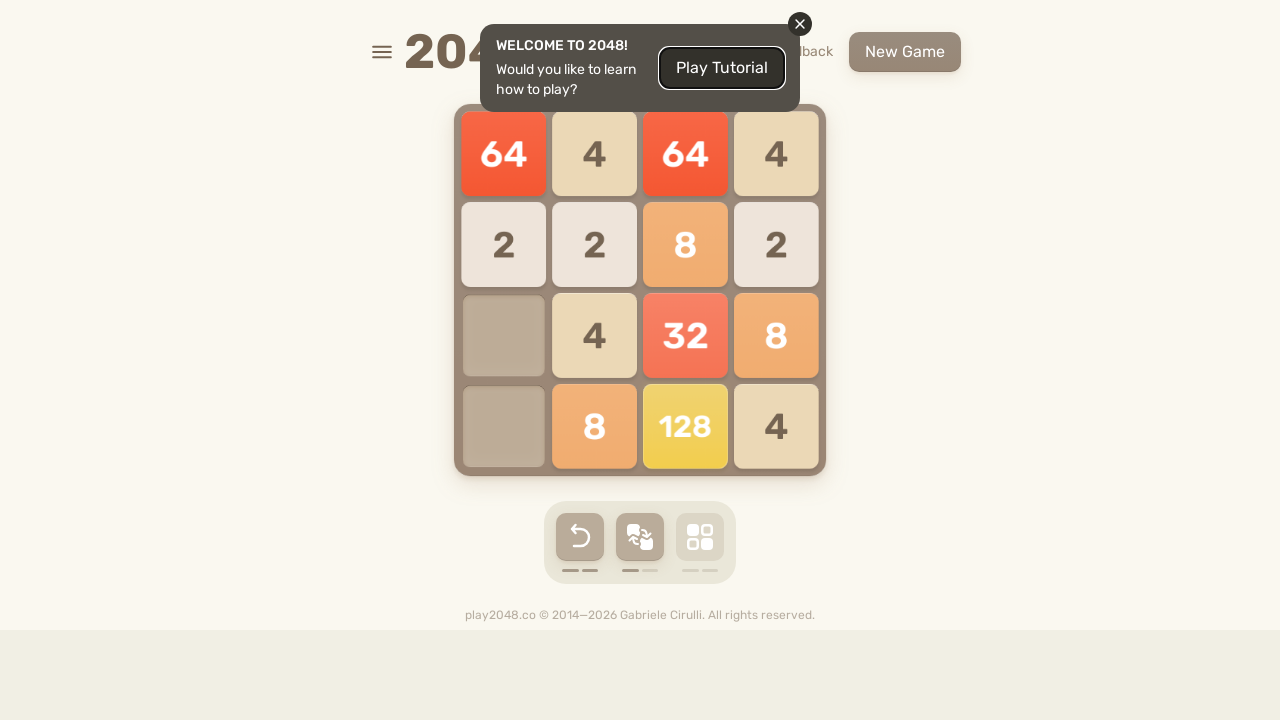

Pressed ArrowLeft key
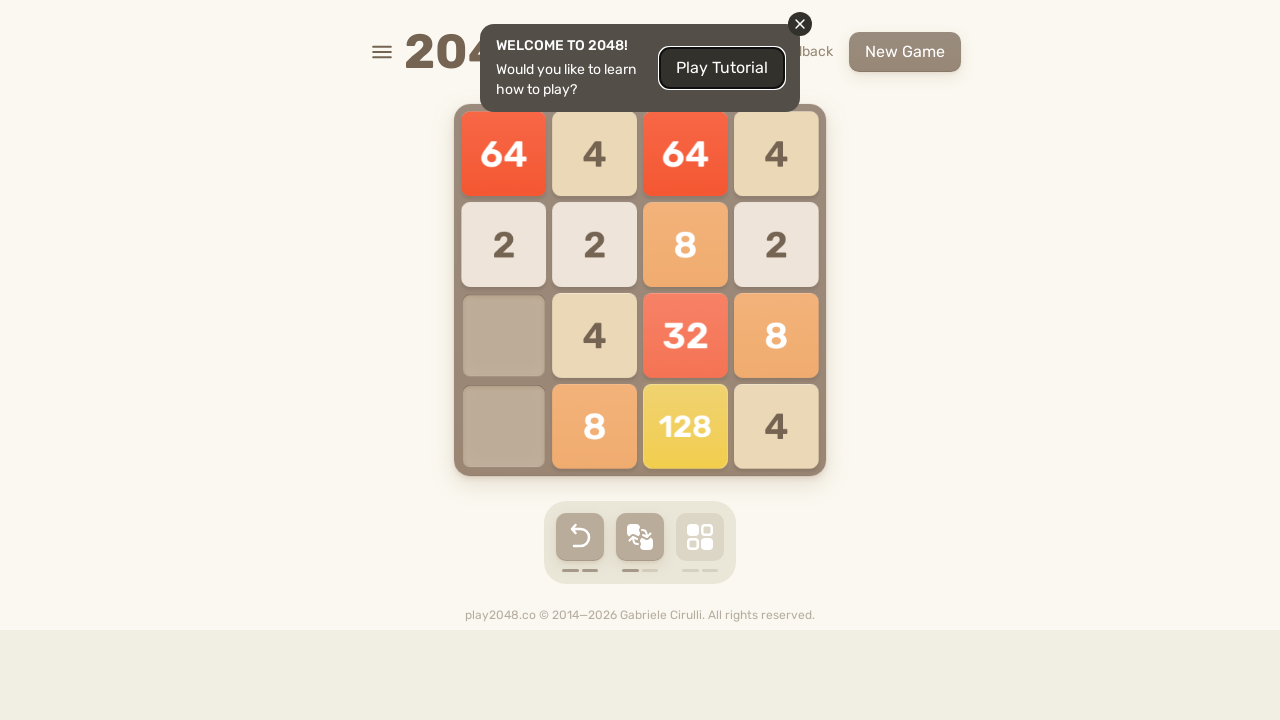

Waited 500ms after ArrowLeft
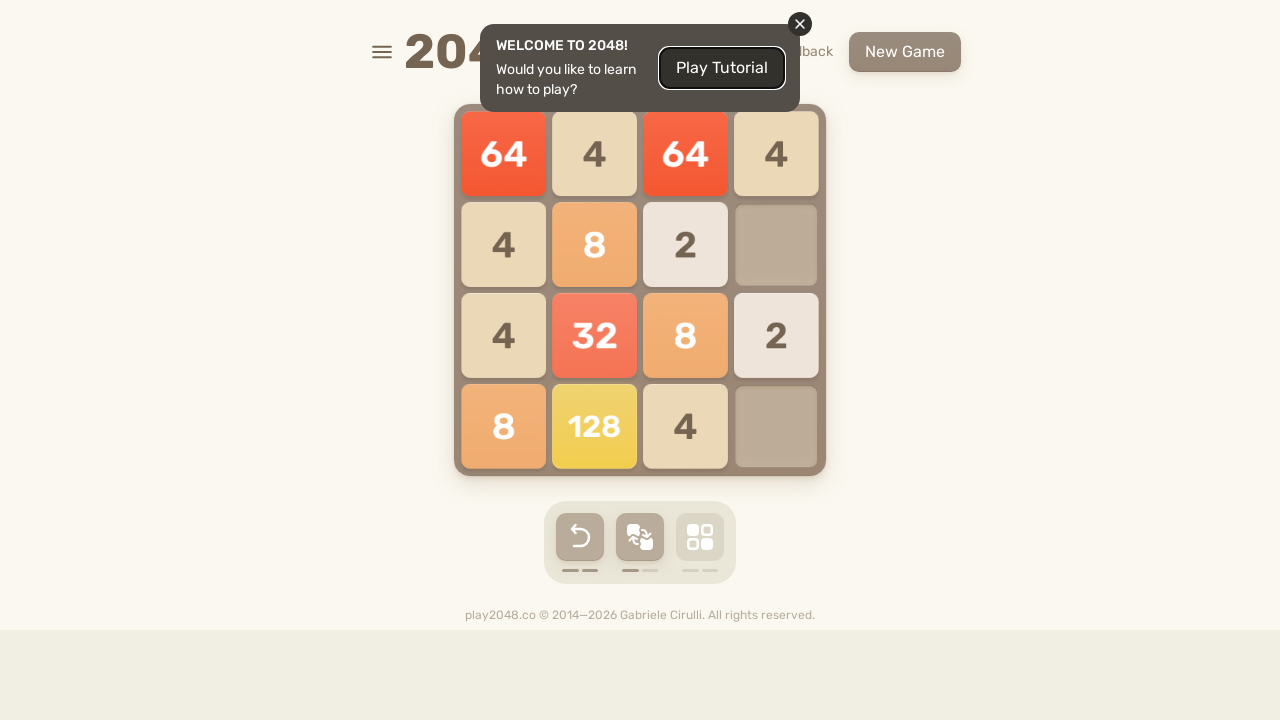

Pressed ArrowDown key
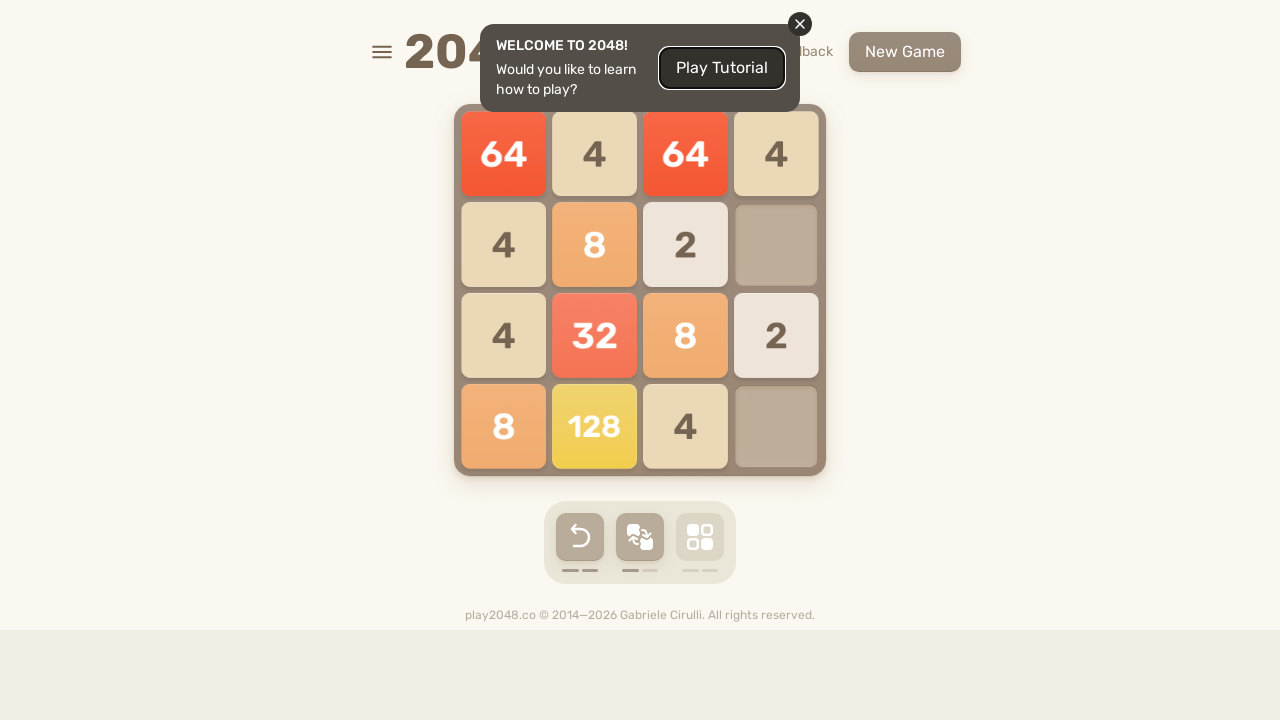

Waited 500ms after ArrowDown
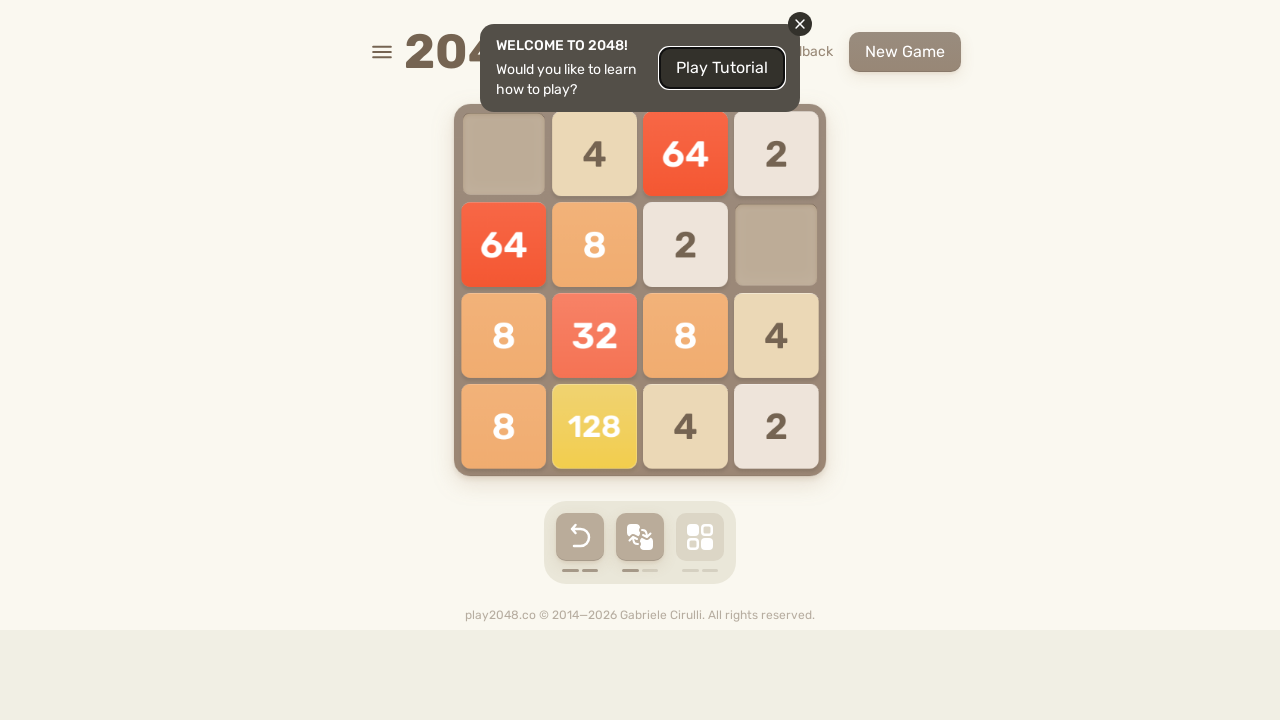

Pressed ArrowRight key
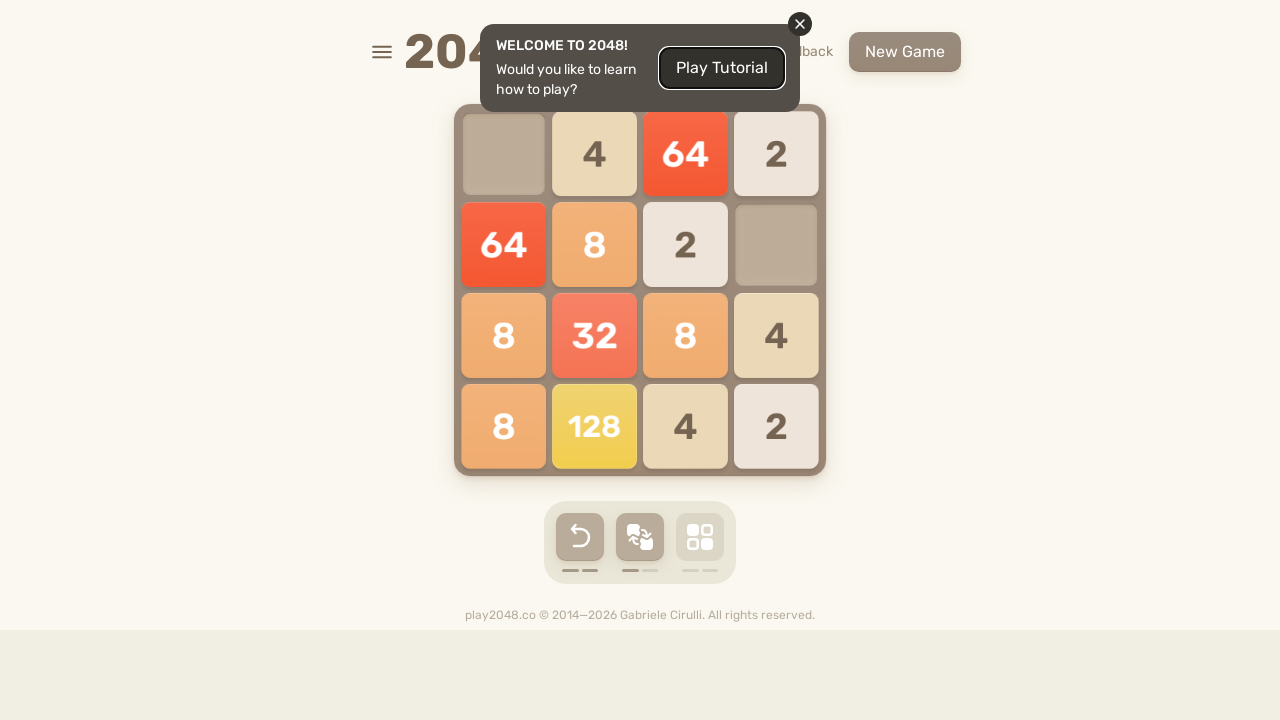

Waited 500ms after ArrowRight
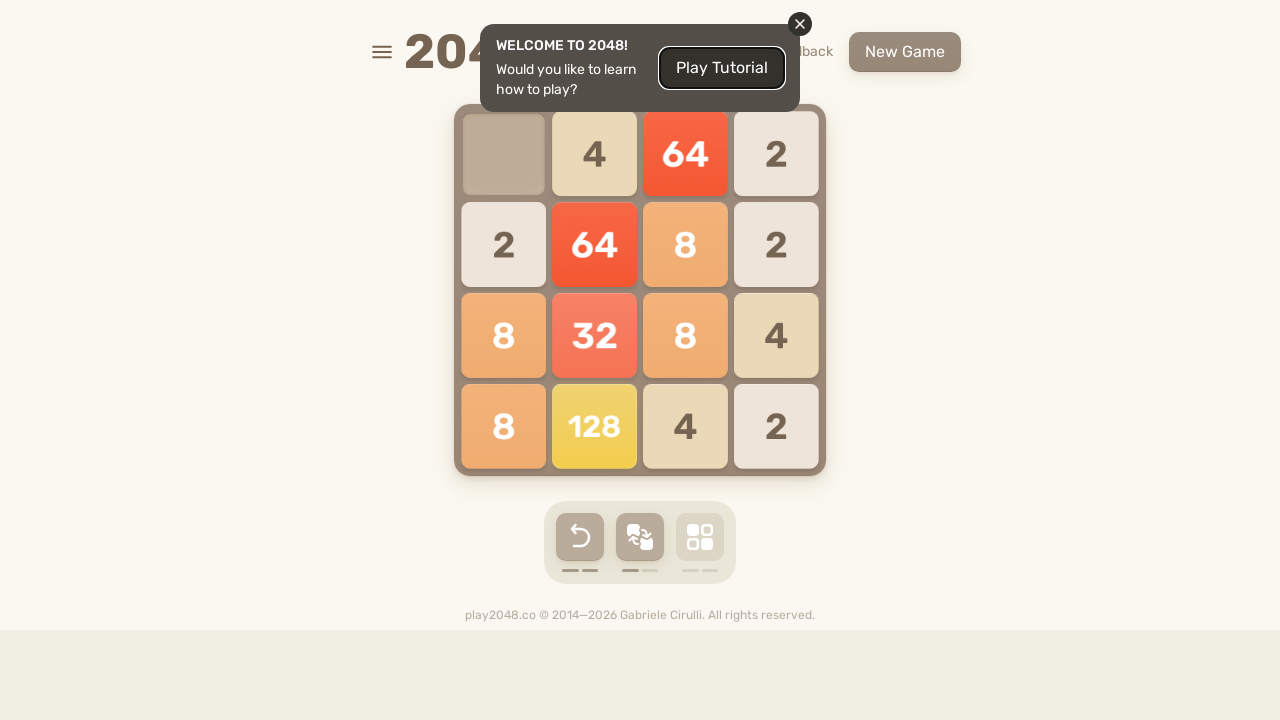

Pressed ArrowUp key
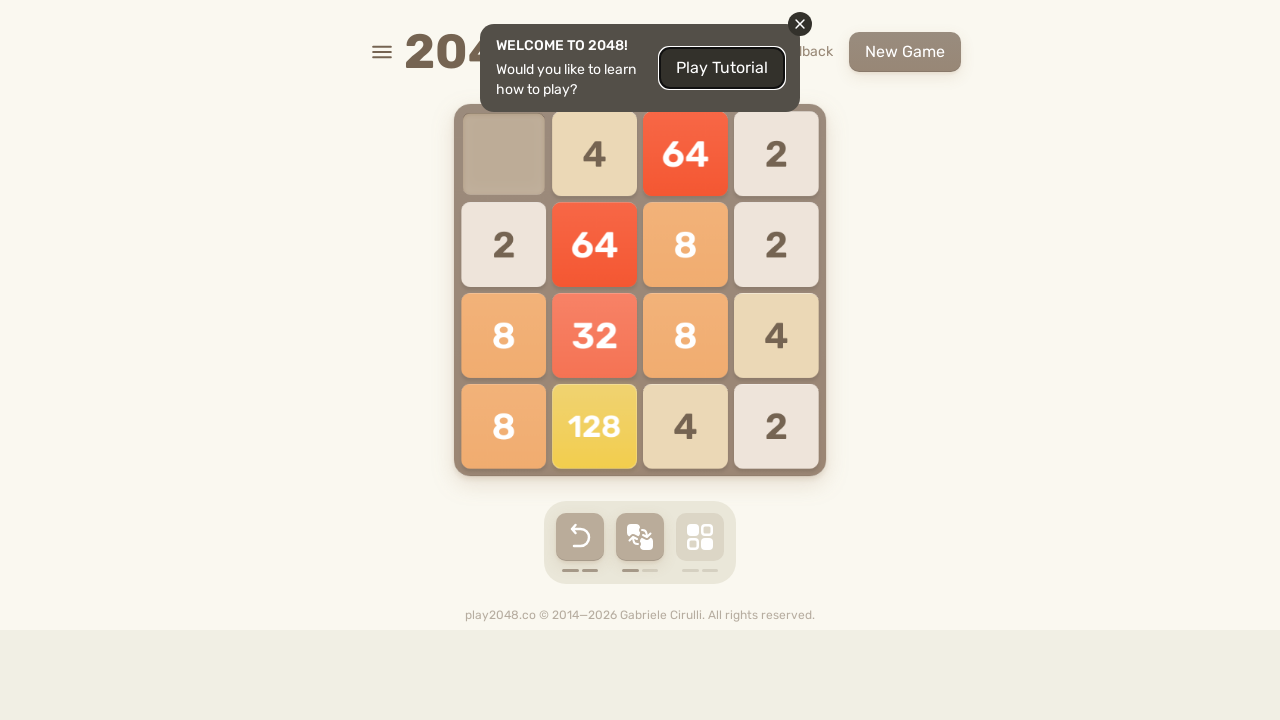

Waited 500ms after ArrowUp
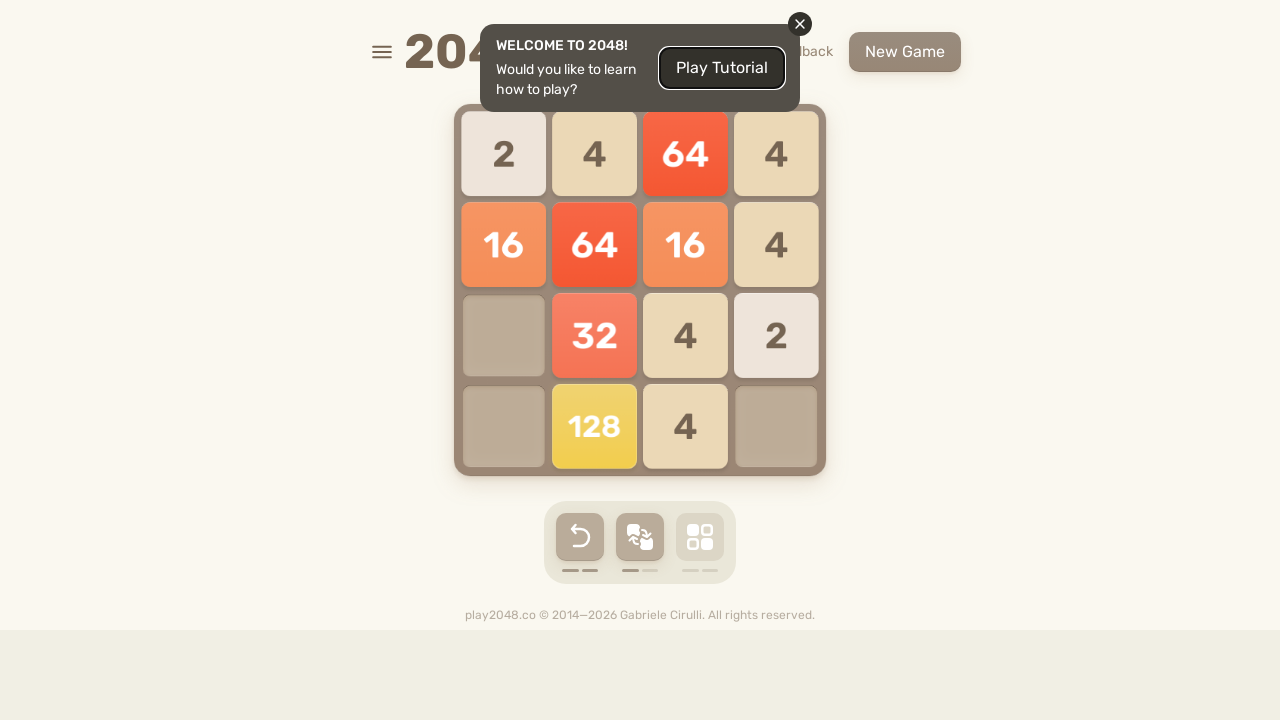

Pressed ArrowLeft key
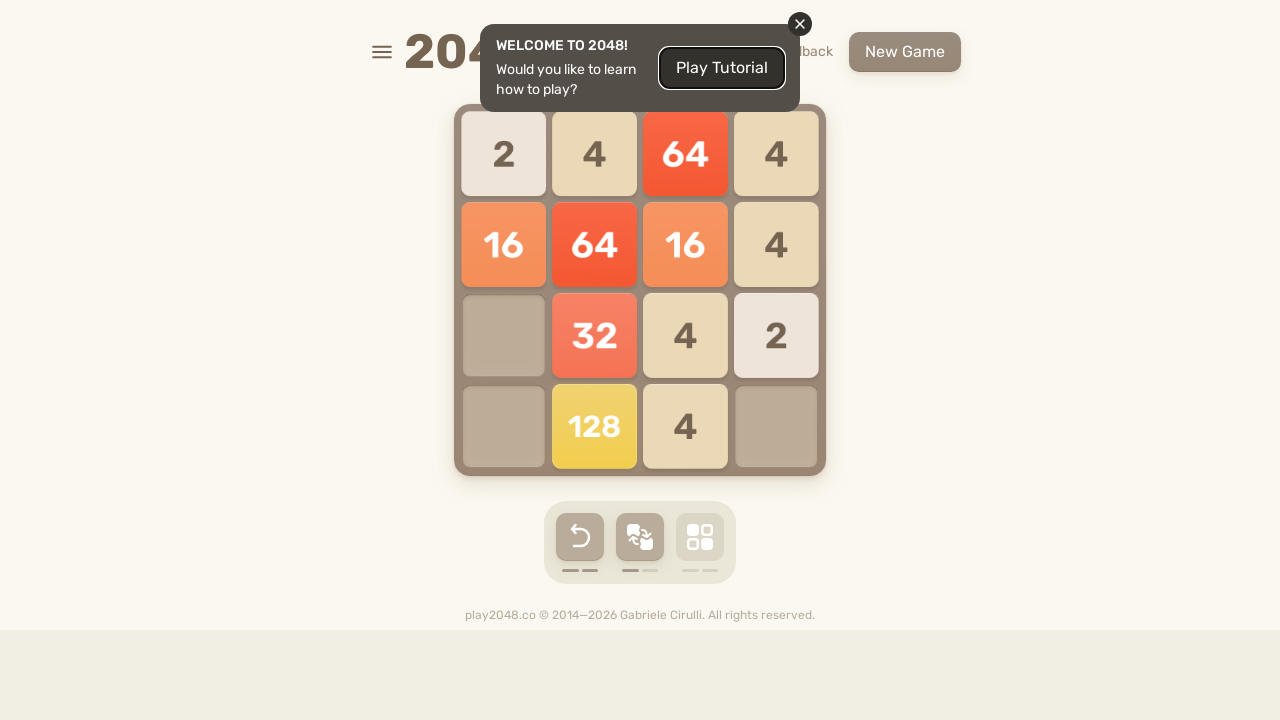

Waited 500ms after ArrowLeft
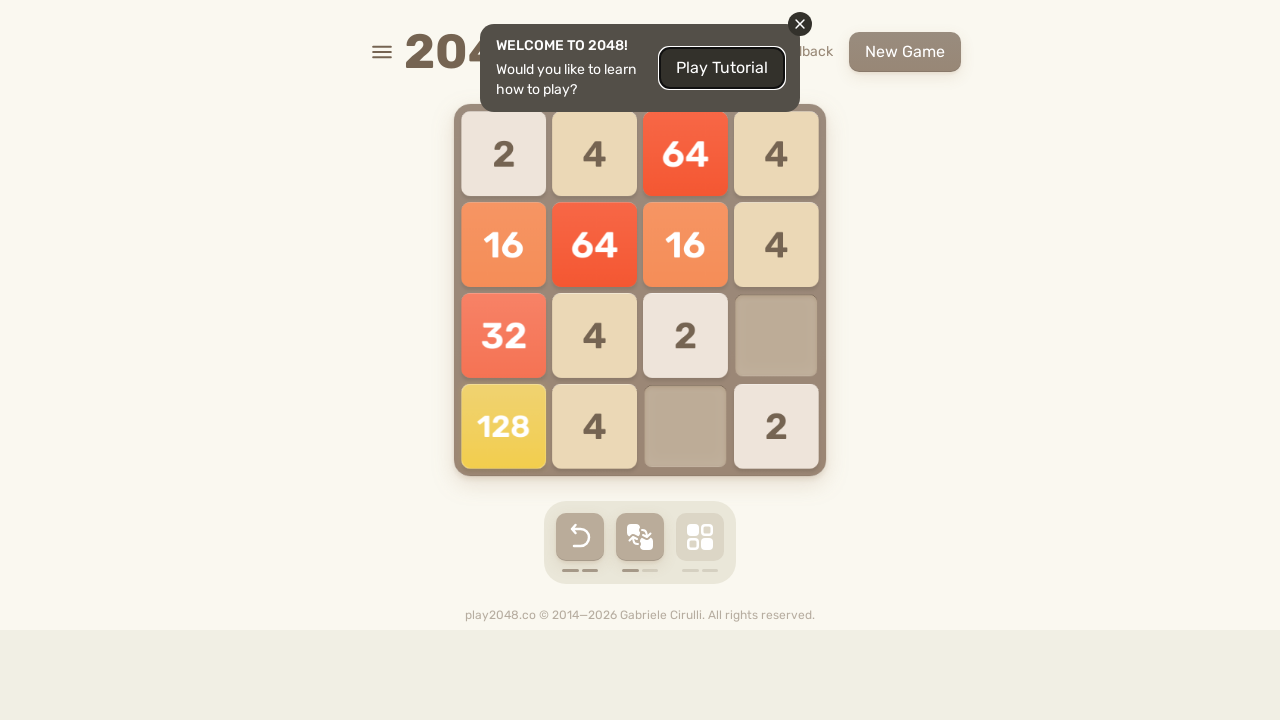

Pressed ArrowDown key
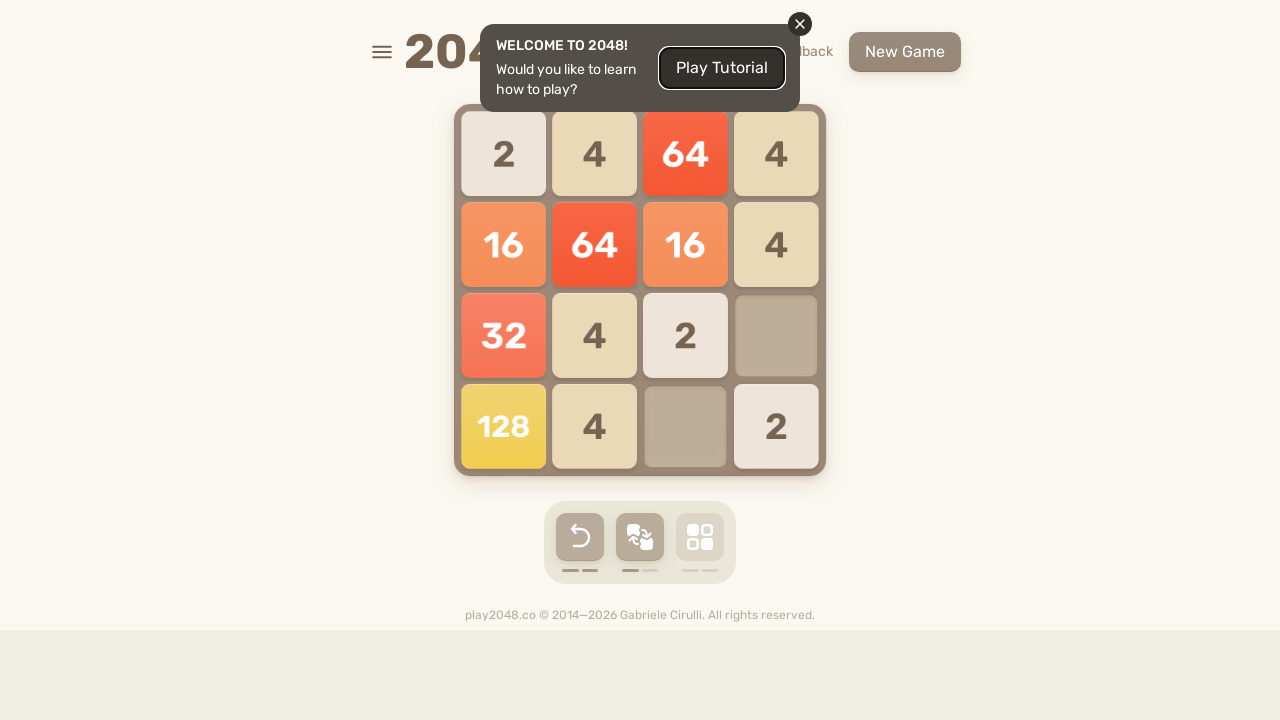

Waited 500ms after ArrowDown
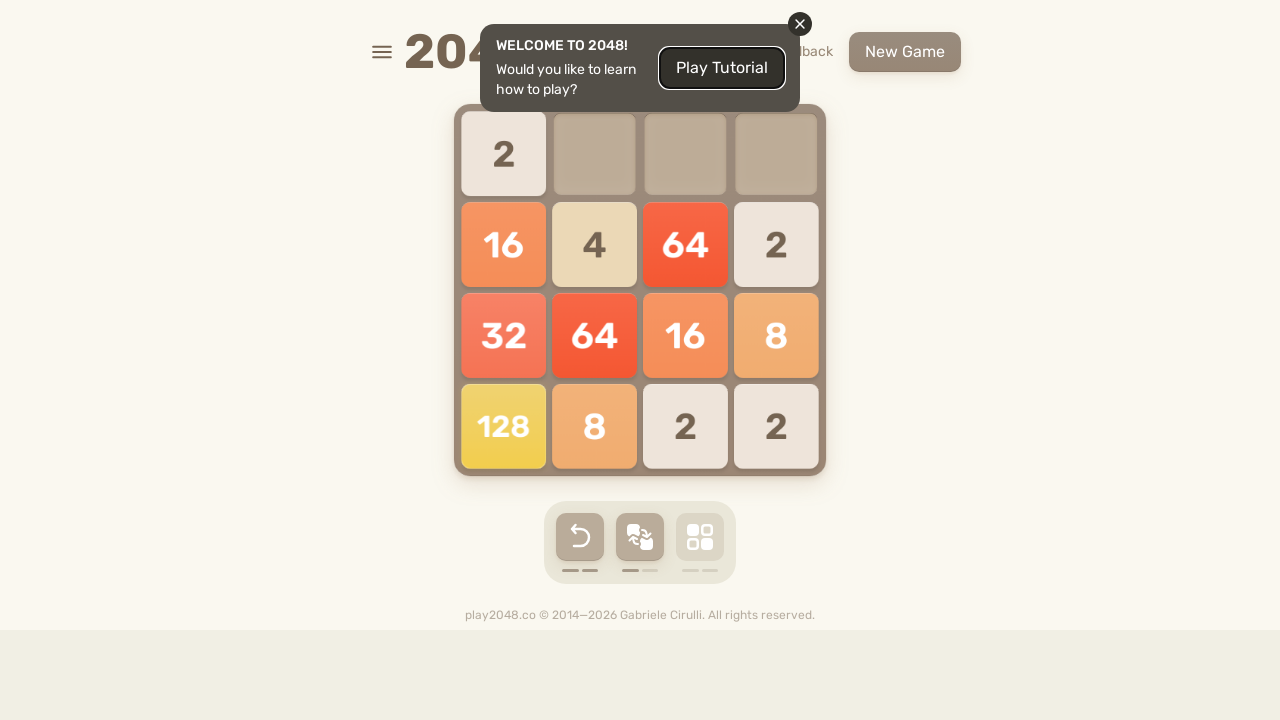

Pressed ArrowRight key
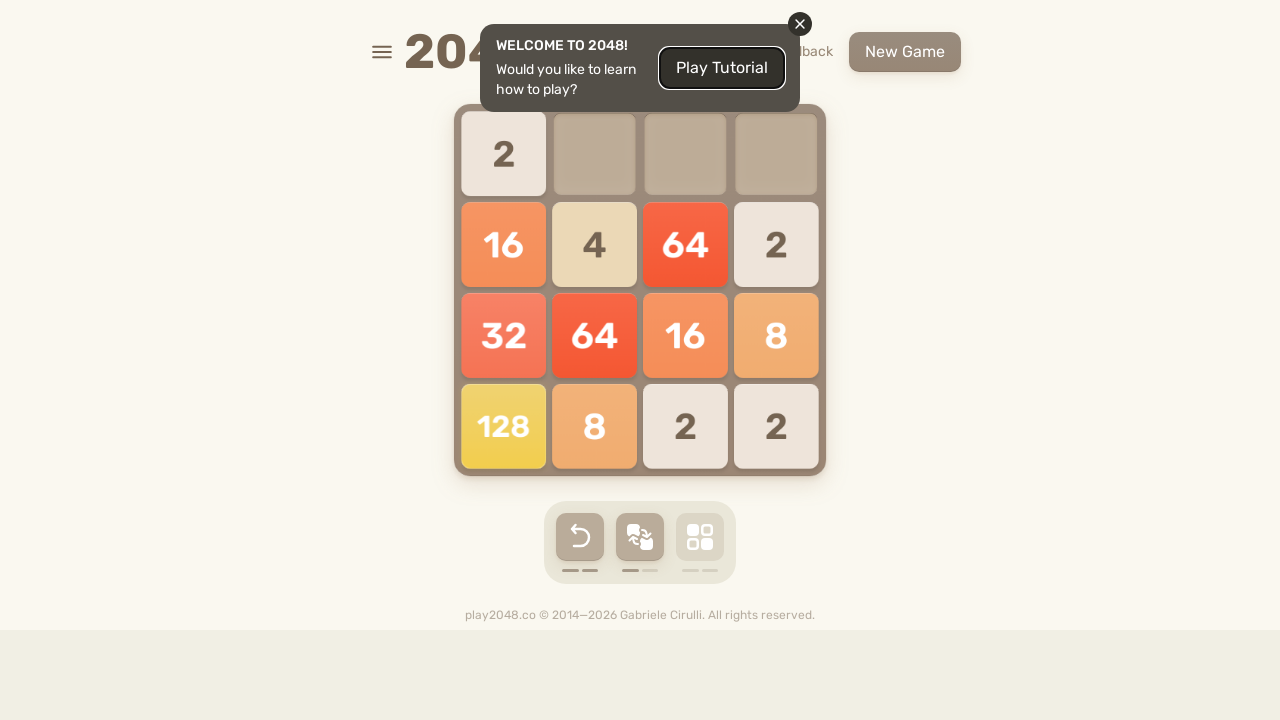

Waited 500ms after ArrowRight
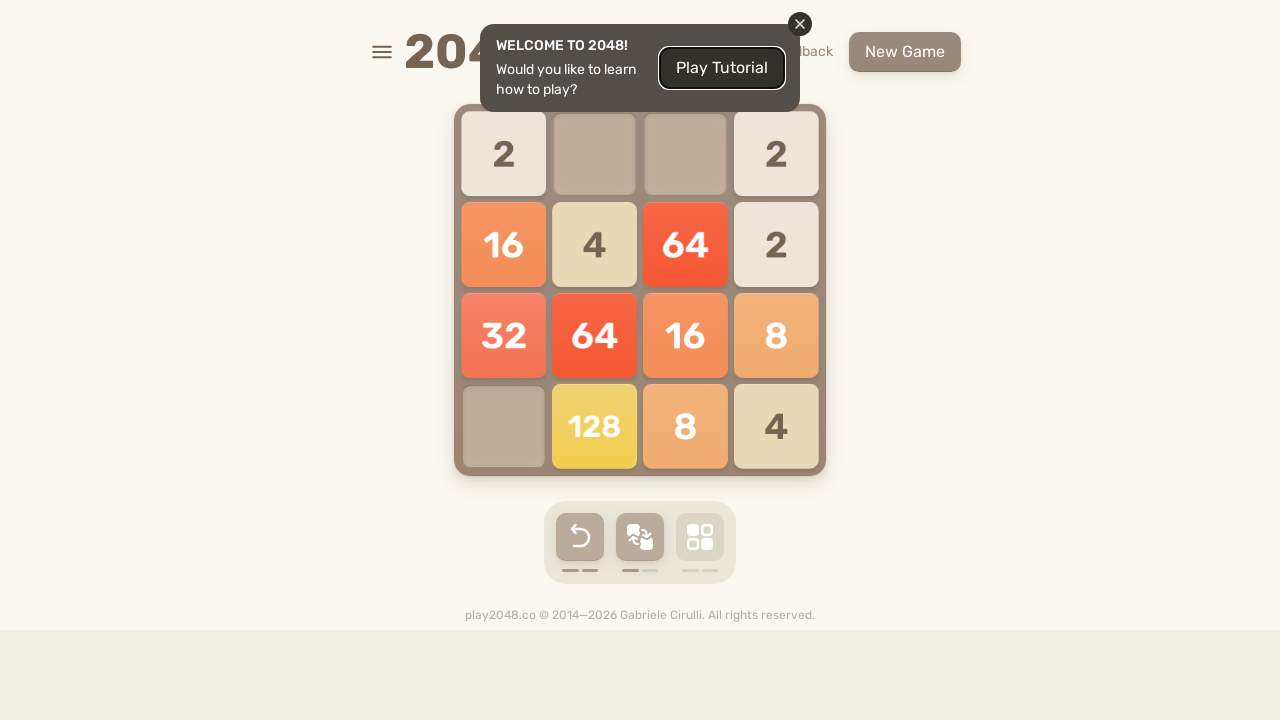

Pressed ArrowUp key
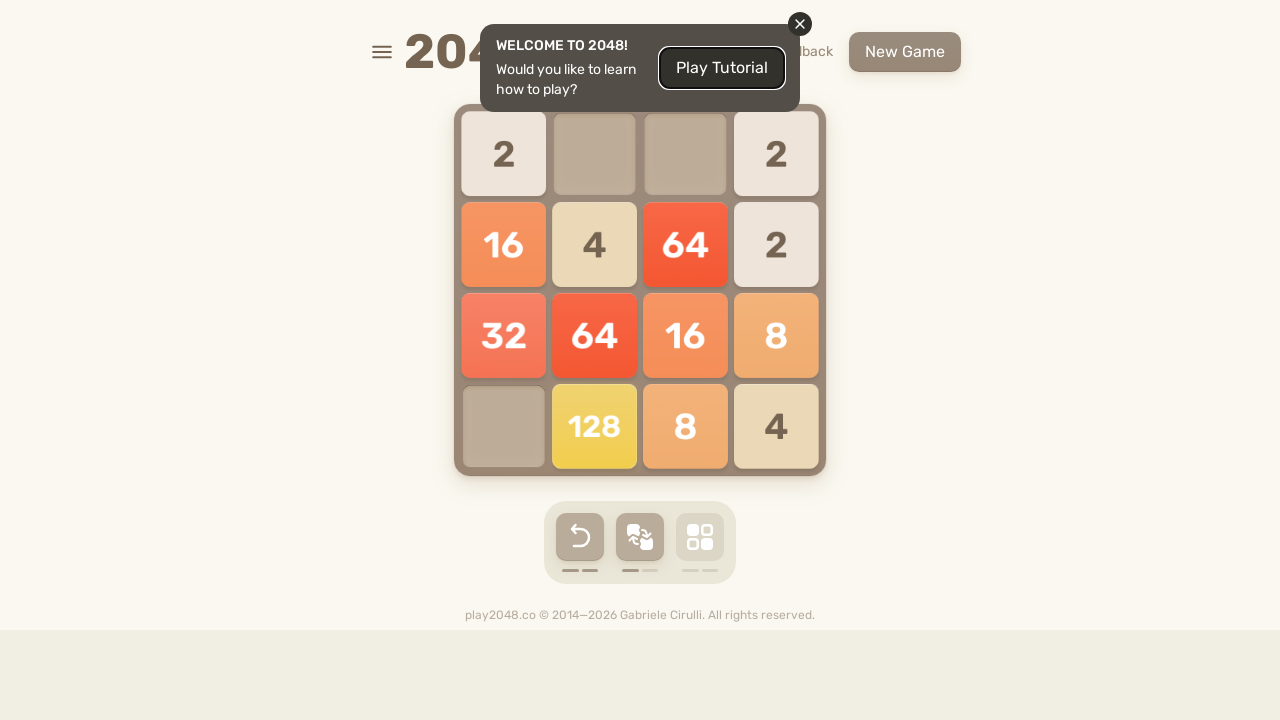

Waited 500ms after ArrowUp
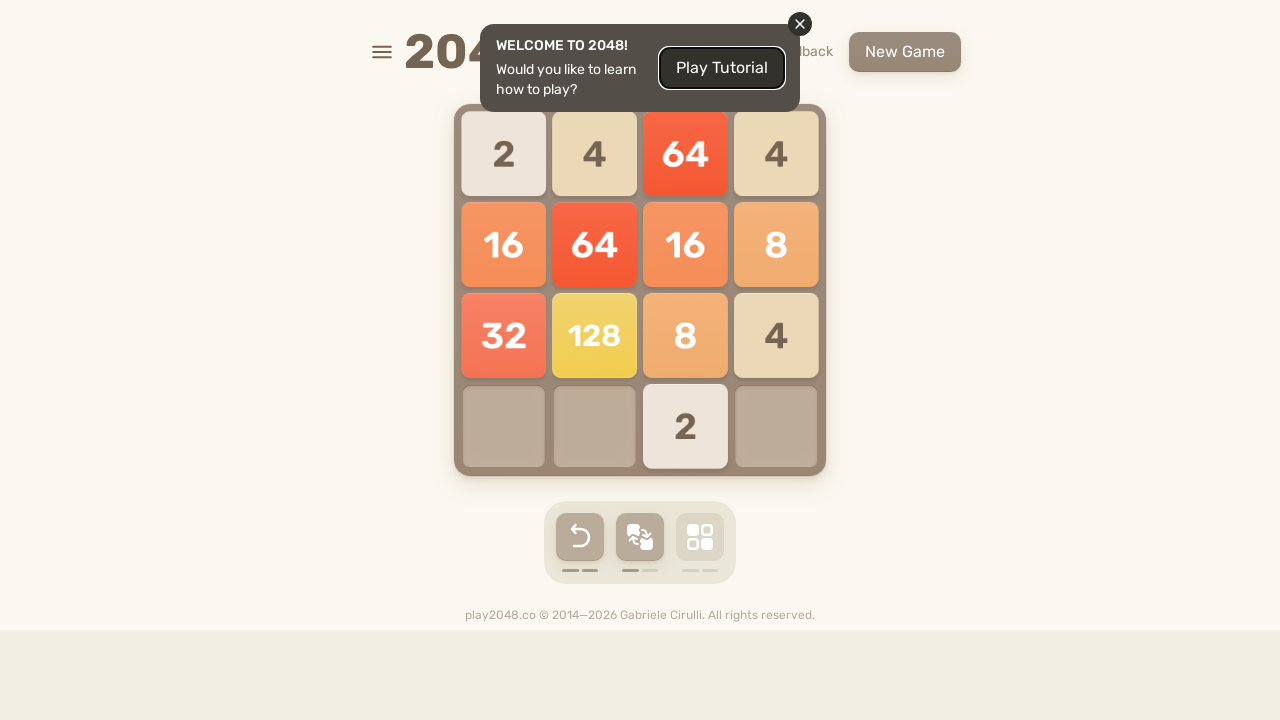

Pressed ArrowLeft key
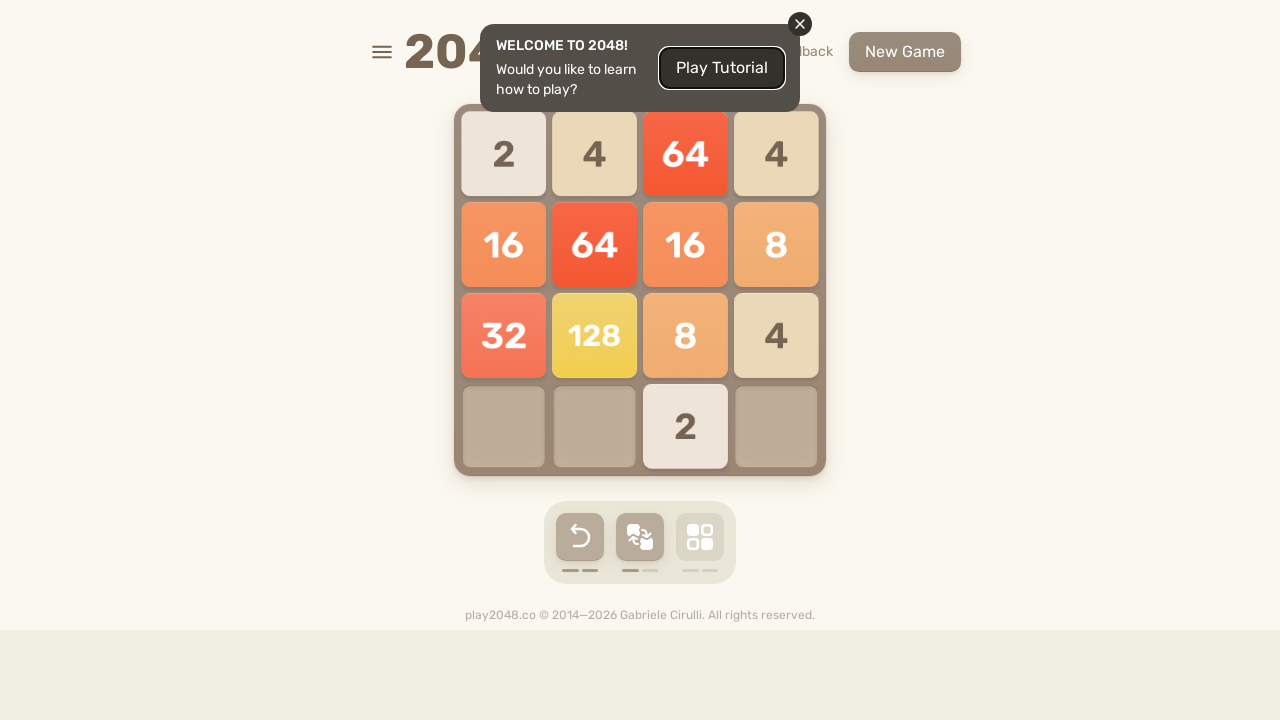

Waited 500ms after ArrowLeft
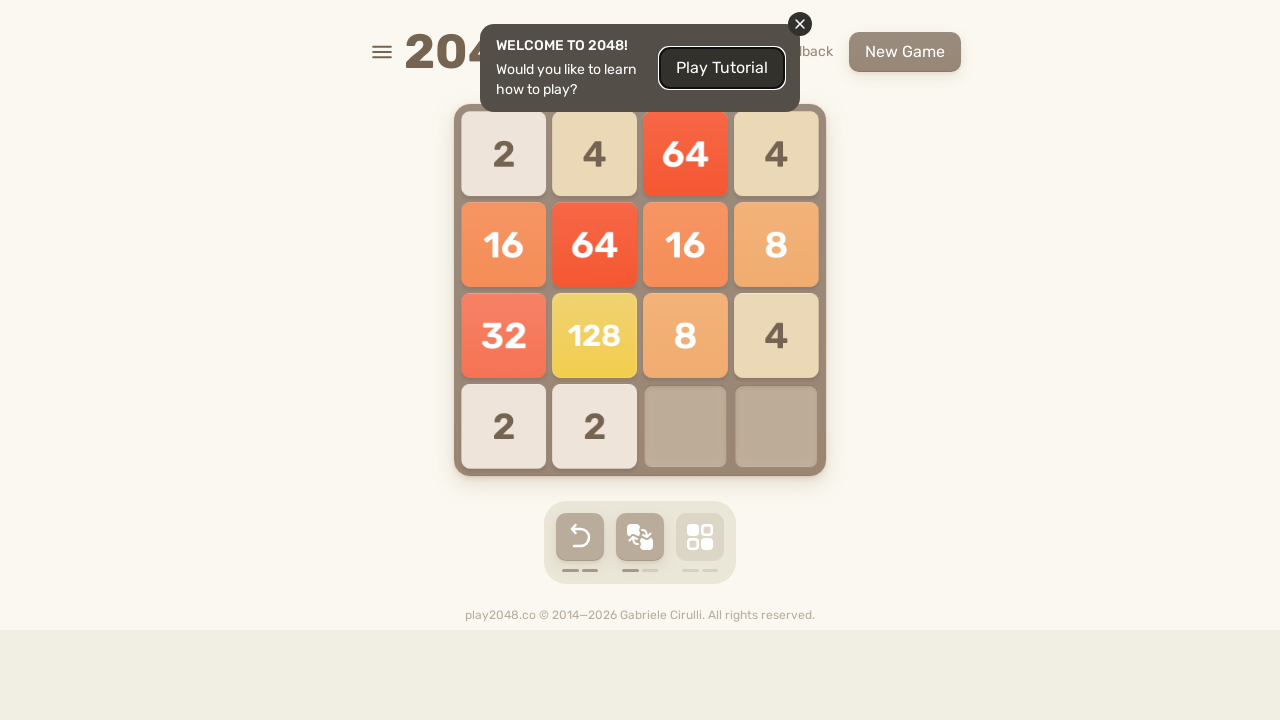

Pressed ArrowDown key
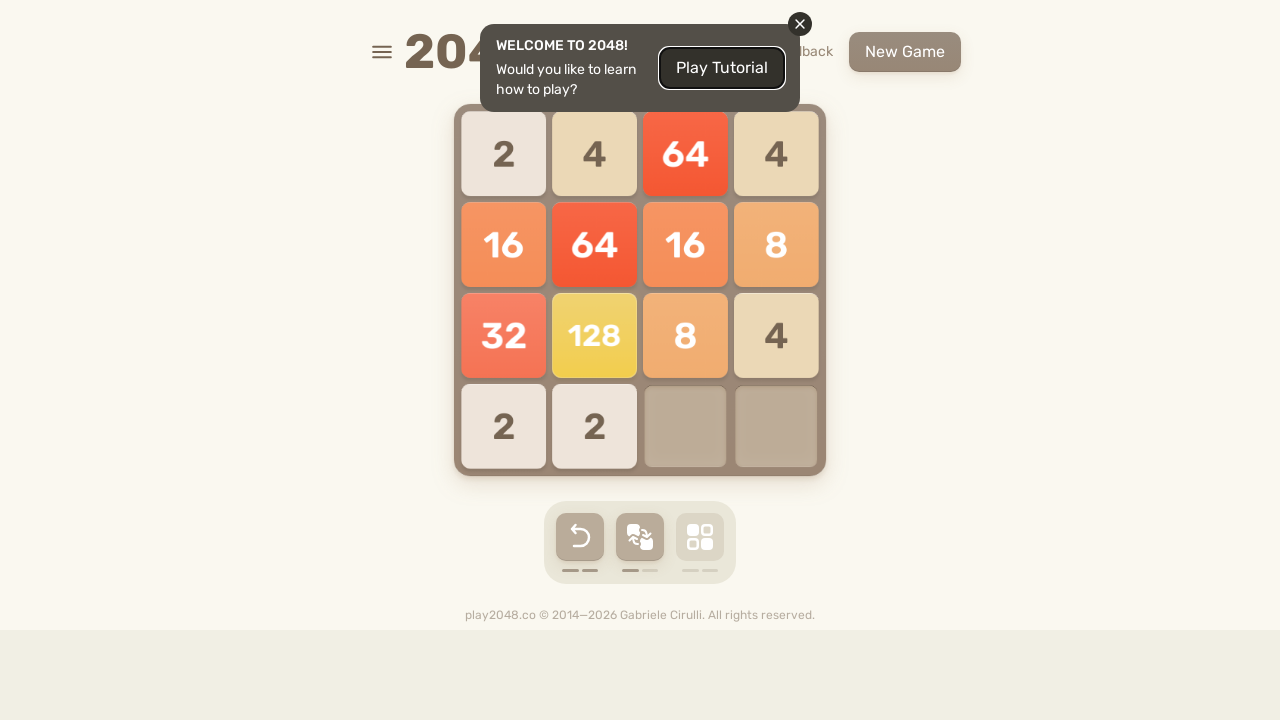

Waited 500ms after ArrowDown
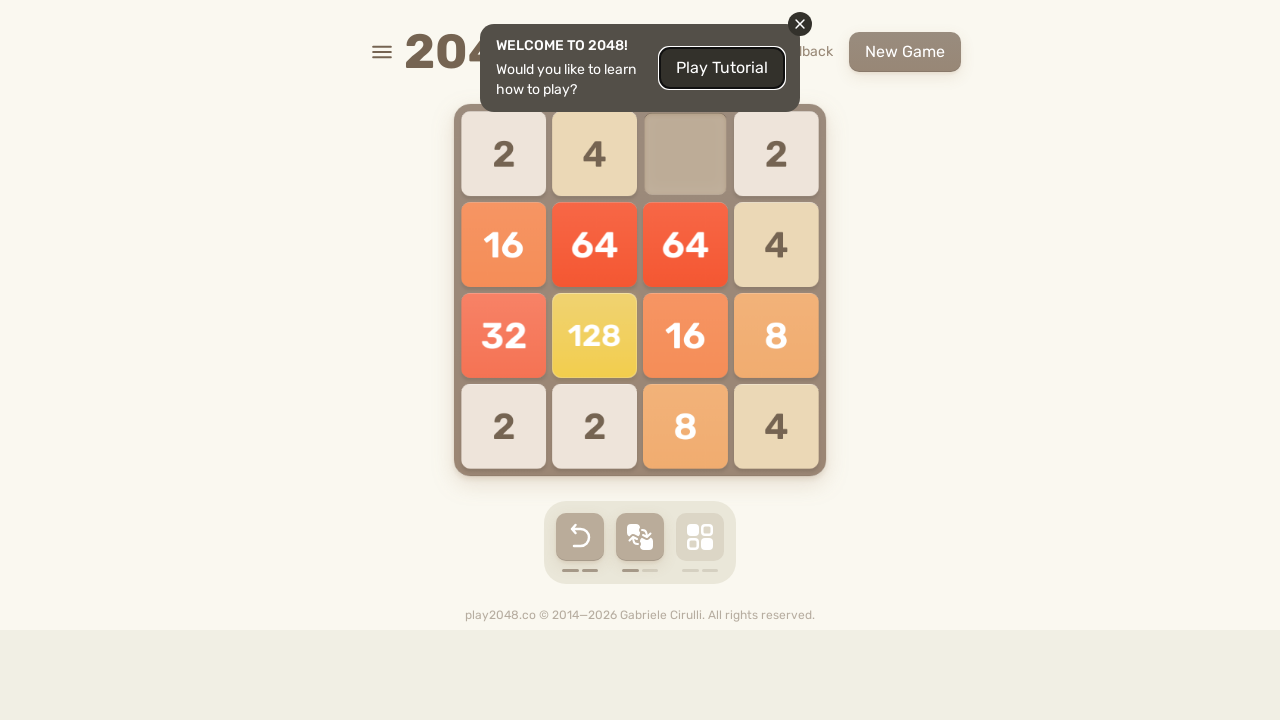

Pressed ArrowRight key
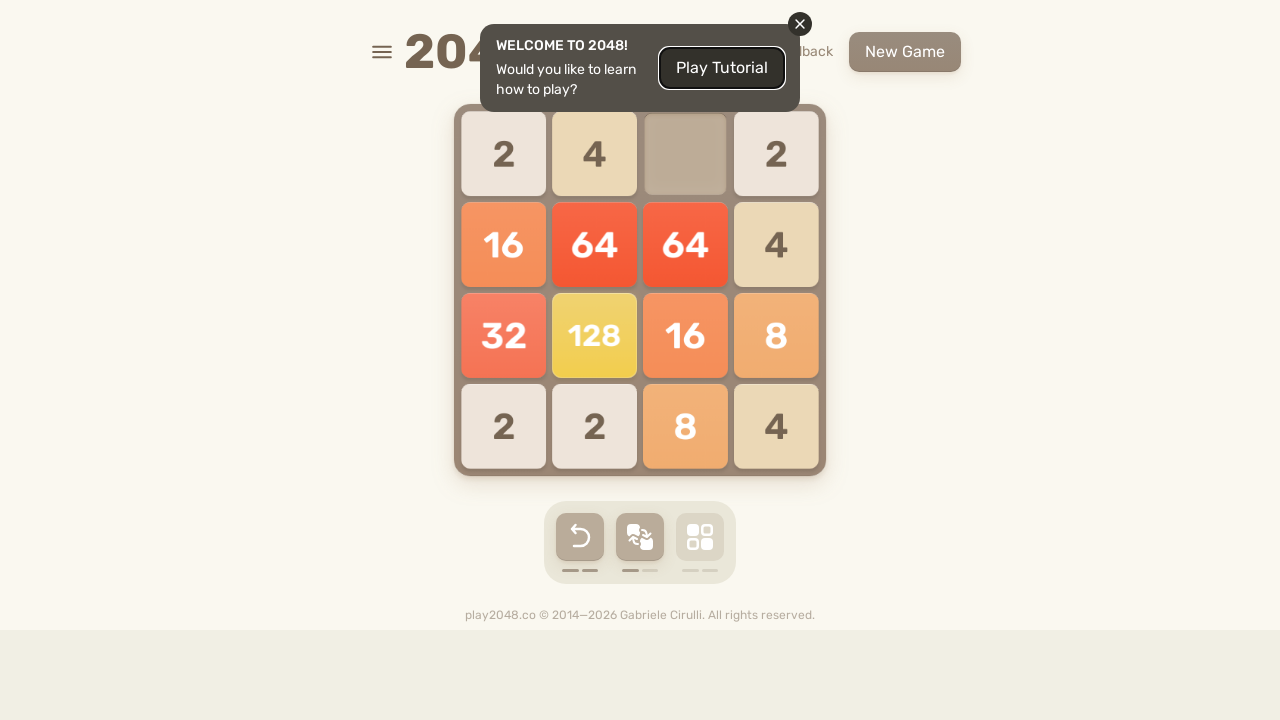

Waited 500ms after ArrowRight
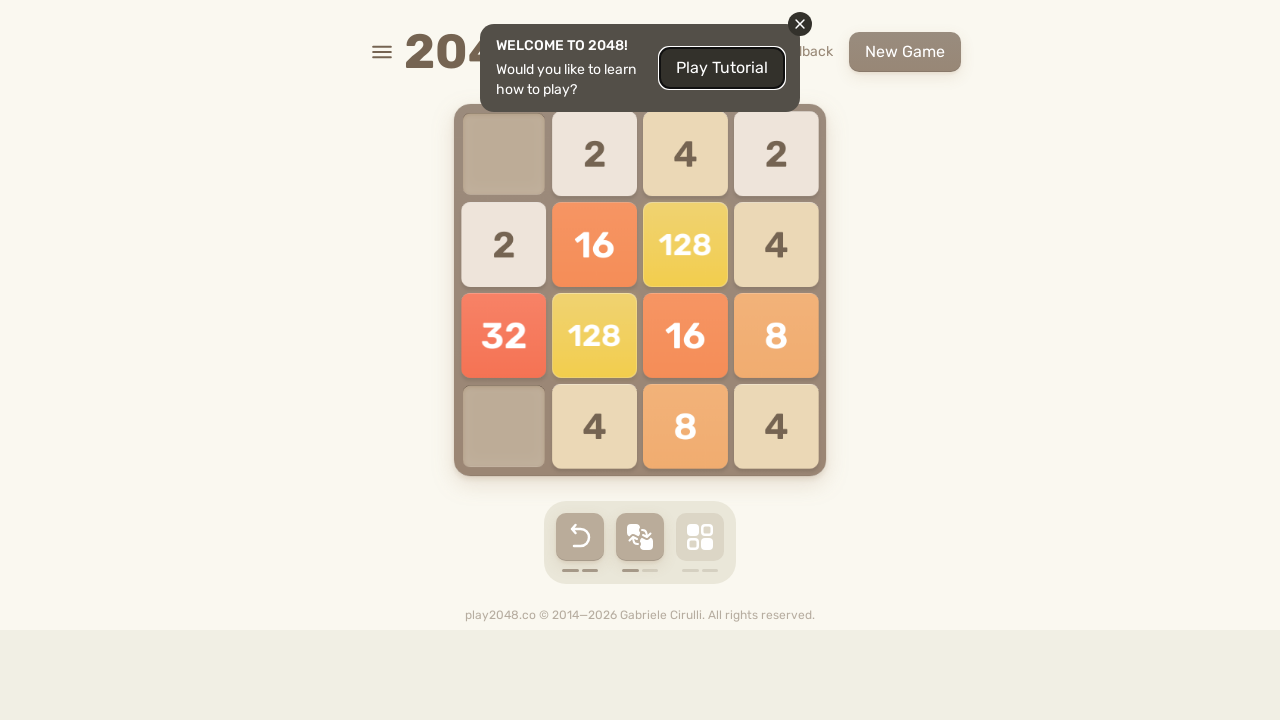

Pressed ArrowUp key
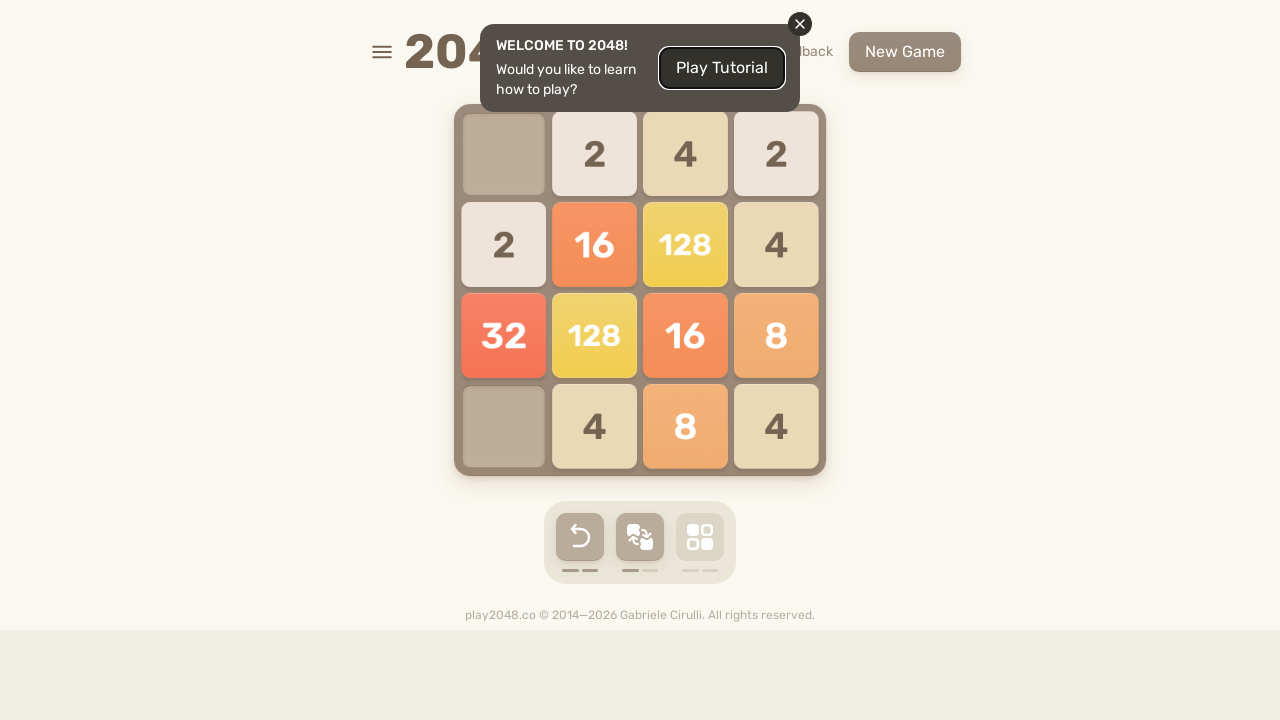

Waited 500ms after ArrowUp
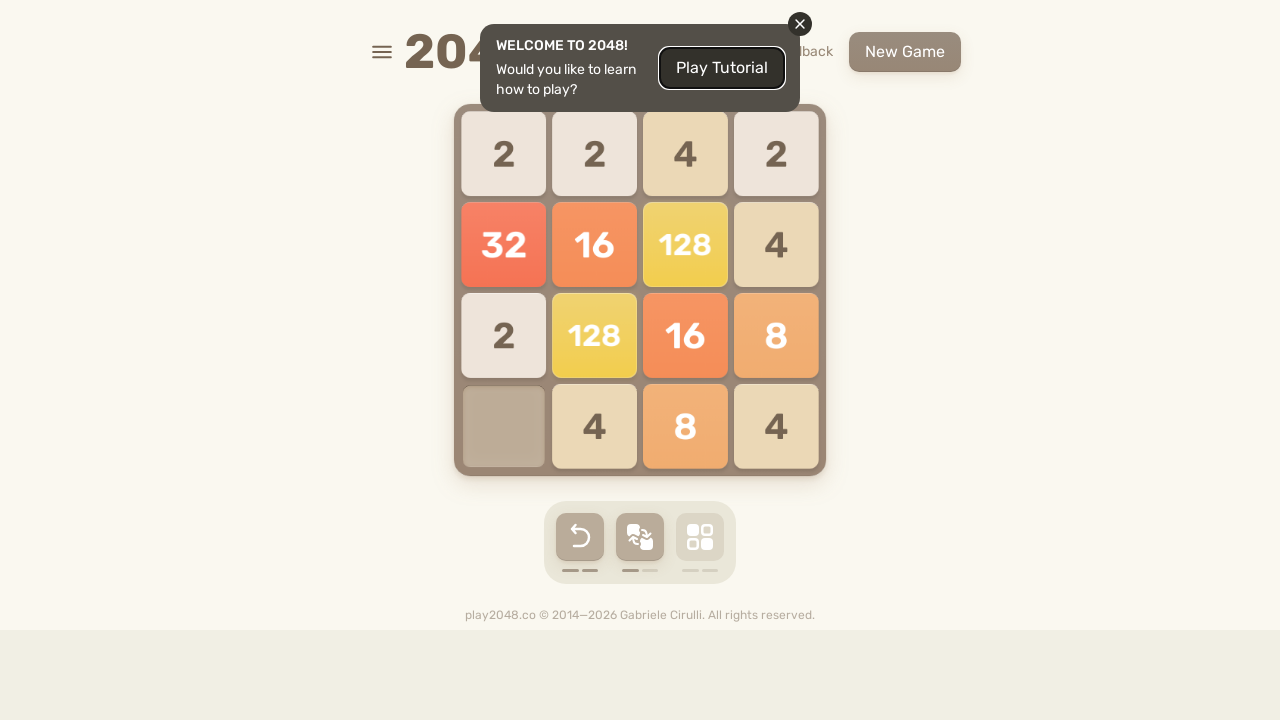

Pressed ArrowLeft key
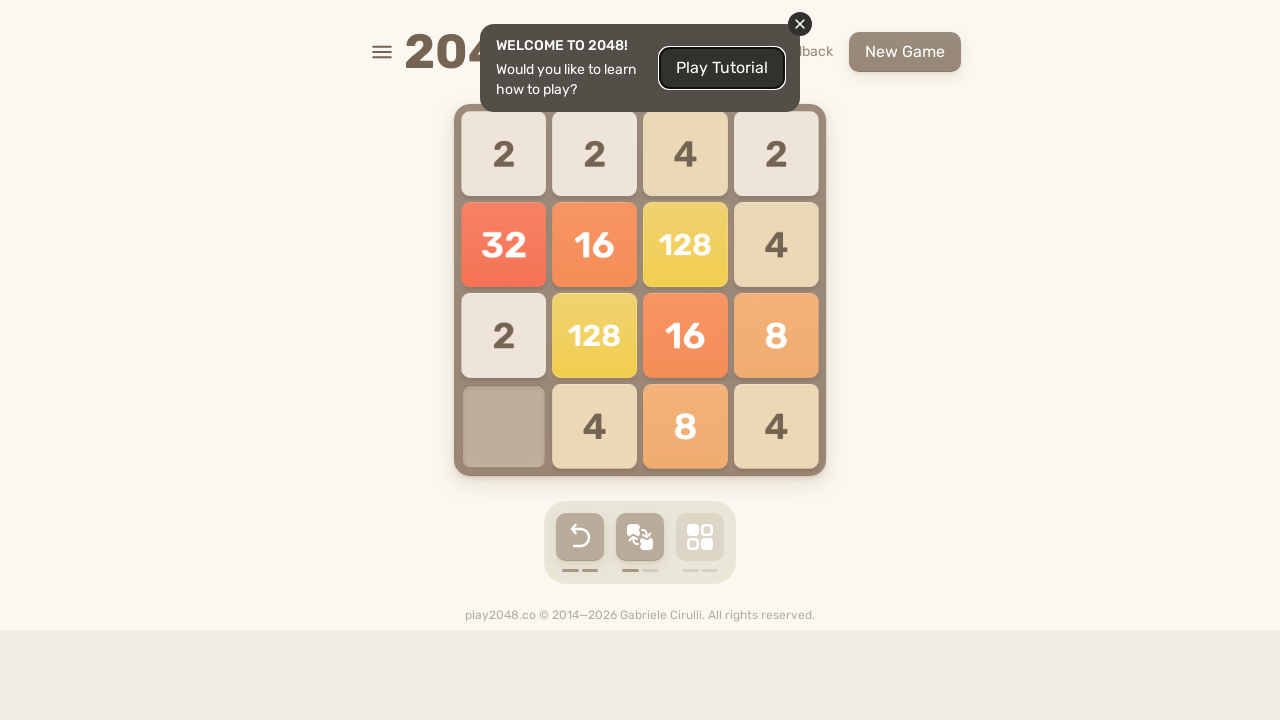

Waited 500ms after ArrowLeft
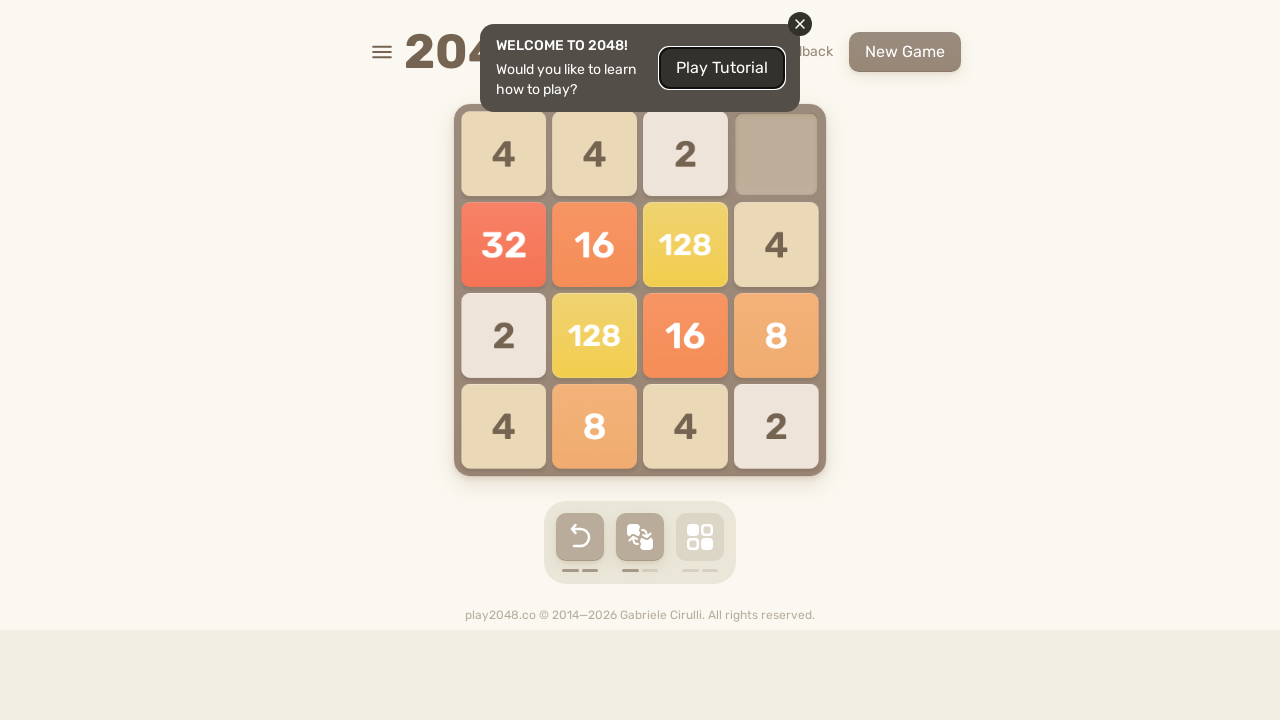

Pressed ArrowDown key
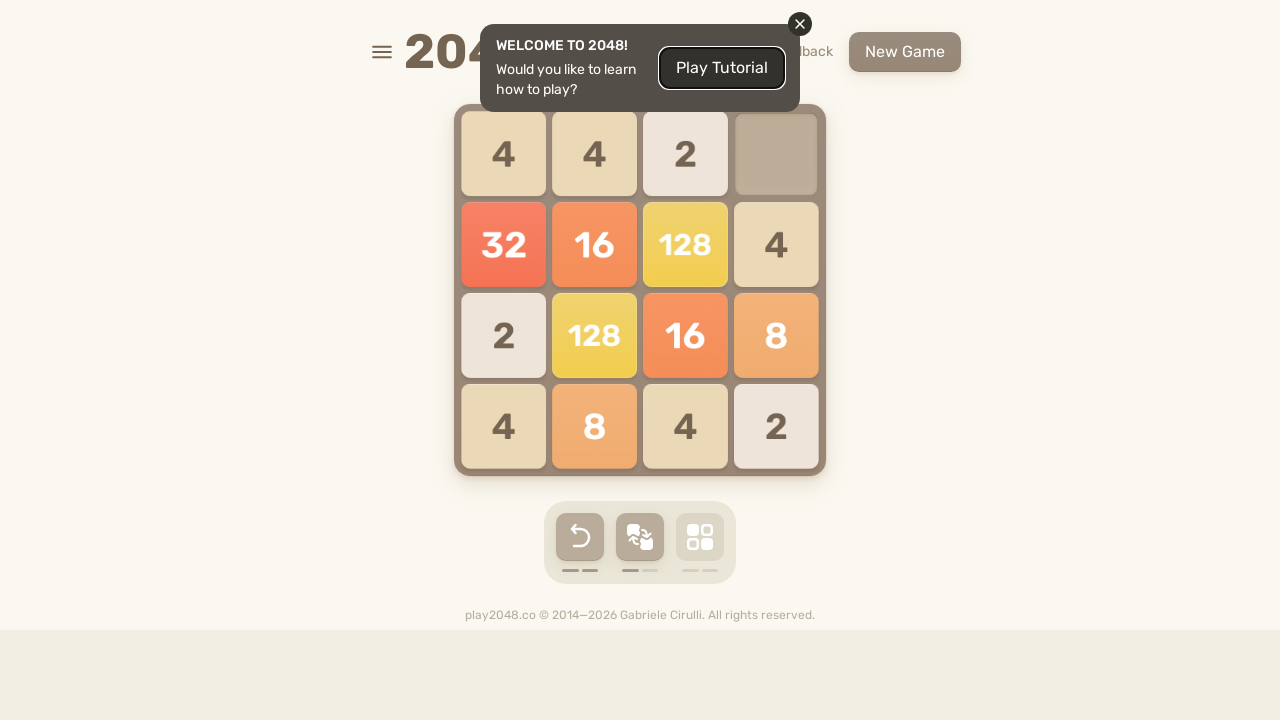

Waited 500ms after ArrowDown
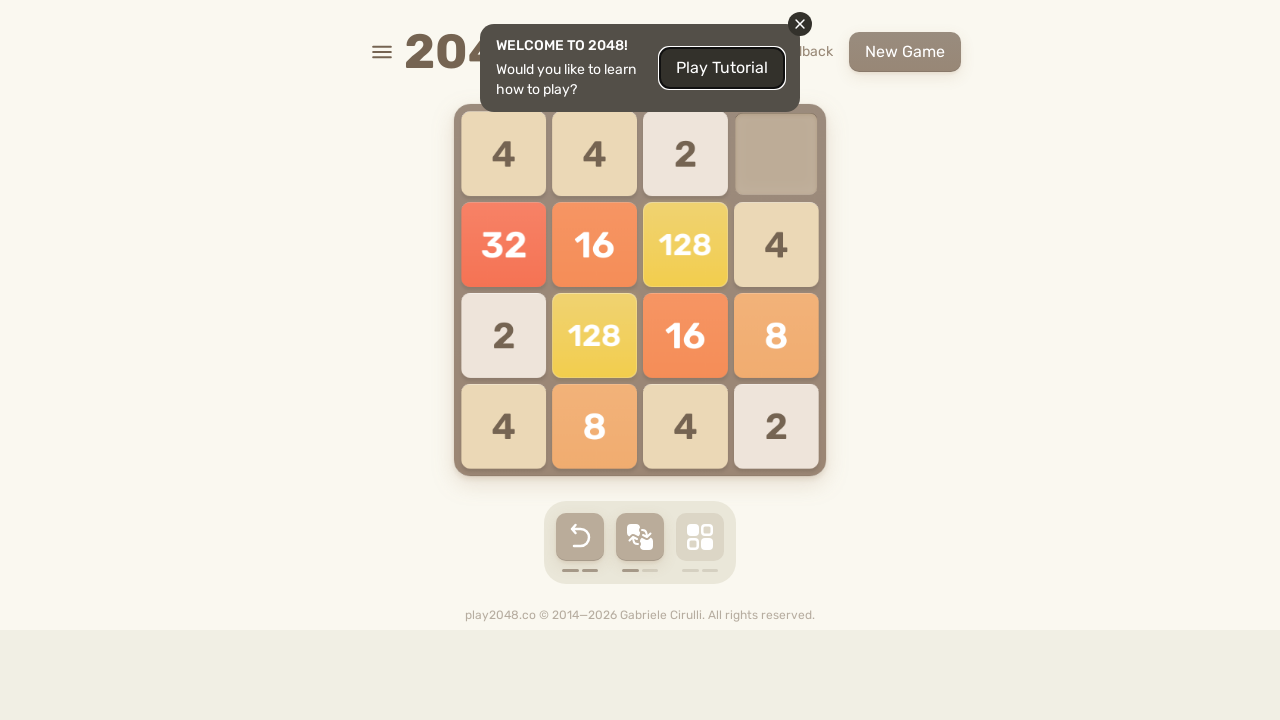

Pressed ArrowRight key
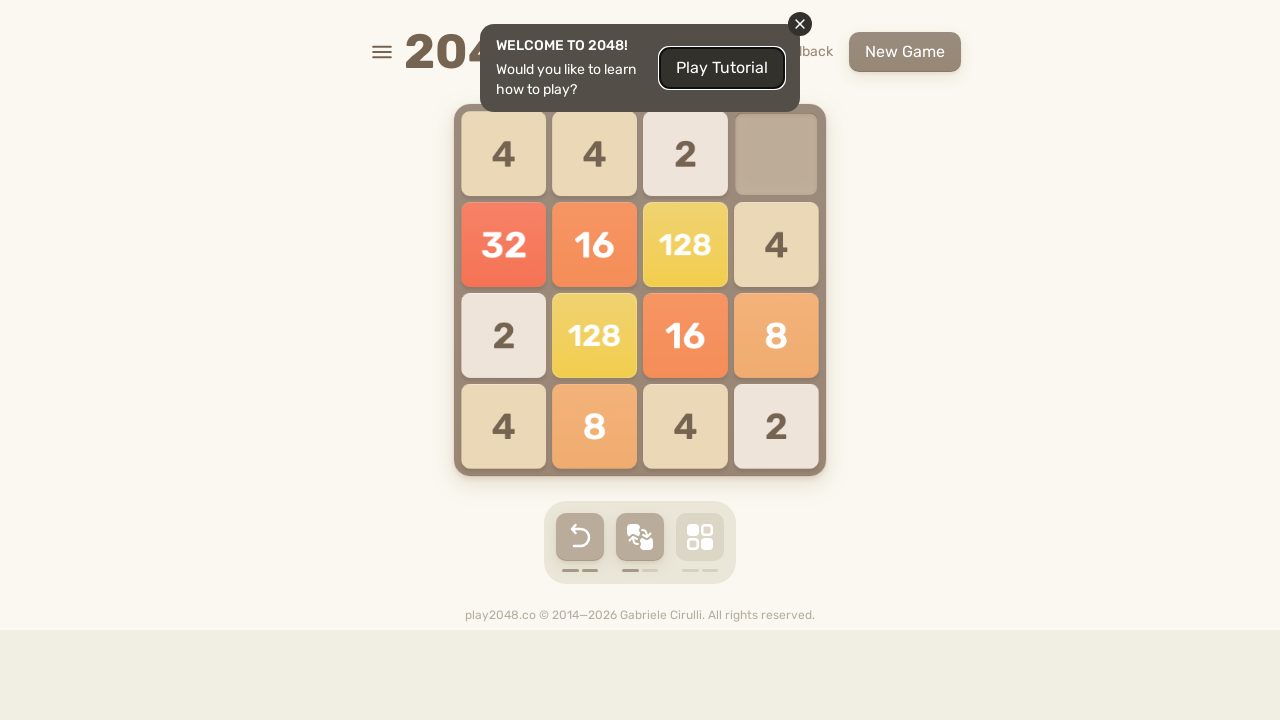

Waited 500ms after ArrowRight
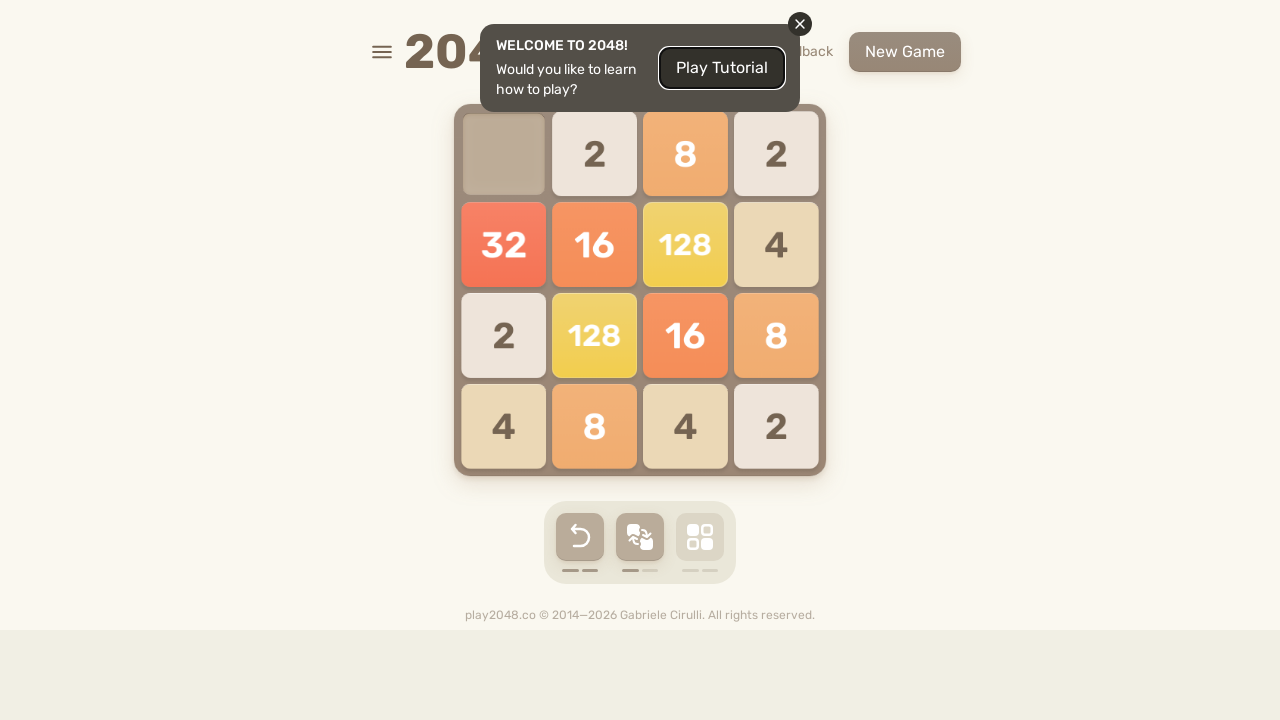

Pressed ArrowUp key
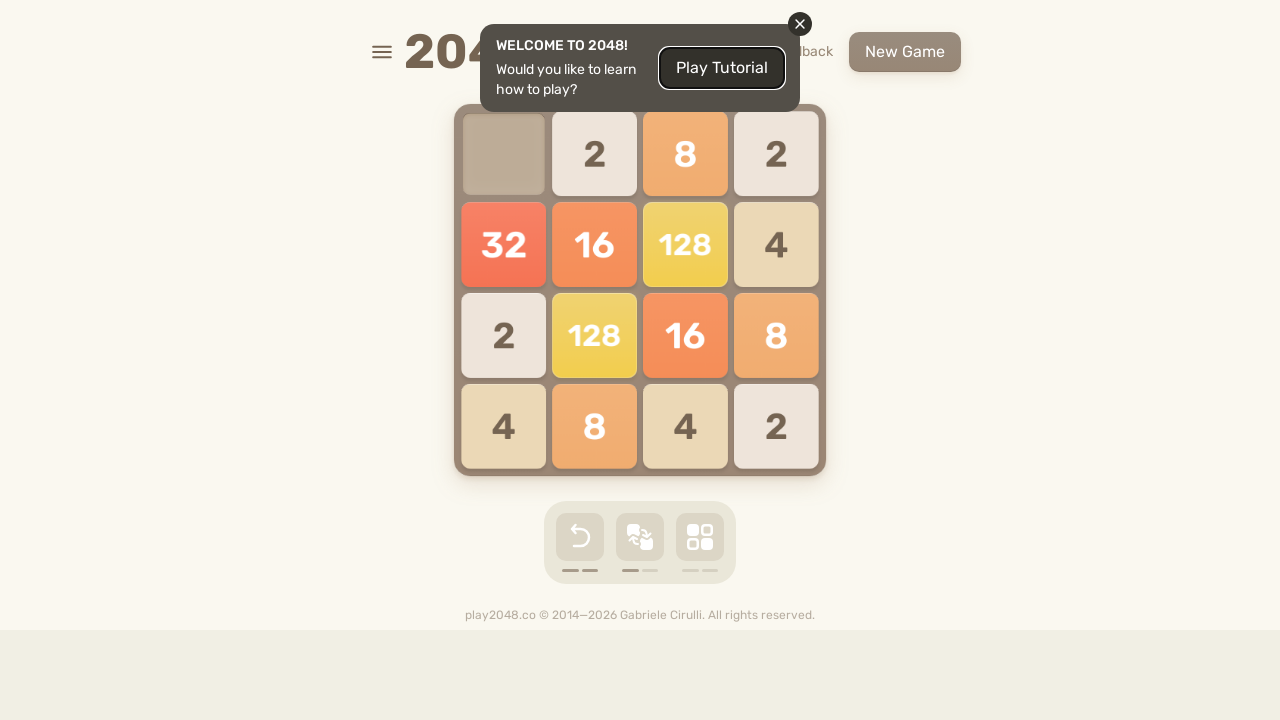

Waited 500ms after ArrowUp
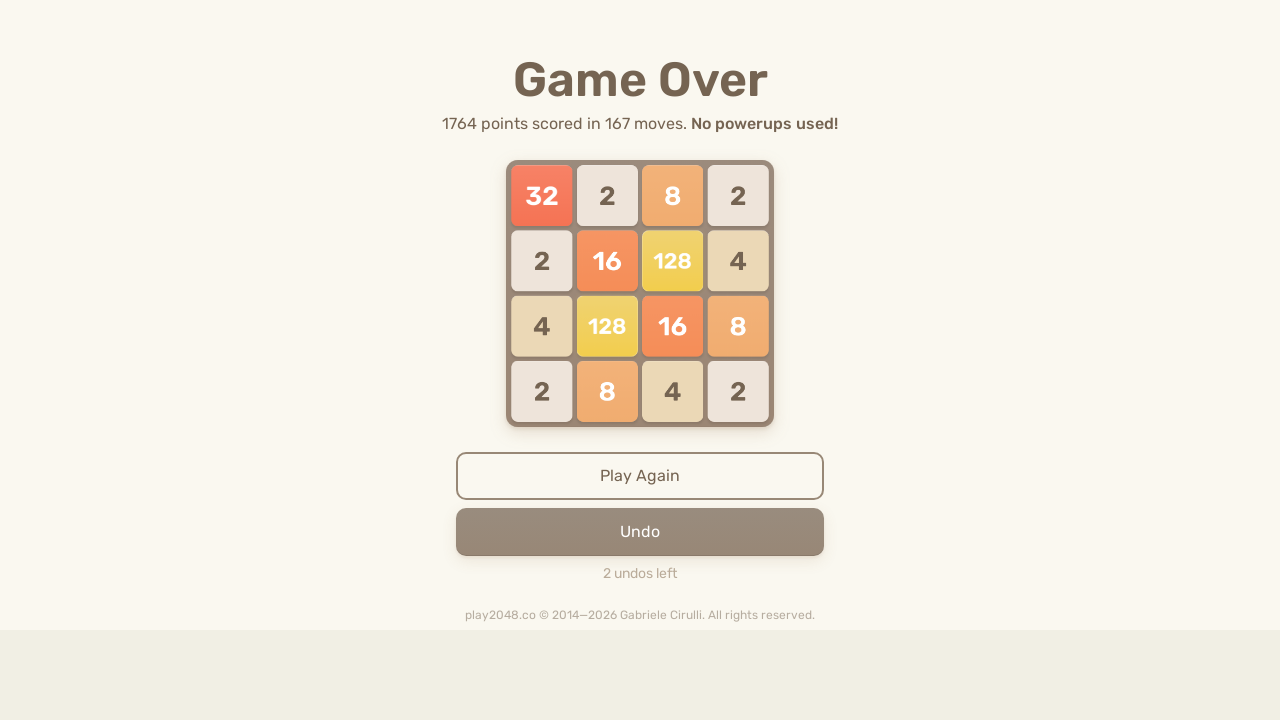

Pressed ArrowLeft key
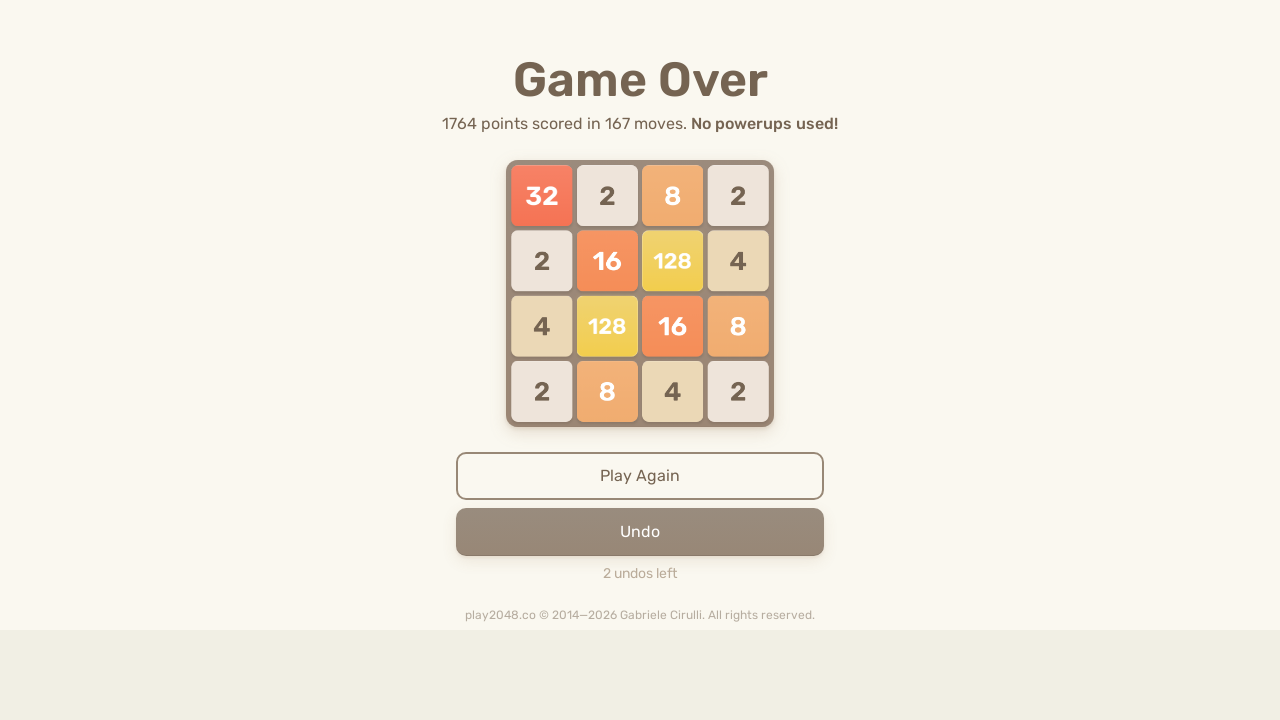

Waited 500ms after ArrowLeft
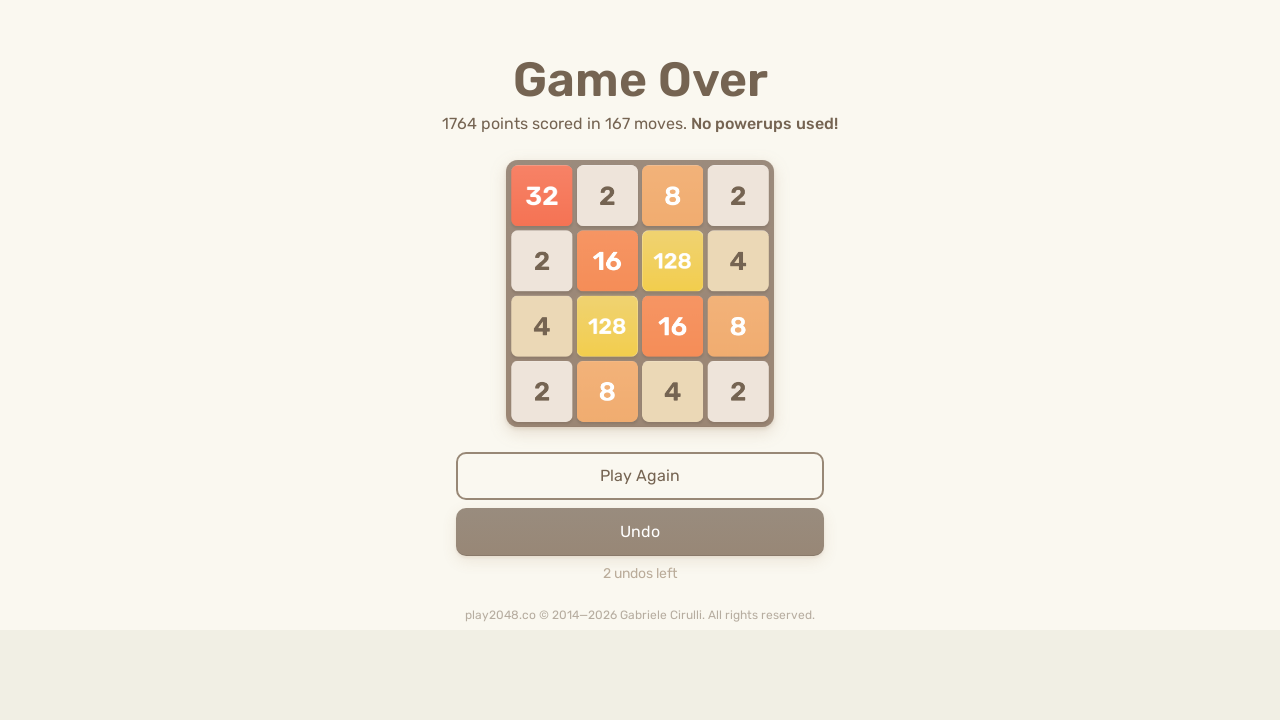

Pressed ArrowDown key
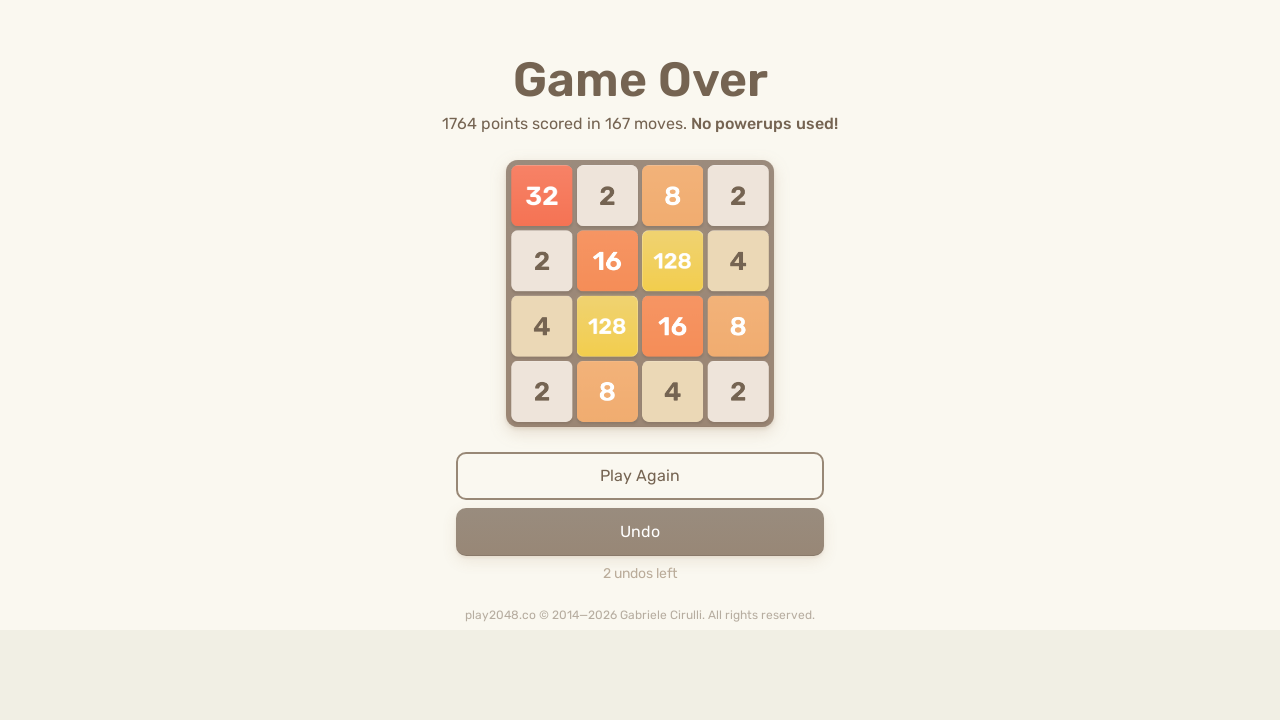

Waited 500ms after ArrowDown
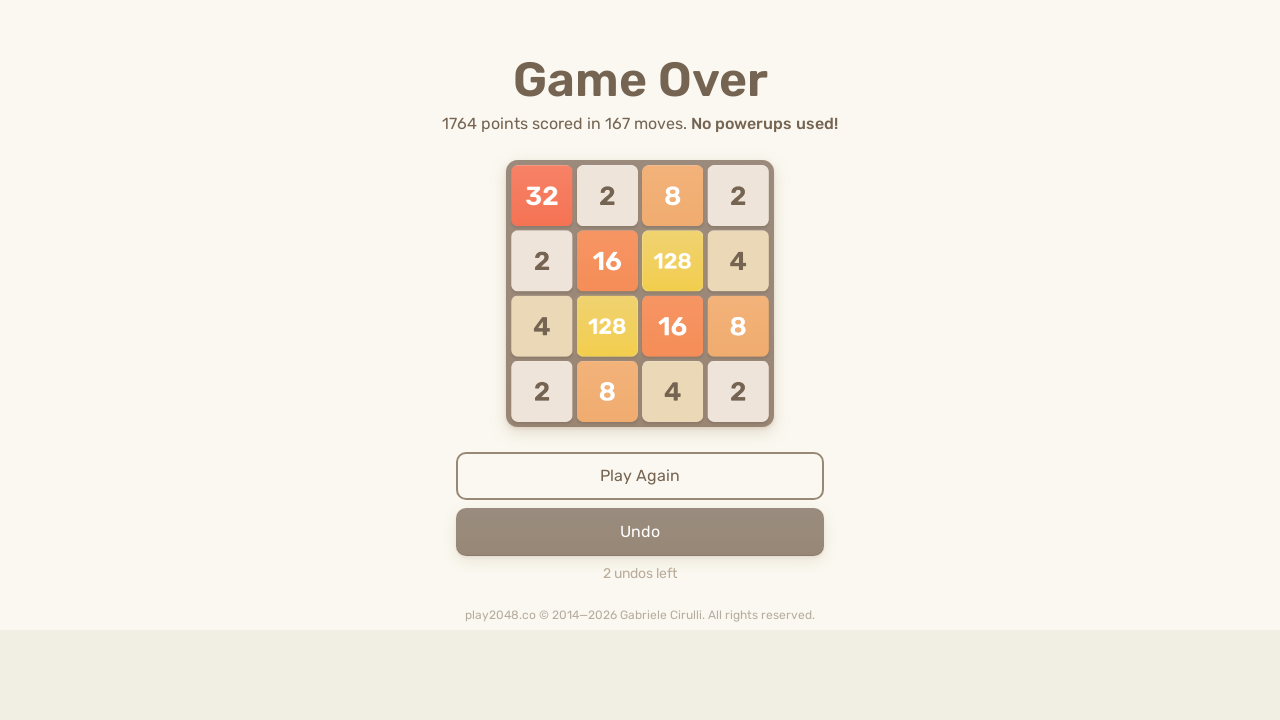

Pressed ArrowRight key
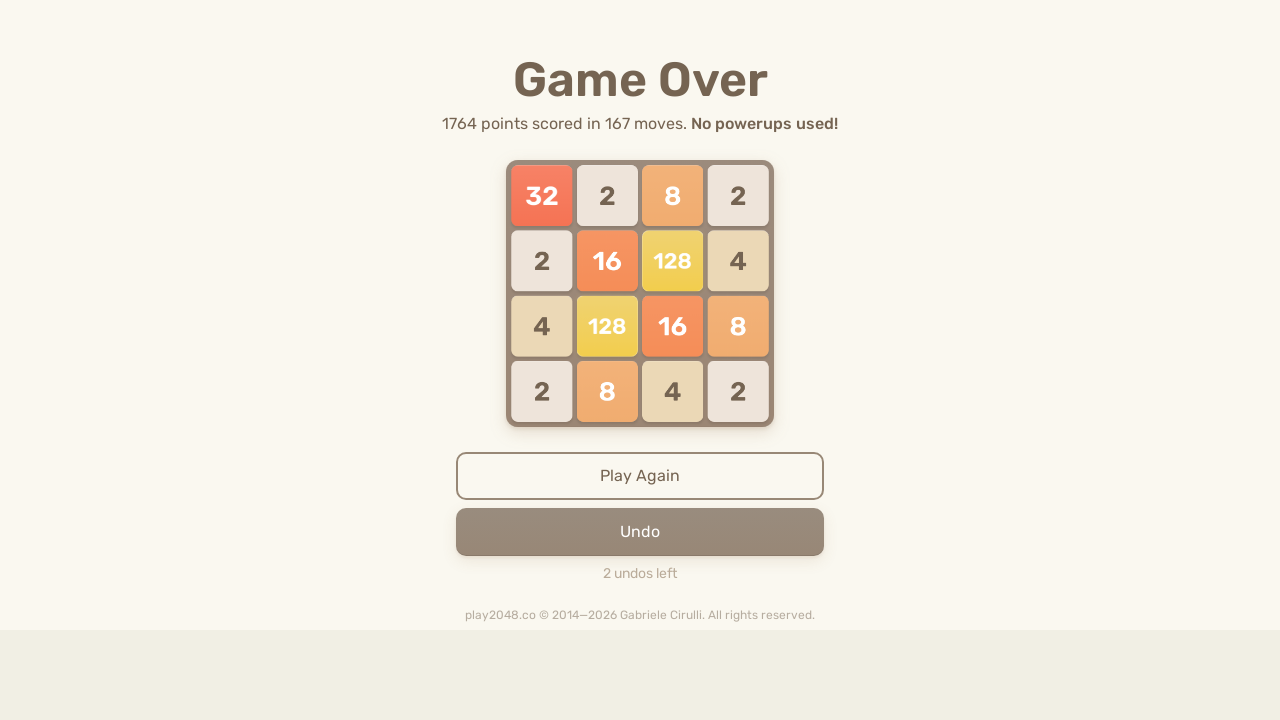

Waited 500ms after ArrowRight
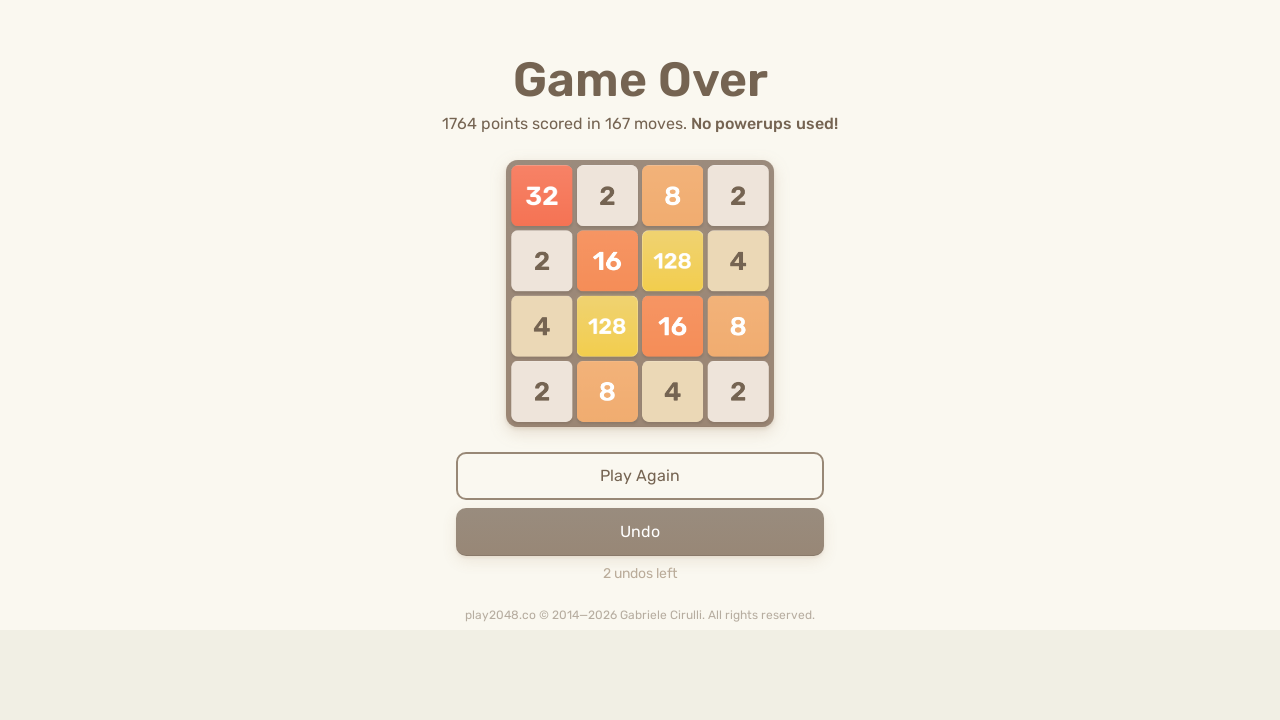

Pressed ArrowUp key
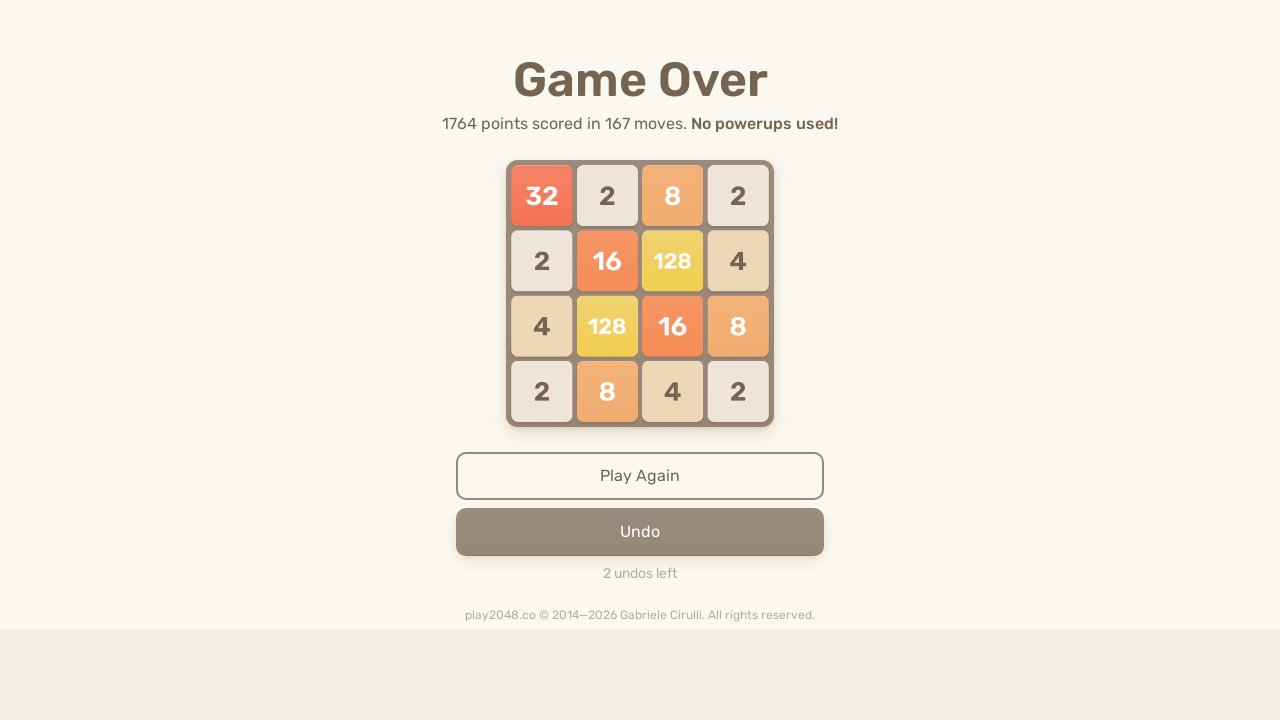

Waited 500ms after ArrowUp
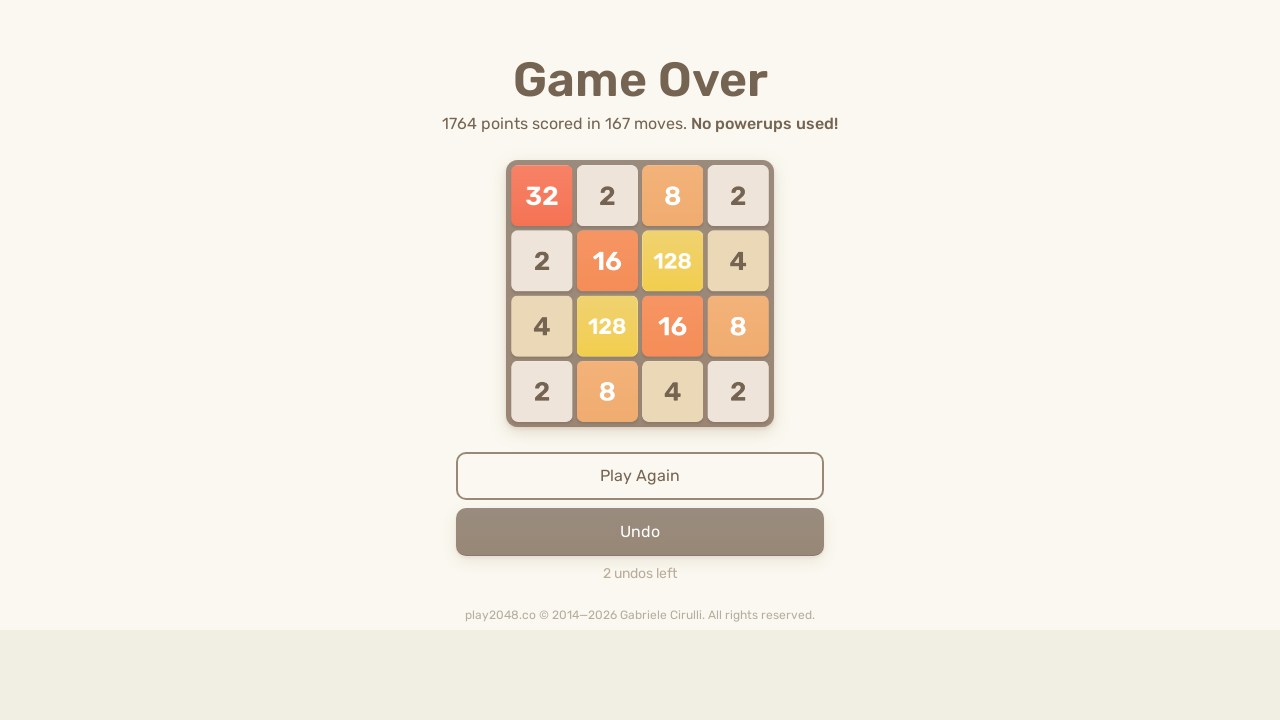

Pressed ArrowLeft key
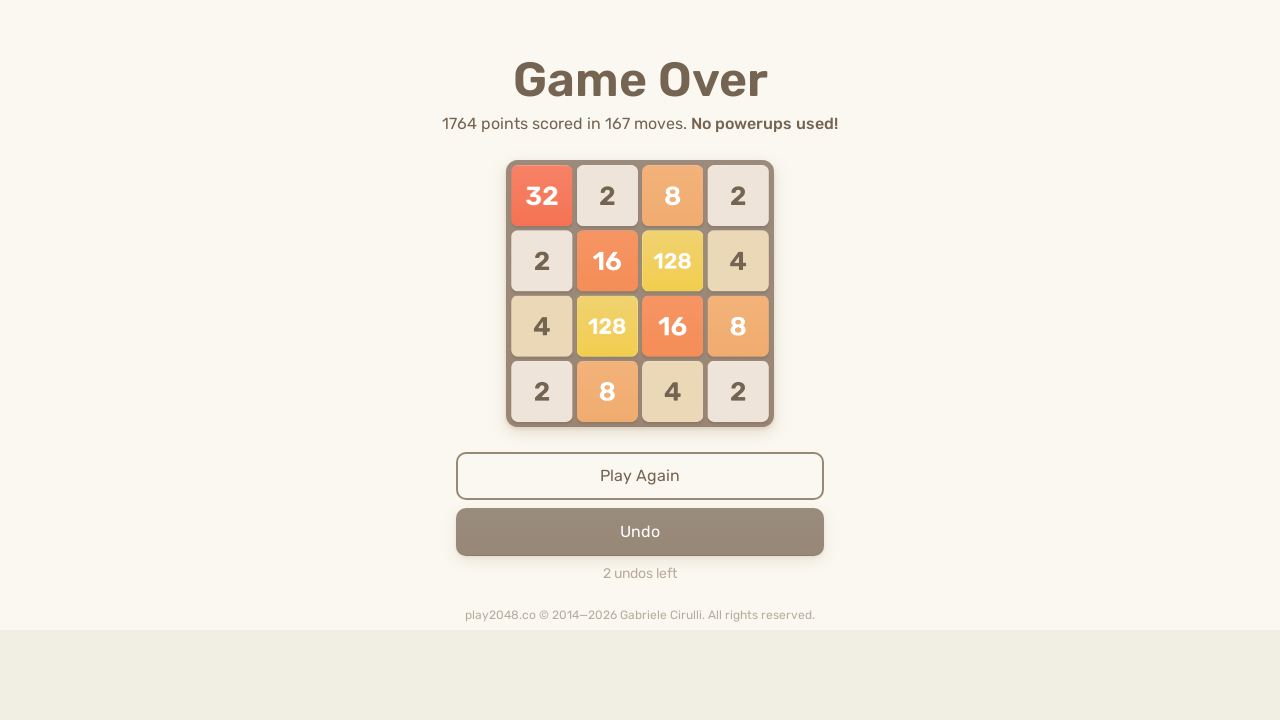

Waited 500ms after ArrowLeft
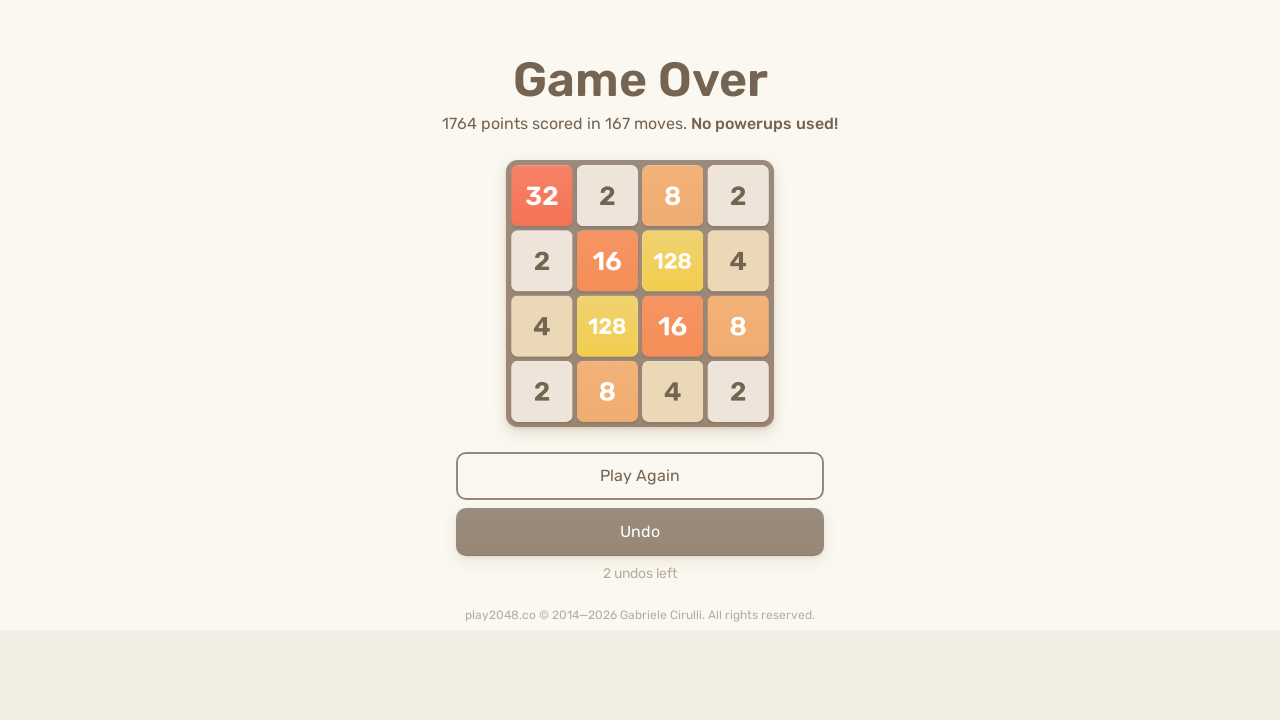

Pressed ArrowDown key
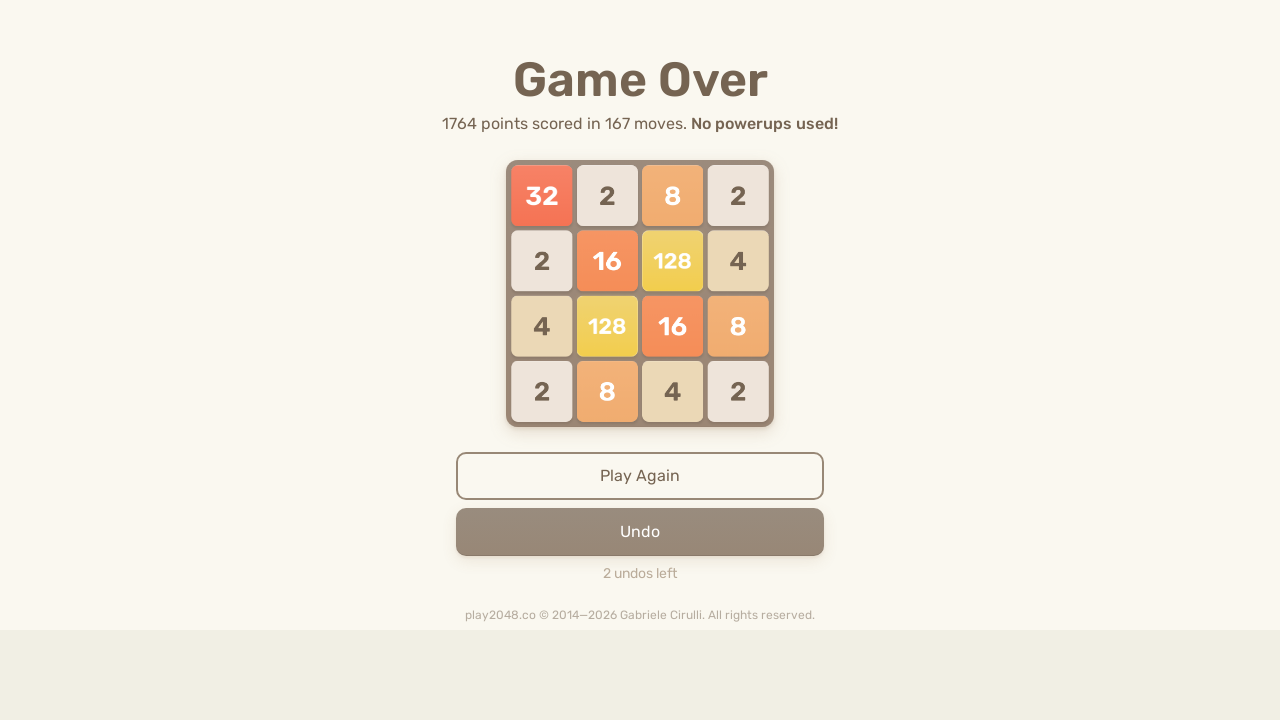

Waited 500ms after ArrowDown
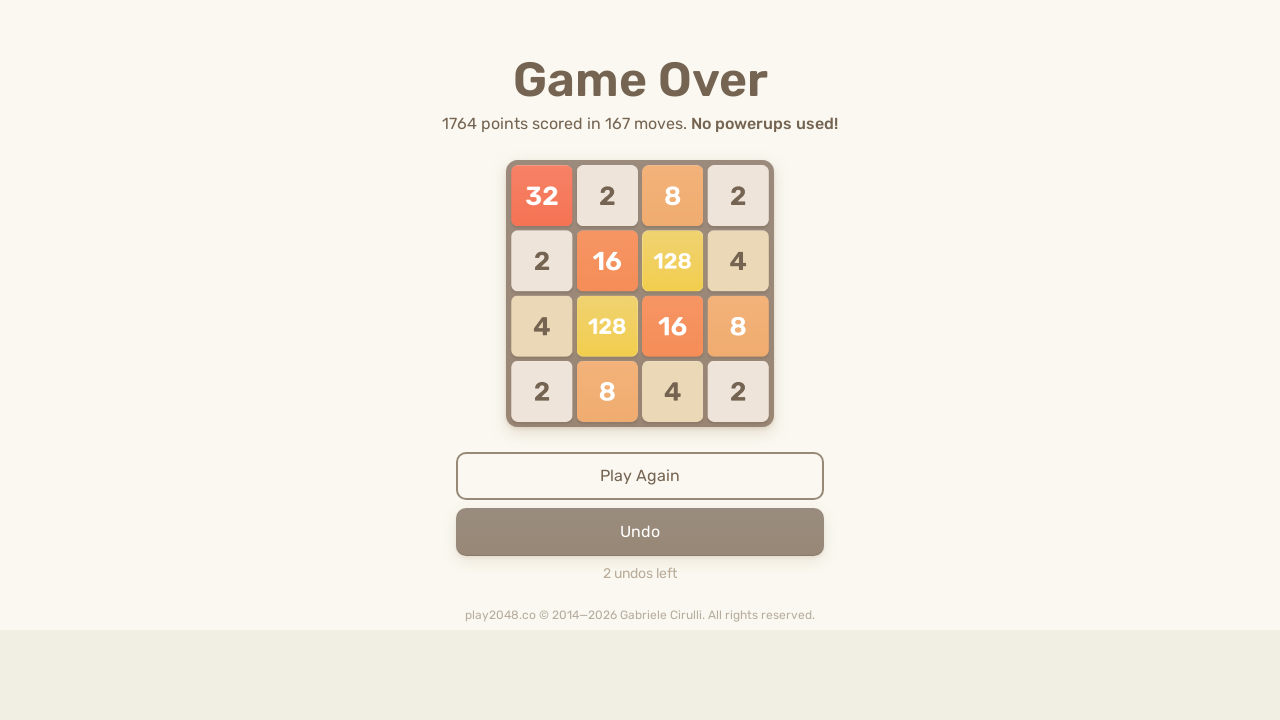

Pressed ArrowRight key
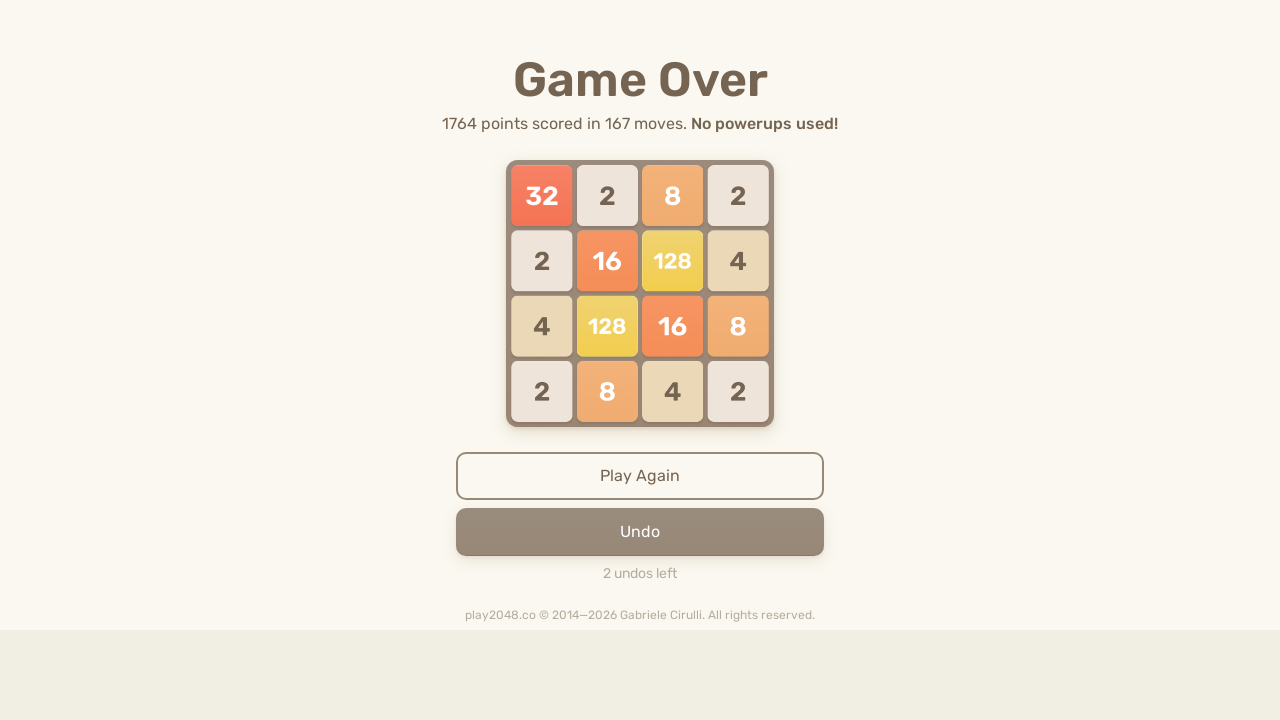

Waited 500ms after ArrowRight
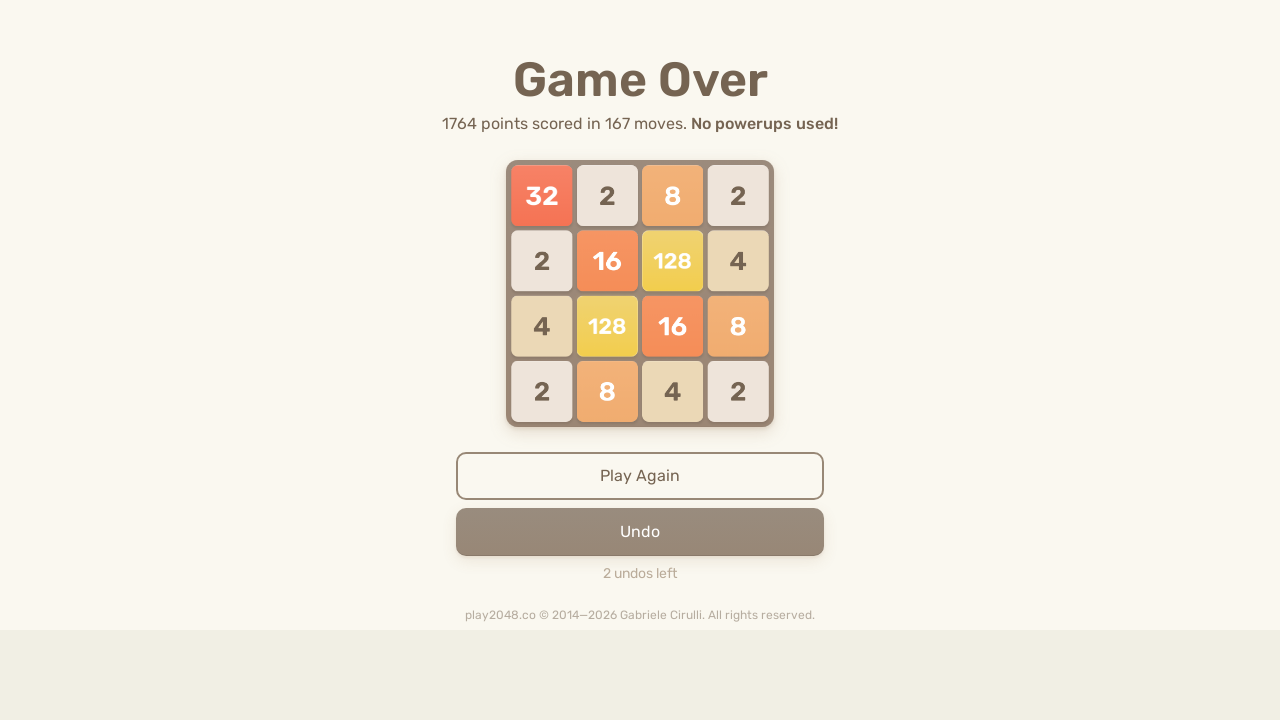

Pressed ArrowUp key
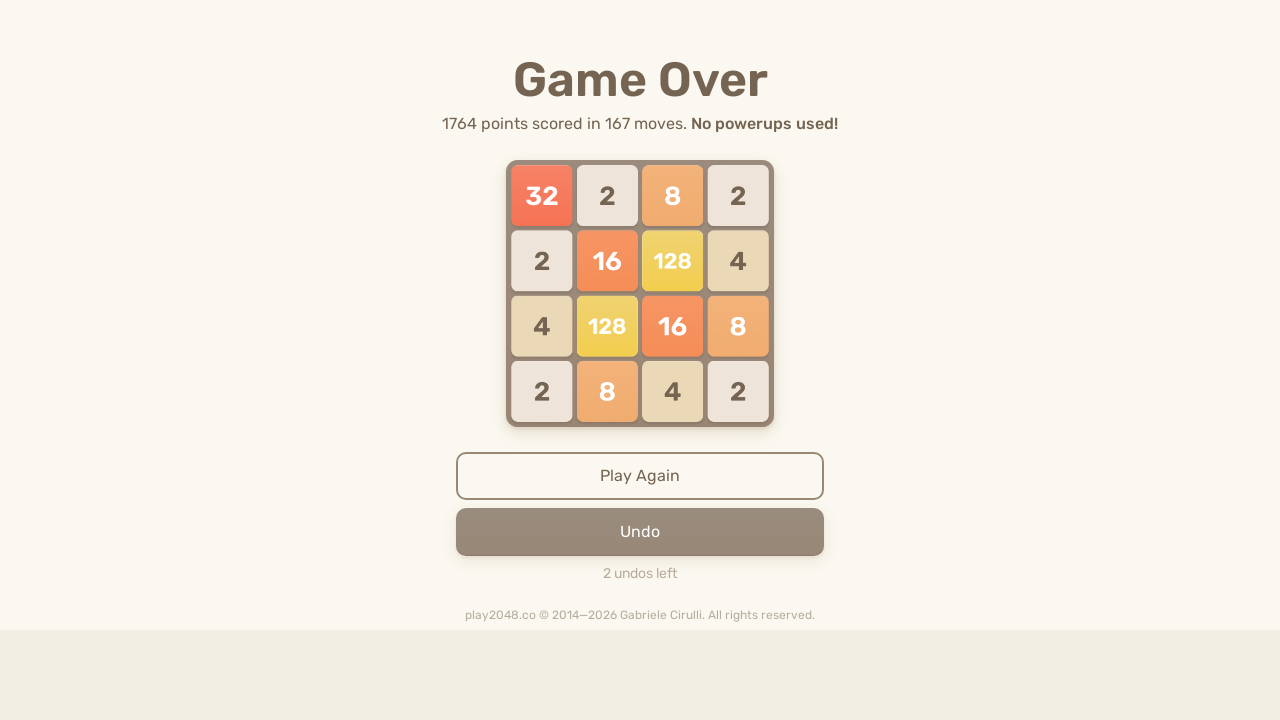

Waited 500ms after ArrowUp
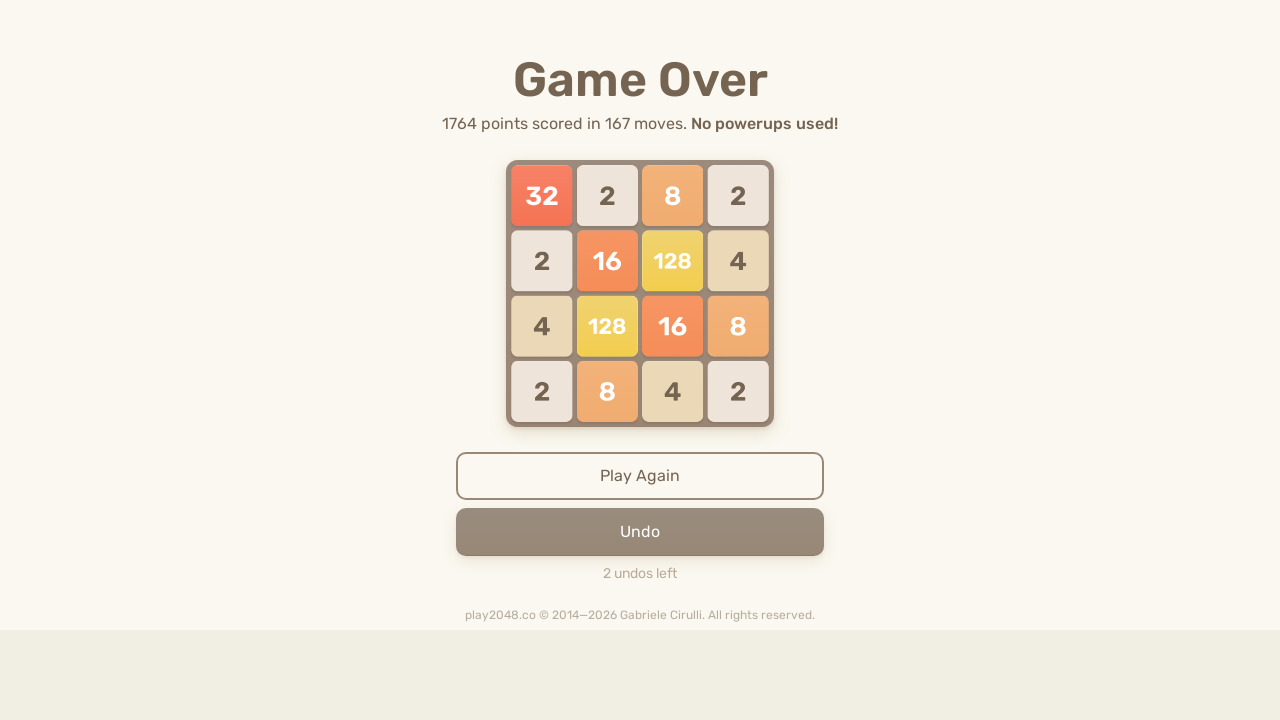

Pressed ArrowLeft key
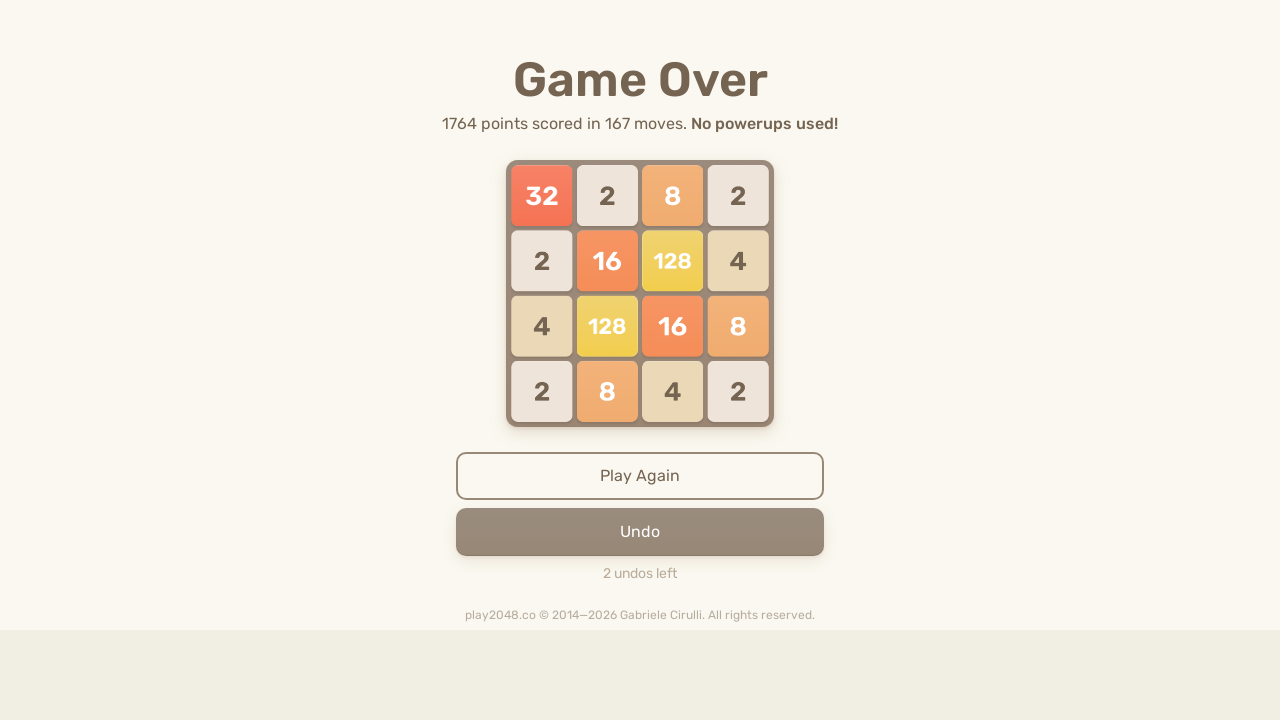

Waited 500ms after ArrowLeft
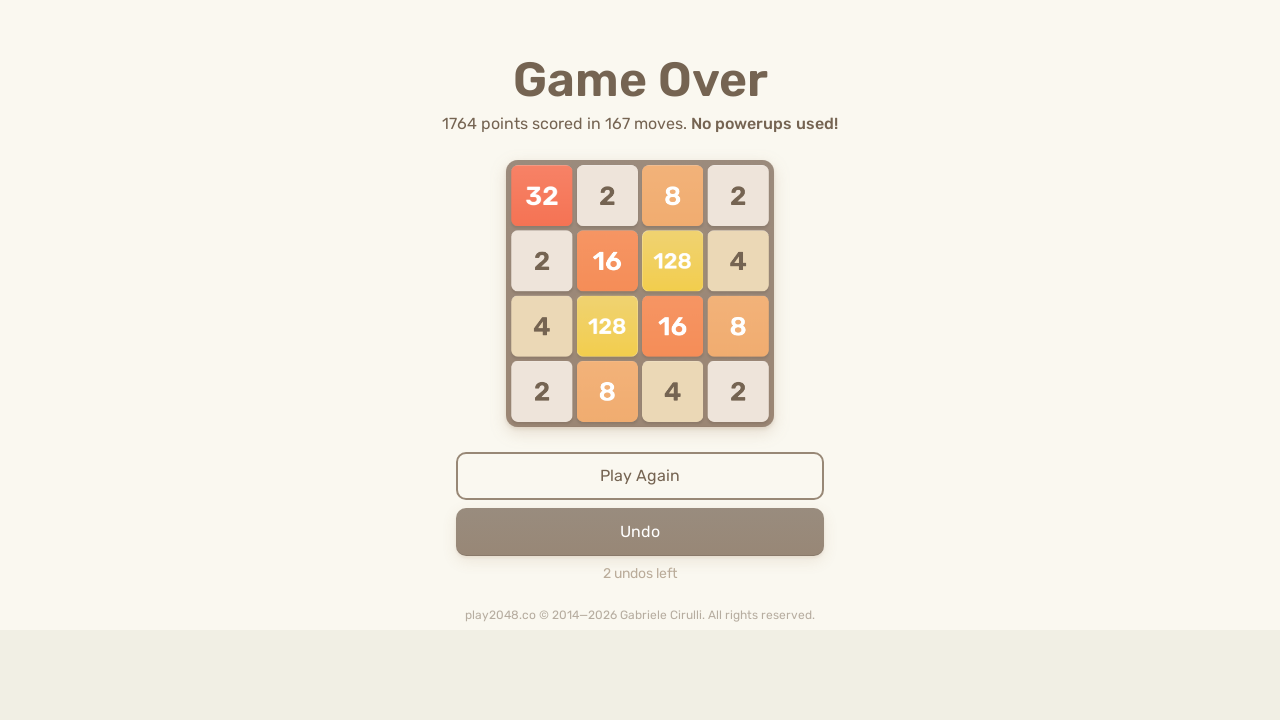

Pressed ArrowDown key
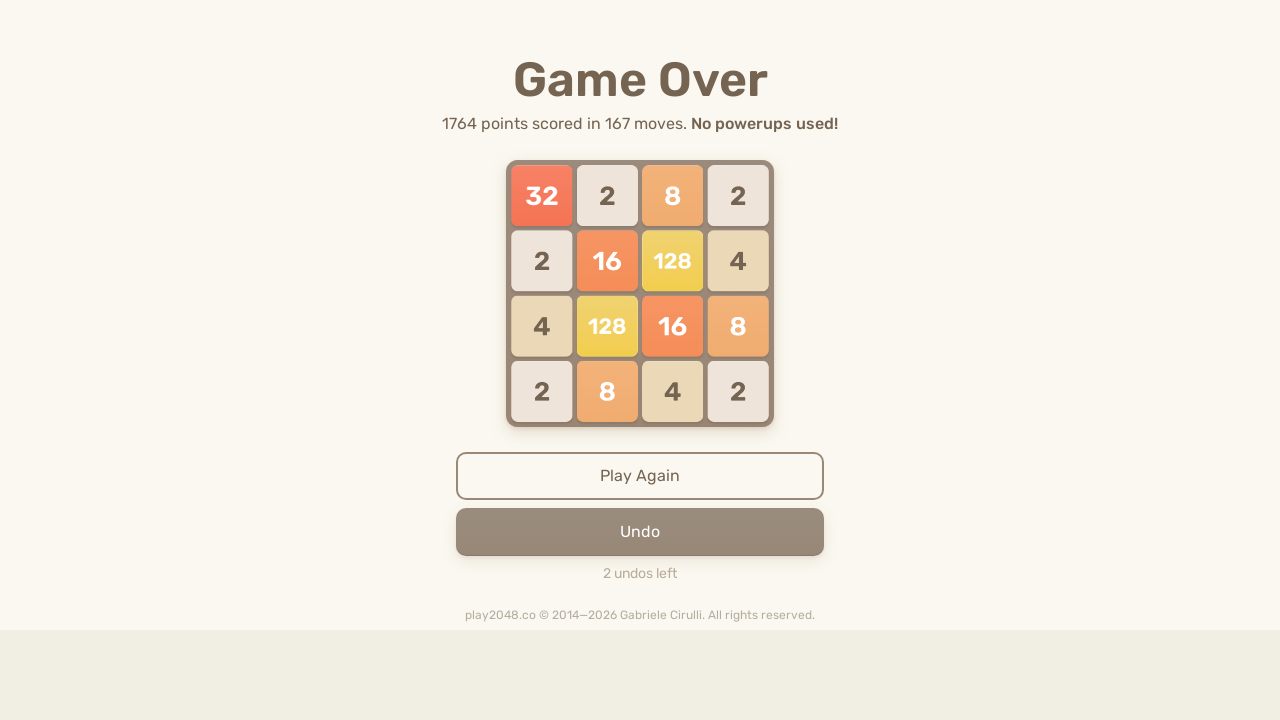

Waited 500ms after ArrowDown
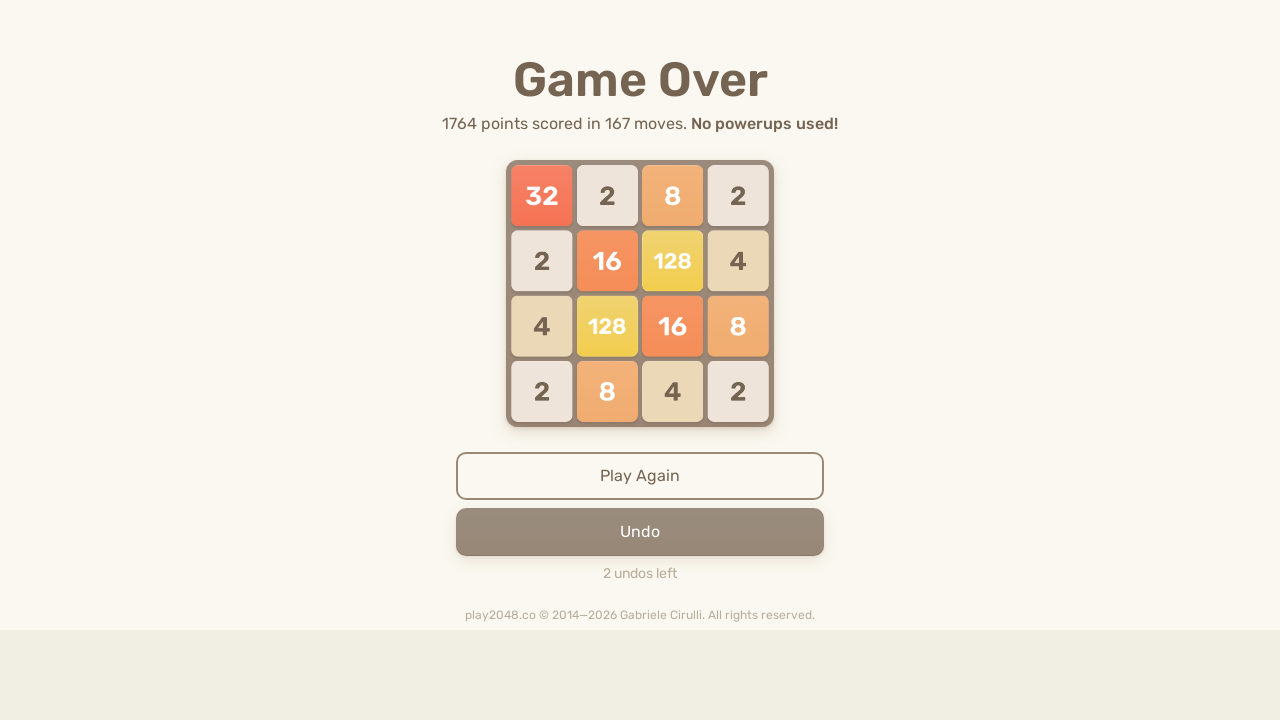

Pressed ArrowRight key
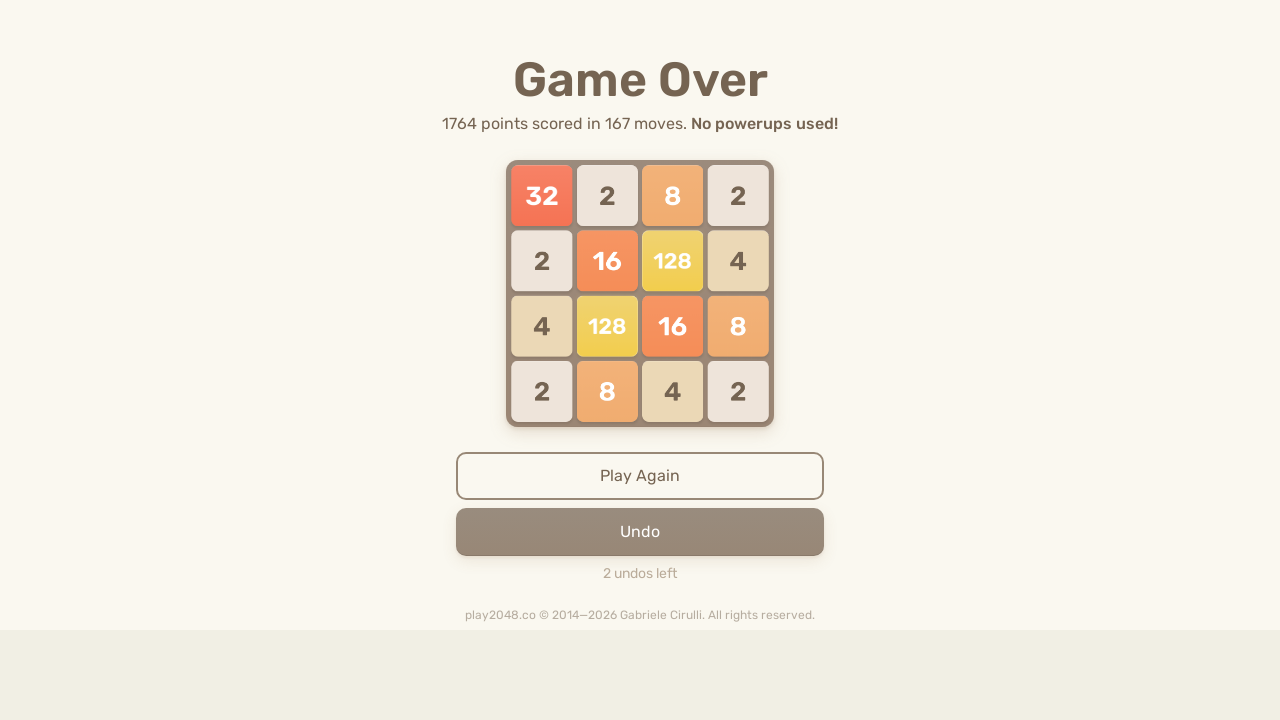

Waited 500ms after ArrowRight
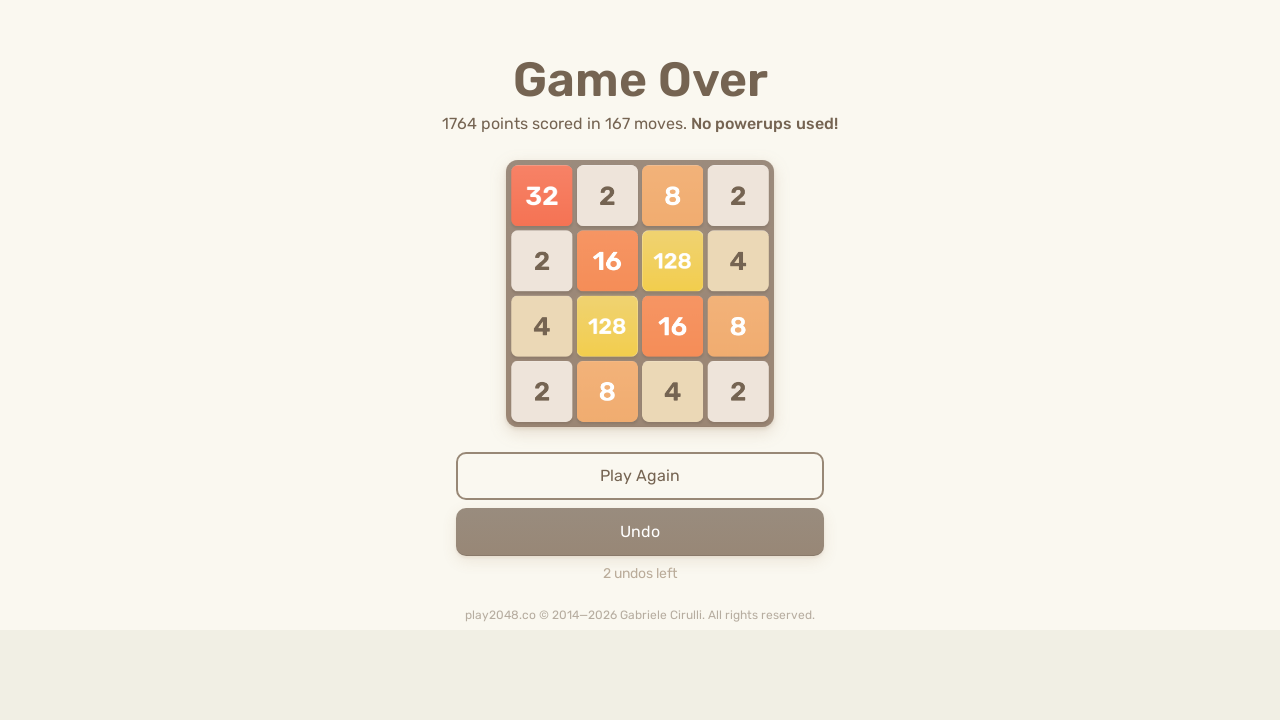

Pressed ArrowUp key
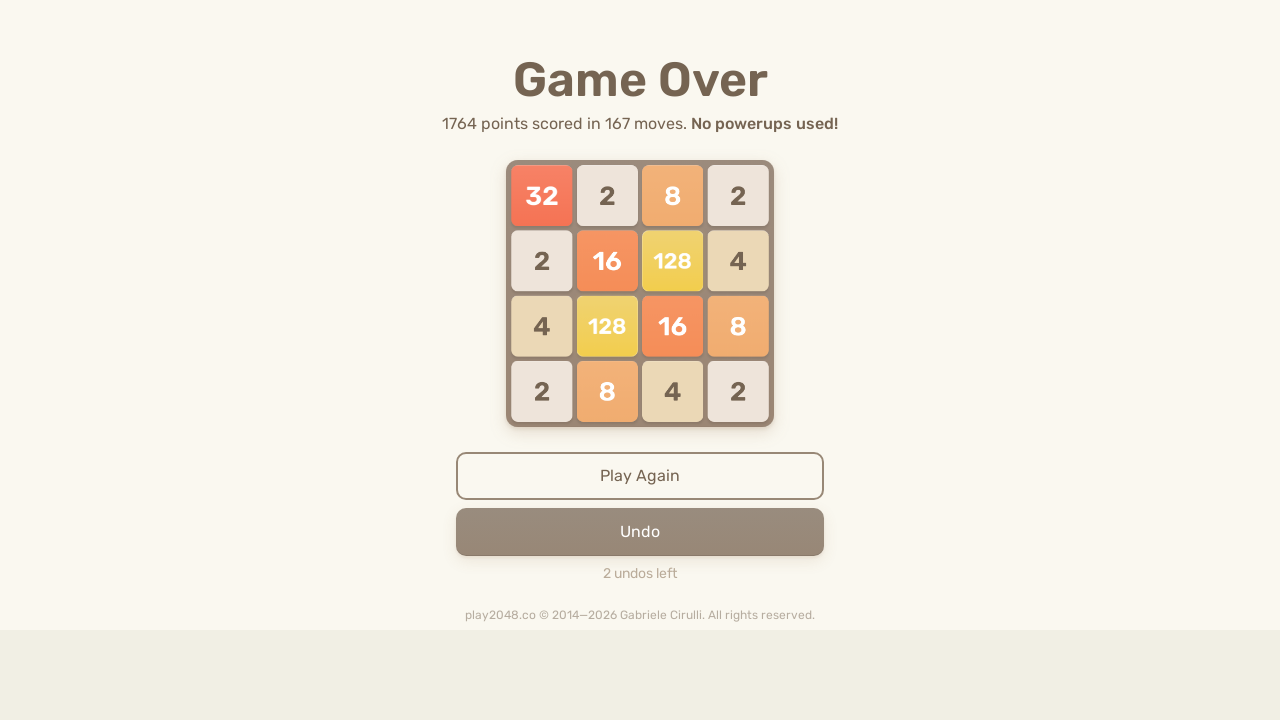

Waited 500ms after ArrowUp
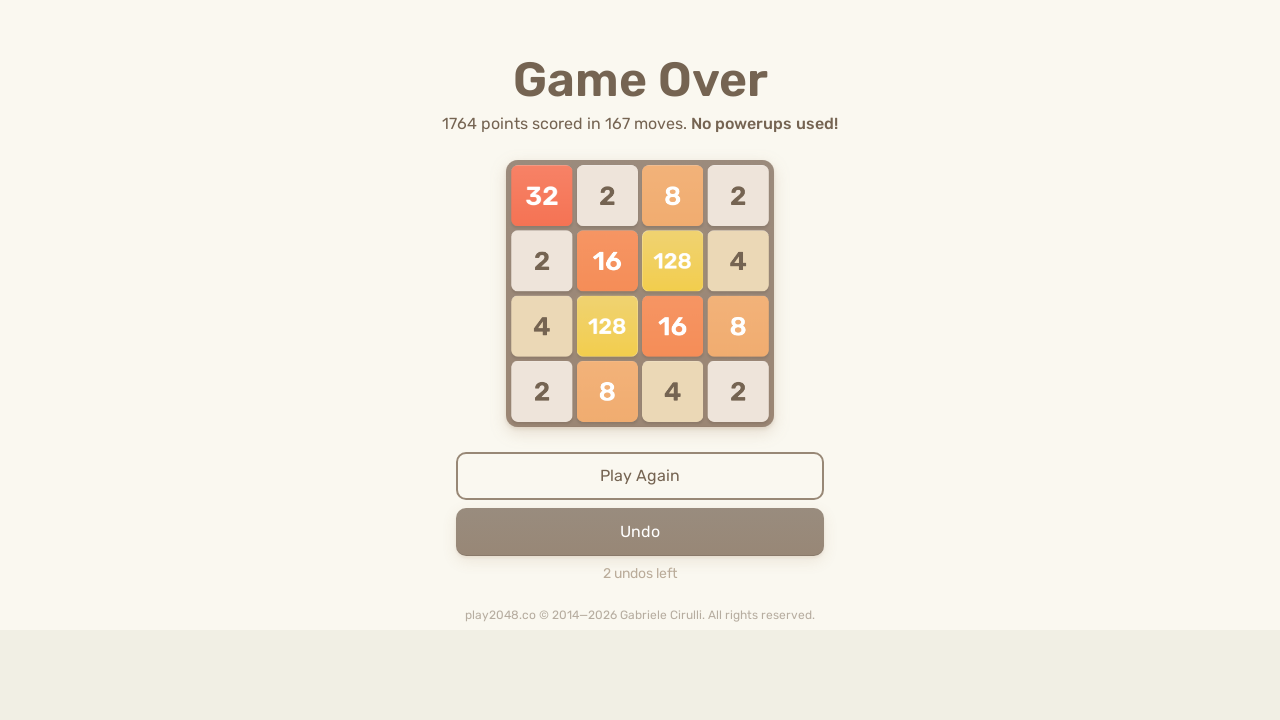

Pressed ArrowLeft key
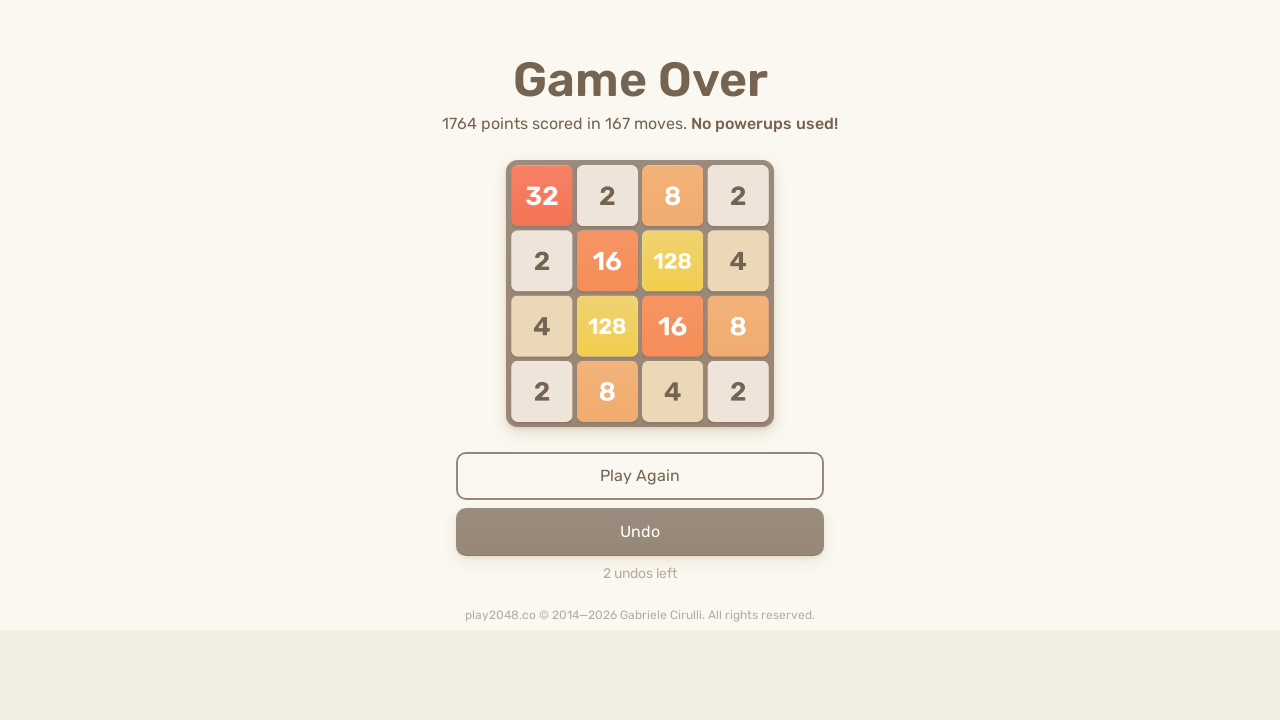

Waited 500ms after ArrowLeft
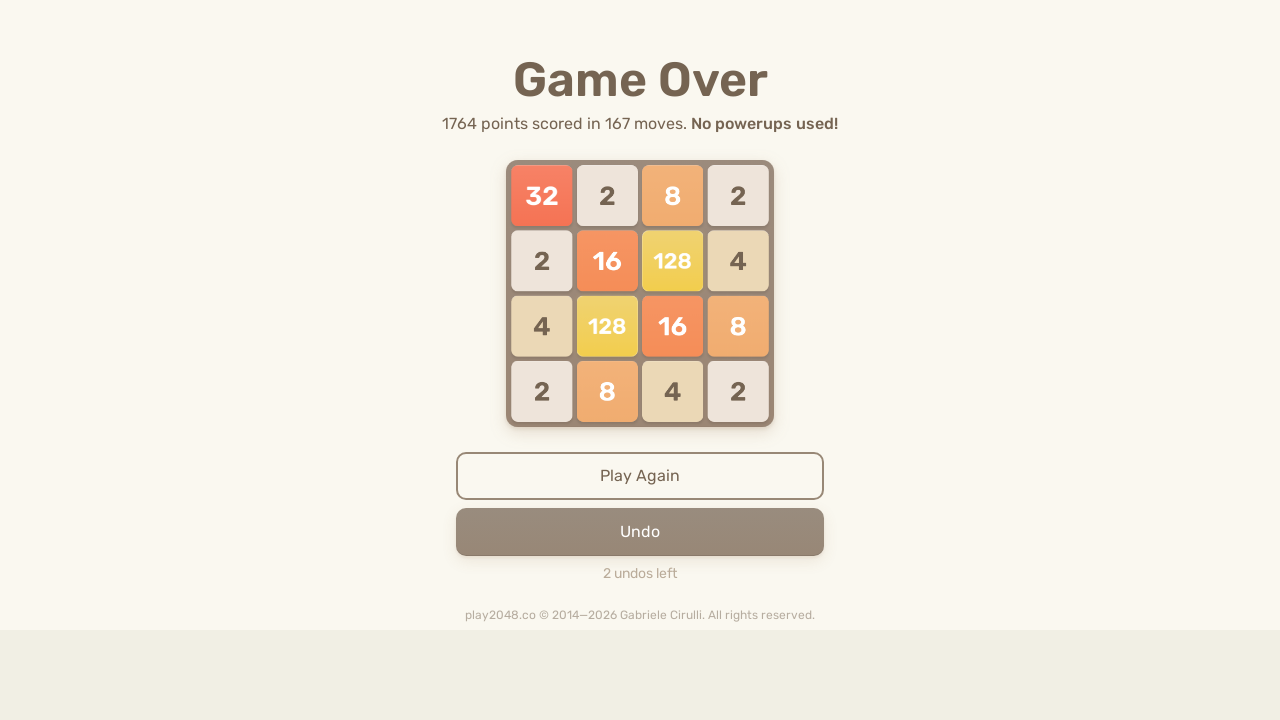

Pressed ArrowDown key
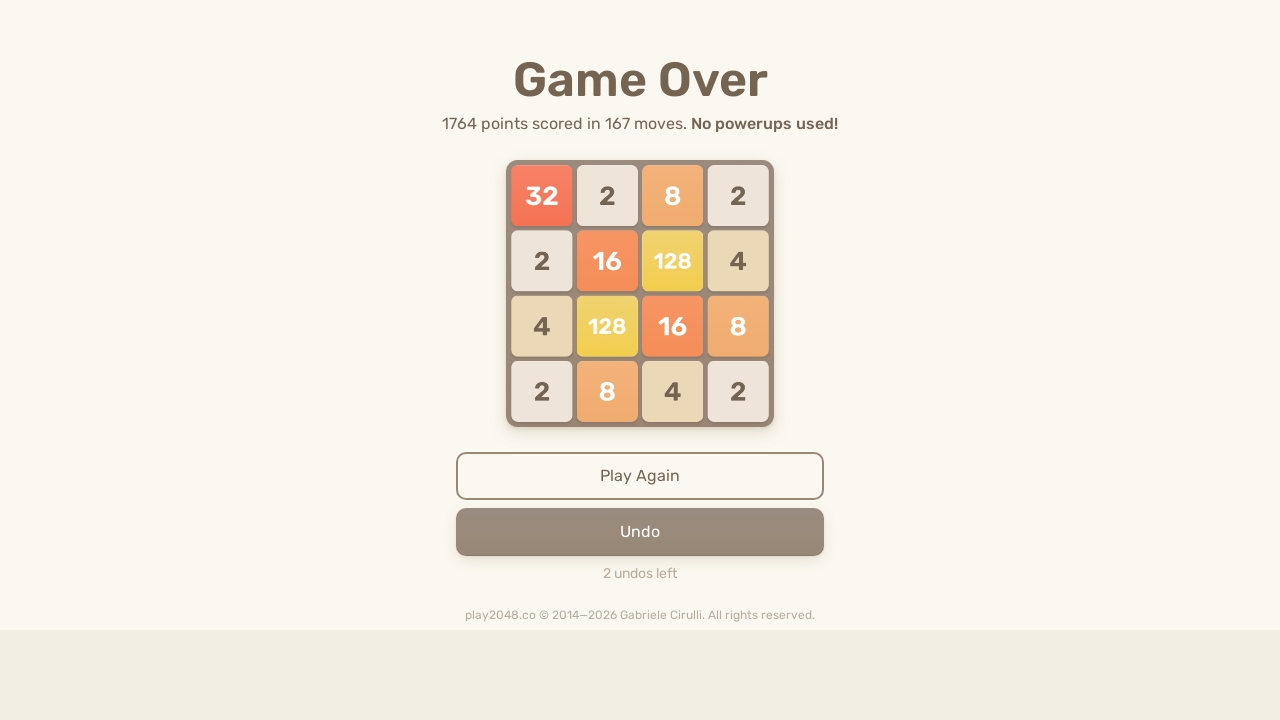

Waited 500ms after ArrowDown
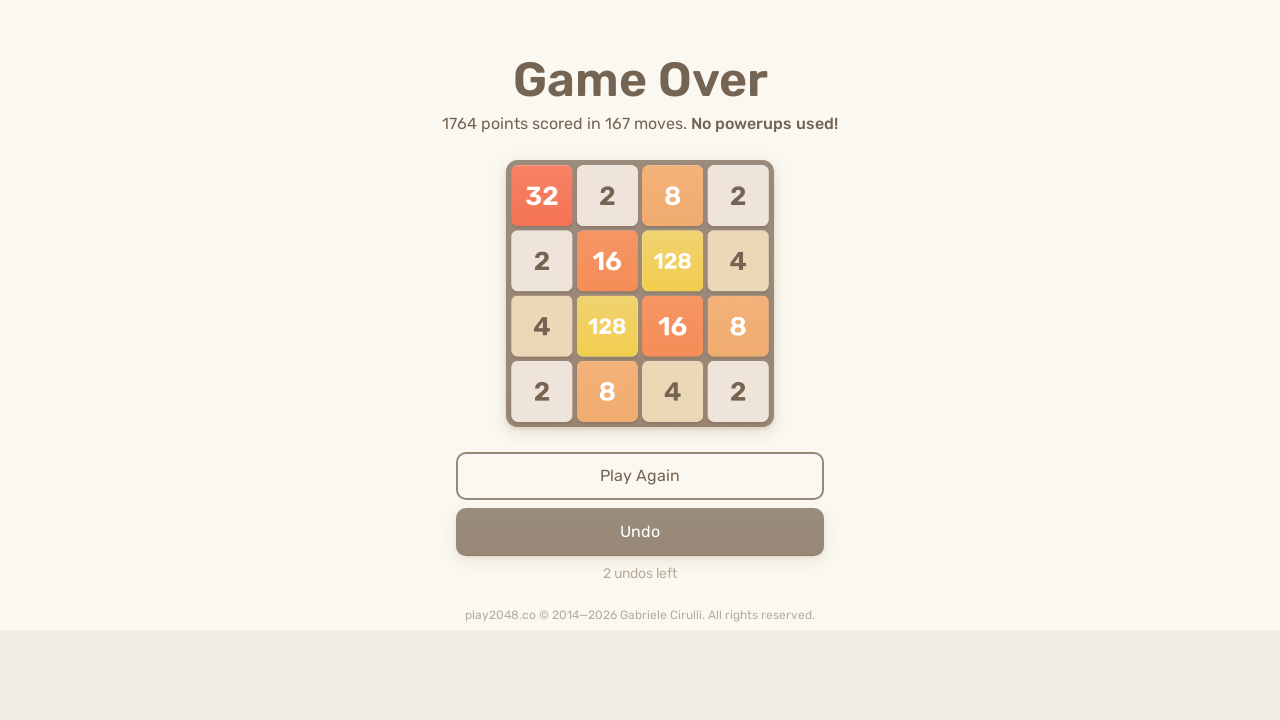

Pressed ArrowRight key
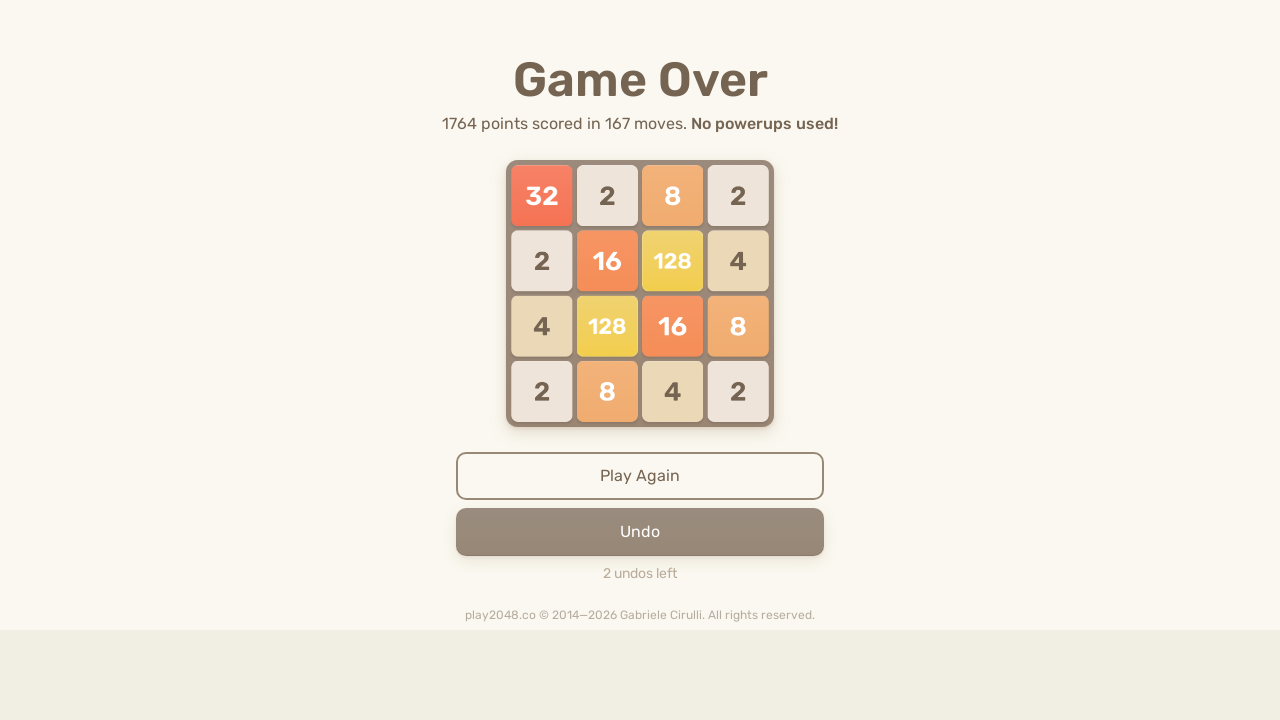

Waited 500ms after ArrowRight
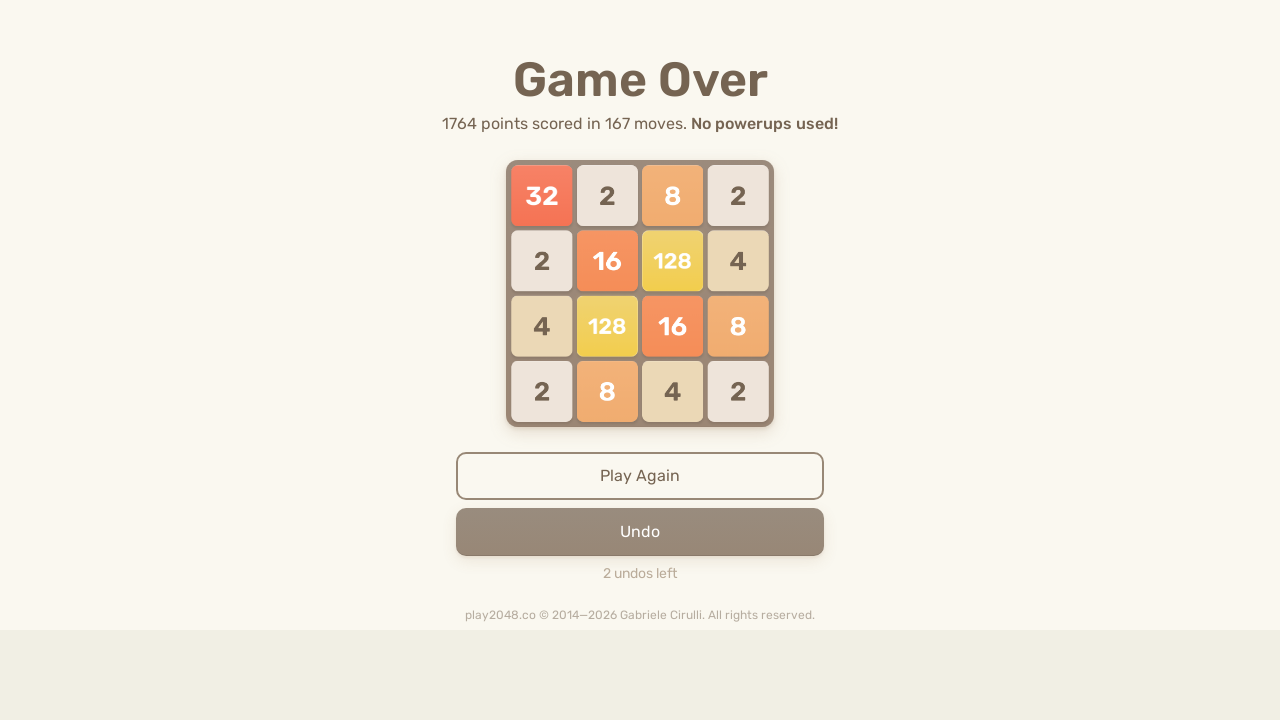

Pressed ArrowUp key
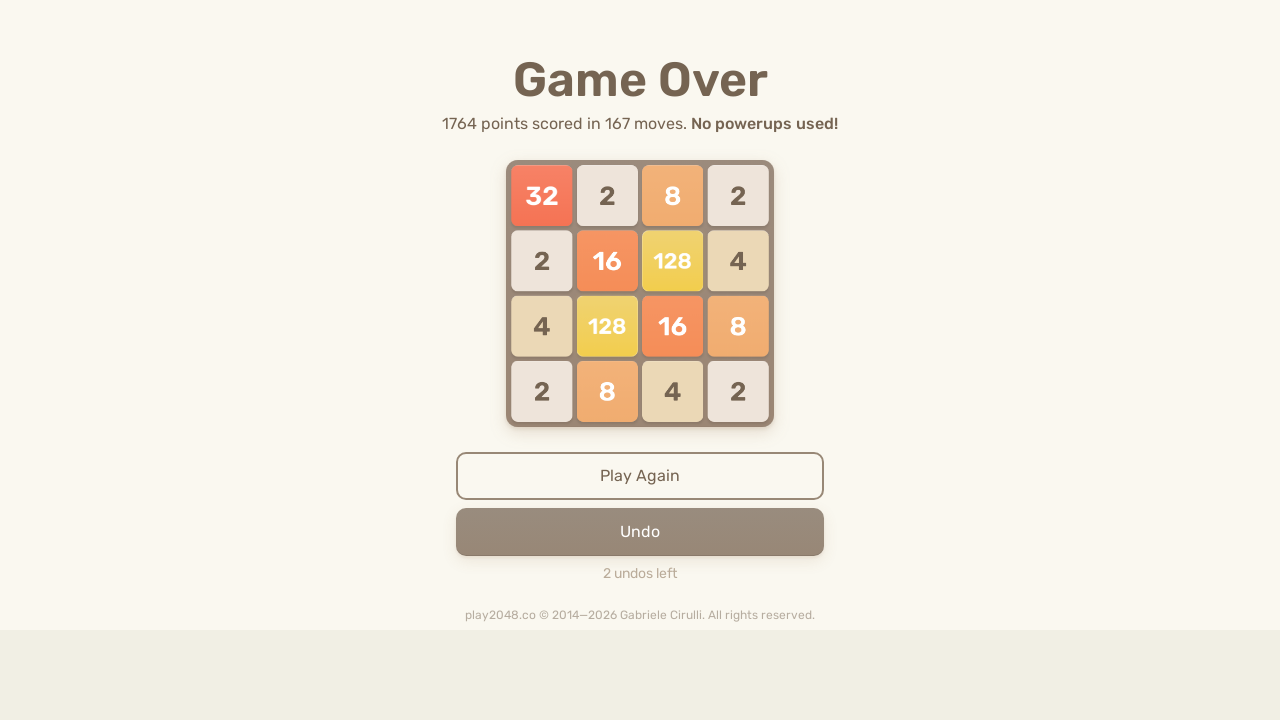

Waited 500ms after ArrowUp
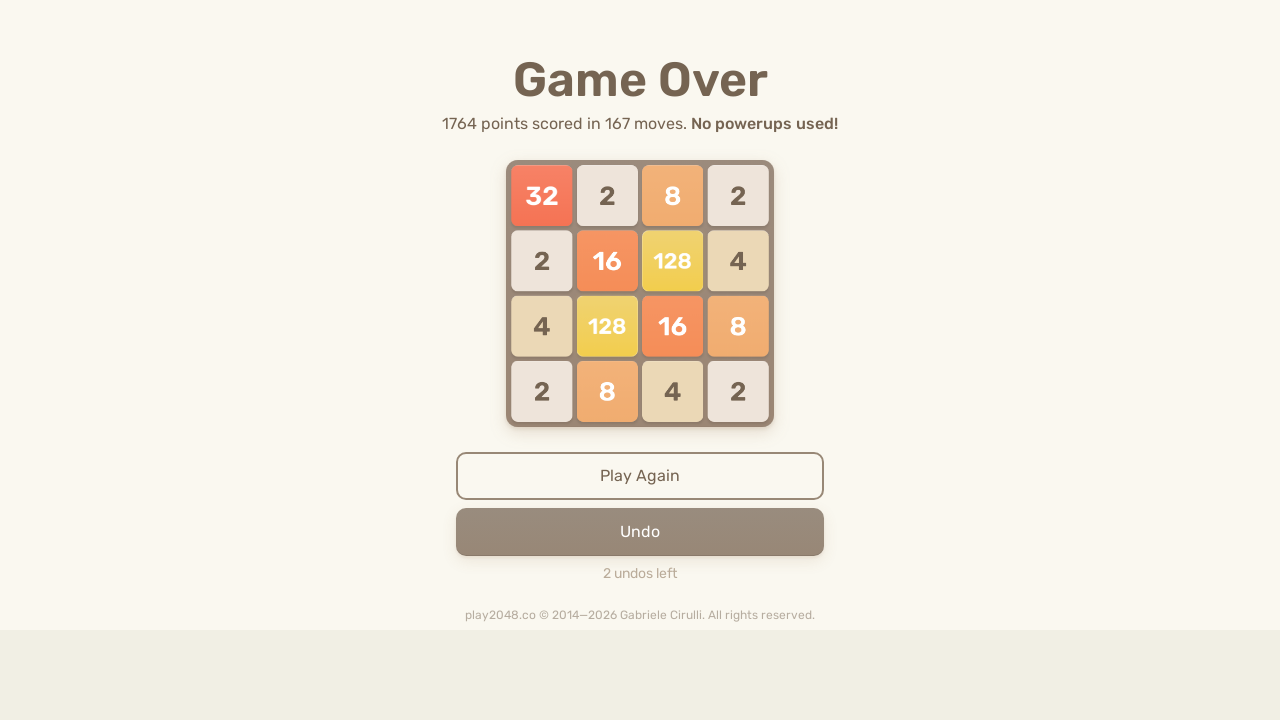

Pressed ArrowLeft key
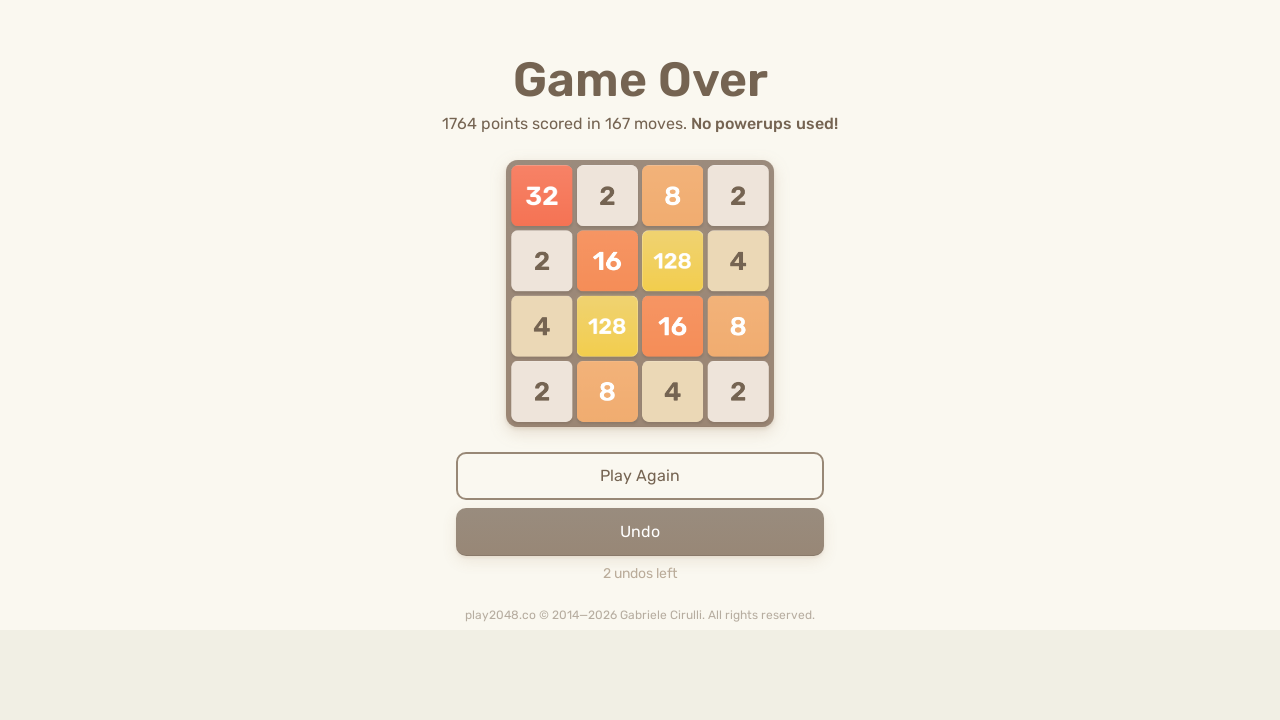

Waited 500ms after ArrowLeft
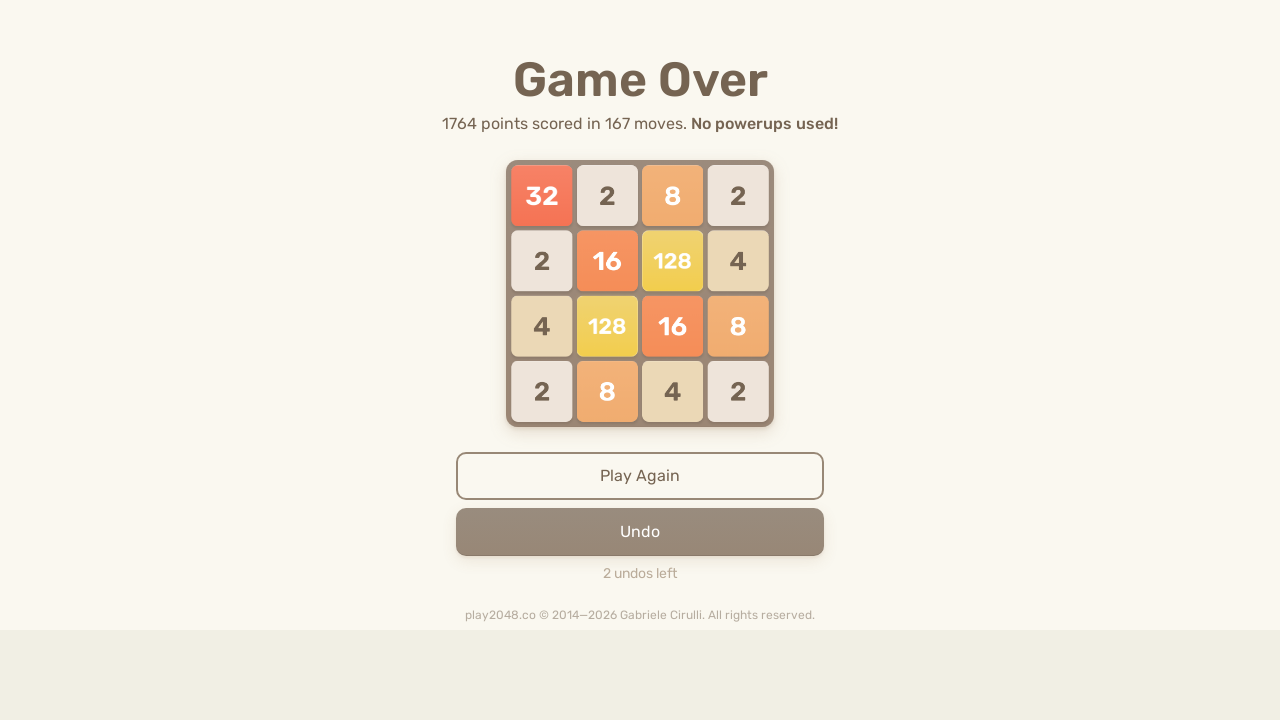

Pressed ArrowDown key
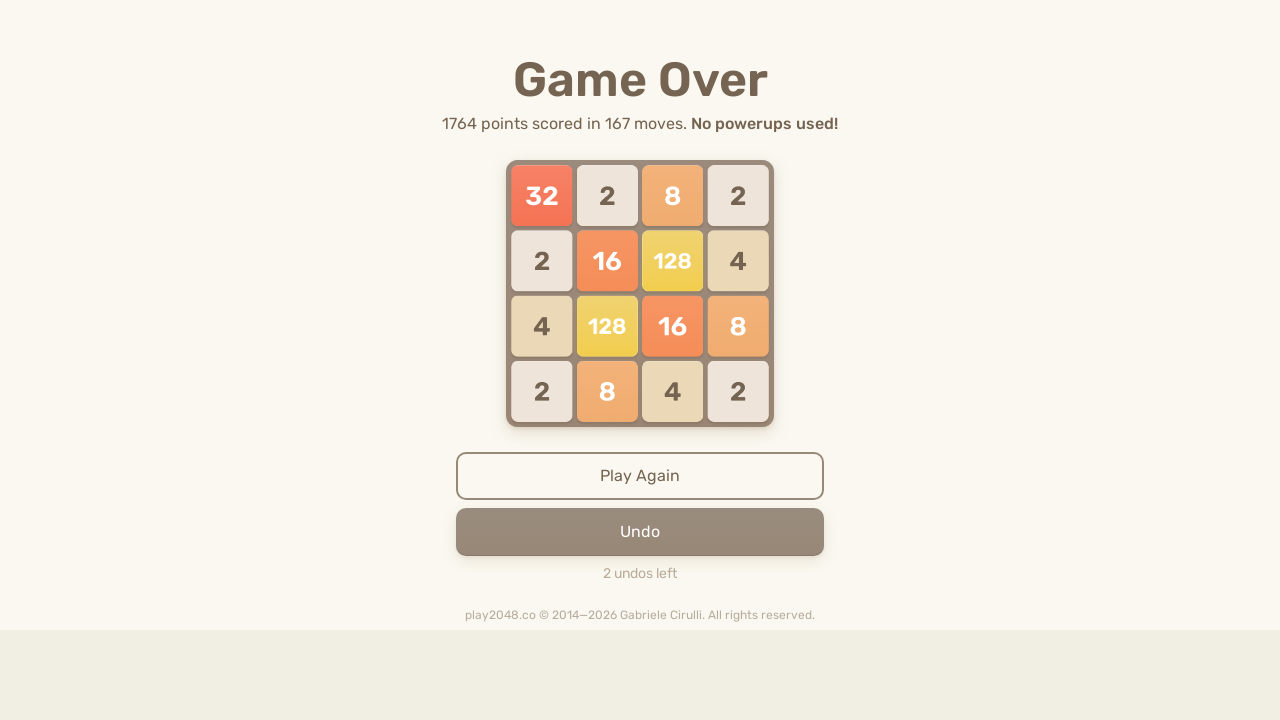

Waited 500ms after ArrowDown
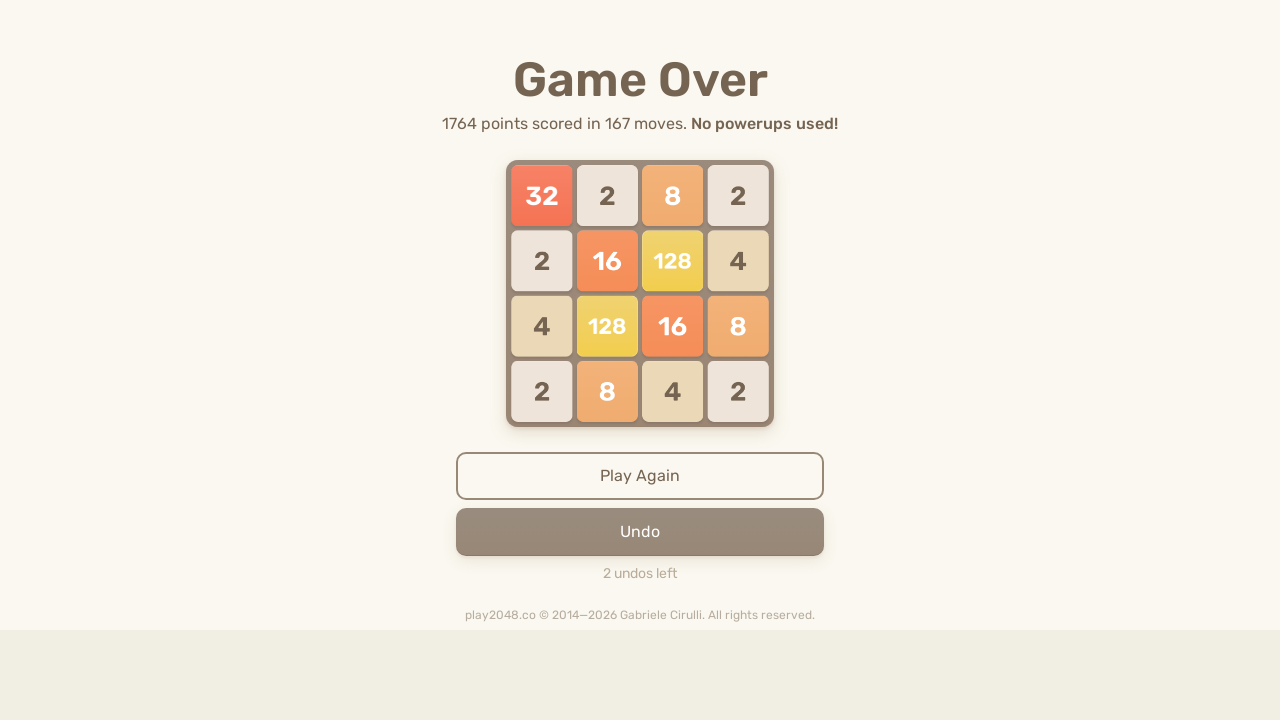

Pressed ArrowRight key
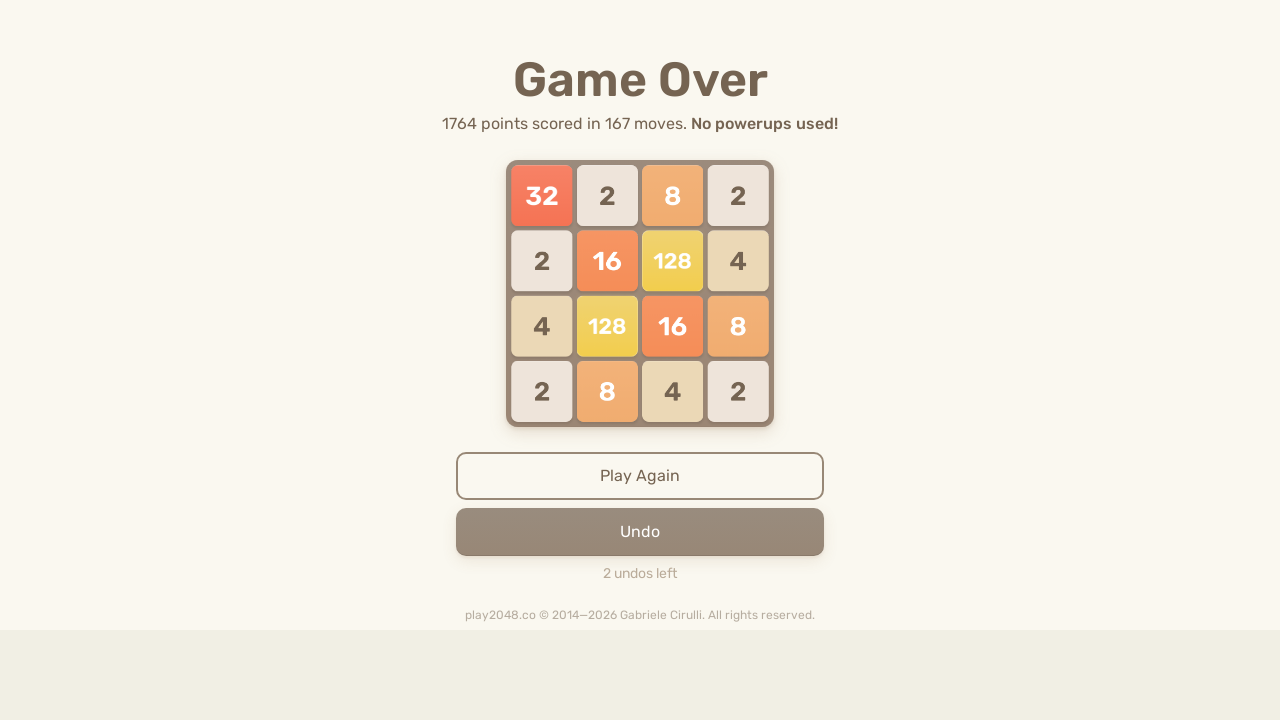

Waited 500ms after ArrowRight
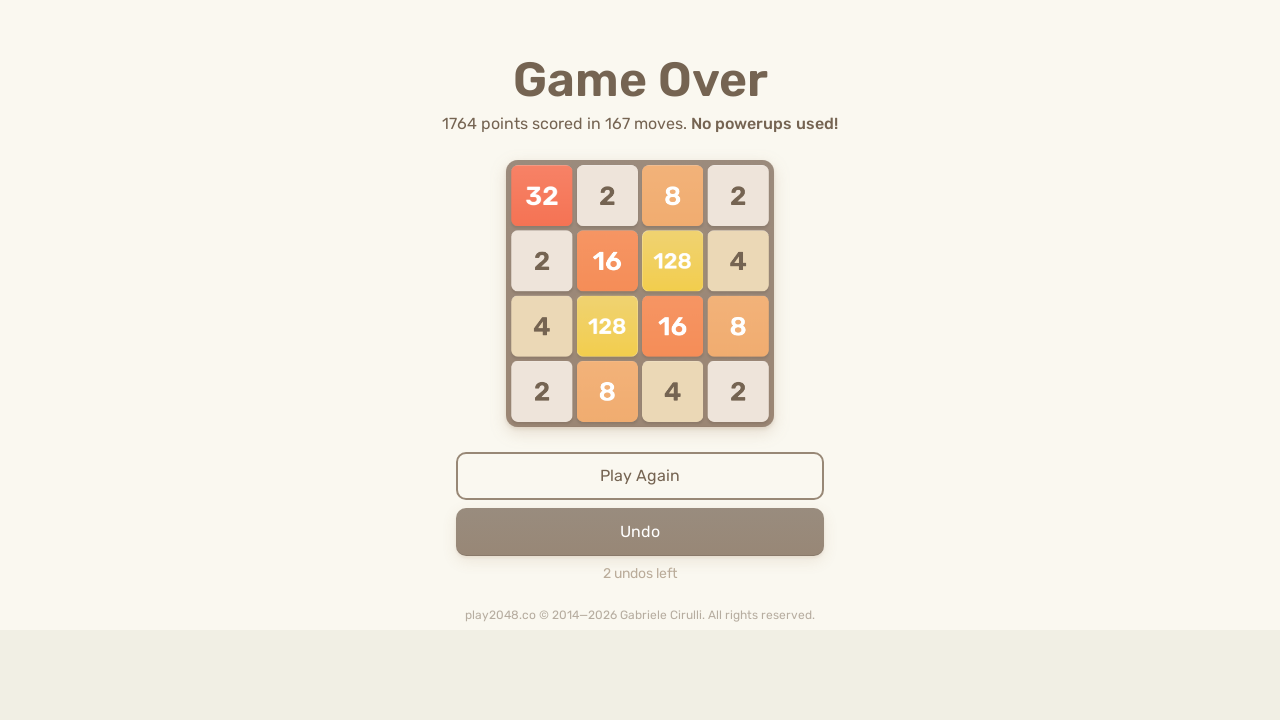

Pressed ArrowUp key
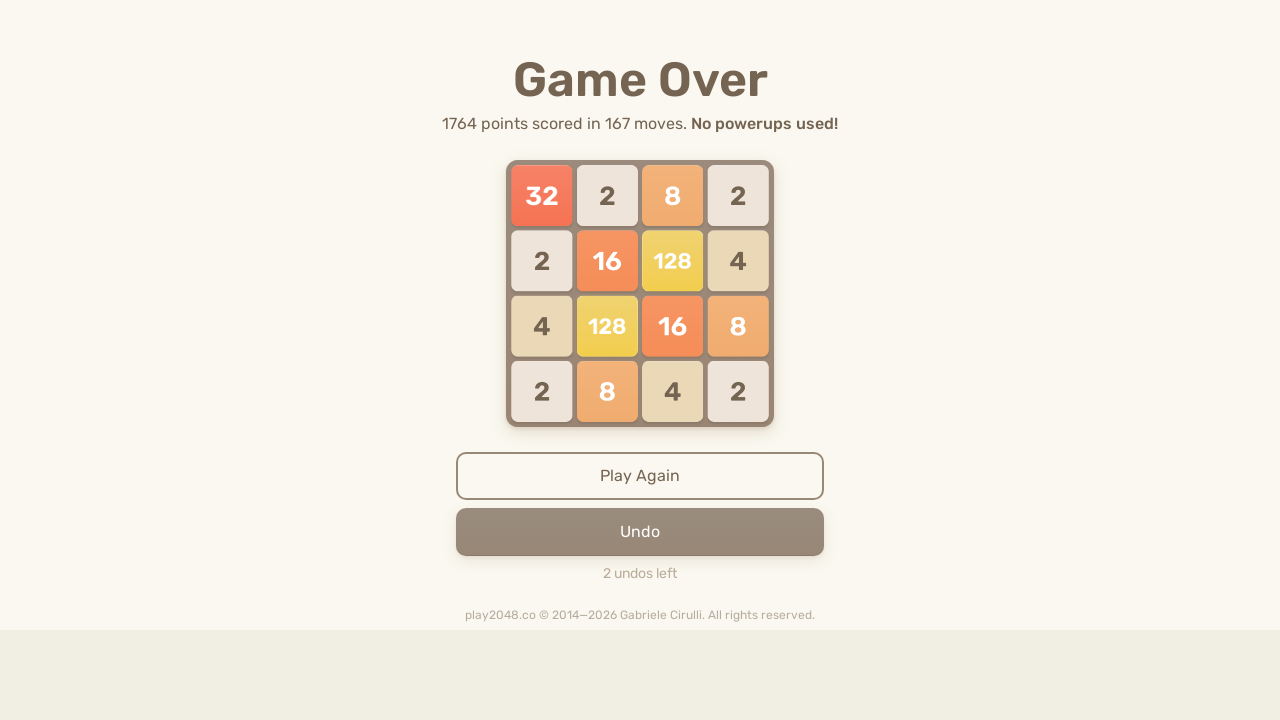

Waited 500ms after ArrowUp
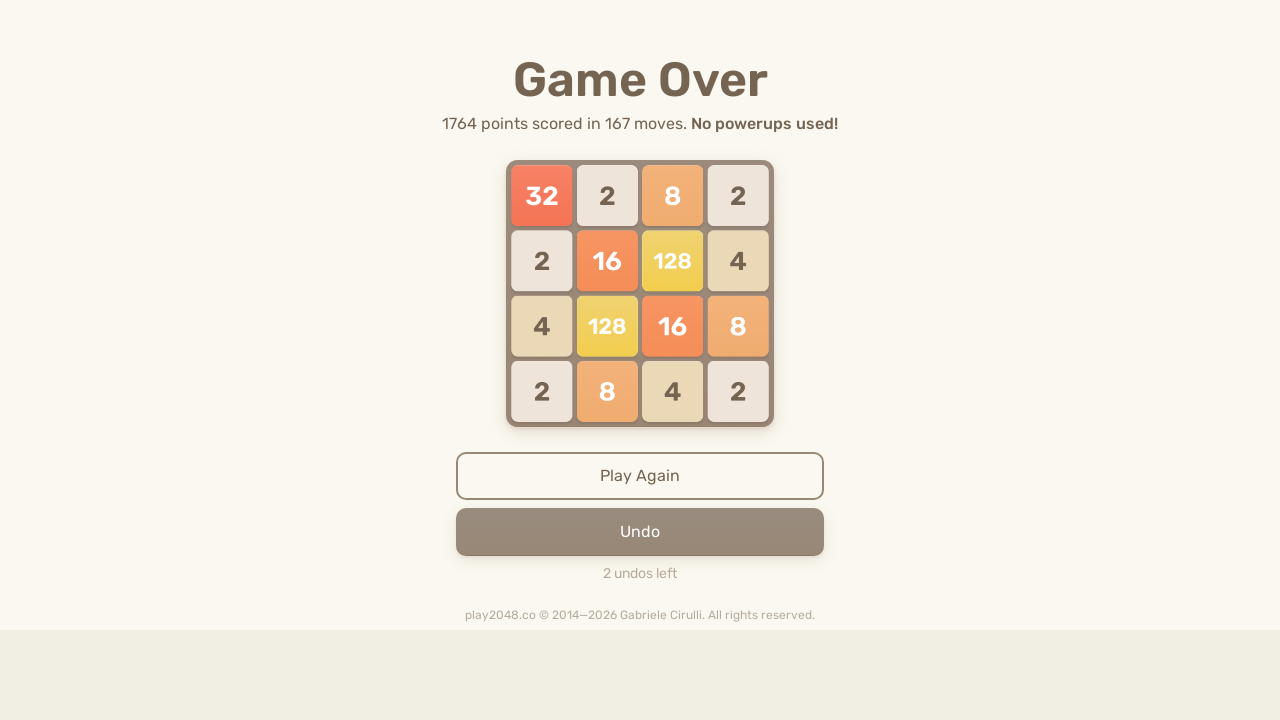

Pressed ArrowLeft key
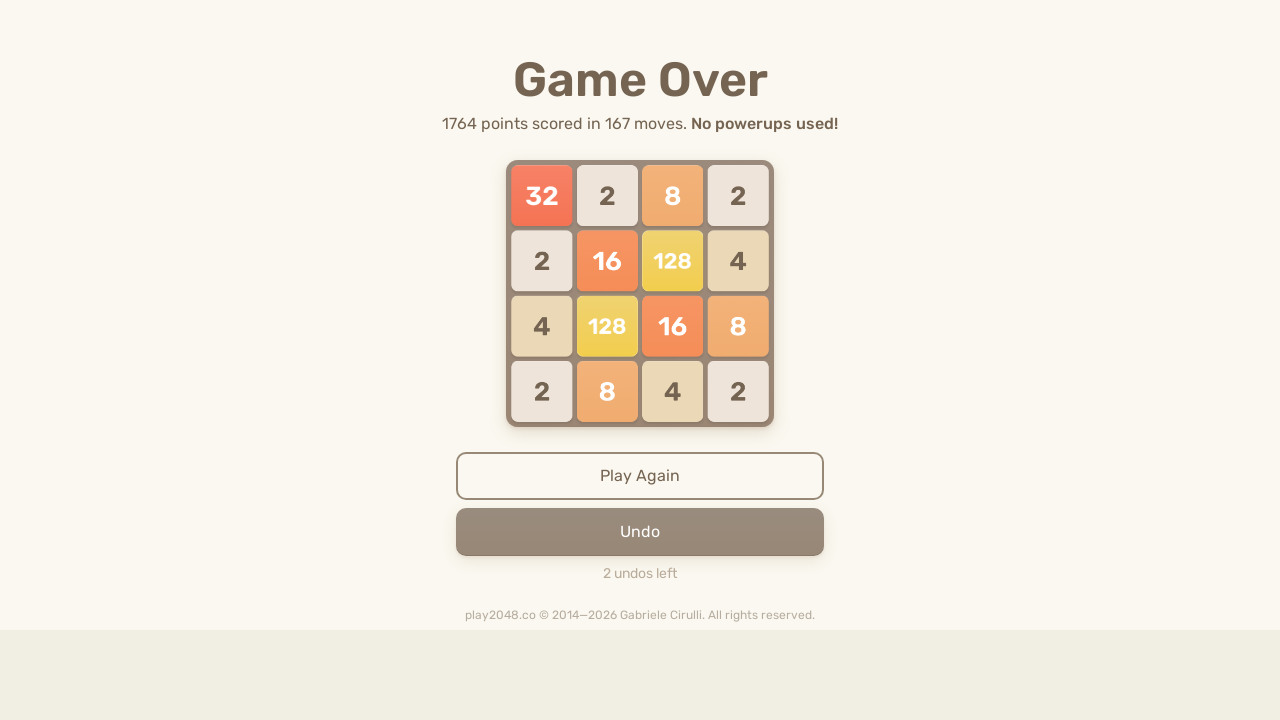

Waited 500ms after ArrowLeft
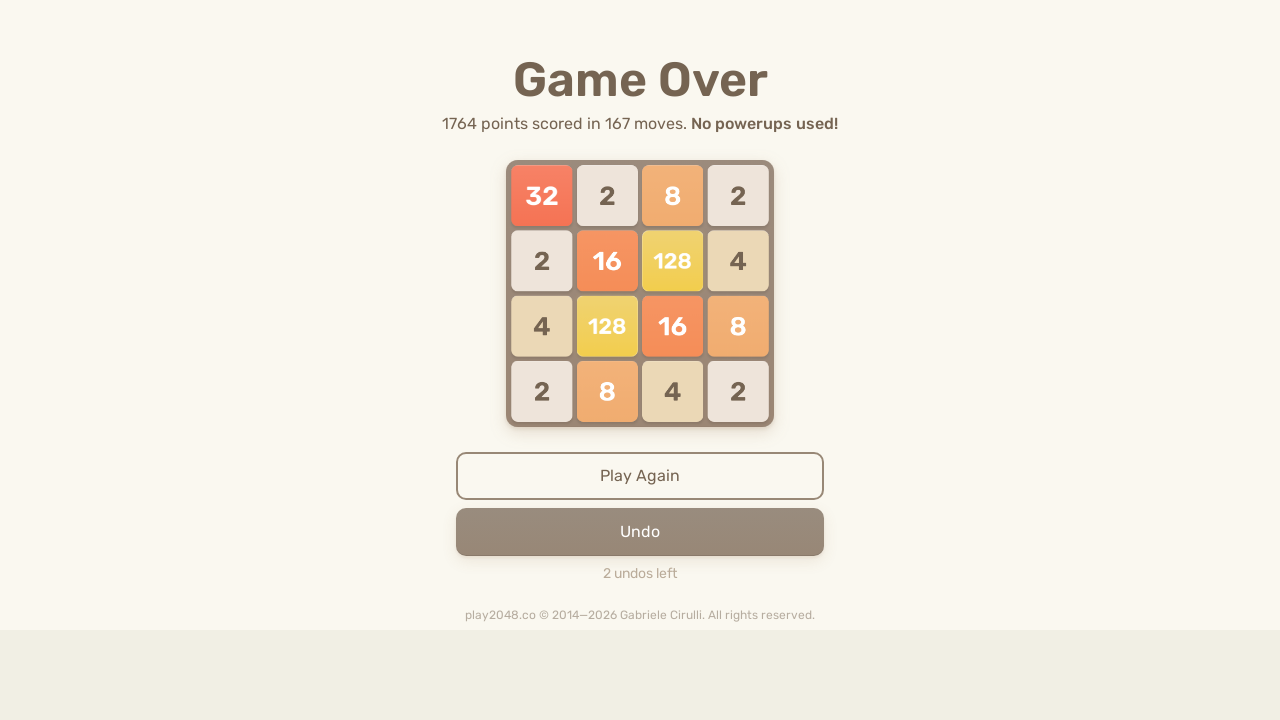

Pressed ArrowDown key
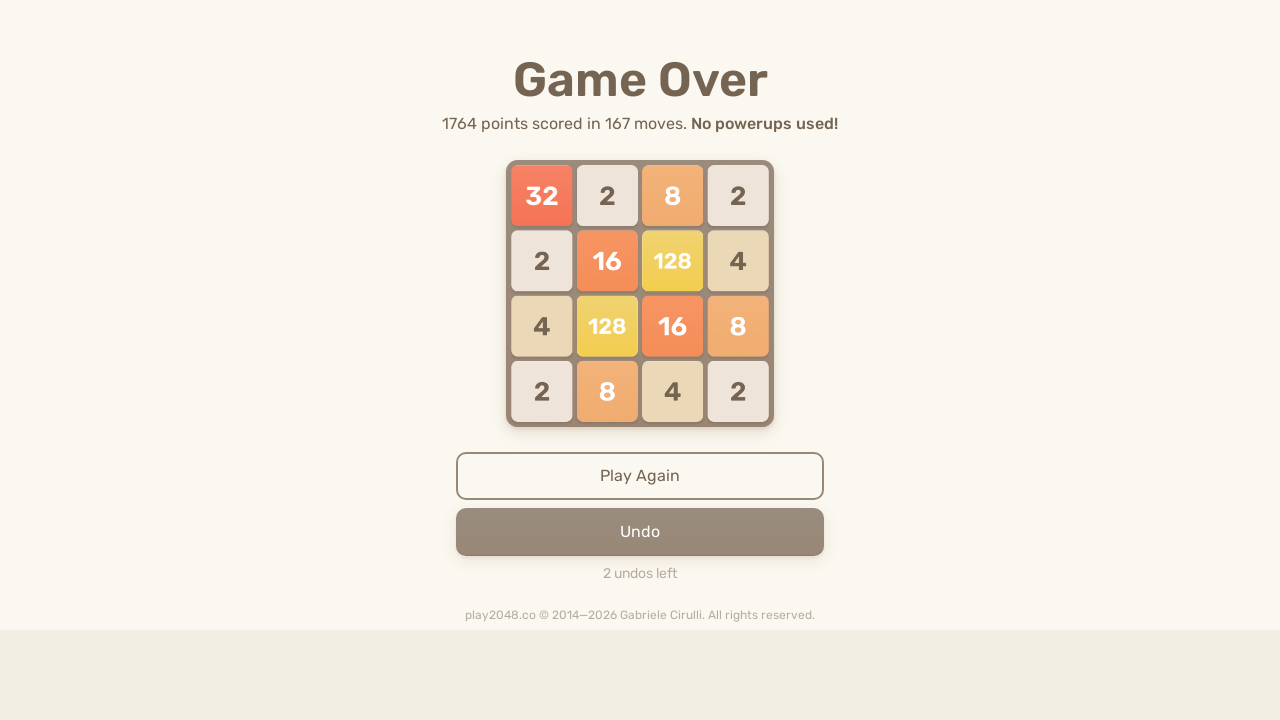

Waited 500ms after ArrowDown
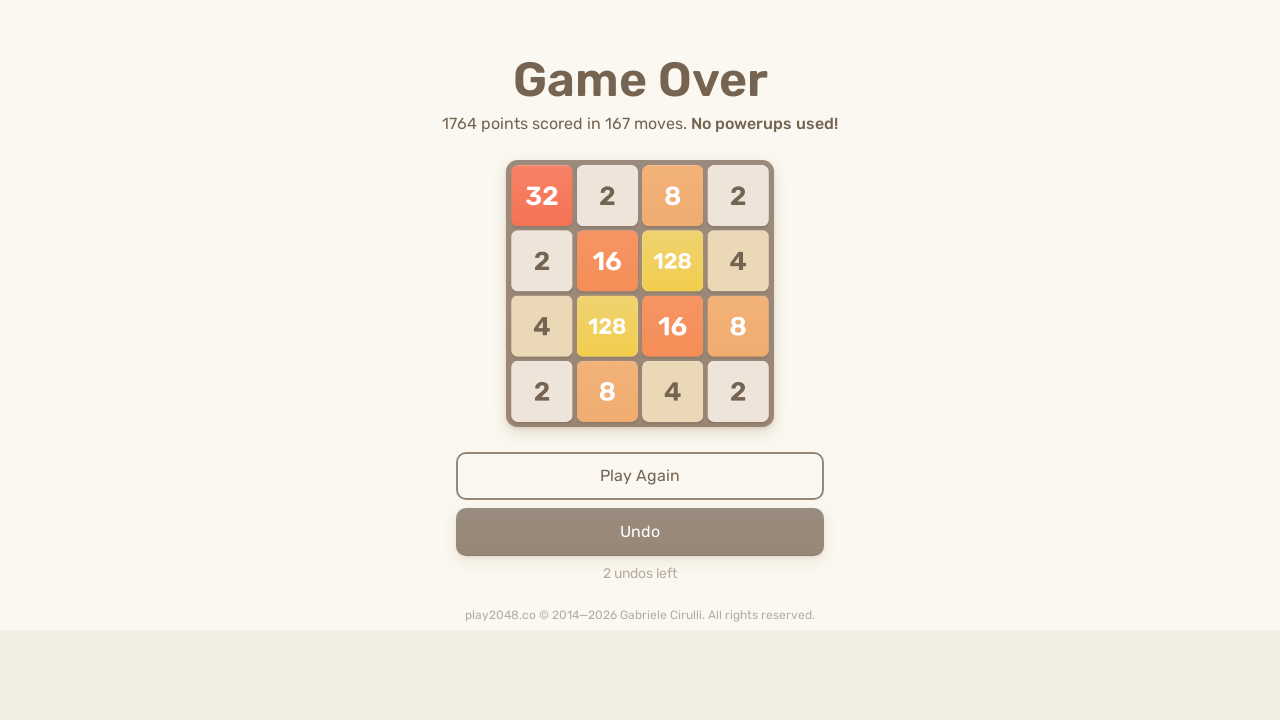

Pressed ArrowRight key
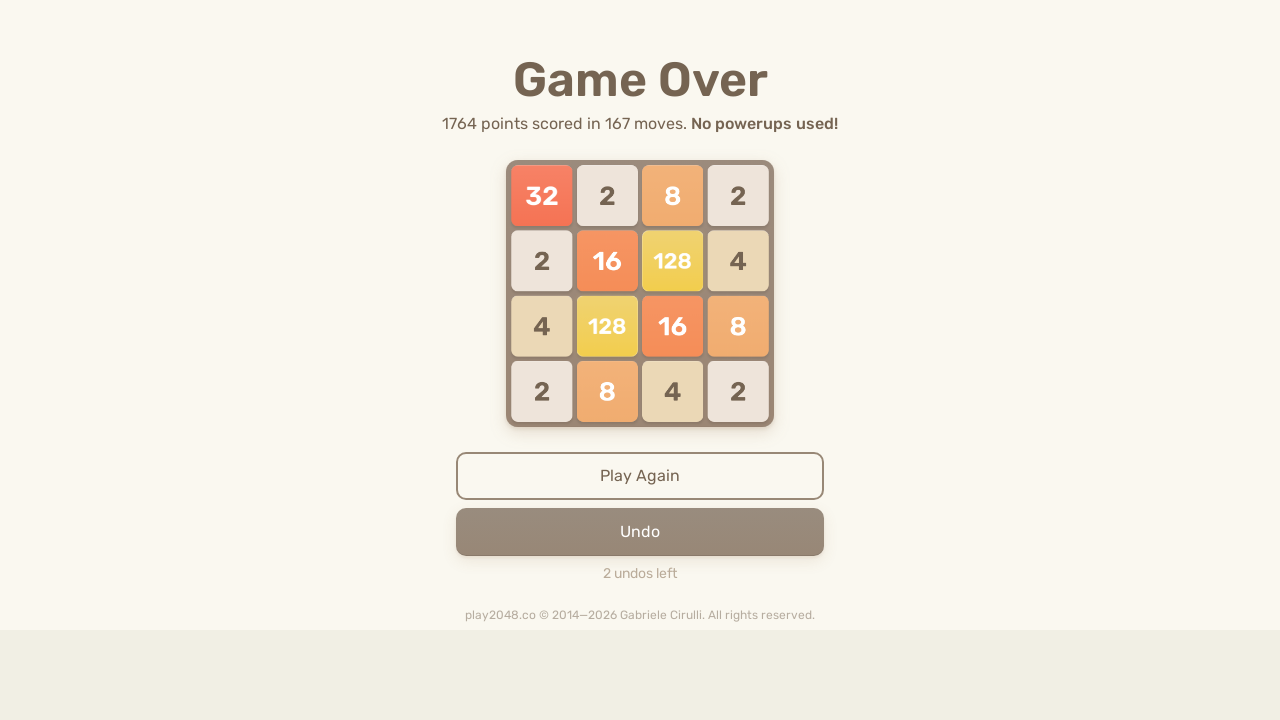

Waited 500ms after ArrowRight
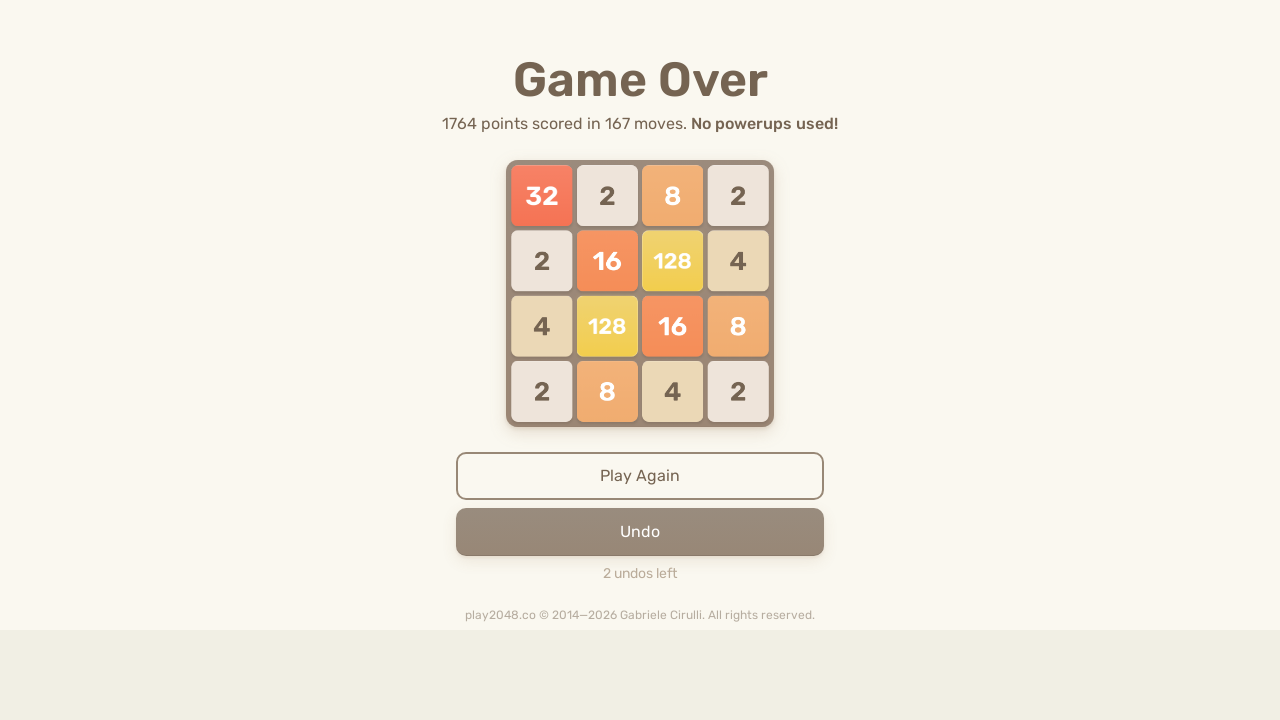

Pressed ArrowUp key
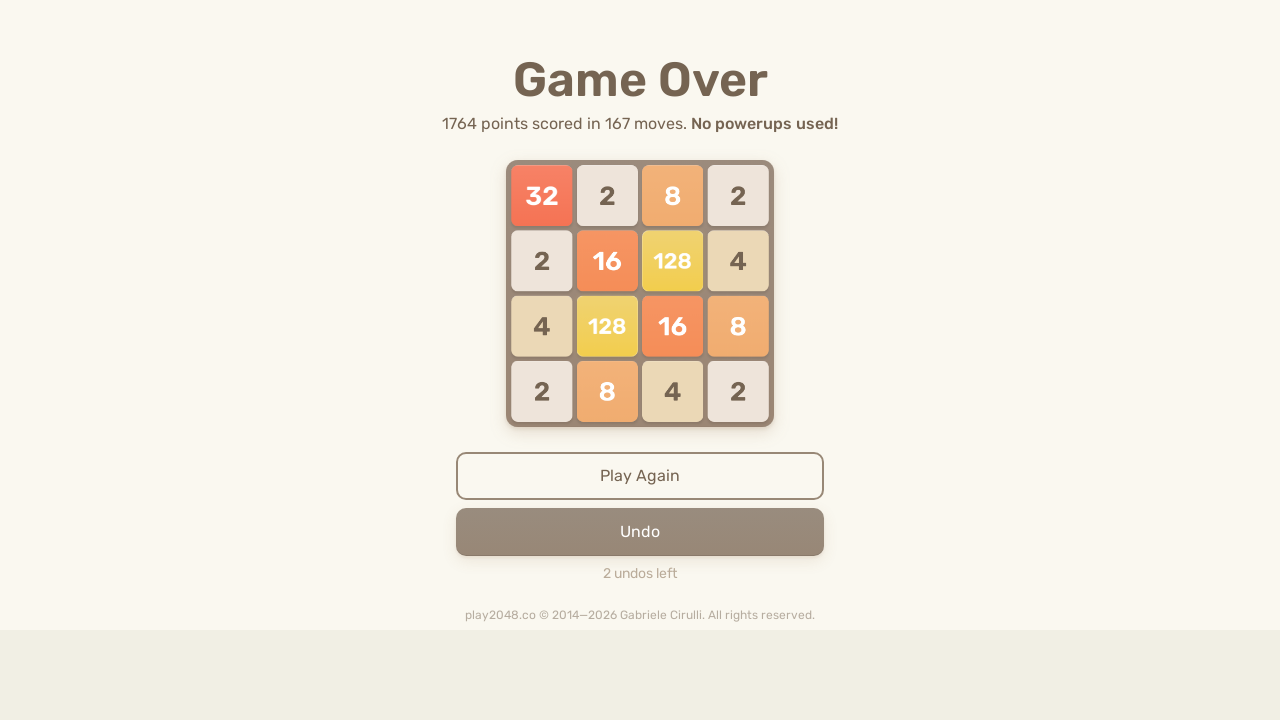

Waited 500ms after ArrowUp
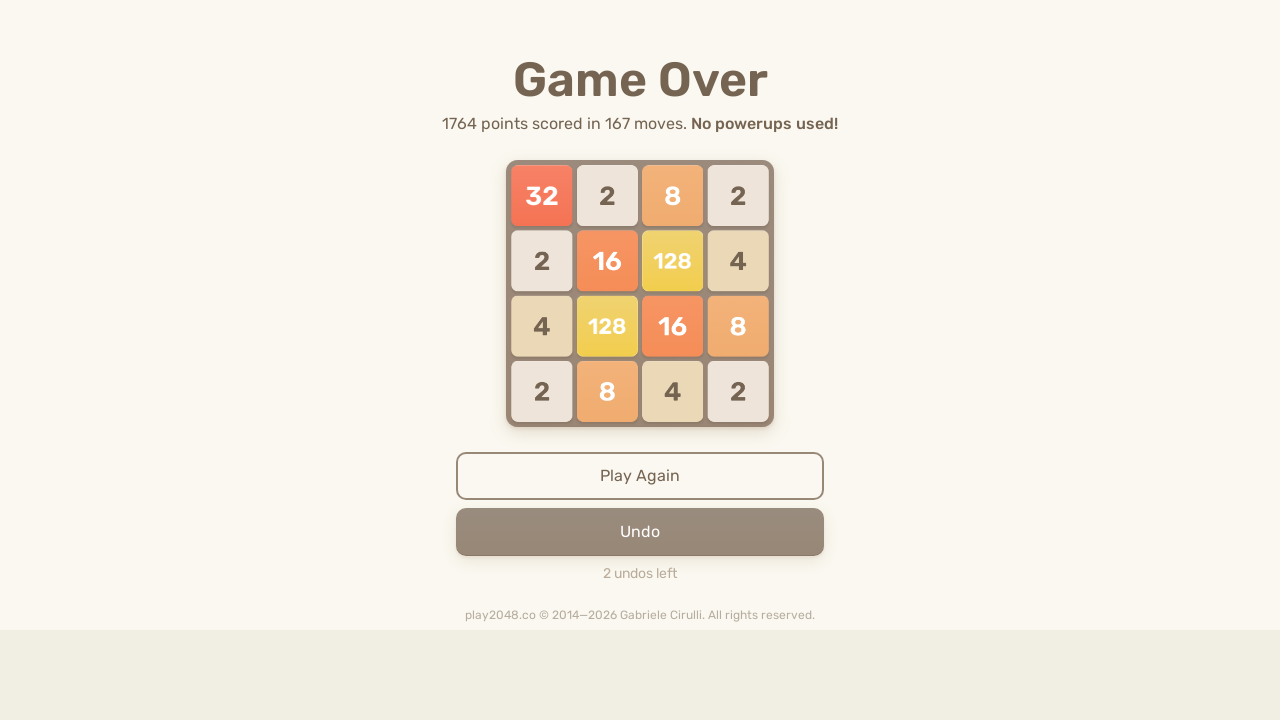

Pressed ArrowLeft key
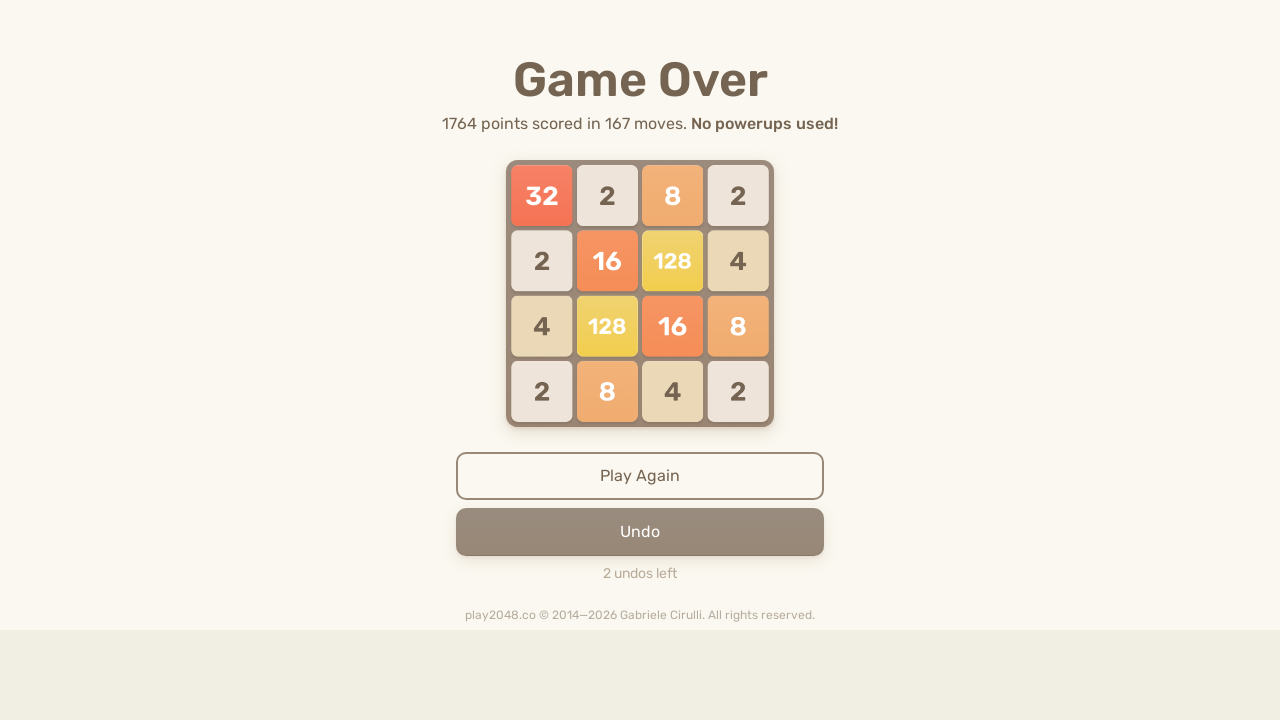

Waited 500ms after ArrowLeft
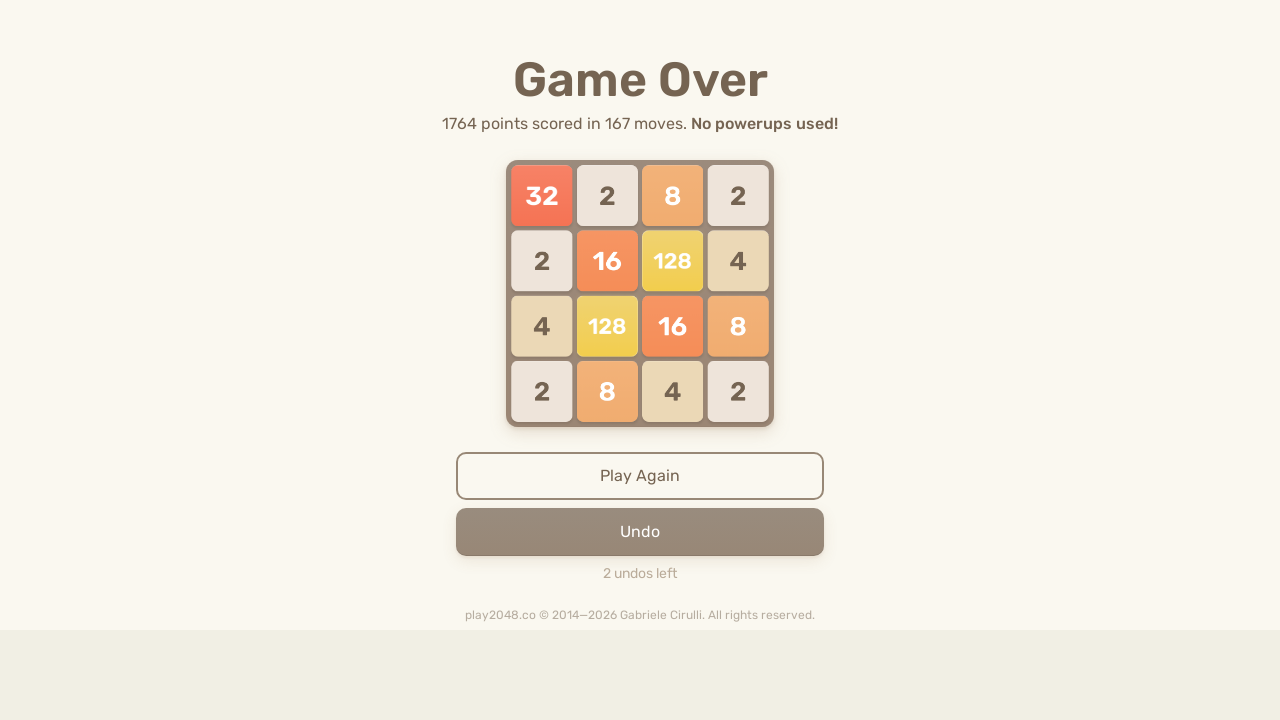

Pressed ArrowDown key
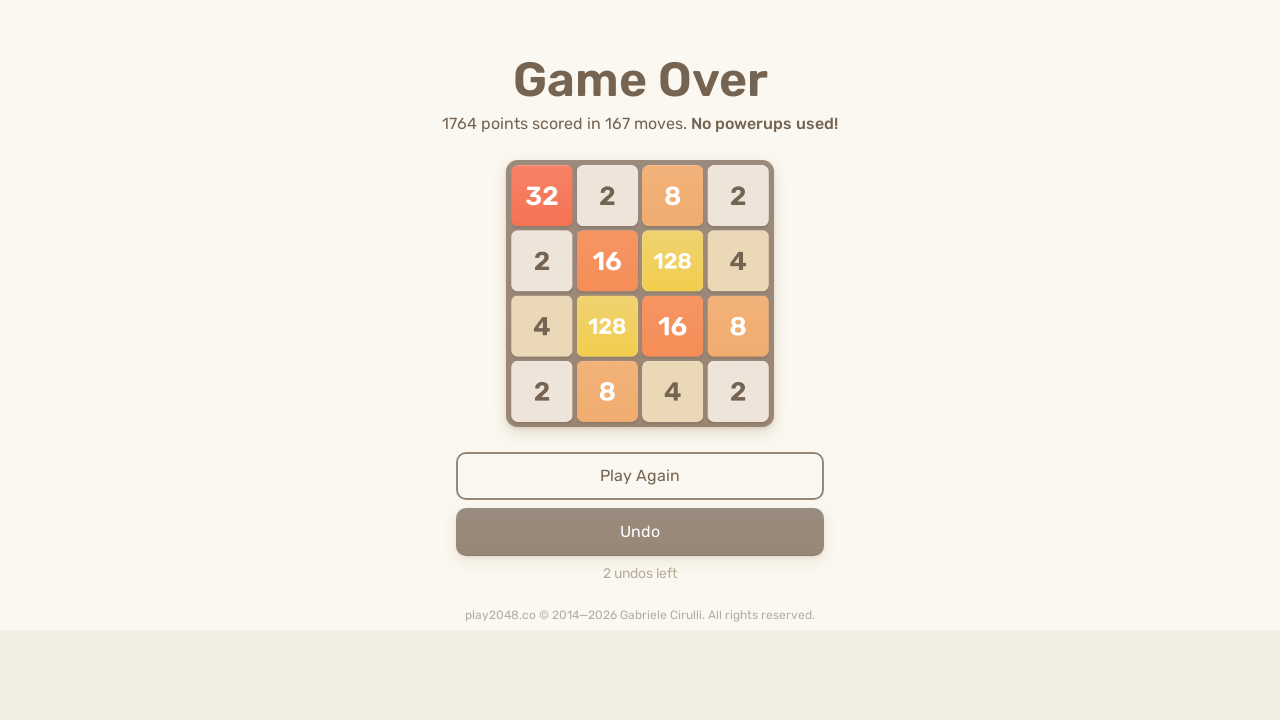

Waited 500ms after ArrowDown
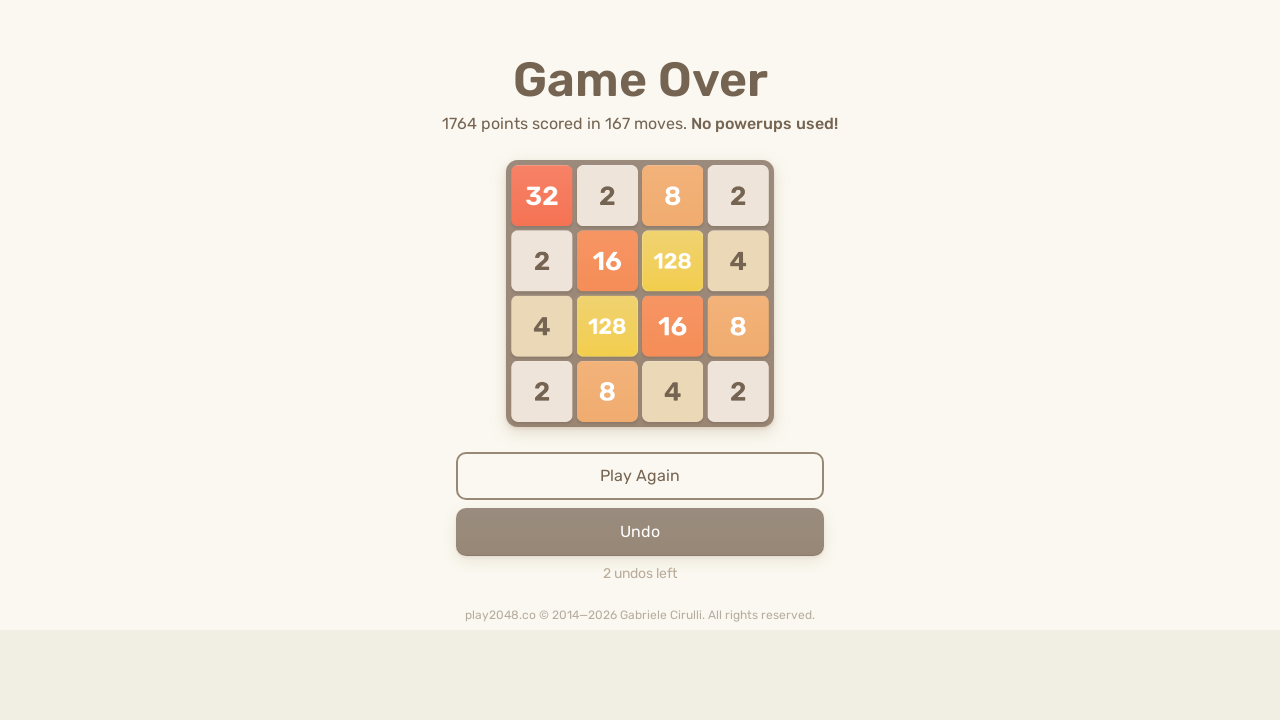

Pressed ArrowRight key
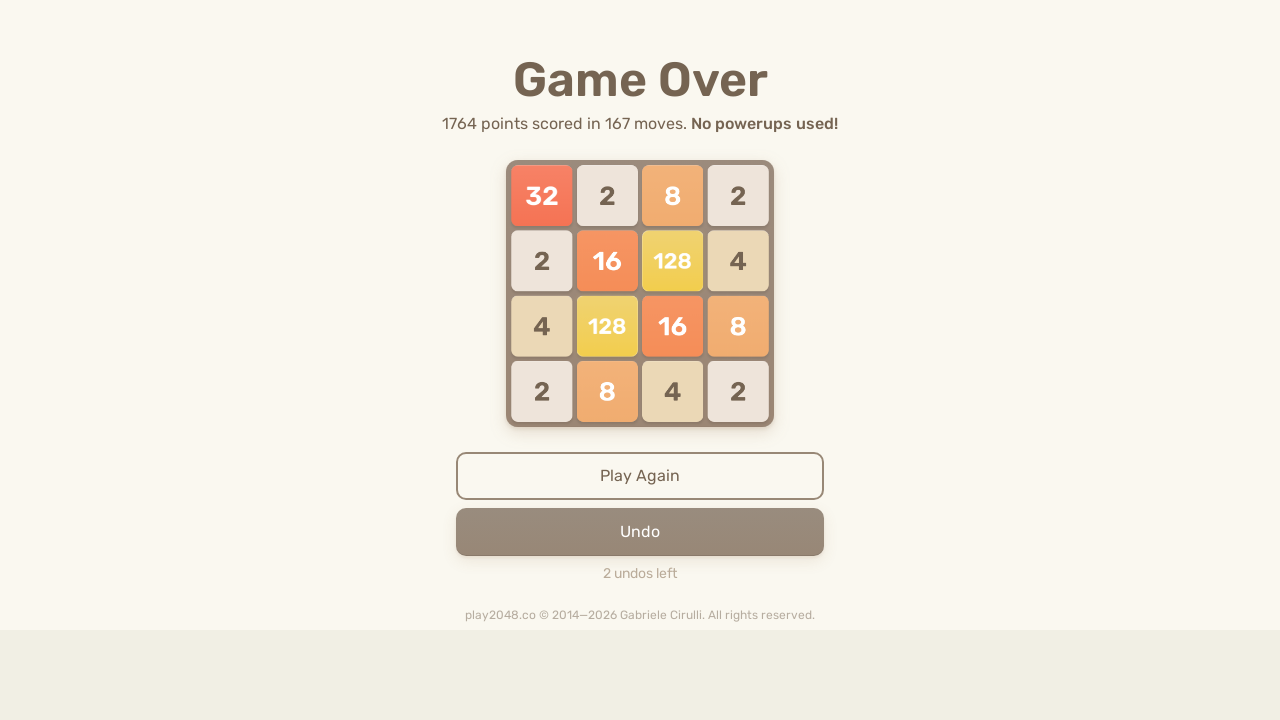

Waited 500ms after ArrowRight
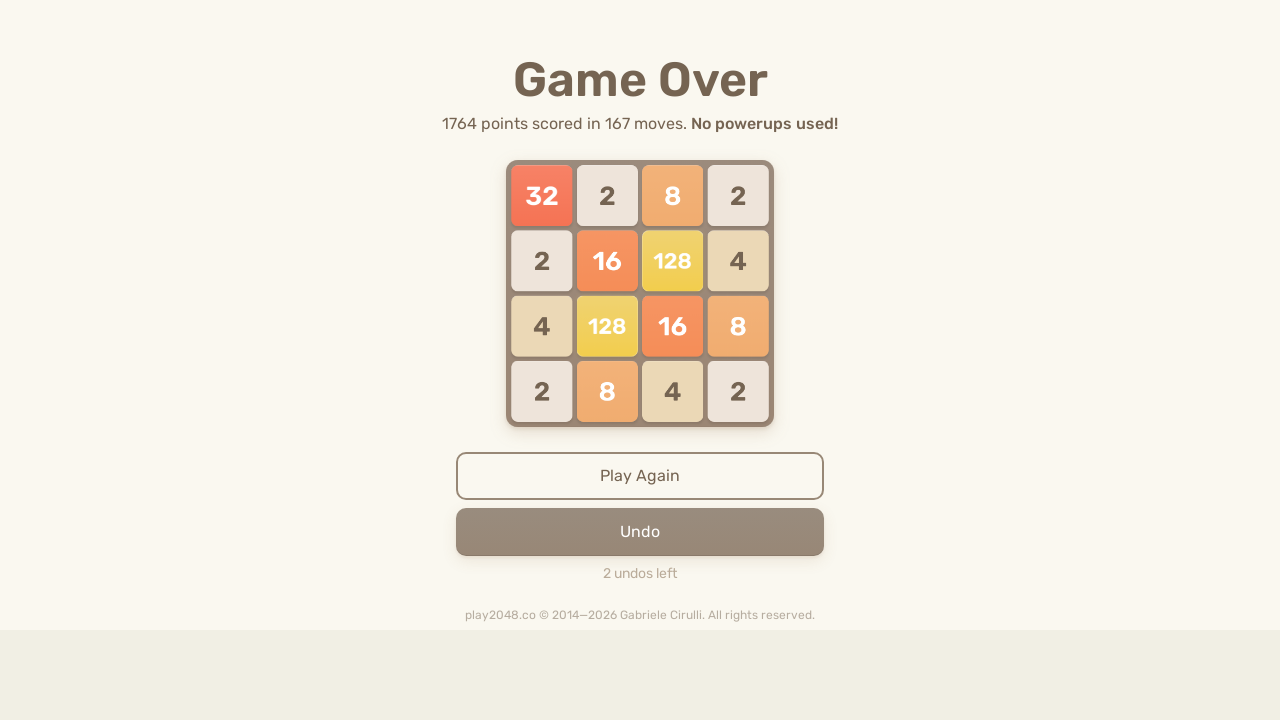

Pressed ArrowUp key
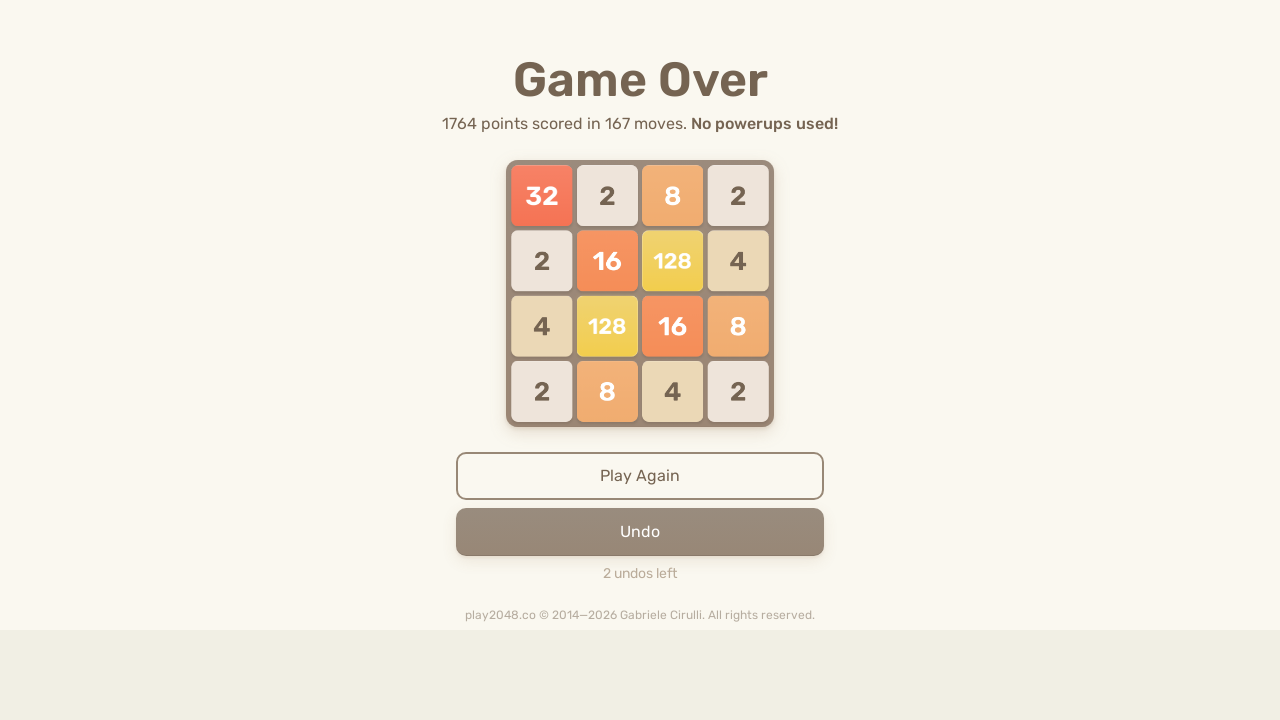

Waited 500ms after ArrowUp
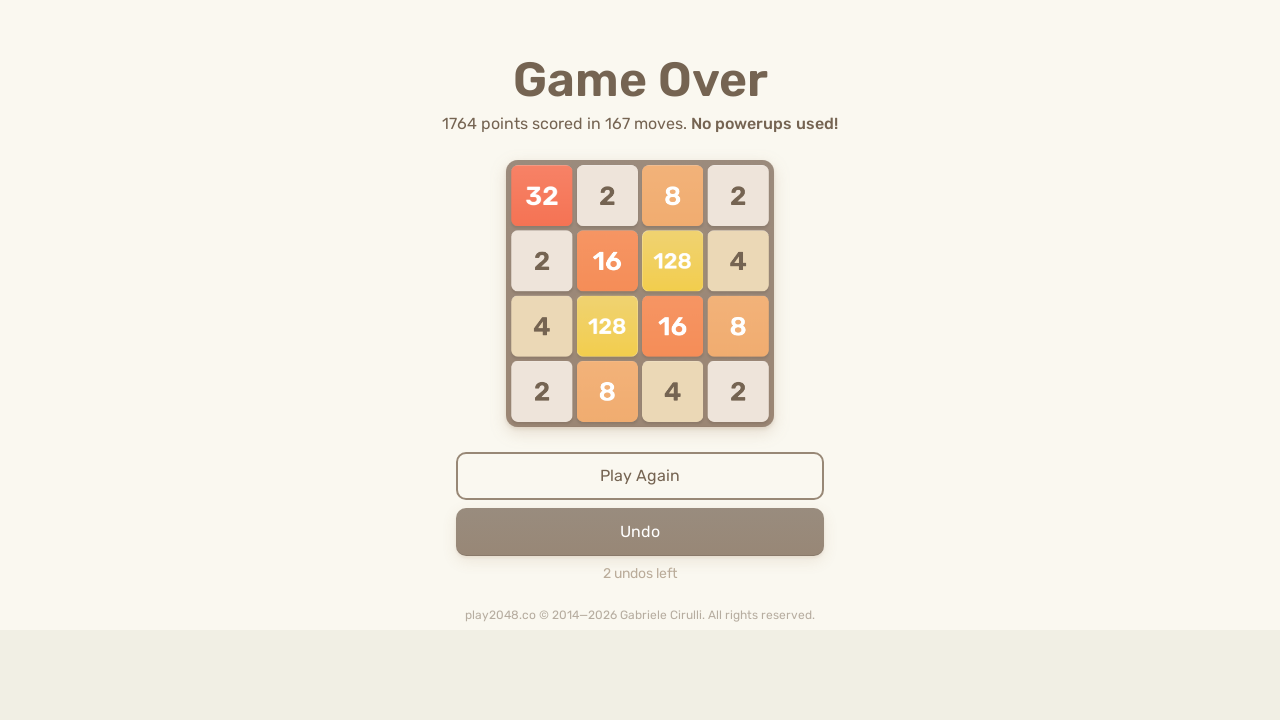

Pressed ArrowLeft key
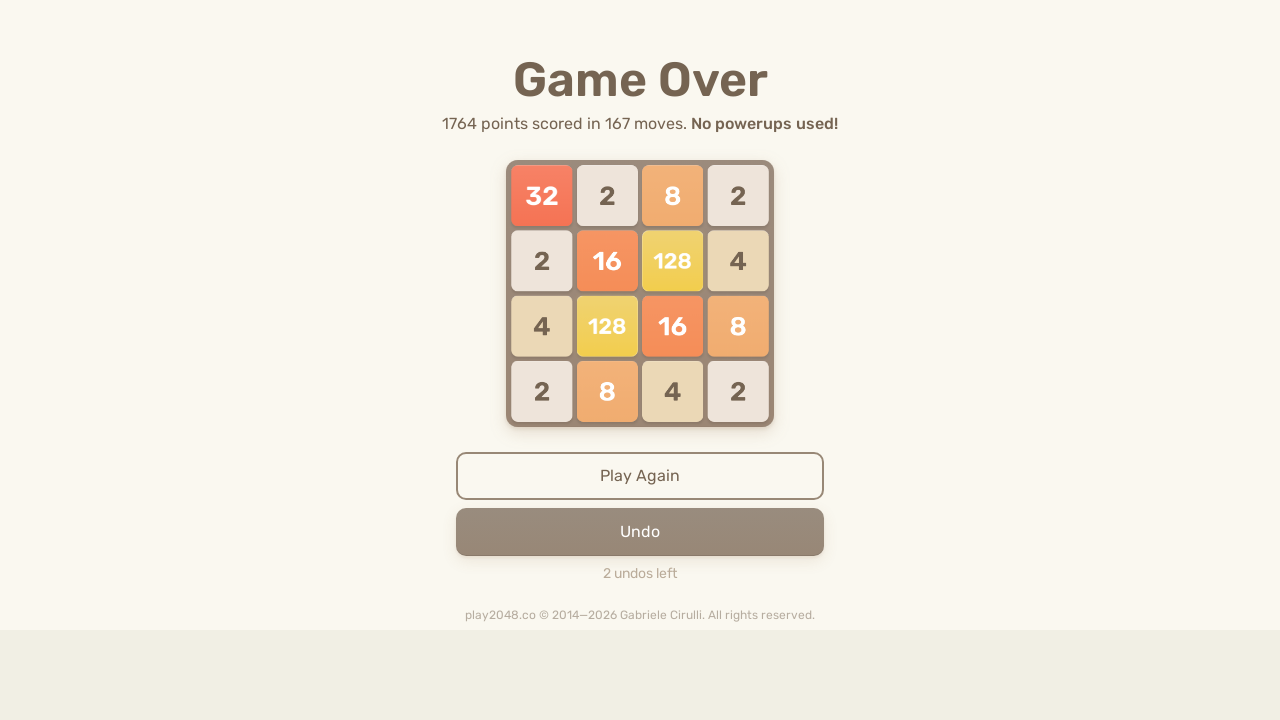

Waited 500ms after ArrowLeft
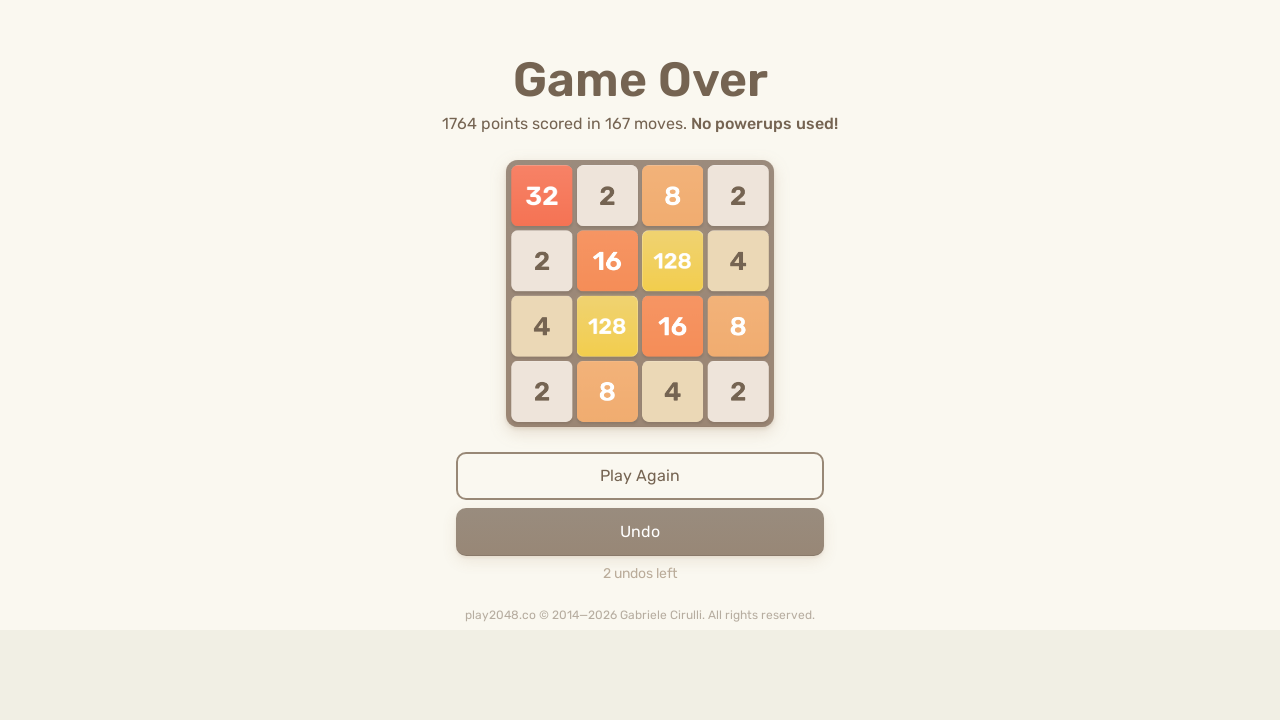

Pressed ArrowDown key
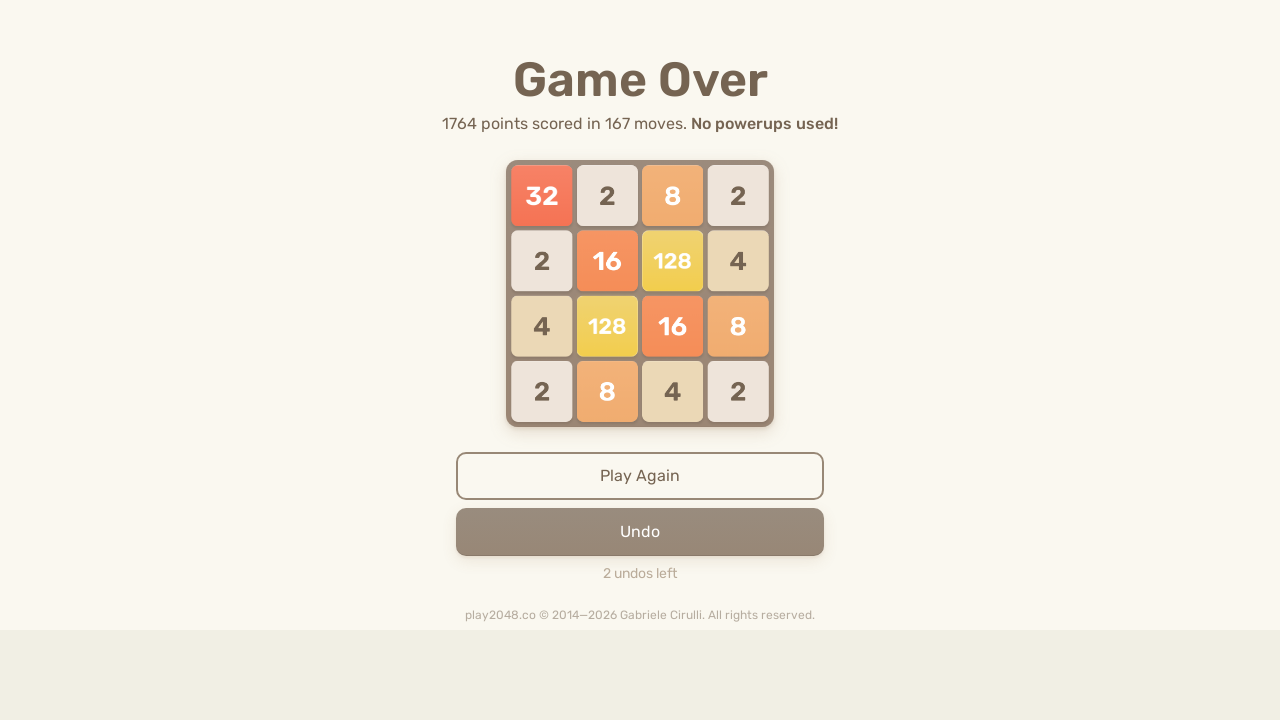

Waited 500ms after ArrowDown
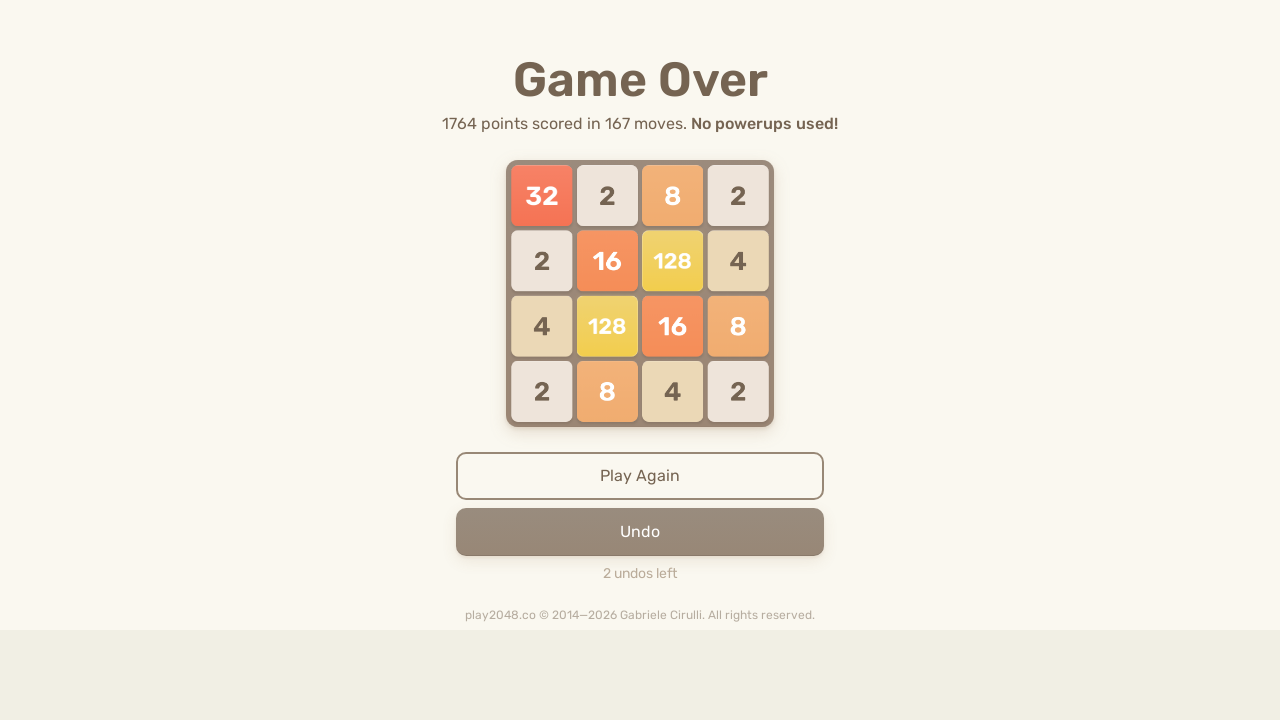

Pressed ArrowRight key
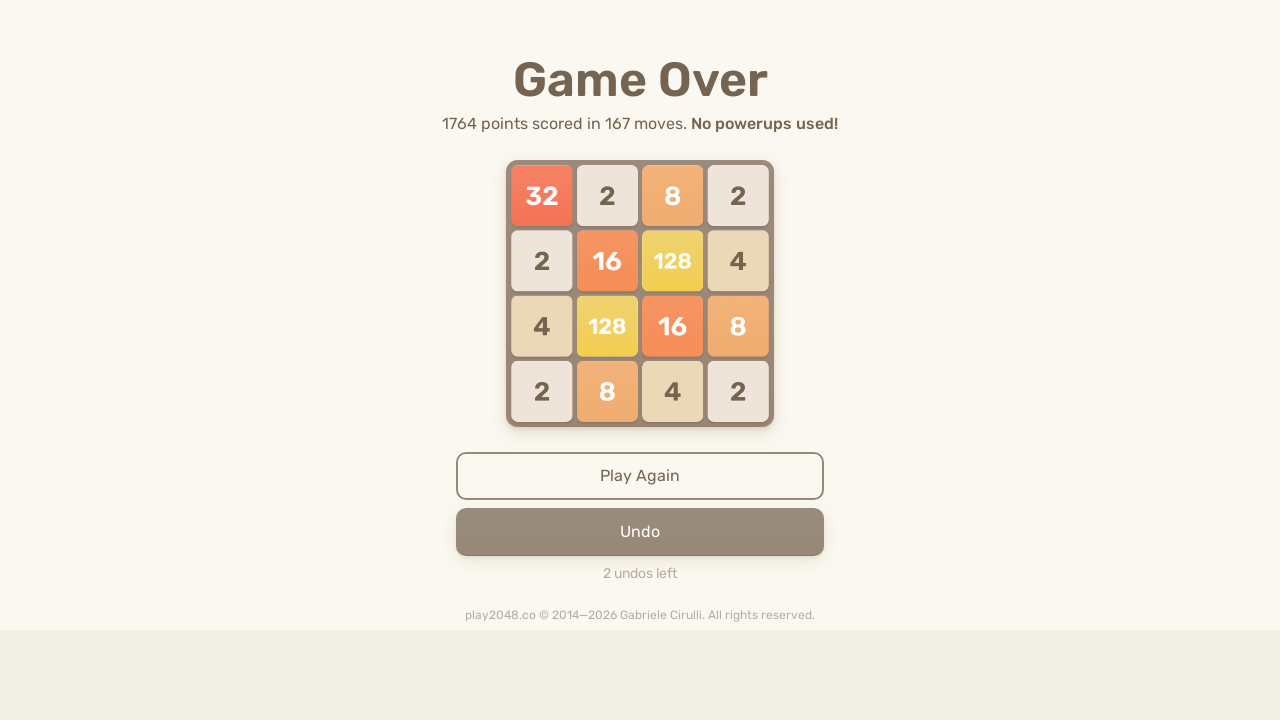

Waited 500ms after ArrowRight
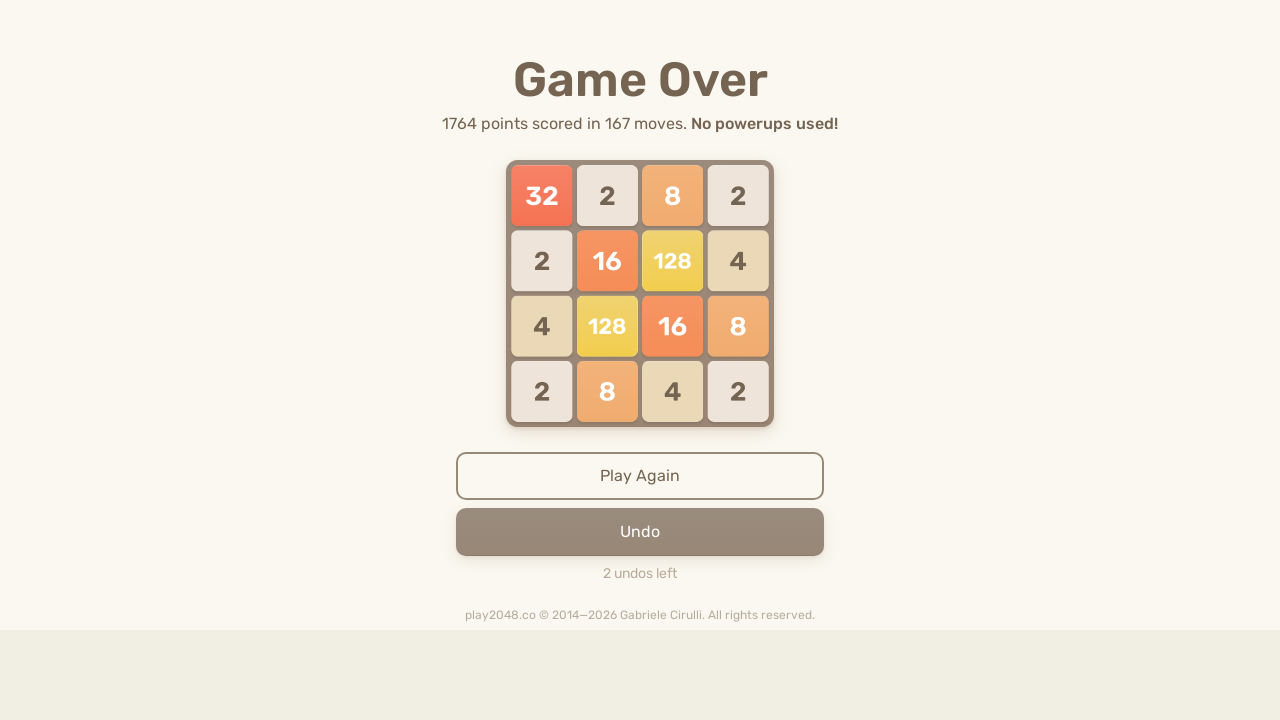

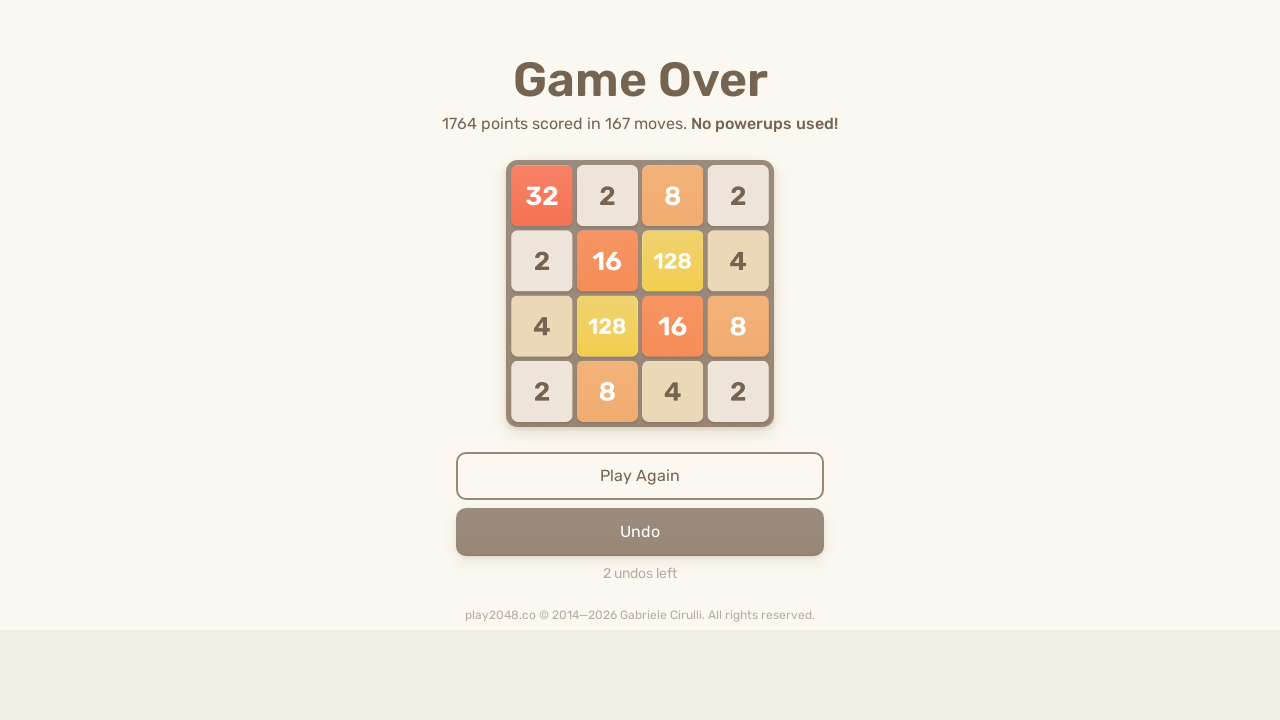